Automates a typing test on typings.gg by selecting 250 words mode, then reading each word from the display and typing it into the input field to complete the typing test.

Starting URL: https://typings.gg

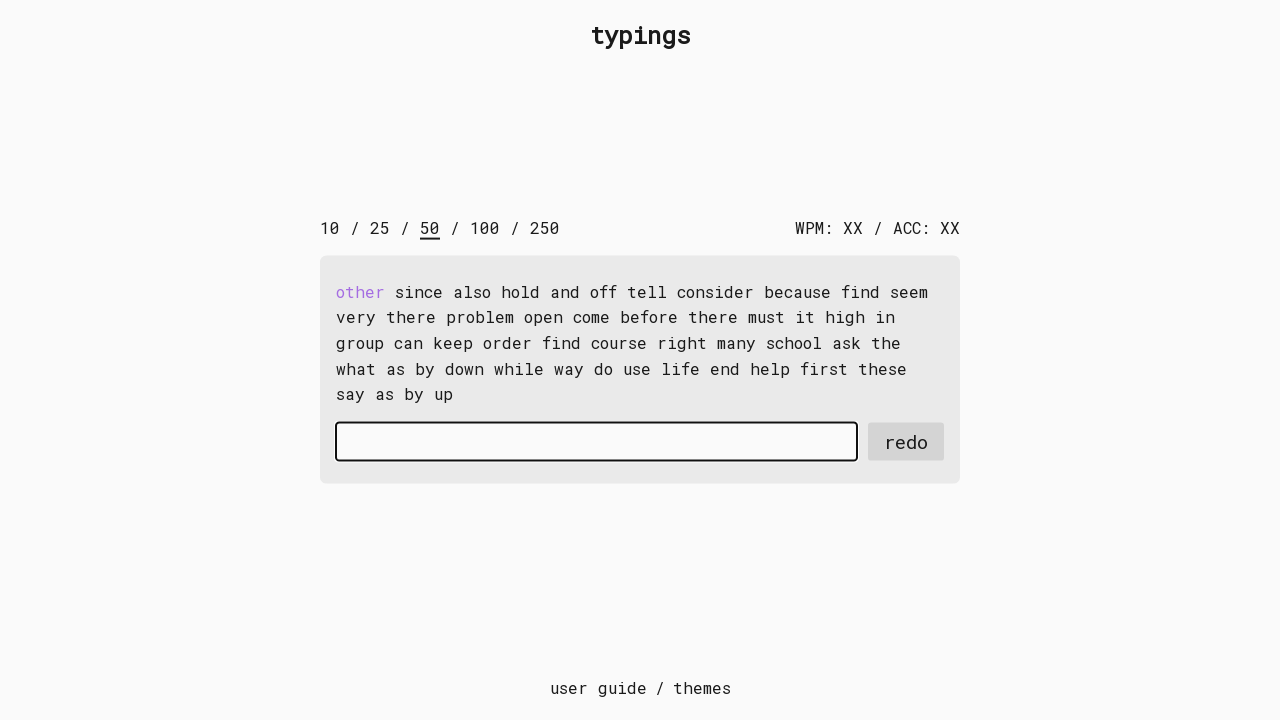

Clicked 250 word count mode button at (545, 227) on #wc-250
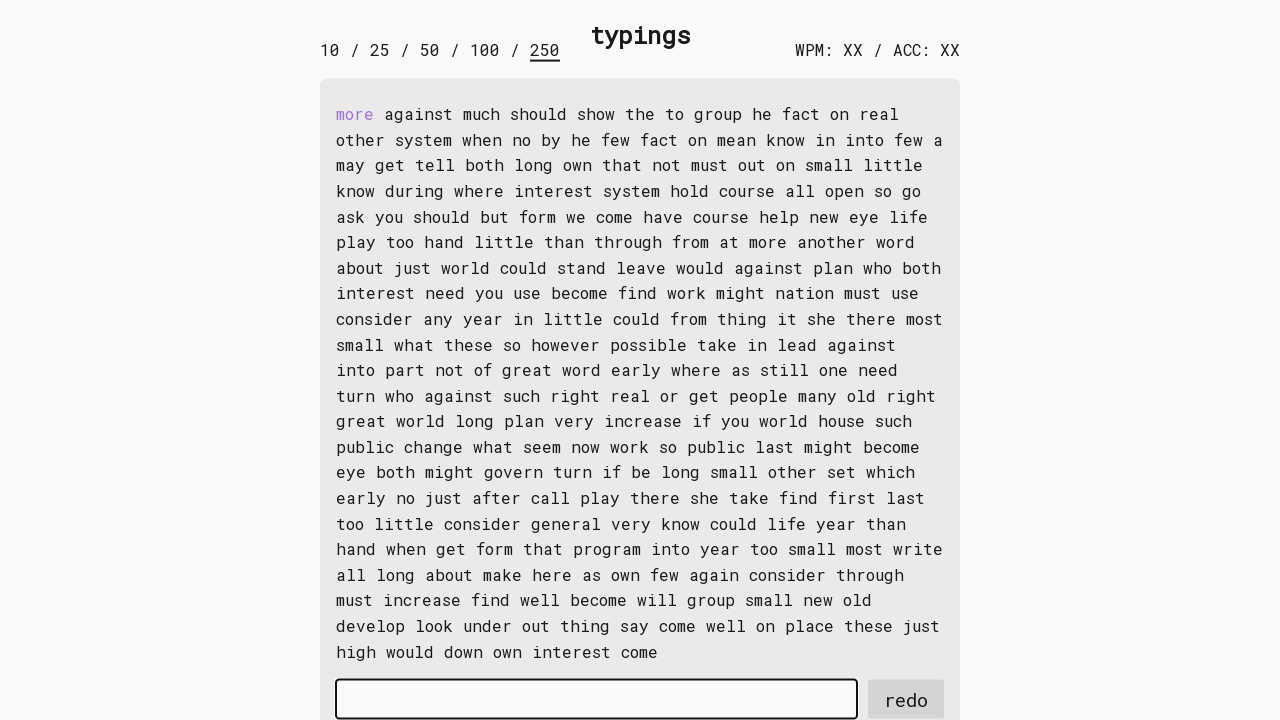

Text display loaded
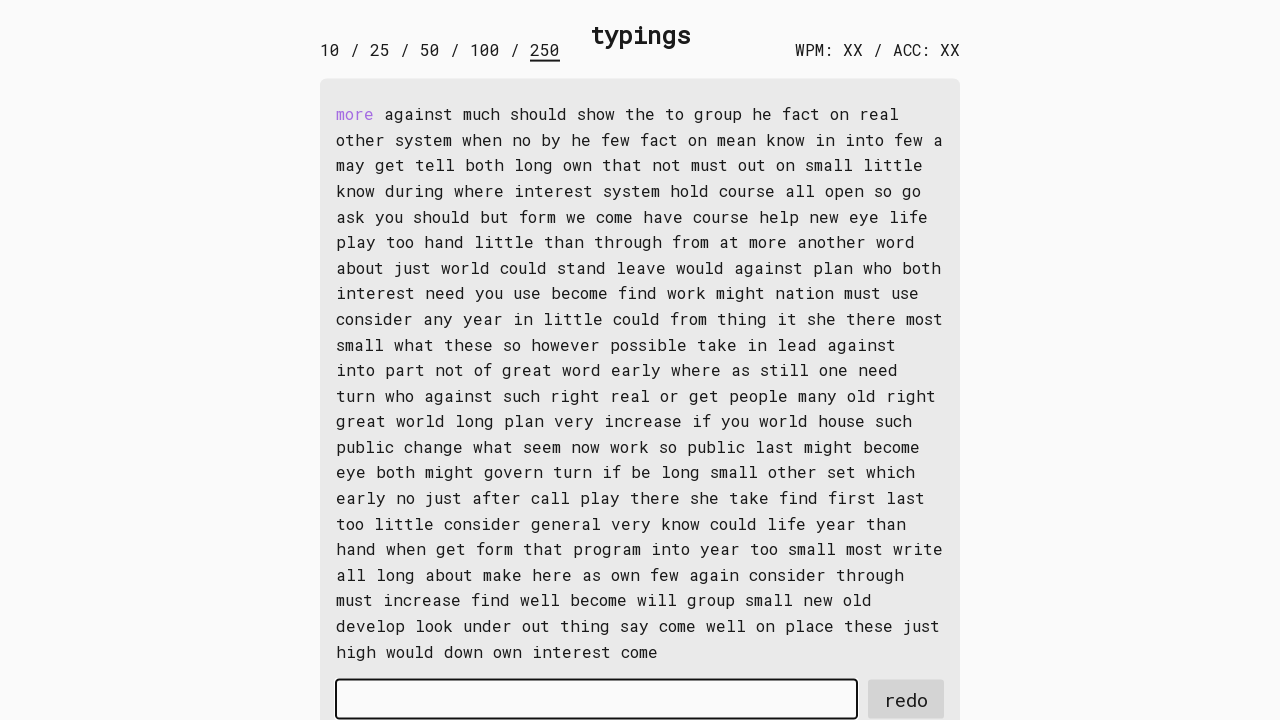

Input field loaded
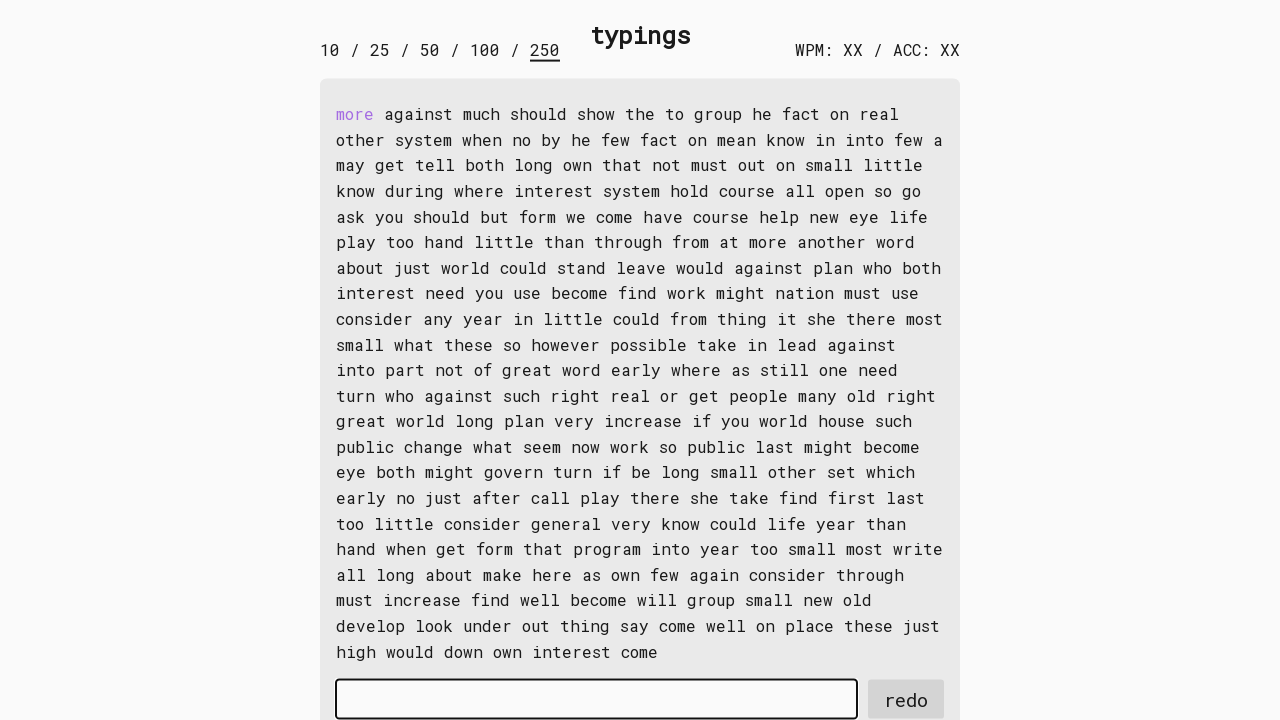

Retrieved word 1: 'more '
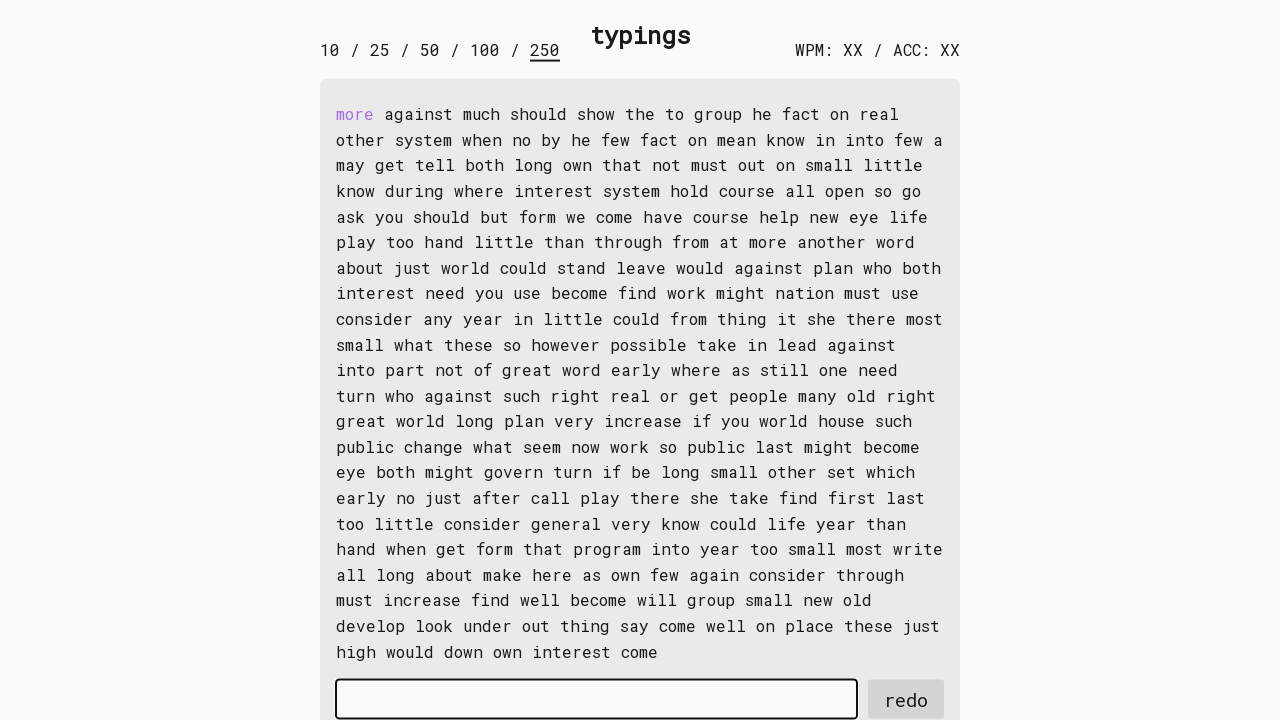

Typed word 1 into input field on #input-field
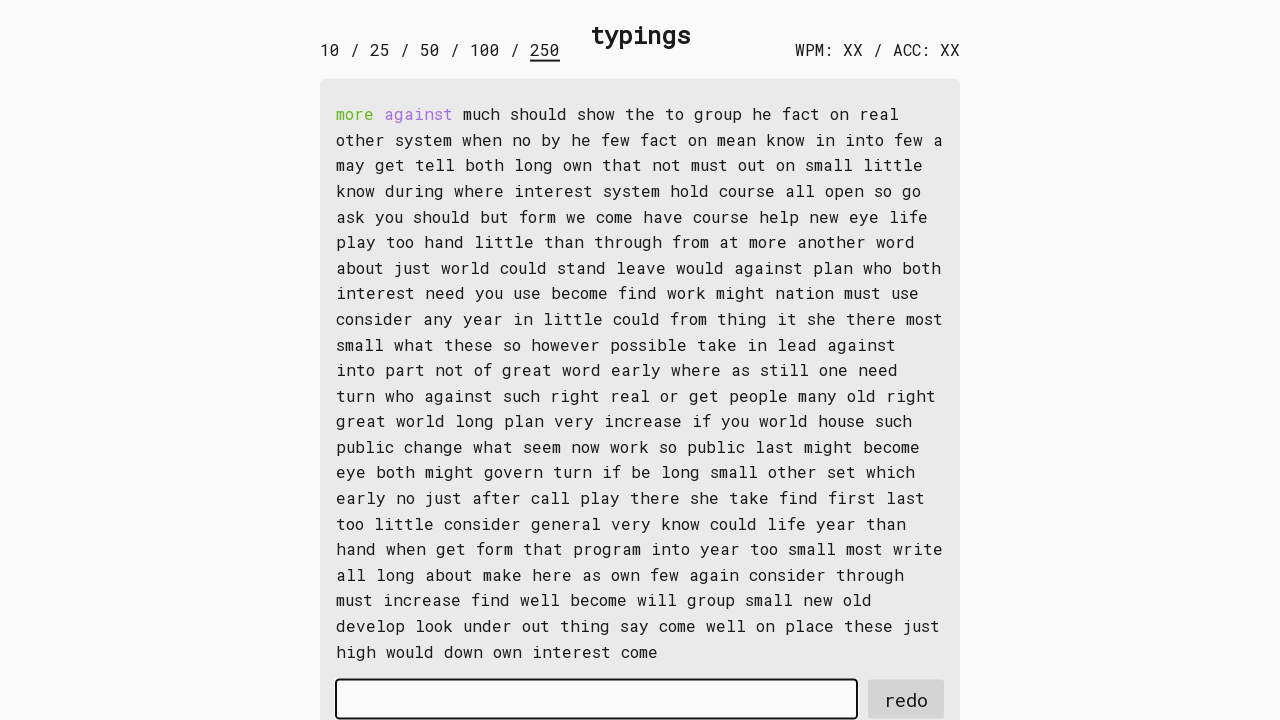

Retrieved word 2: 'against '
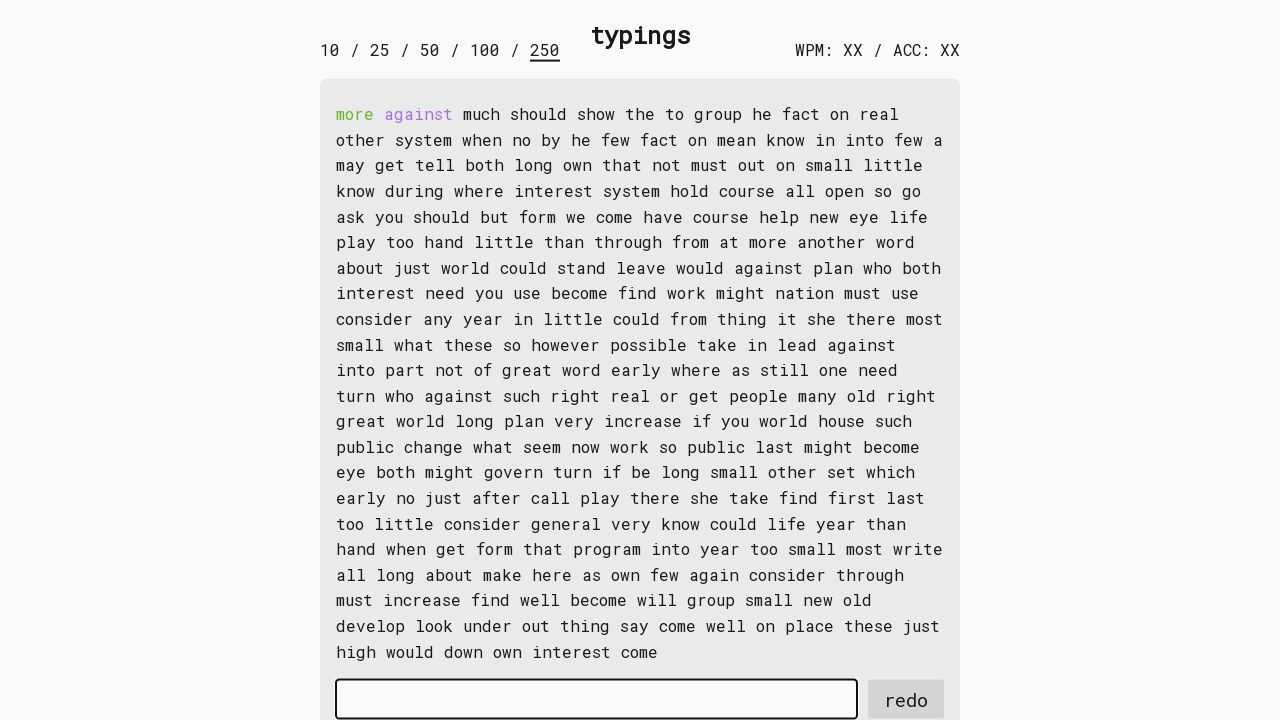

Typed word 2 into input field on #input-field
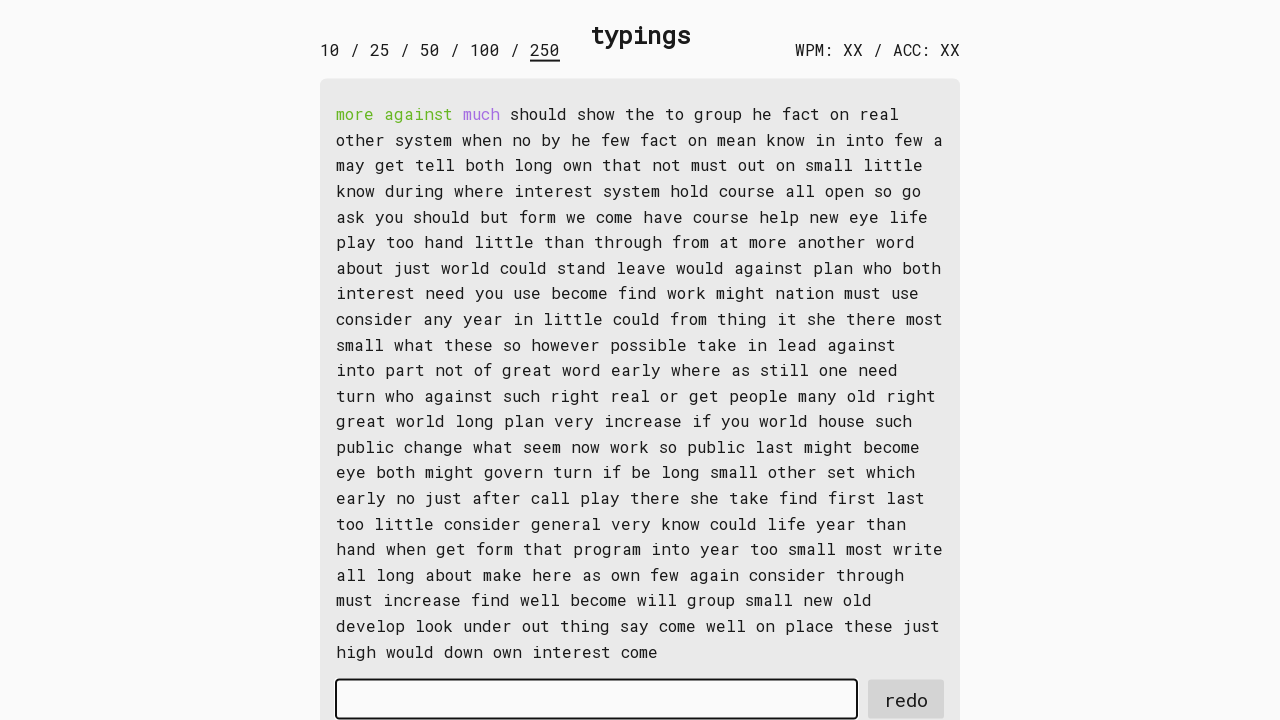

Retrieved word 3: 'much '
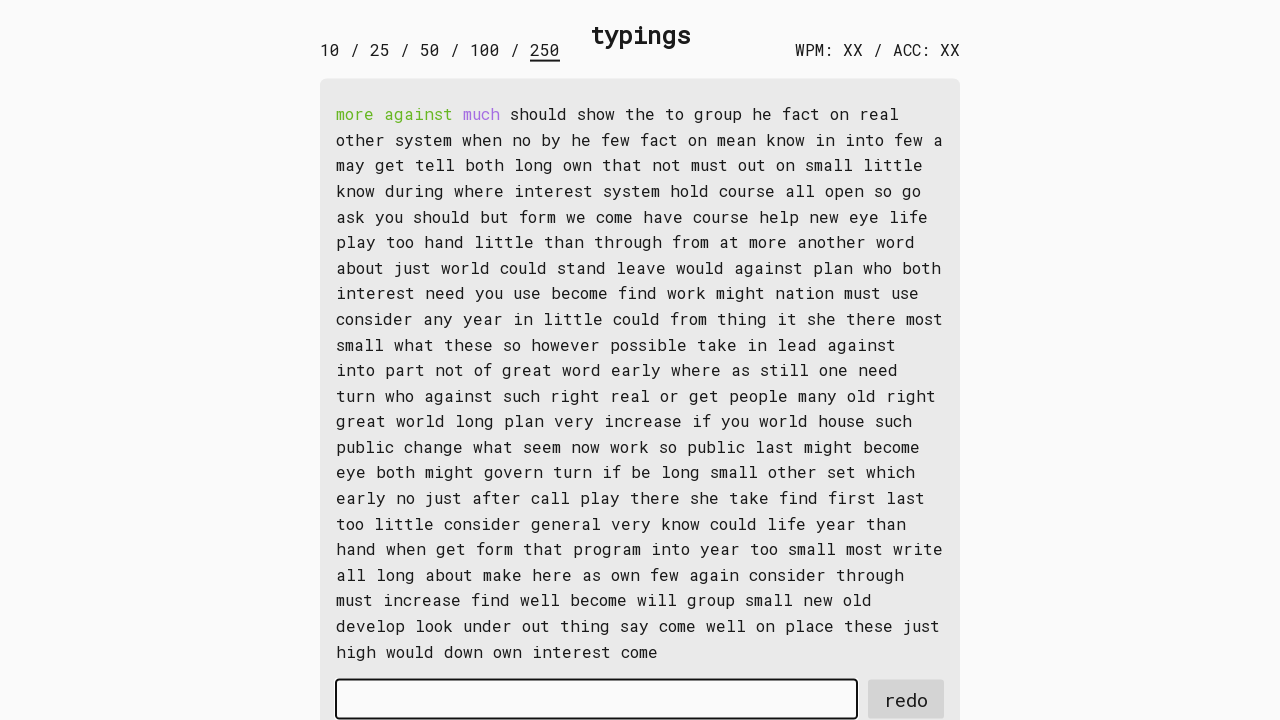

Typed word 3 into input field on #input-field
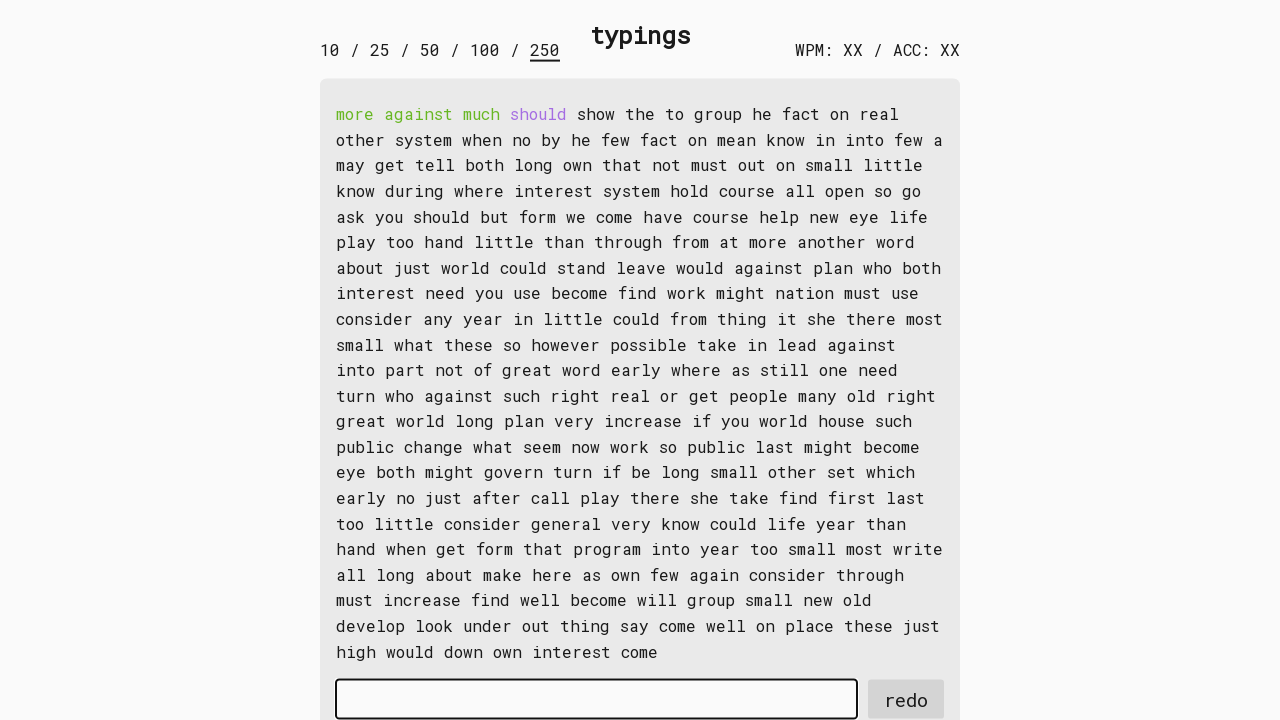

Retrieved word 4: 'should '
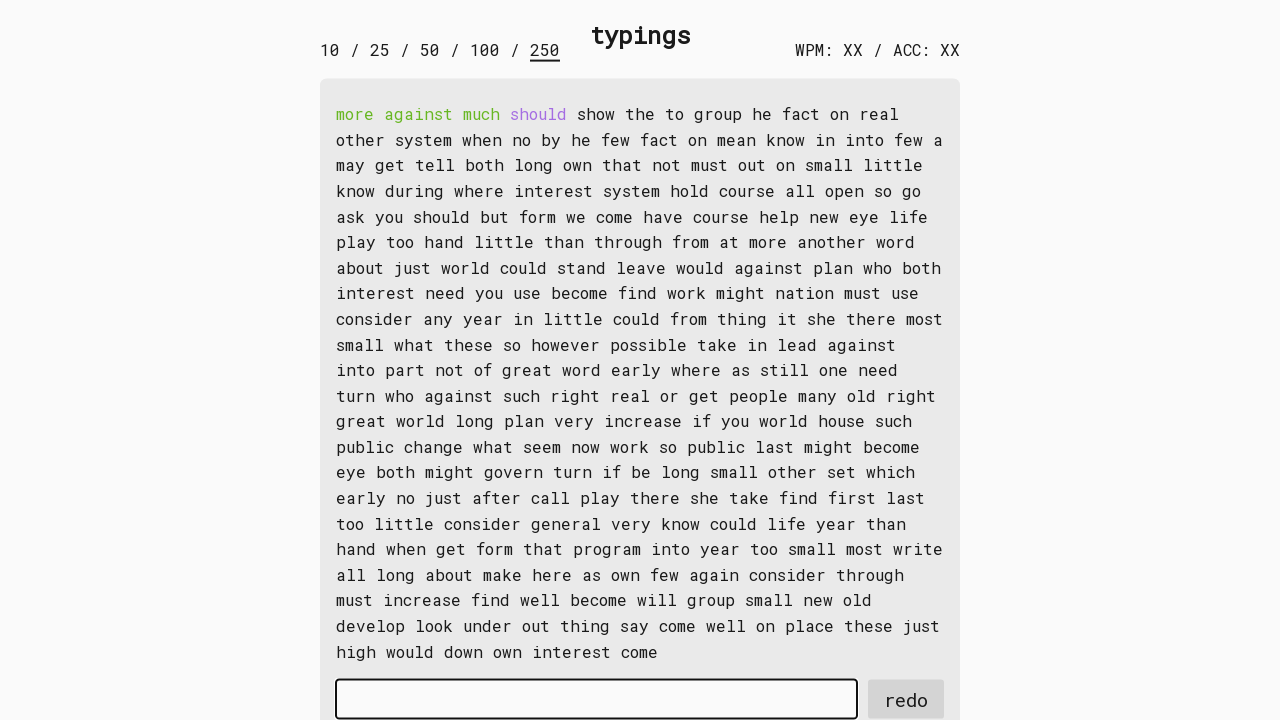

Typed word 4 into input field on #input-field
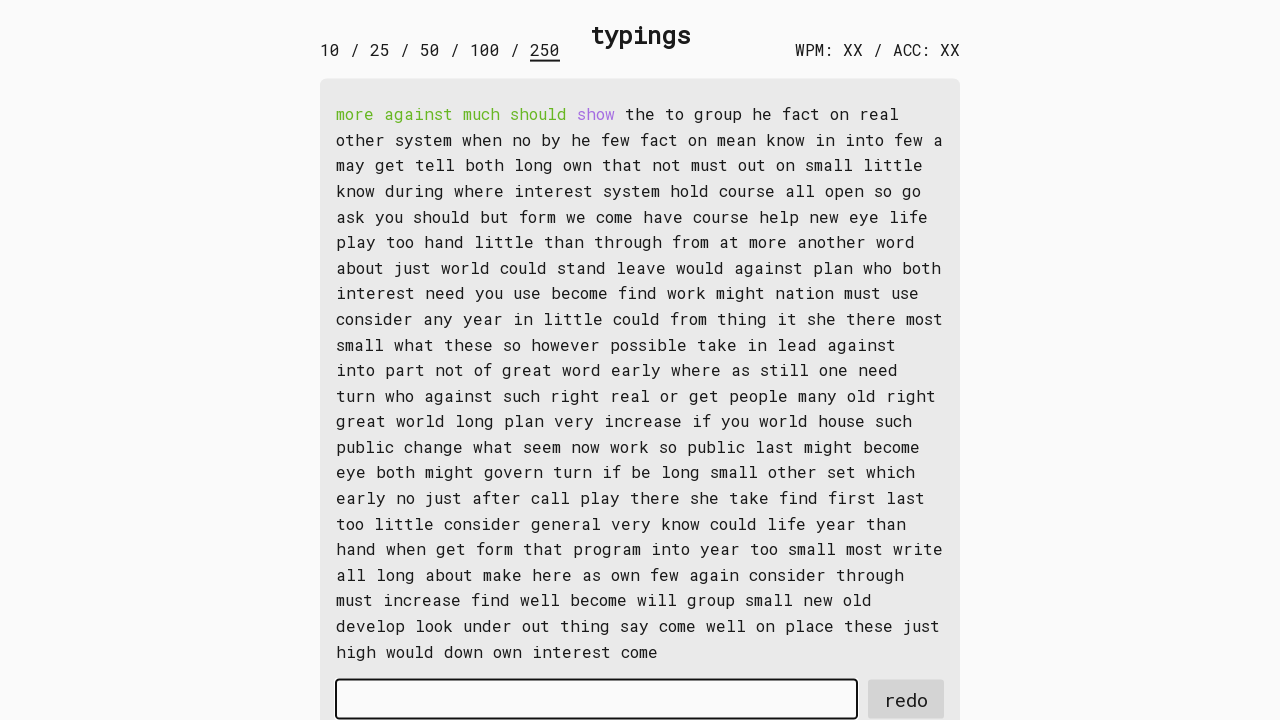

Retrieved word 5: 'show '
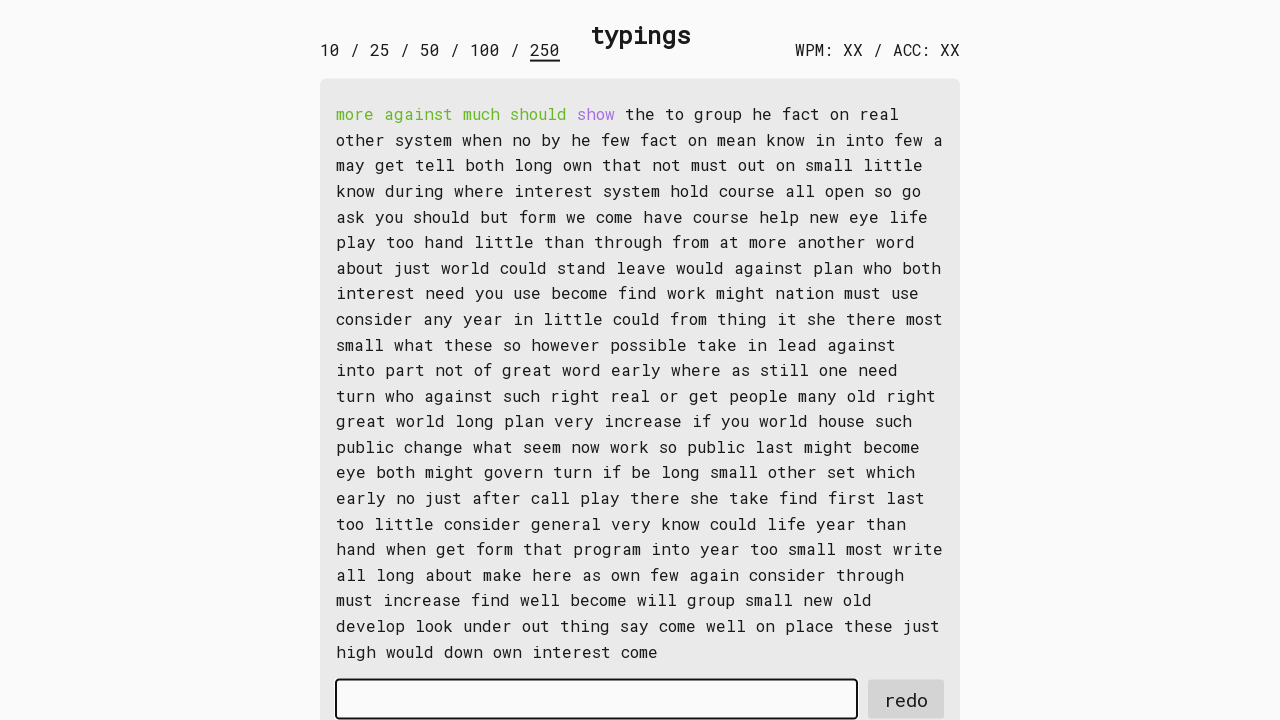

Typed word 5 into input field on #input-field
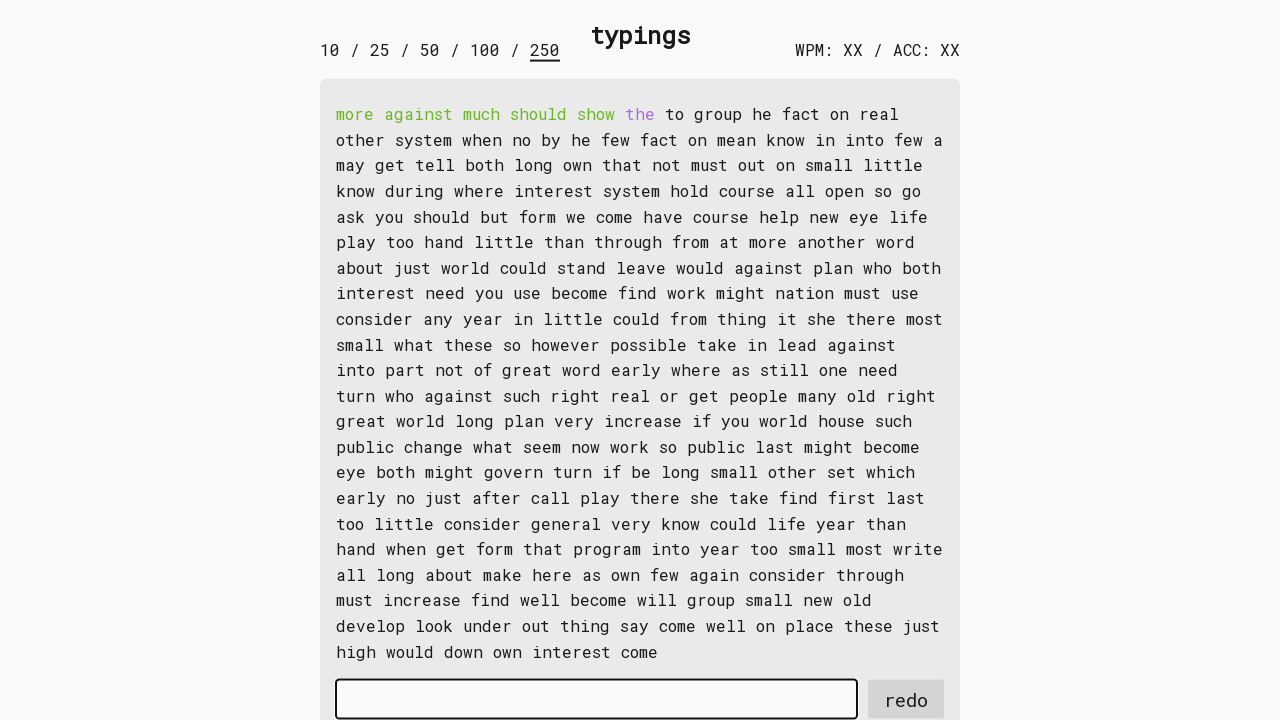

Retrieved word 6: 'the '
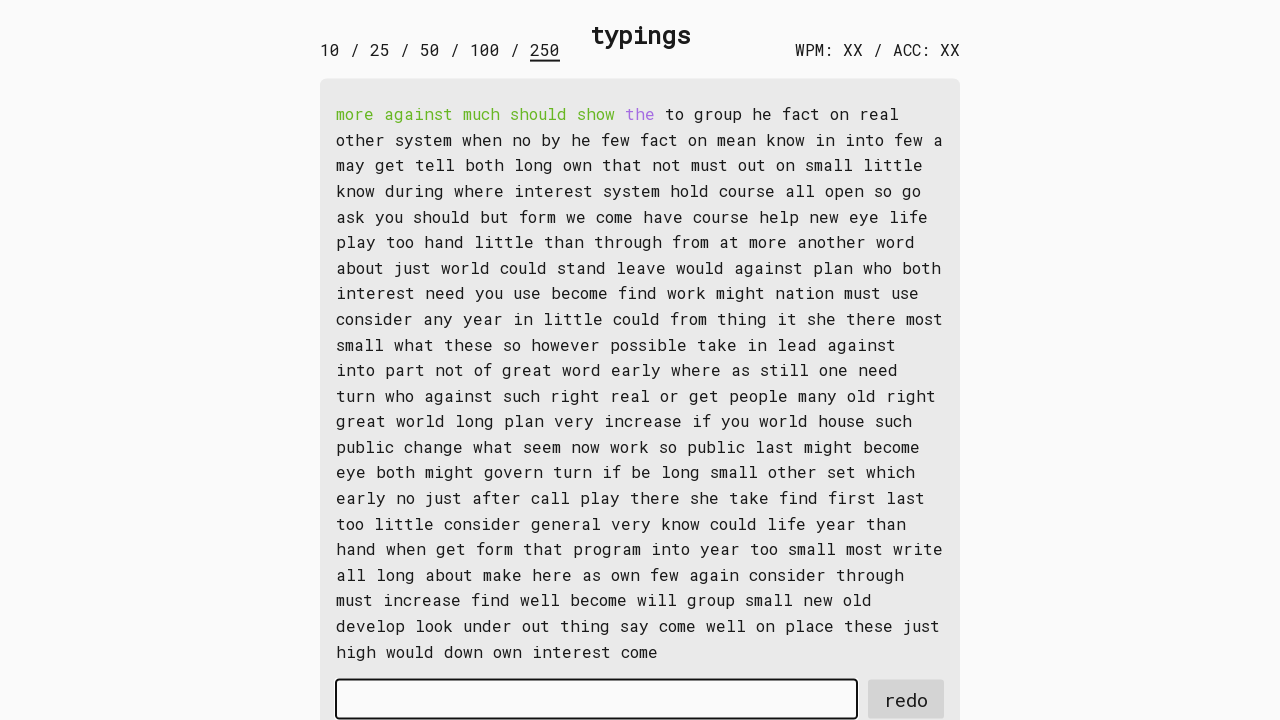

Typed word 6 into input field on #input-field
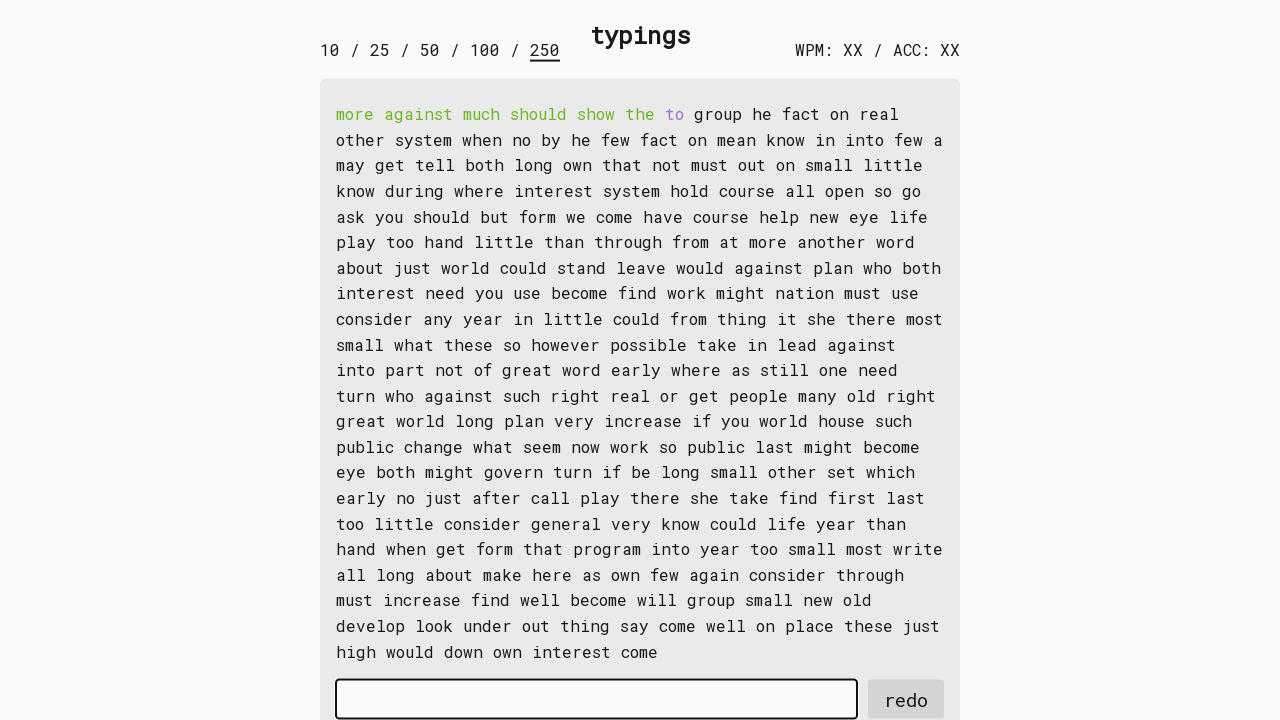

Retrieved word 7: 'to '
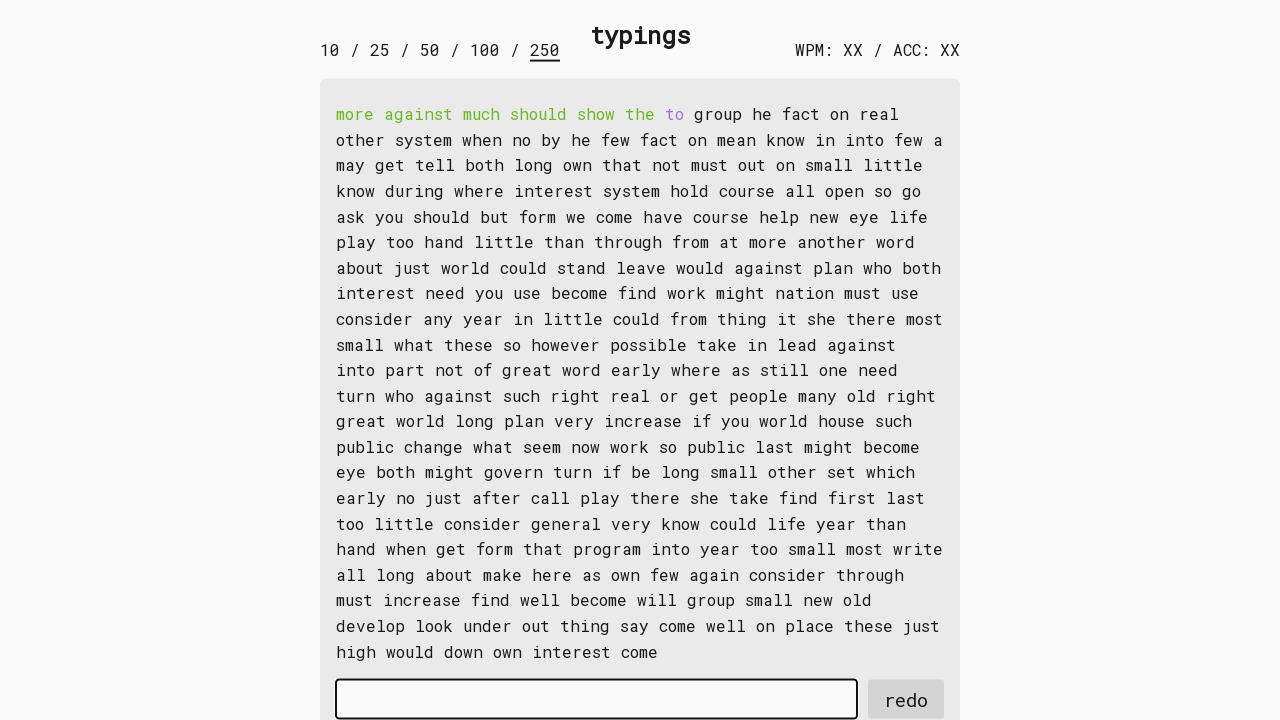

Typed word 7 into input field on #input-field
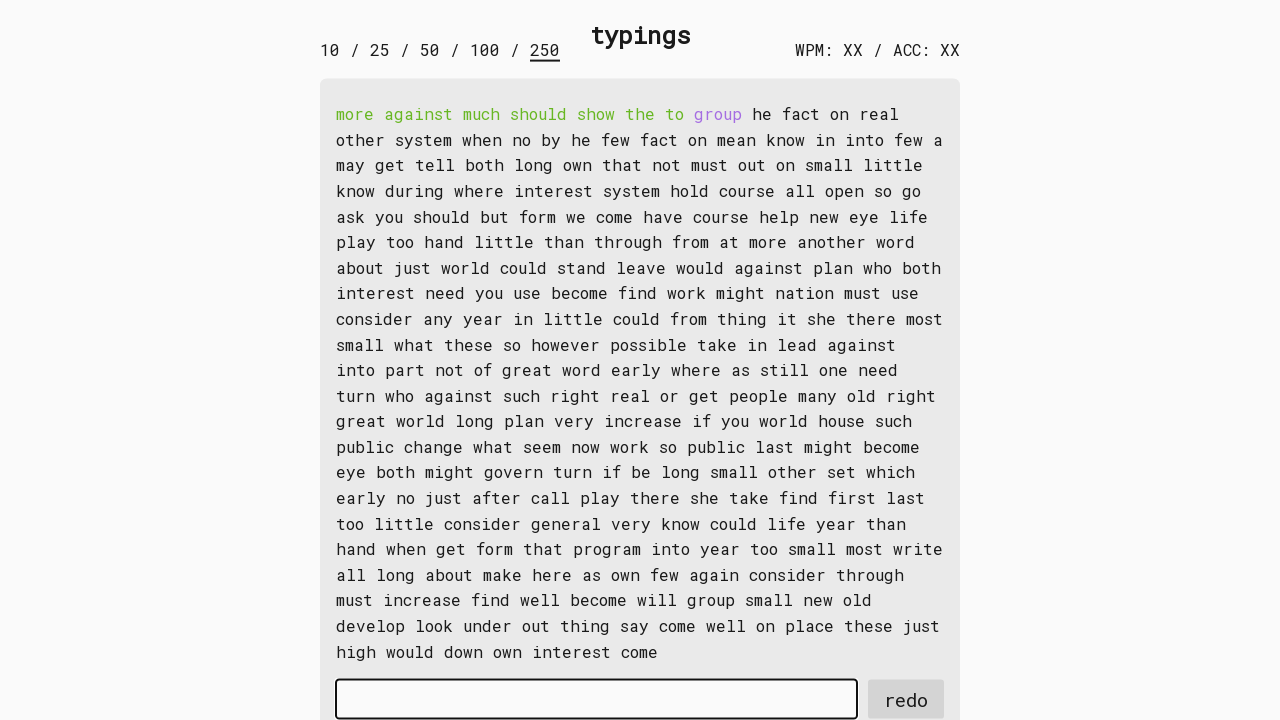

Retrieved word 8: 'group '
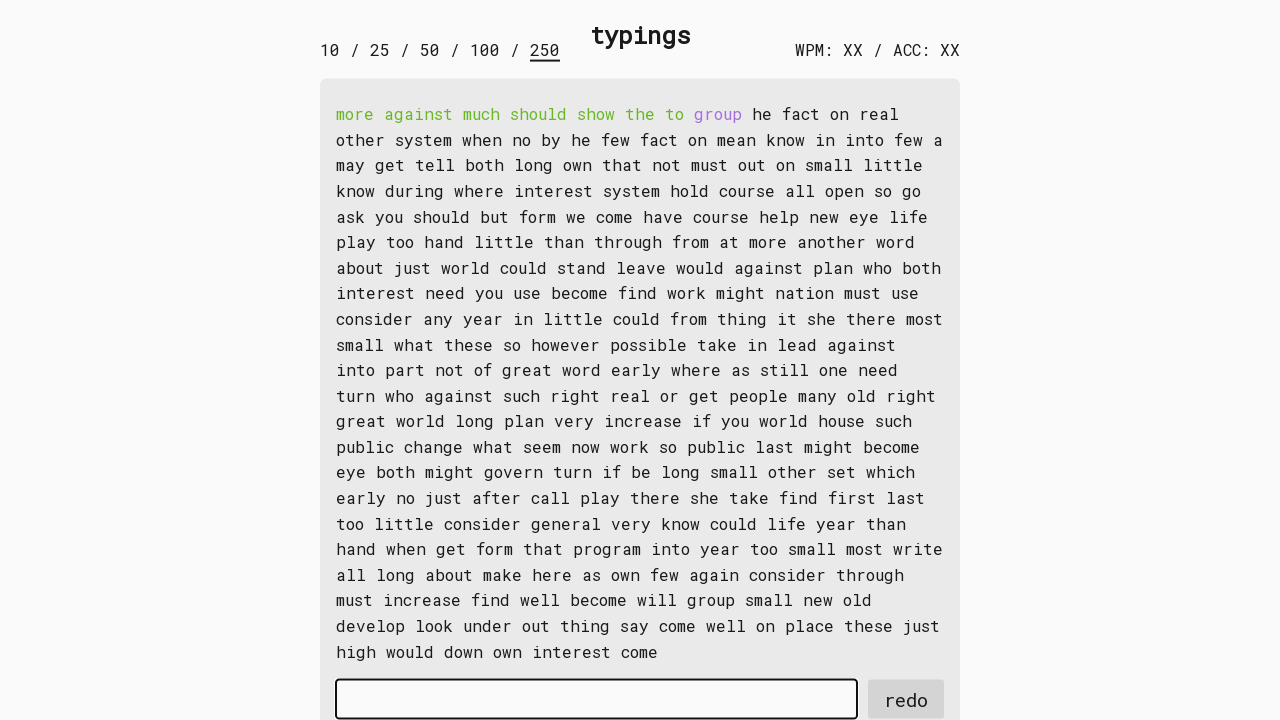

Typed word 8 into input field on #input-field
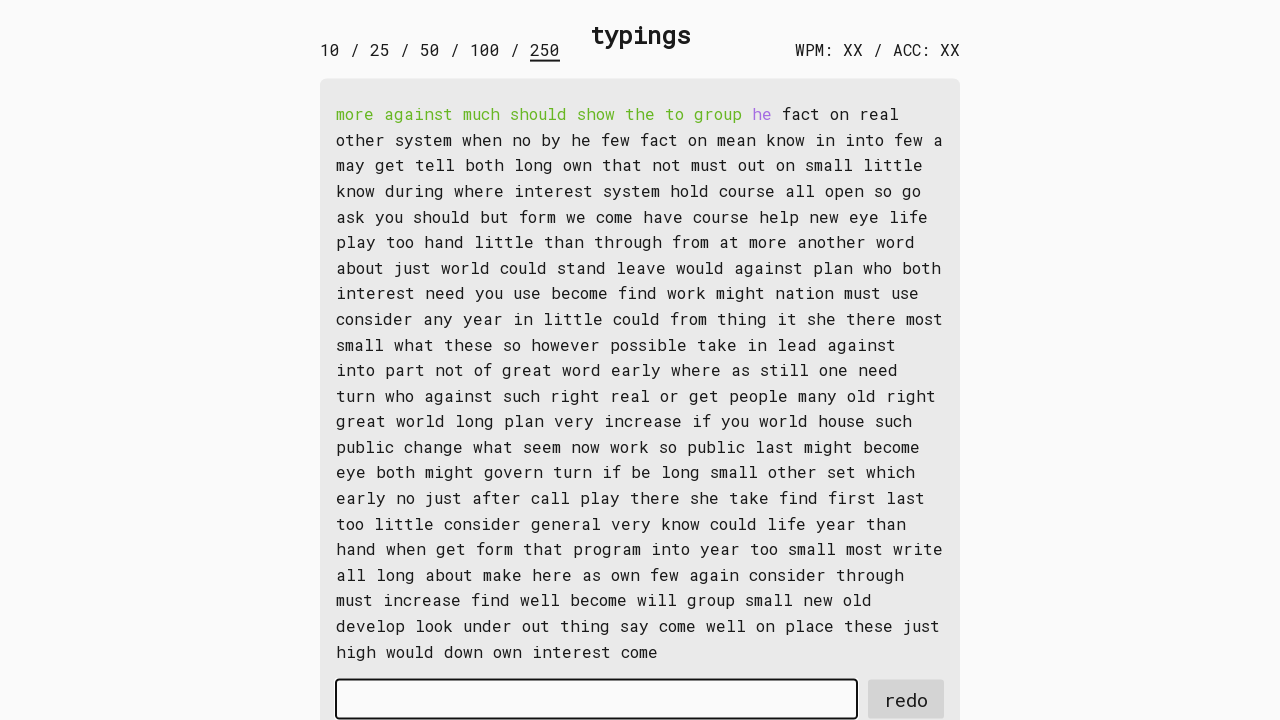

Retrieved word 9: 'he '
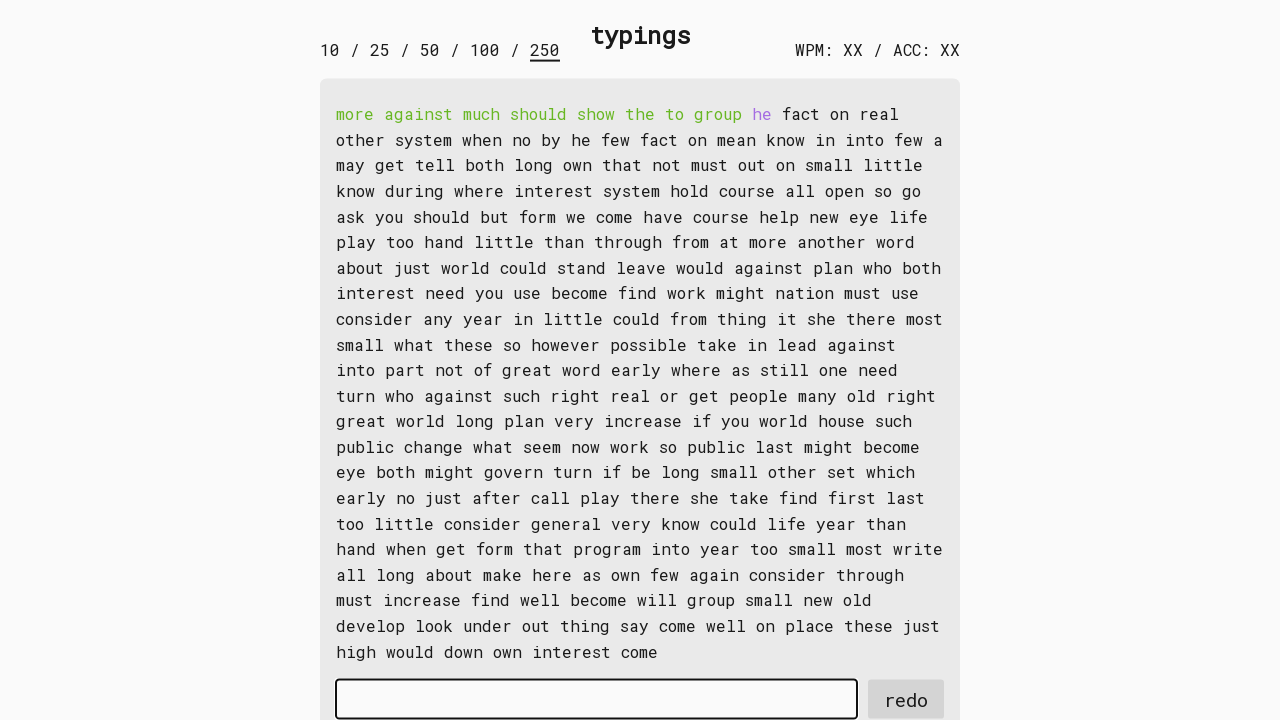

Typed word 9 into input field on #input-field
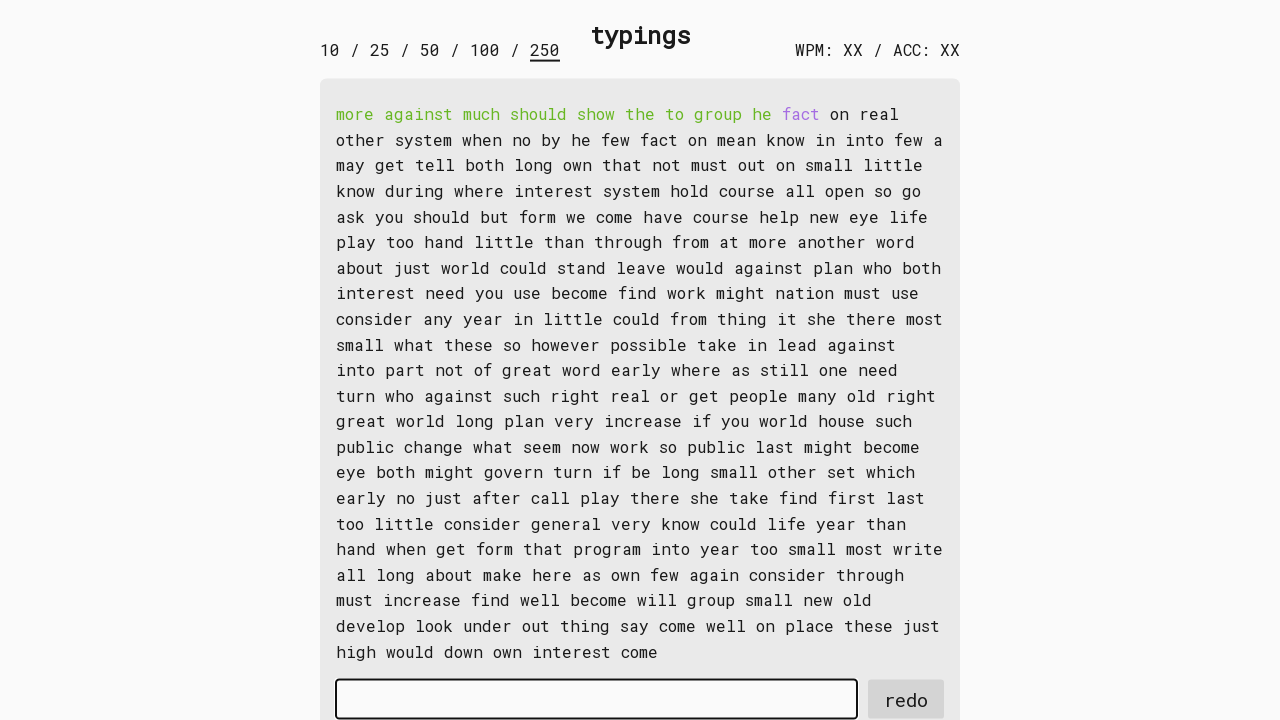

Retrieved word 10: 'fact '
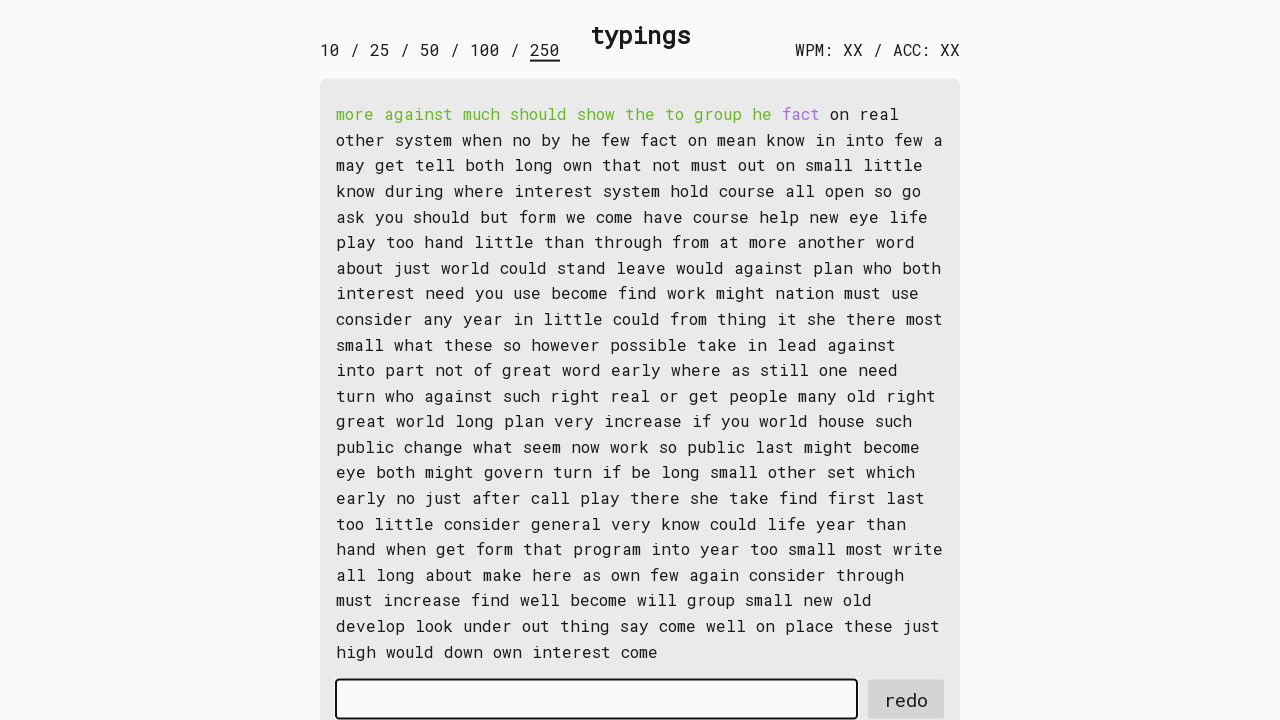

Typed word 10 into input field on #input-field
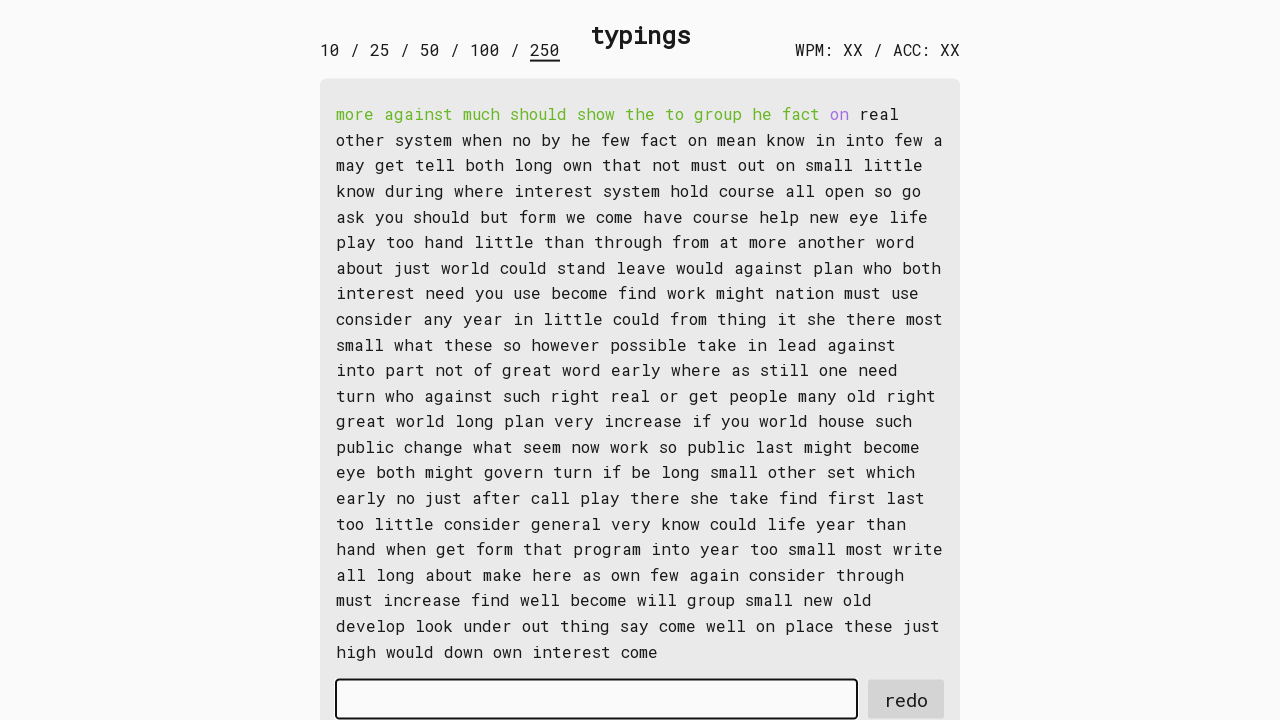

Retrieved word 11: 'on '
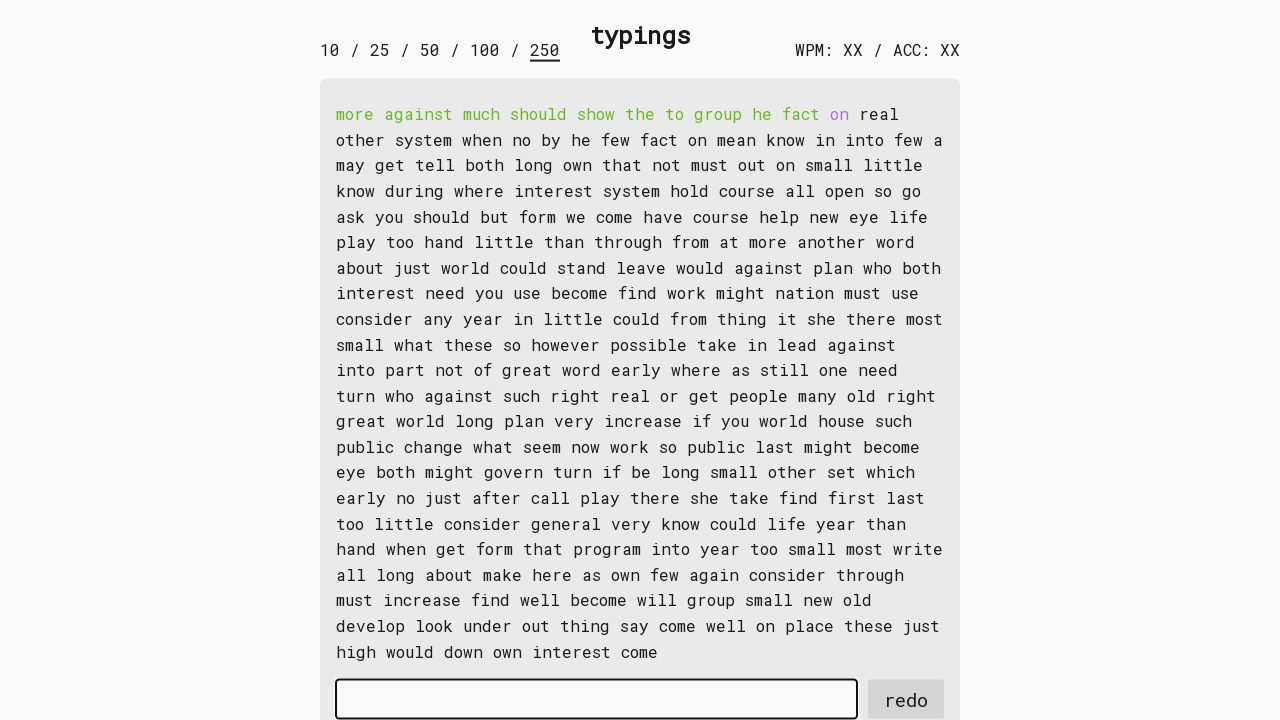

Typed word 11 into input field on #input-field
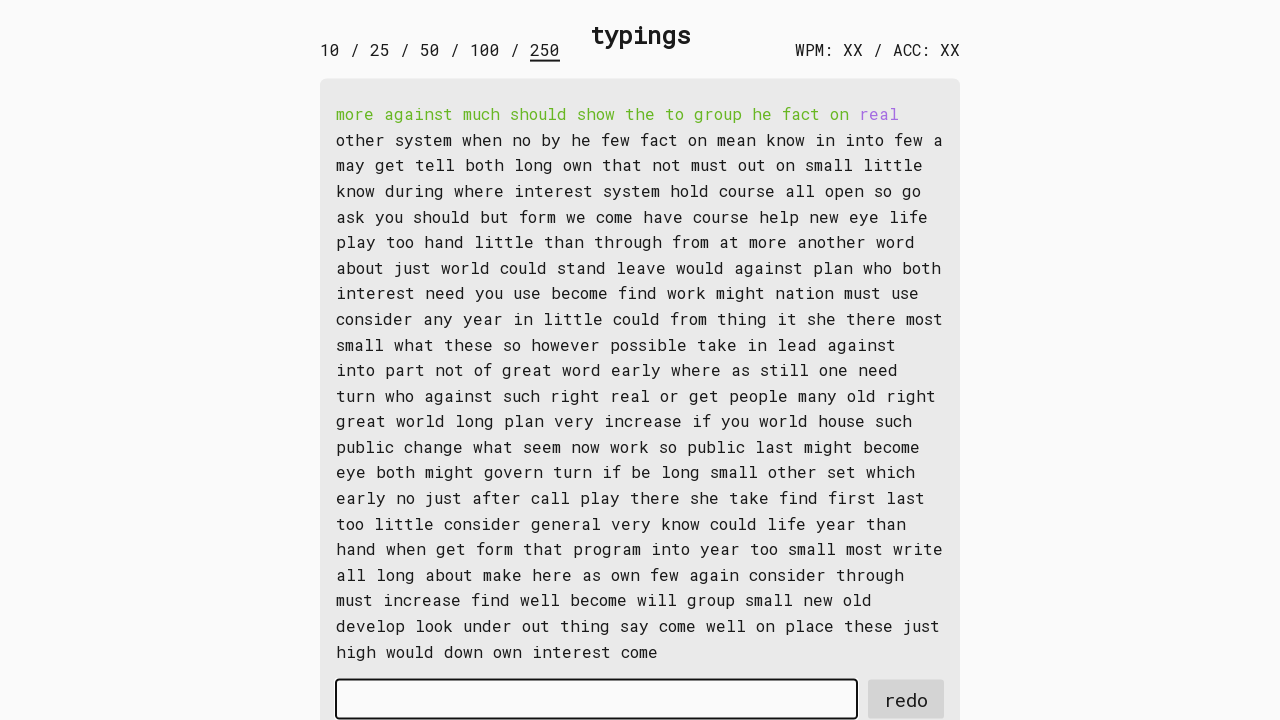

Retrieved word 12: 'real '
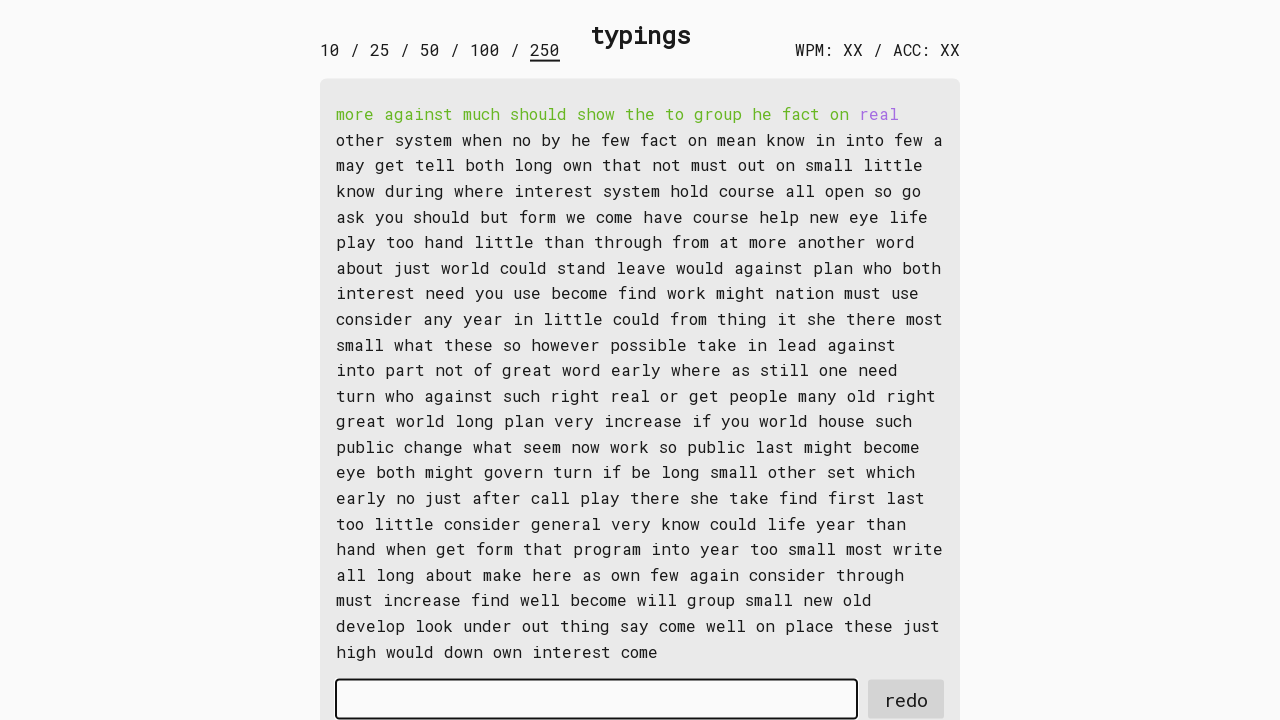

Typed word 12 into input field on #input-field
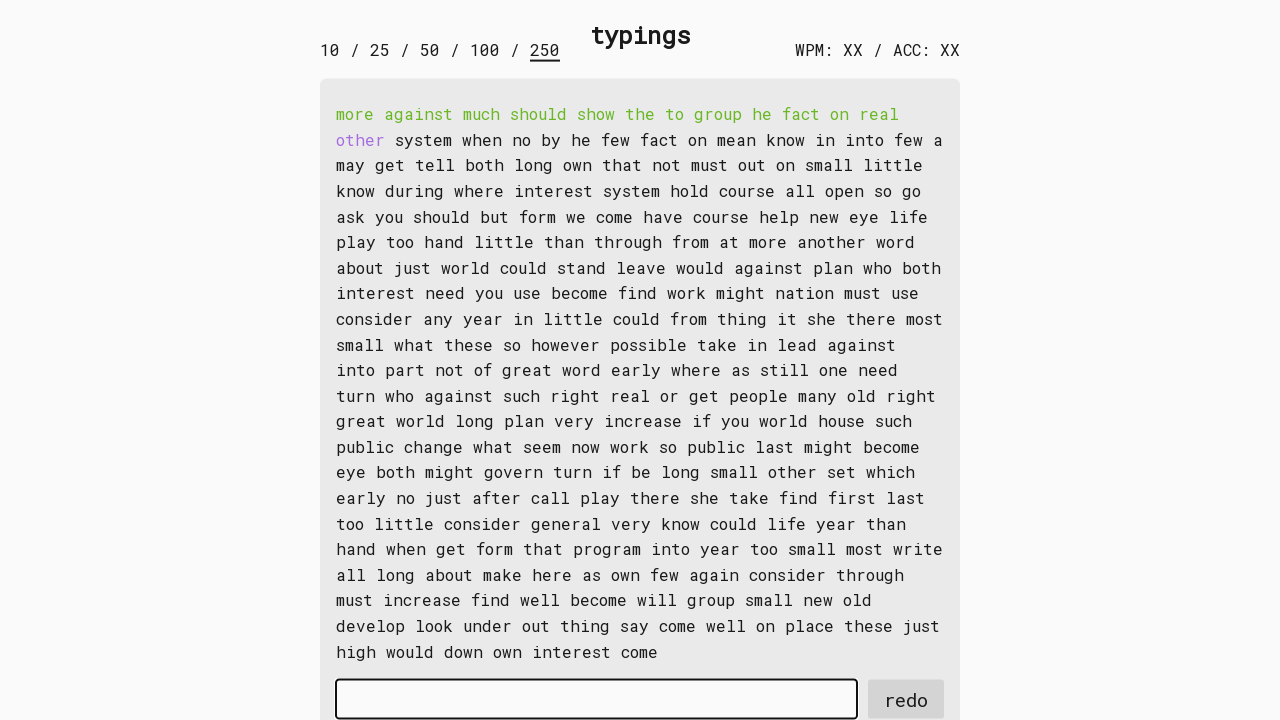

Retrieved word 13: 'other '
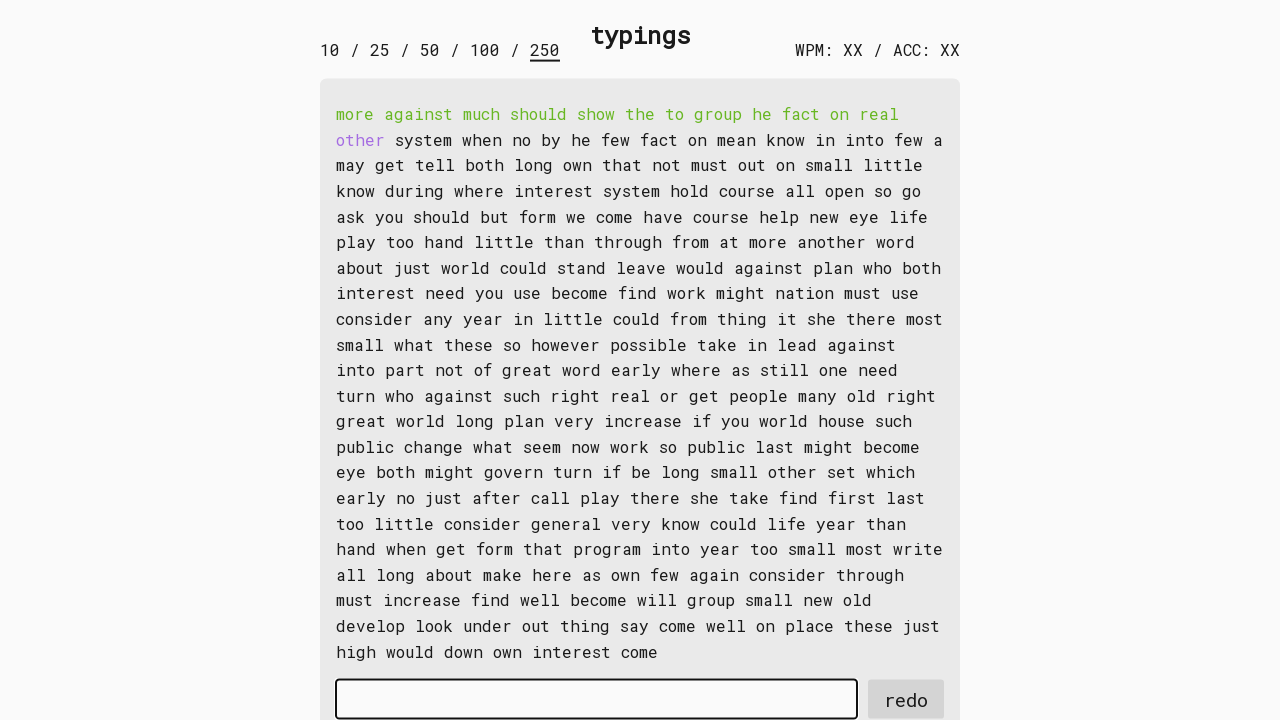

Typed word 13 into input field on #input-field
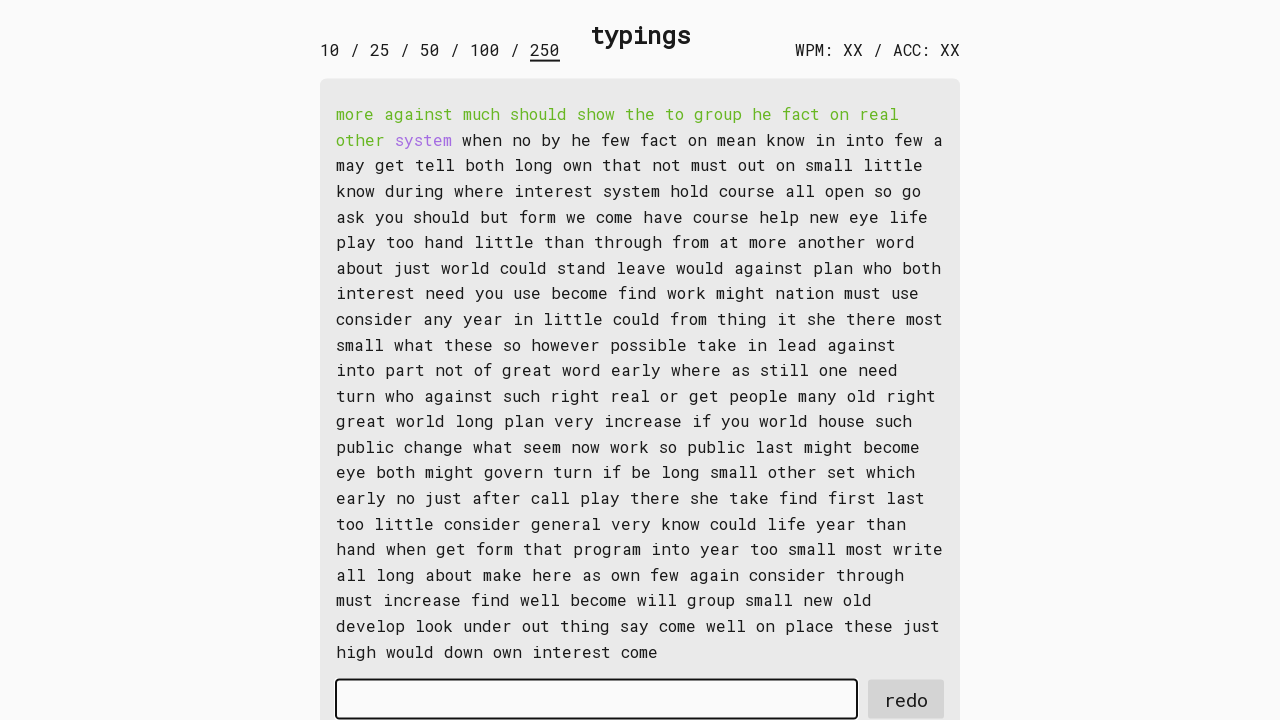

Retrieved word 14: 'system '
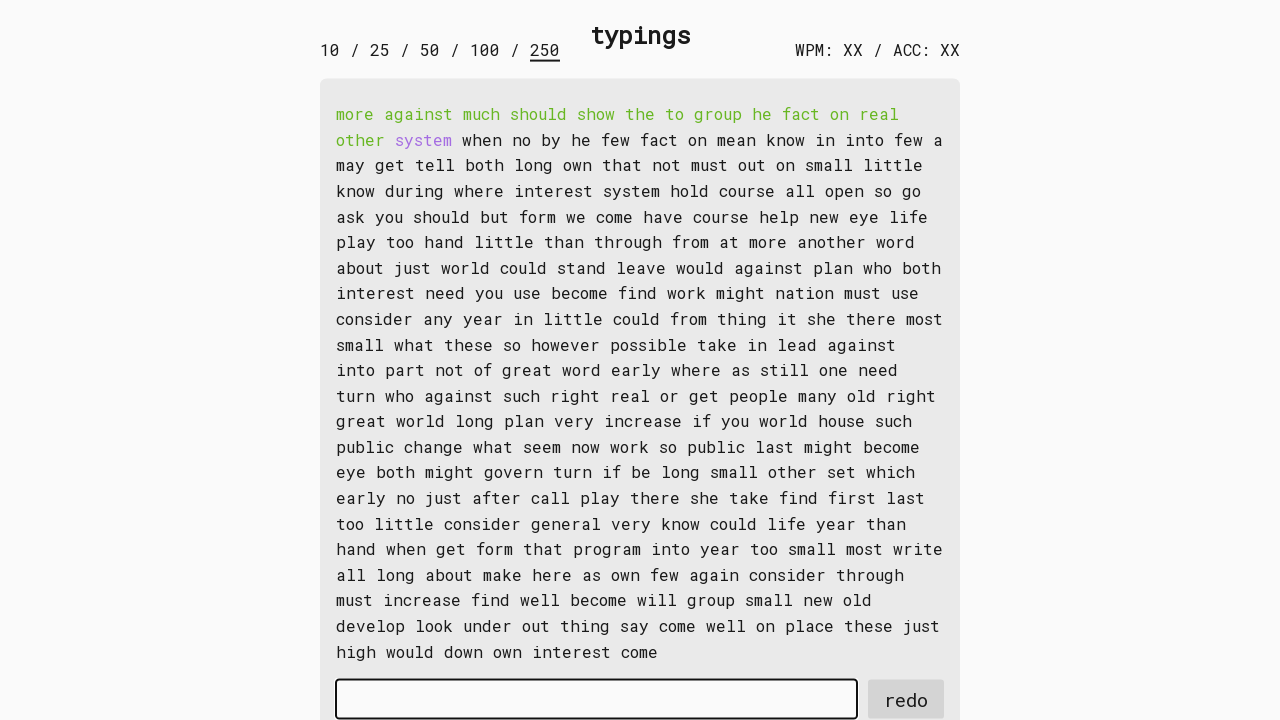

Typed word 14 into input field on #input-field
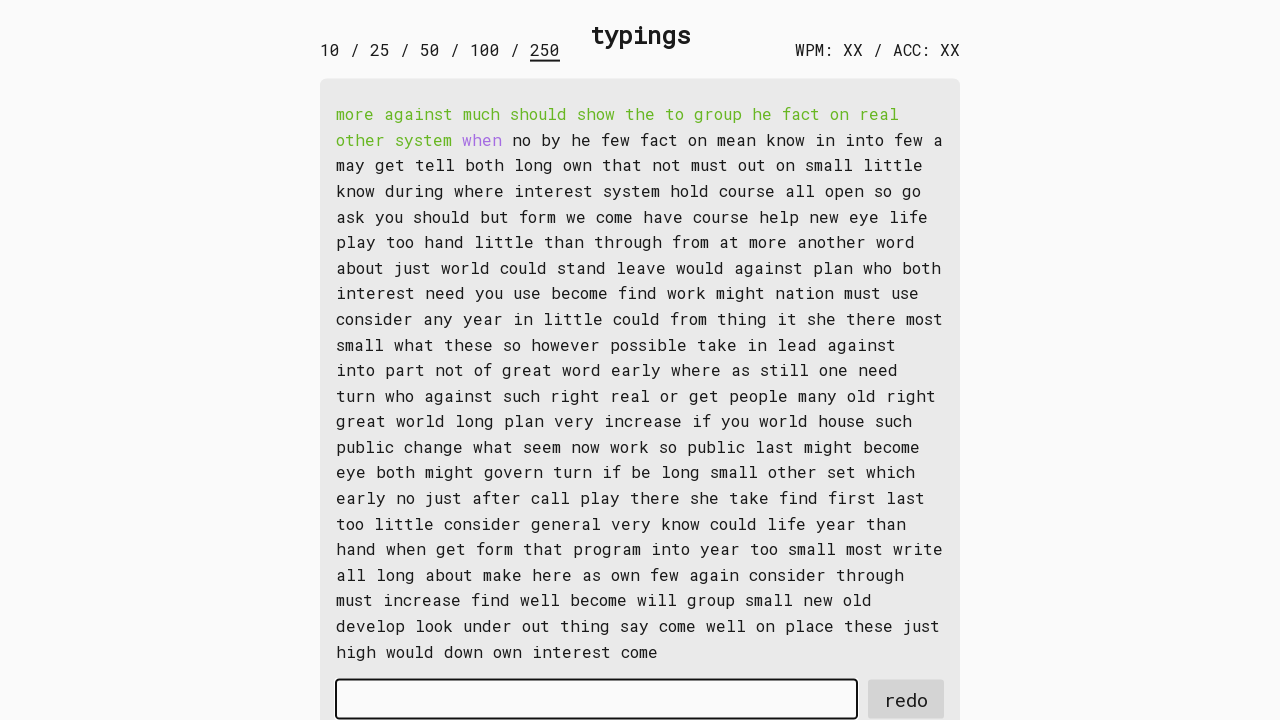

Retrieved word 15: 'when '
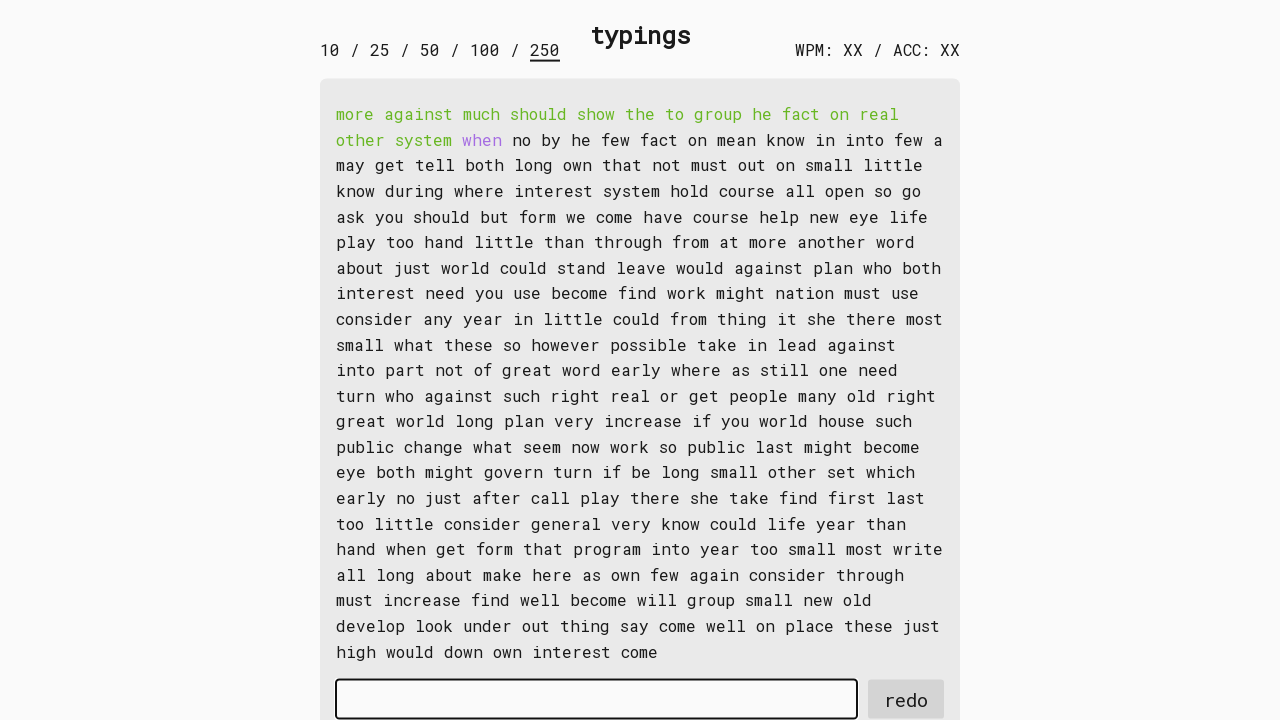

Typed word 15 into input field on #input-field
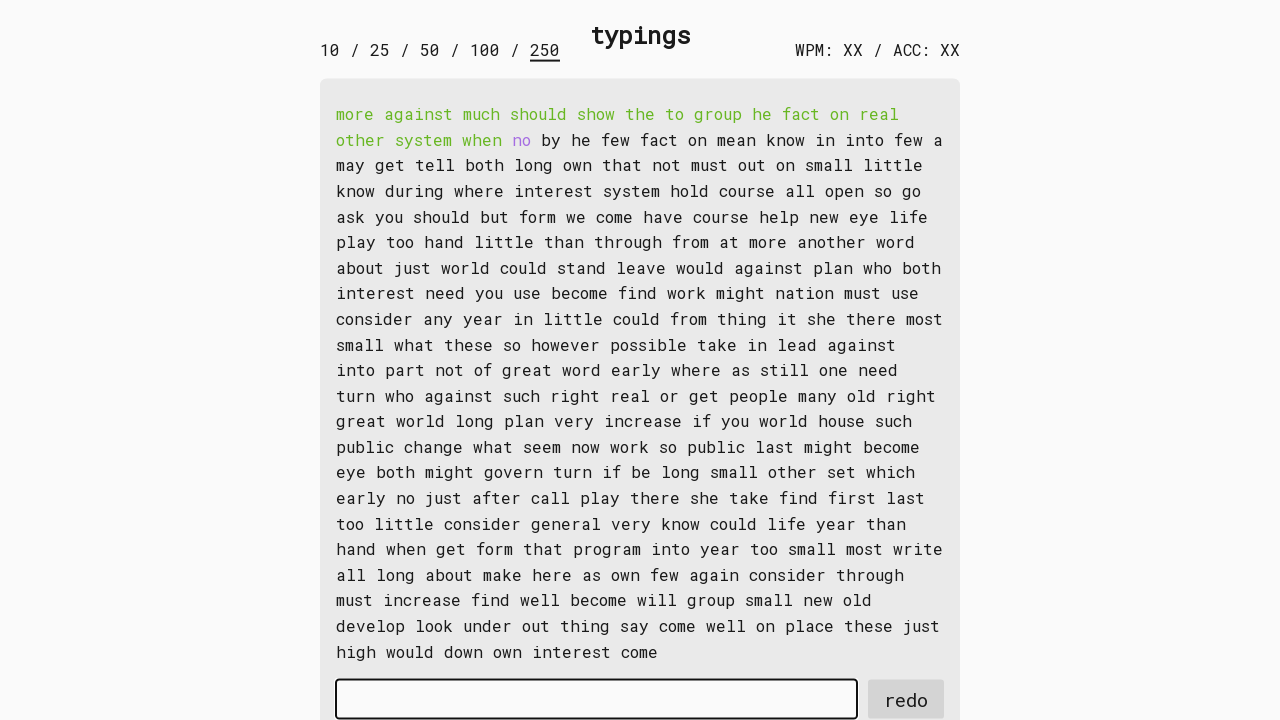

Retrieved word 16: 'no '
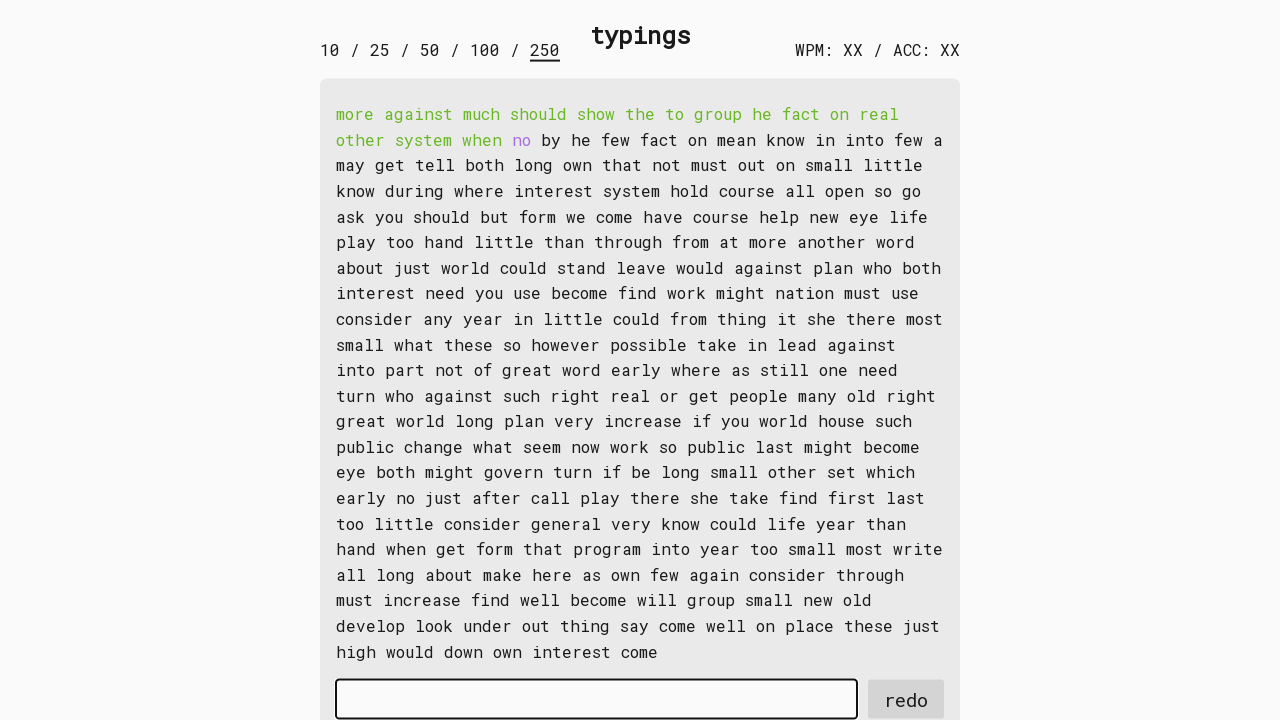

Typed word 16 into input field on #input-field
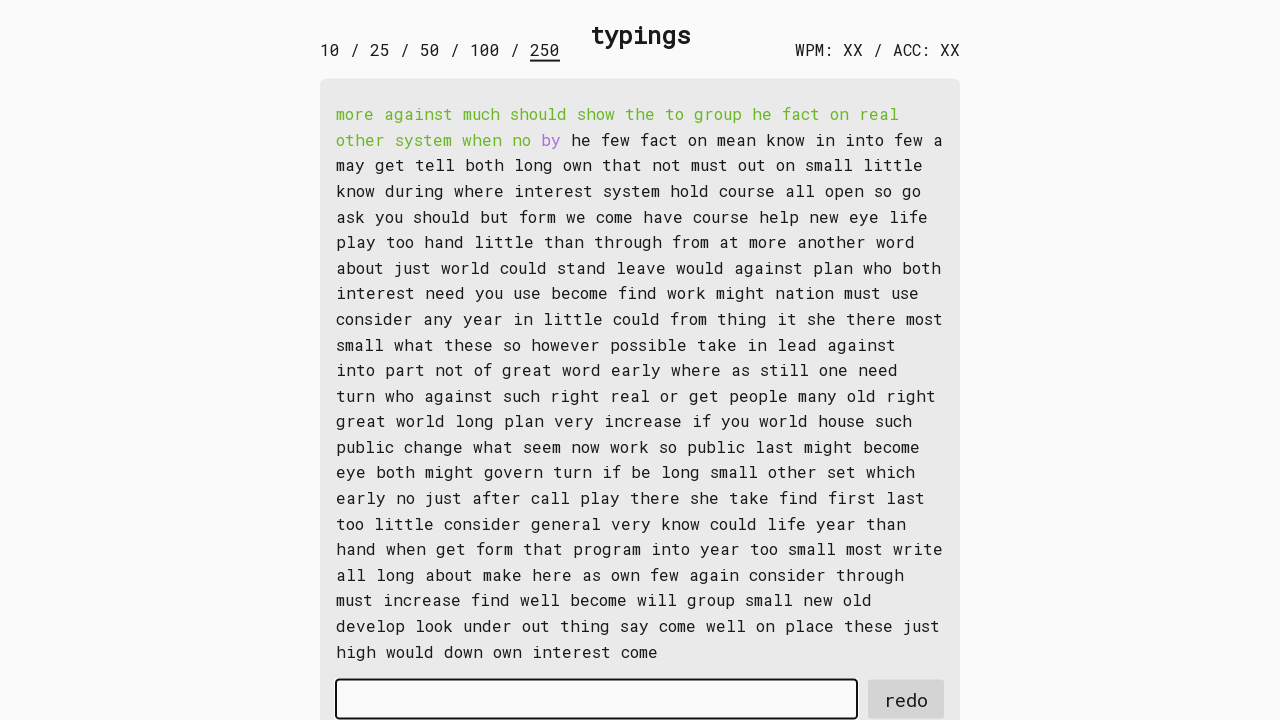

Retrieved word 17: 'by '
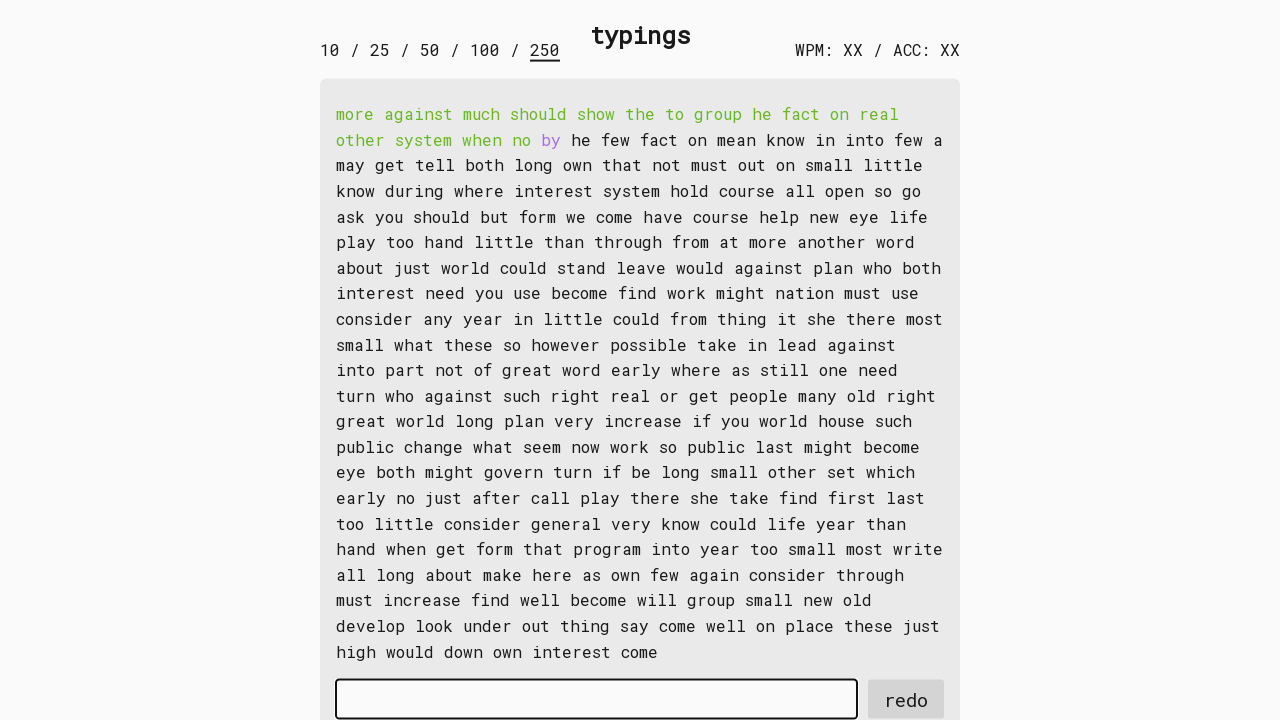

Typed word 17 into input field on #input-field
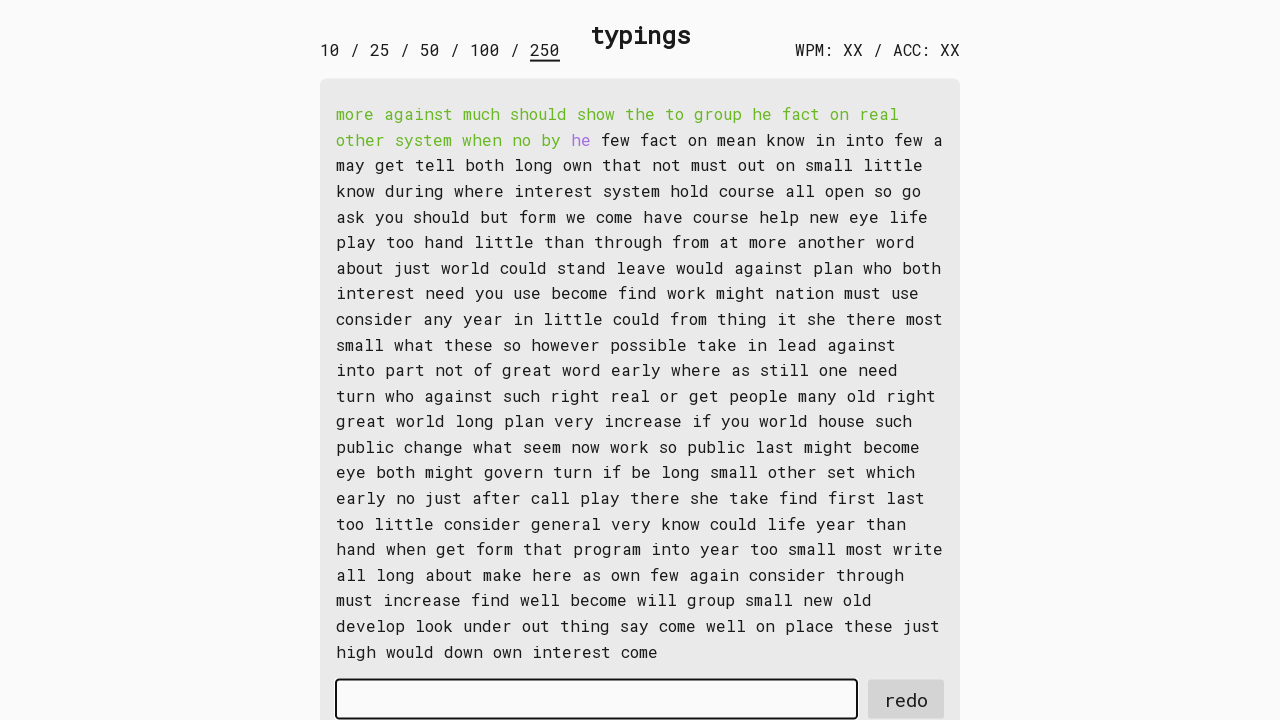

Retrieved word 18: 'he '
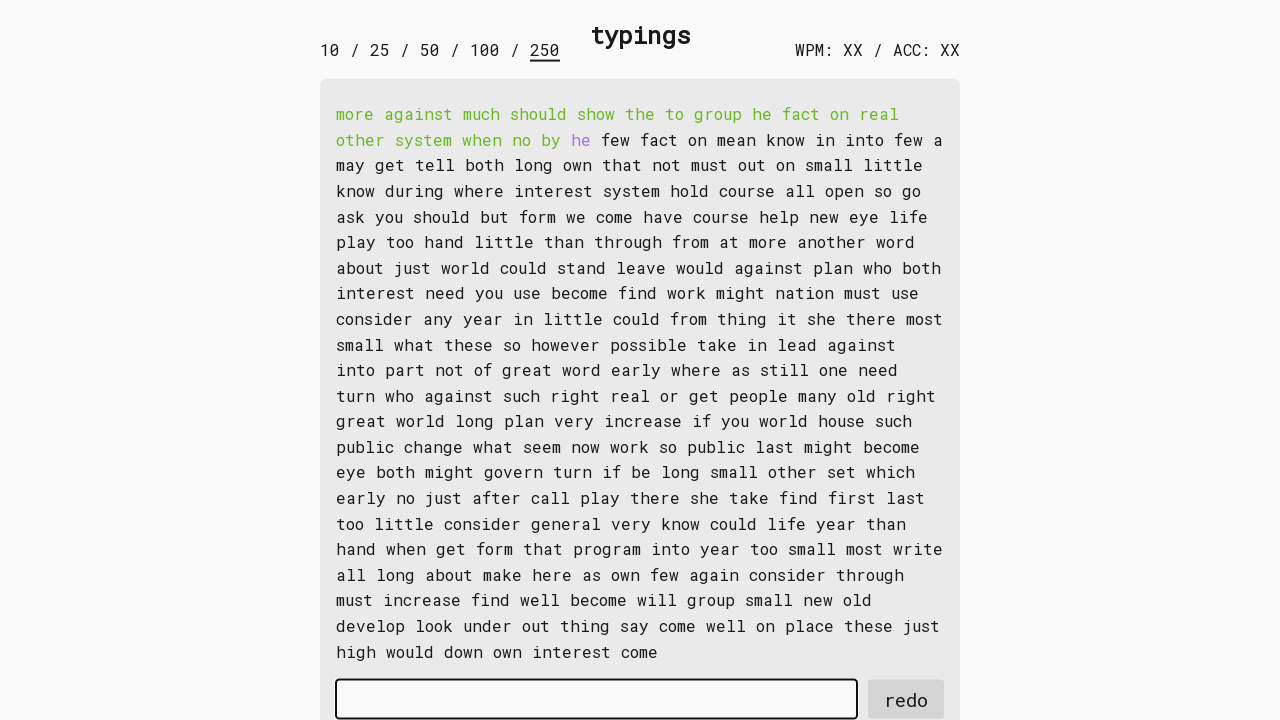

Typed word 18 into input field on #input-field
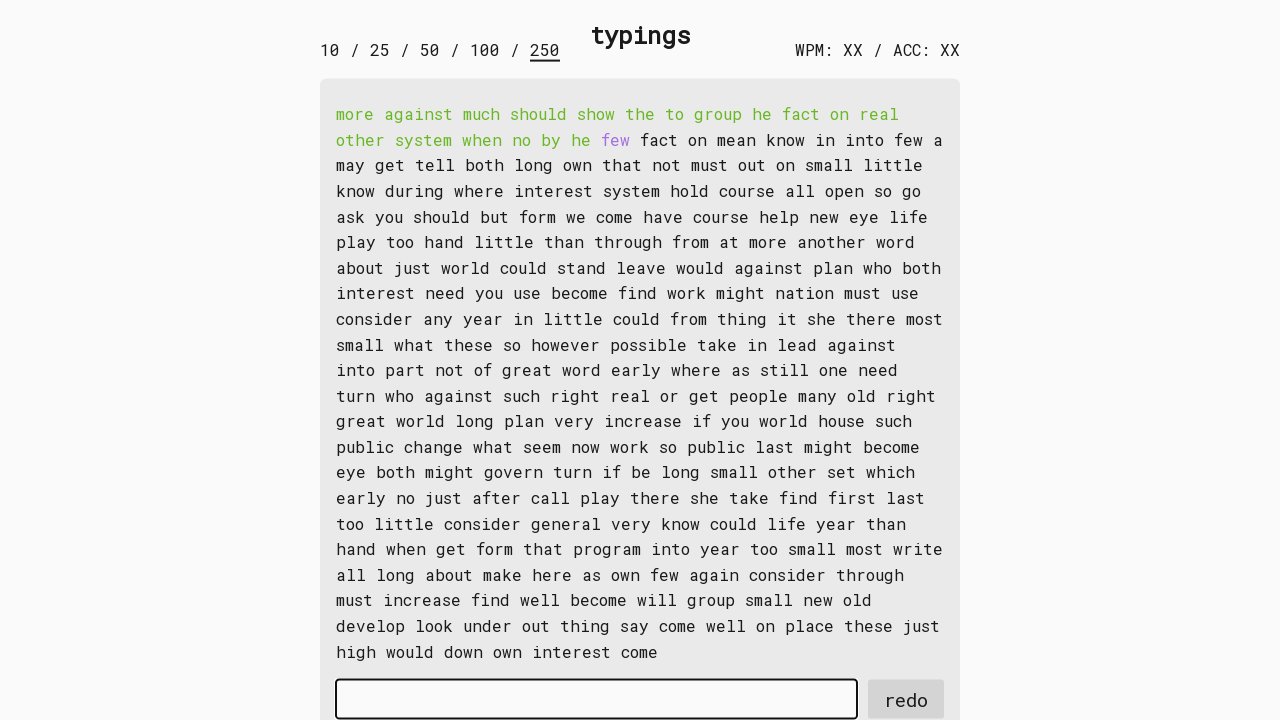

Retrieved word 19: 'few '
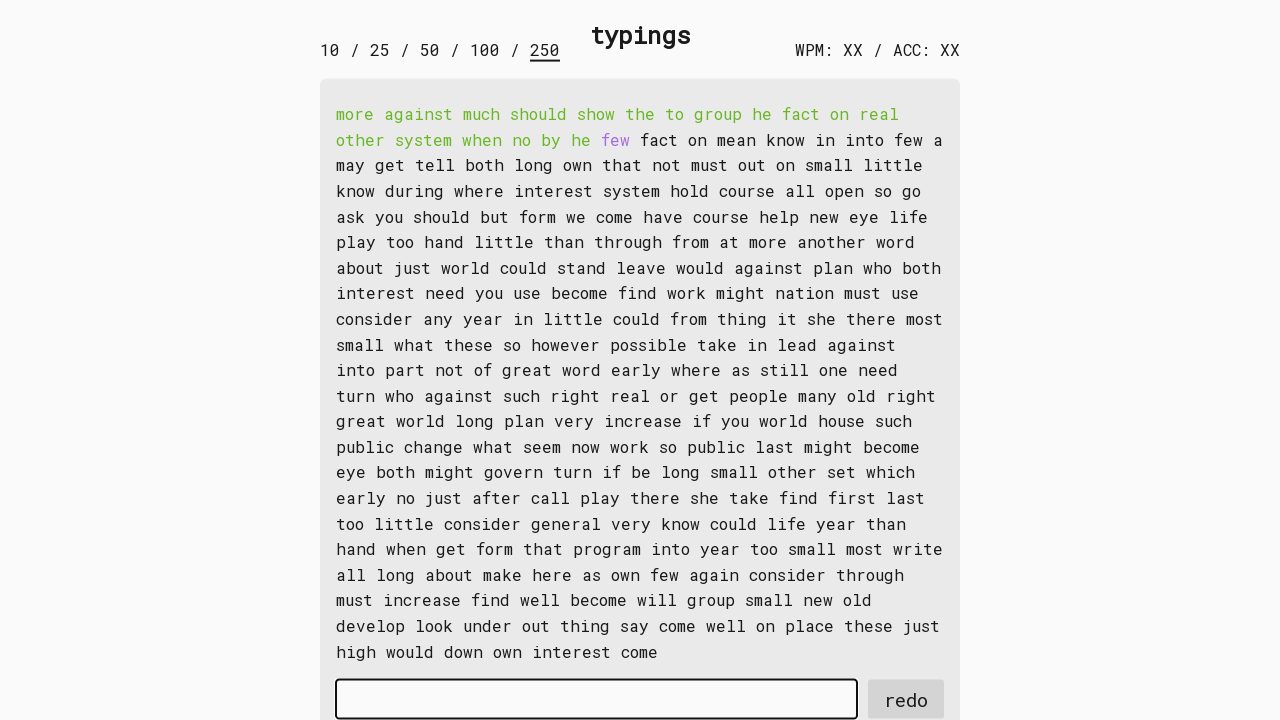

Typed word 19 into input field on #input-field
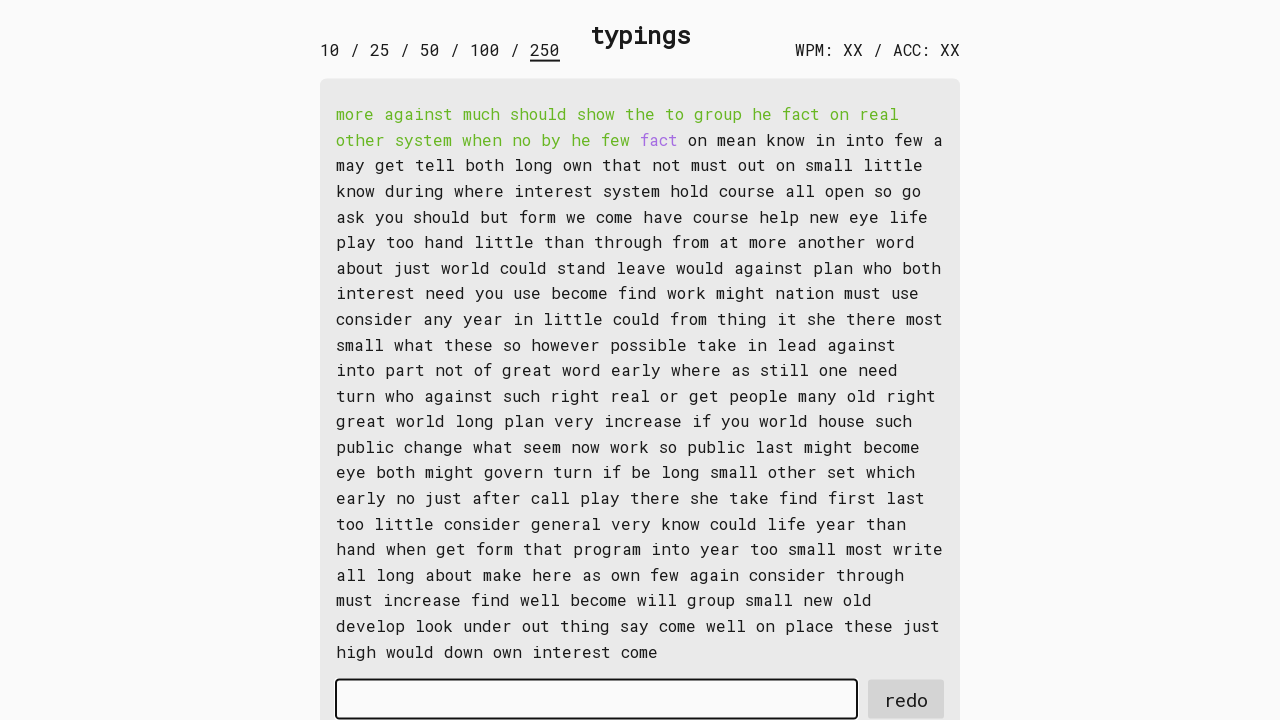

Retrieved word 20: 'fact '
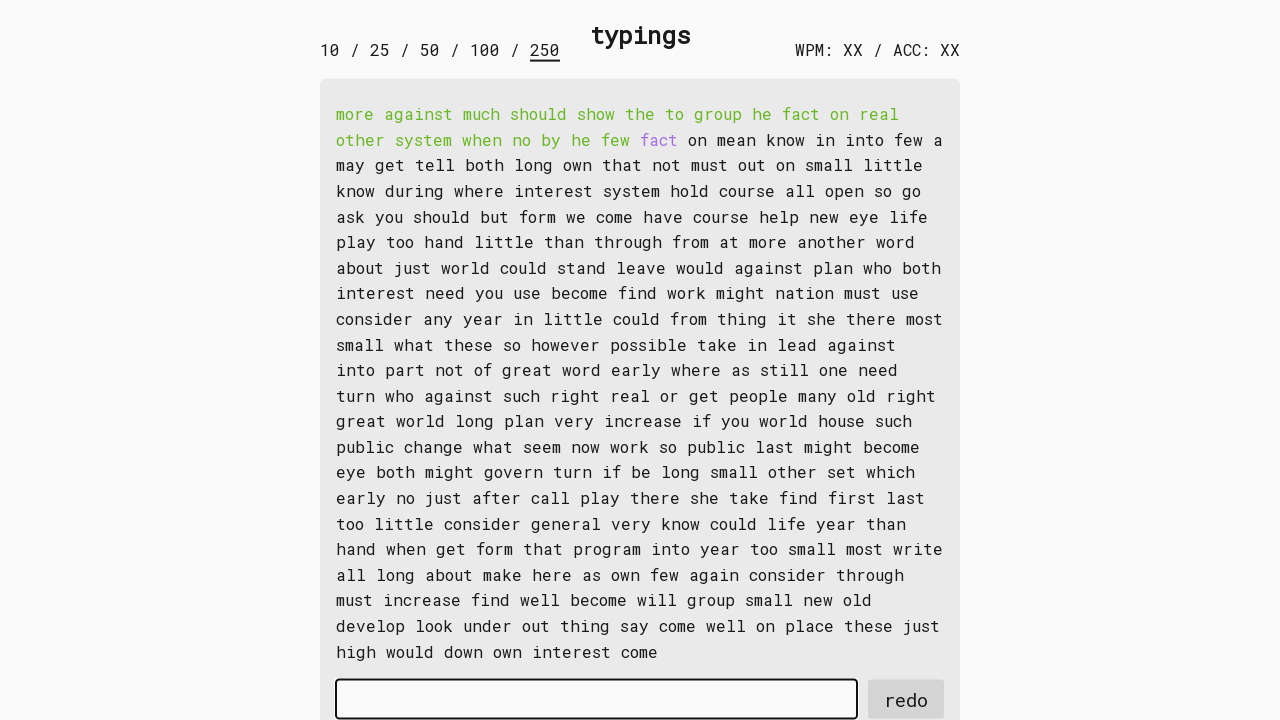

Typed word 20 into input field on #input-field
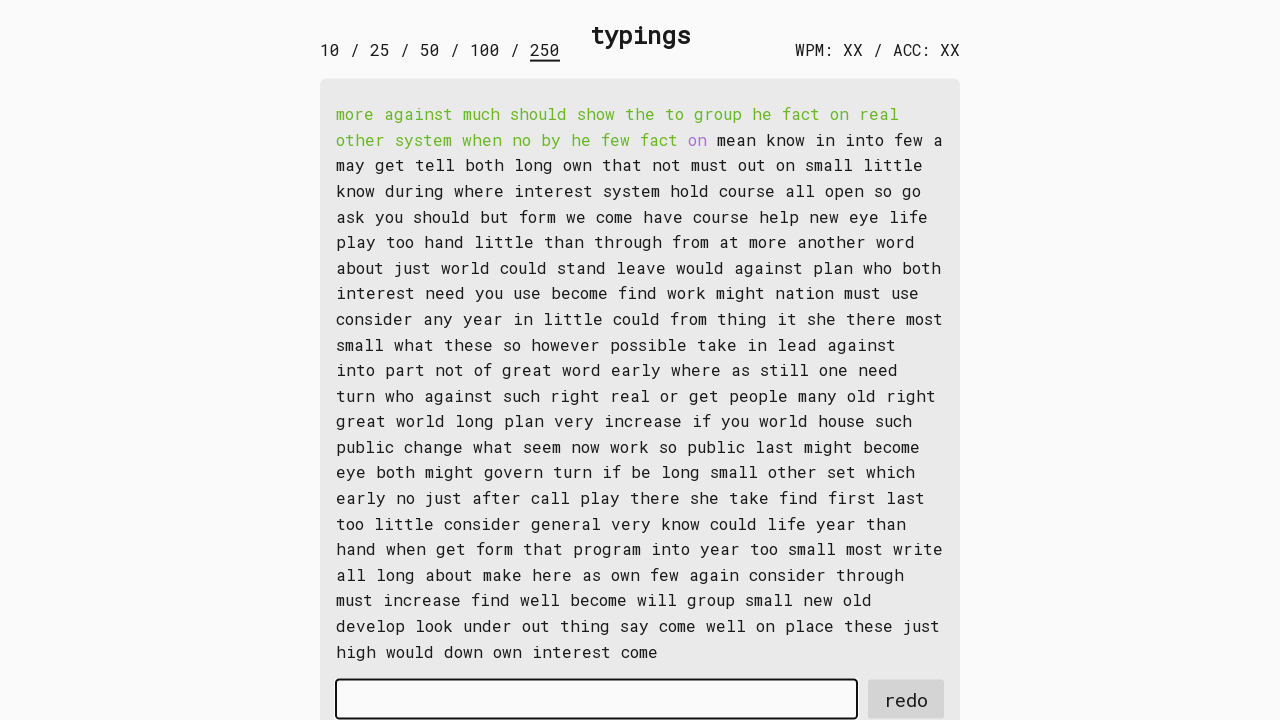

Retrieved word 21: 'on '
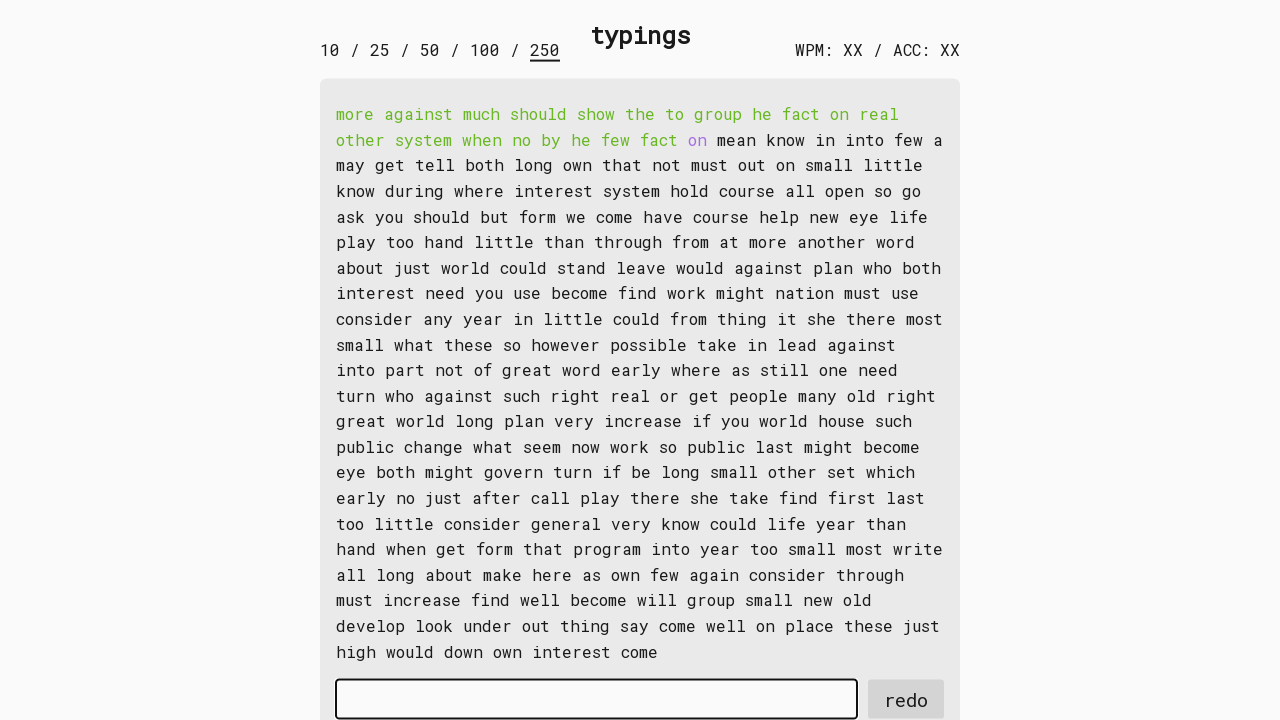

Typed word 21 into input field on #input-field
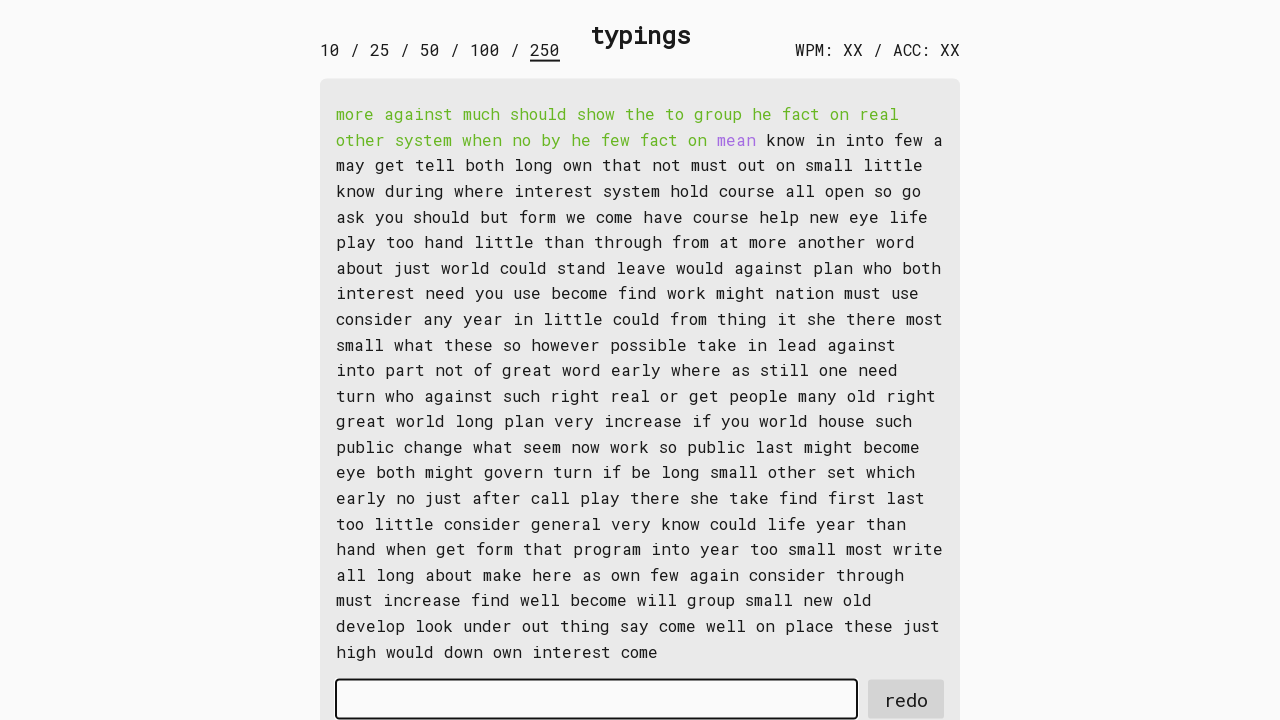

Retrieved word 22: 'mean '
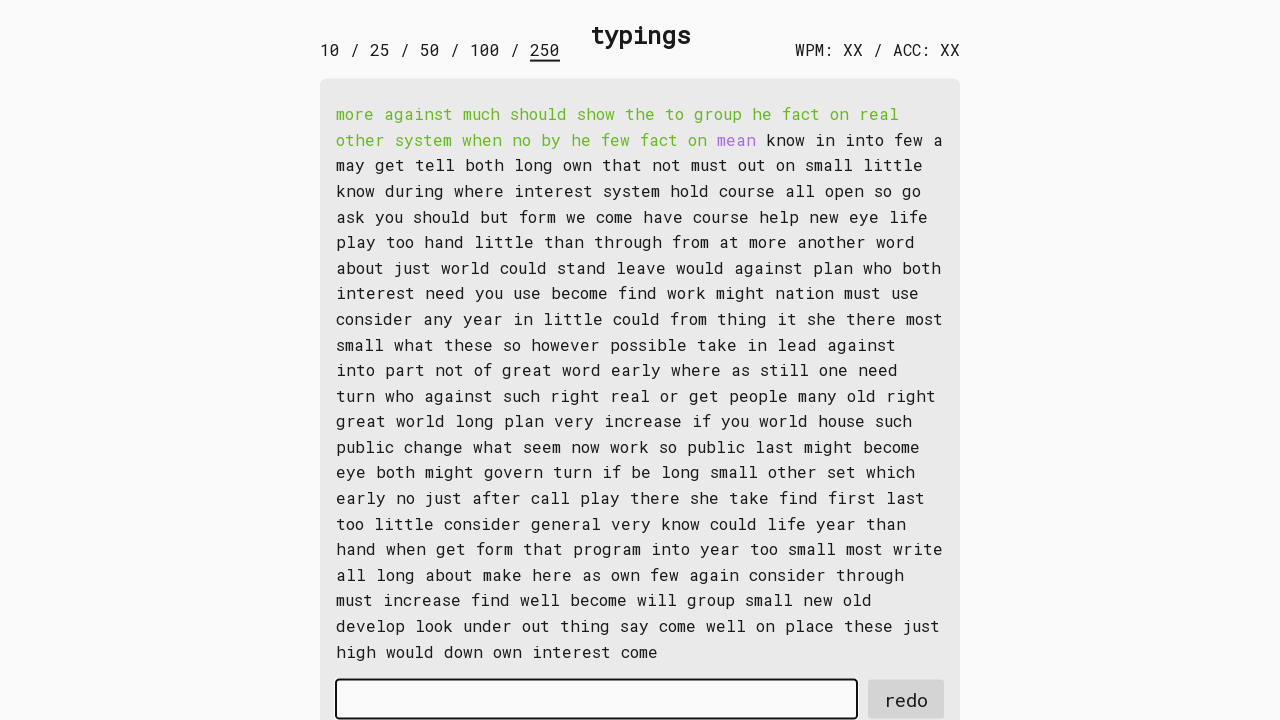

Typed word 22 into input field on #input-field
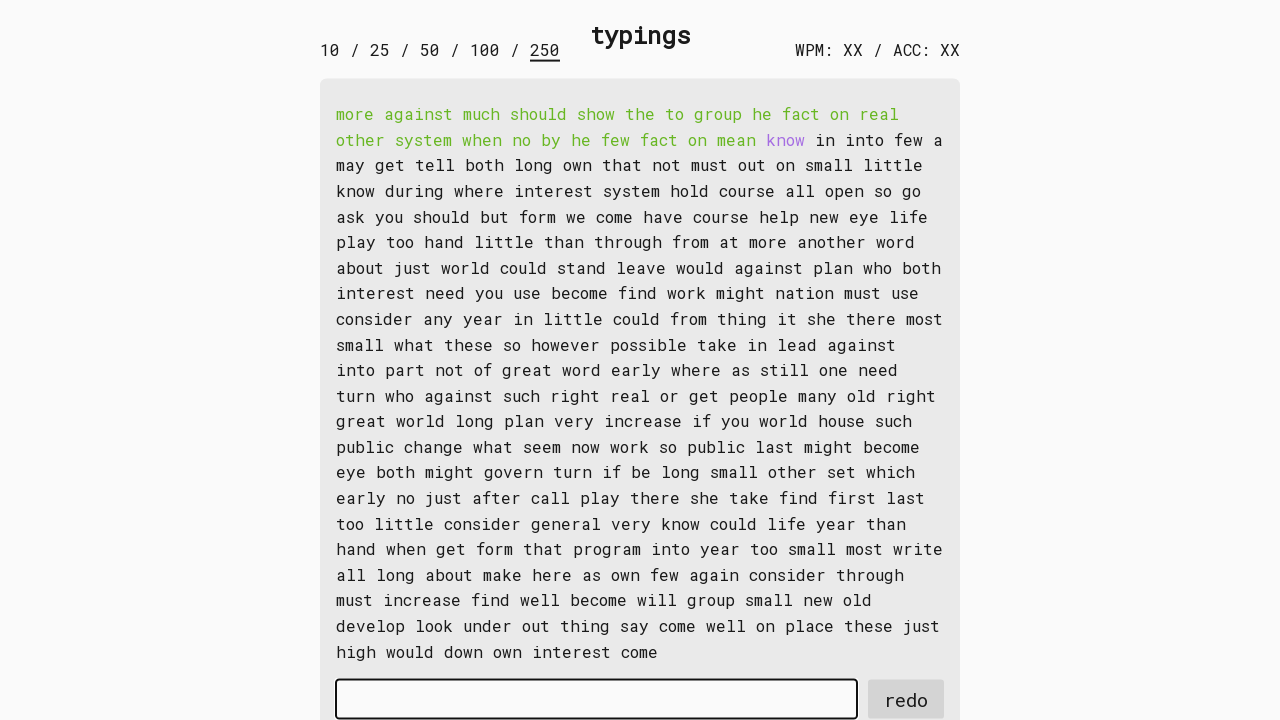

Retrieved word 23: 'know '
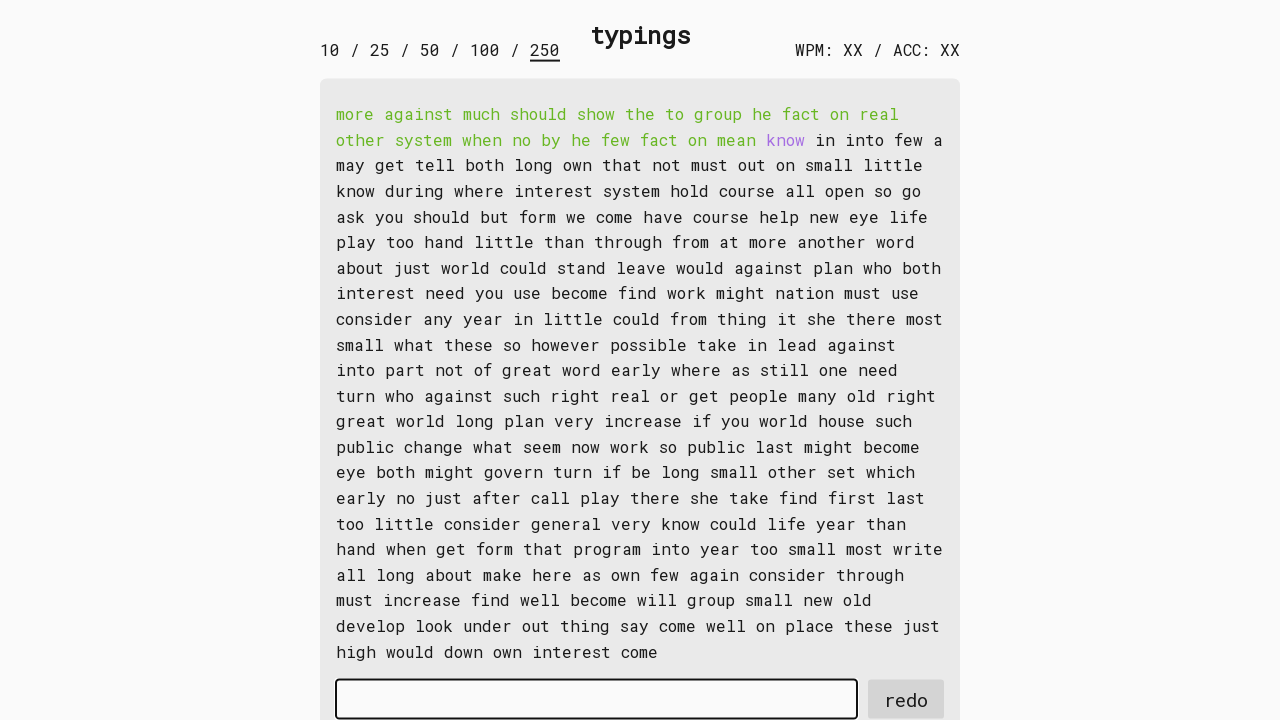

Typed word 23 into input field on #input-field
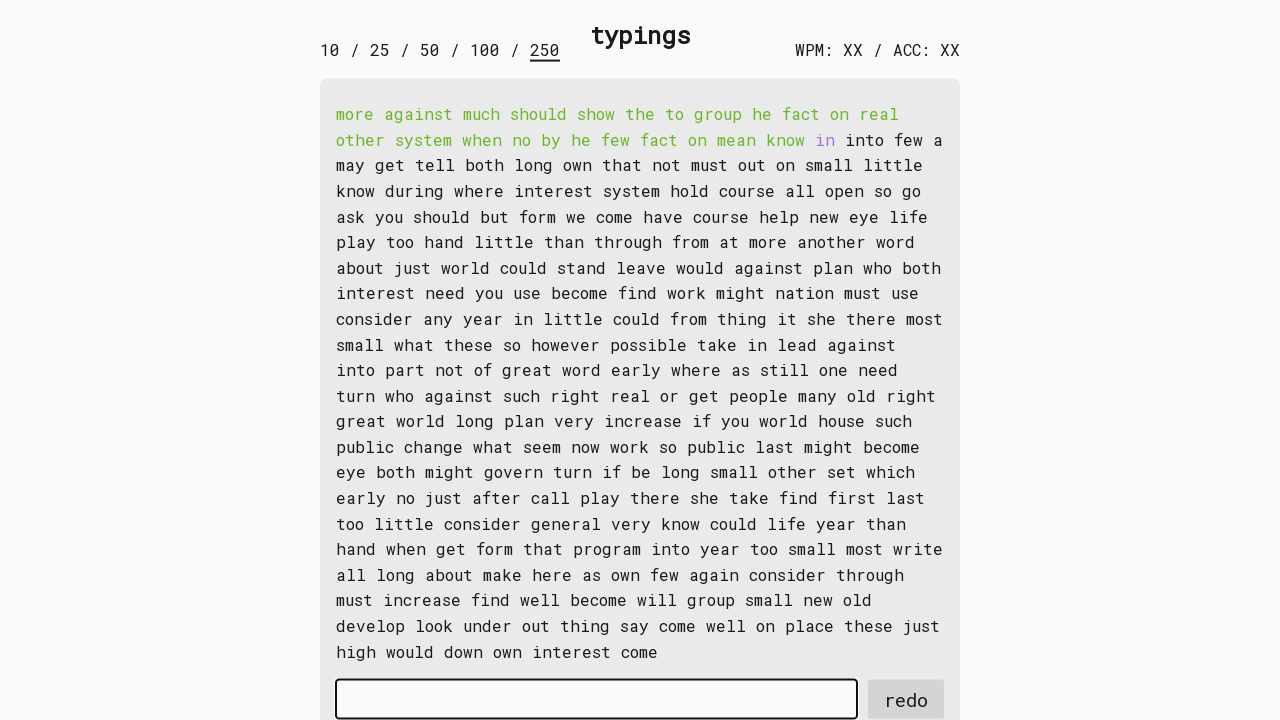

Retrieved word 24: 'in '
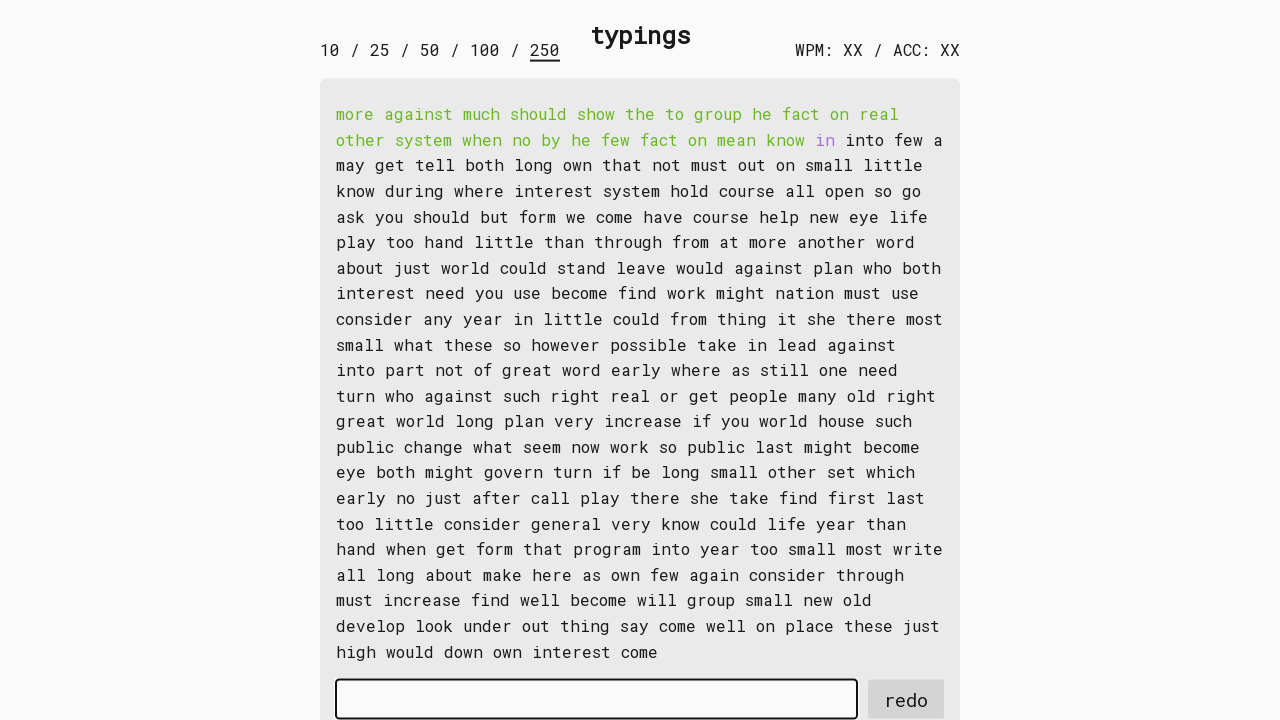

Typed word 24 into input field on #input-field
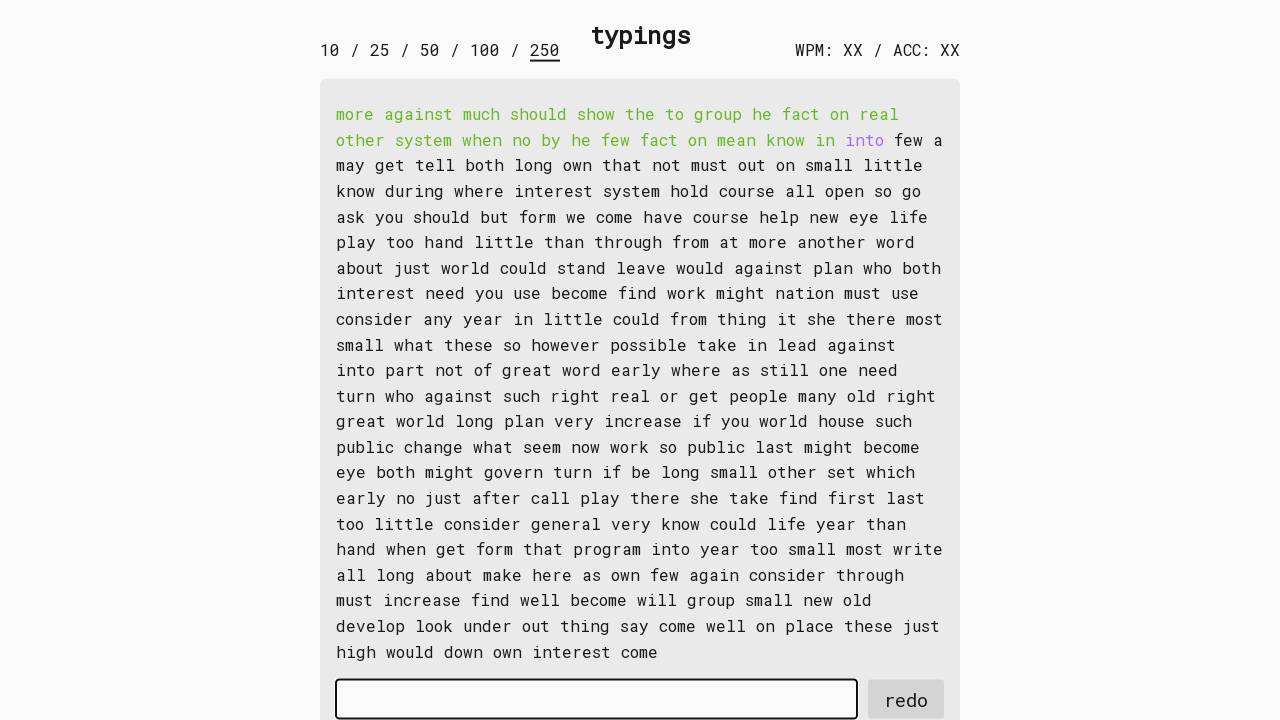

Retrieved word 25: 'into '
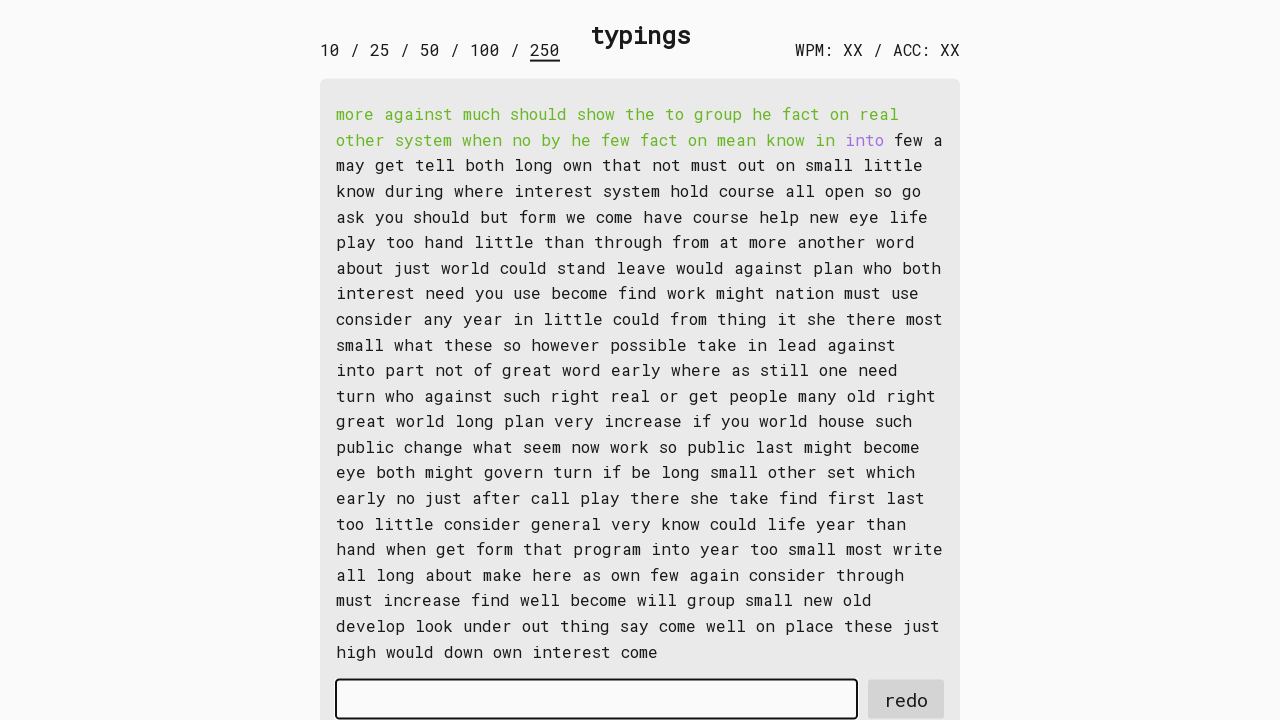

Typed word 25 into input field on #input-field
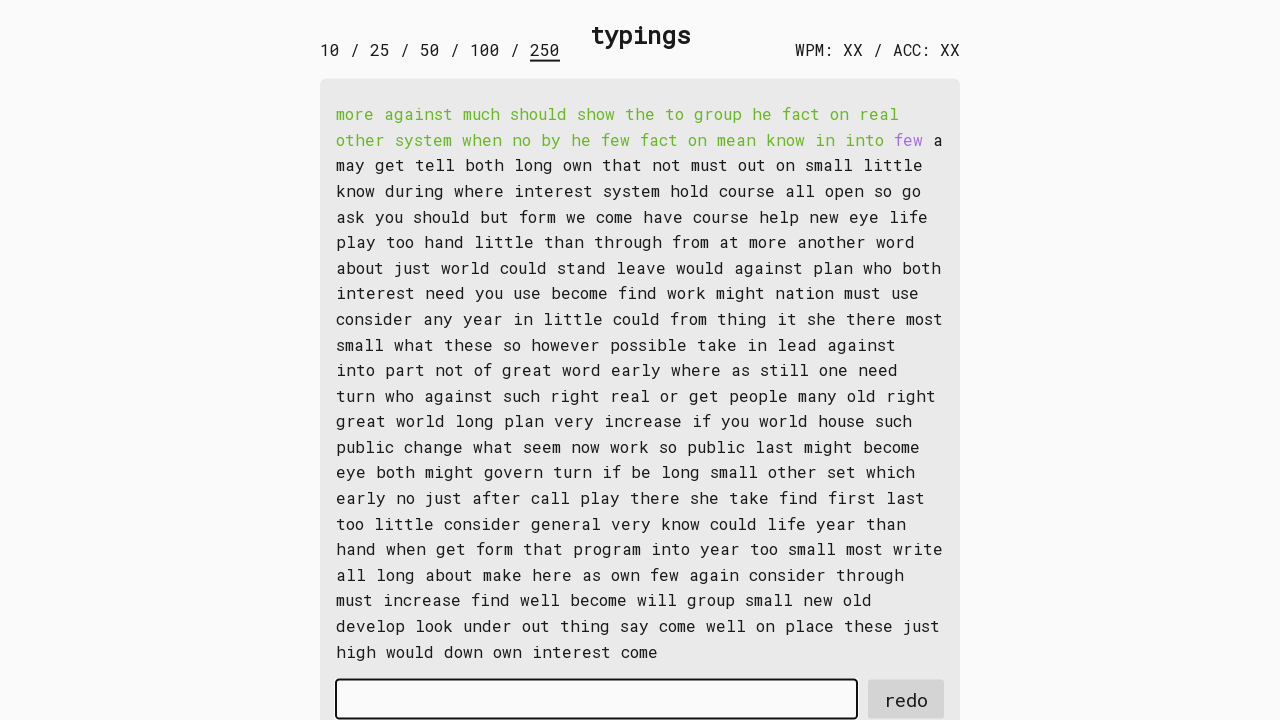

Retrieved word 26: 'few '
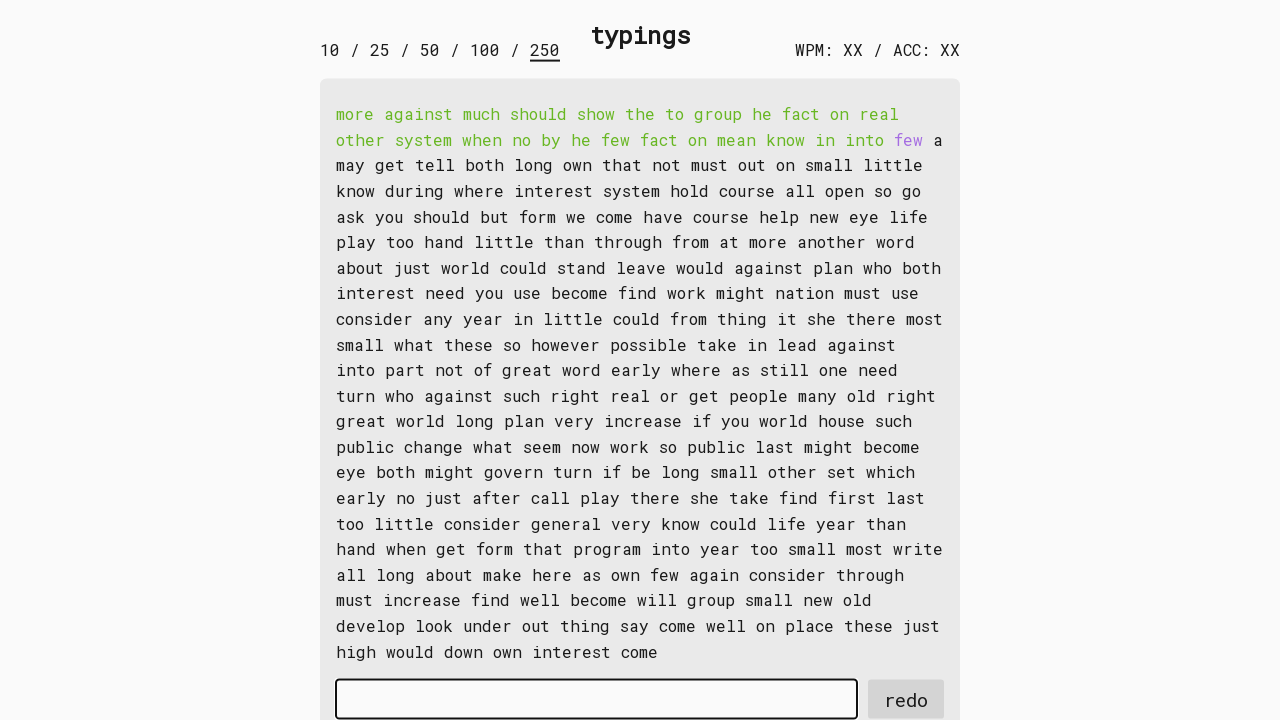

Typed word 26 into input field on #input-field
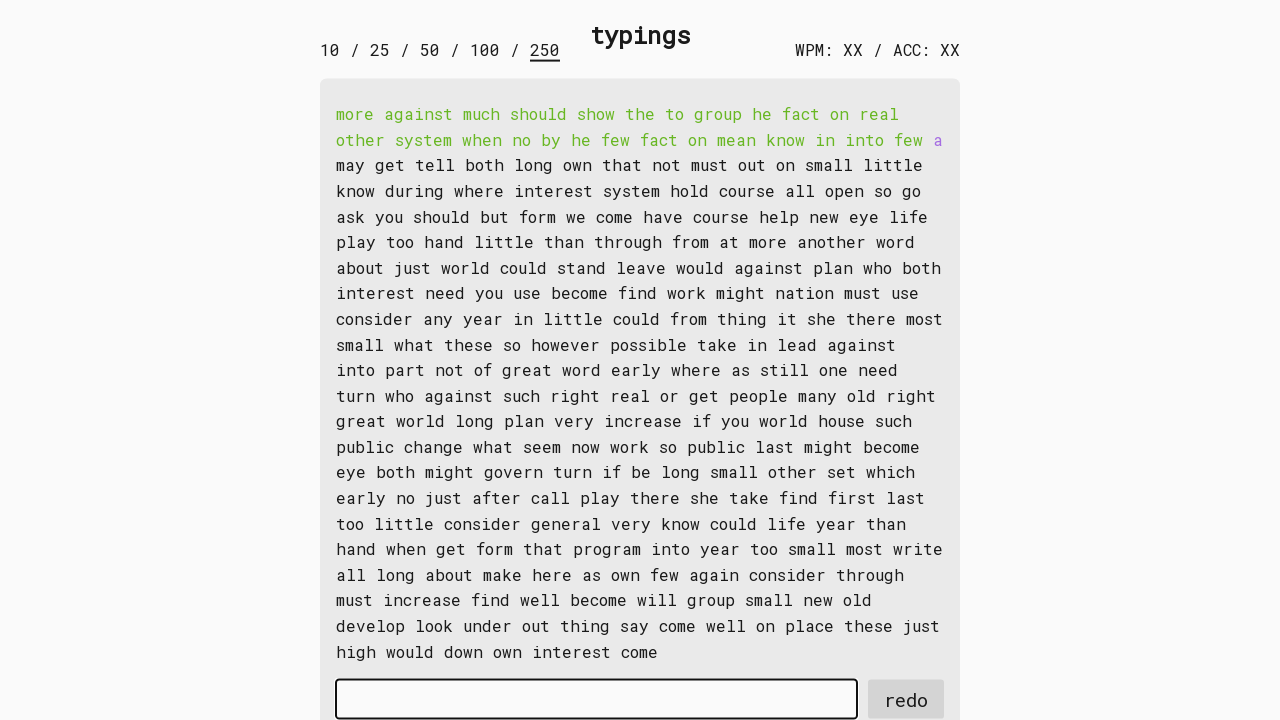

Retrieved word 27: 'a '
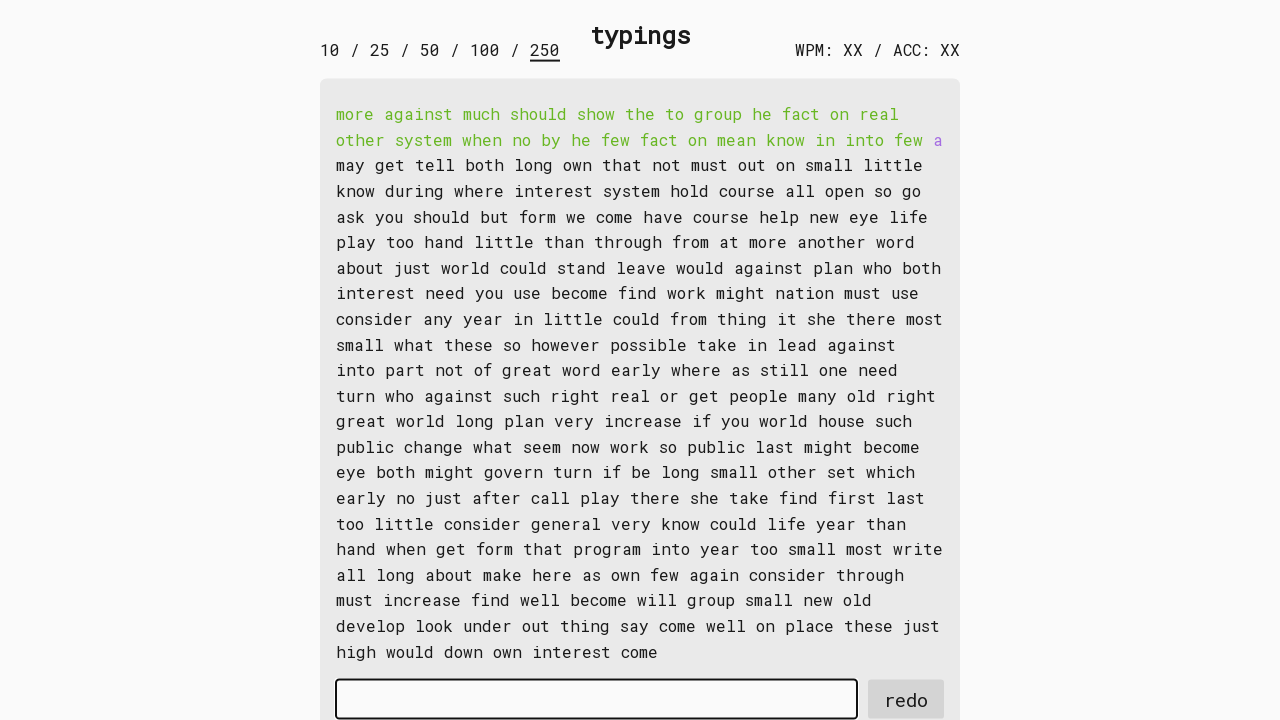

Typed word 27 into input field on #input-field
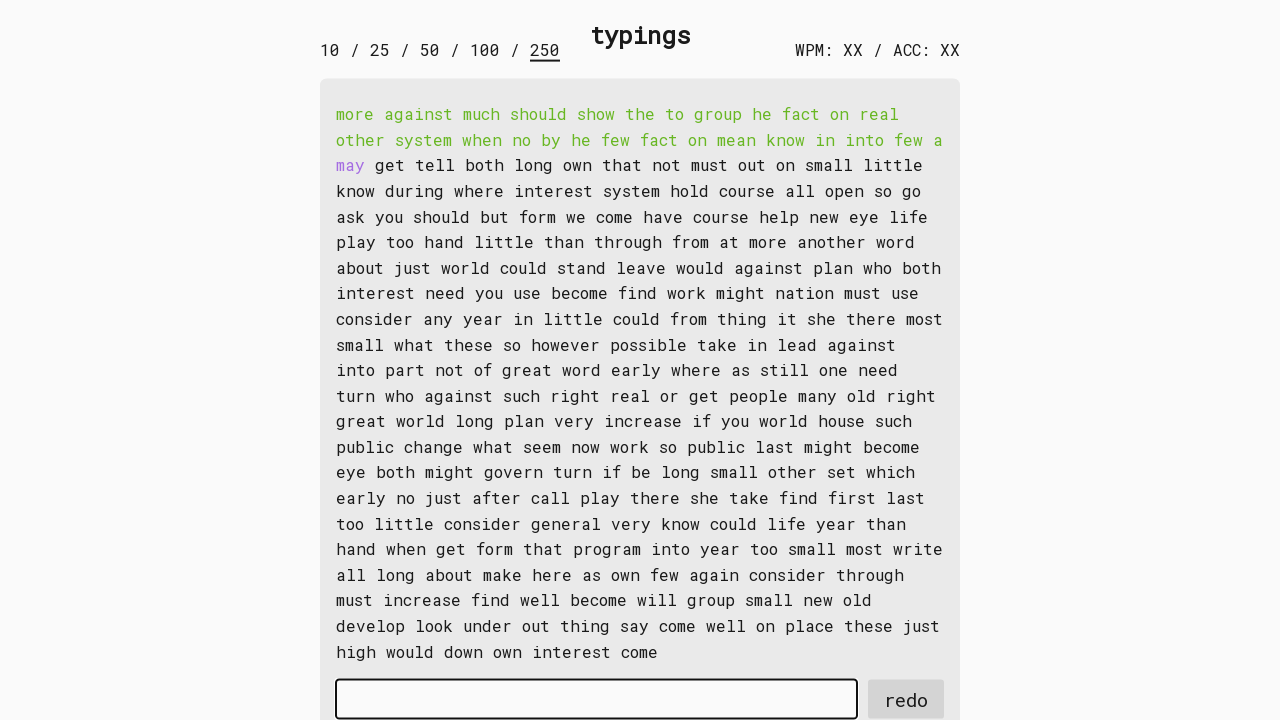

Retrieved word 28: 'may '
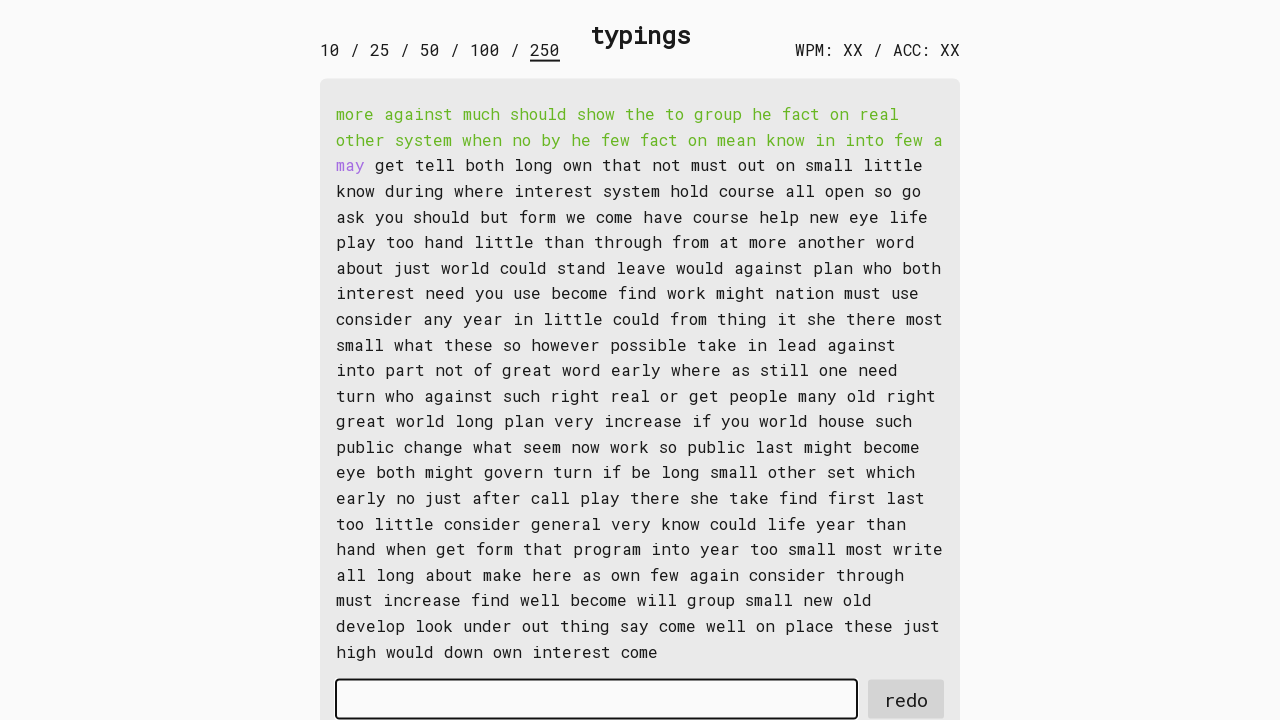

Typed word 28 into input field on #input-field
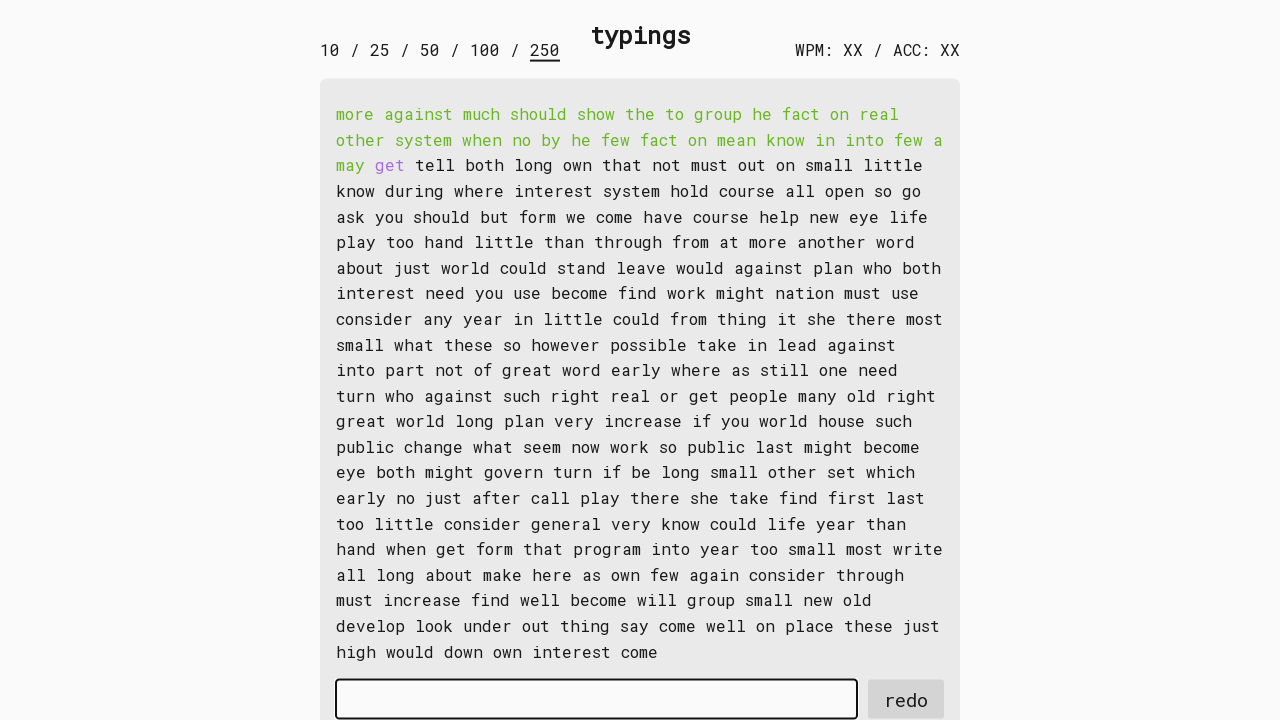

Retrieved word 29: 'get '
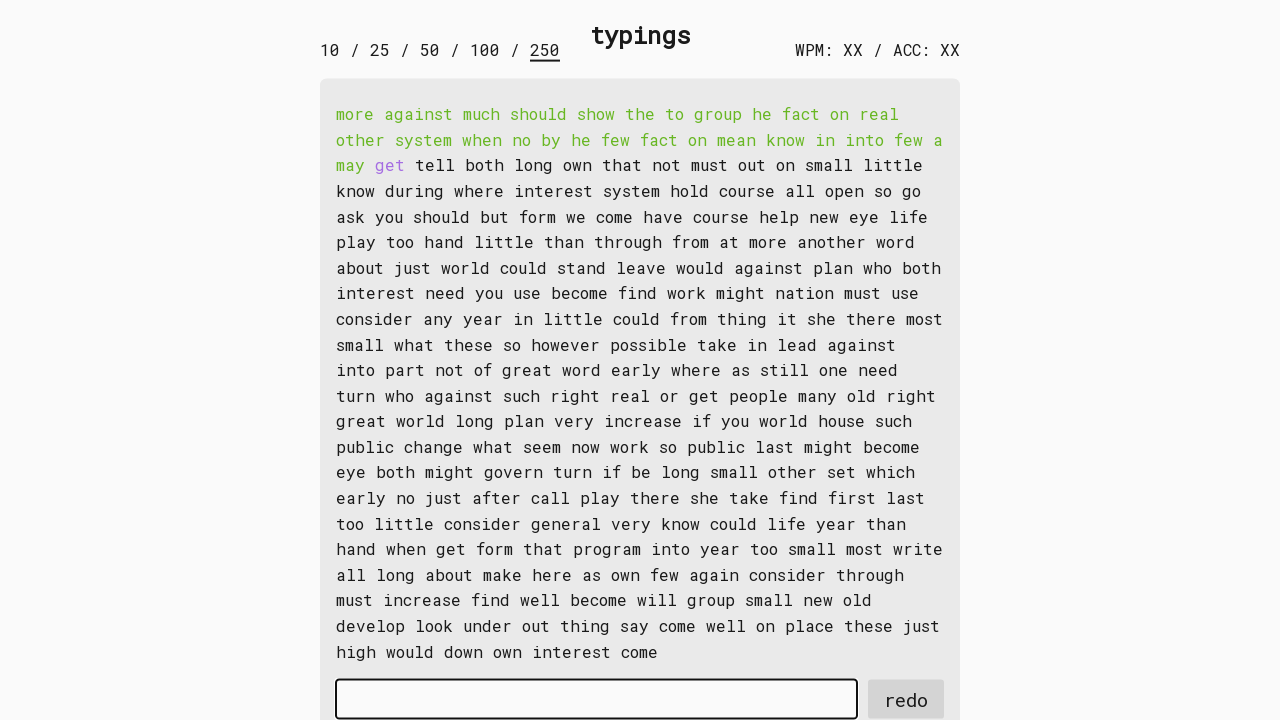

Typed word 29 into input field on #input-field
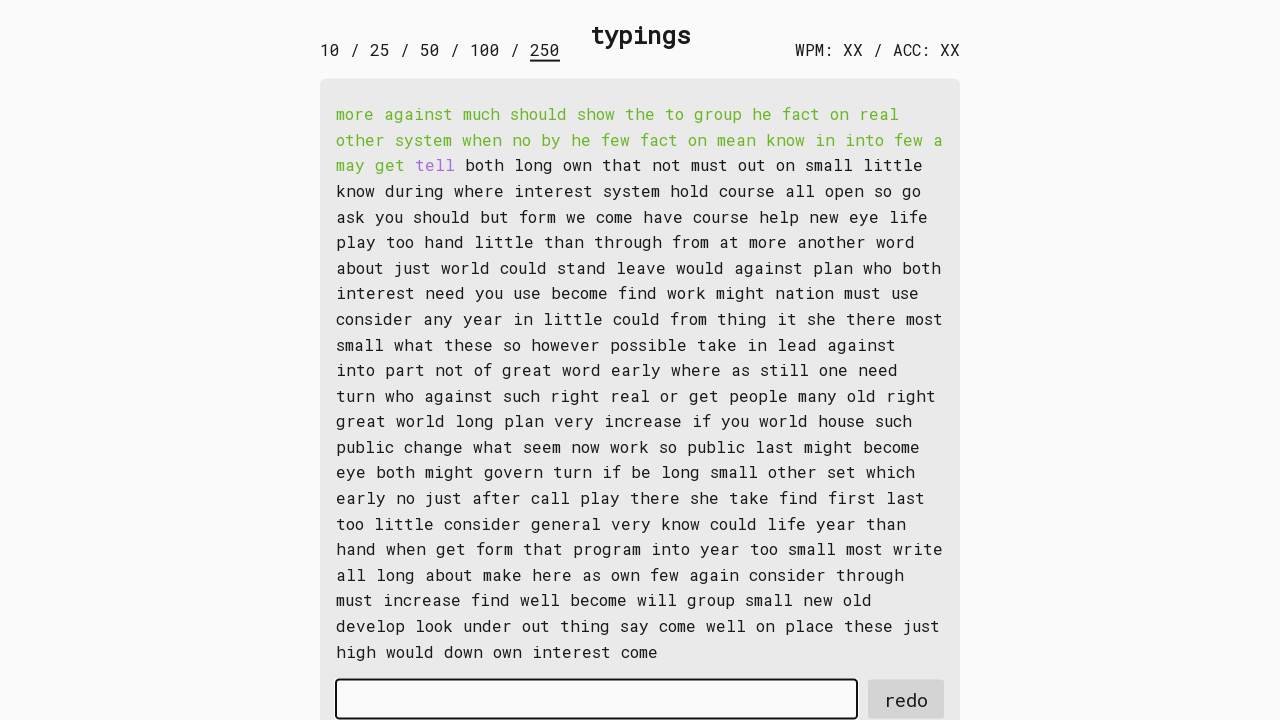

Retrieved word 30: 'tell '
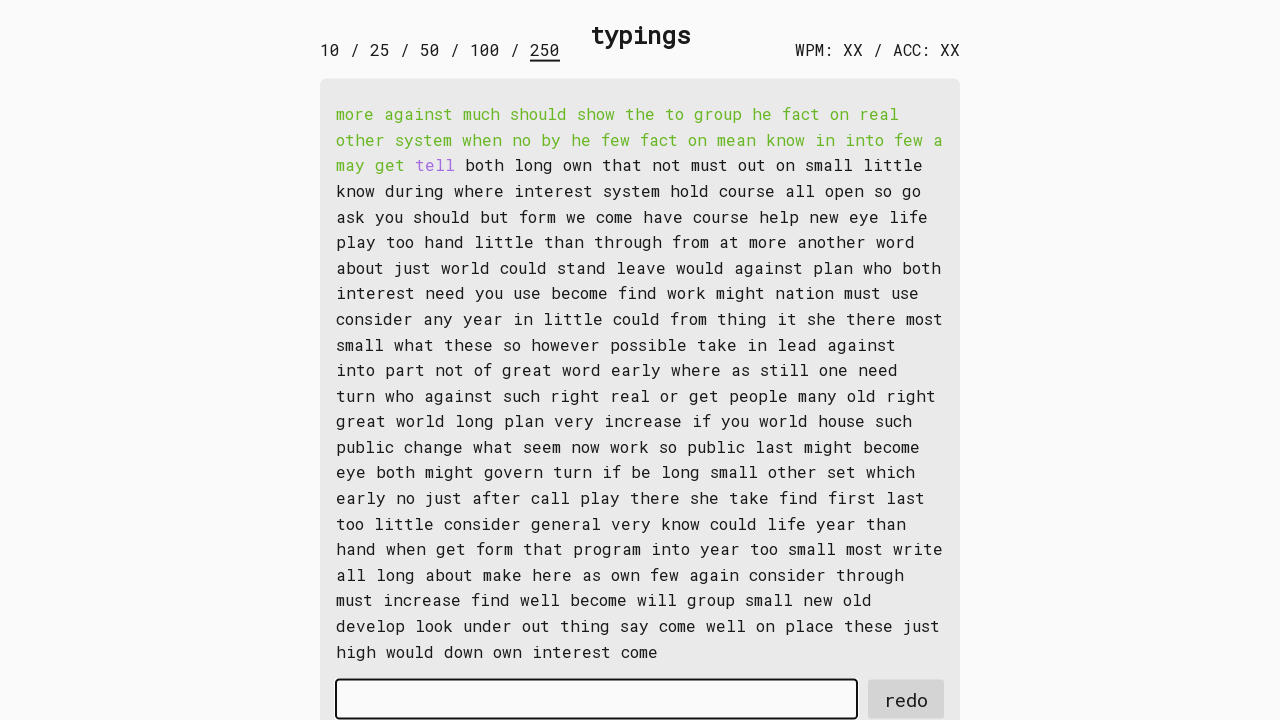

Typed word 30 into input field on #input-field
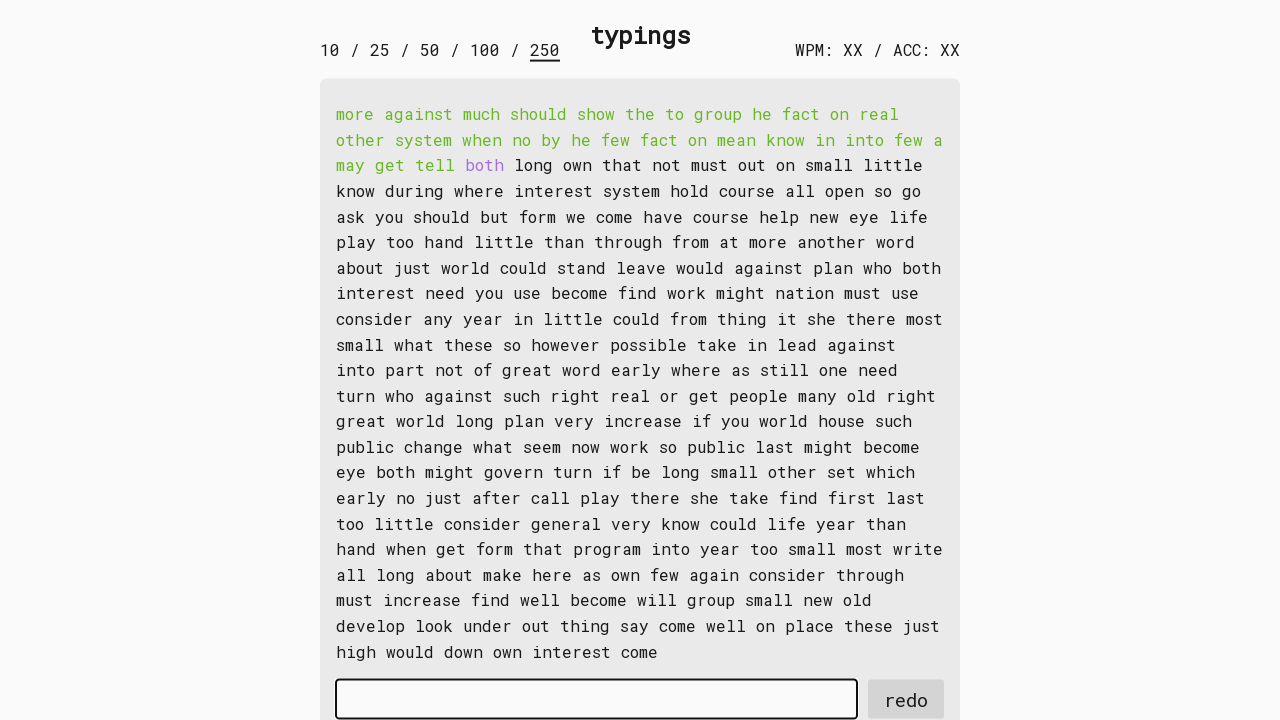

Retrieved word 31: 'both '
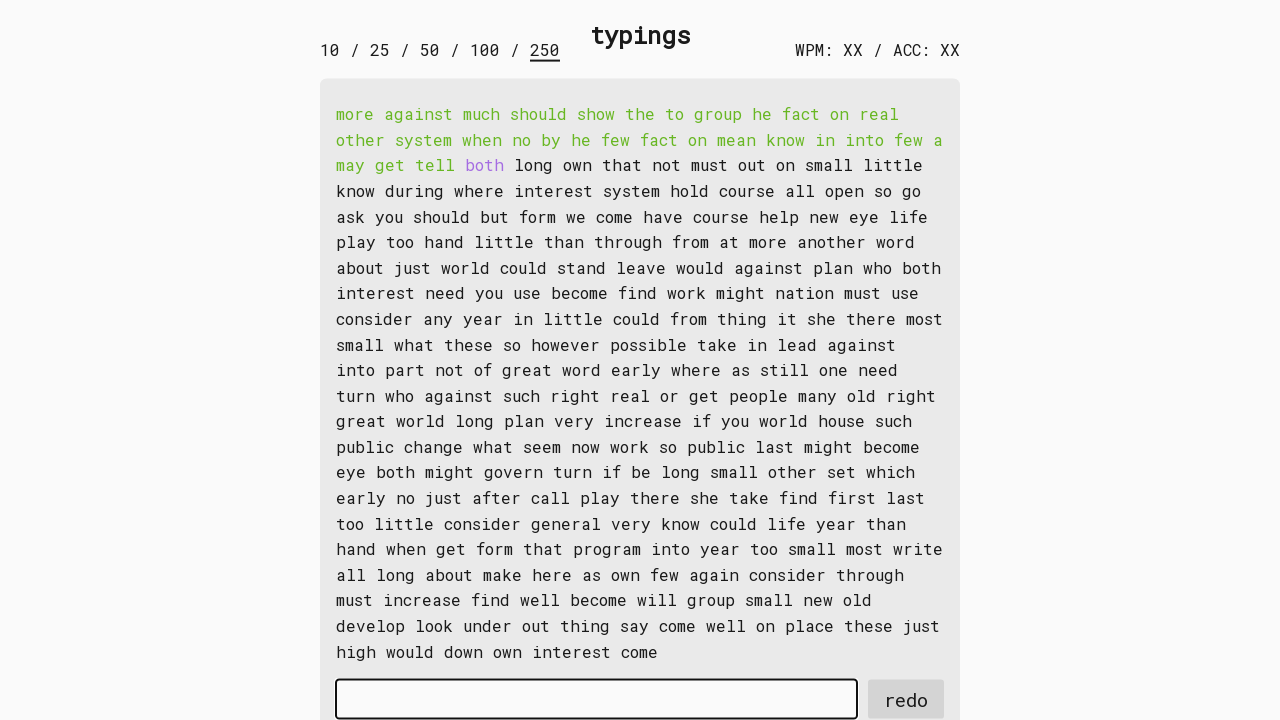

Typed word 31 into input field on #input-field
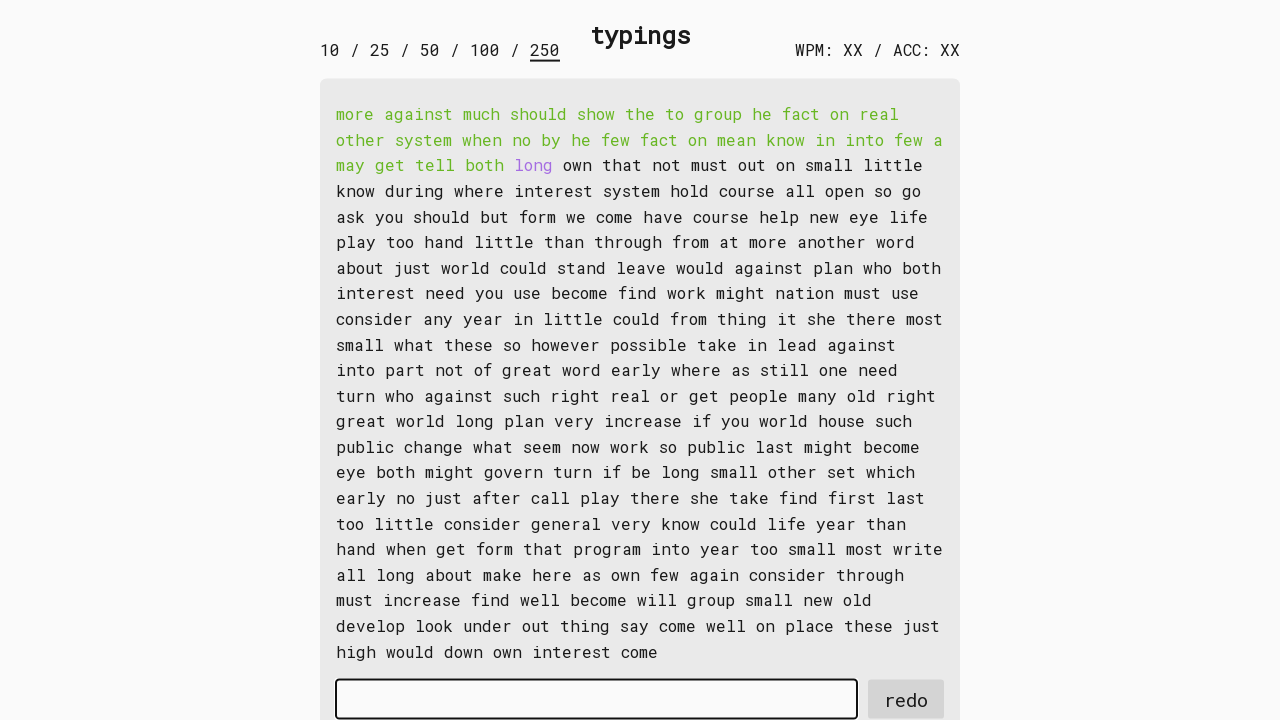

Retrieved word 32: 'long '
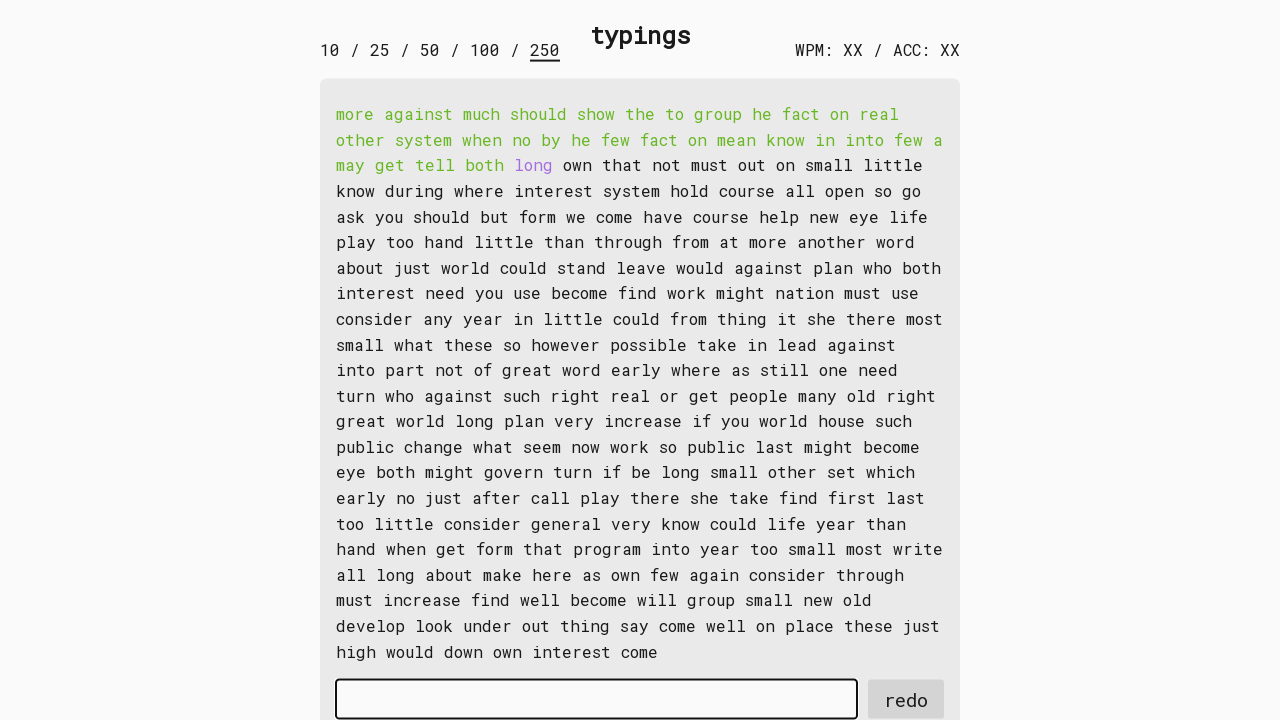

Typed word 32 into input field on #input-field
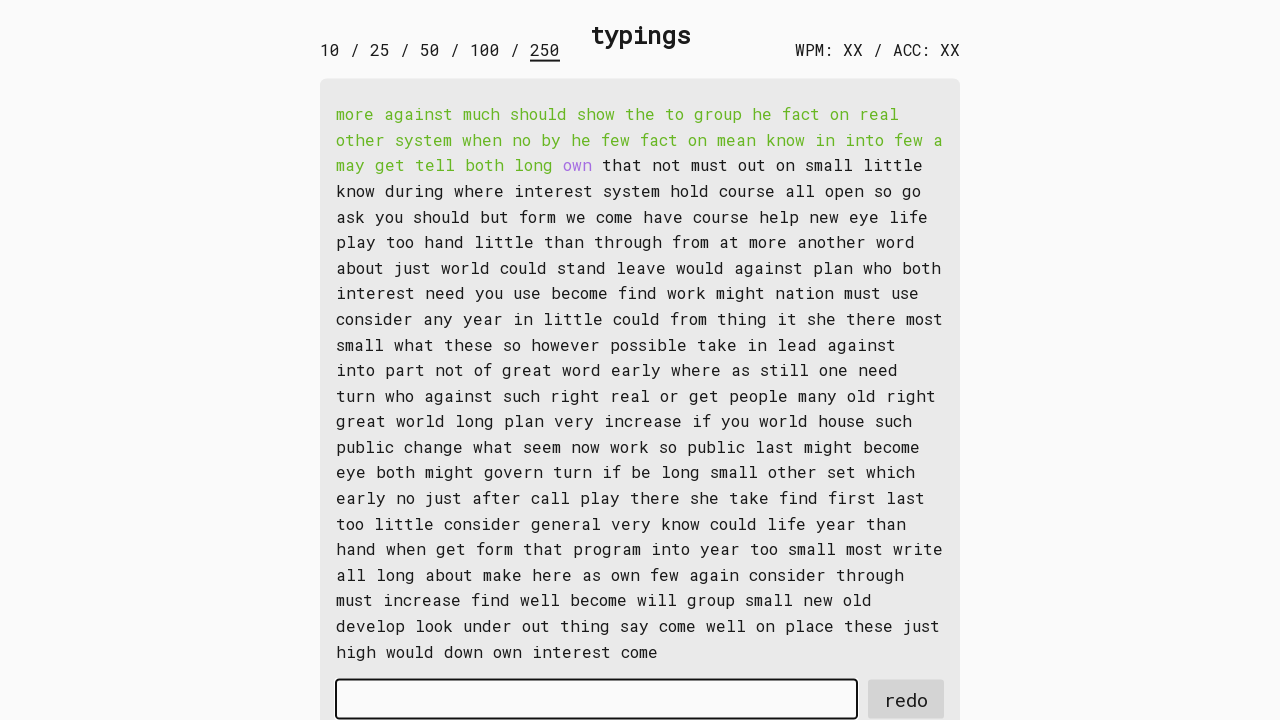

Retrieved word 33: 'own '
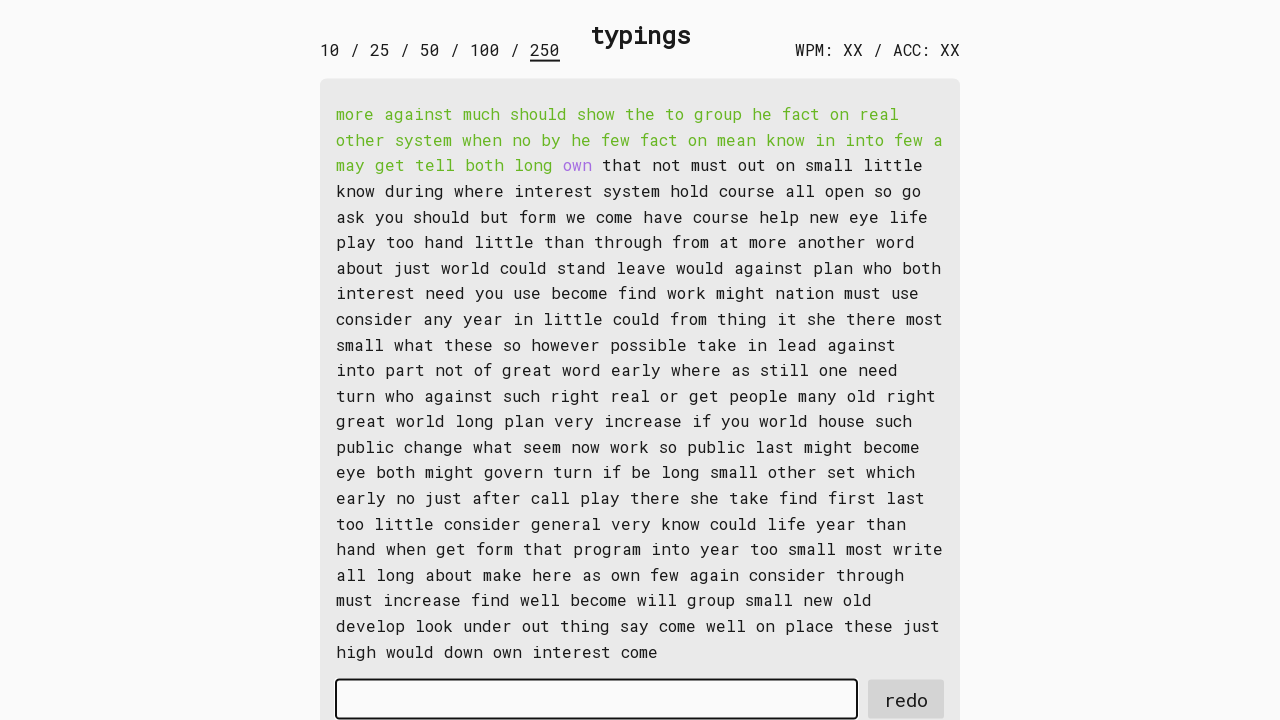

Typed word 33 into input field on #input-field
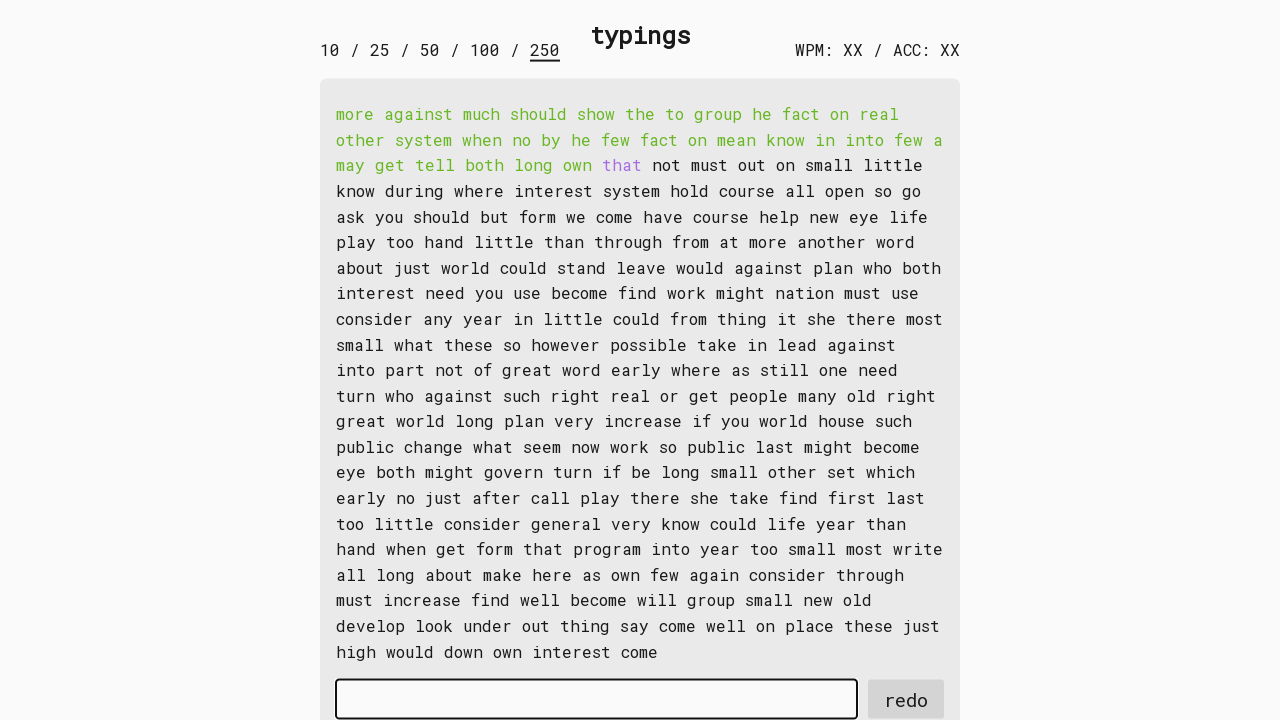

Retrieved word 34: 'that '
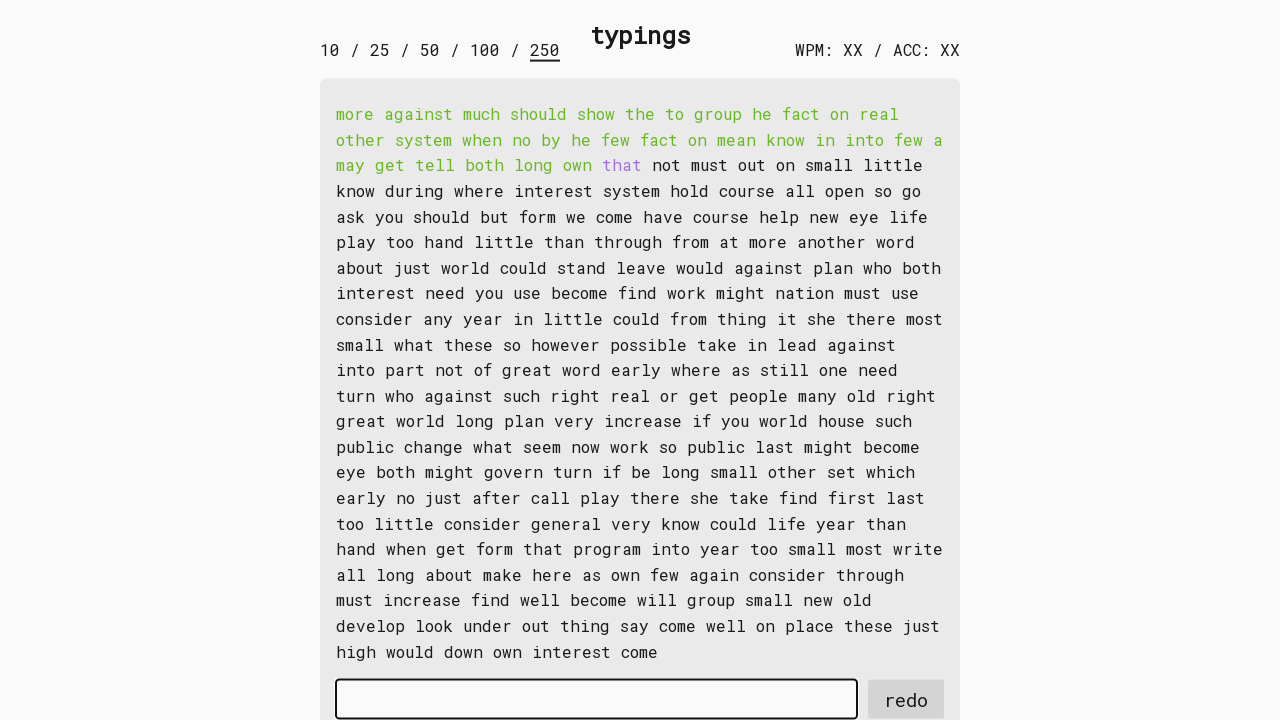

Typed word 34 into input field on #input-field
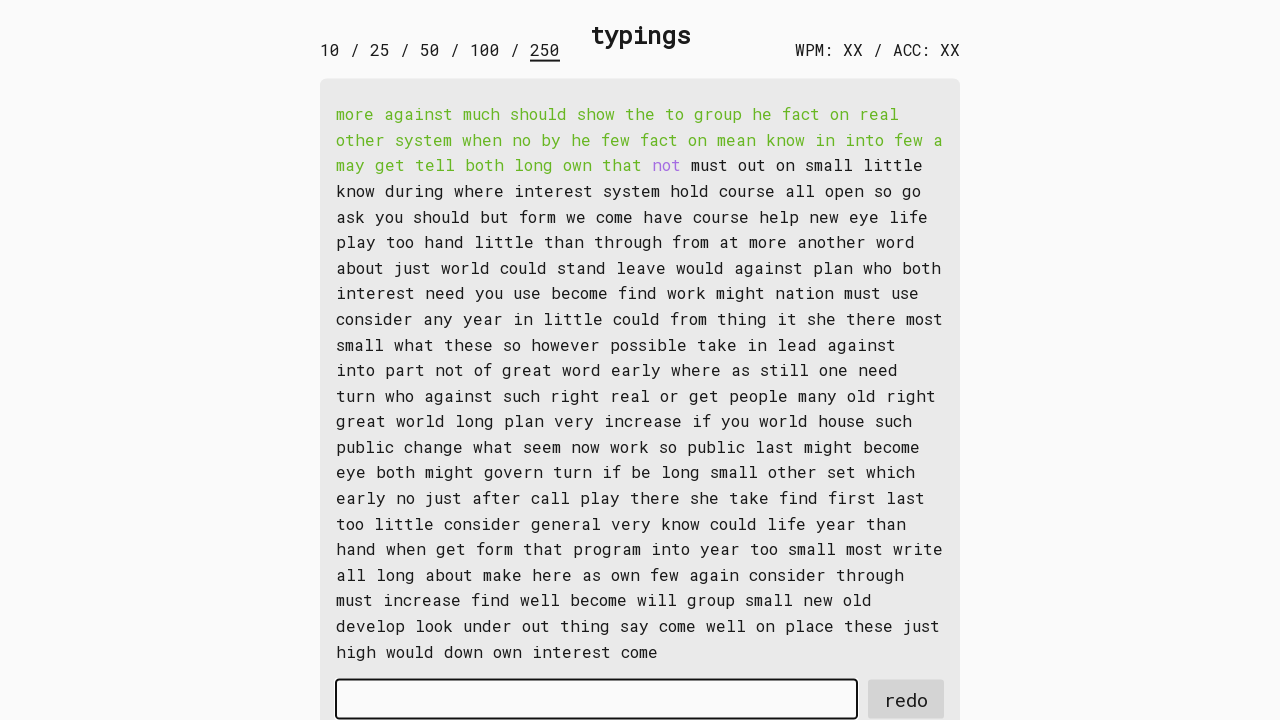

Retrieved word 35: 'not '
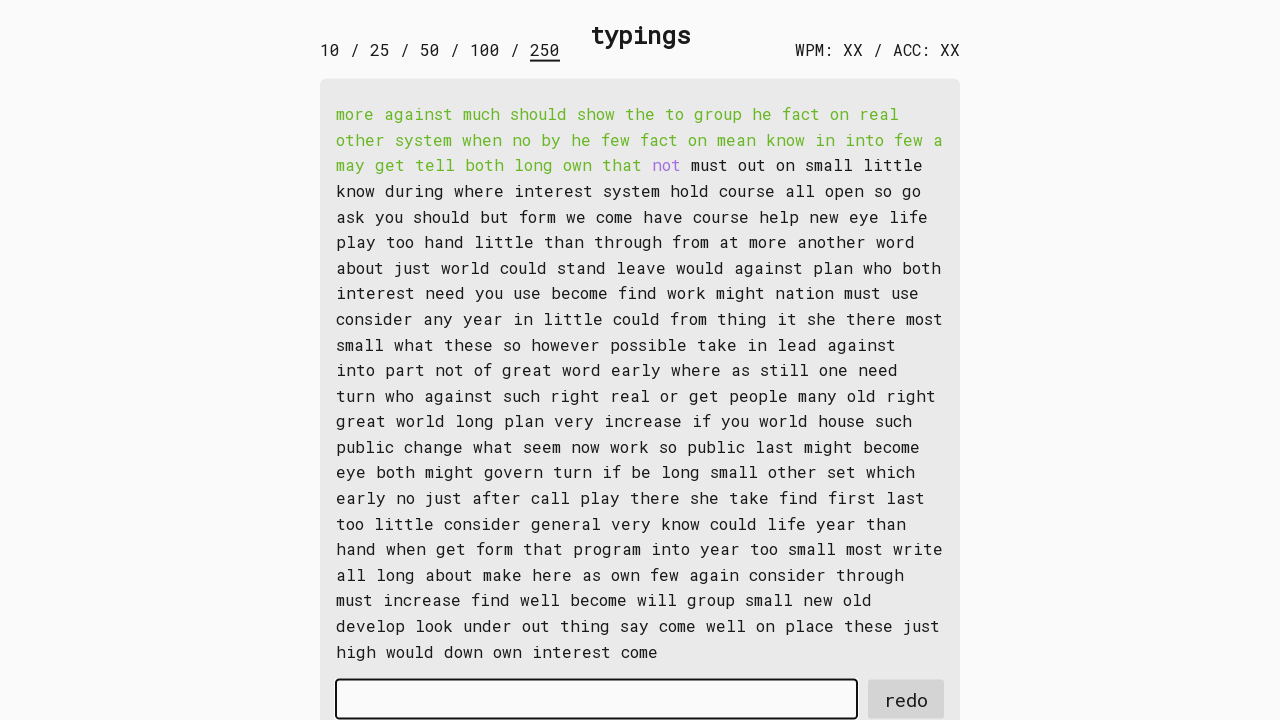

Typed word 35 into input field on #input-field
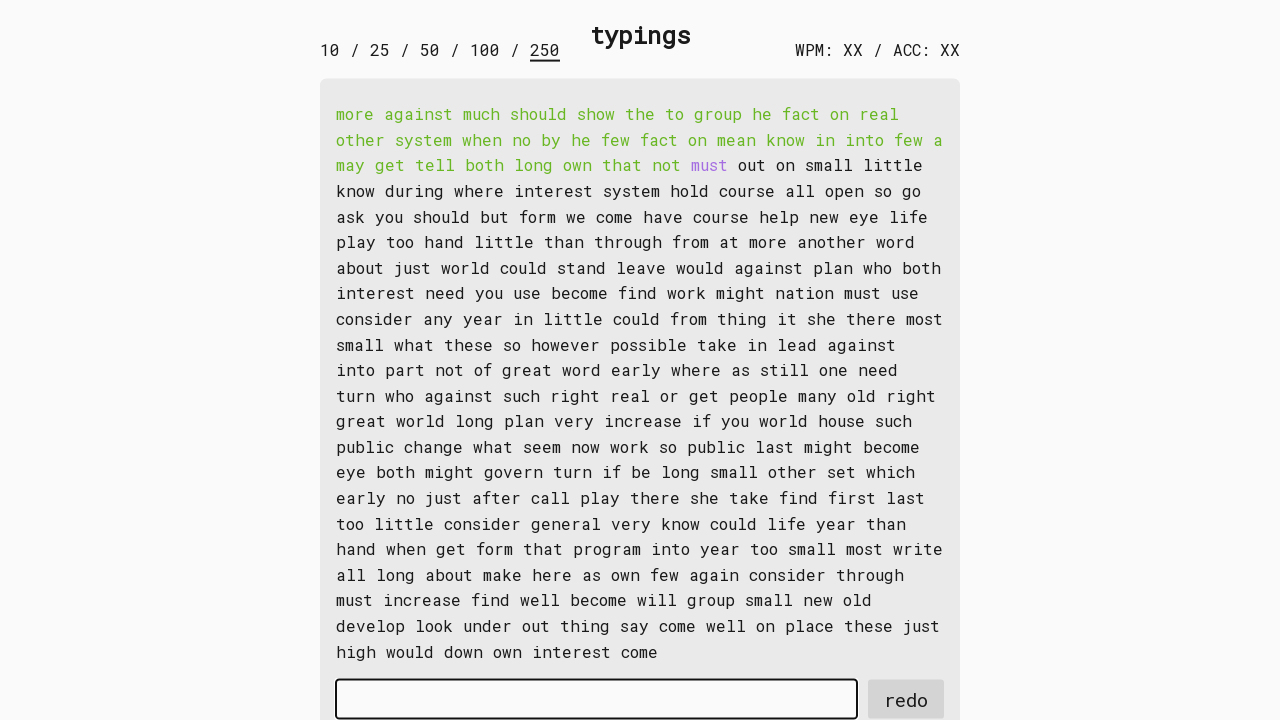

Retrieved word 36: 'must '
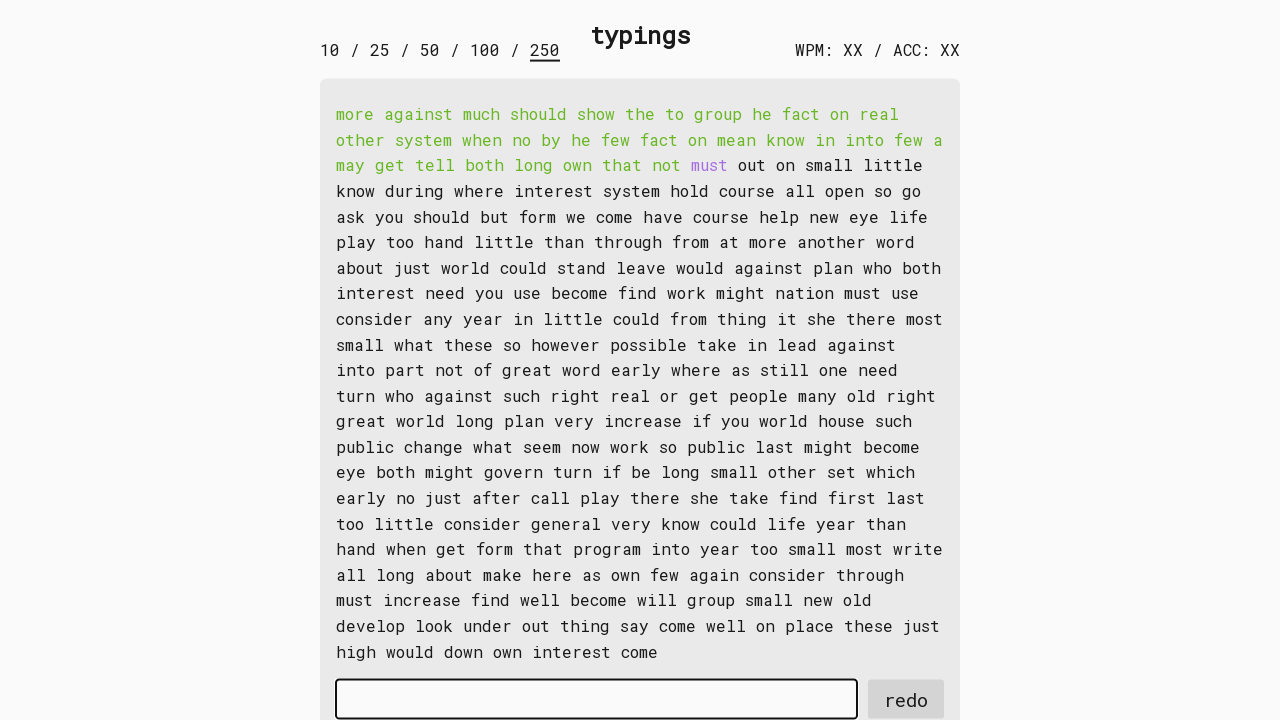

Typed word 36 into input field on #input-field
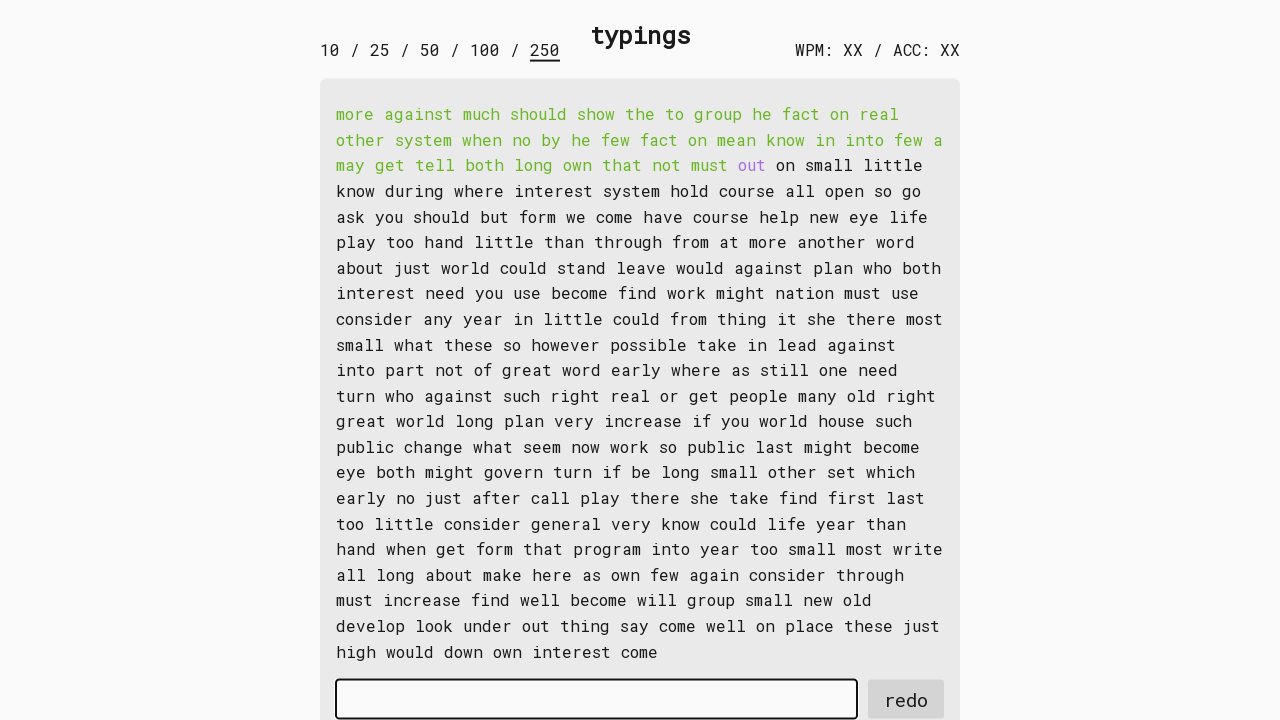

Retrieved word 37: 'out '
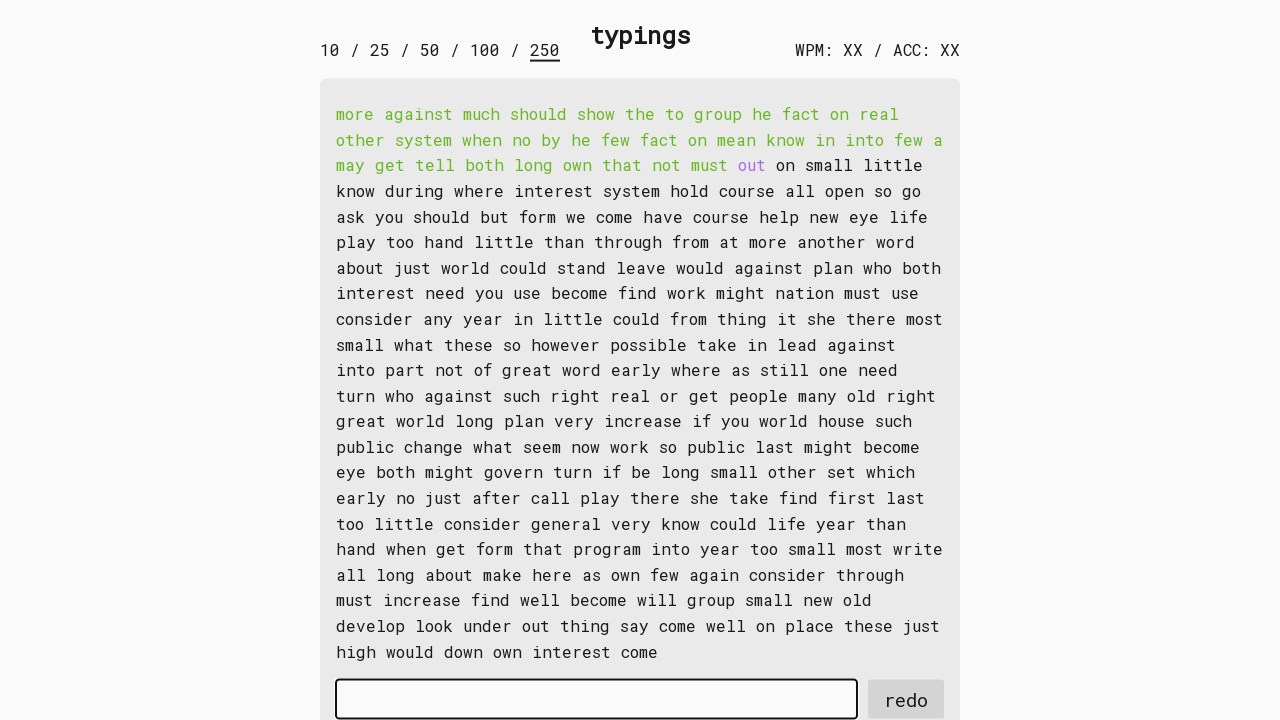

Typed word 37 into input field on #input-field
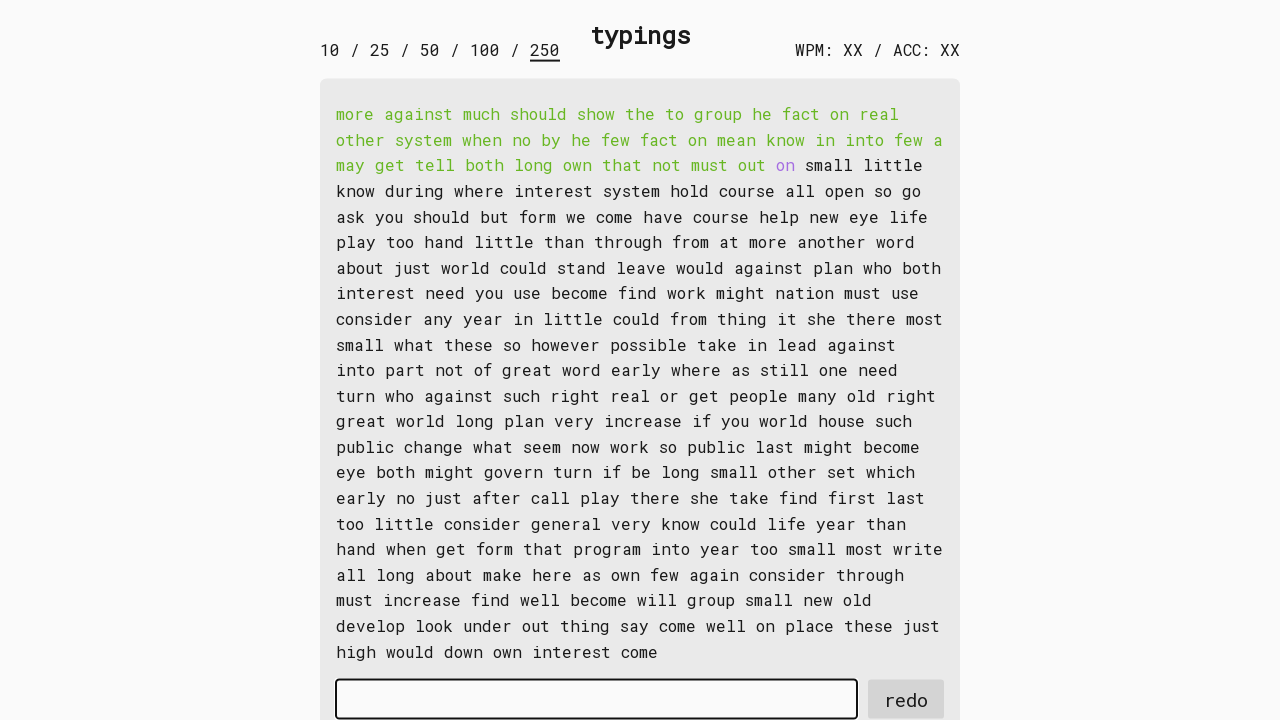

Retrieved word 38: 'on '
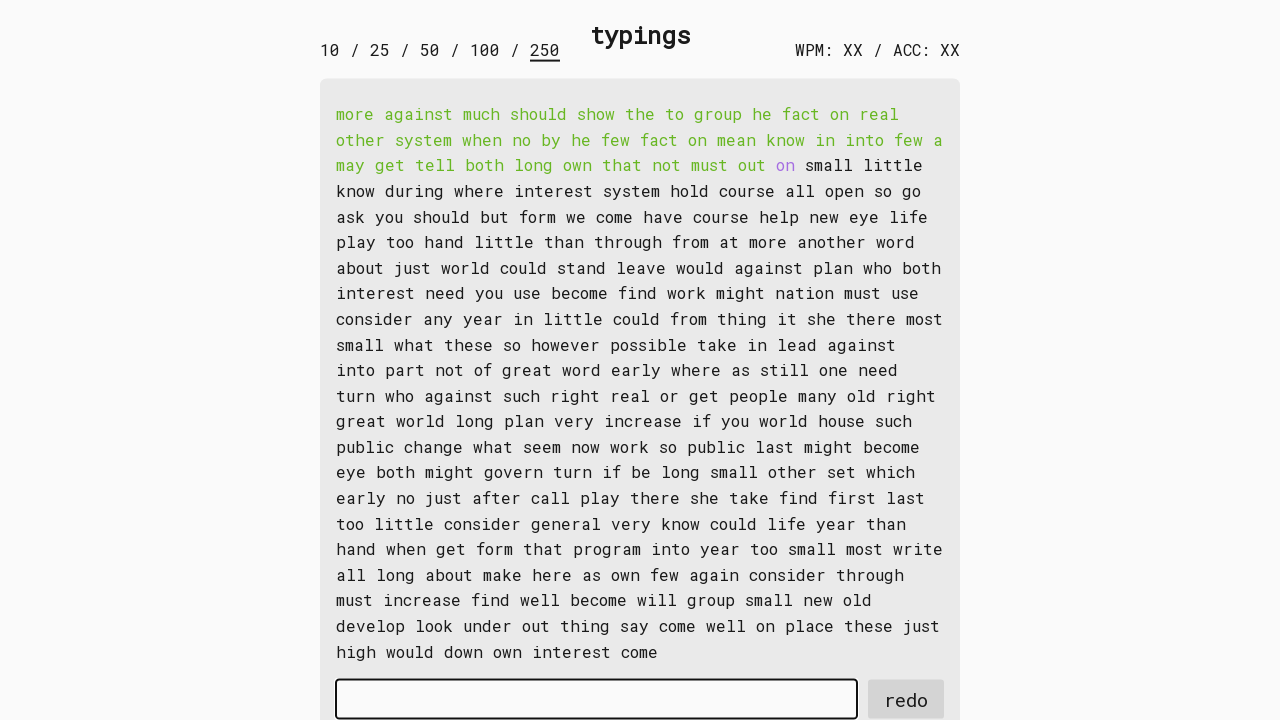

Typed word 38 into input field on #input-field
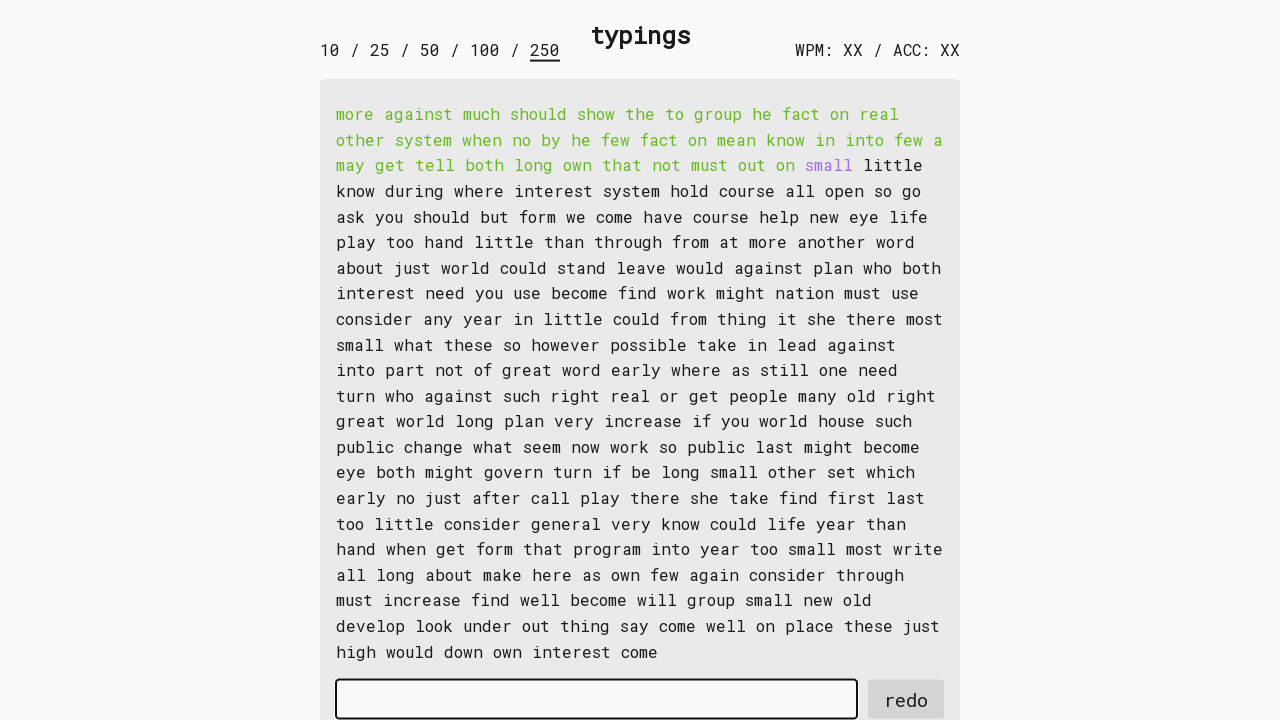

Retrieved word 39: 'small '
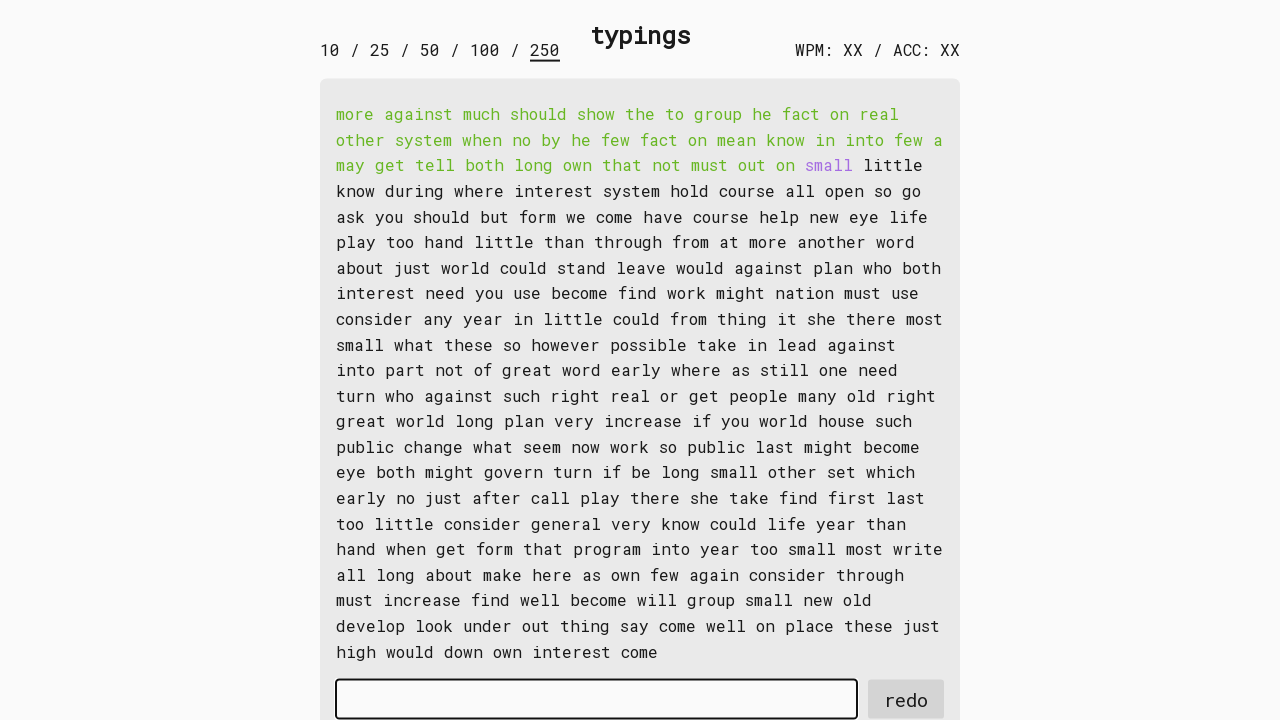

Typed word 39 into input field on #input-field
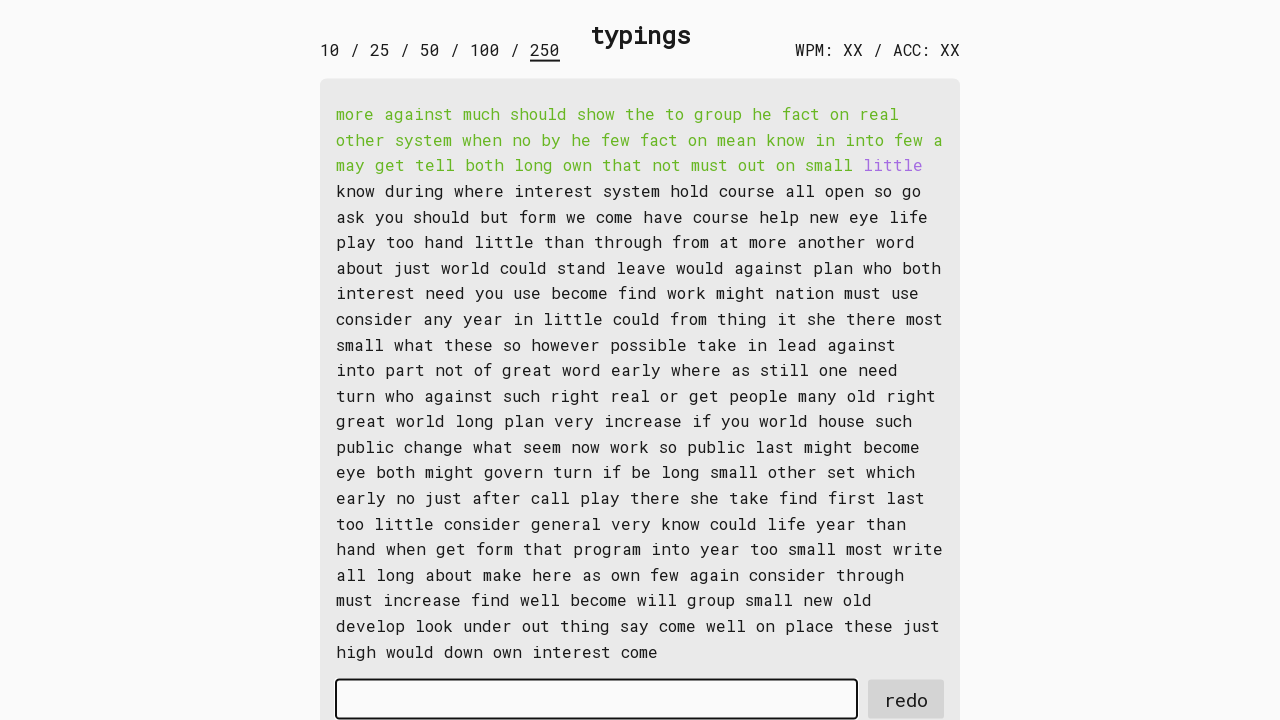

Retrieved word 40: 'little '
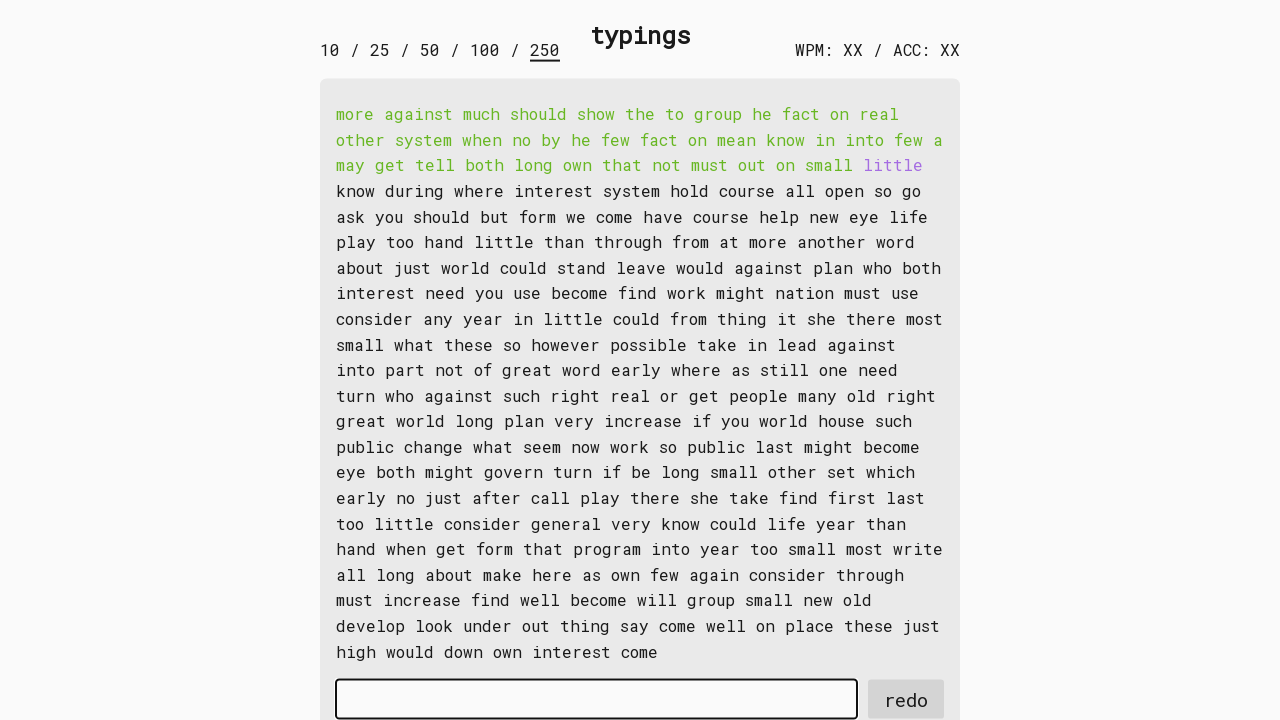

Typed word 40 into input field on #input-field
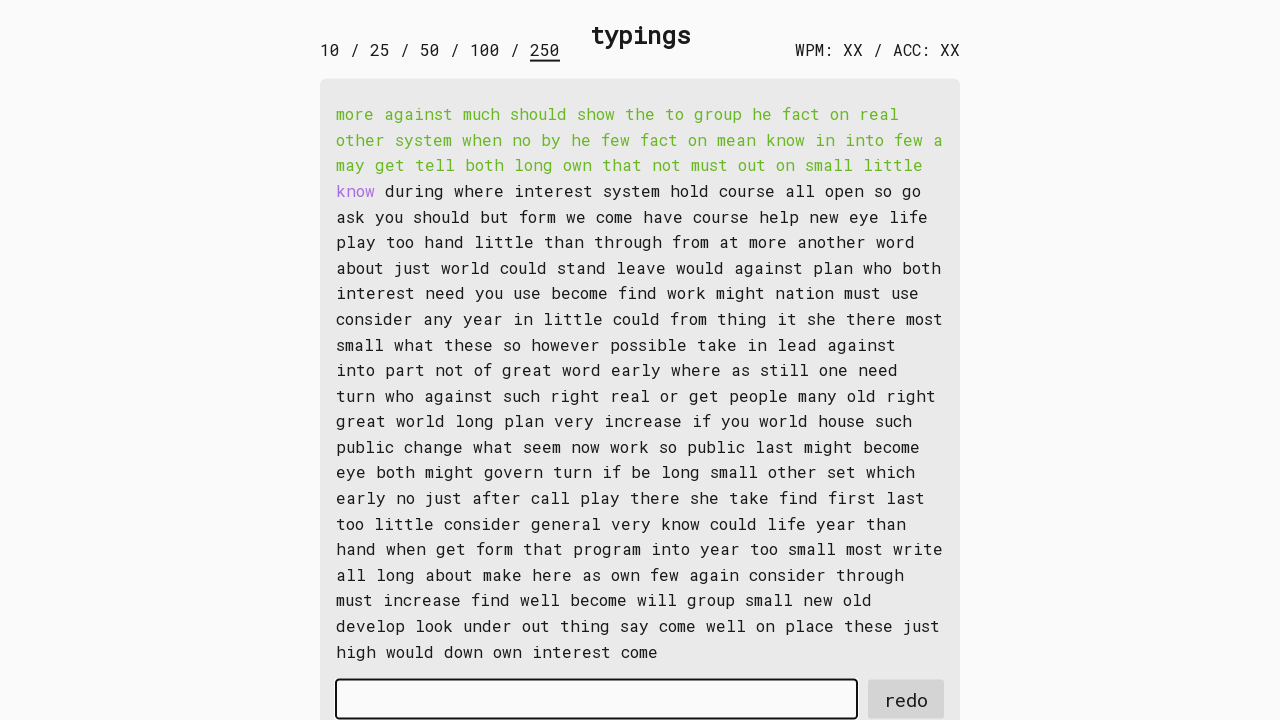

Retrieved word 41: 'know '
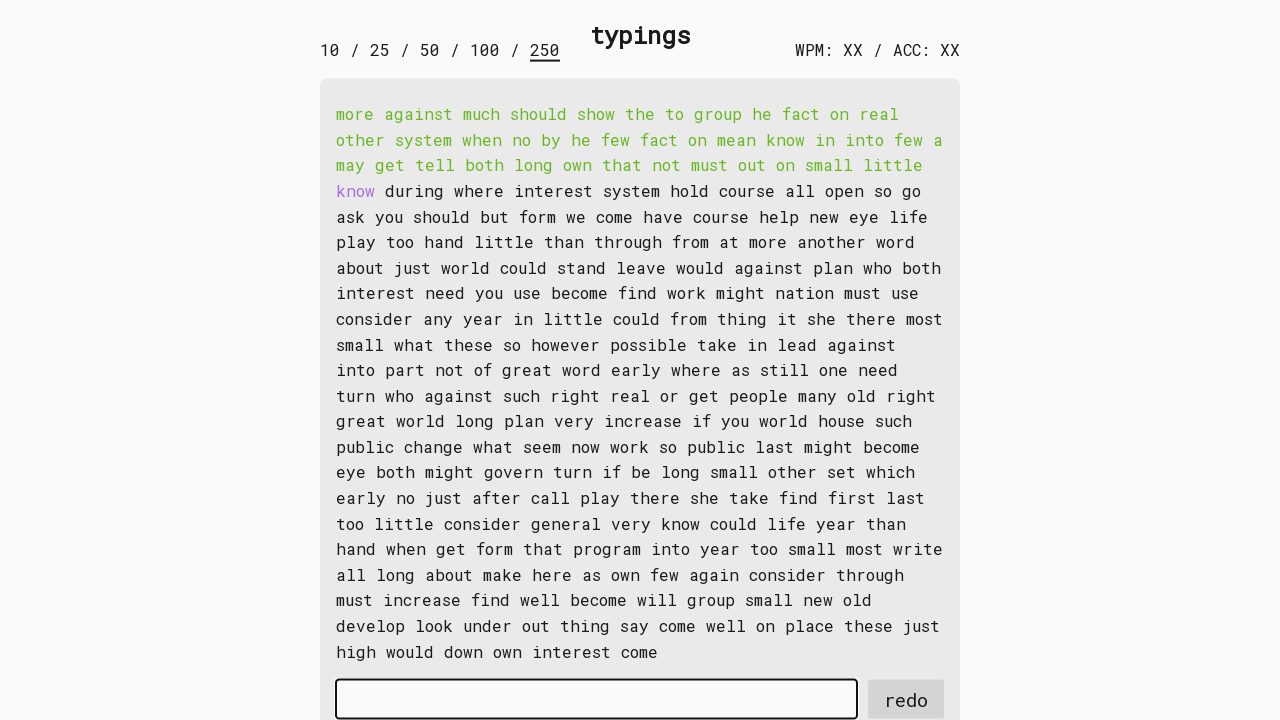

Typed word 41 into input field on #input-field
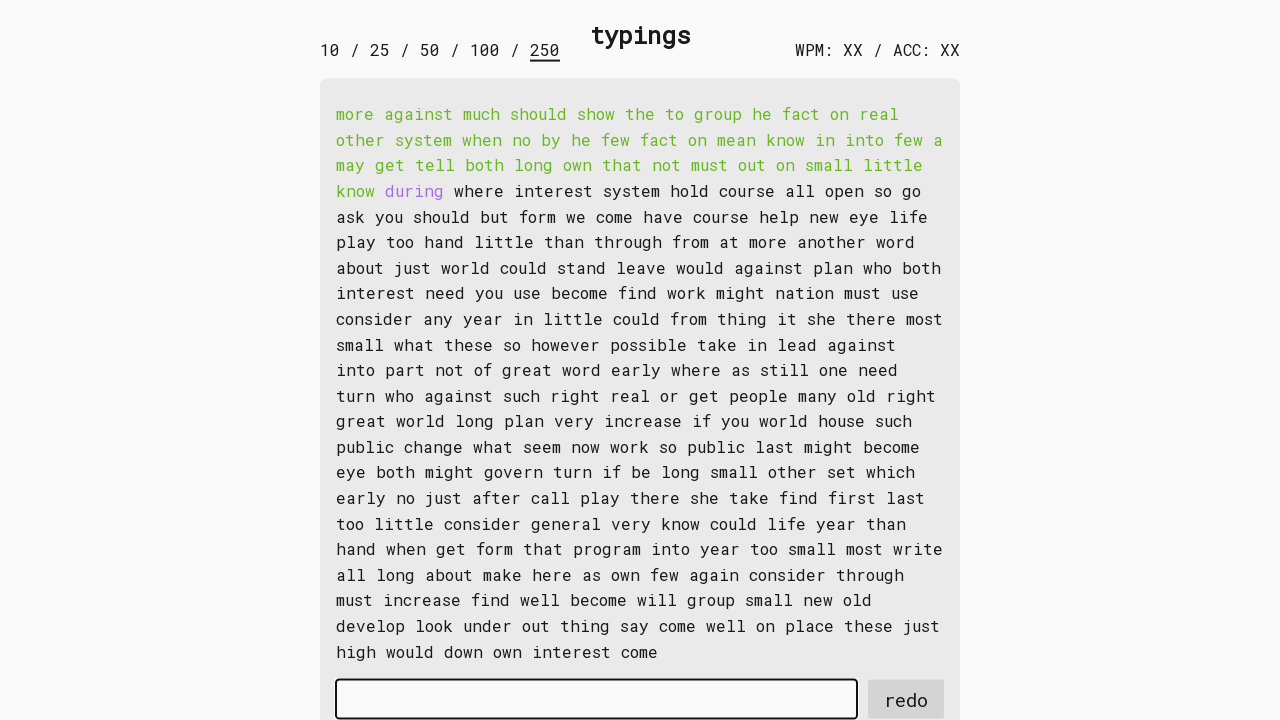

Retrieved word 42: 'during '
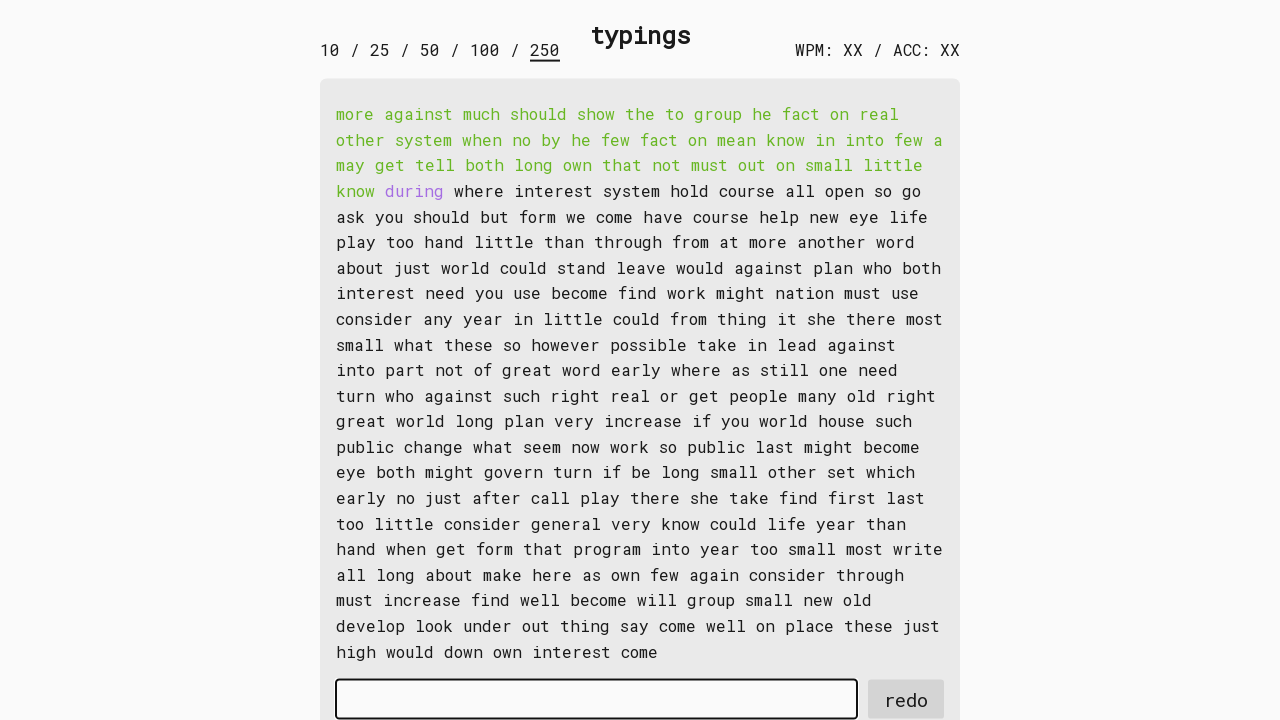

Typed word 42 into input field on #input-field
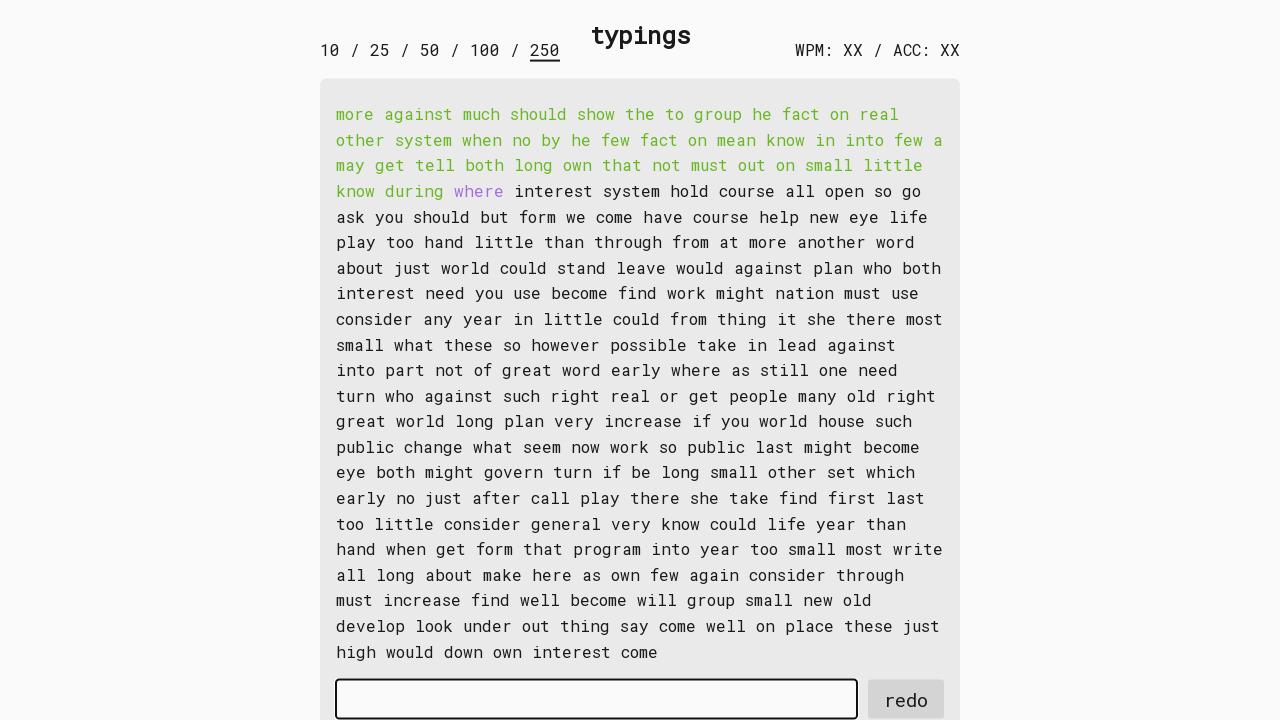

Retrieved word 43: 'where '
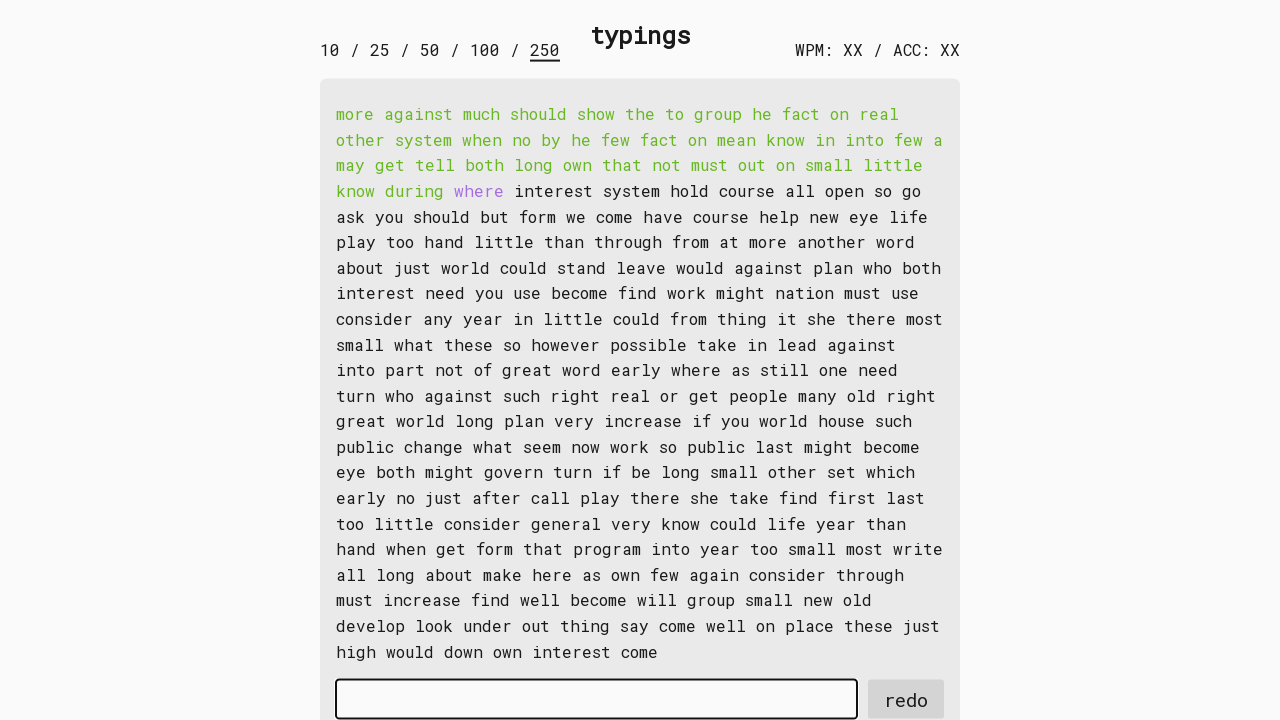

Typed word 43 into input field on #input-field
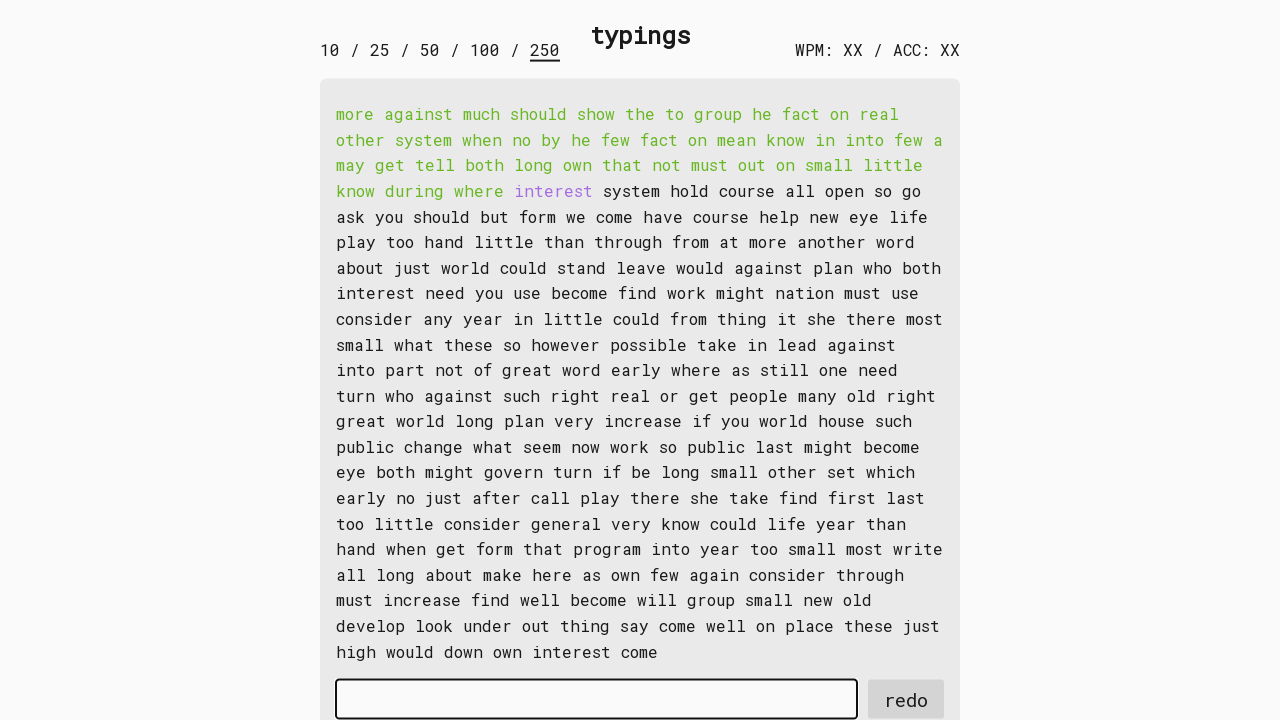

Retrieved word 44: 'interest '
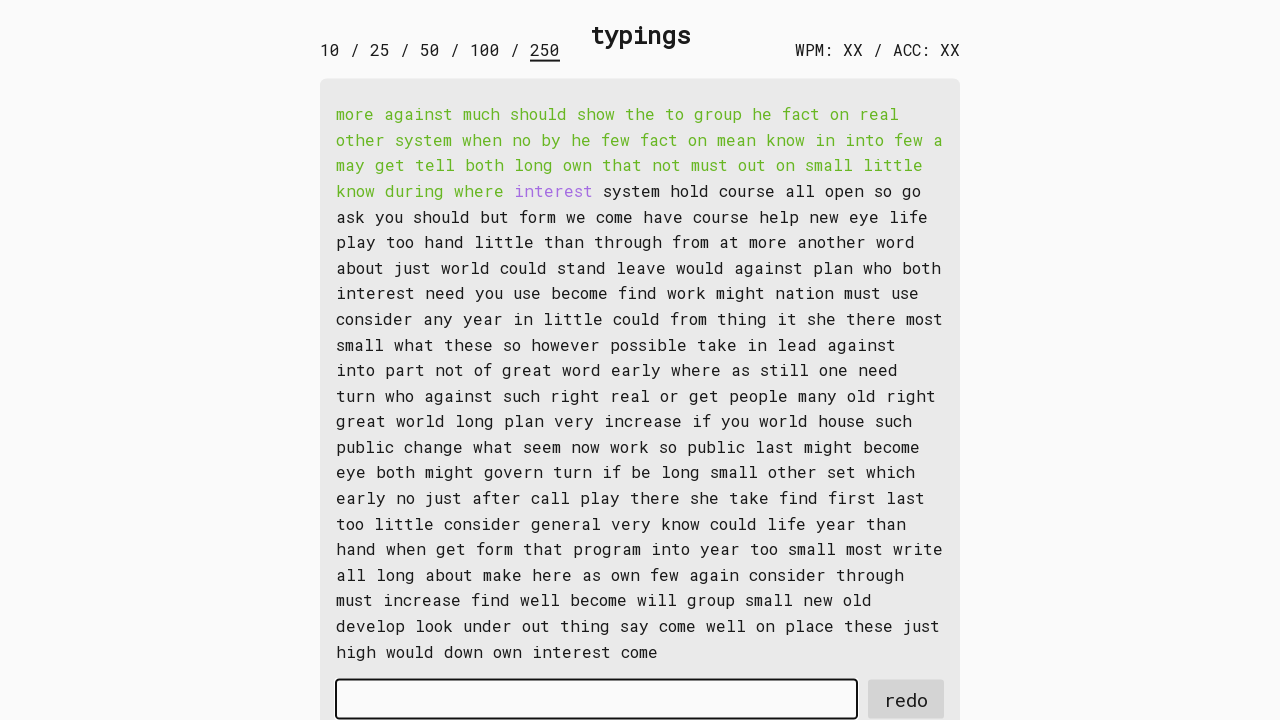

Typed word 44 into input field on #input-field
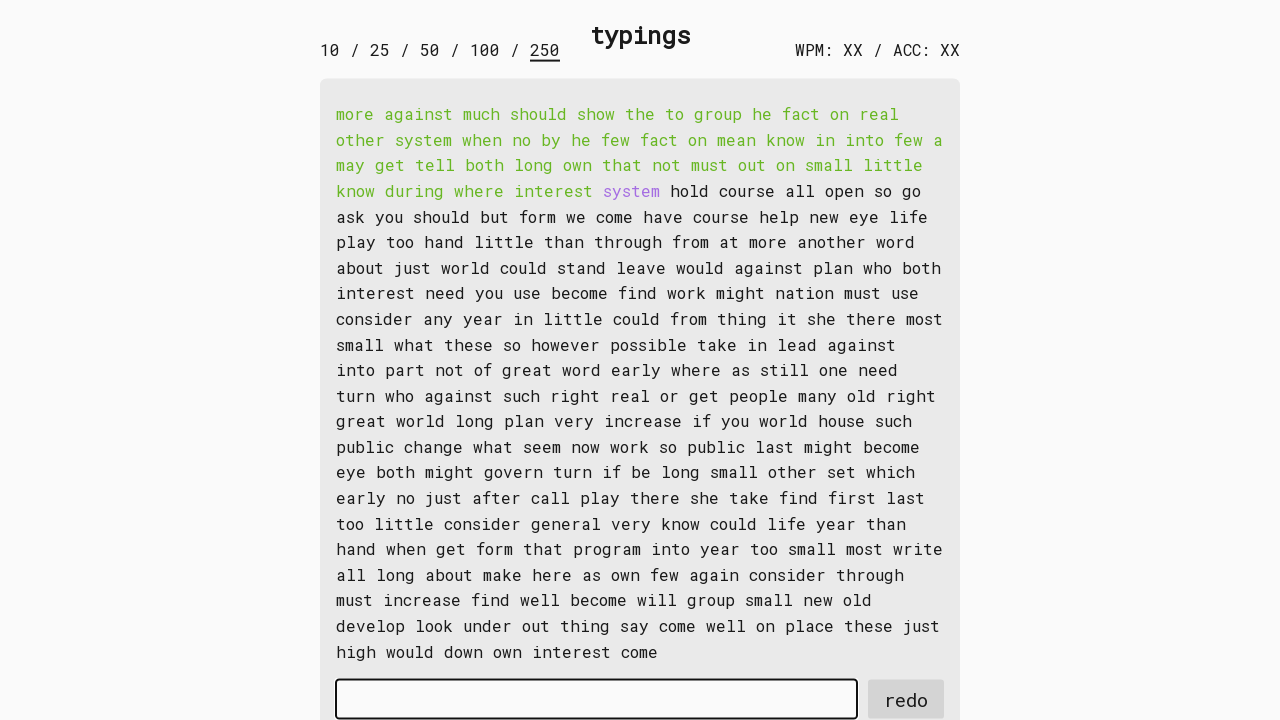

Retrieved word 45: 'system '
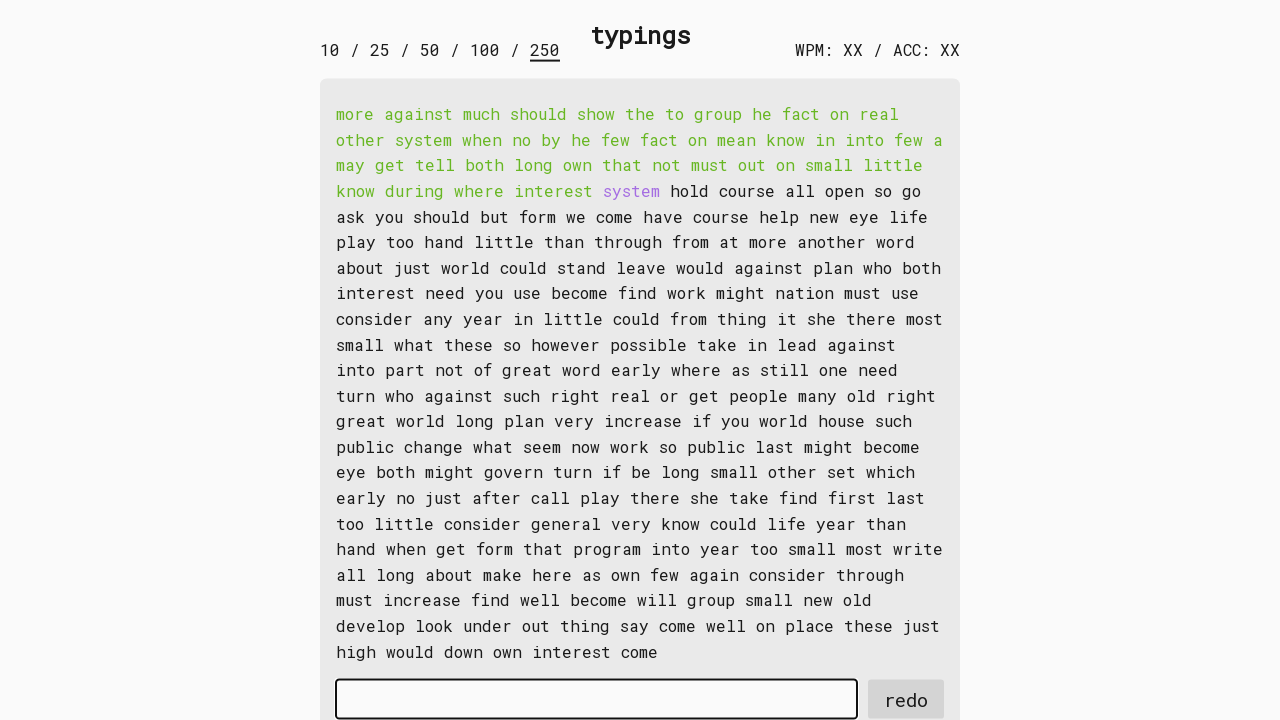

Typed word 45 into input field on #input-field
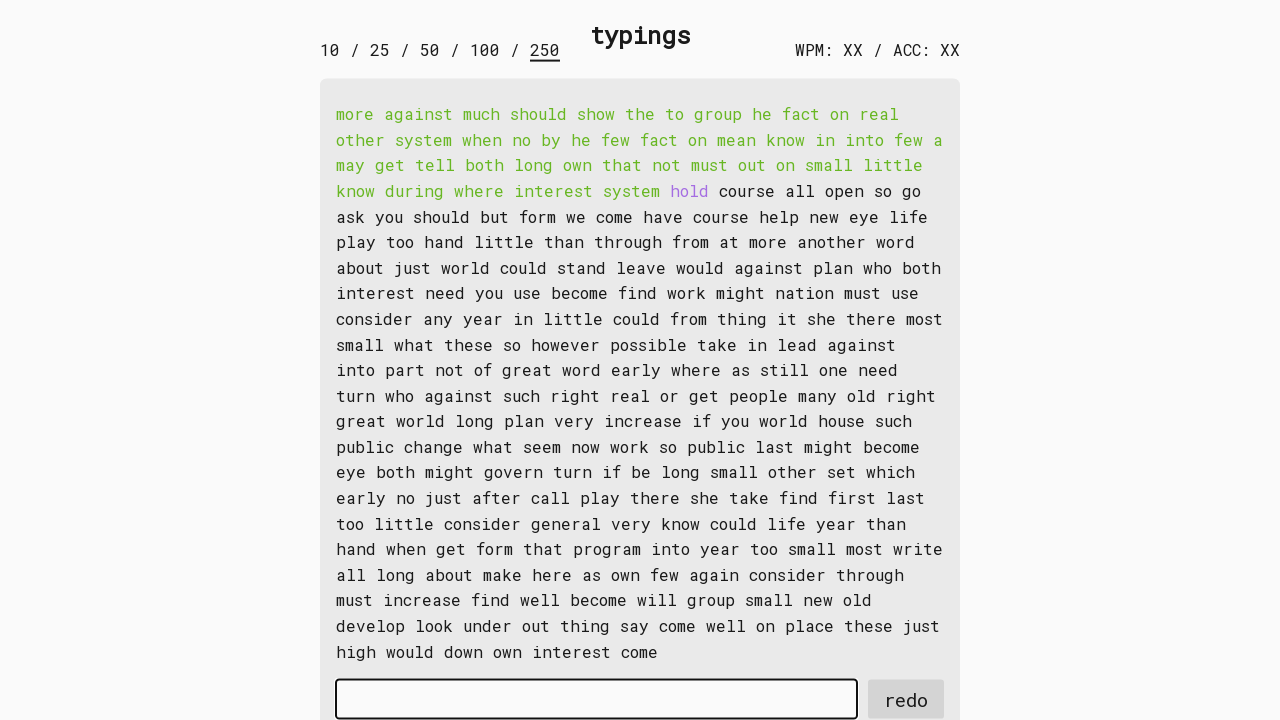

Retrieved word 46: 'hold '
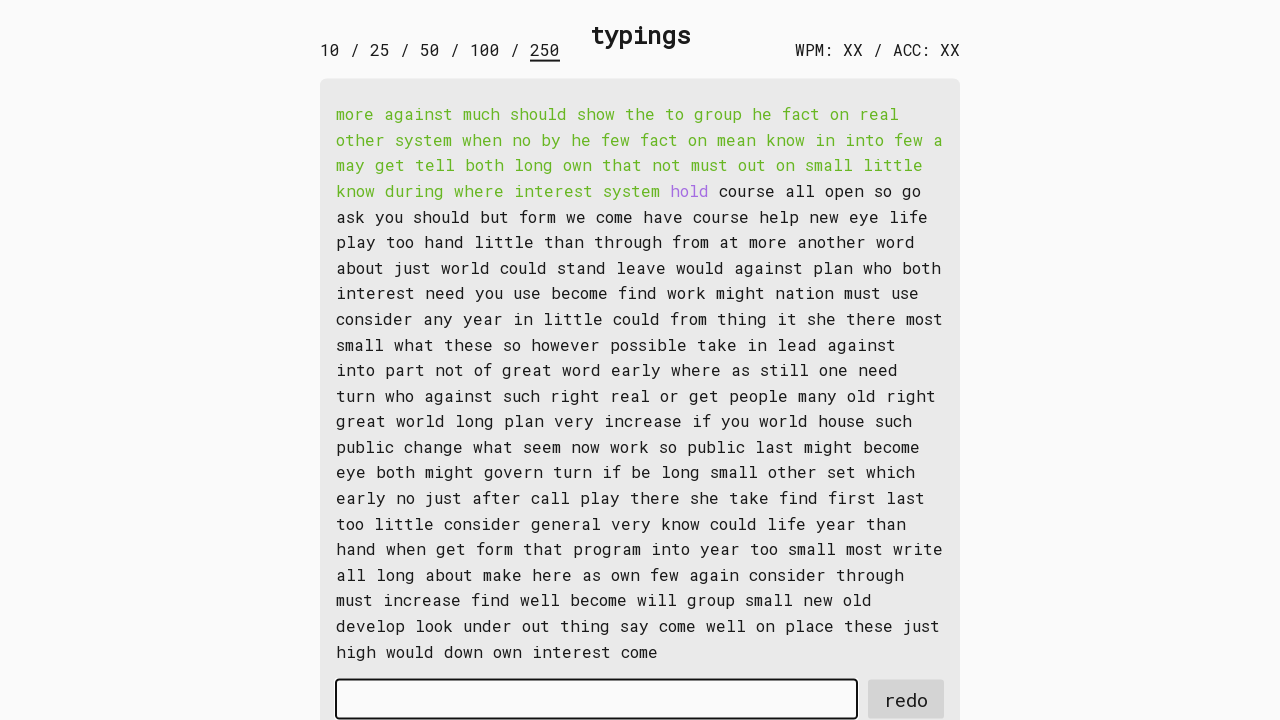

Typed word 46 into input field on #input-field
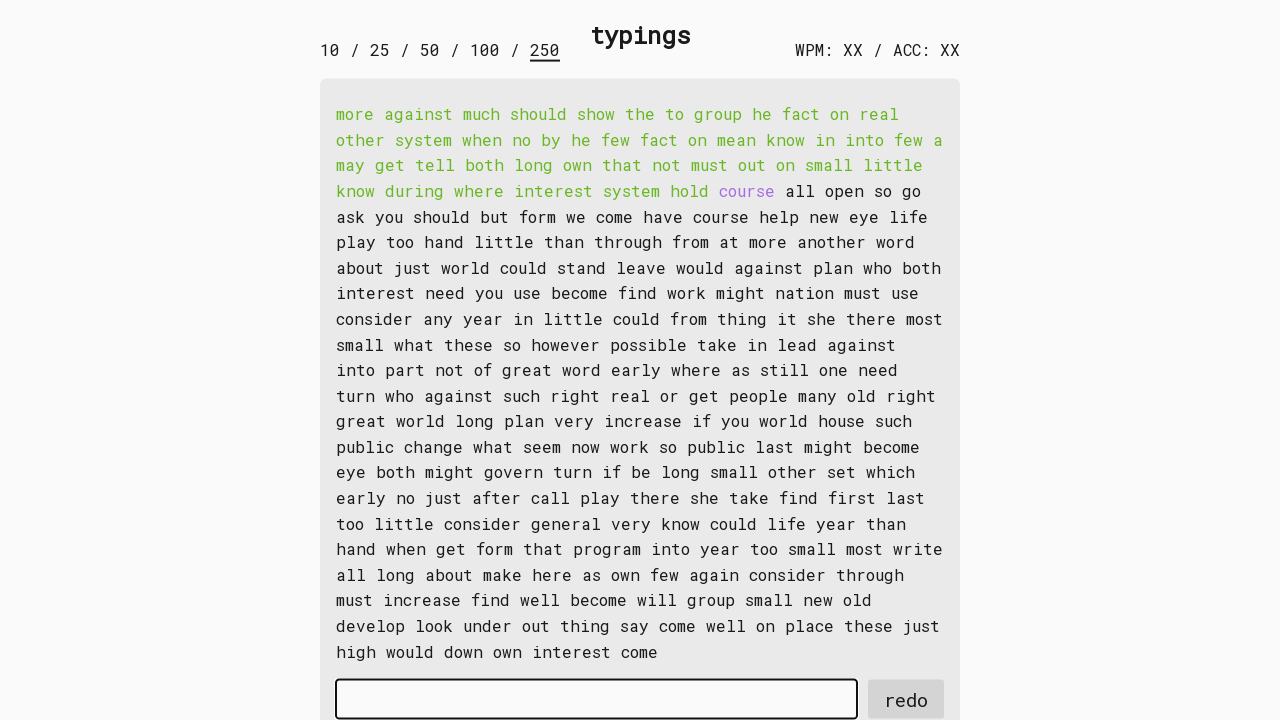

Retrieved word 47: 'course '
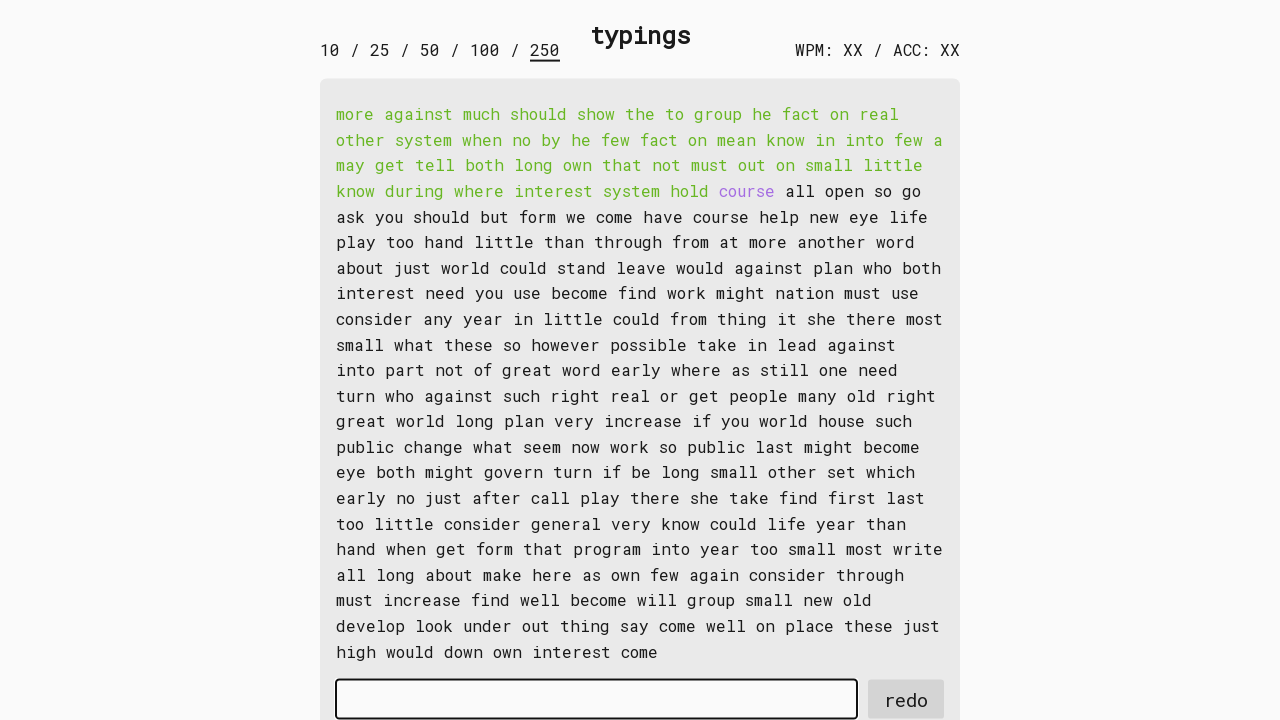

Typed word 47 into input field on #input-field
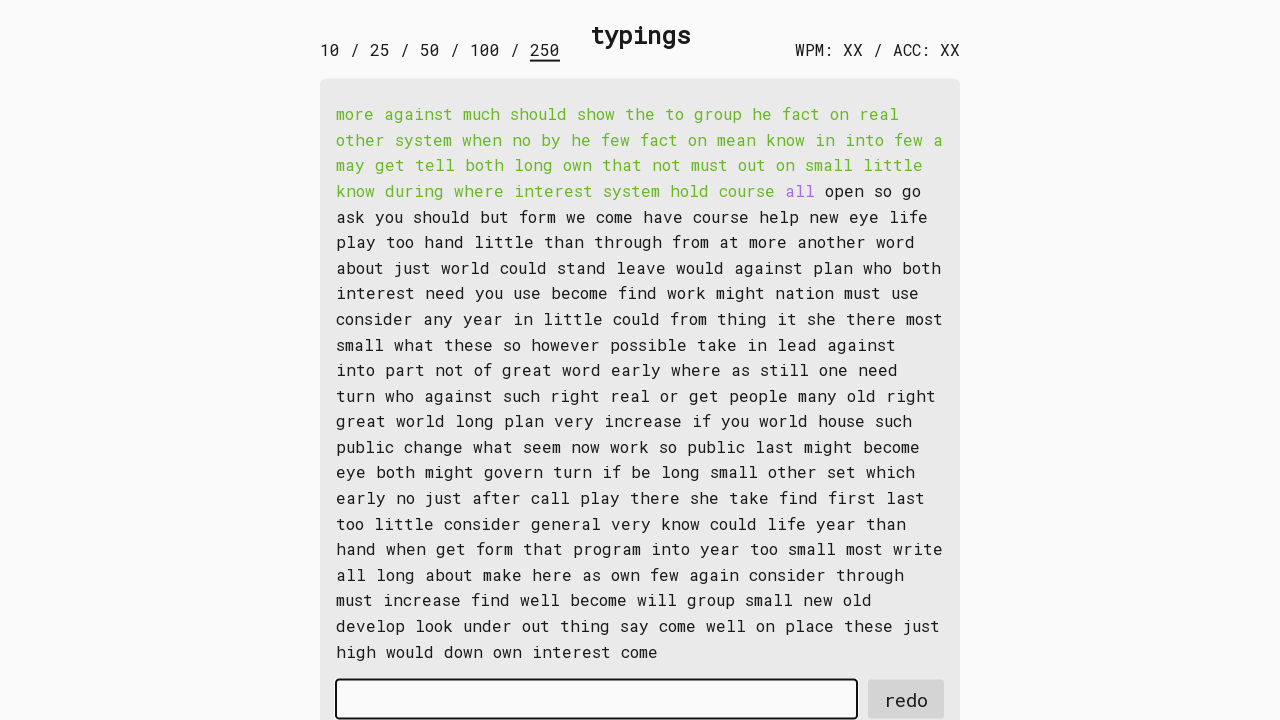

Retrieved word 48: 'all '
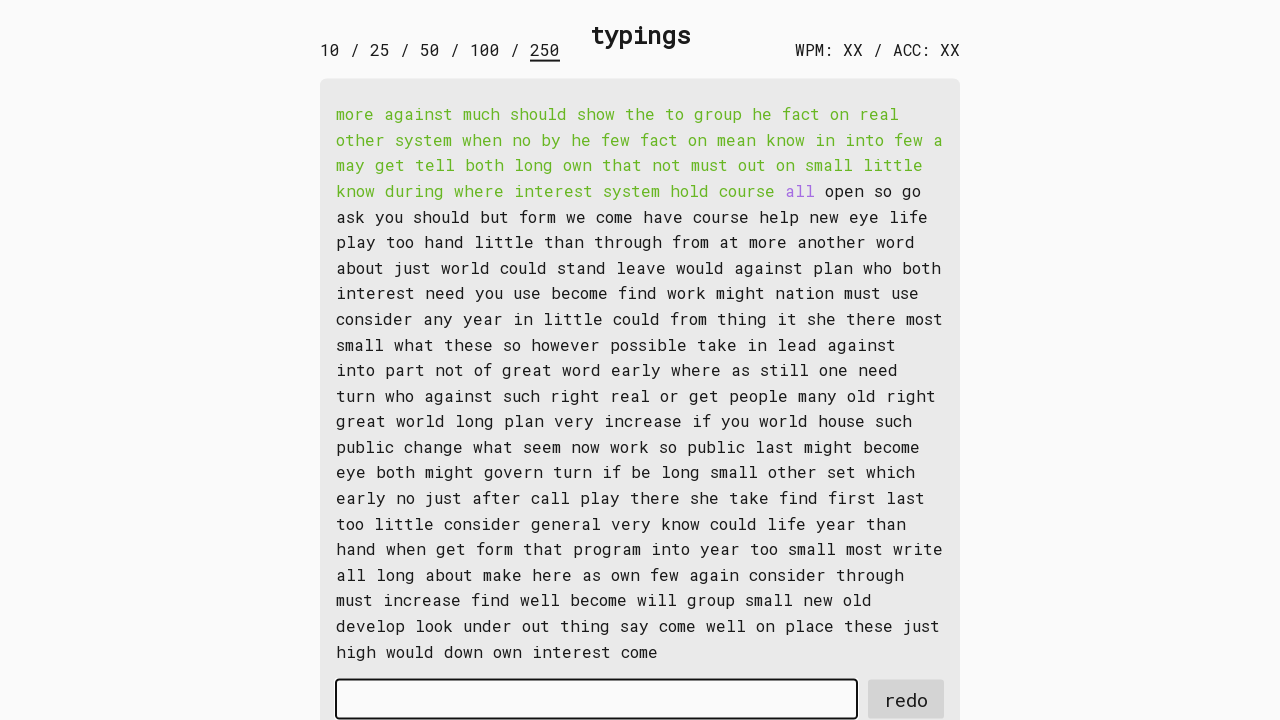

Typed word 48 into input field on #input-field
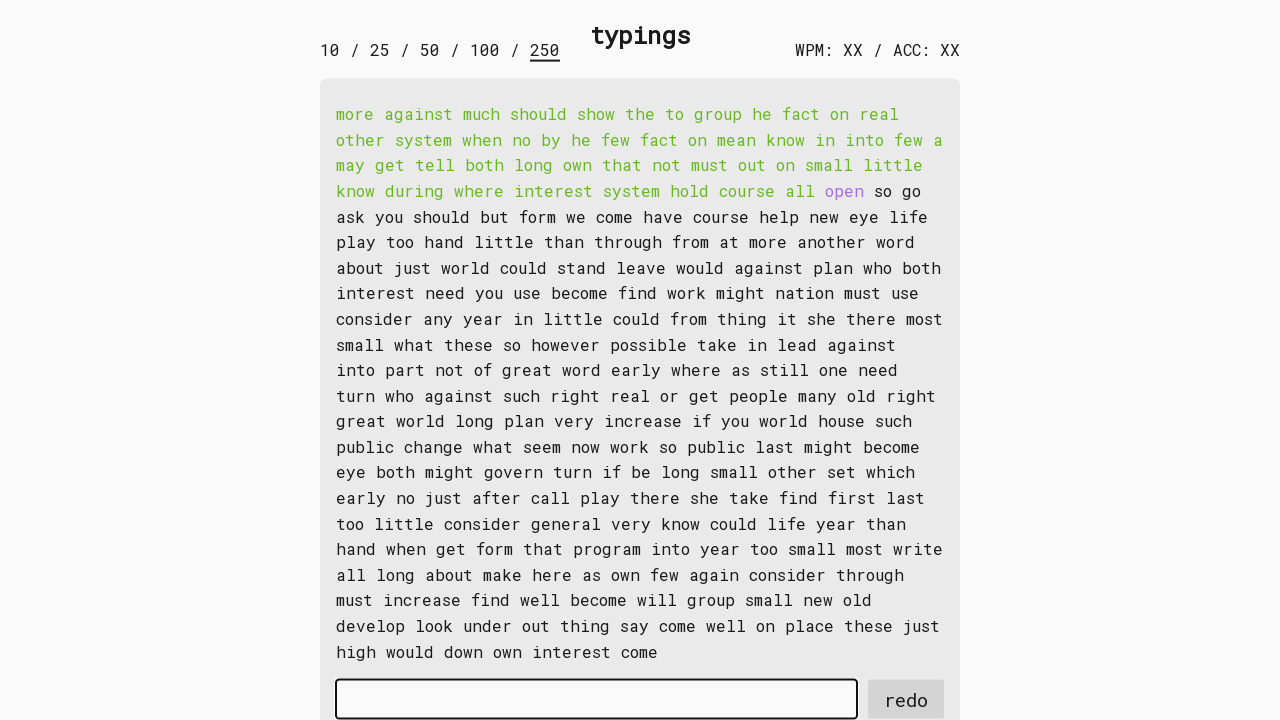

Retrieved word 49: 'open '
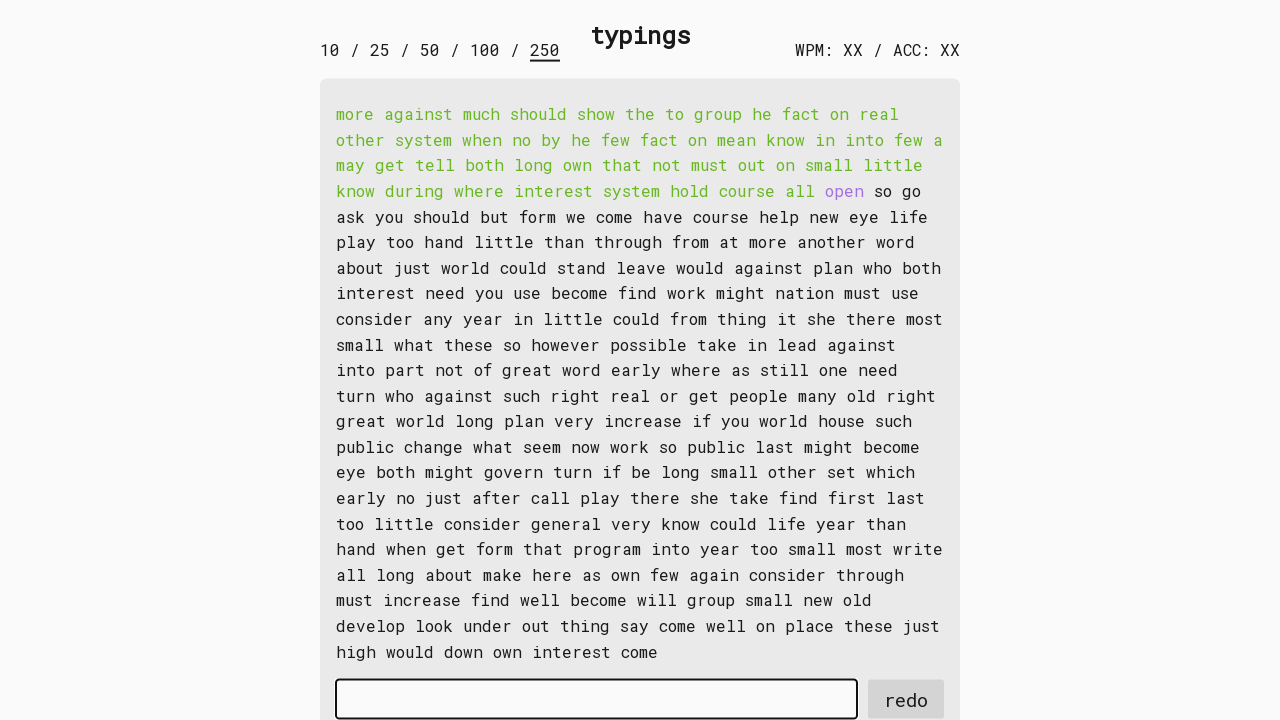

Typed word 49 into input field on #input-field
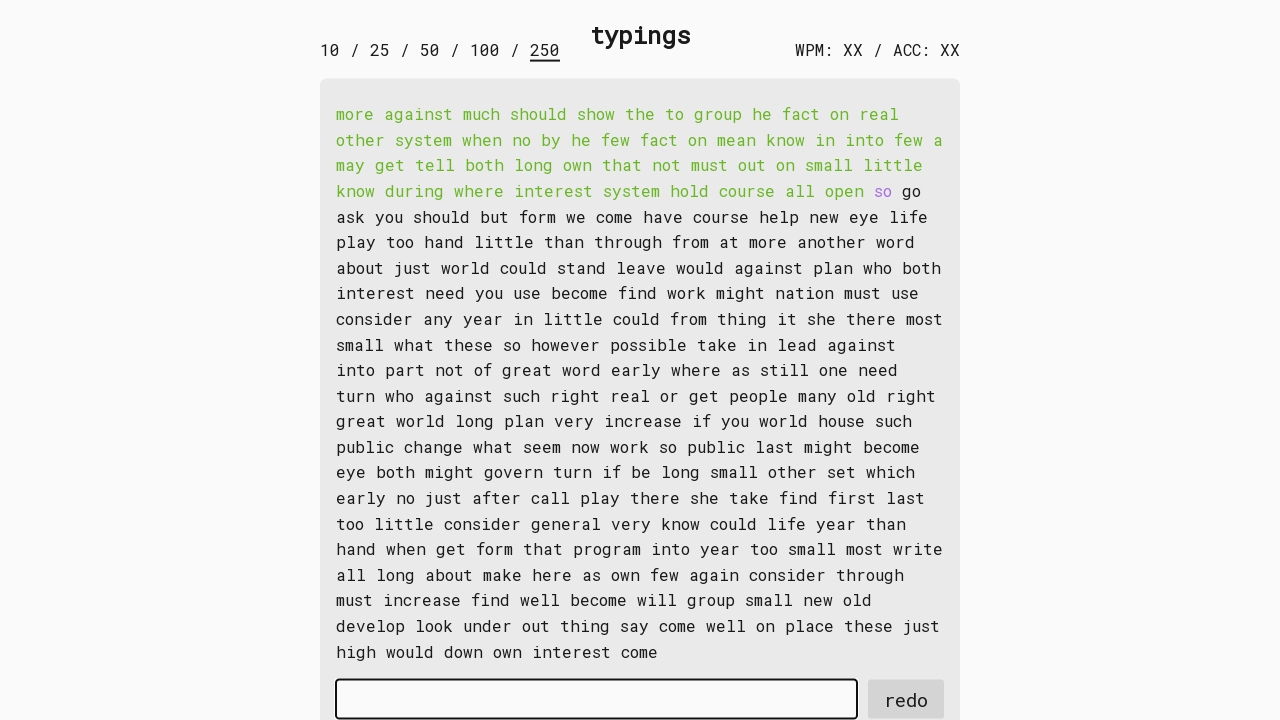

Retrieved word 50: 'so '
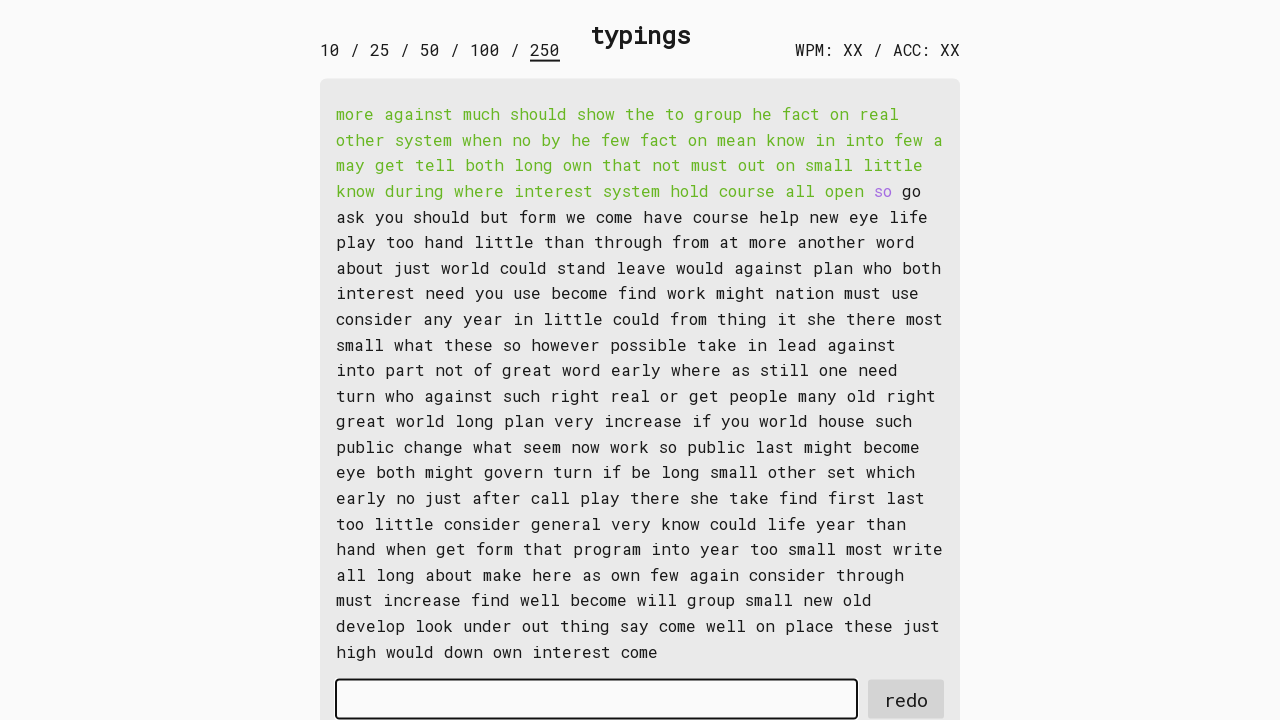

Typed word 50 into input field on #input-field
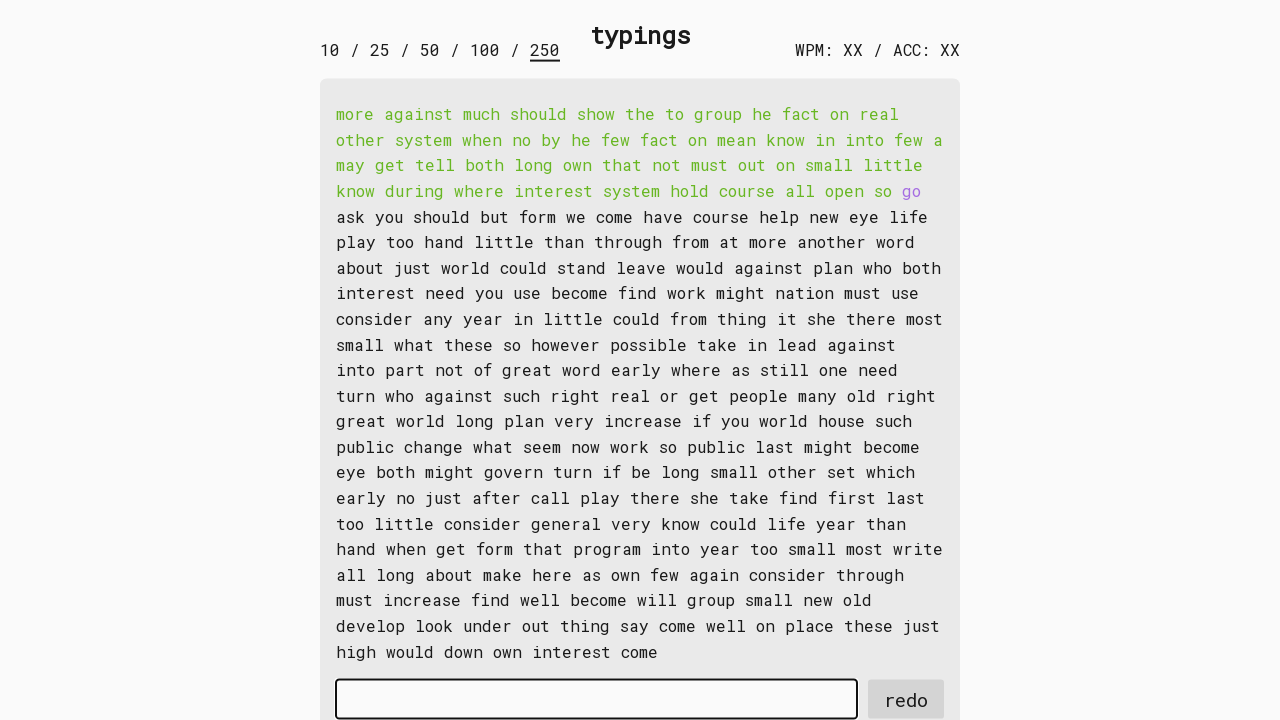

Retrieved word 51: 'go '
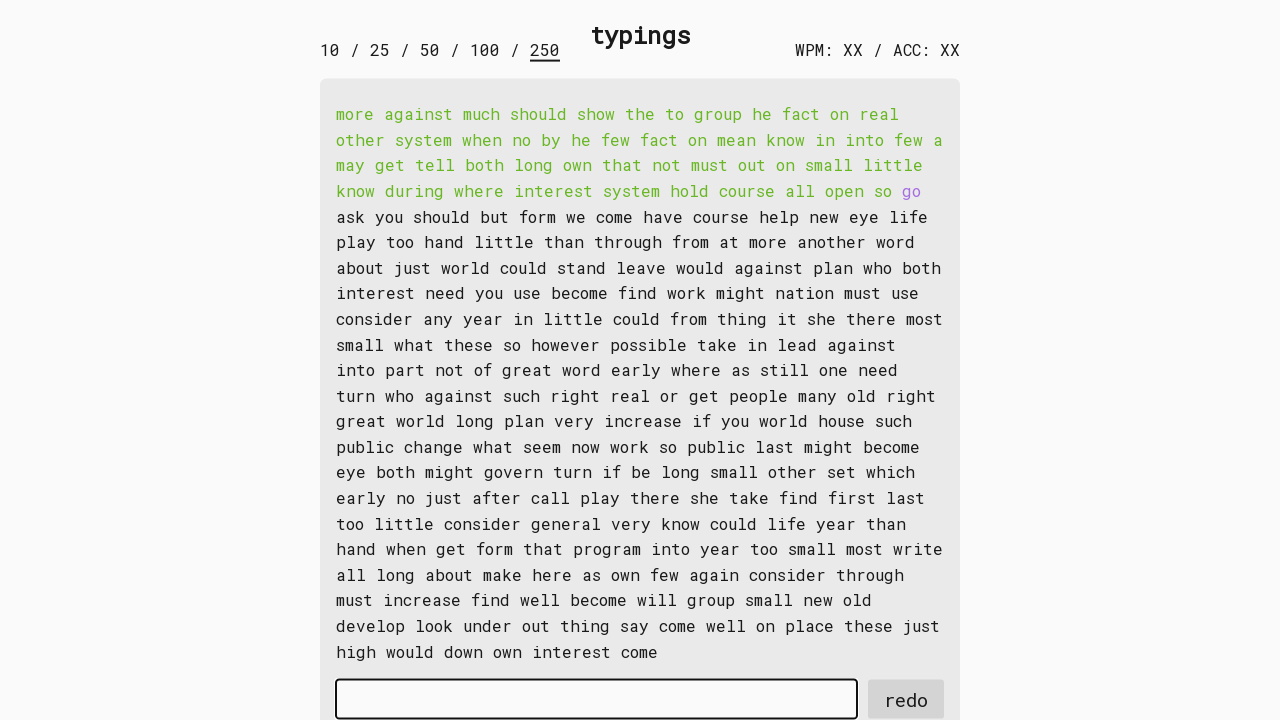

Typed word 51 into input field on #input-field
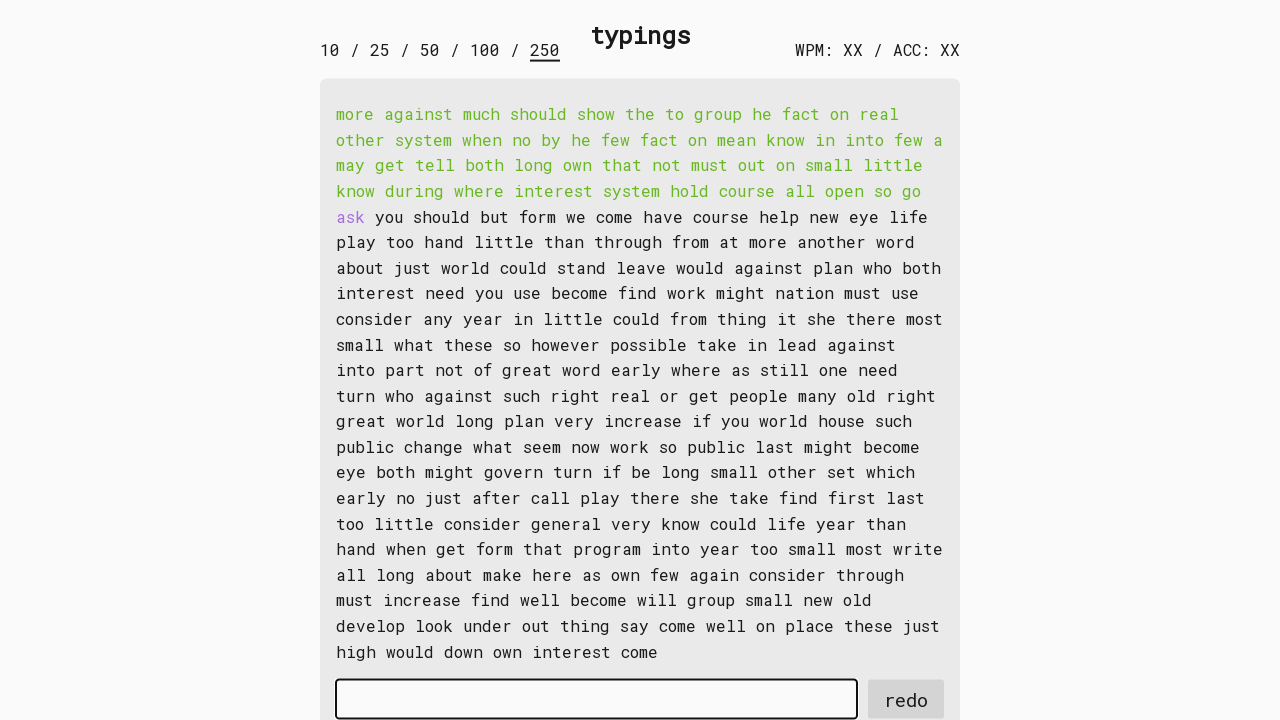

Retrieved word 52: 'ask '
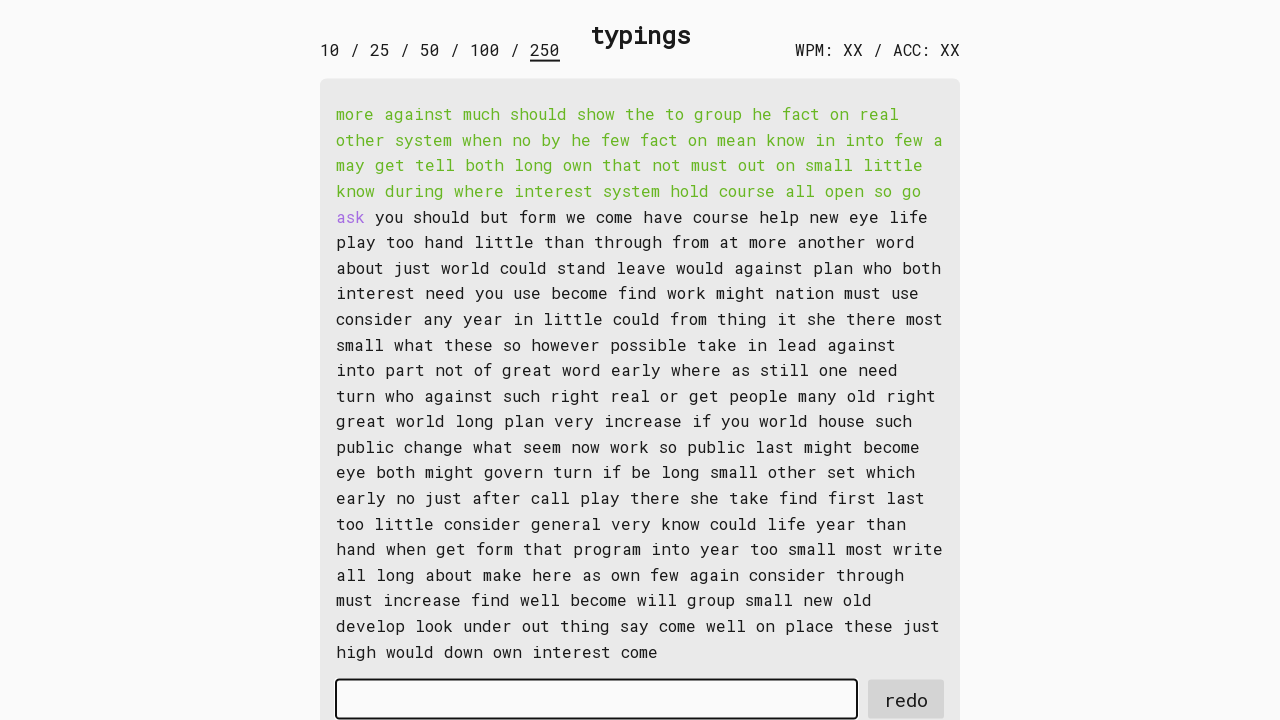

Typed word 52 into input field on #input-field
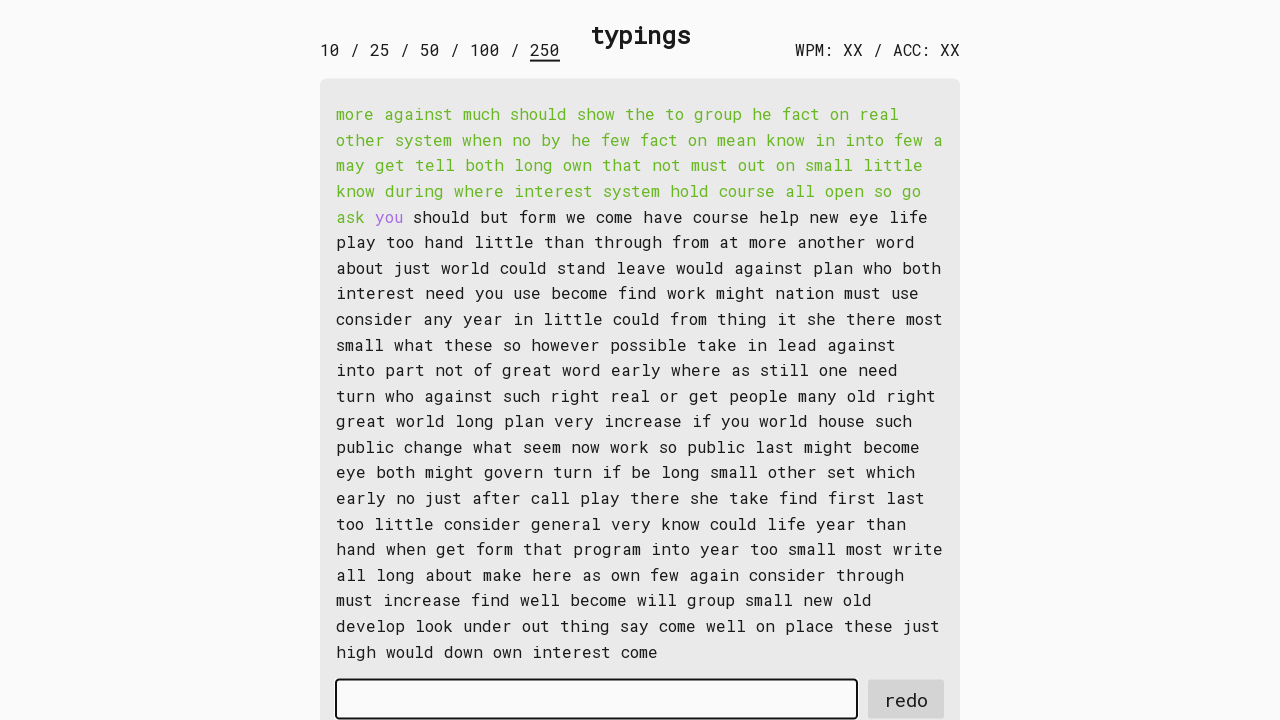

Retrieved word 53: 'you '
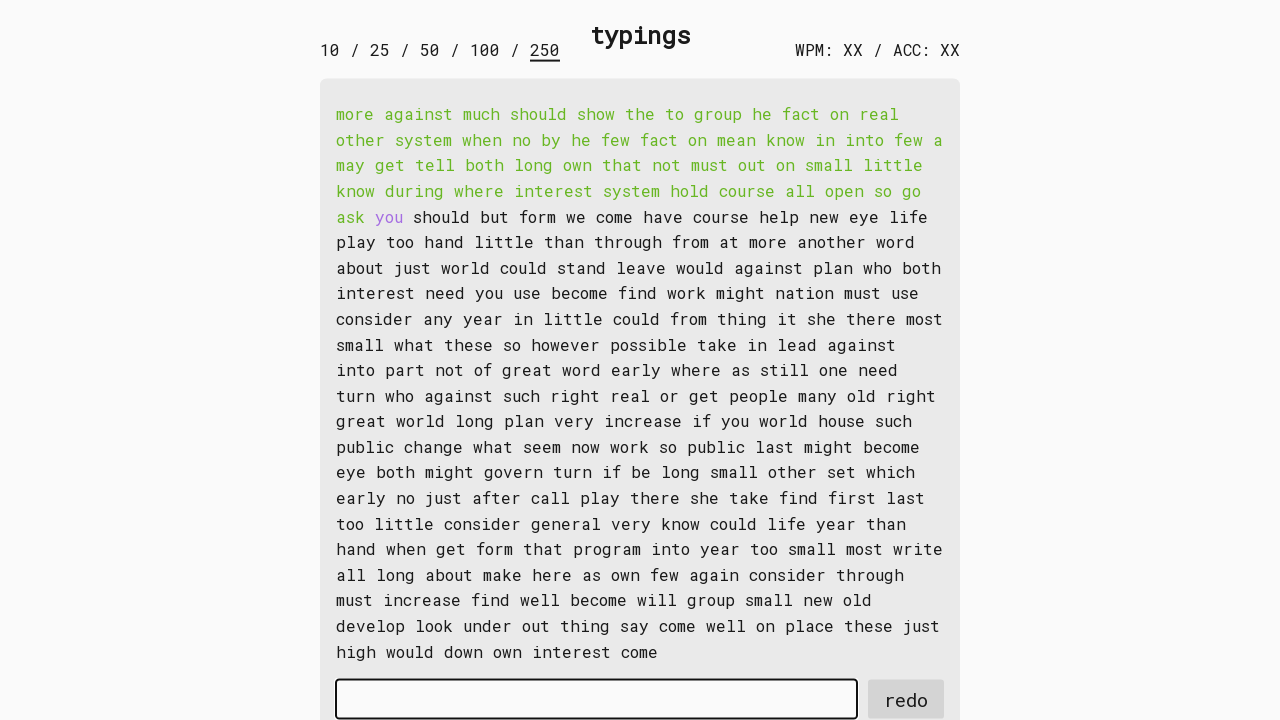

Typed word 53 into input field on #input-field
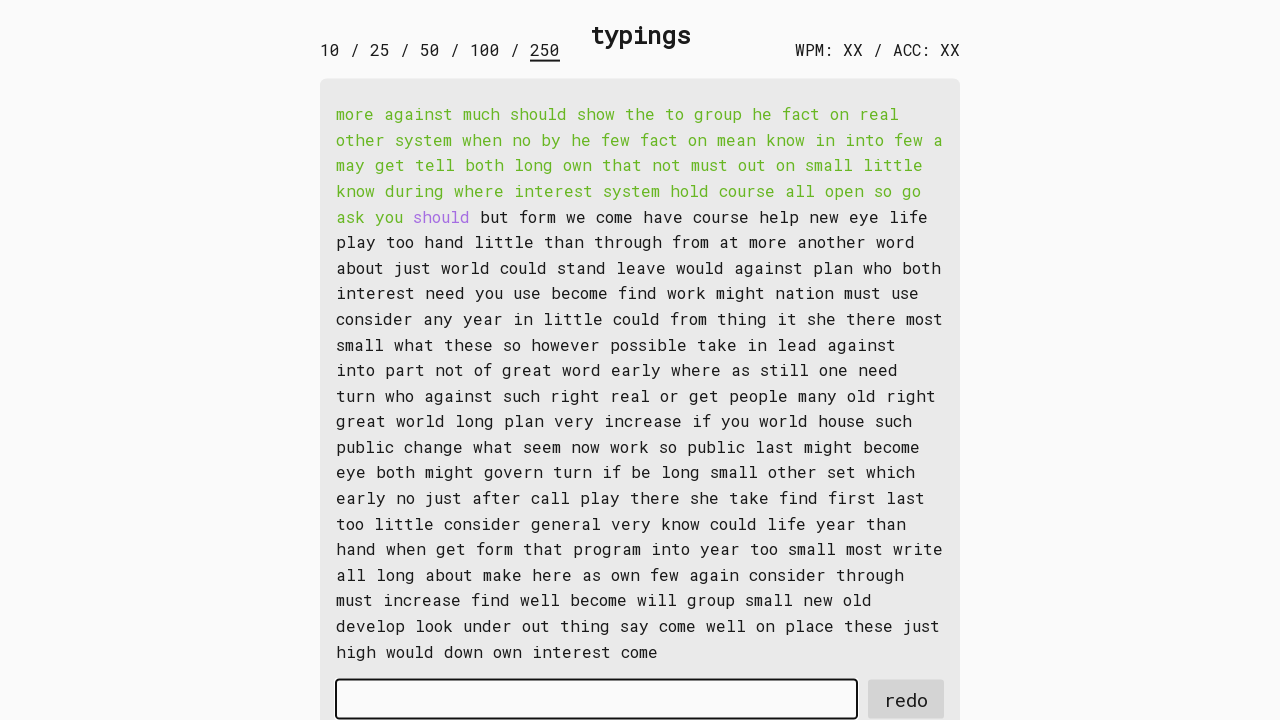

Retrieved word 54: 'should '
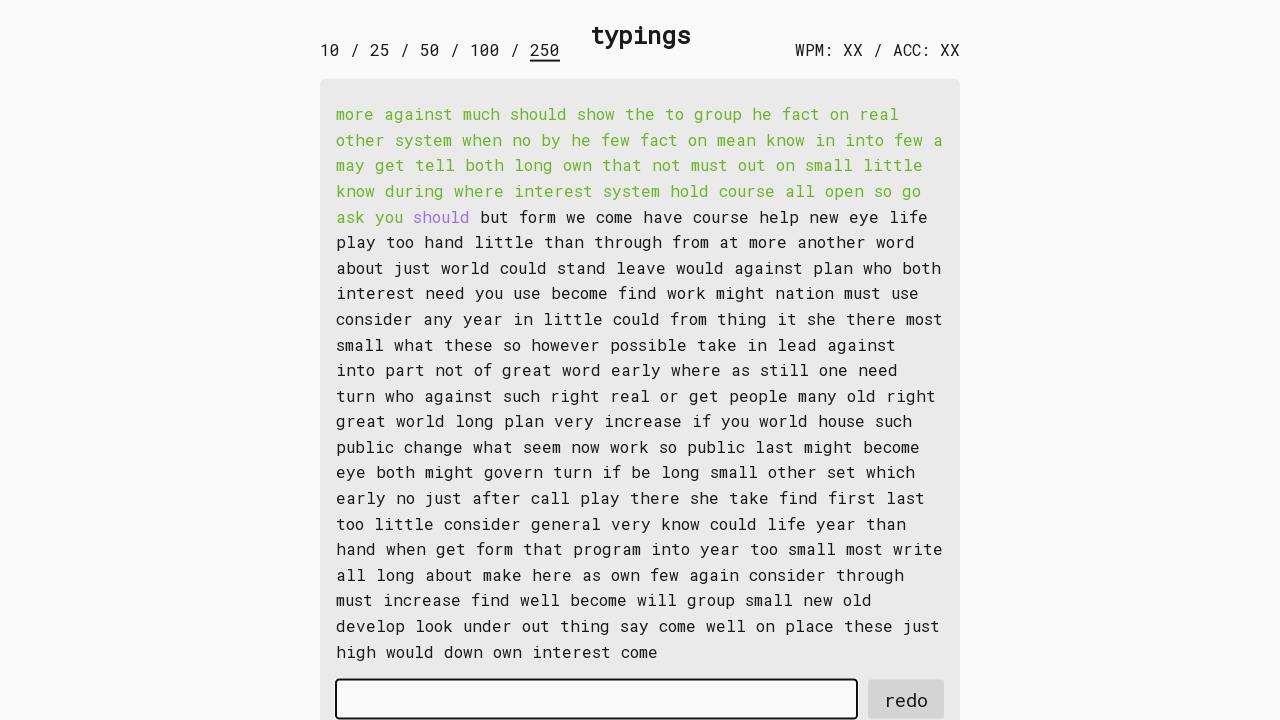

Typed word 54 into input field on #input-field
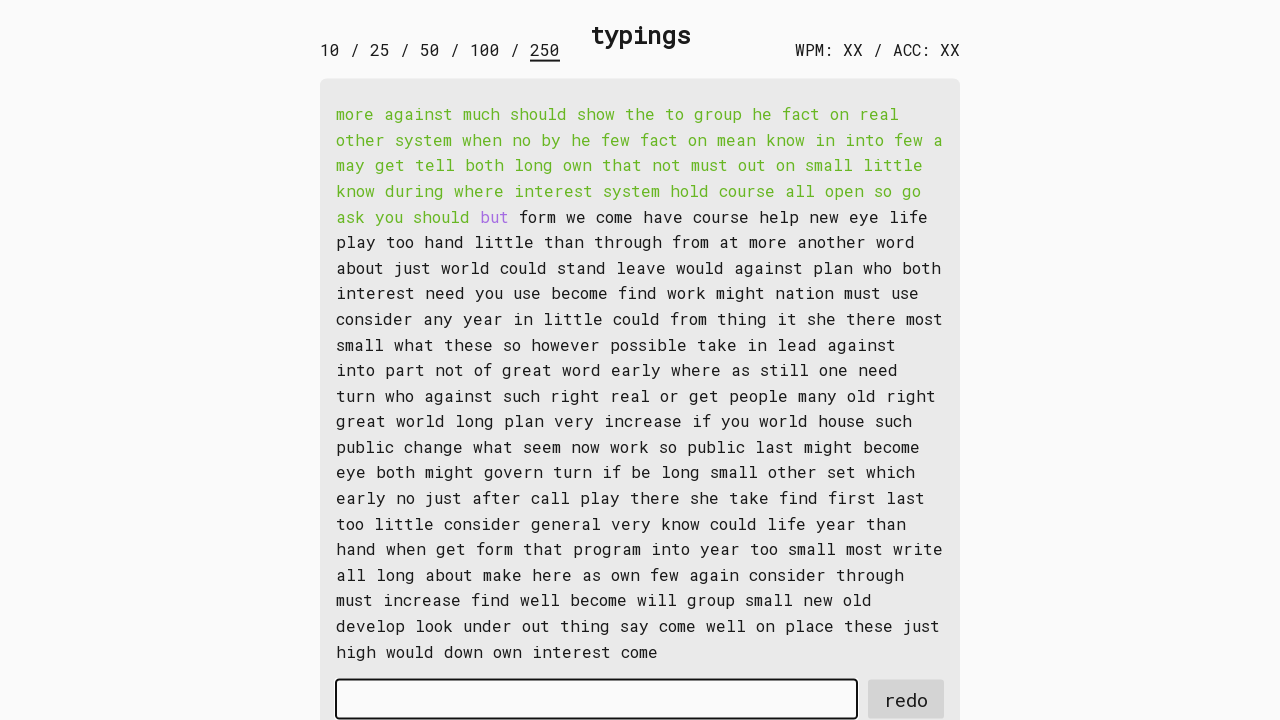

Retrieved word 55: 'but '
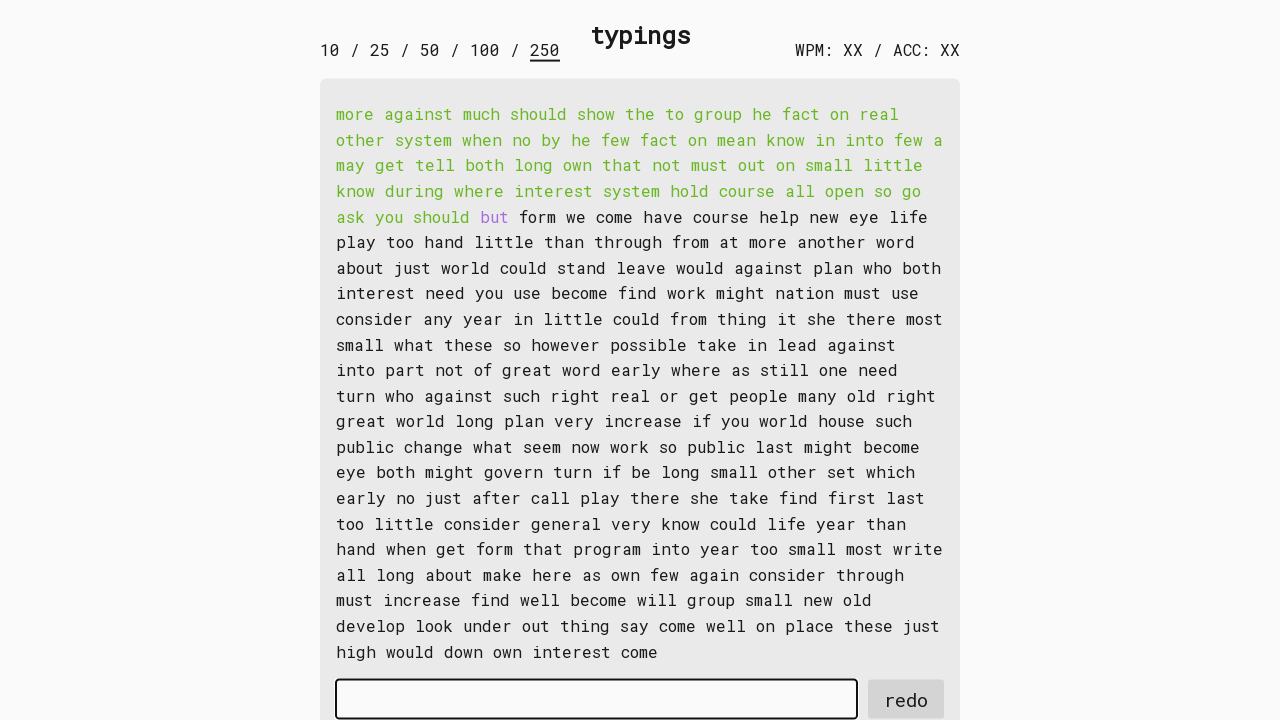

Typed word 55 into input field on #input-field
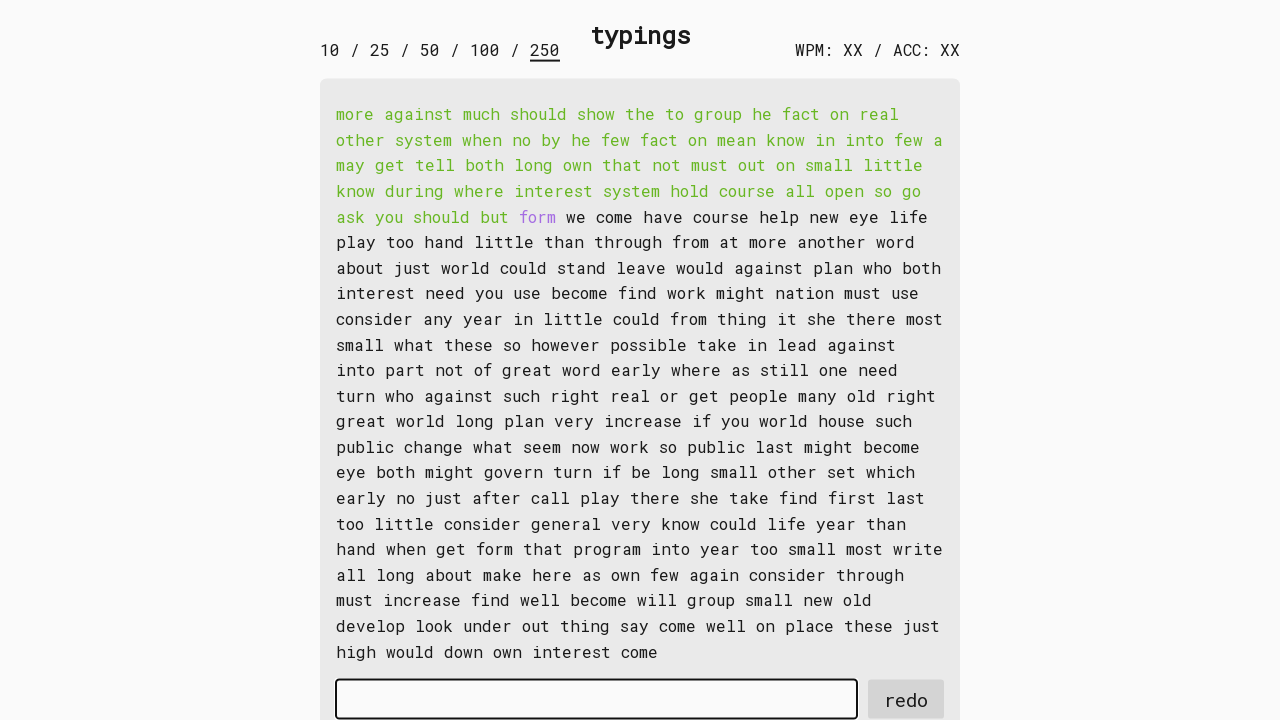

Retrieved word 56: 'form '
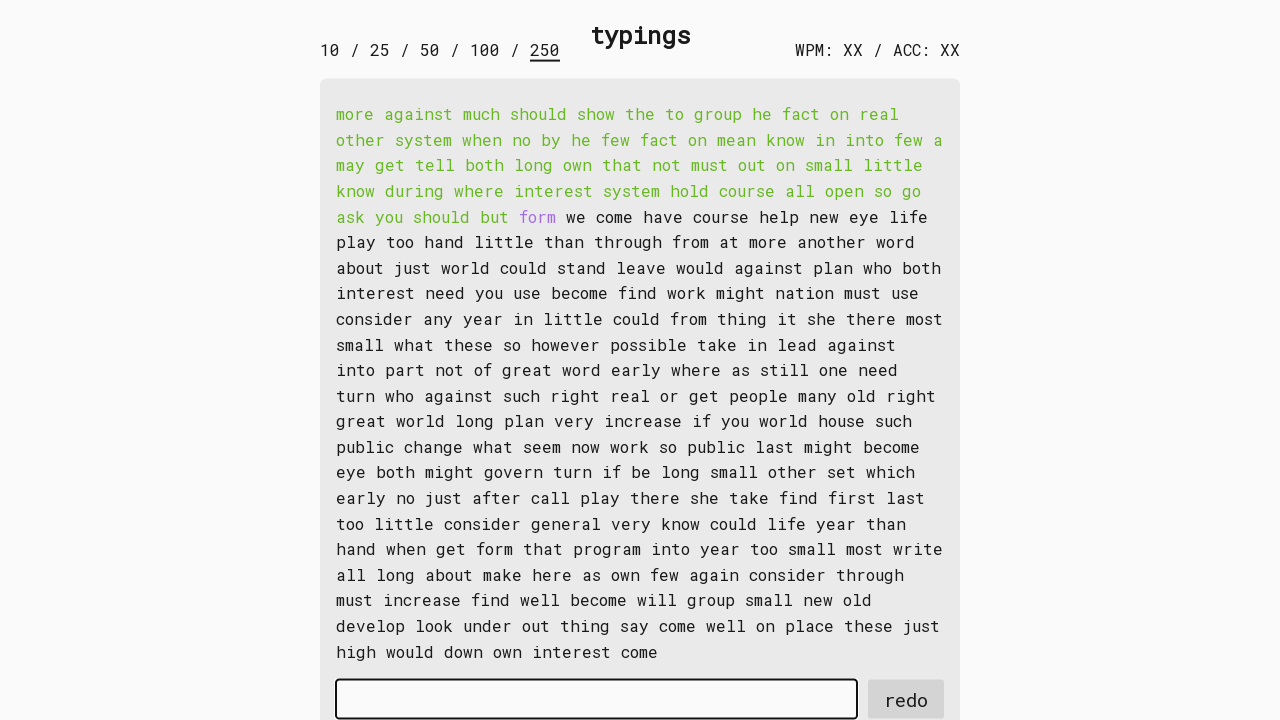

Typed word 56 into input field on #input-field
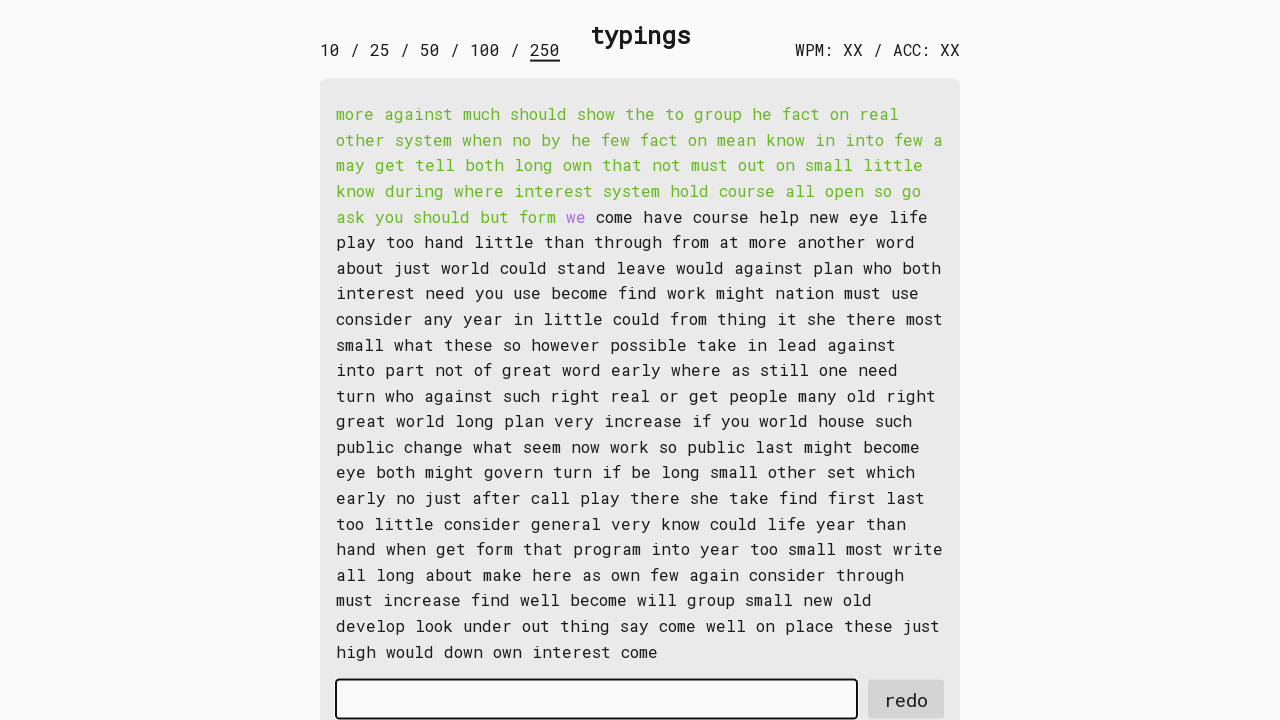

Retrieved word 57: 'we '
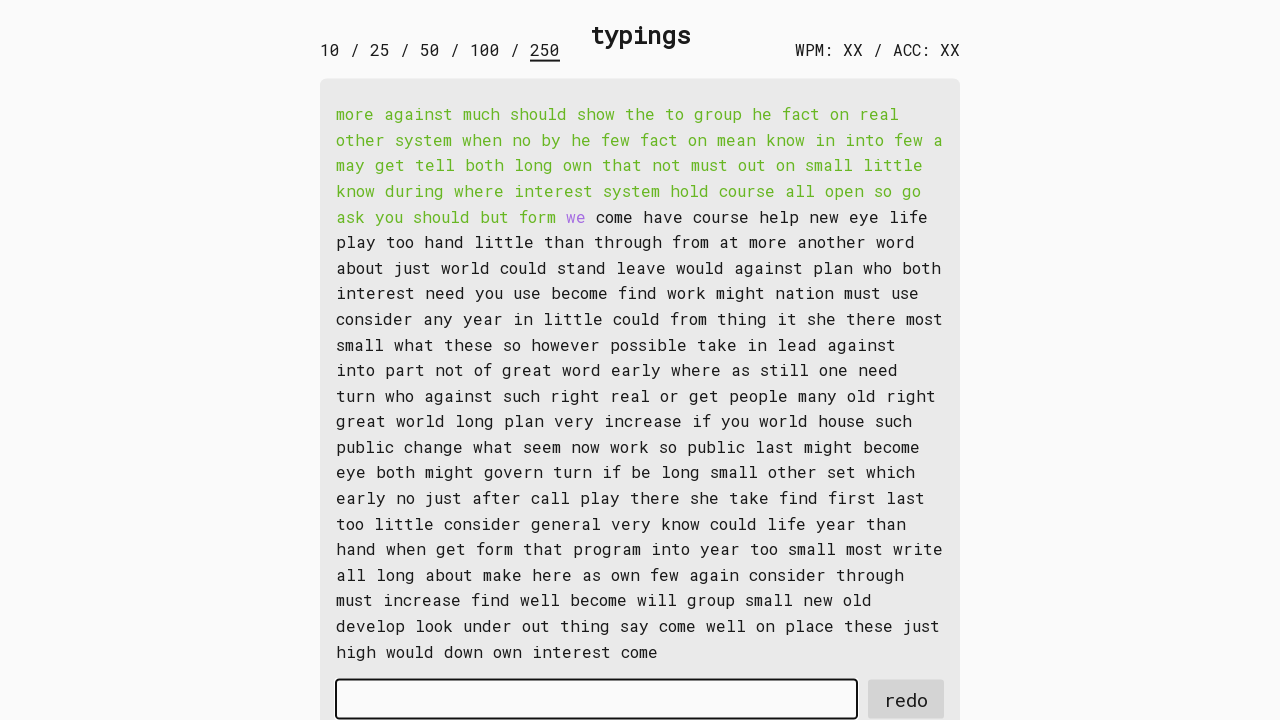

Typed word 57 into input field on #input-field
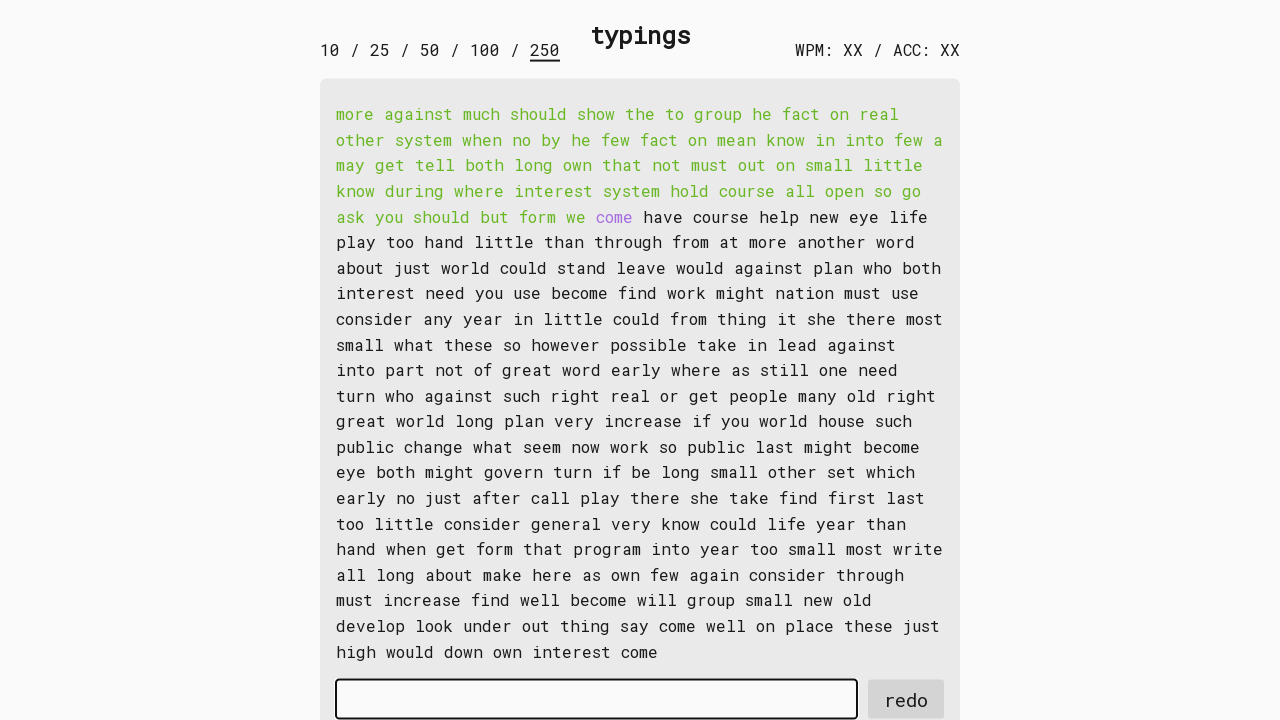

Retrieved word 58: 'come '
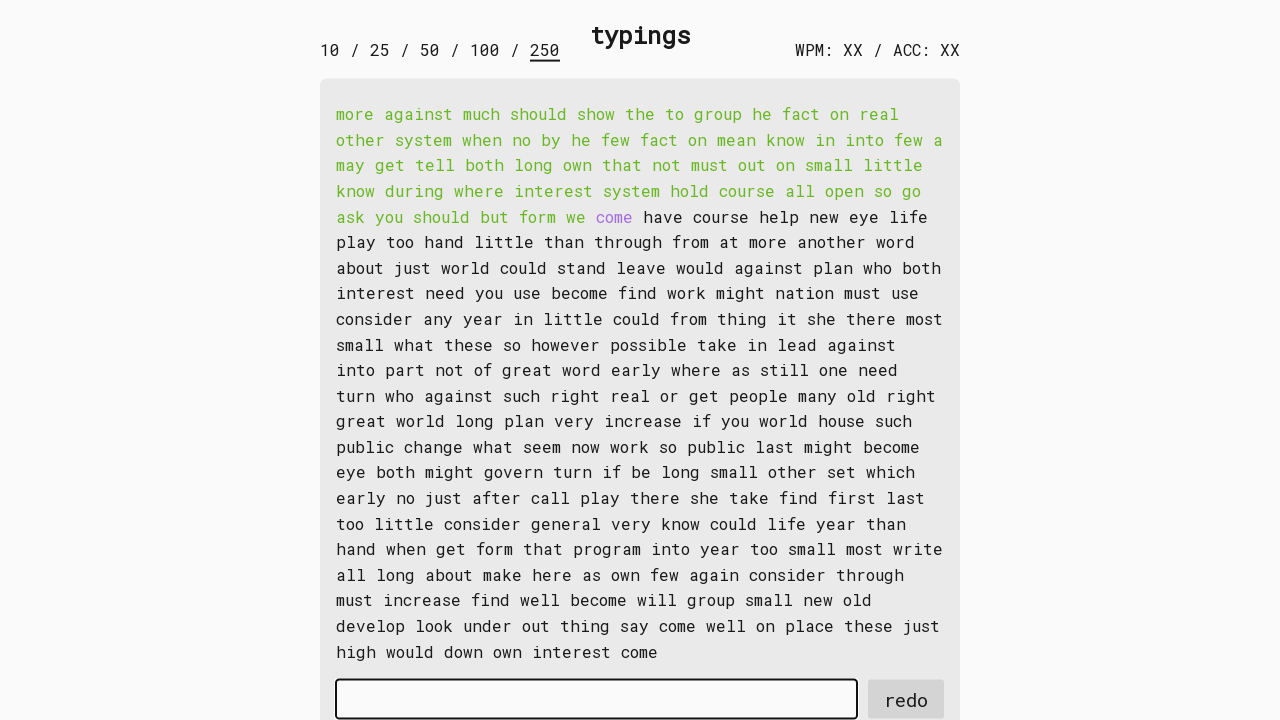

Typed word 58 into input field on #input-field
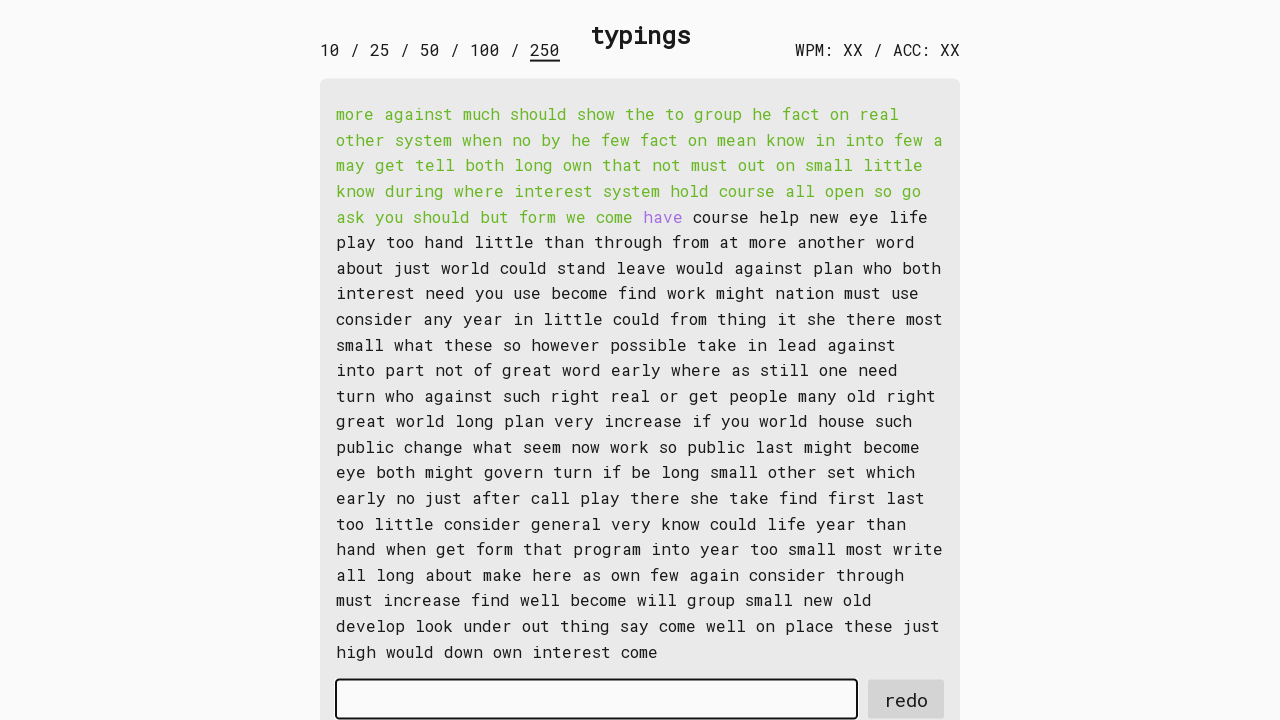

Retrieved word 59: 'have '
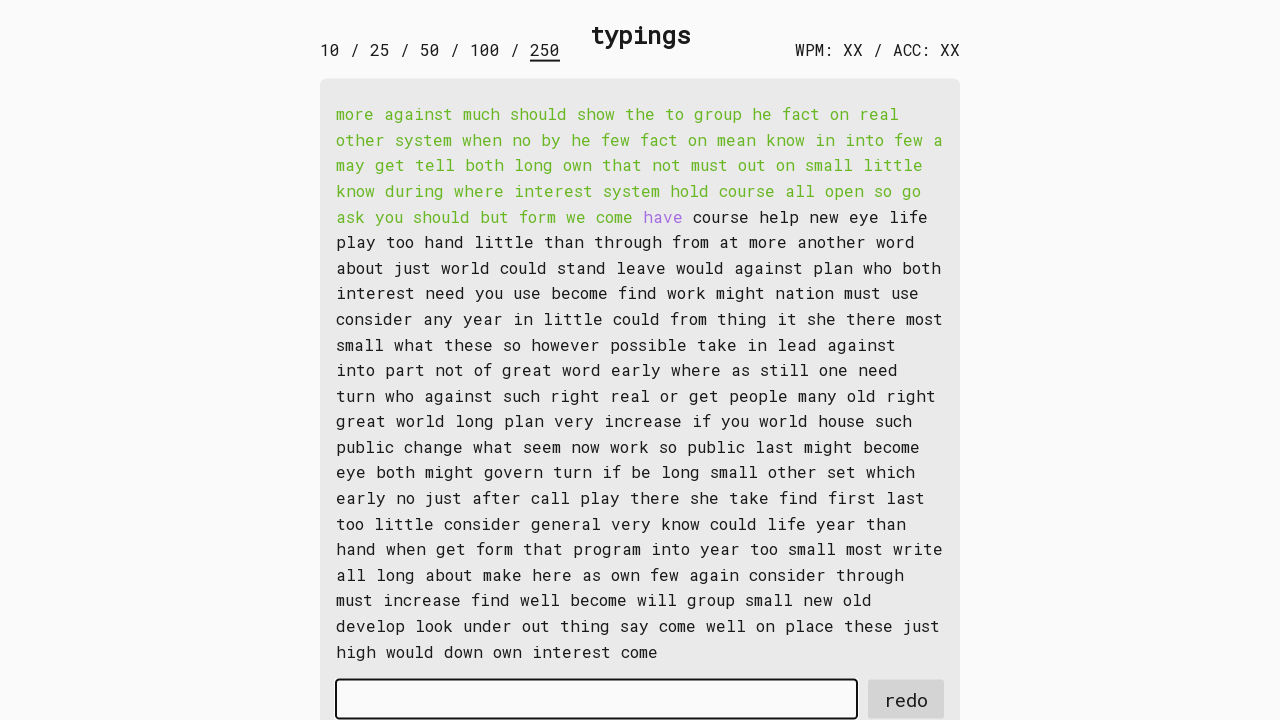

Typed word 59 into input field on #input-field
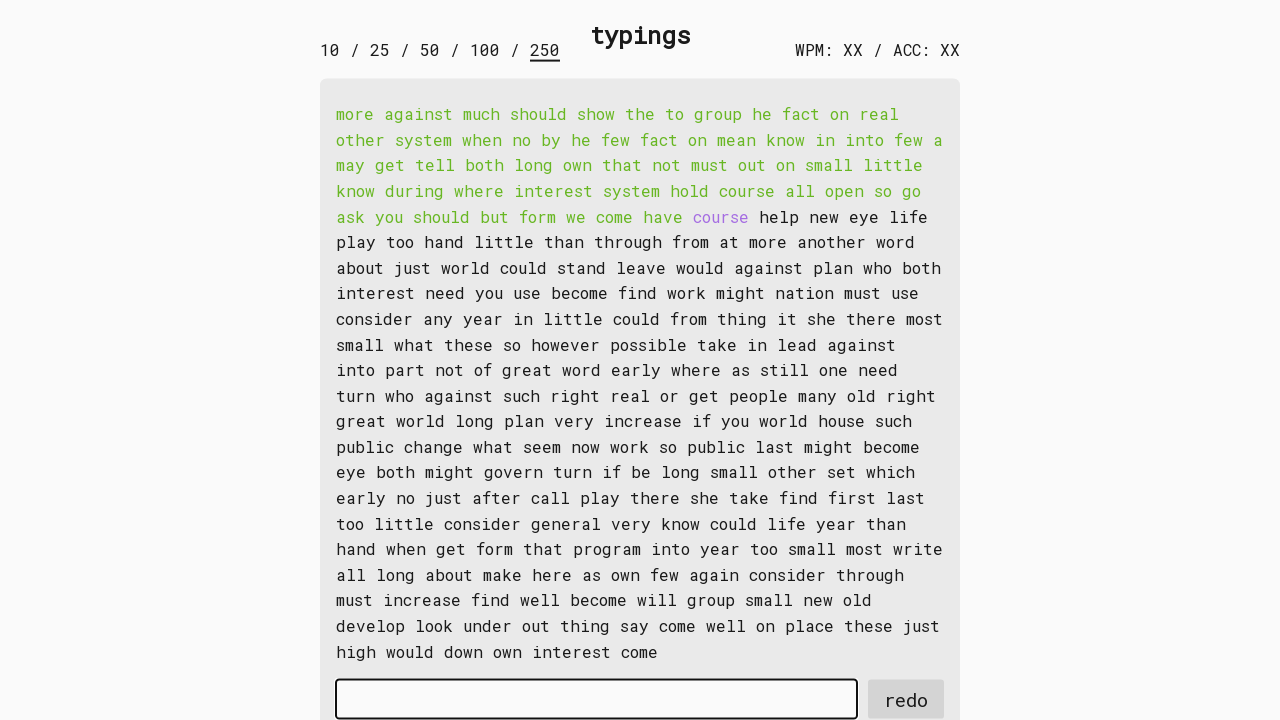

Retrieved word 60: 'course '
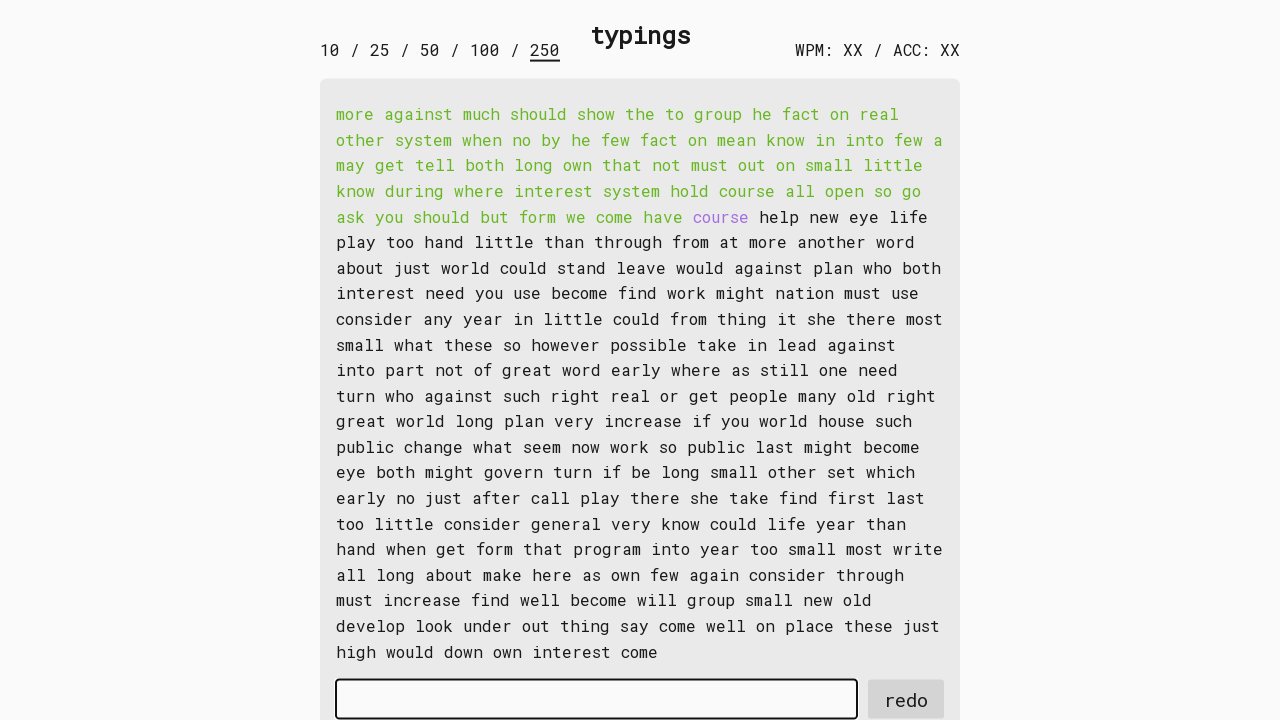

Typed word 60 into input field on #input-field
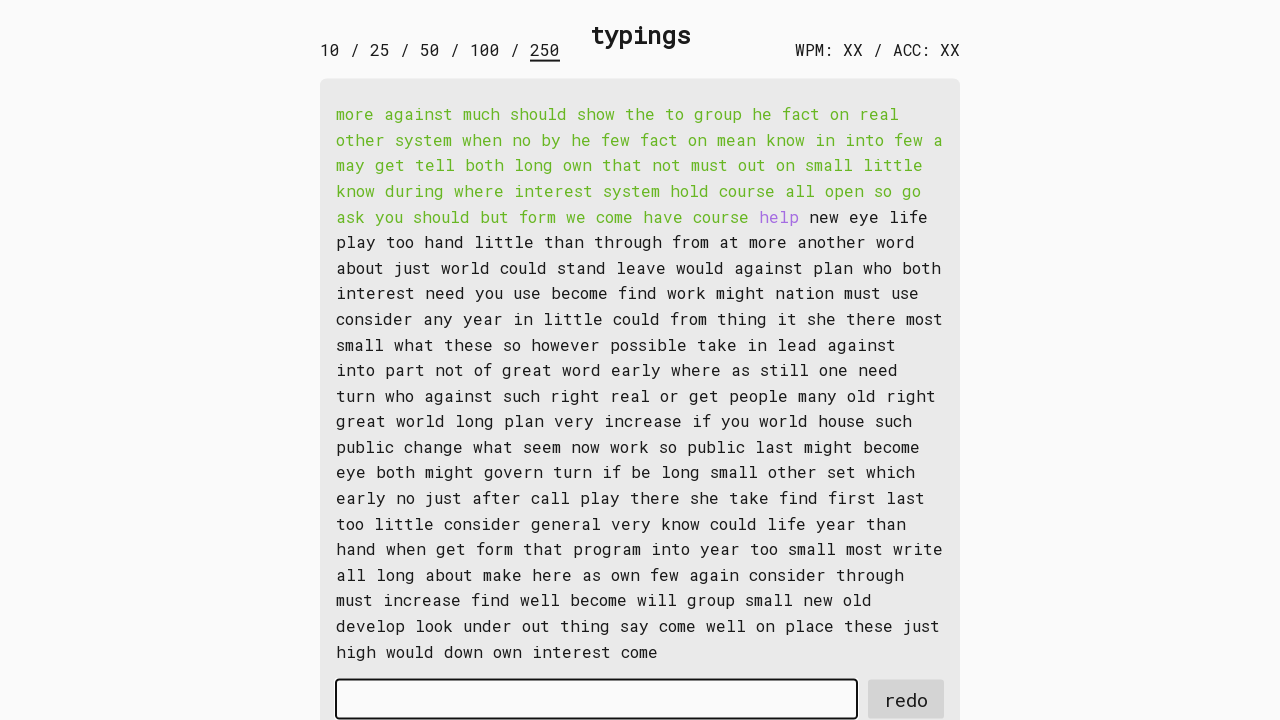

Retrieved word 61: 'help '
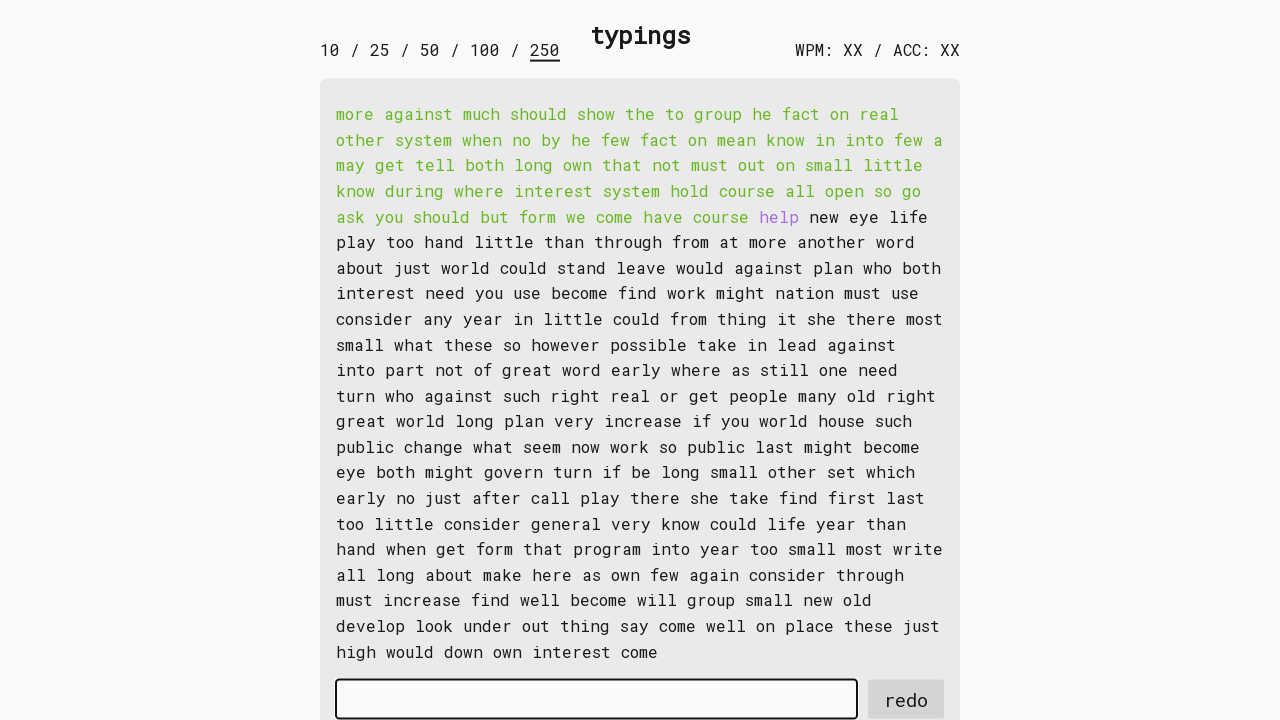

Typed word 61 into input field on #input-field
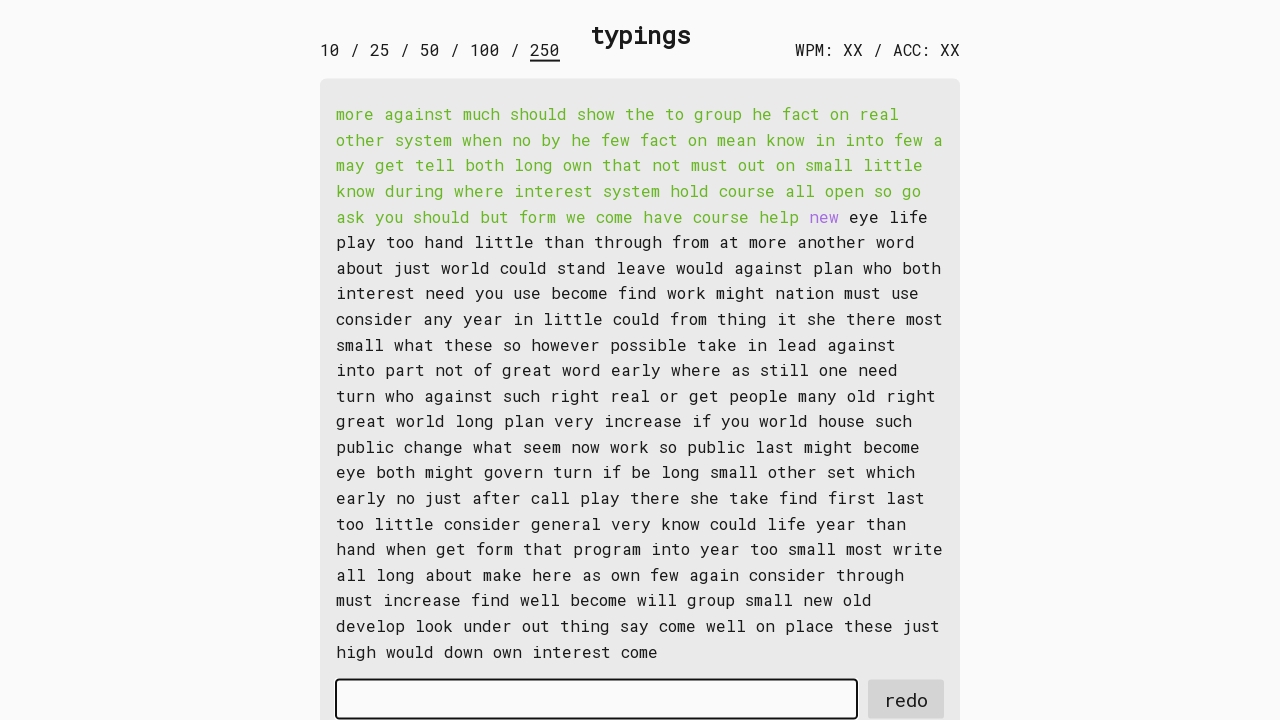

Retrieved word 62: 'new '
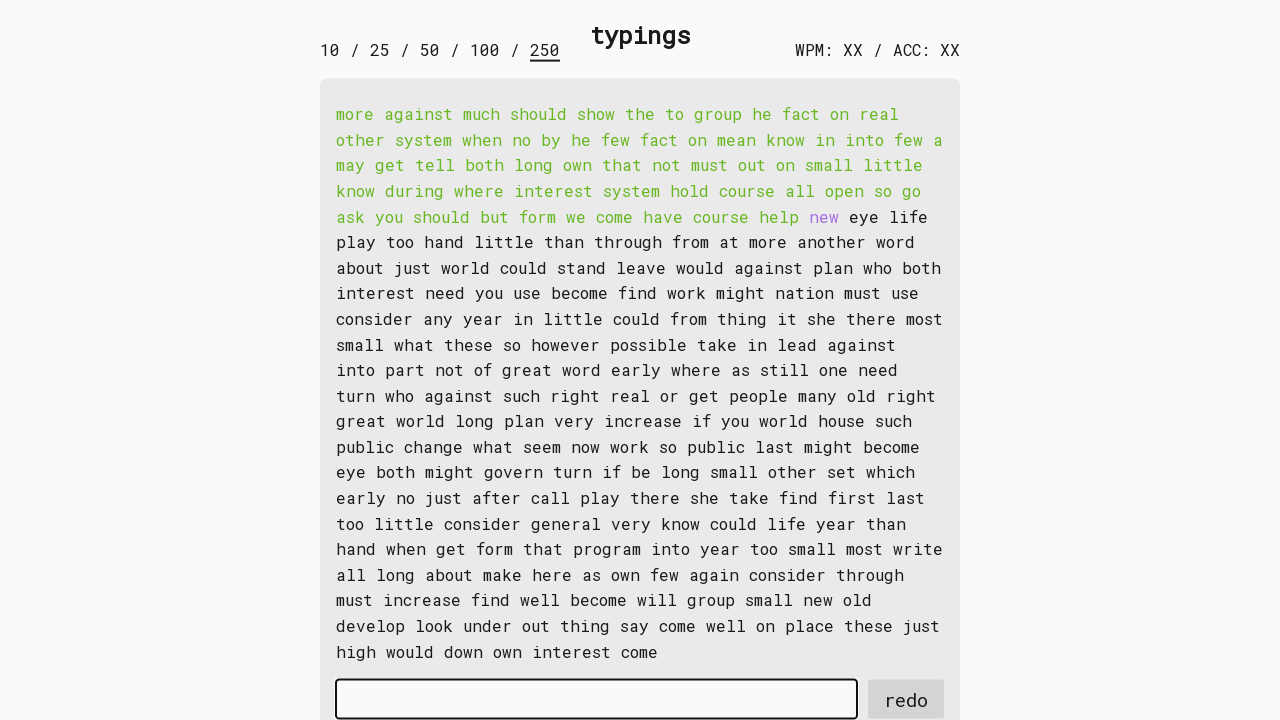

Typed word 62 into input field on #input-field
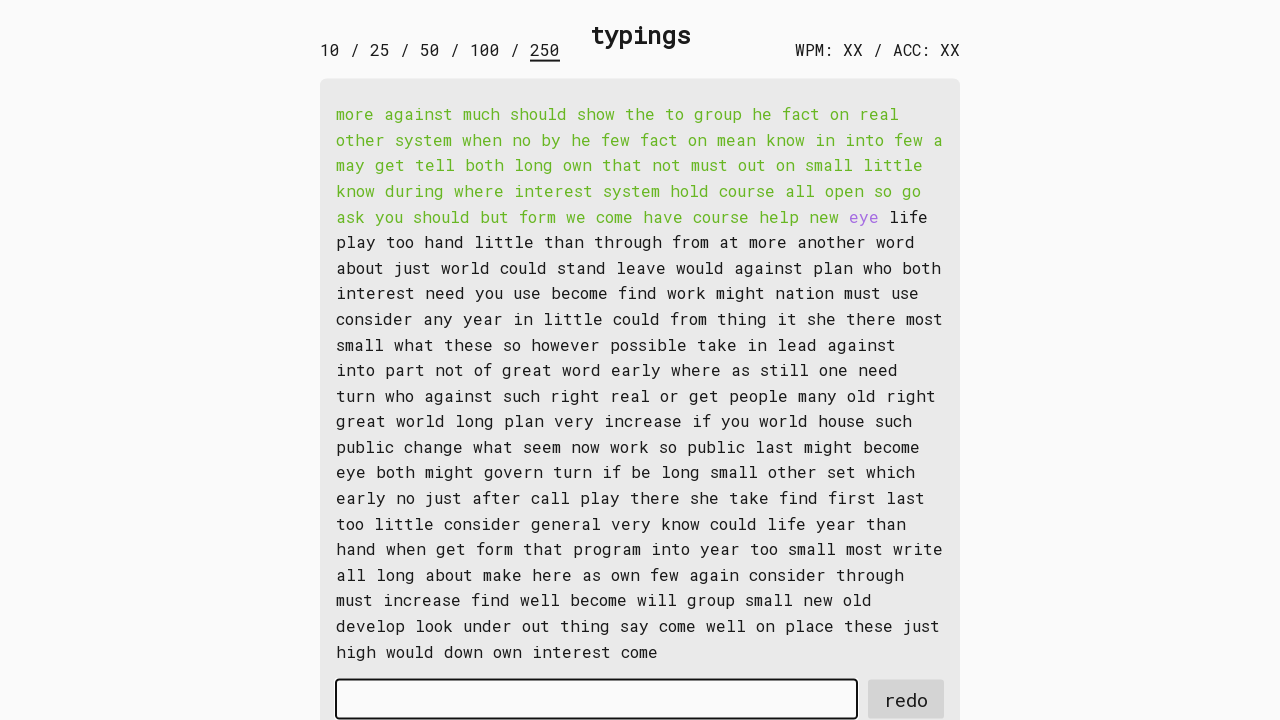

Retrieved word 63: 'eye '
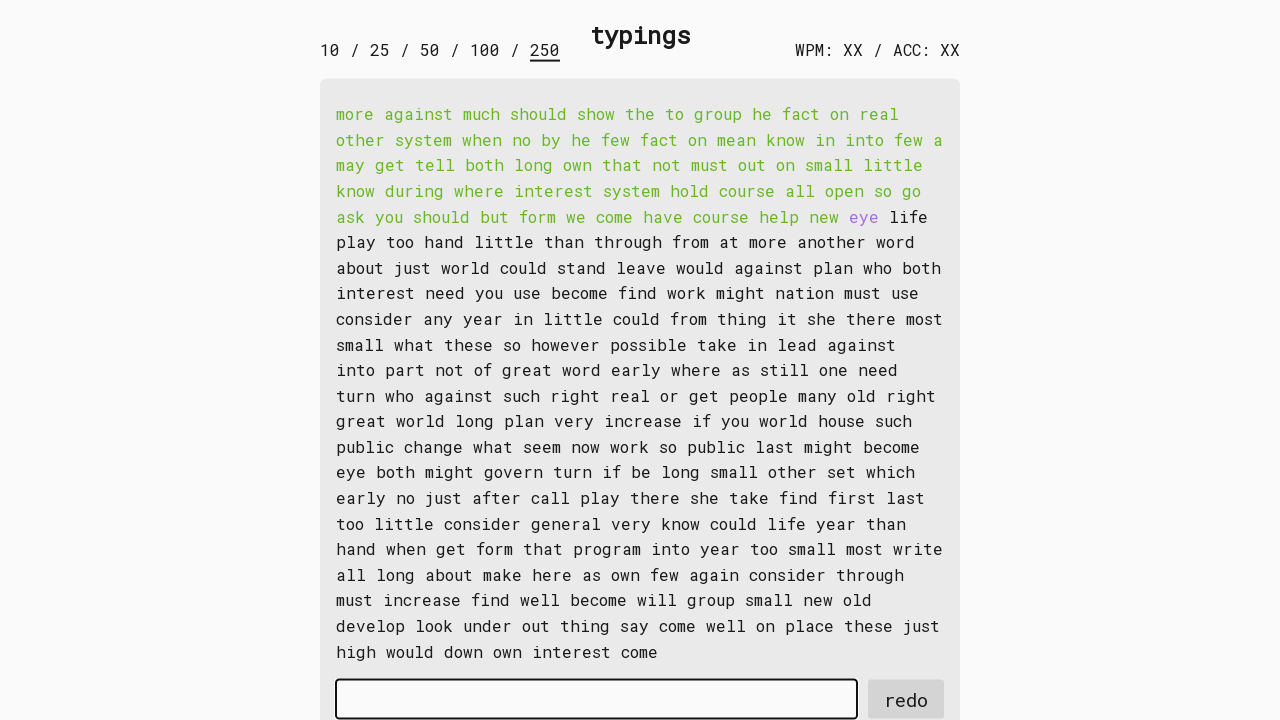

Typed word 63 into input field on #input-field
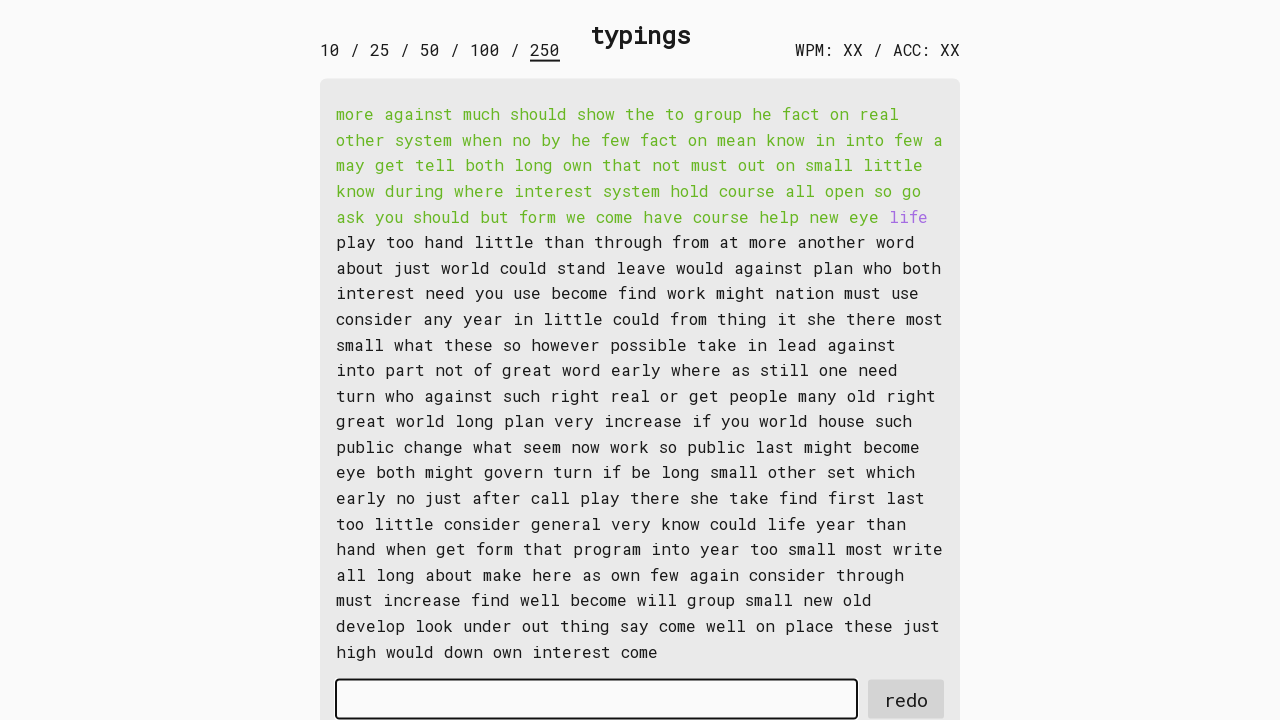

Retrieved word 64: 'life '
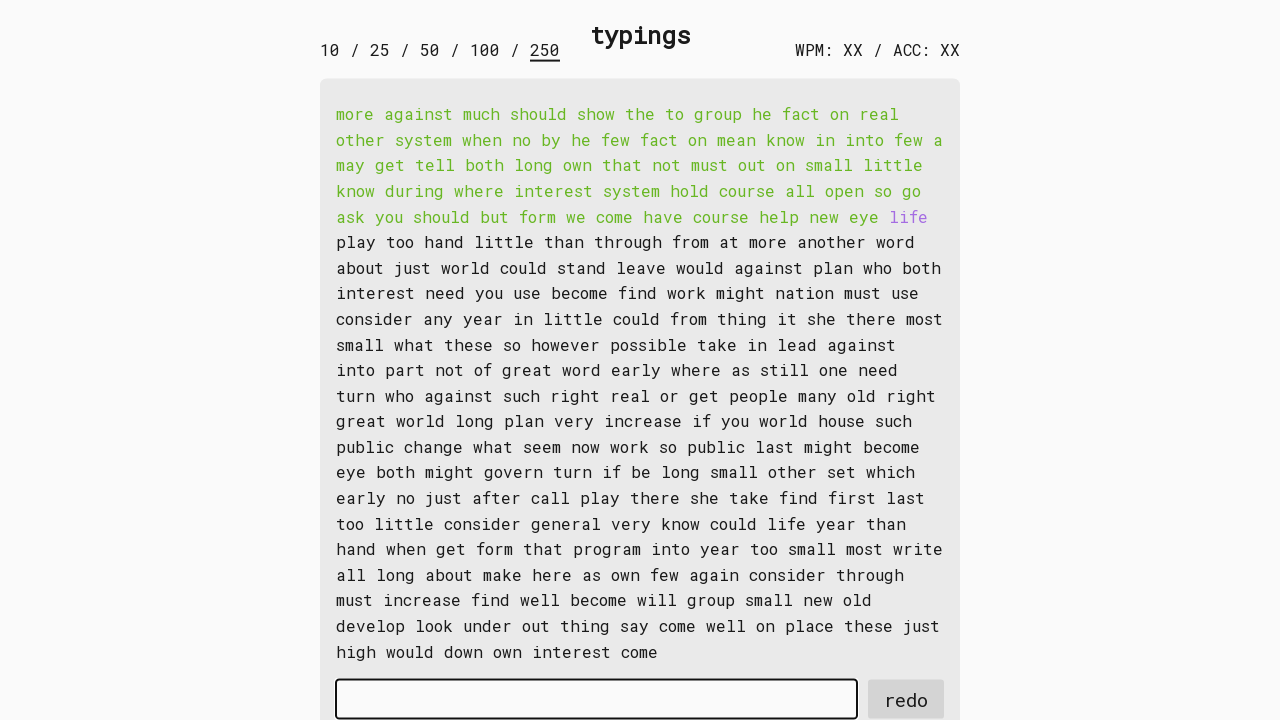

Typed word 64 into input field on #input-field
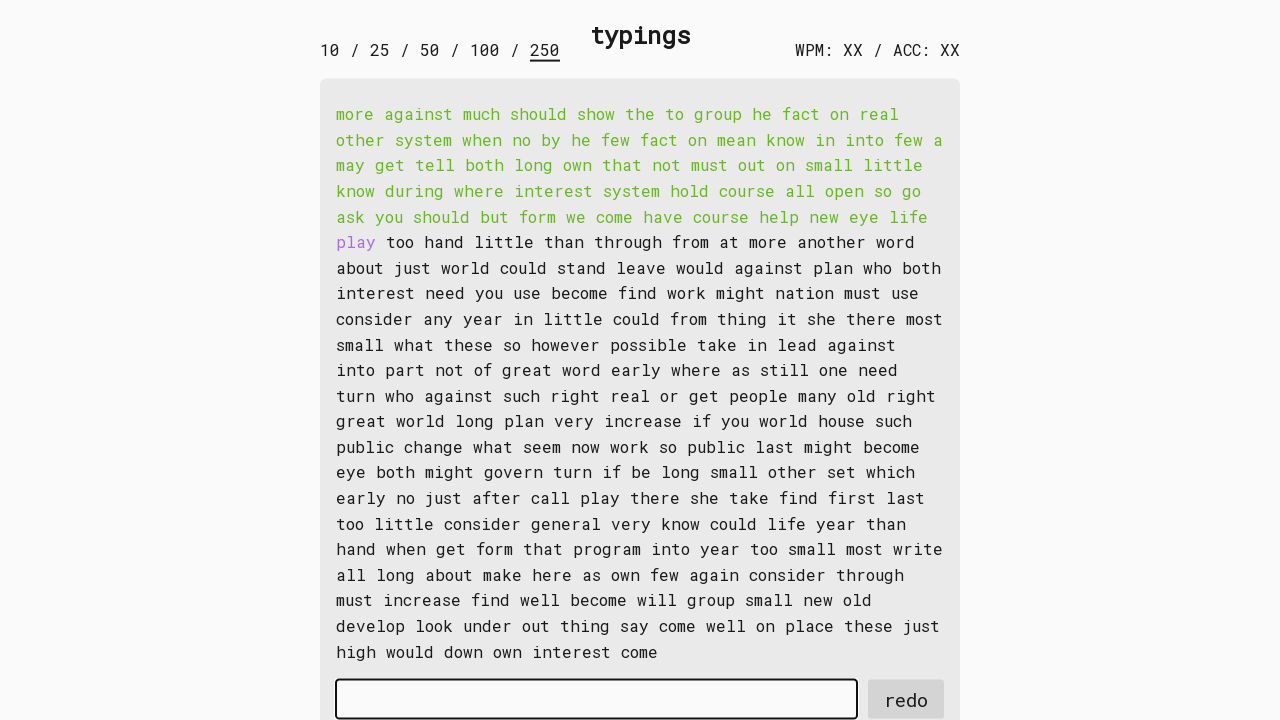

Retrieved word 65: 'play '
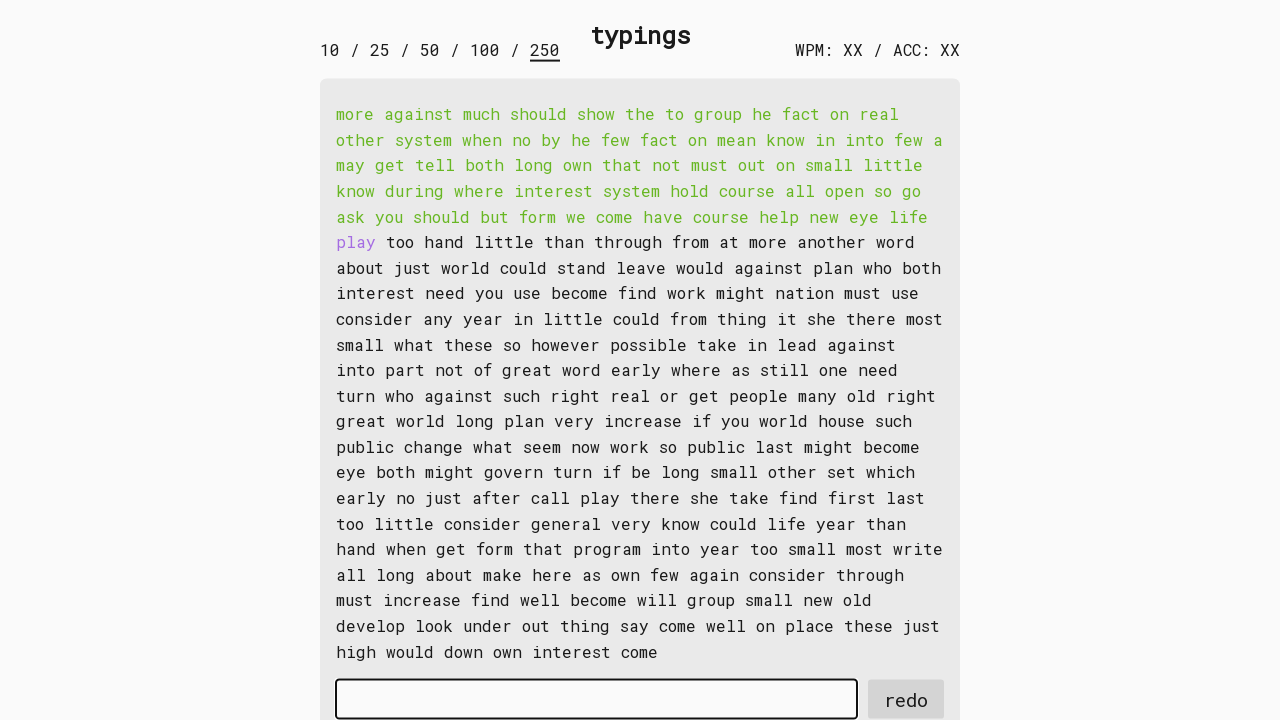

Typed word 65 into input field on #input-field
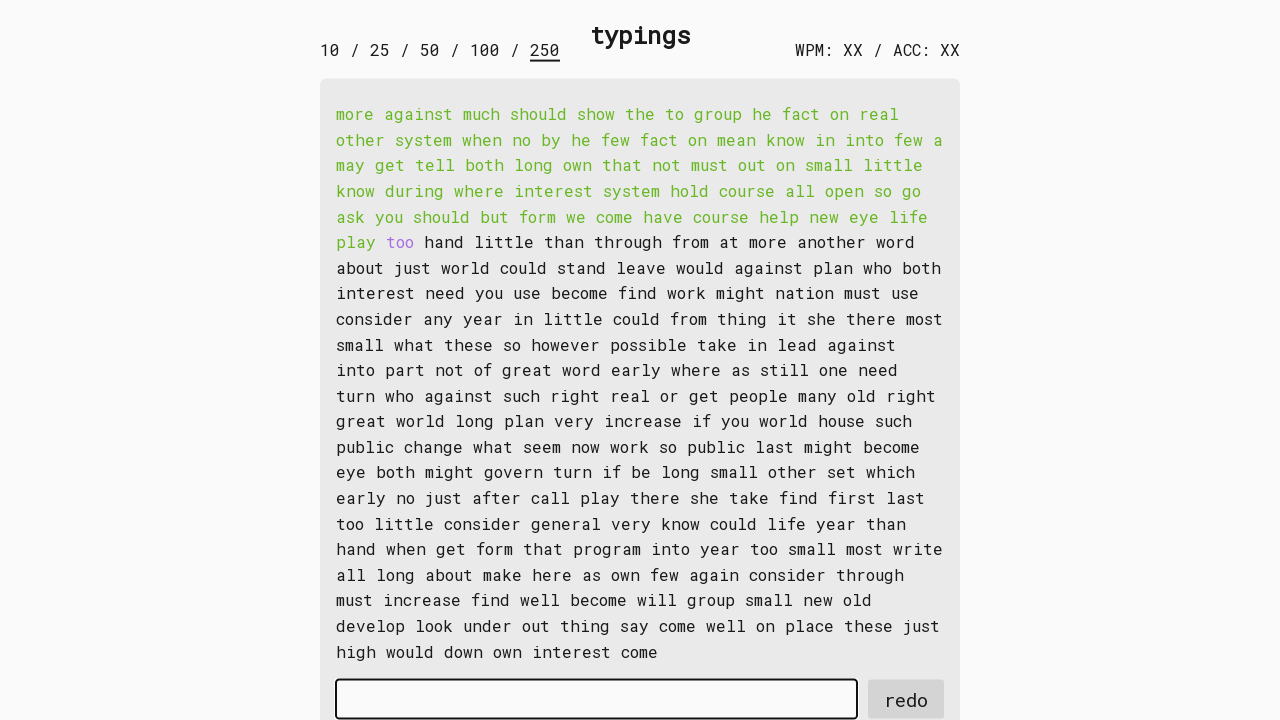

Retrieved word 66: 'too '
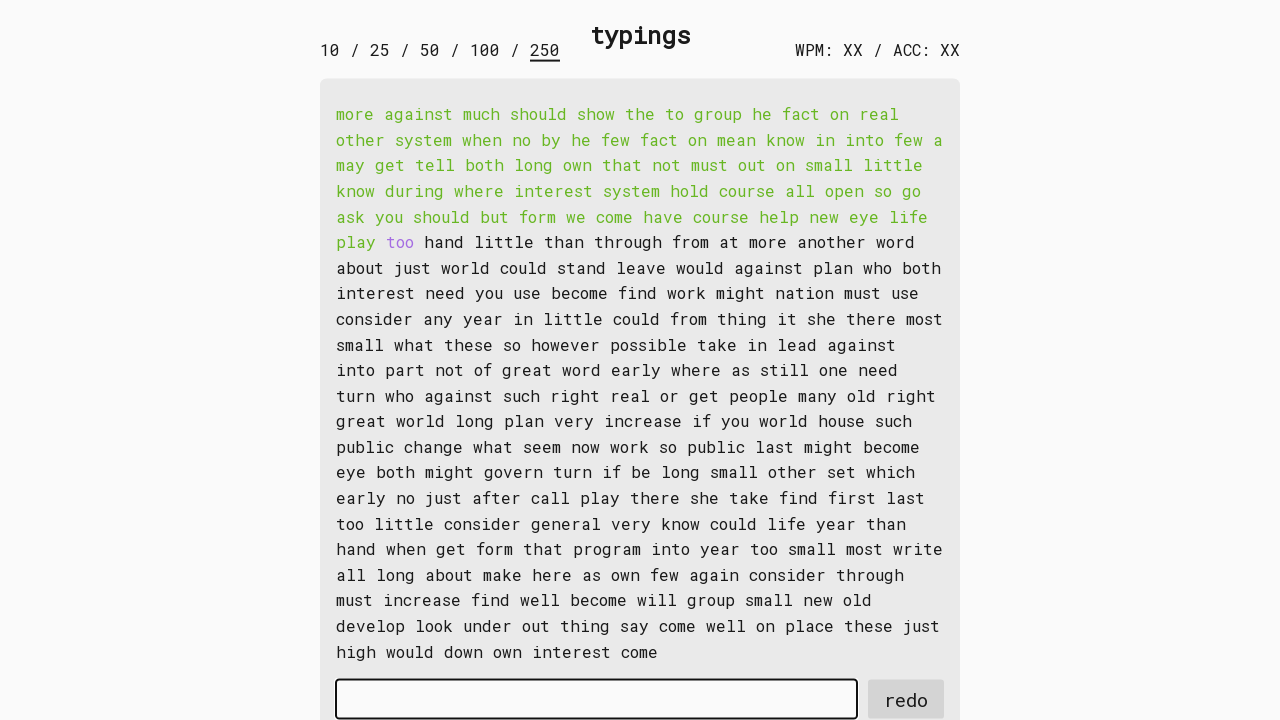

Typed word 66 into input field on #input-field
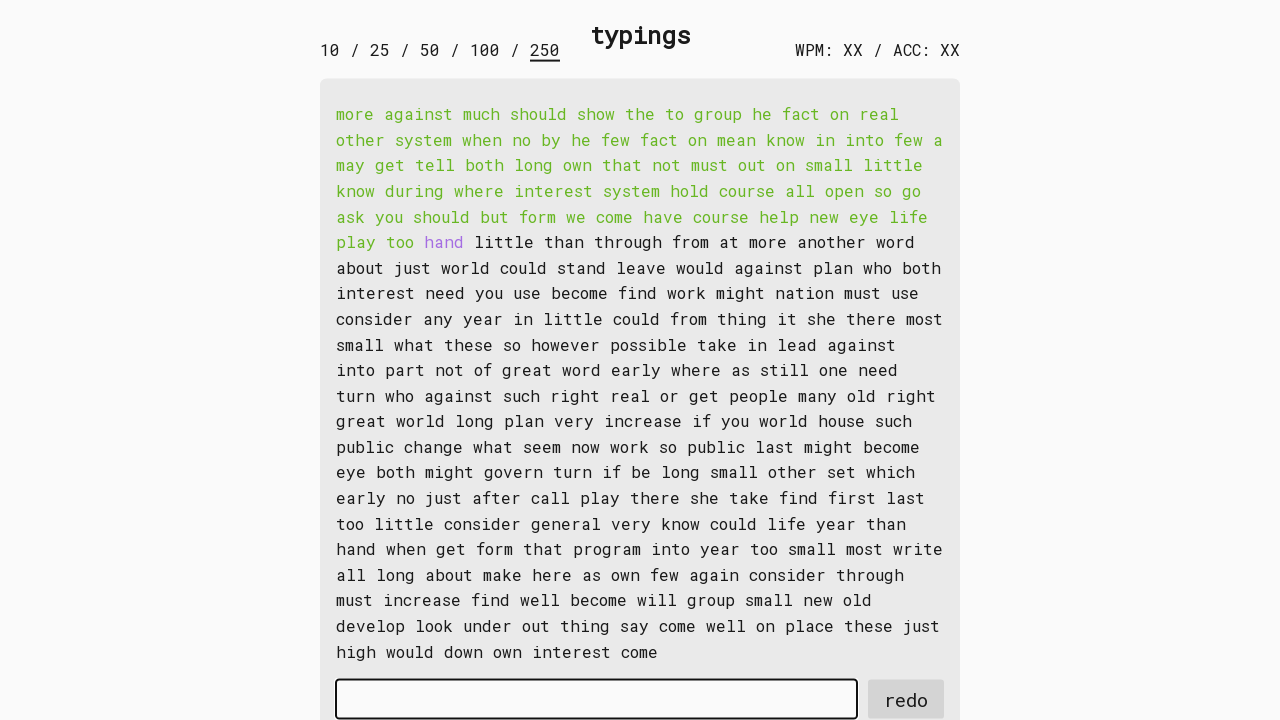

Retrieved word 67: 'hand '
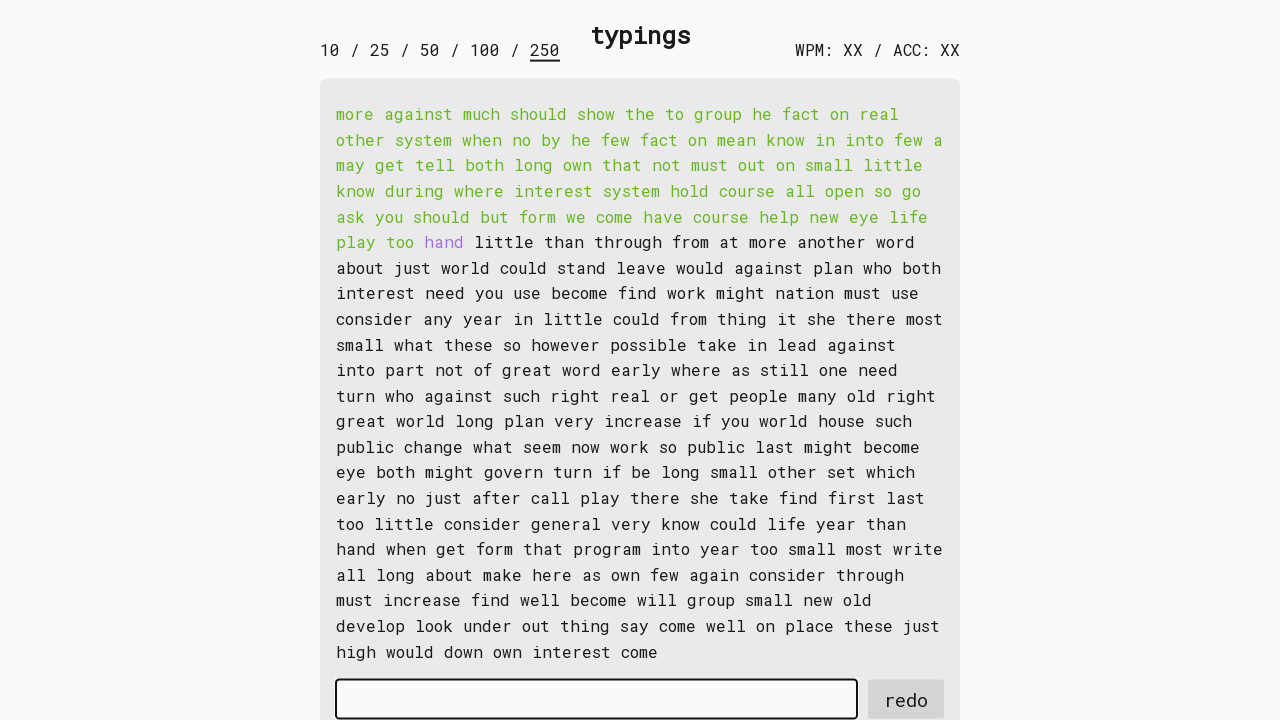

Typed word 67 into input field on #input-field
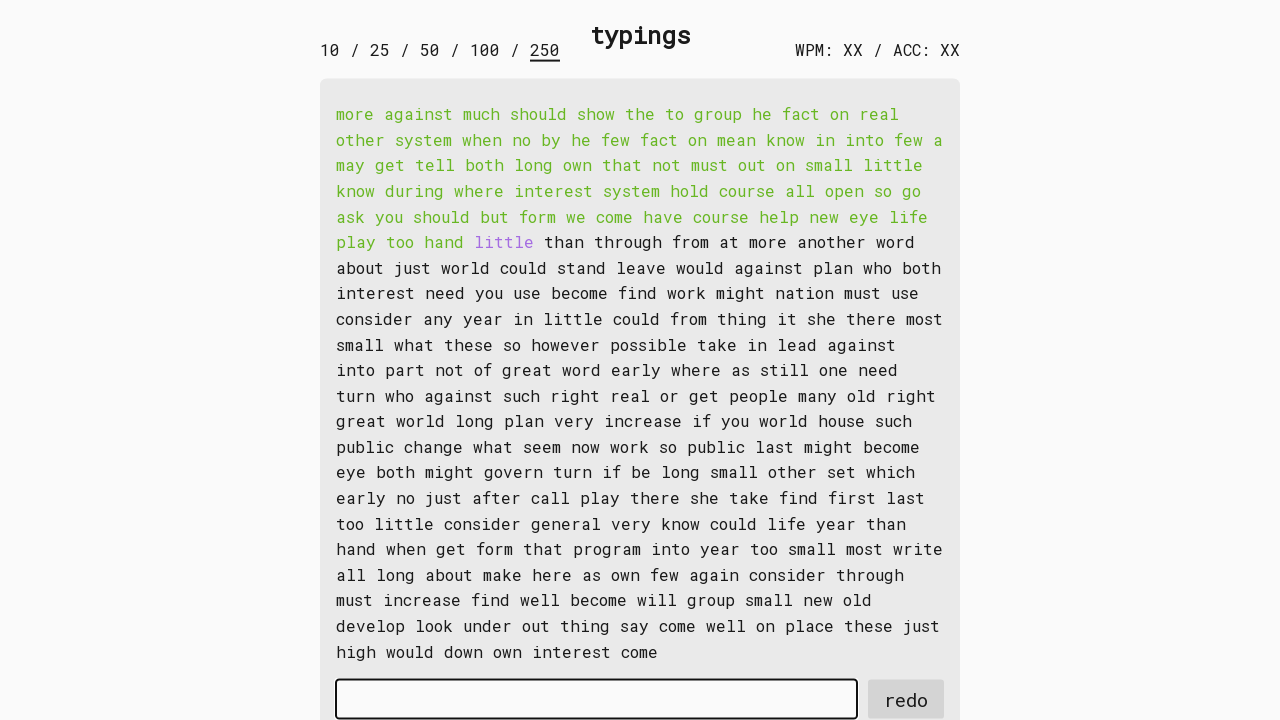

Retrieved word 68: 'little '
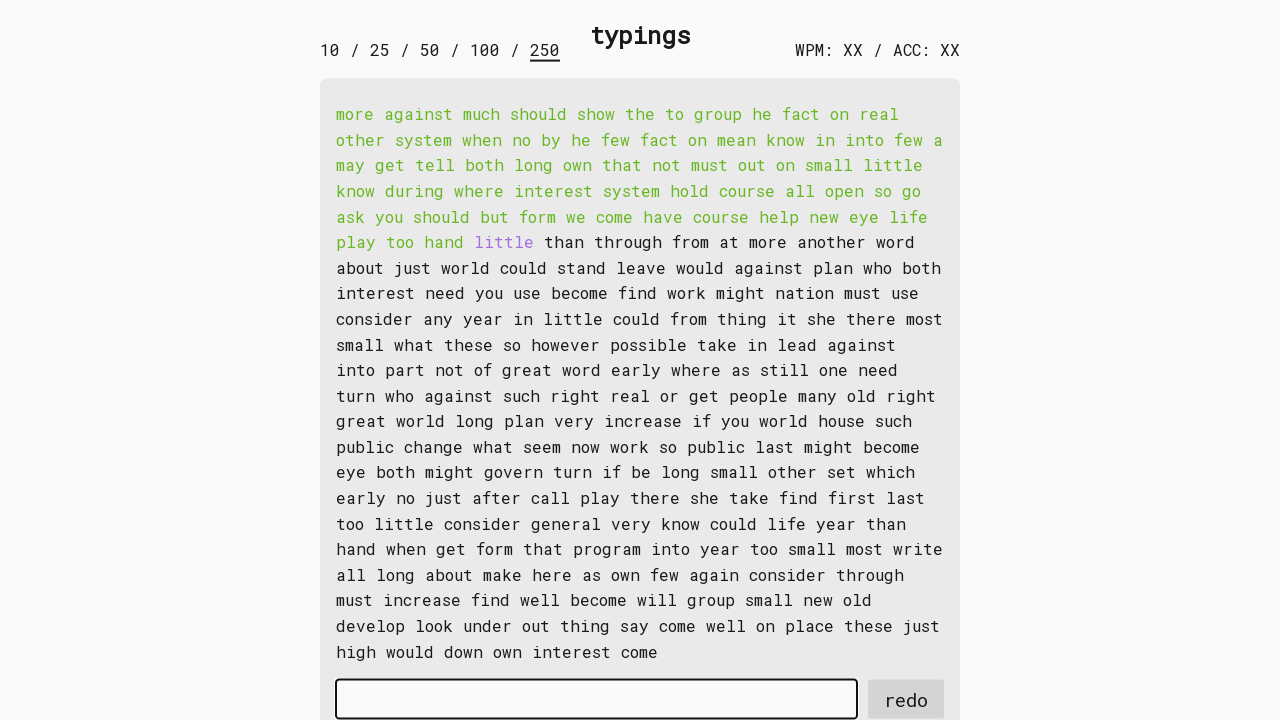

Typed word 68 into input field on #input-field
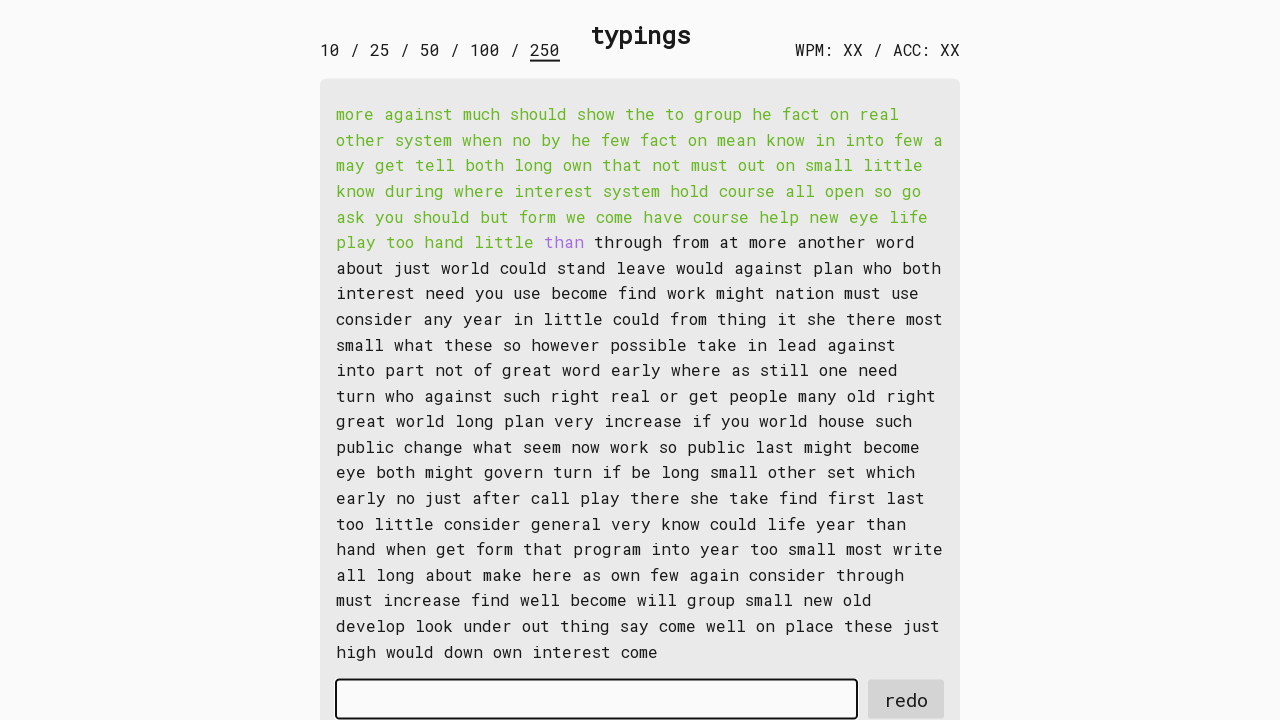

Retrieved word 69: 'than '
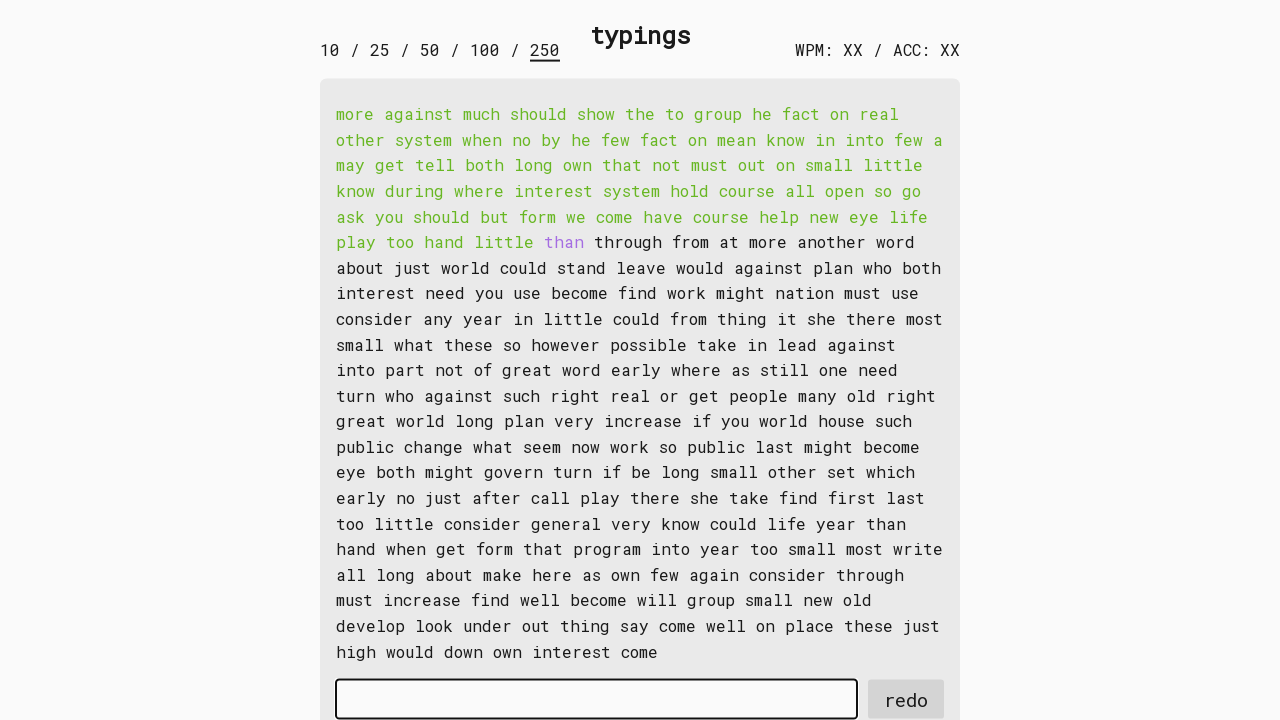

Typed word 69 into input field on #input-field
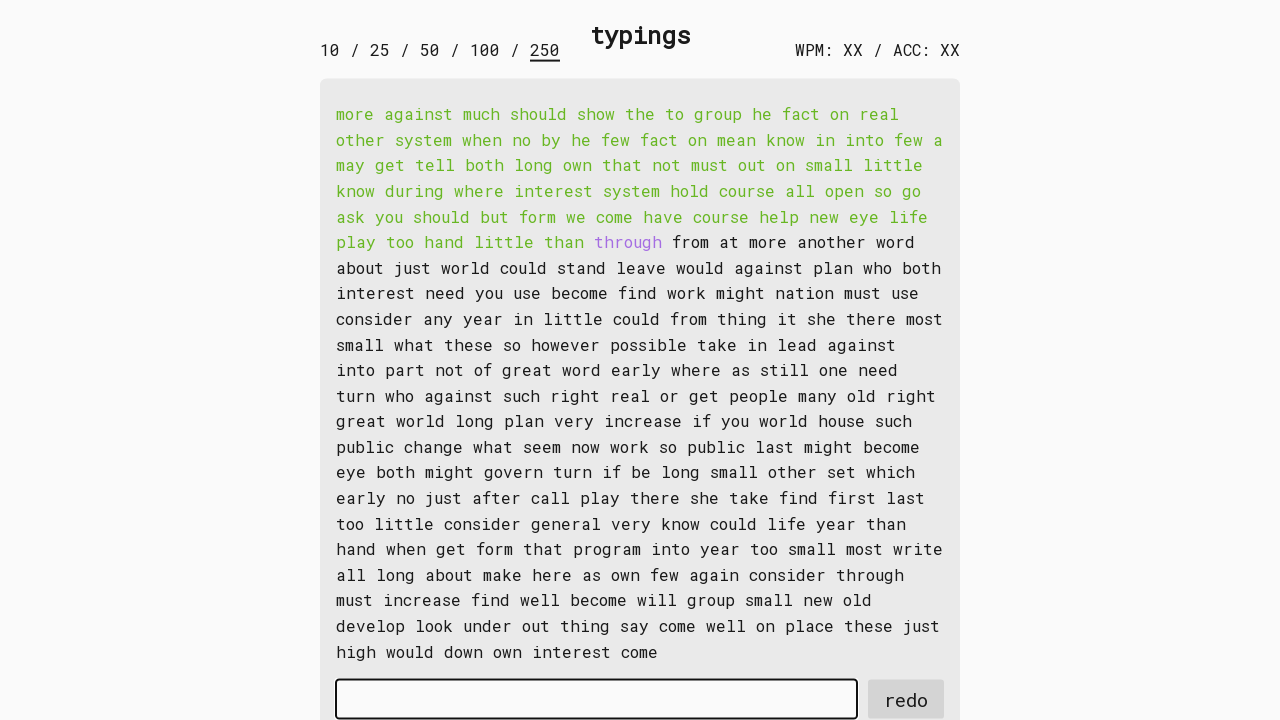

Retrieved word 70: 'through '
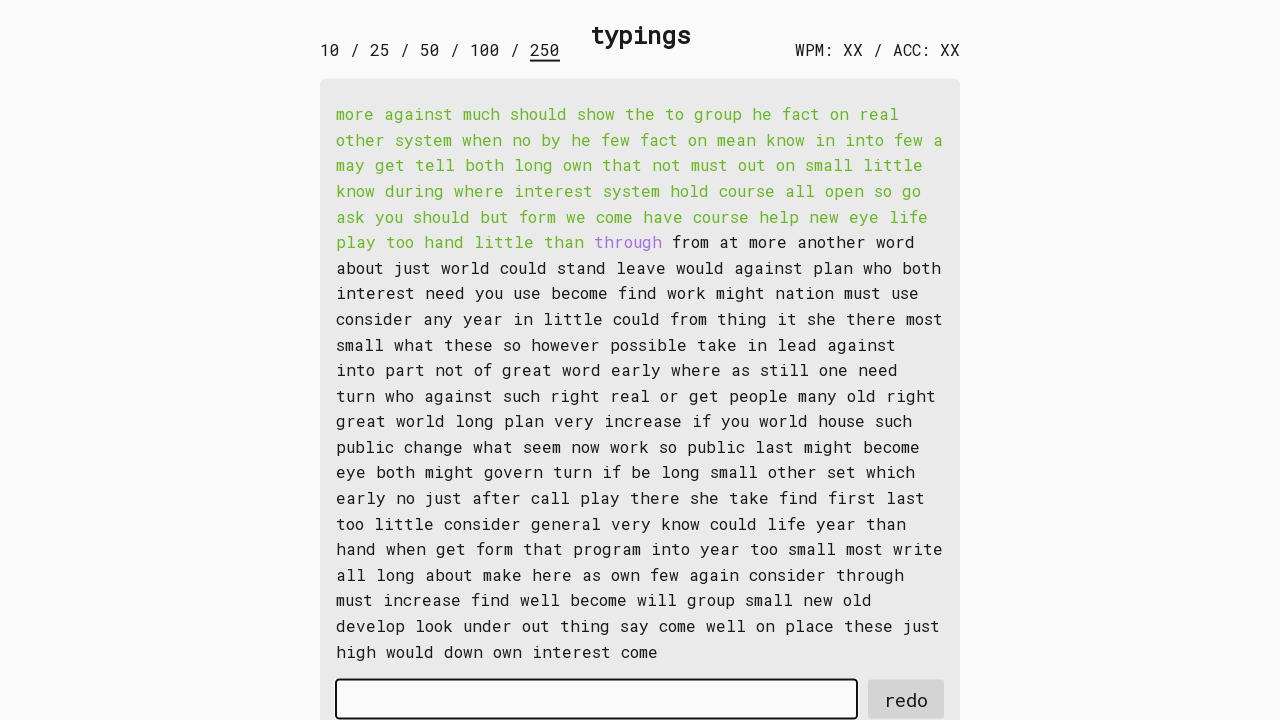

Typed word 70 into input field on #input-field
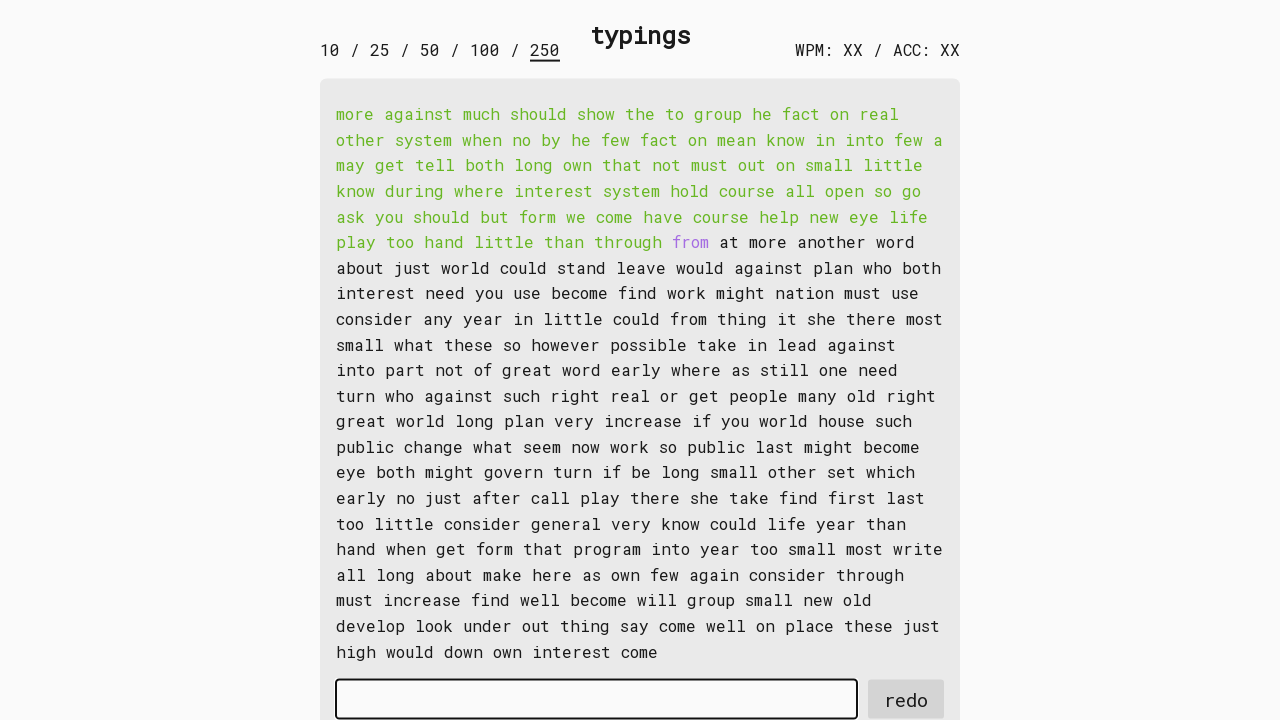

Retrieved word 71: 'from '
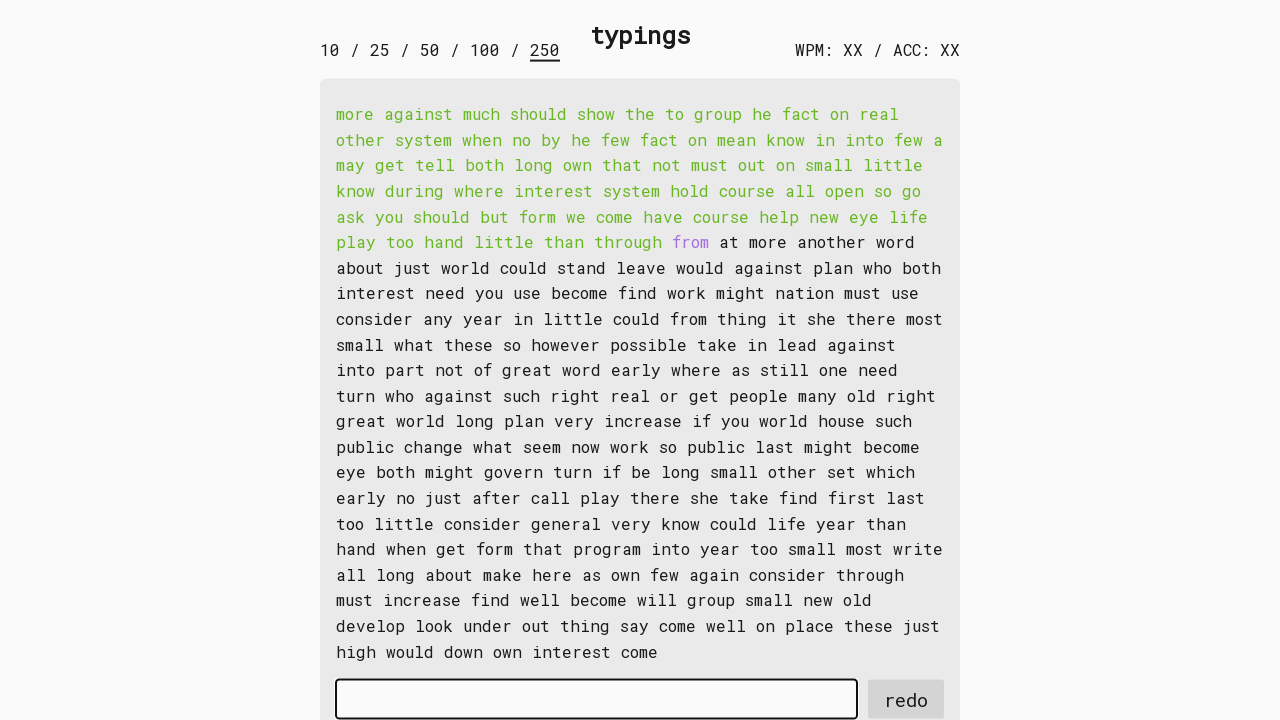

Typed word 71 into input field on #input-field
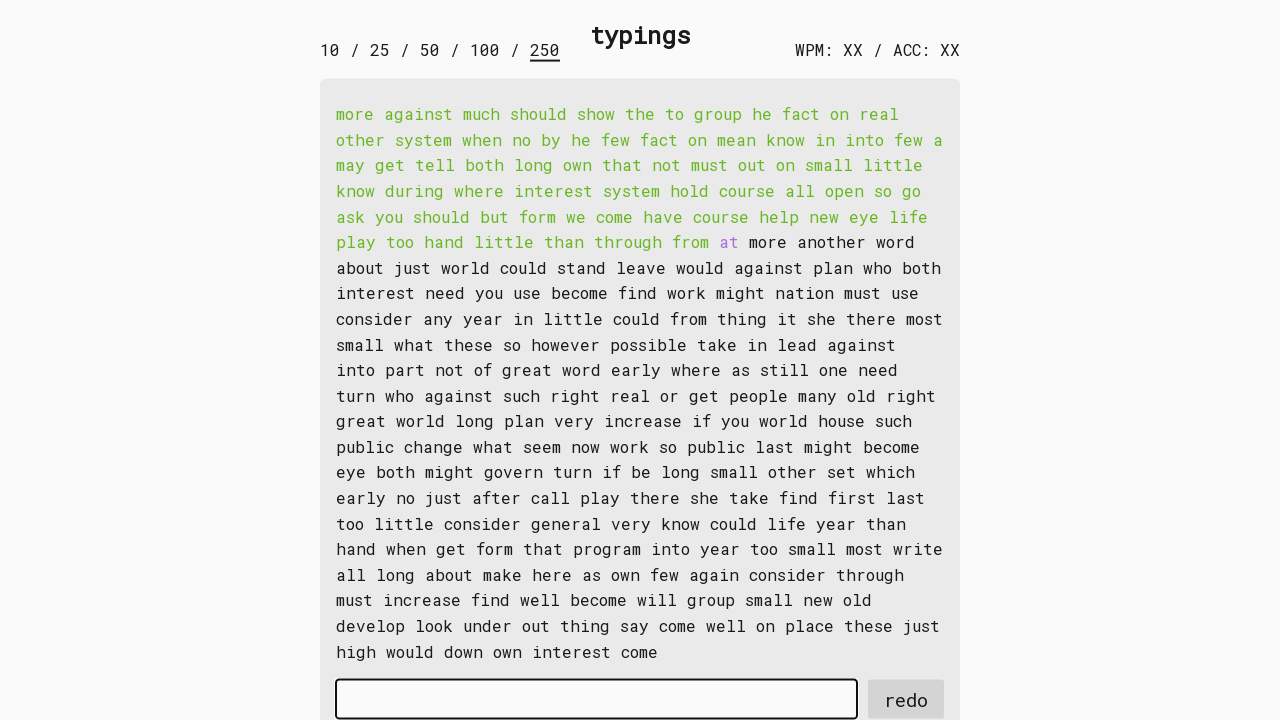

Retrieved word 72: 'at '
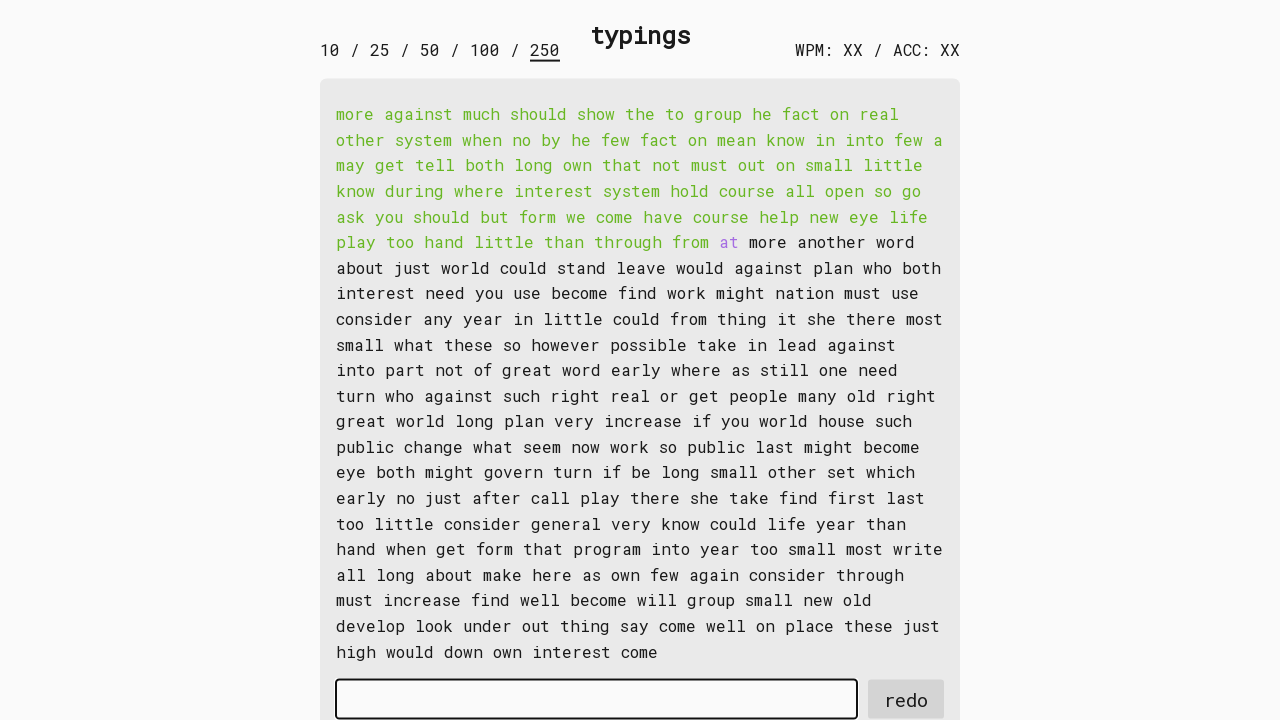

Typed word 72 into input field on #input-field
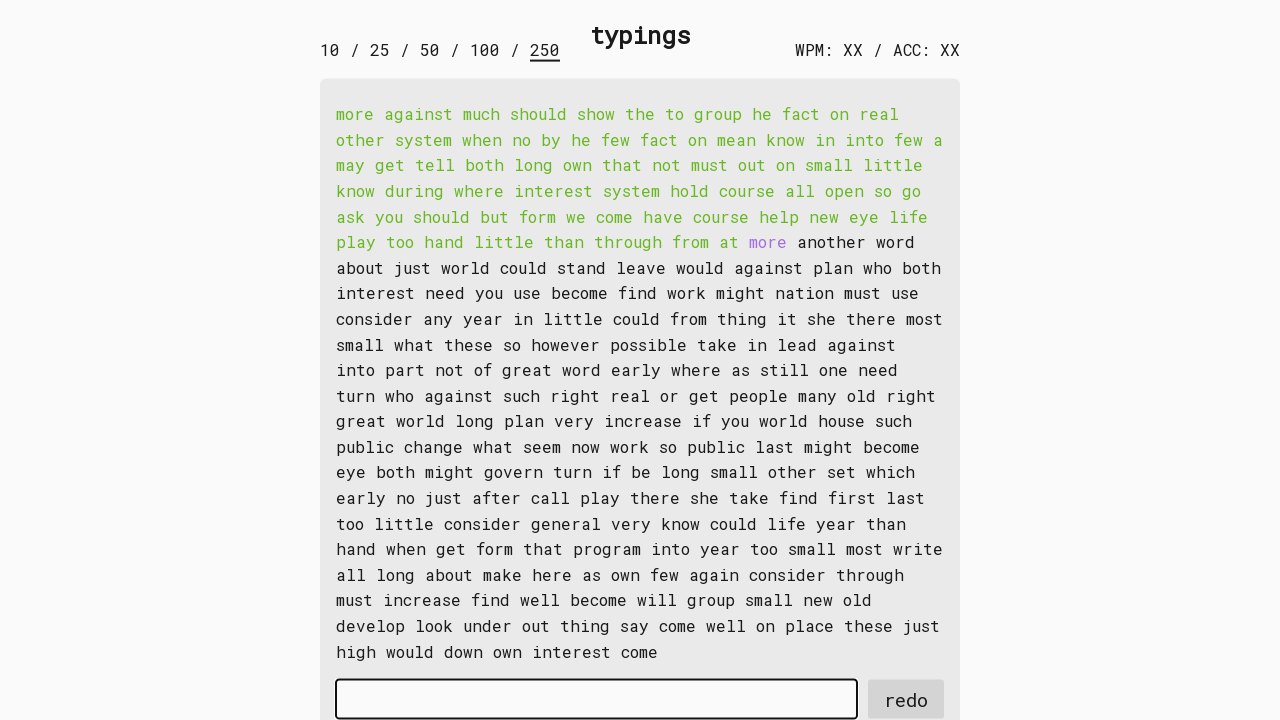

Retrieved word 73: 'more '
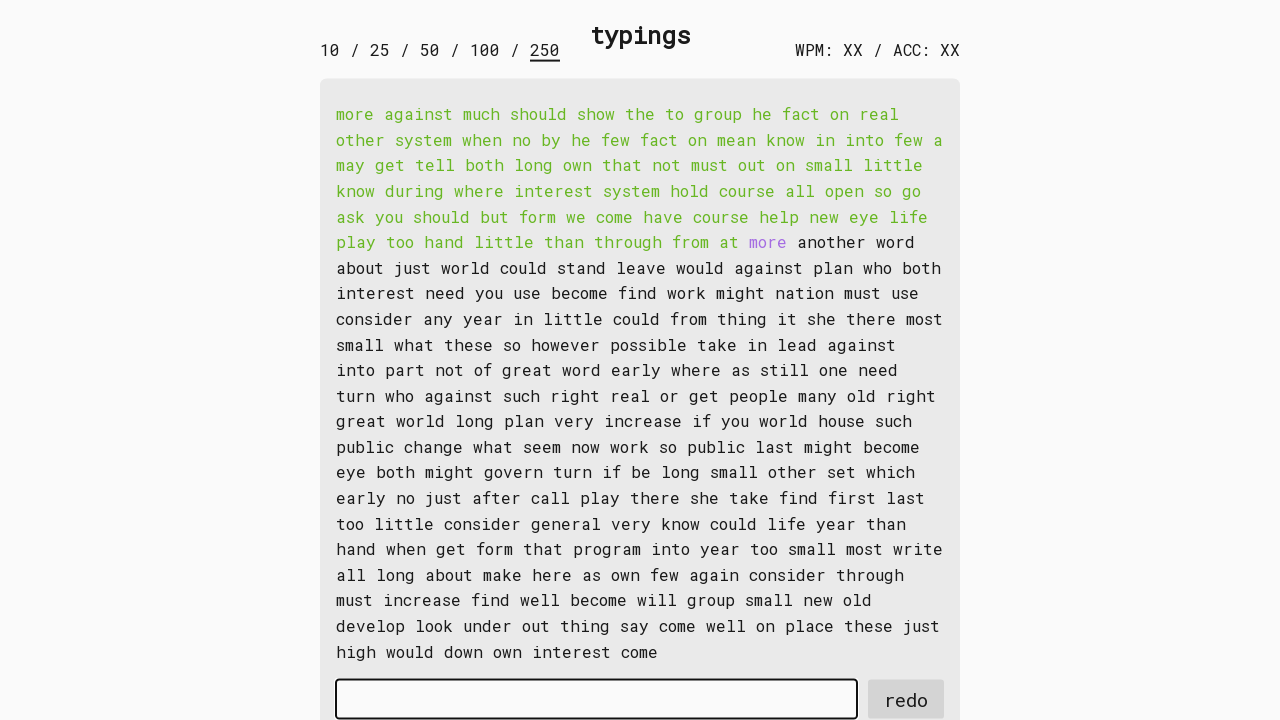

Typed word 73 into input field on #input-field
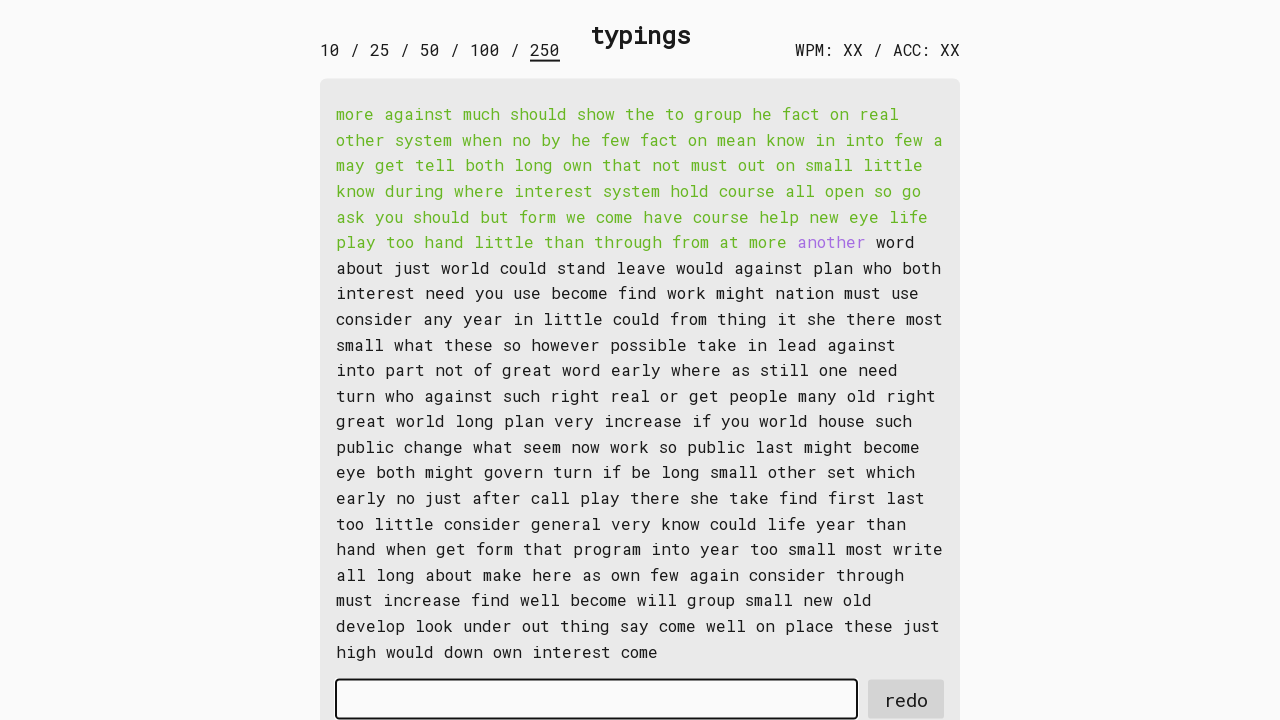

Retrieved word 74: 'another '
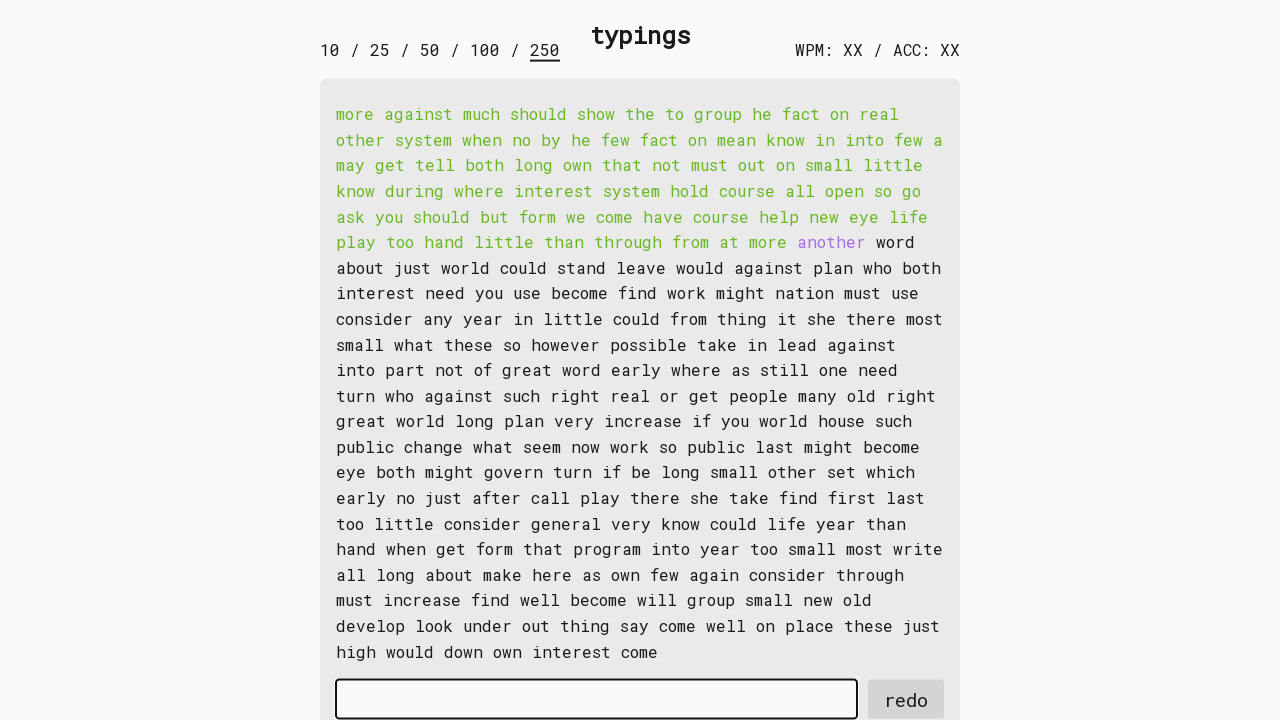

Typed word 74 into input field on #input-field
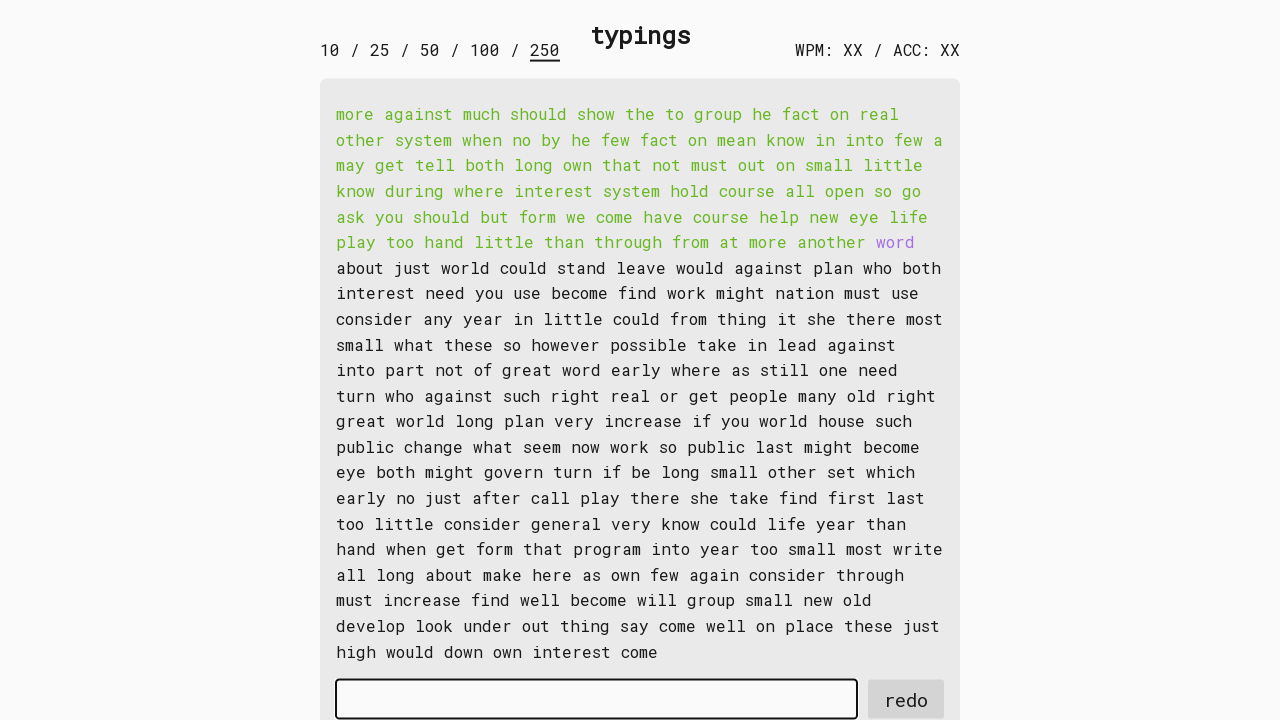

Retrieved word 75: 'word '
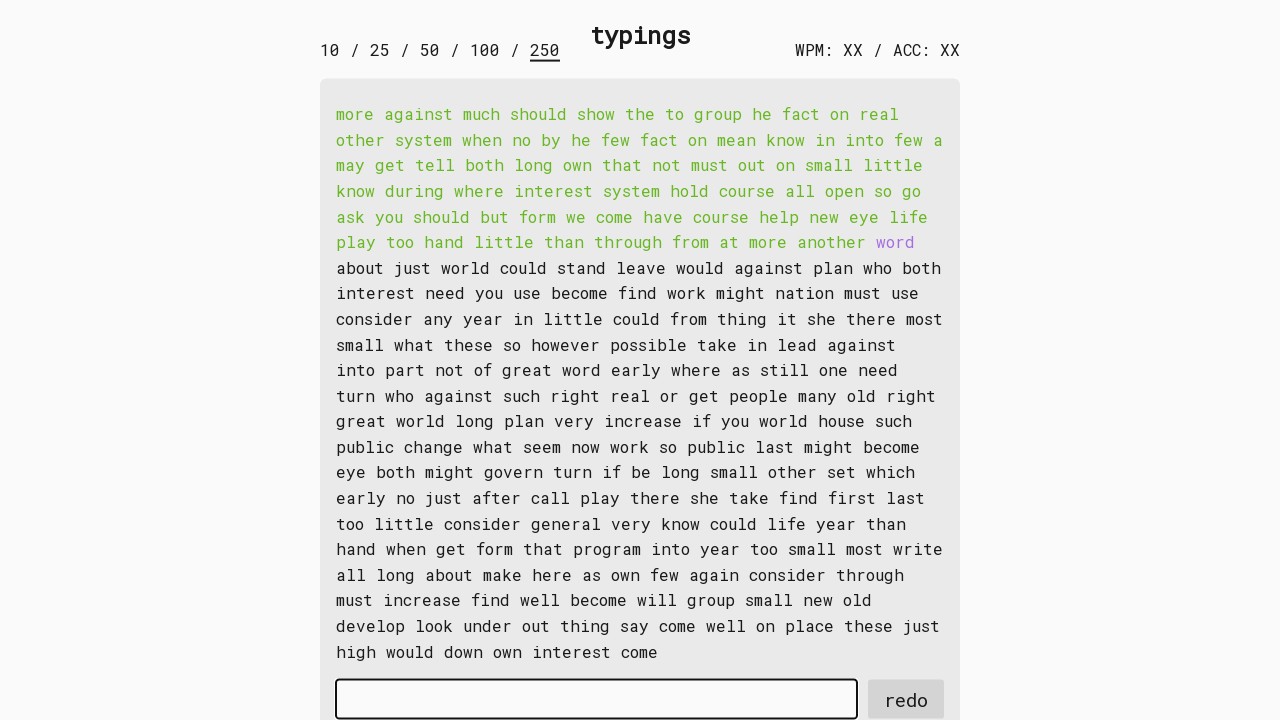

Typed word 75 into input field on #input-field
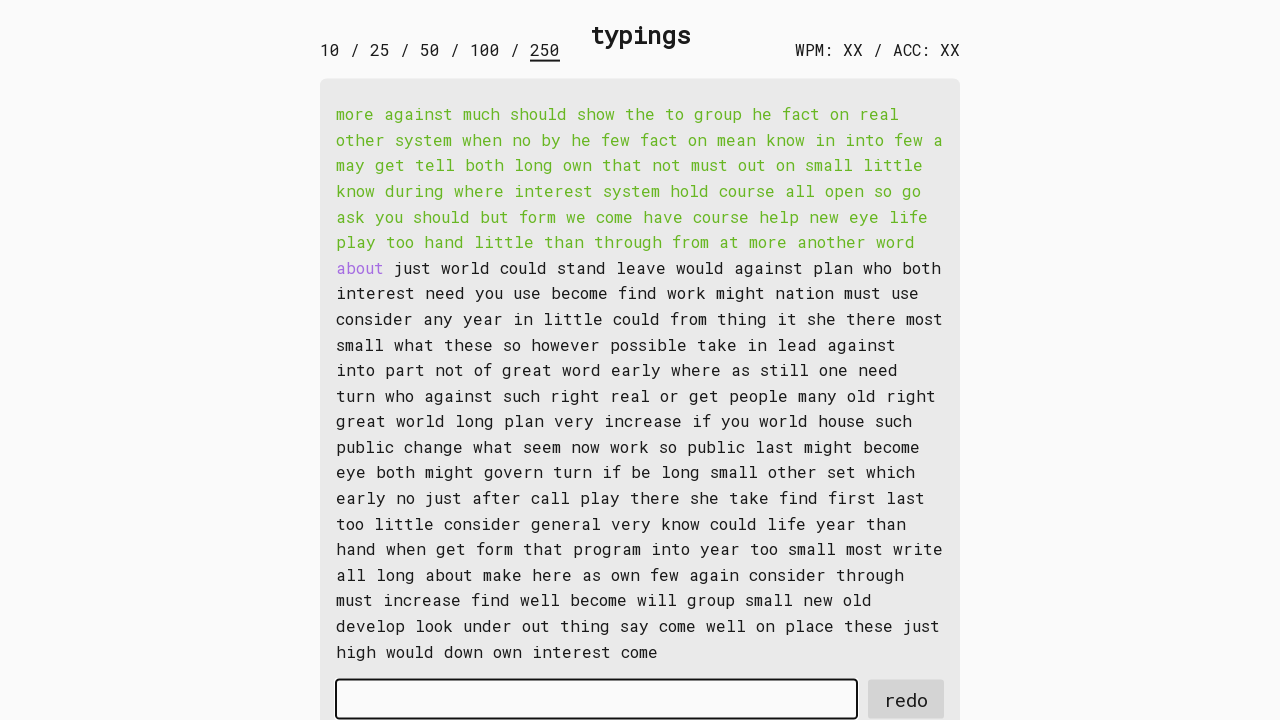

Retrieved word 76: 'about '
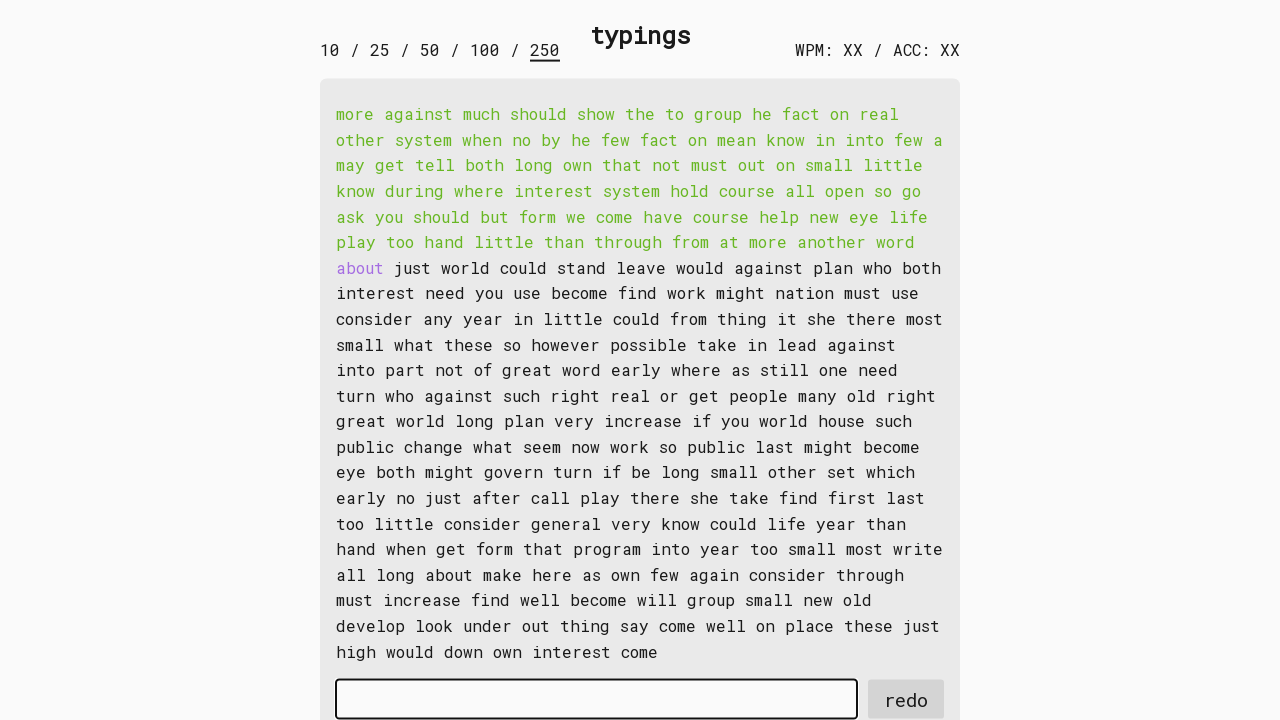

Typed word 76 into input field on #input-field
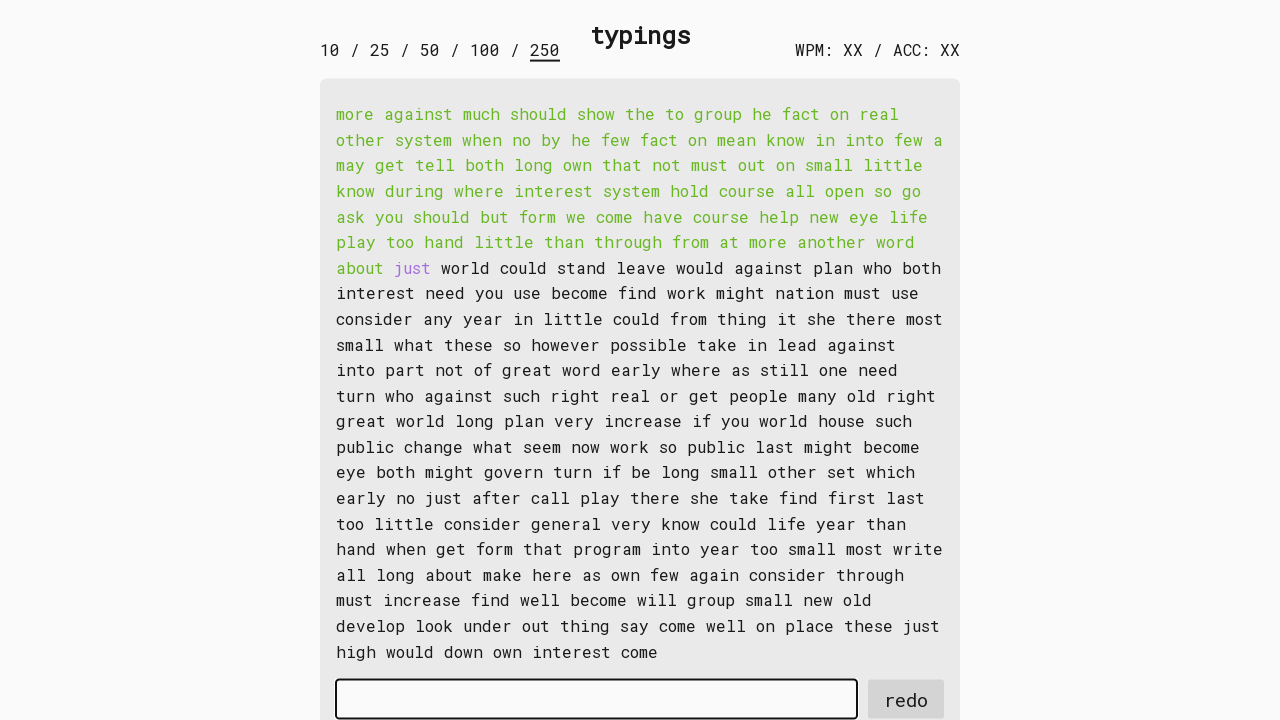

Retrieved word 77: 'just '
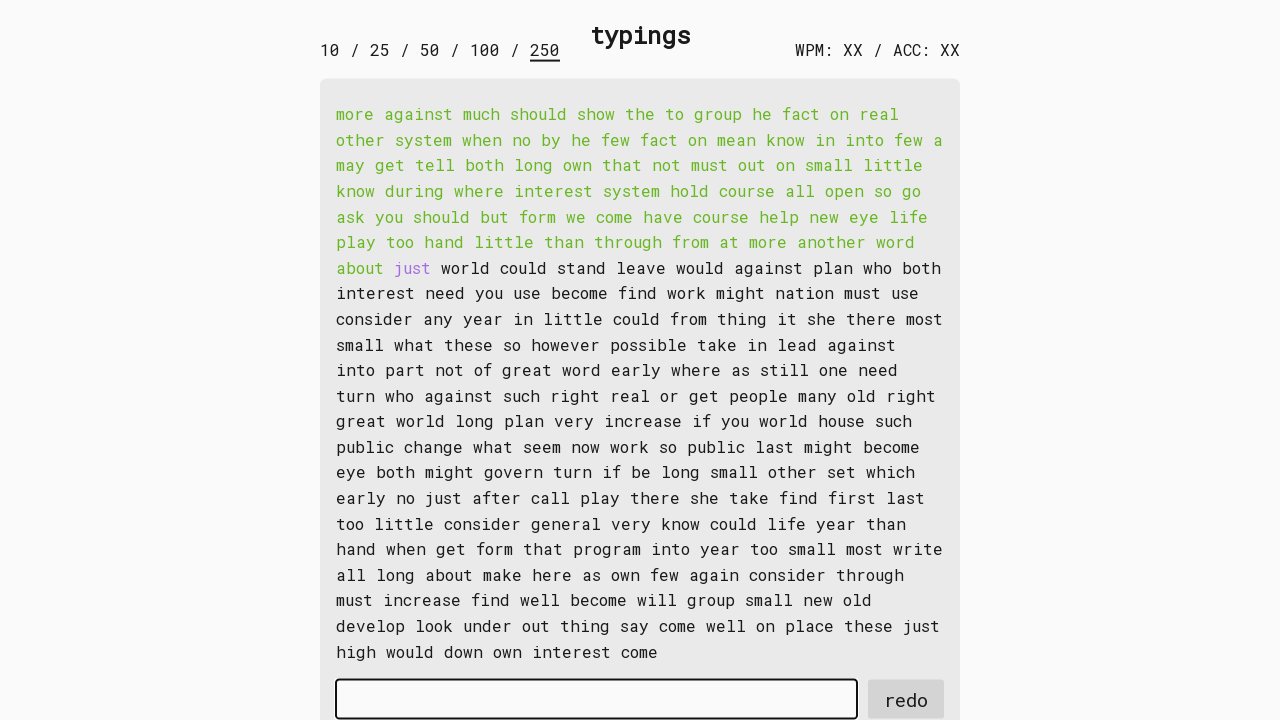

Typed word 77 into input field on #input-field
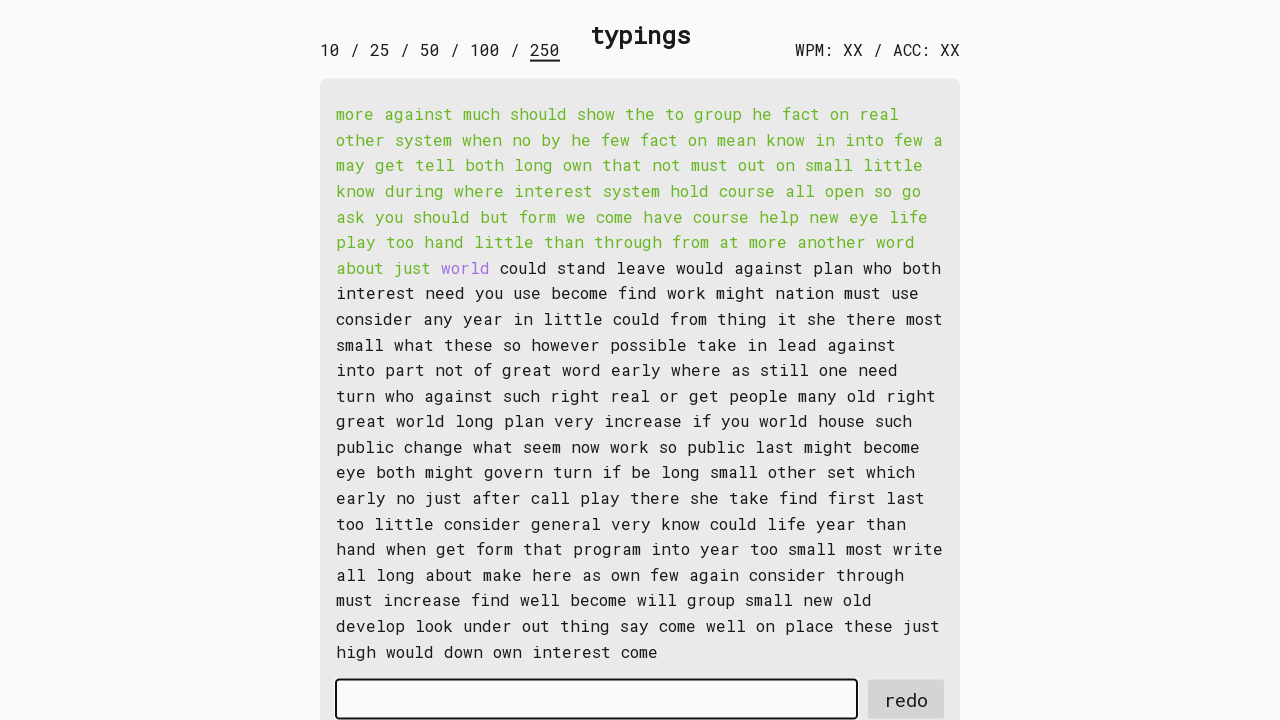

Retrieved word 78: 'world '
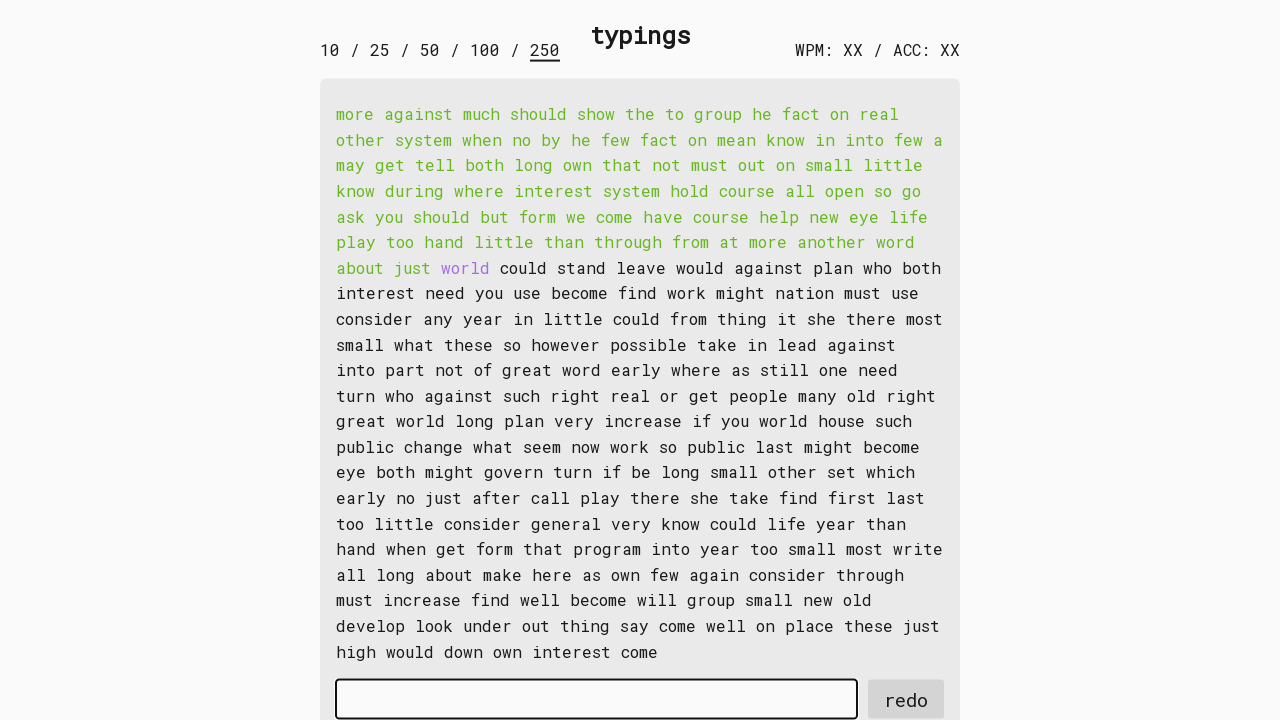

Typed word 78 into input field on #input-field
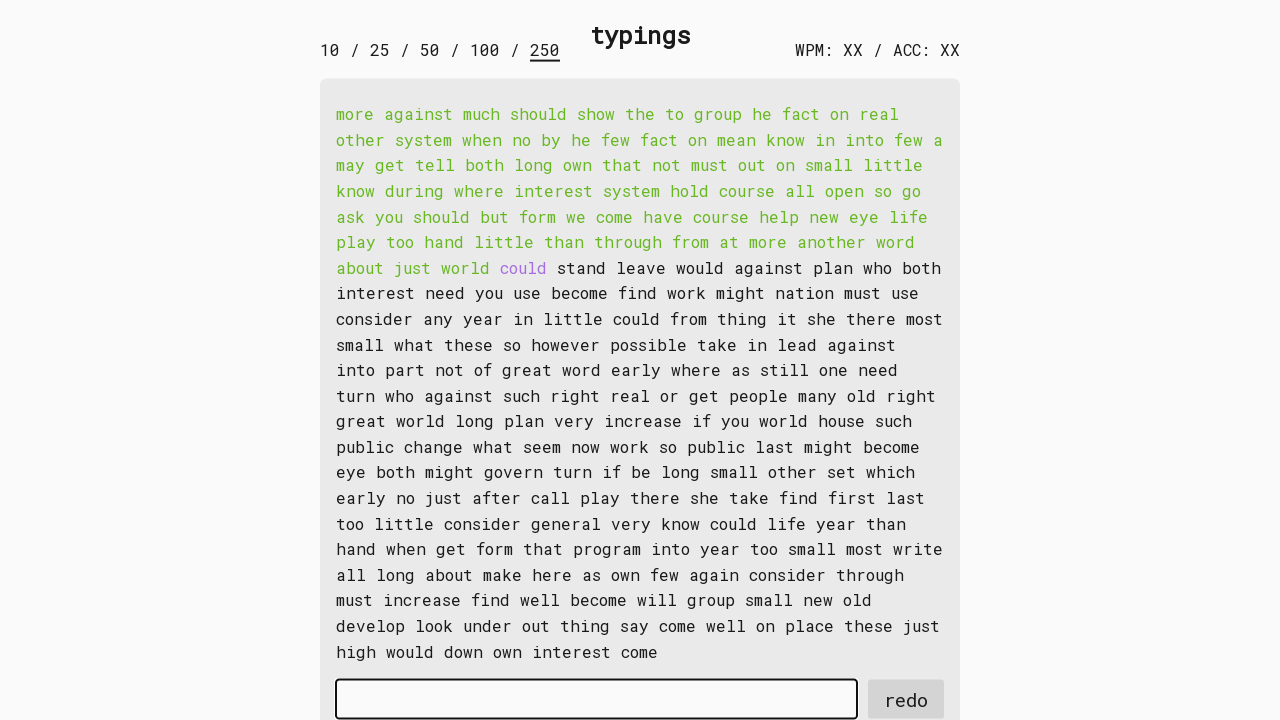

Retrieved word 79: 'could '
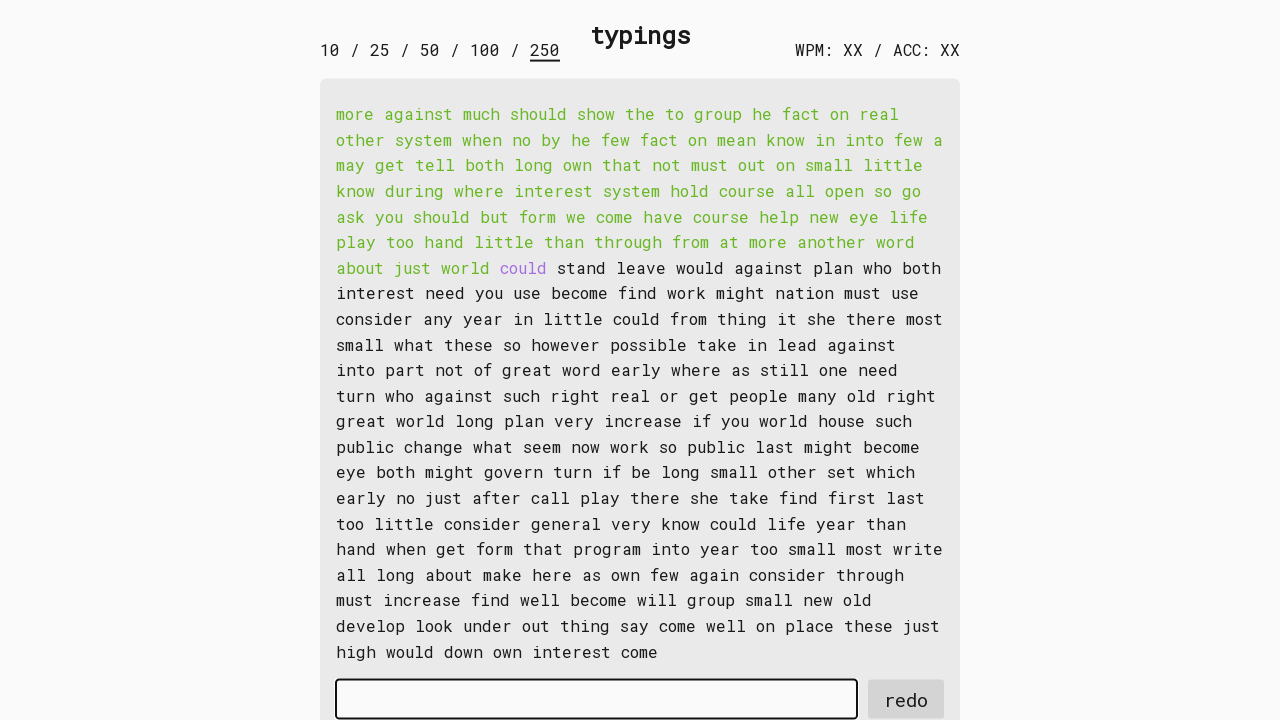

Typed word 79 into input field on #input-field
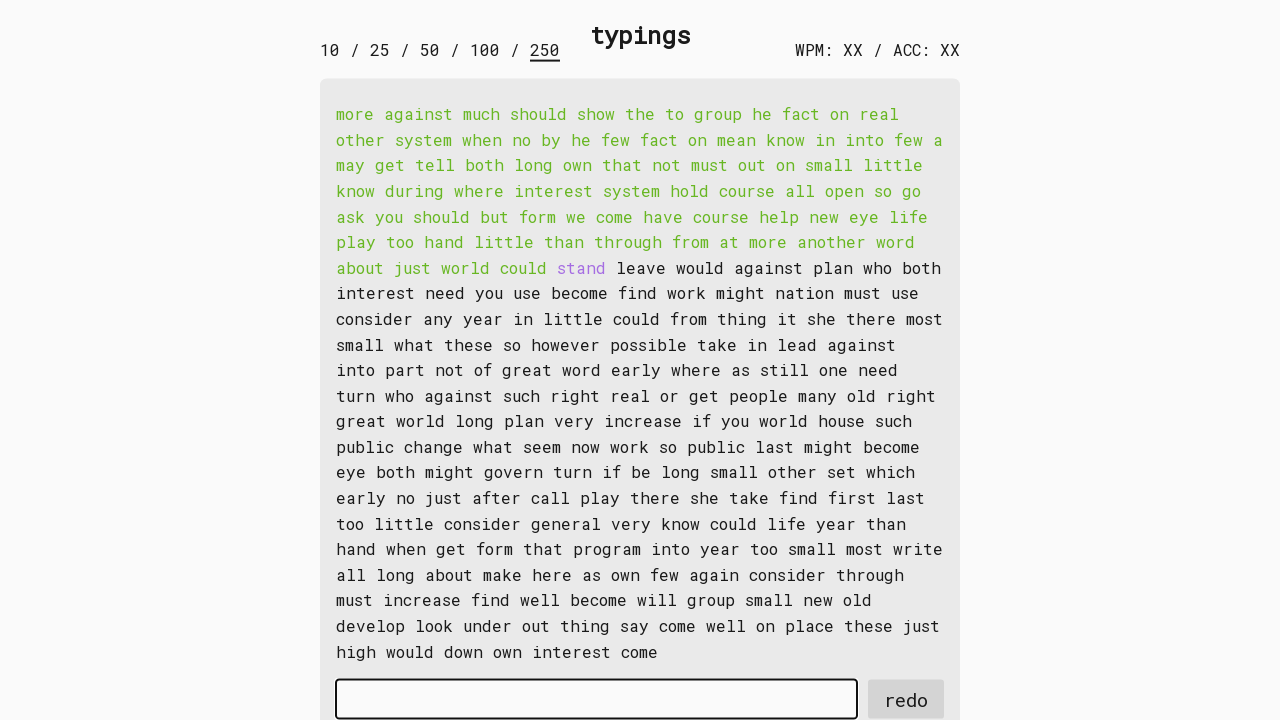

Retrieved word 80: 'stand '
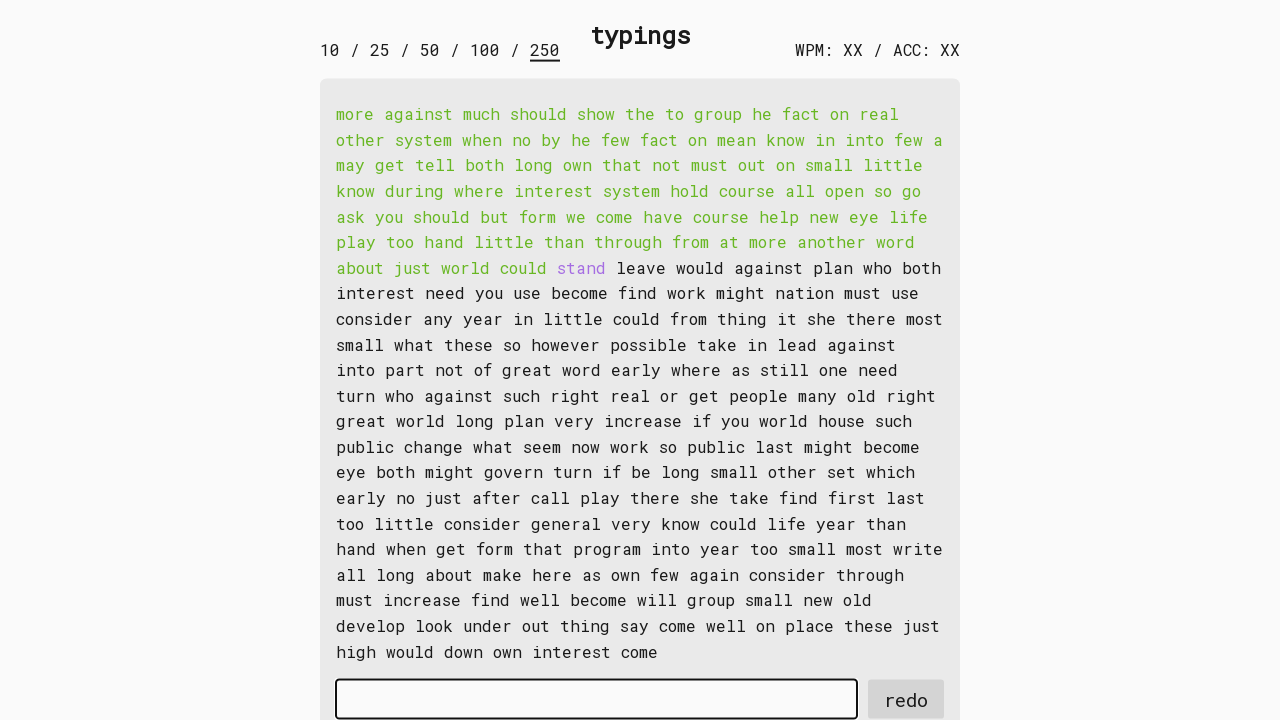

Typed word 80 into input field on #input-field
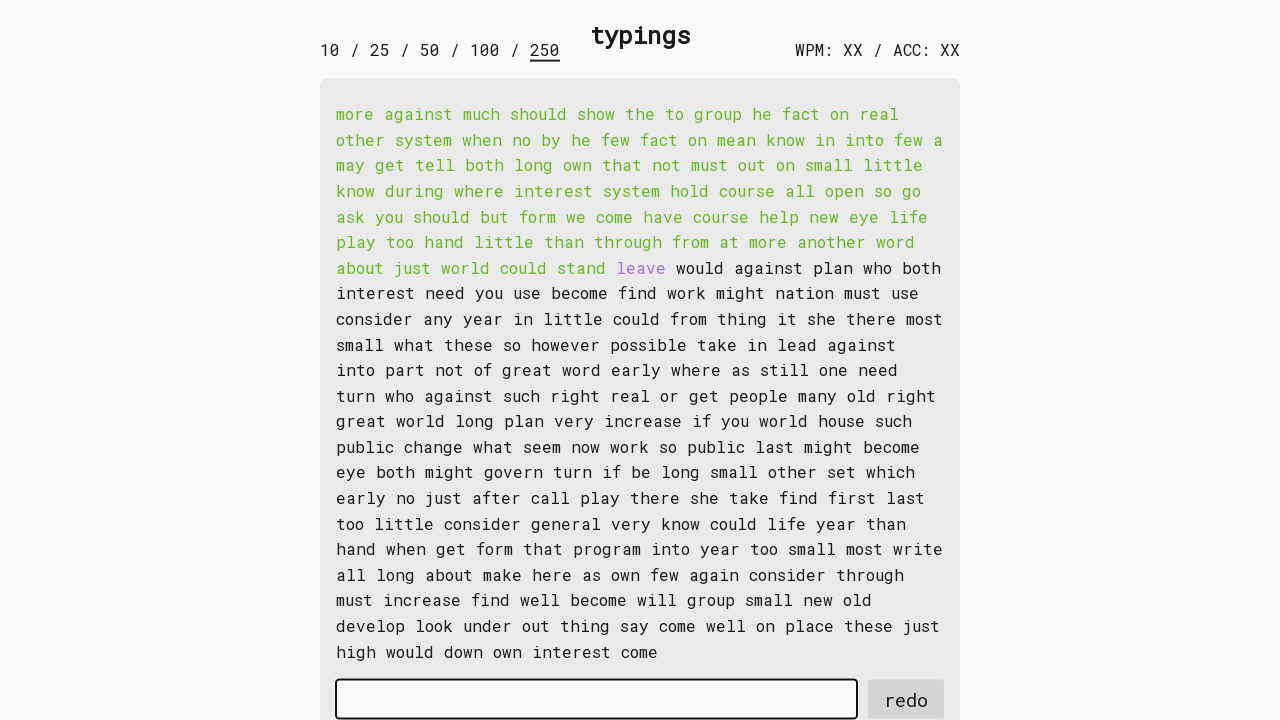

Retrieved word 81: 'leave '
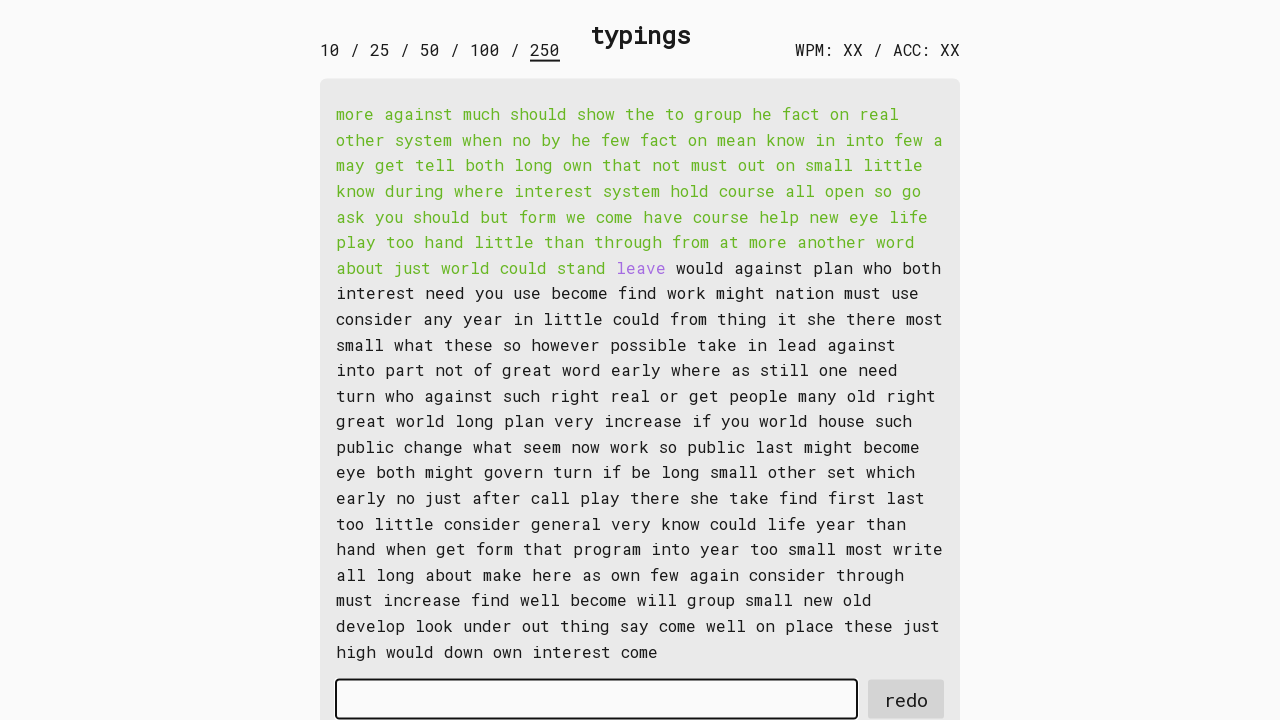

Typed word 81 into input field on #input-field
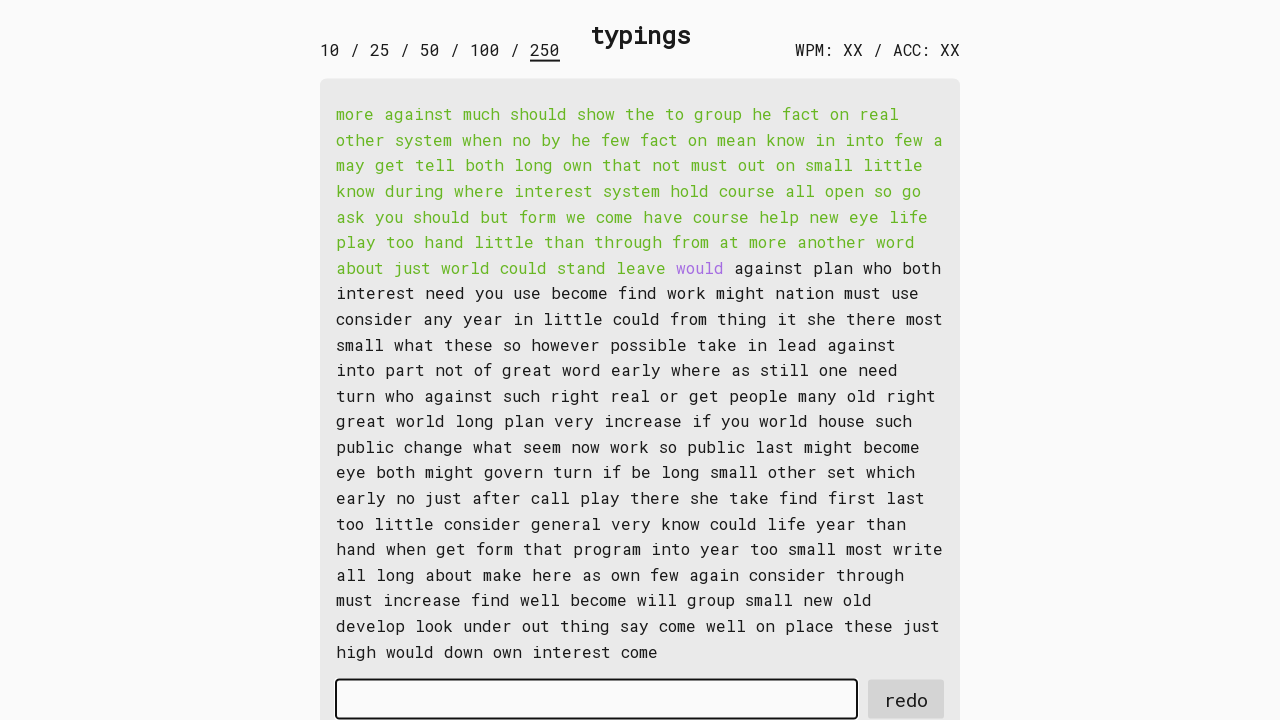

Retrieved word 82: 'would '
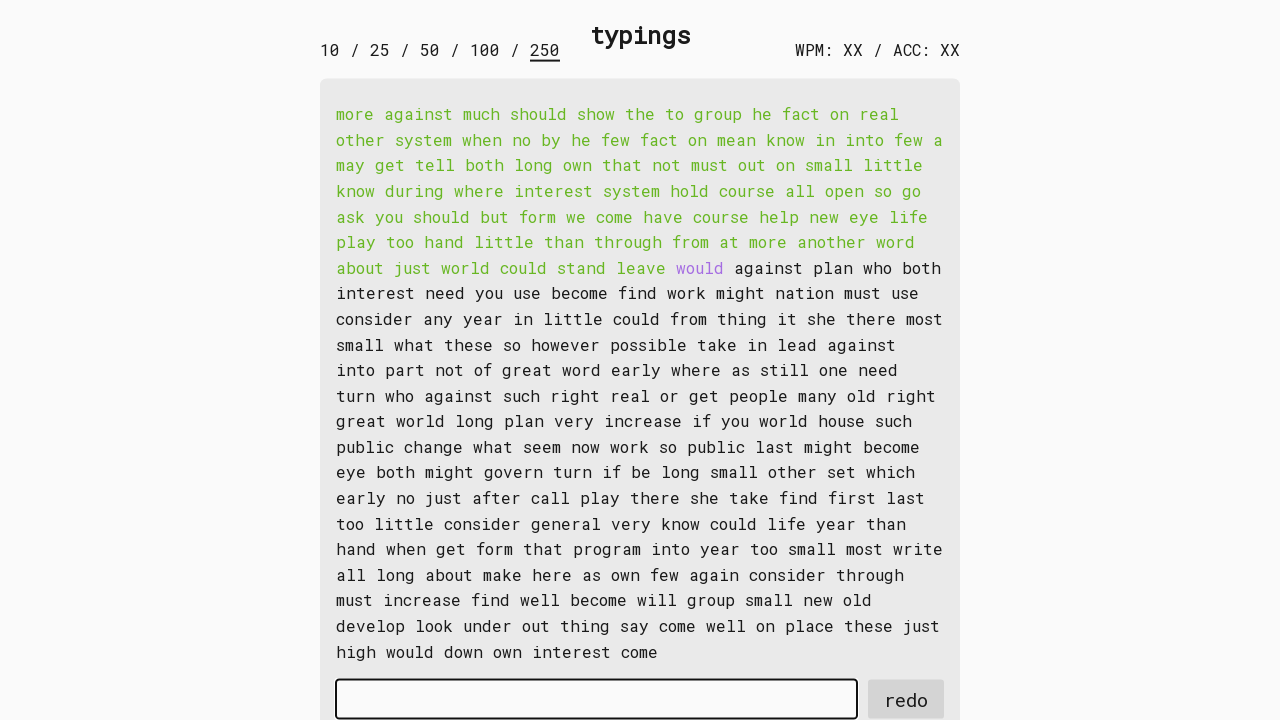

Typed word 82 into input field on #input-field
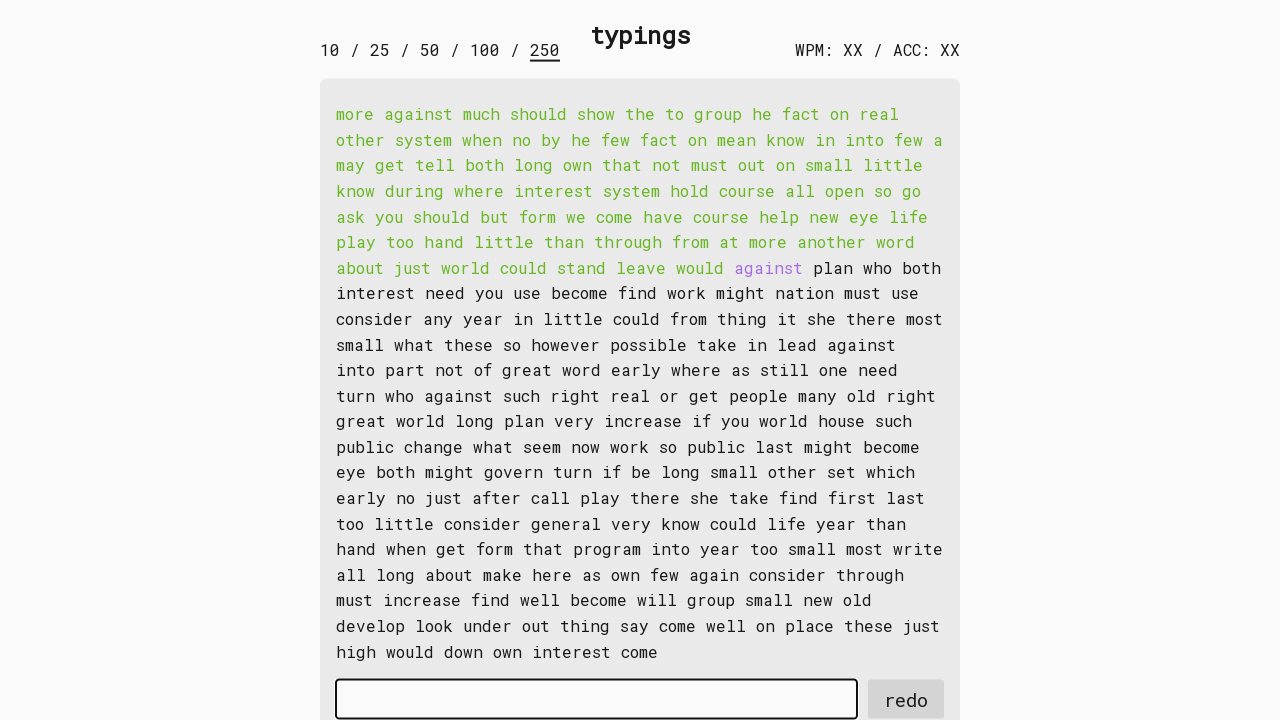

Retrieved word 83: 'against '
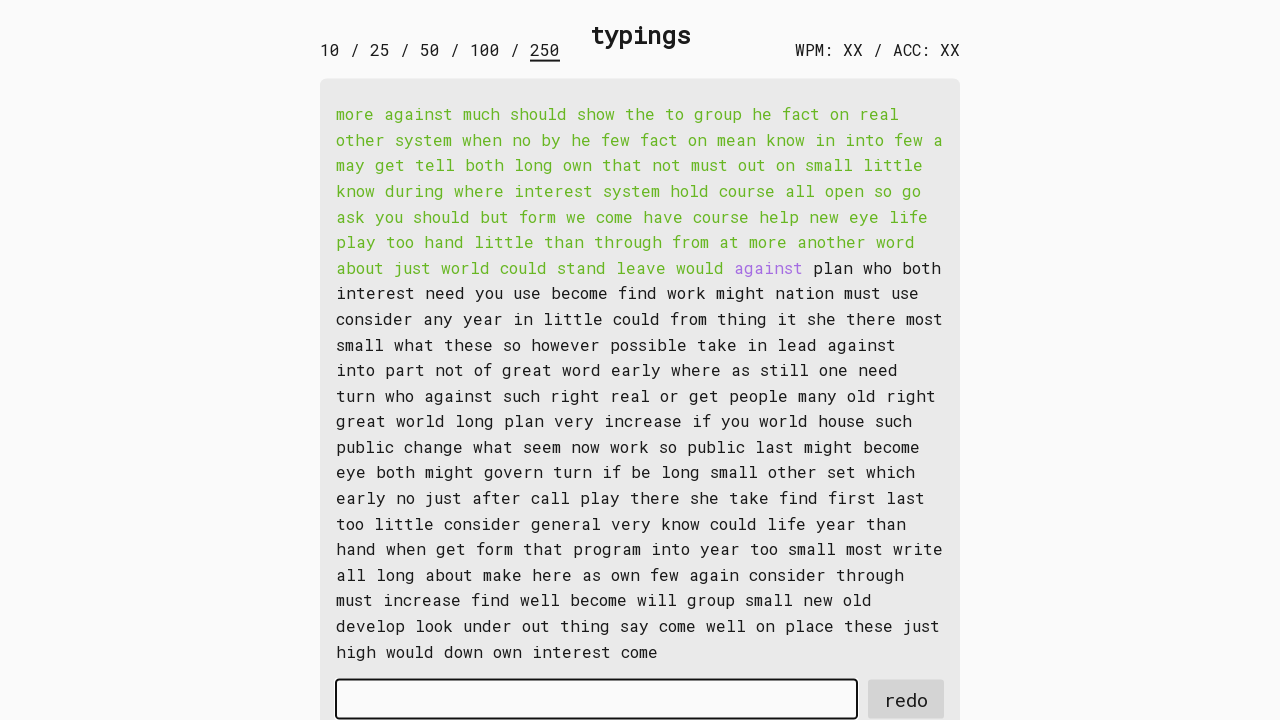

Typed word 83 into input field on #input-field
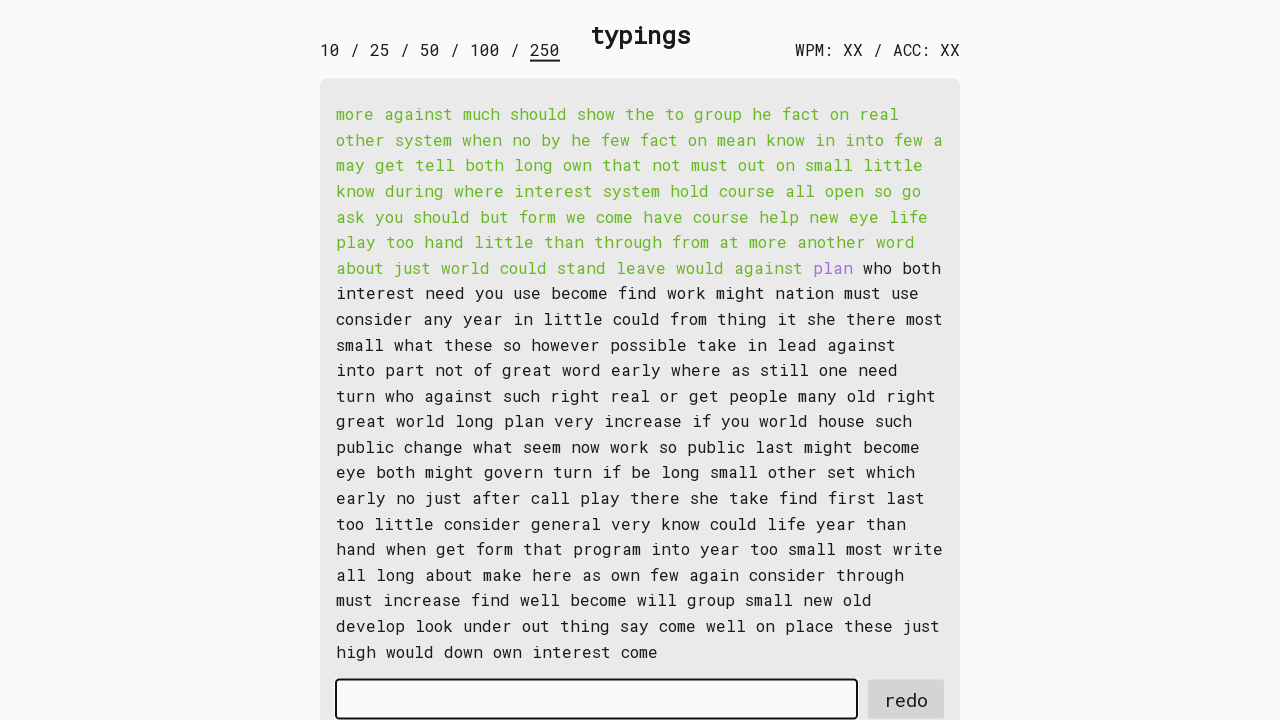

Retrieved word 84: 'plan '
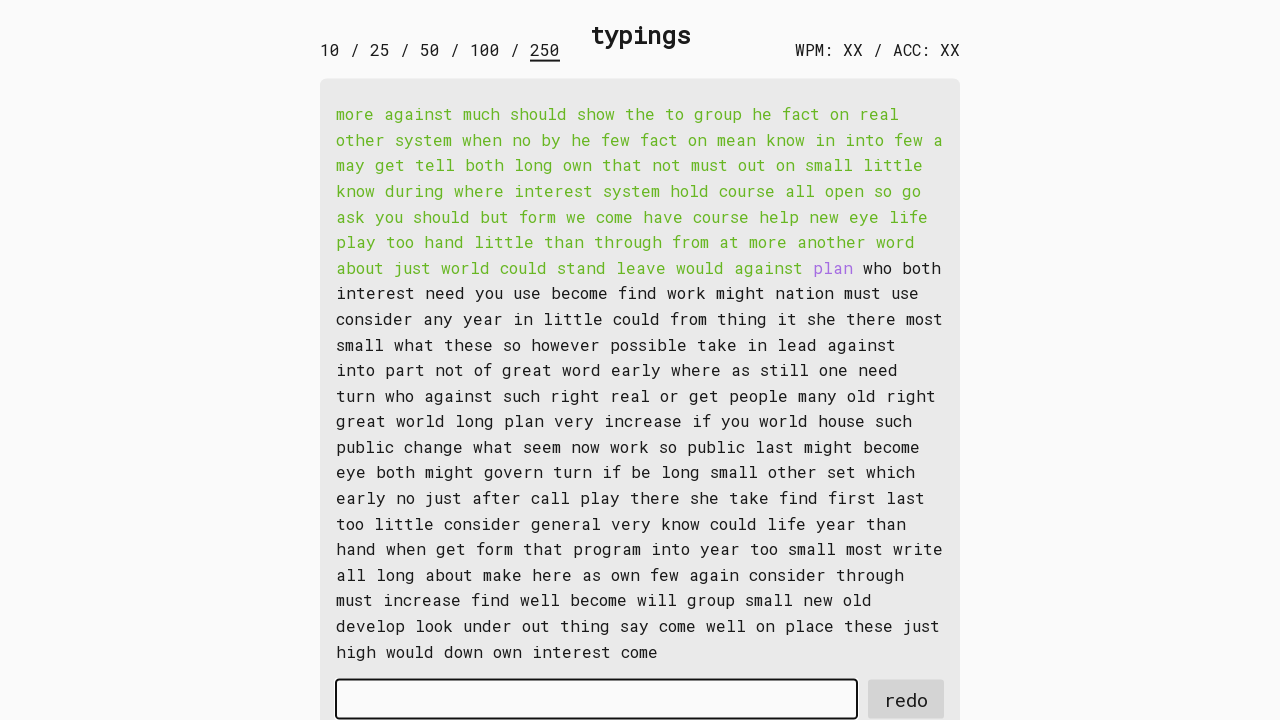

Typed word 84 into input field on #input-field
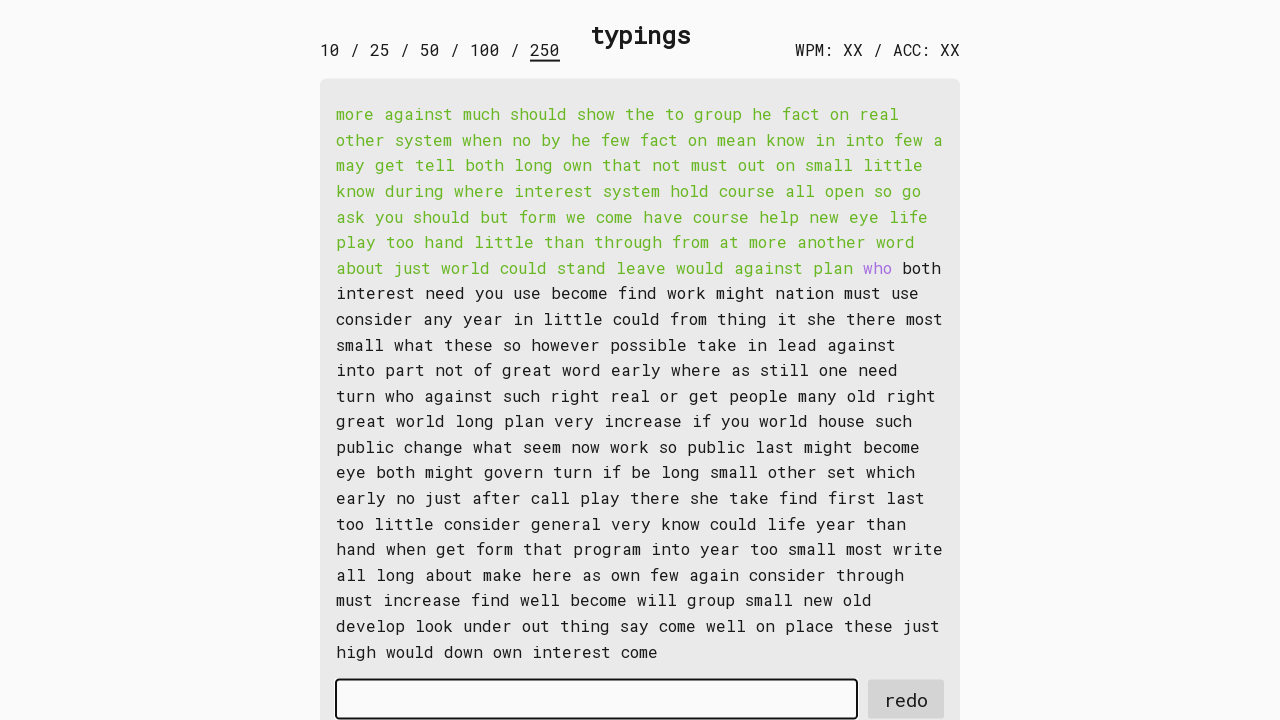

Retrieved word 85: 'who '
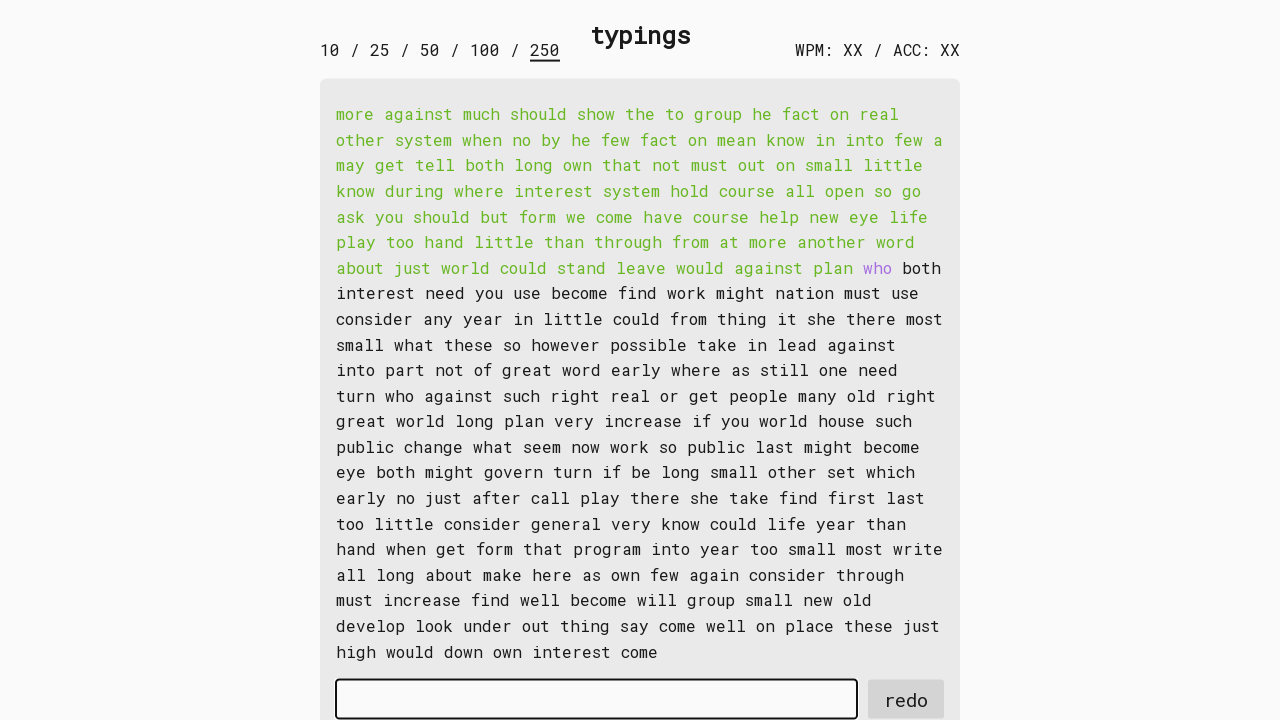

Typed word 85 into input field on #input-field
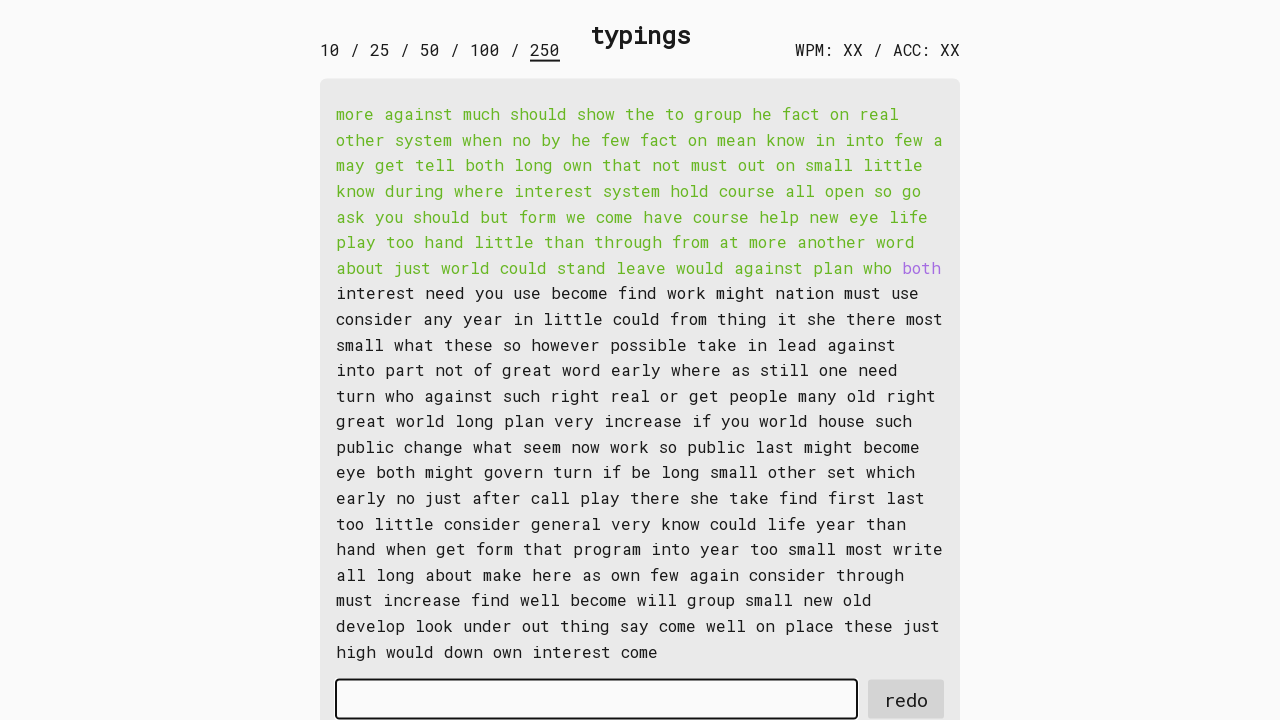

Retrieved word 86: 'both '
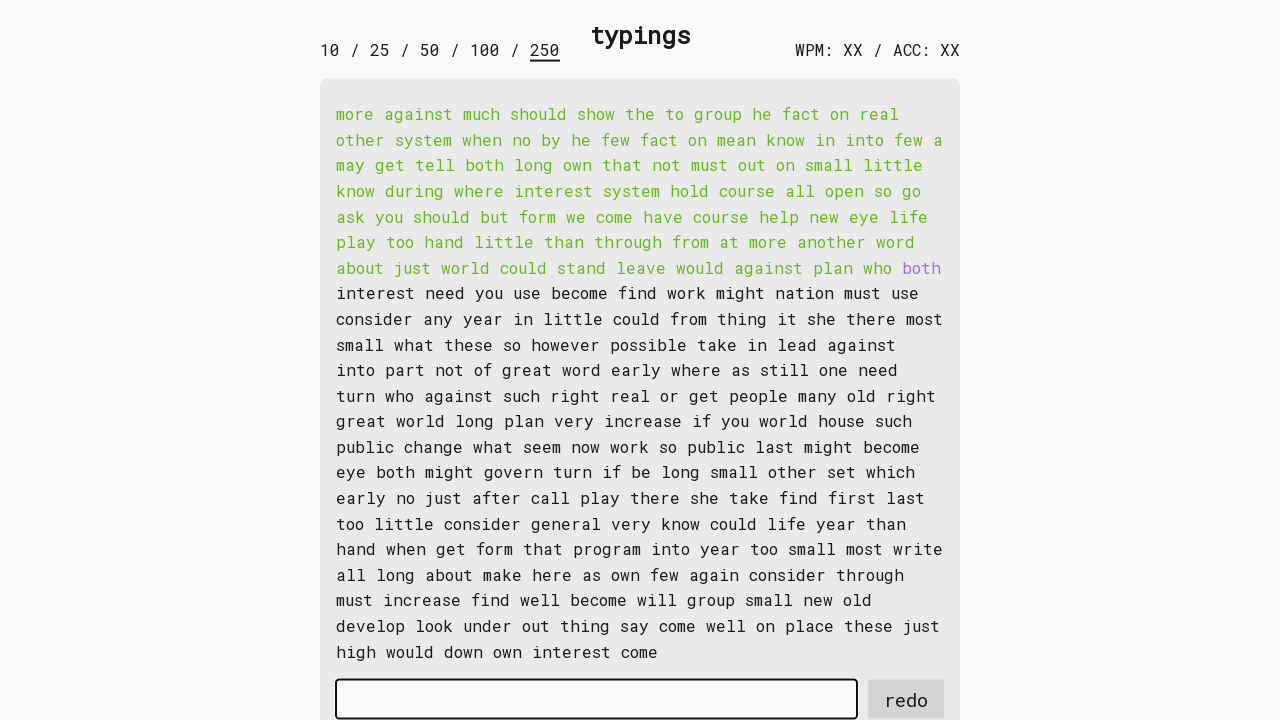

Typed word 86 into input field on #input-field
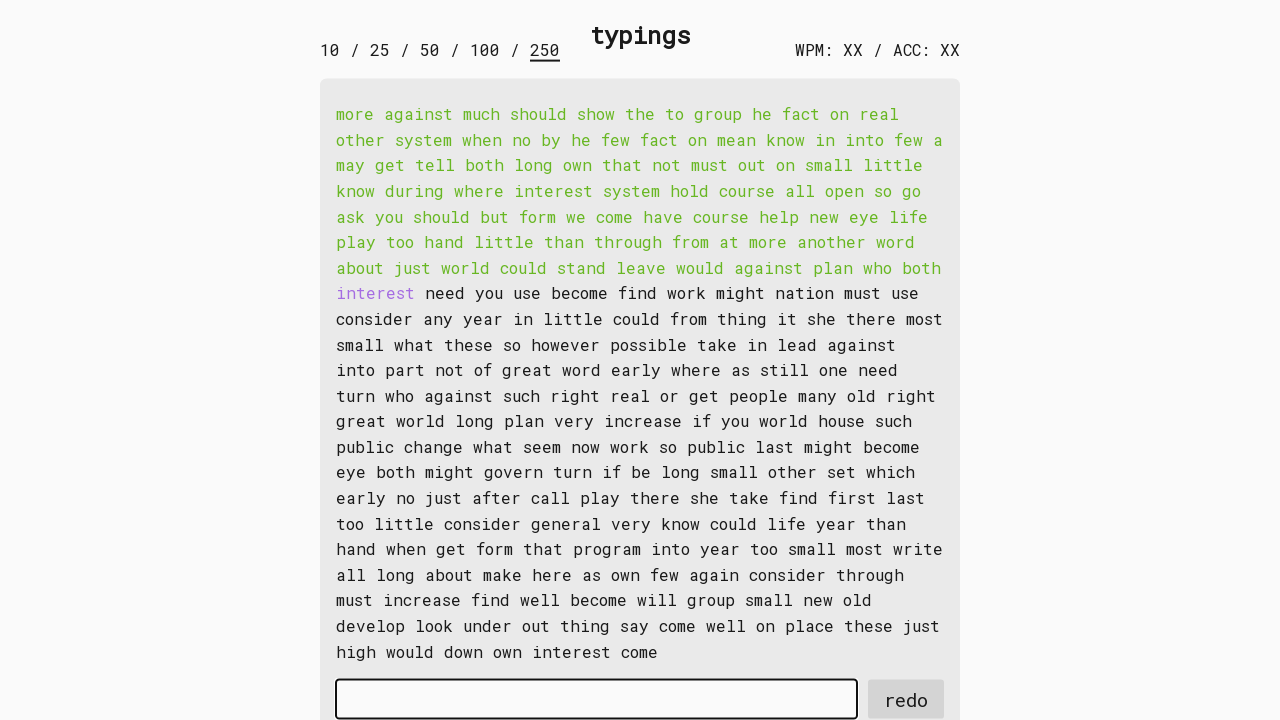

Retrieved word 87: 'interest '
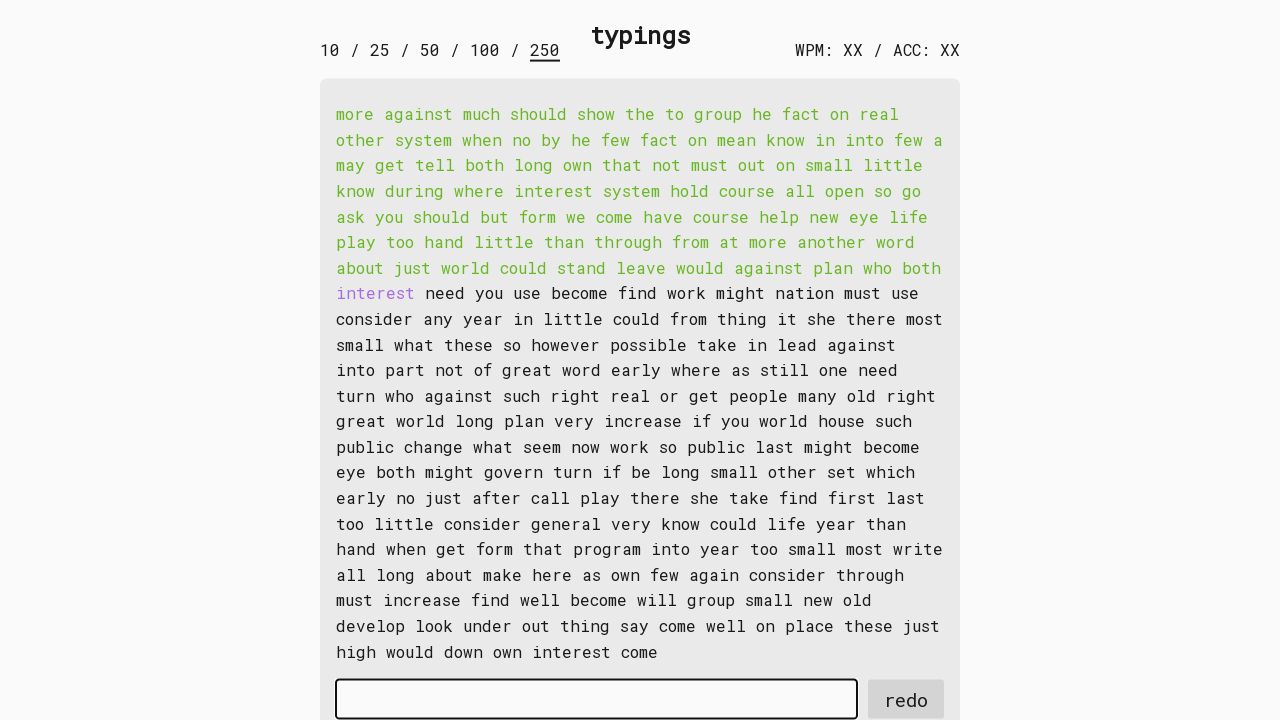

Typed word 87 into input field on #input-field
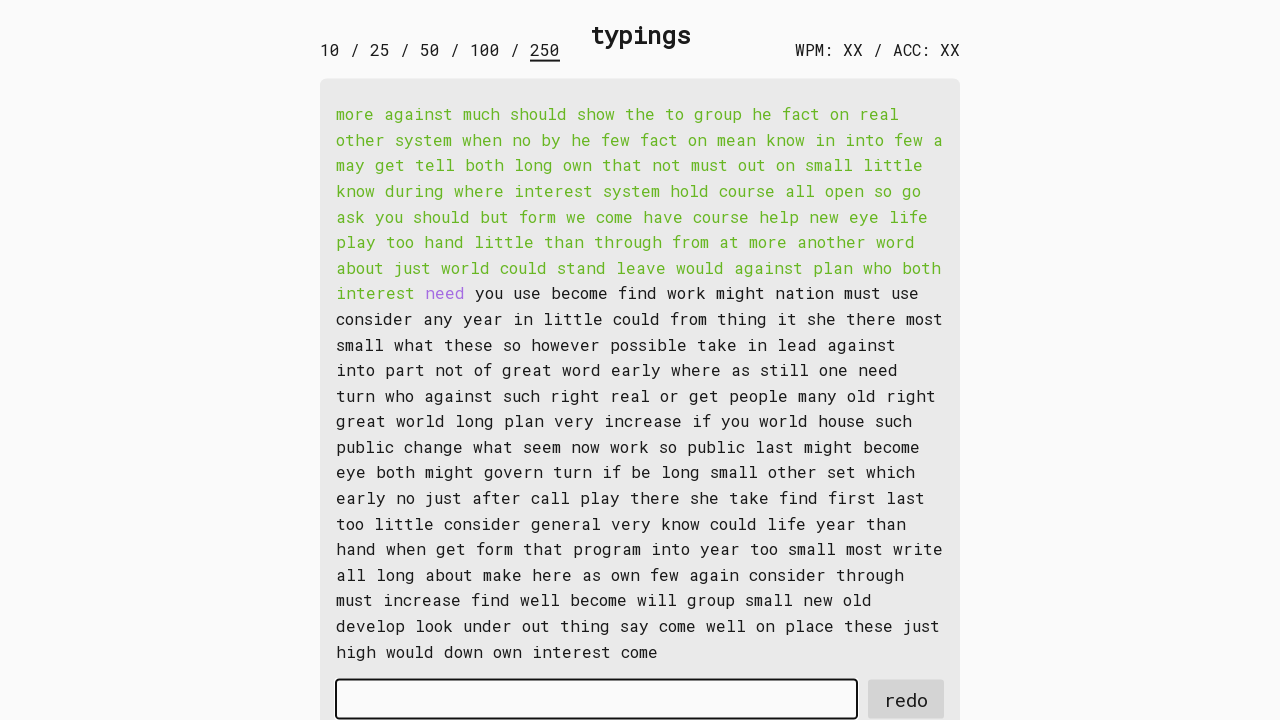

Retrieved word 88: 'need '
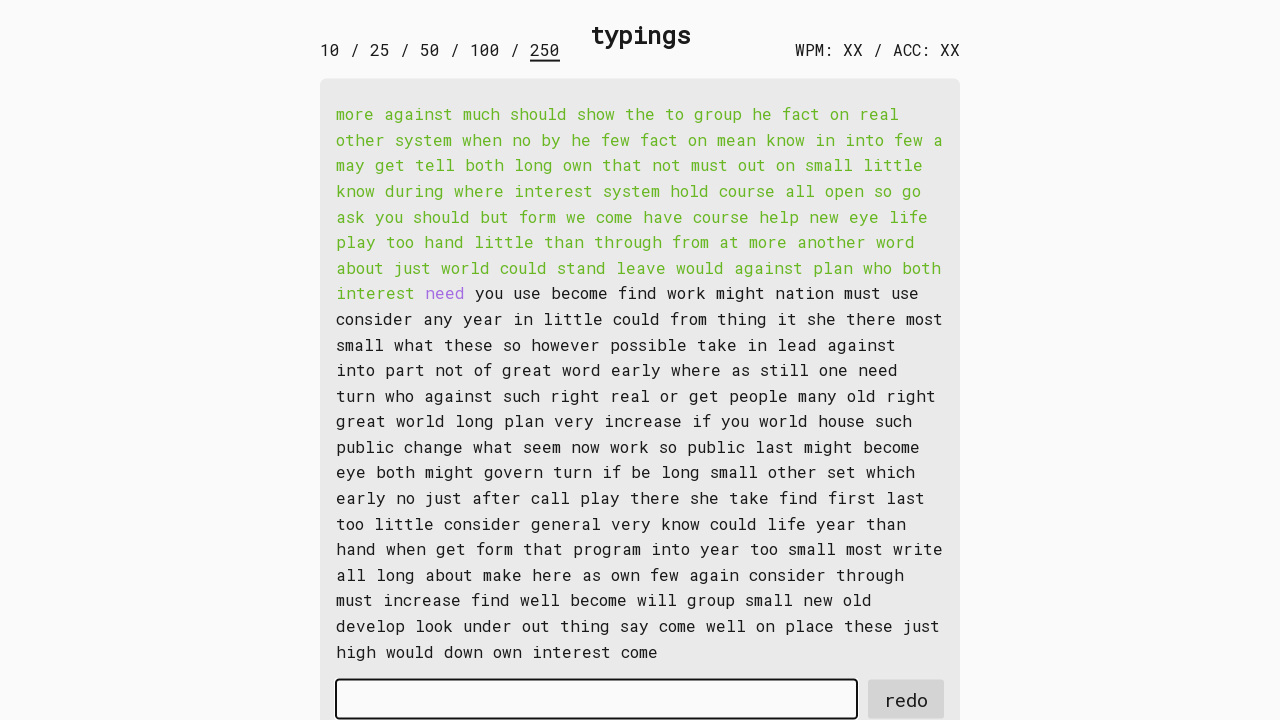

Typed word 88 into input field on #input-field
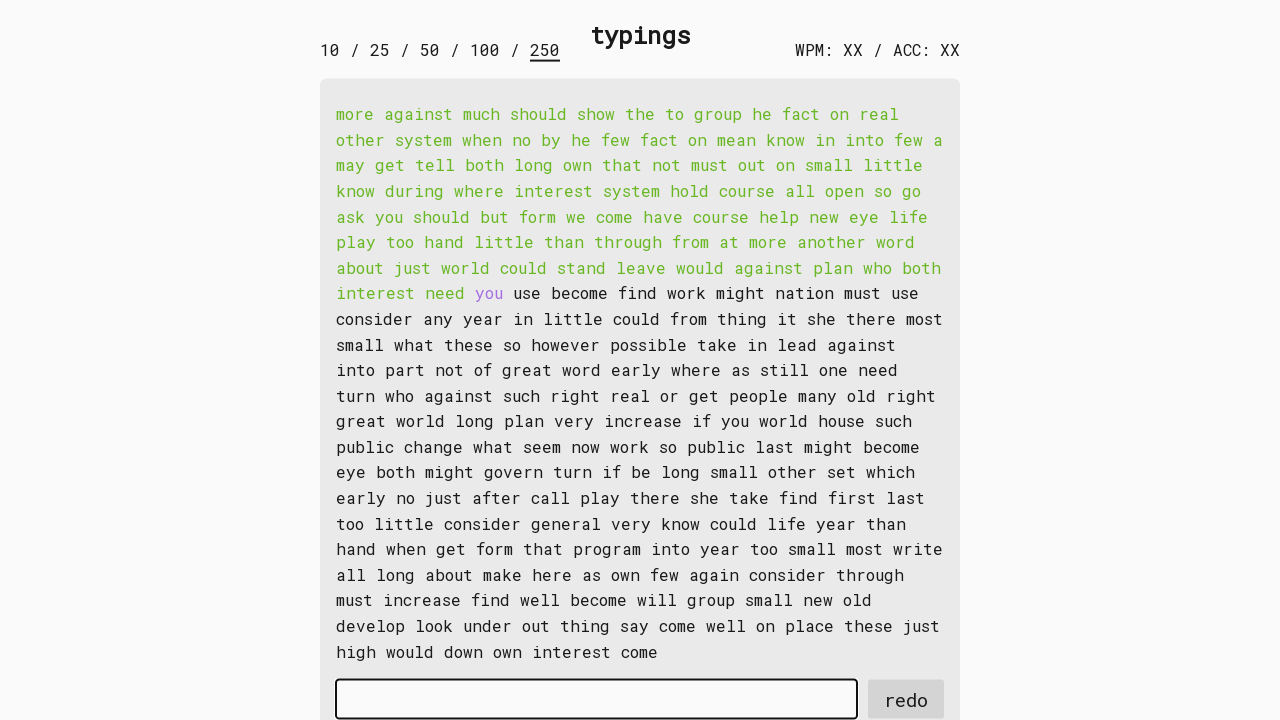

Retrieved word 89: 'you '
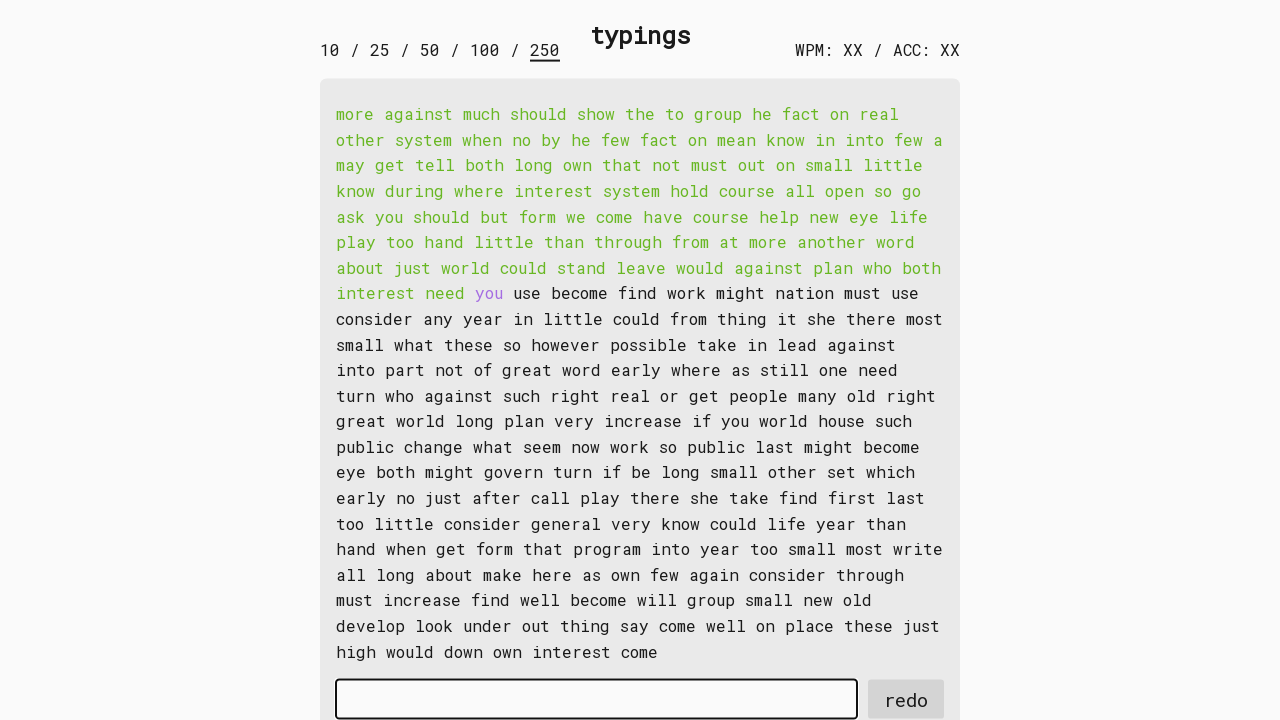

Typed word 89 into input field on #input-field
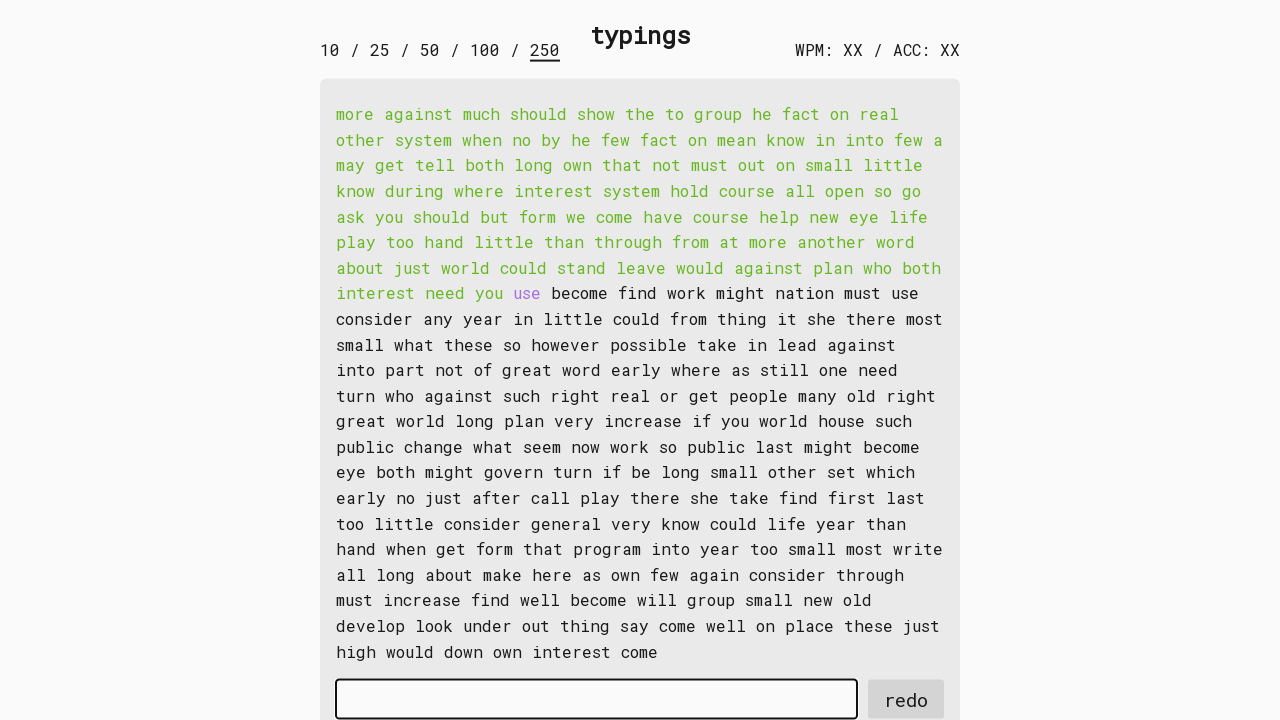

Retrieved word 90: 'use '
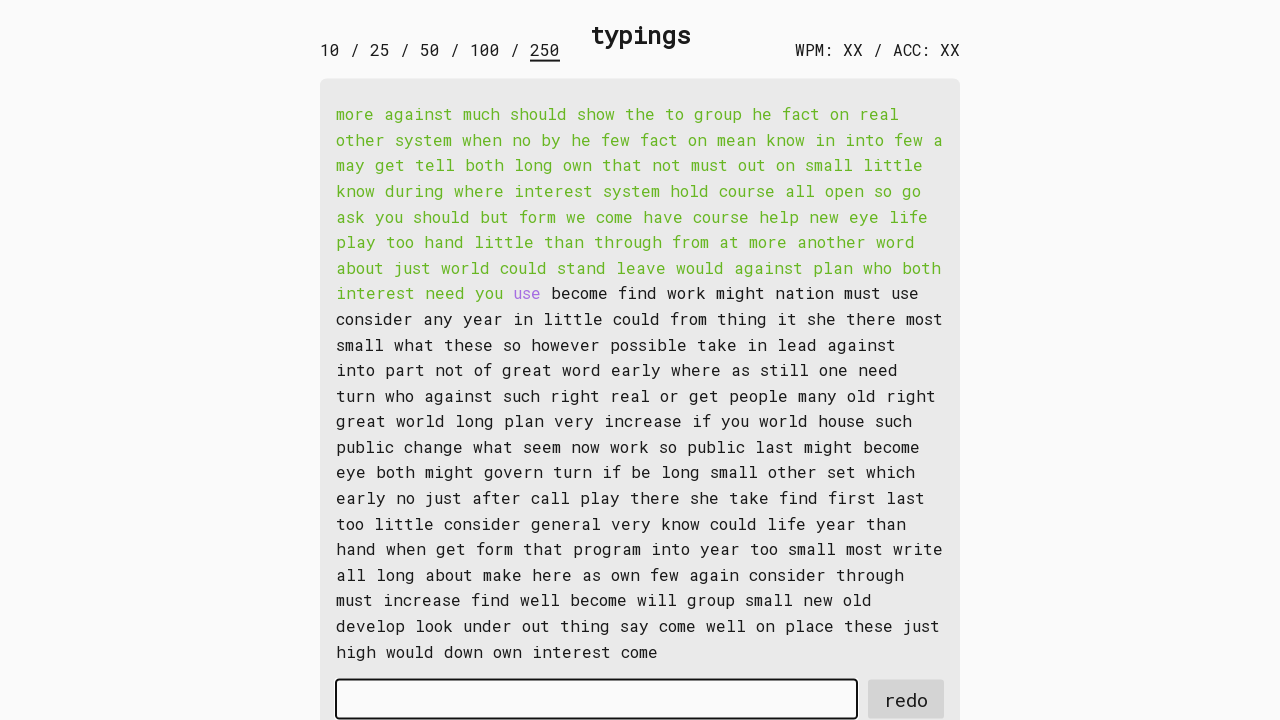

Typed word 90 into input field on #input-field
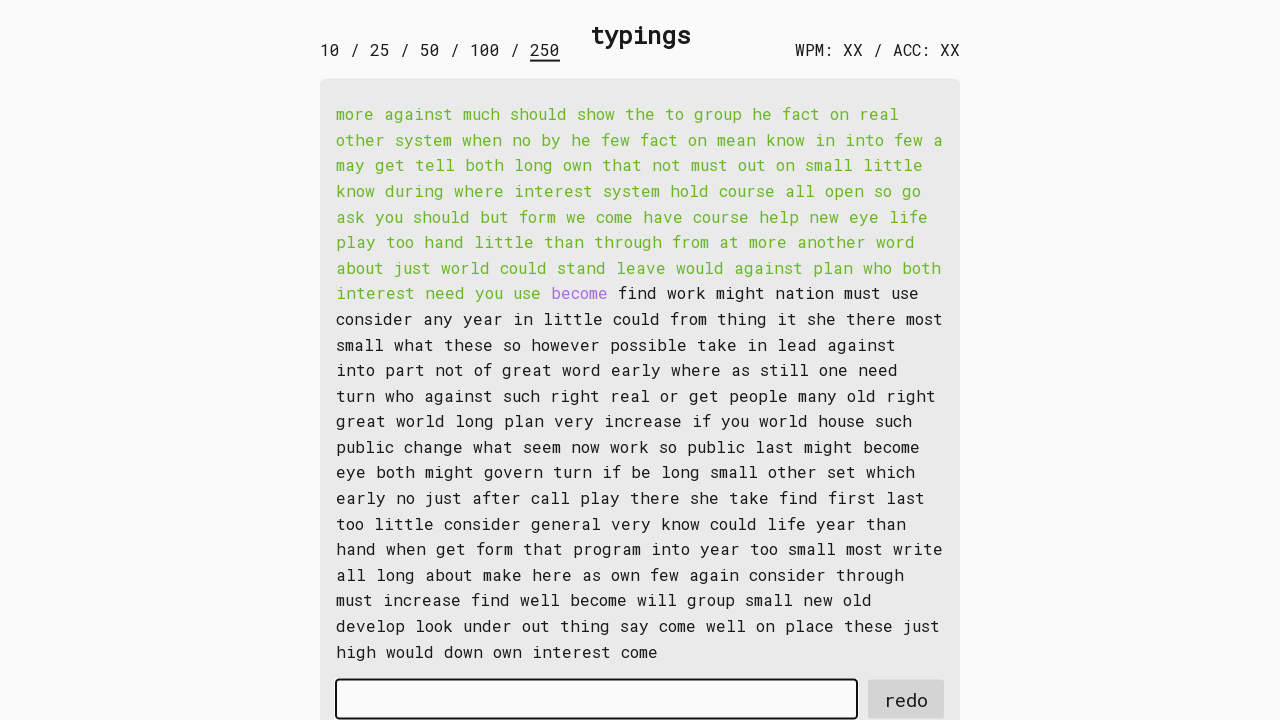

Retrieved word 91: 'become '
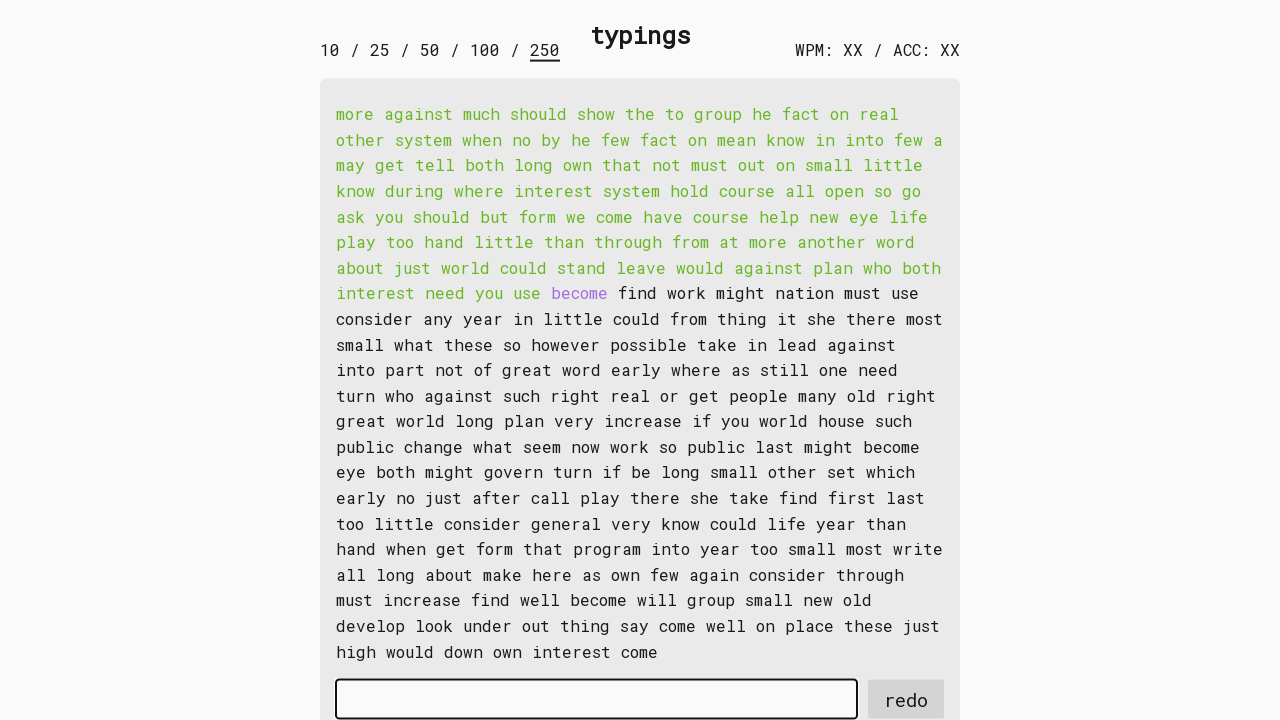

Typed word 91 into input field on #input-field
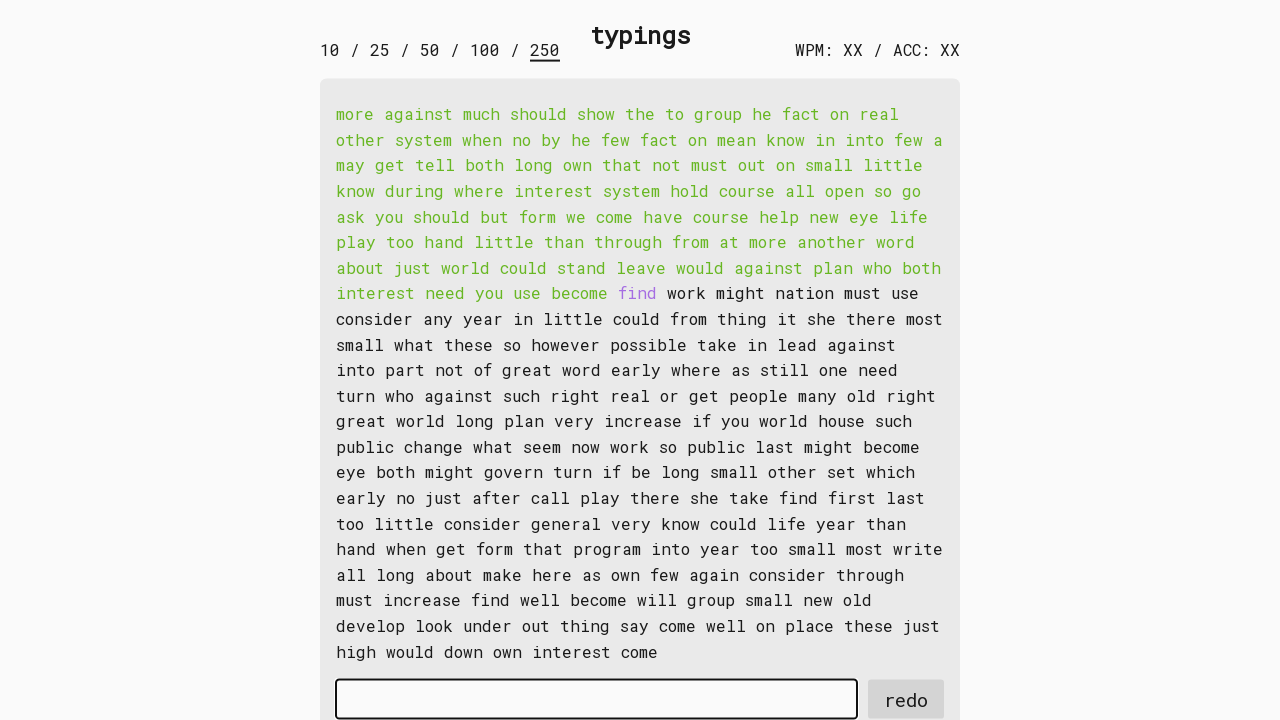

Retrieved word 92: 'find '
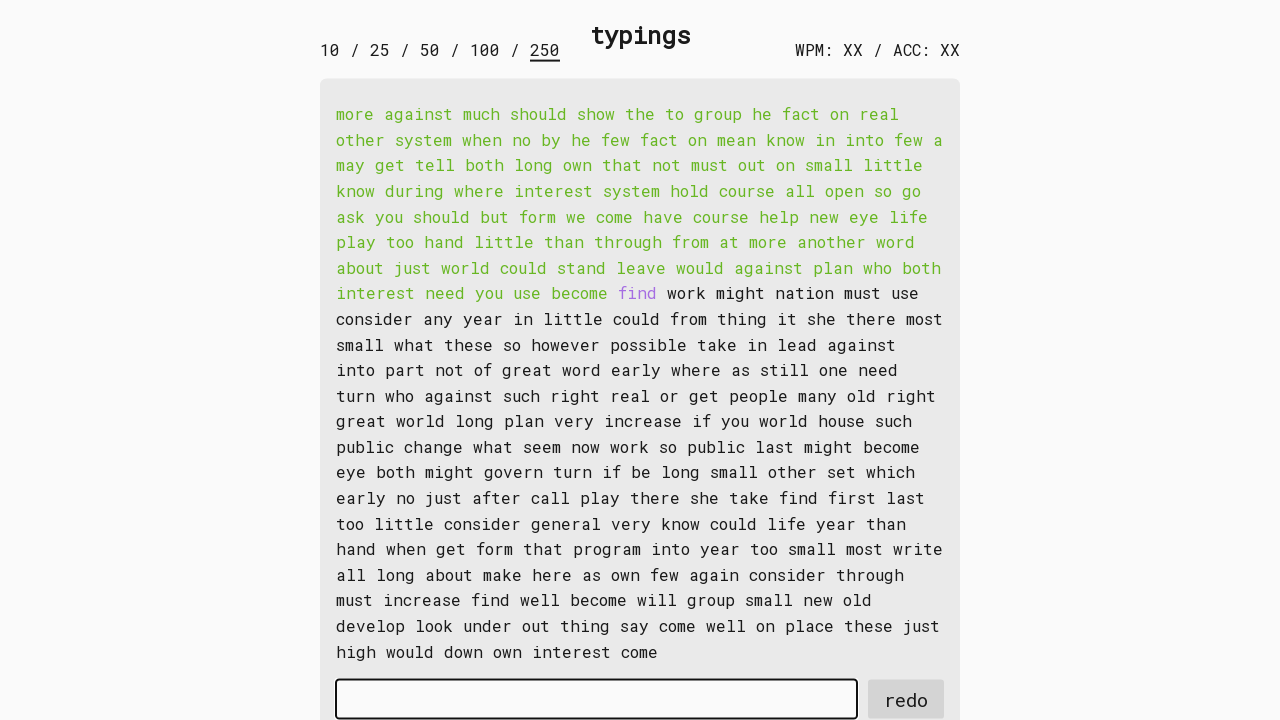

Typed word 92 into input field on #input-field
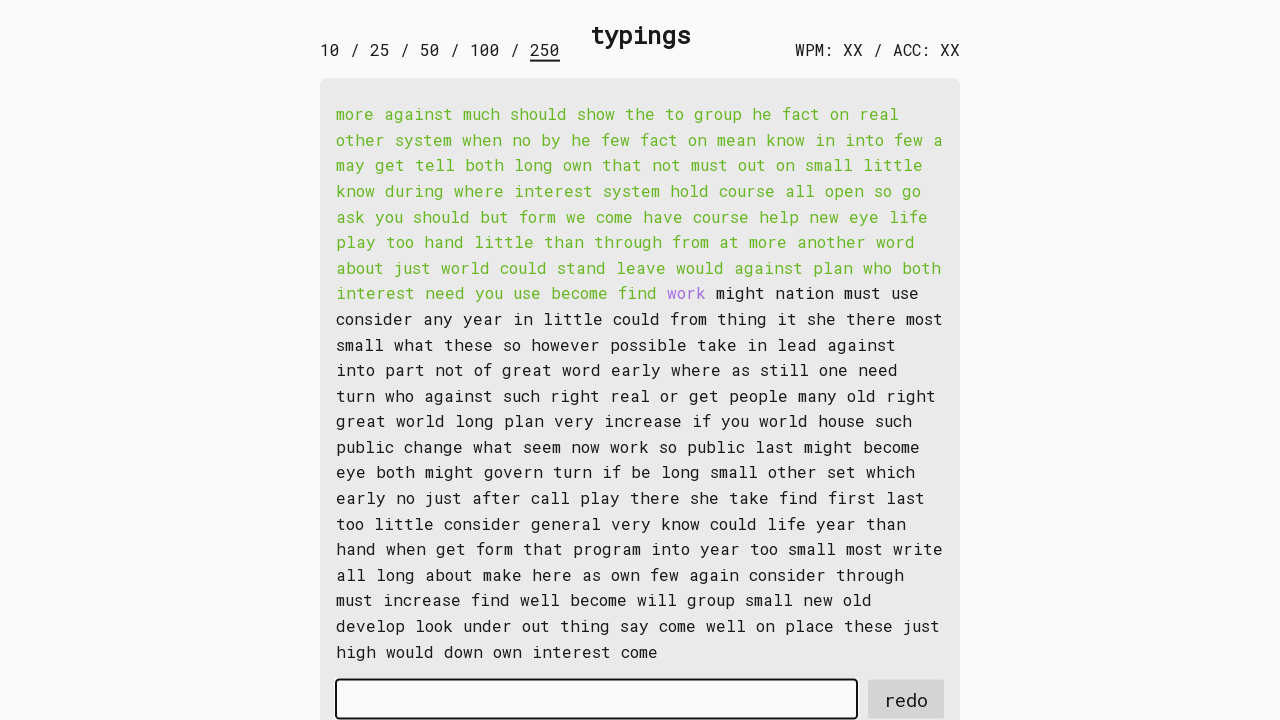

Retrieved word 93: 'work '
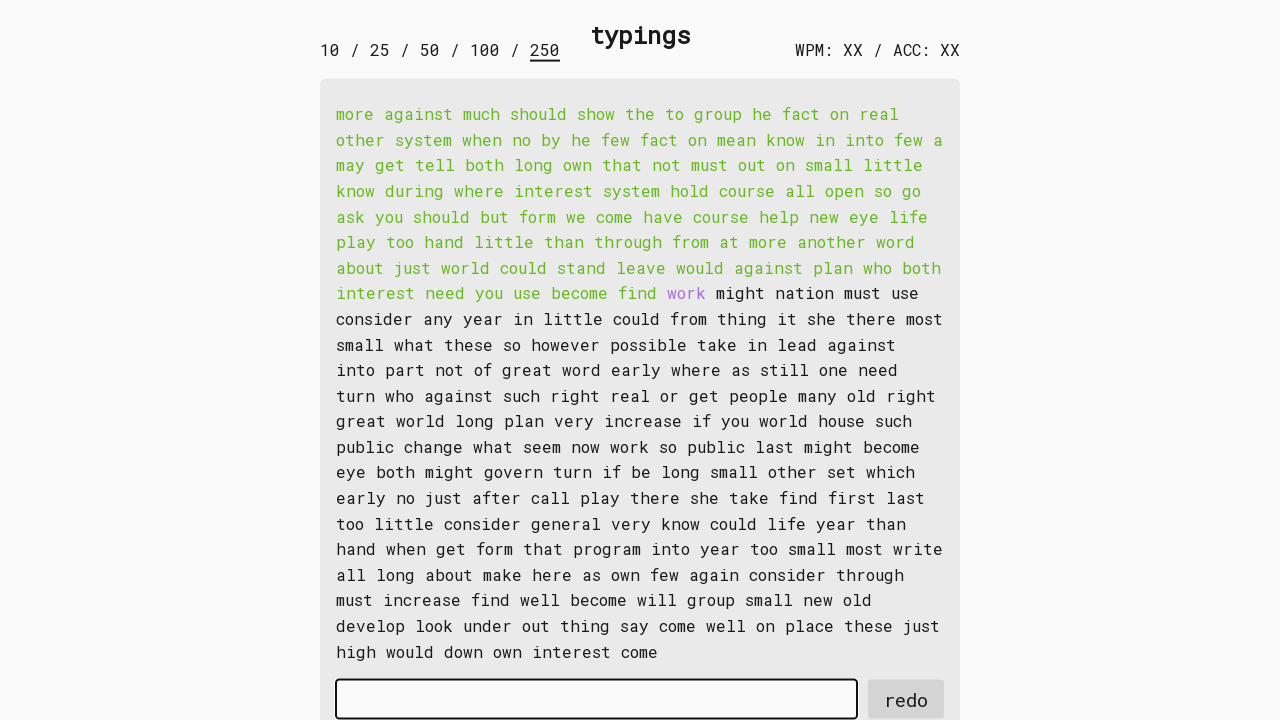

Typed word 93 into input field on #input-field
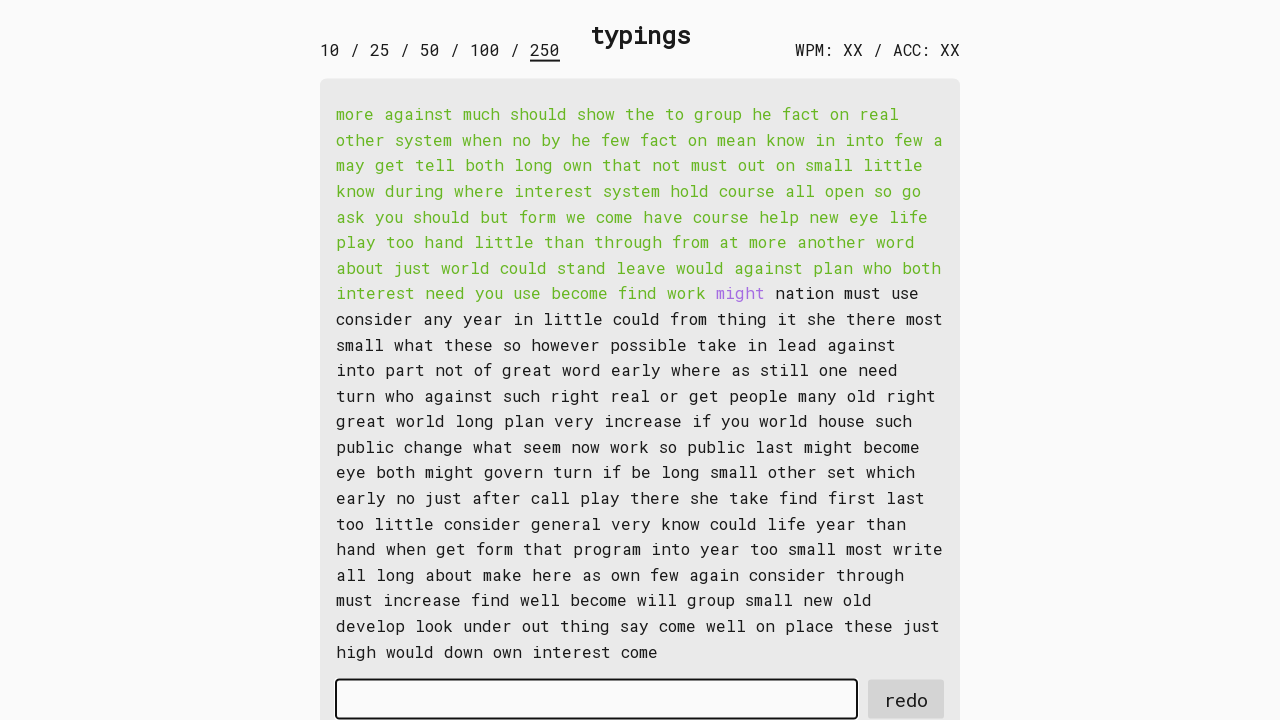

Retrieved word 94: 'might '
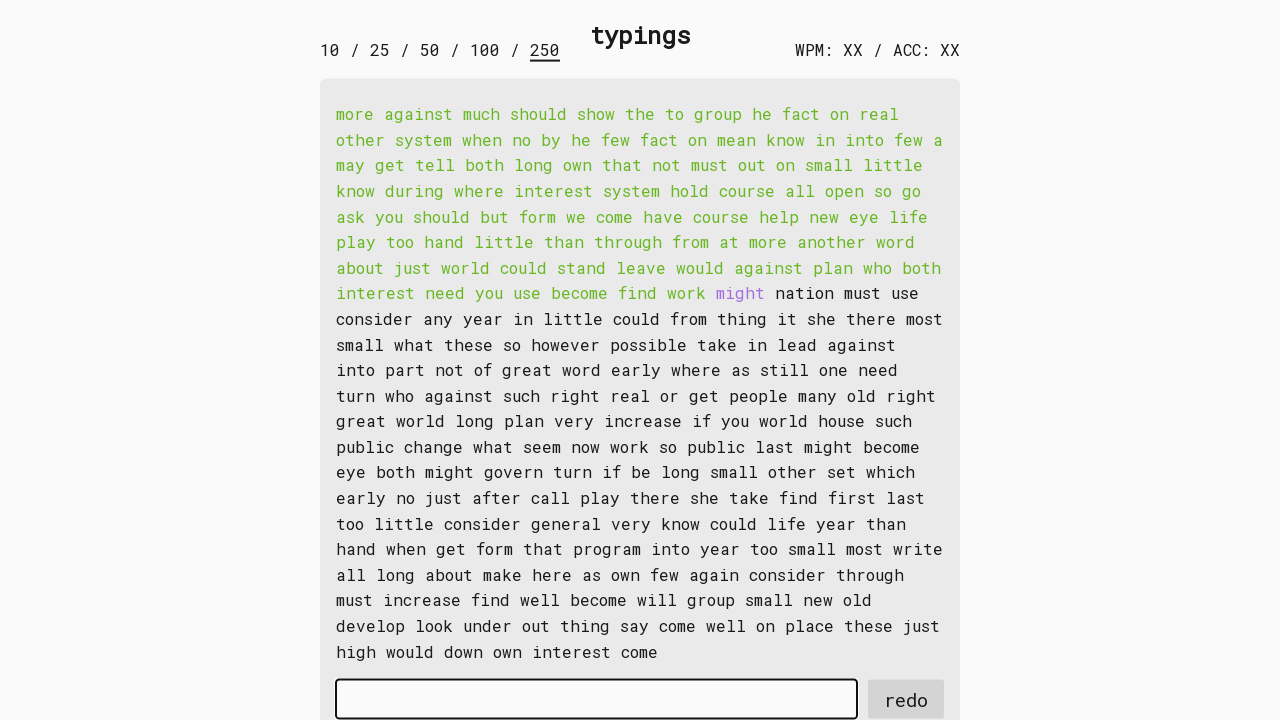

Typed word 94 into input field on #input-field
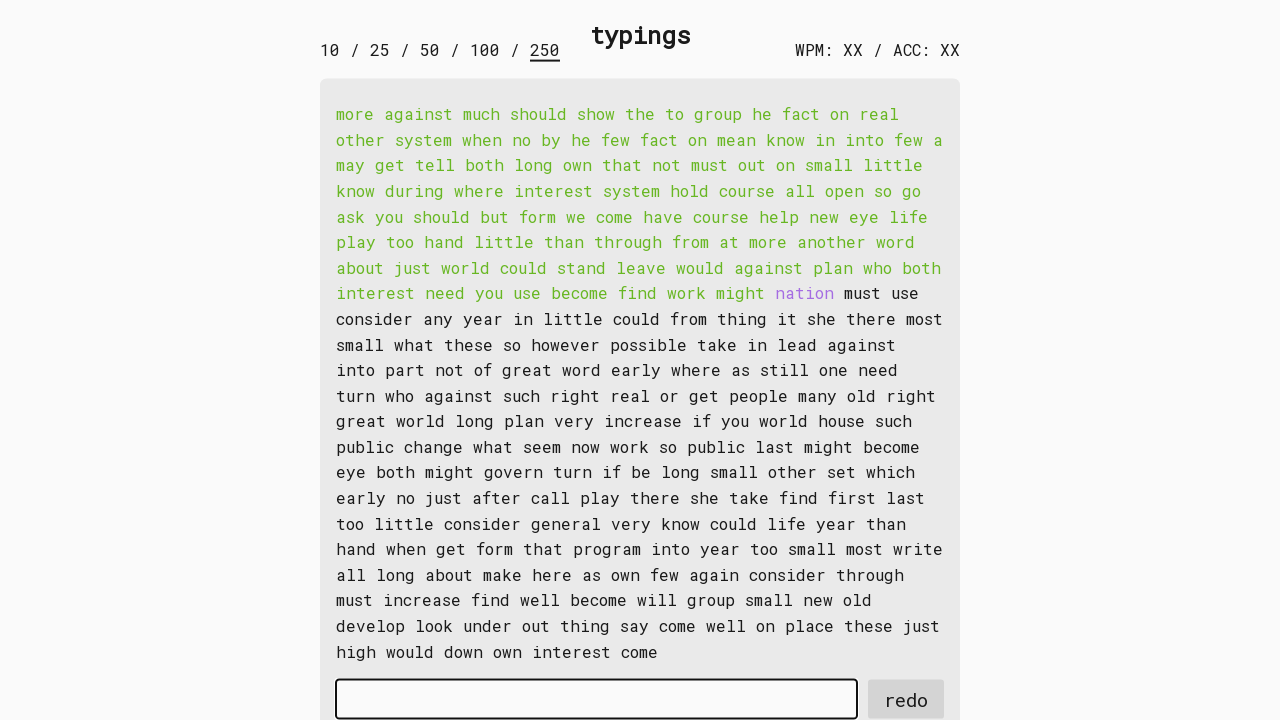

Retrieved word 95: 'nation '
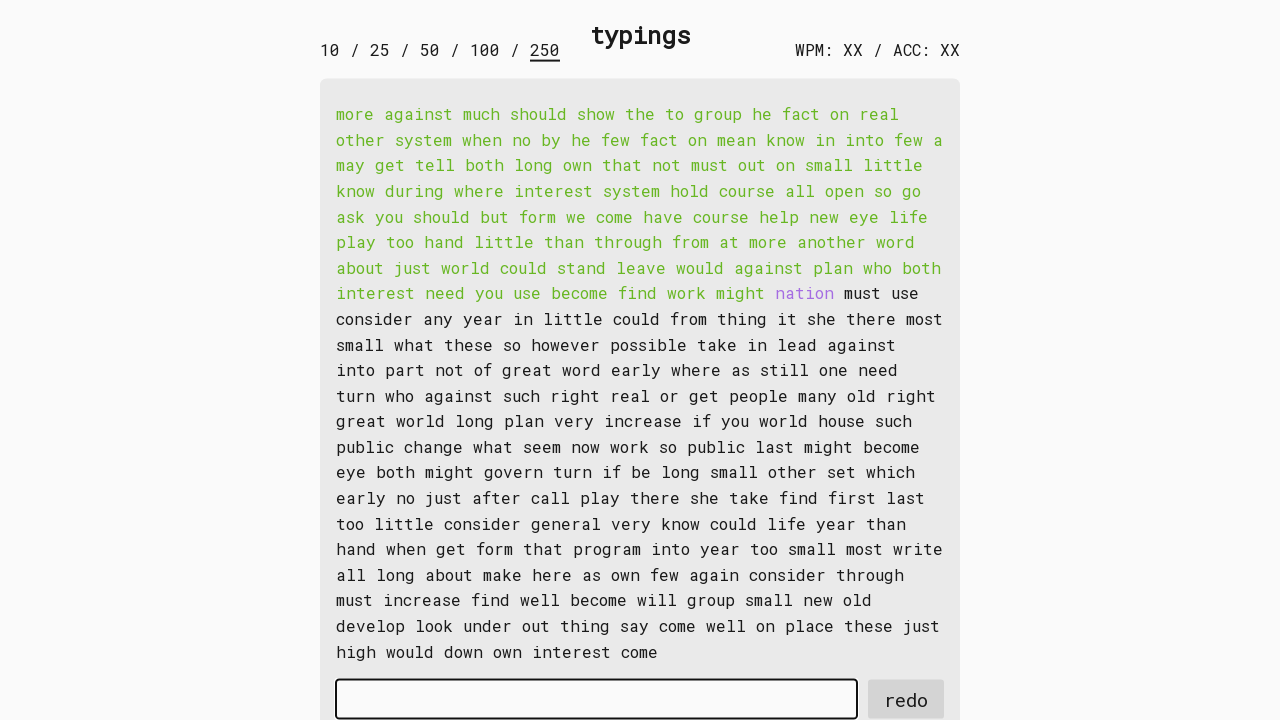

Typed word 95 into input field on #input-field
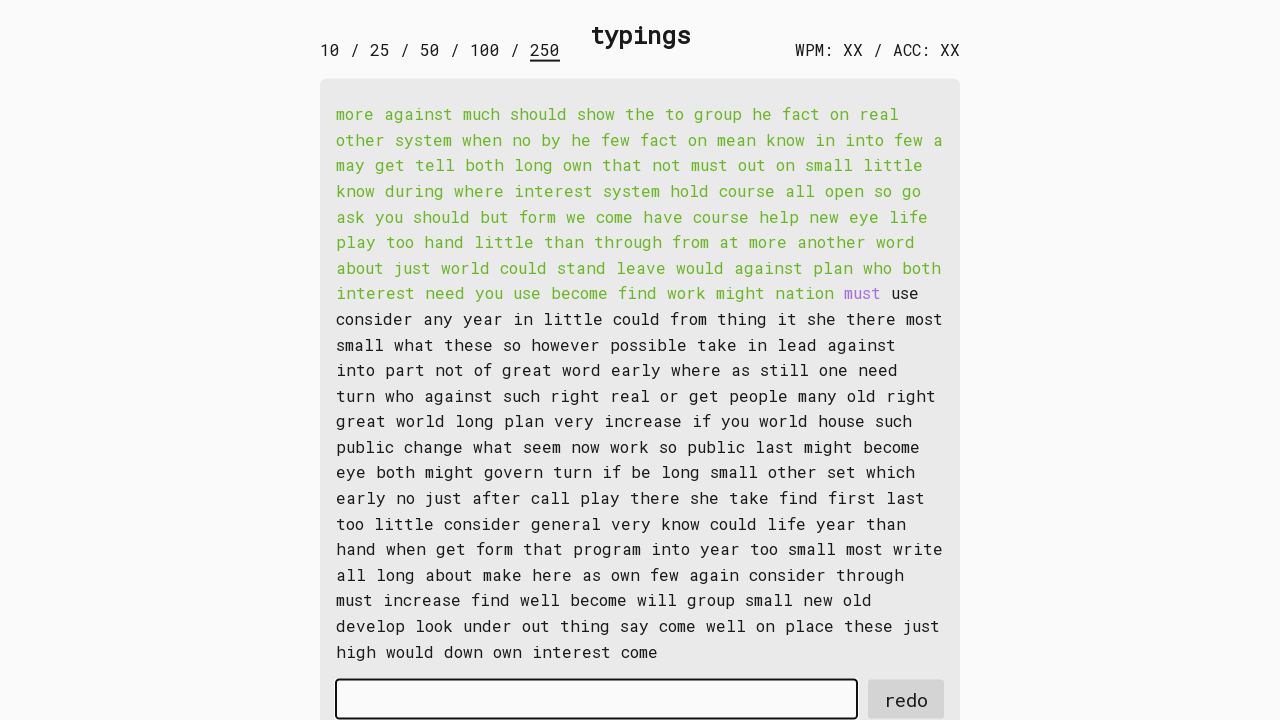

Retrieved word 96: 'must '
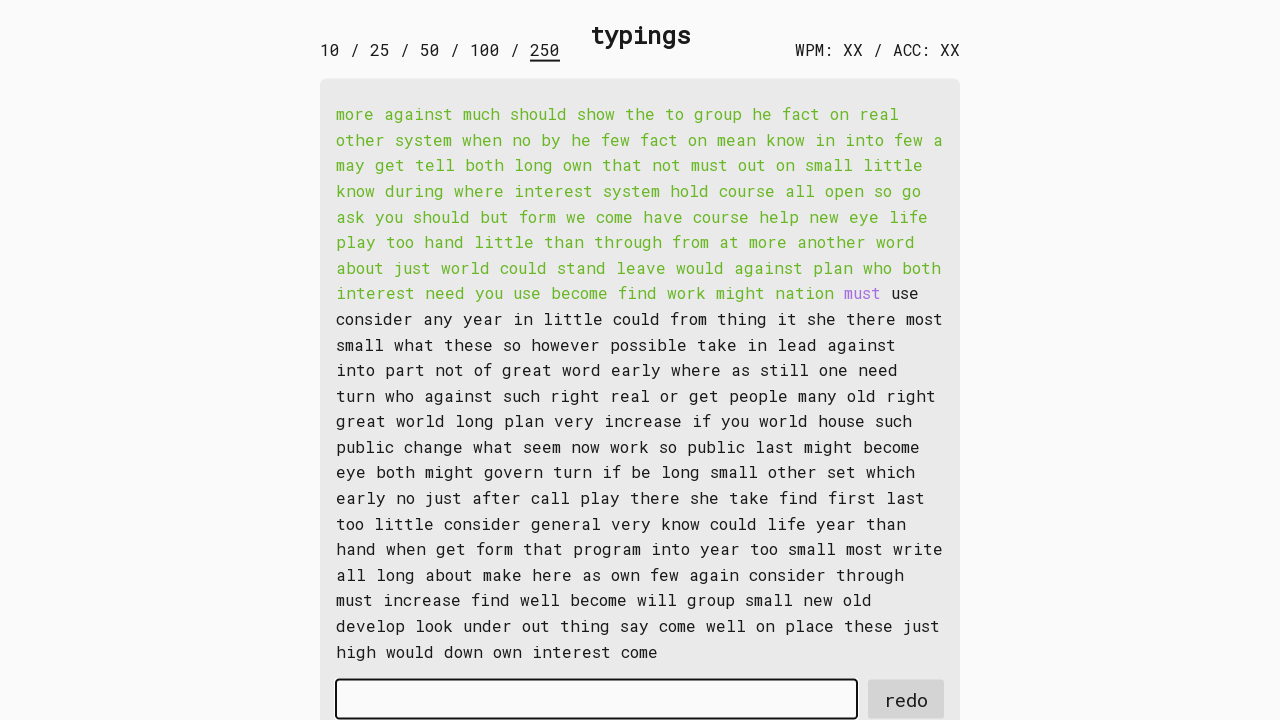

Typed word 96 into input field on #input-field
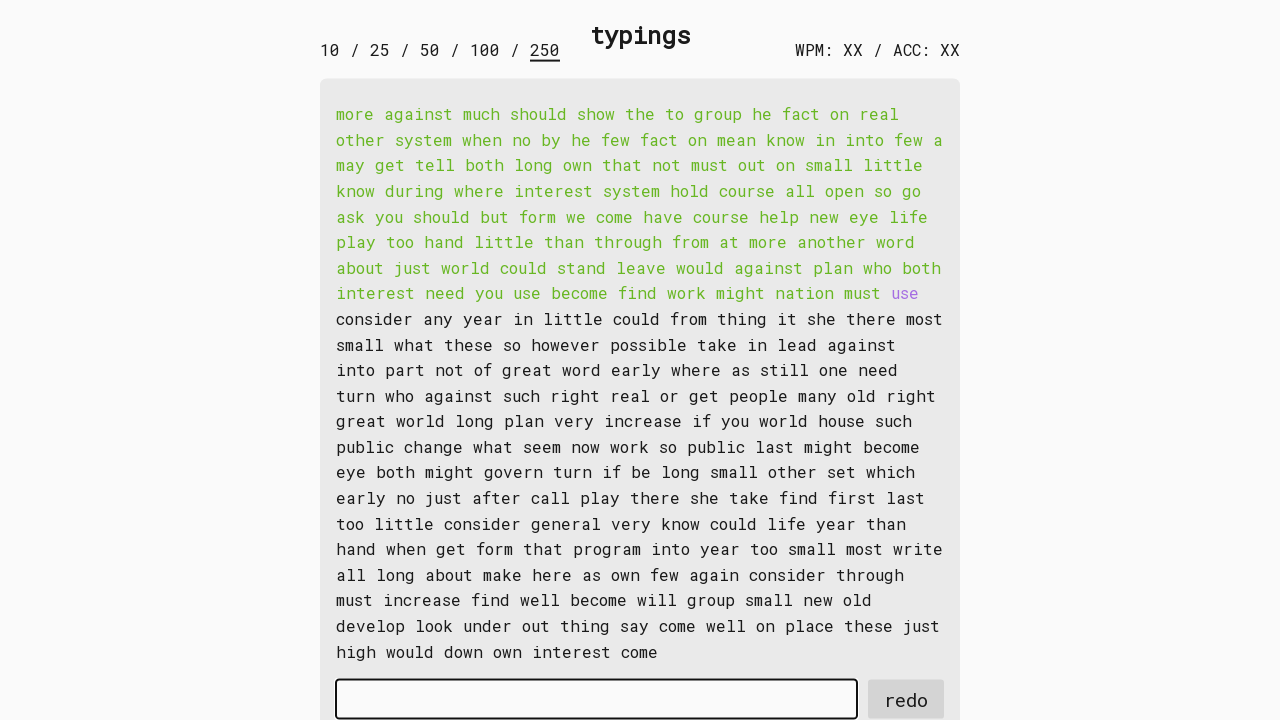

Retrieved word 97: 'use '
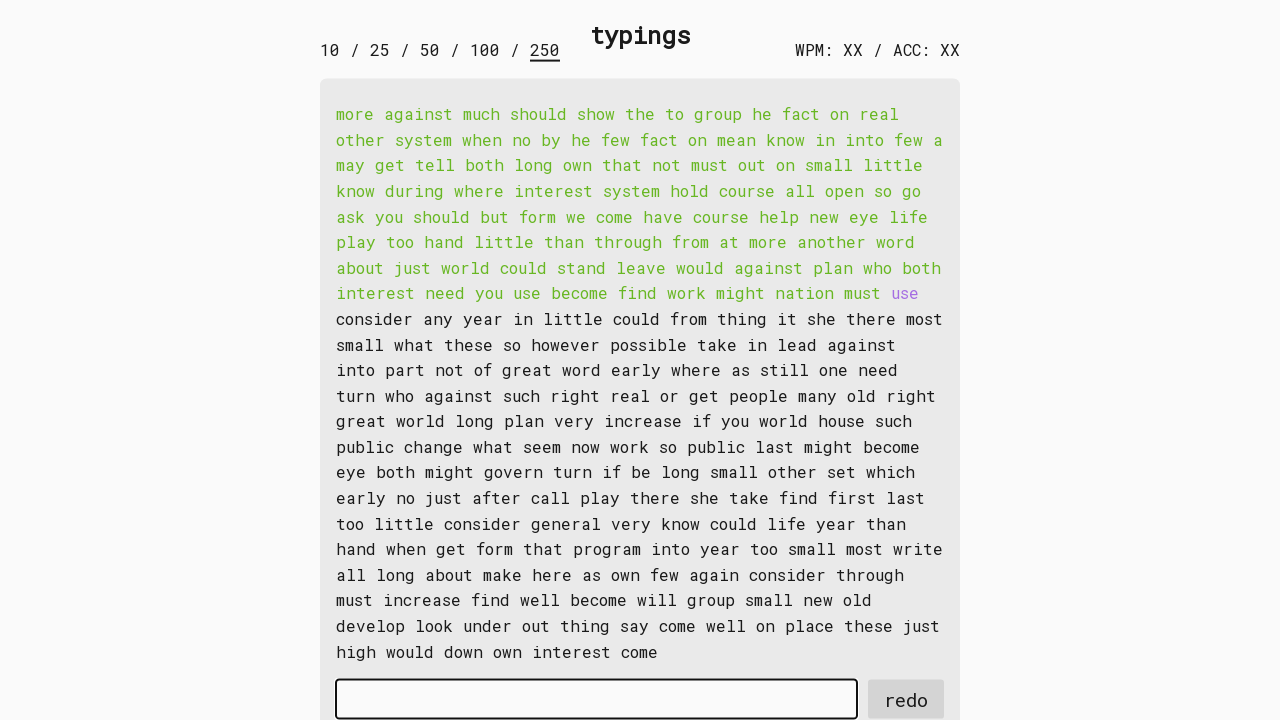

Typed word 97 into input field on #input-field
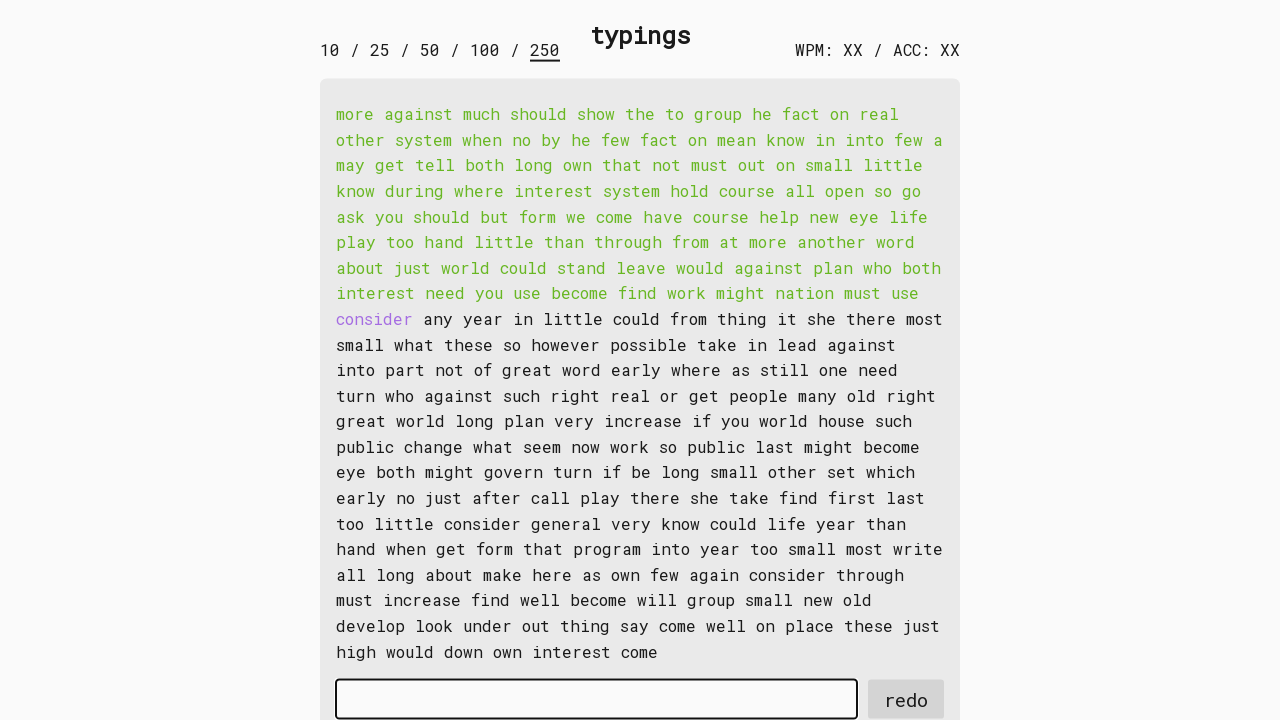

Retrieved word 98: 'consider '
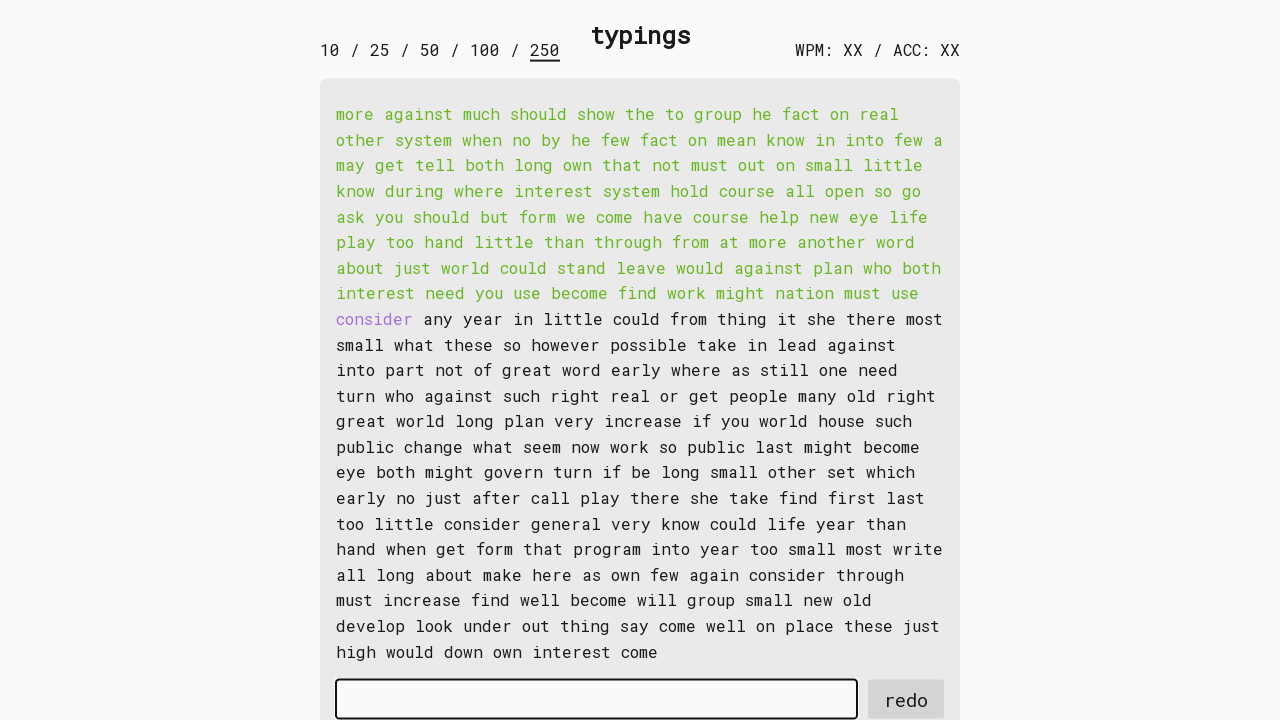

Typed word 98 into input field on #input-field
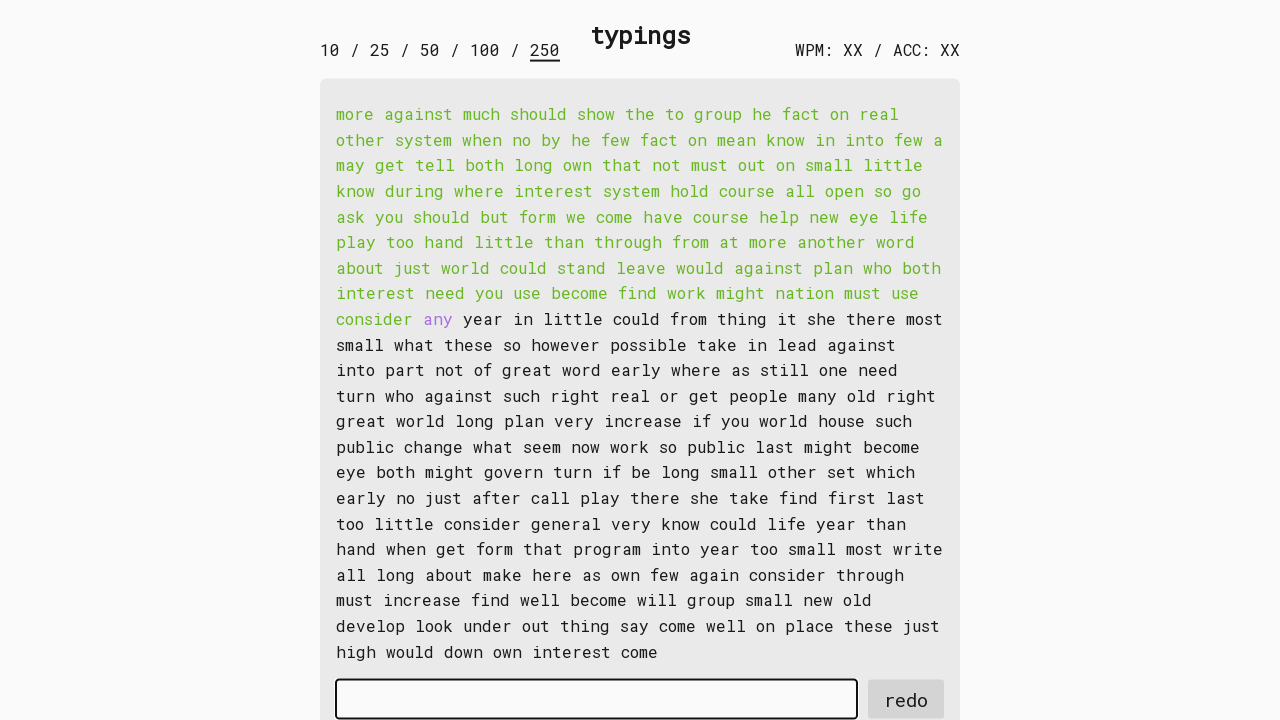

Retrieved word 99: 'any '
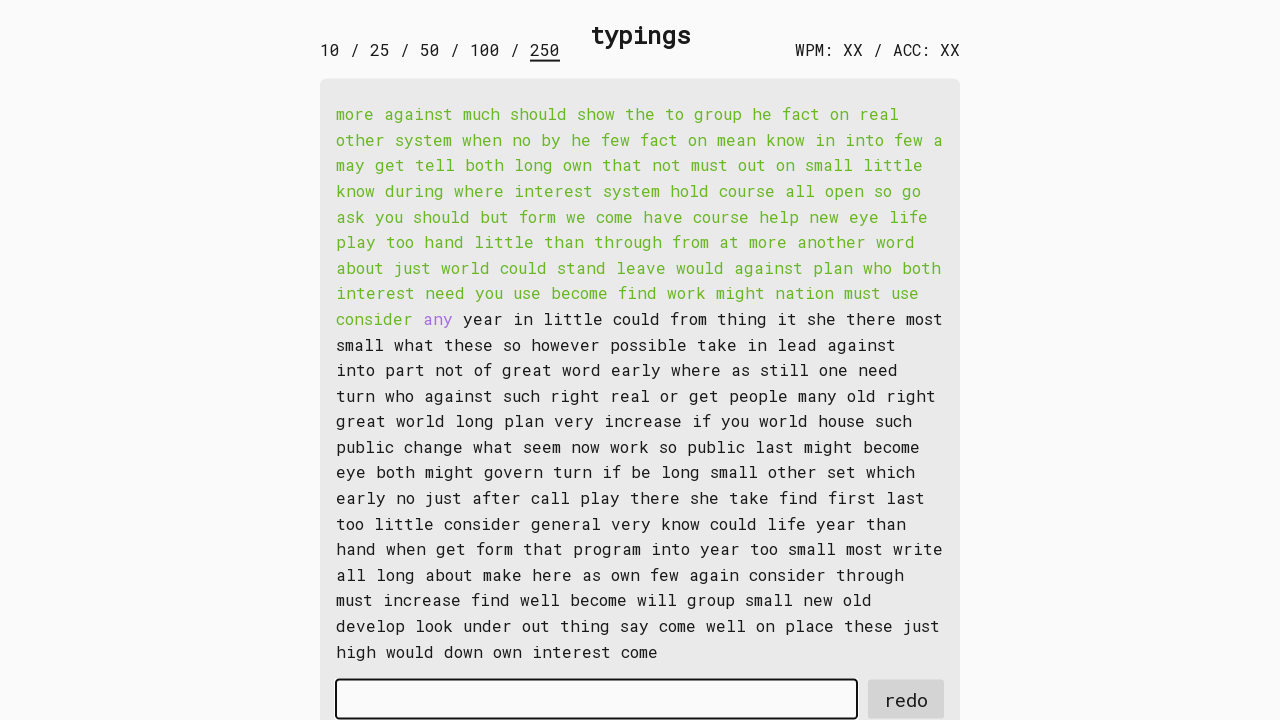

Typed word 99 into input field on #input-field
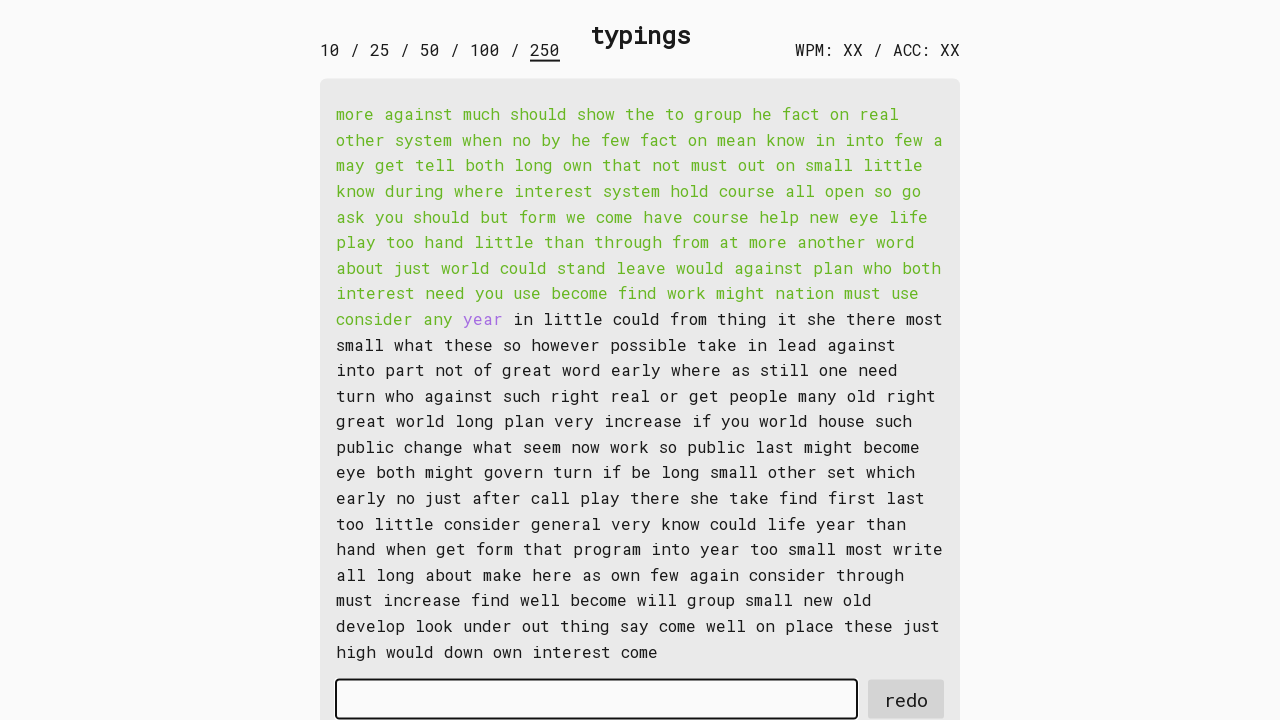

Retrieved word 100: 'year '
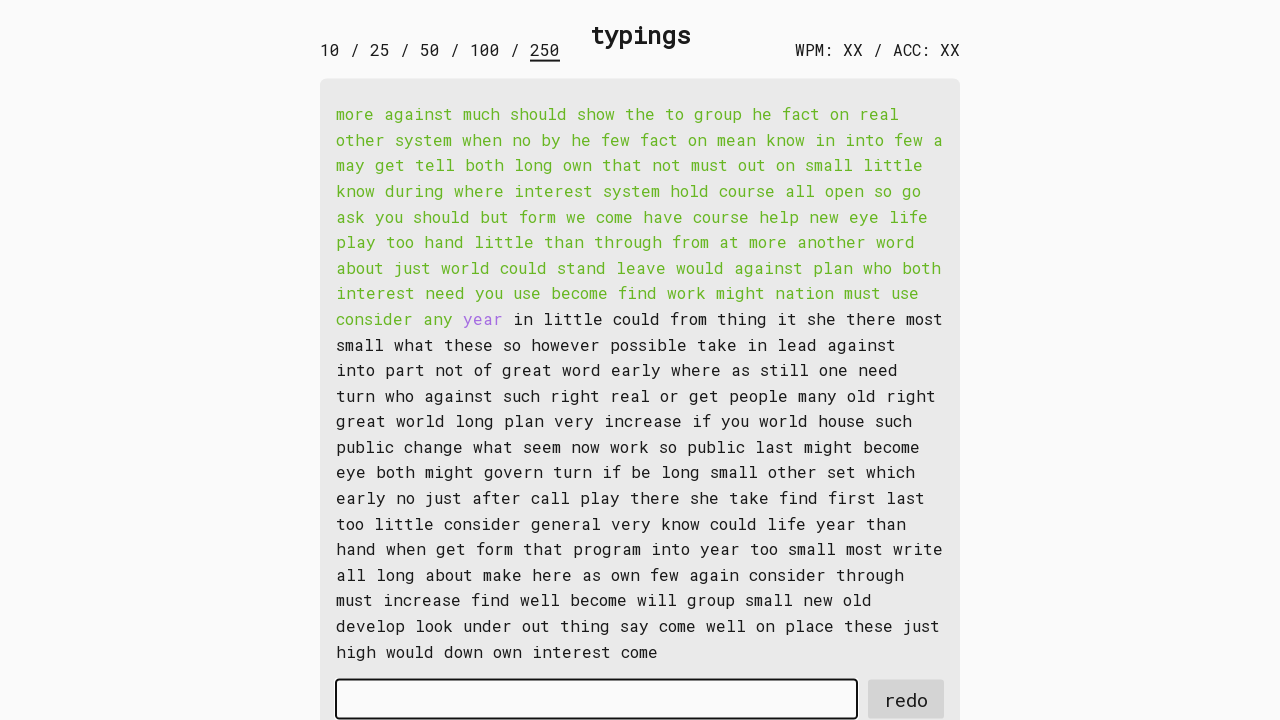

Typed word 100 into input field on #input-field
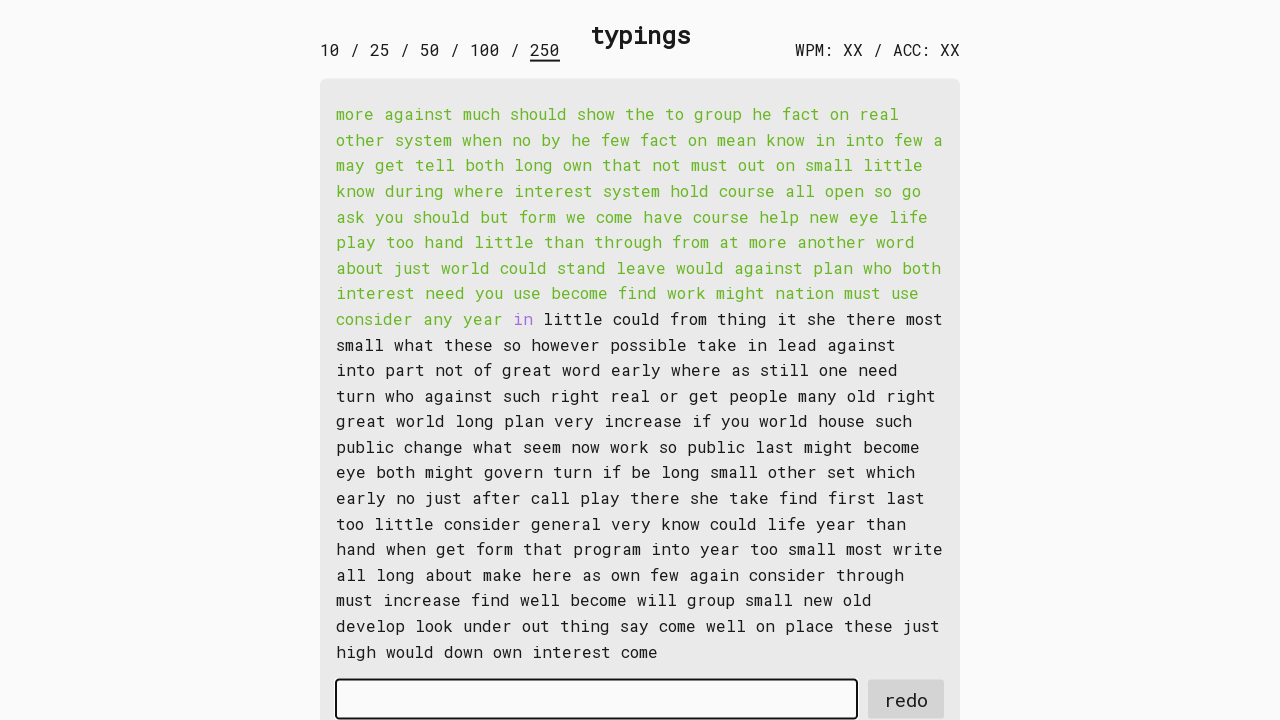

Retrieved word 101: 'in '
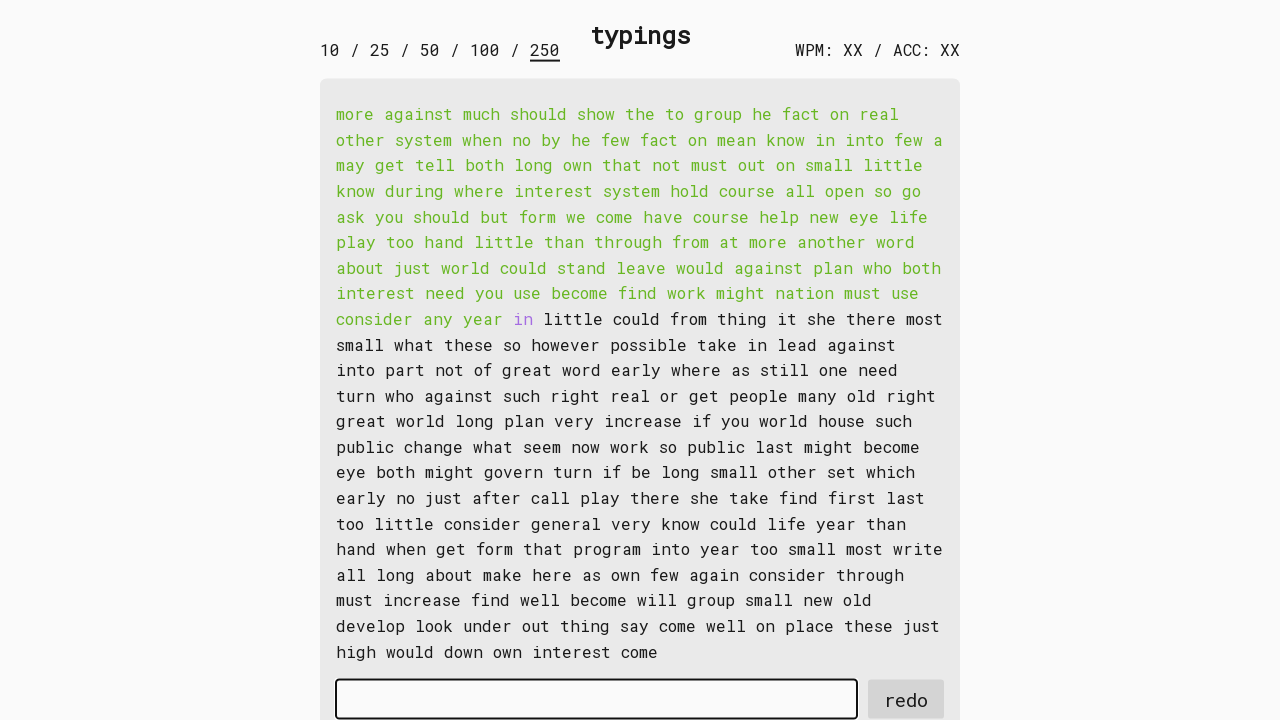

Typed word 101 into input field on #input-field
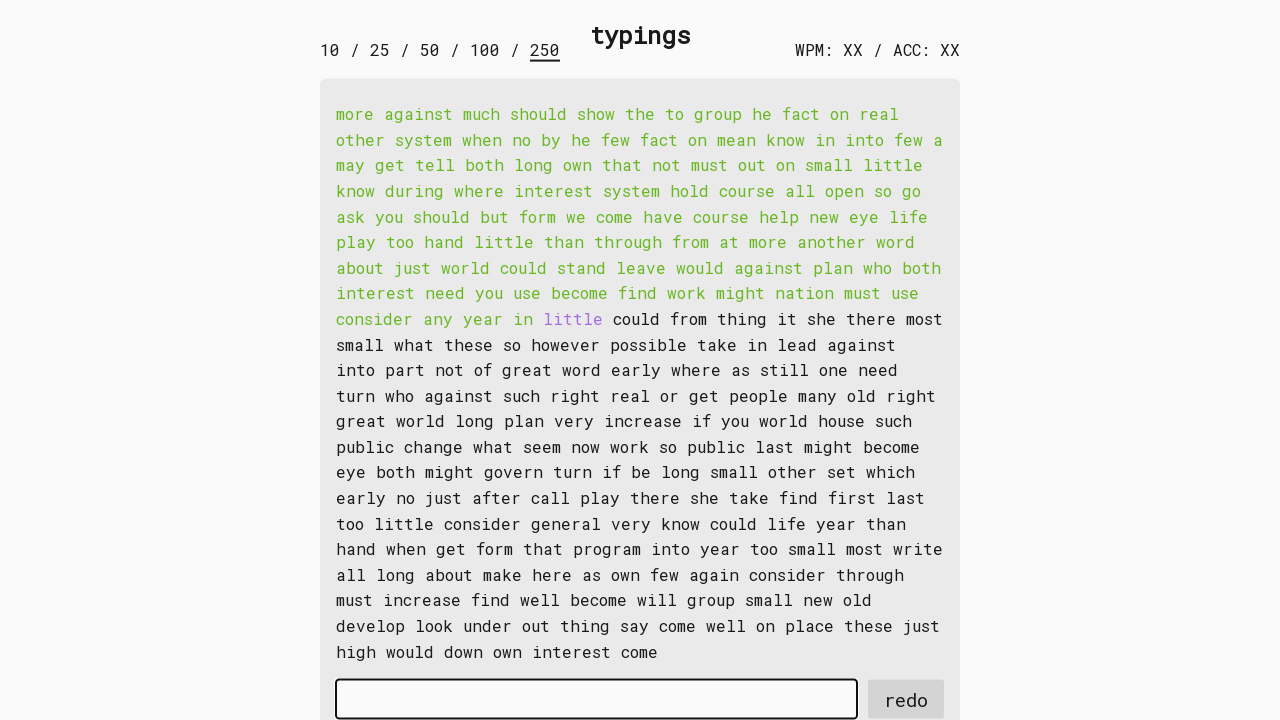

Retrieved word 102: 'little '
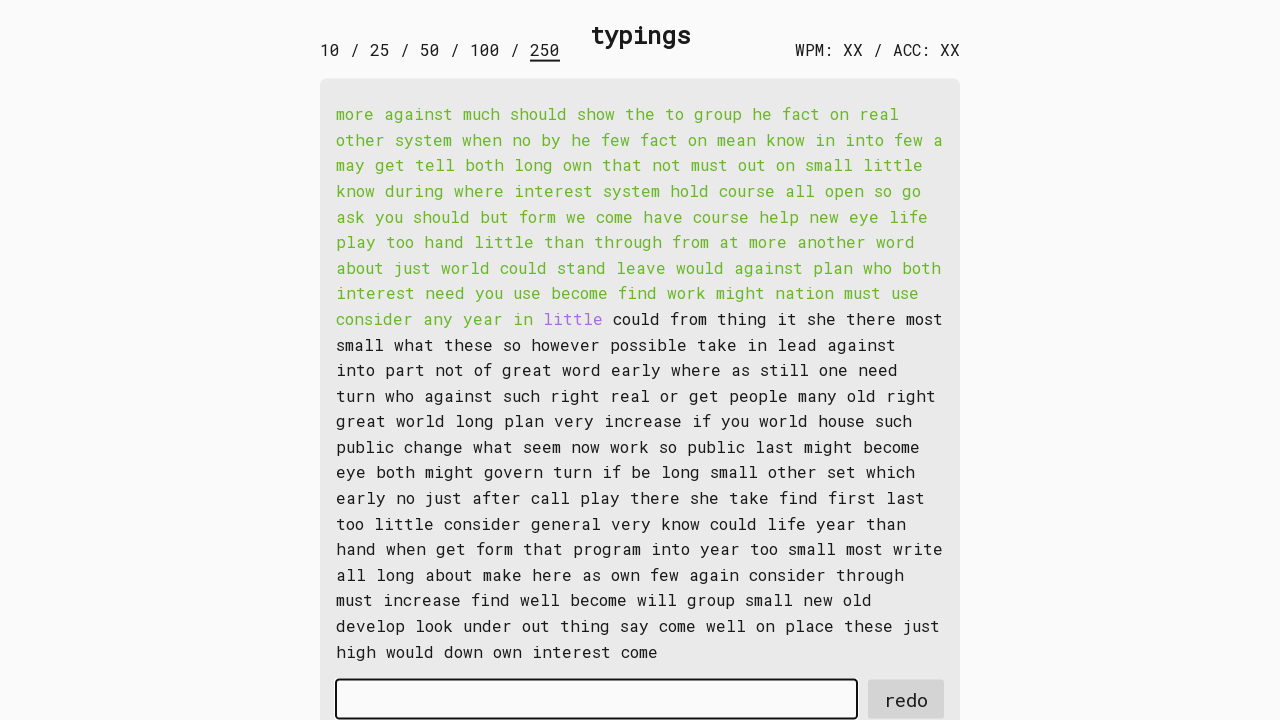

Typed word 102 into input field on #input-field
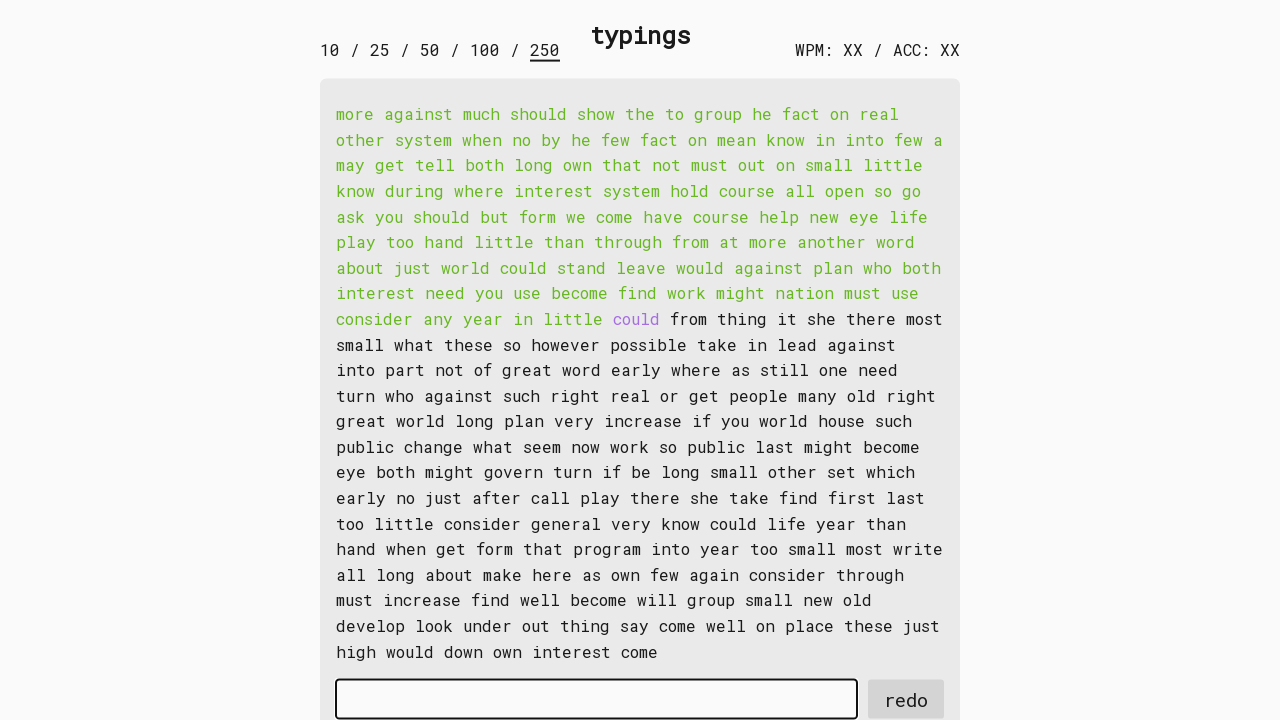

Retrieved word 103: 'could '
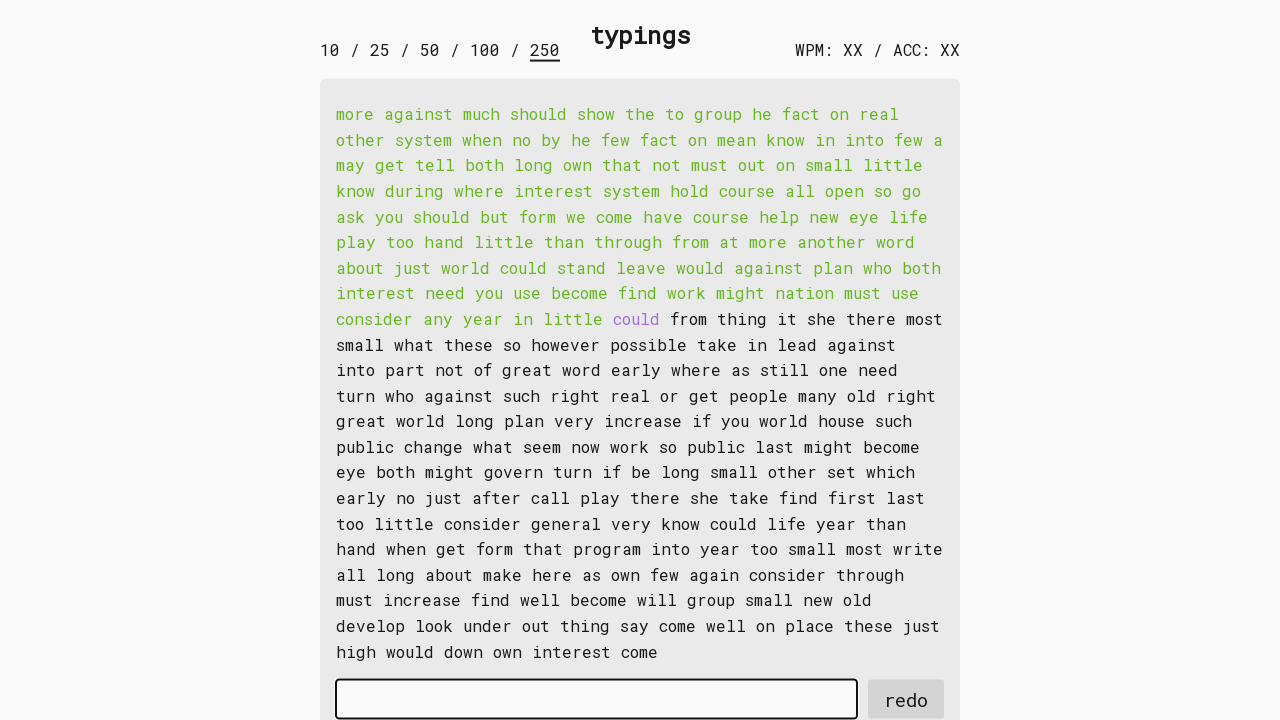

Typed word 103 into input field on #input-field
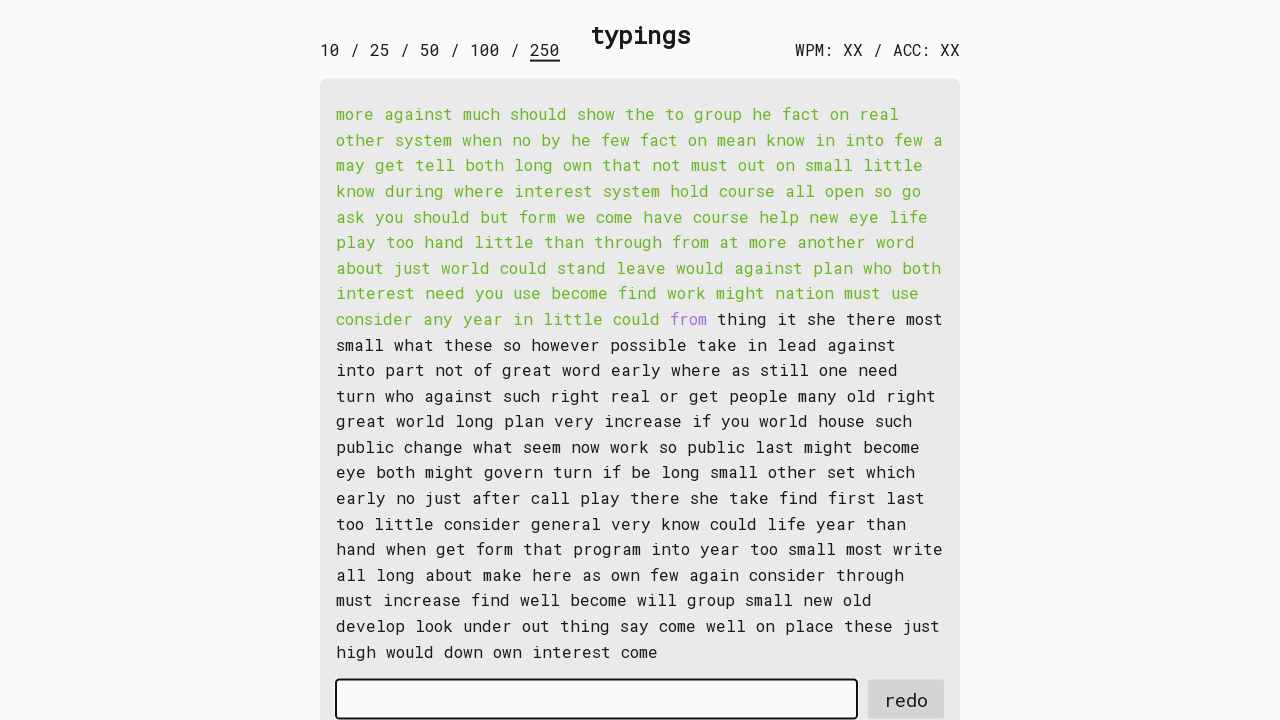

Retrieved word 104: 'from '
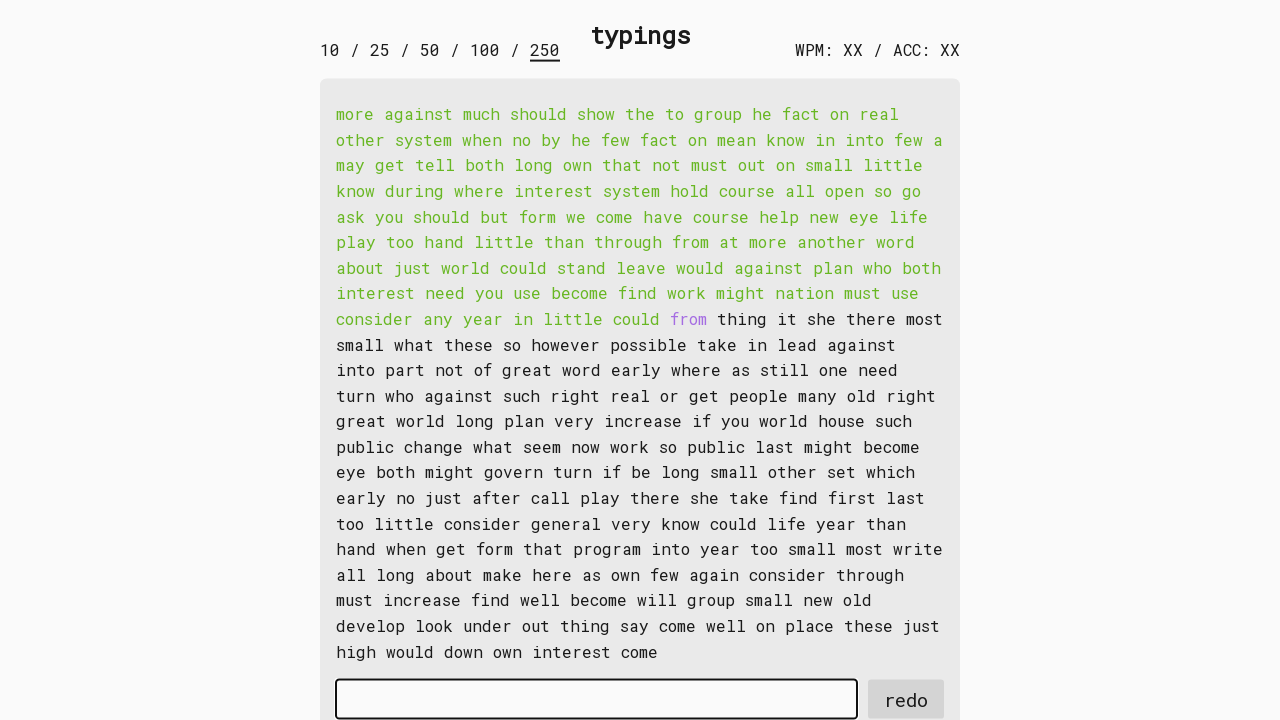

Typed word 104 into input field on #input-field
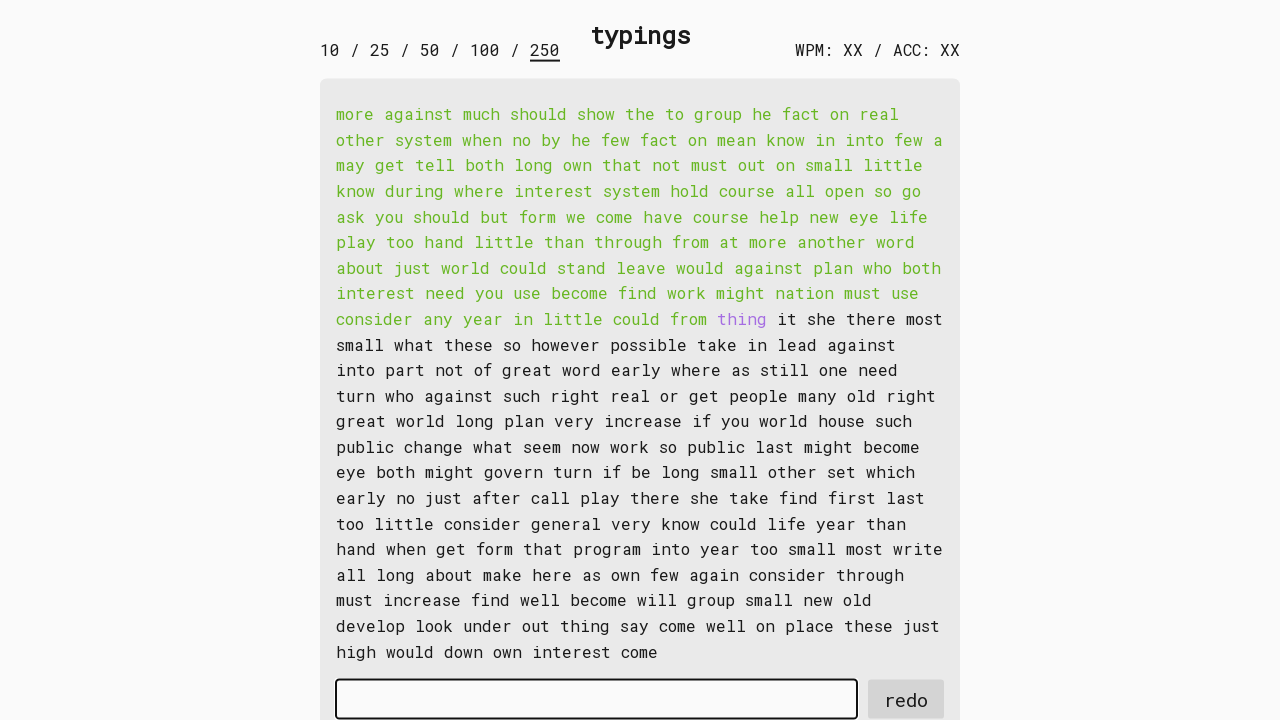

Retrieved word 105: 'thing '
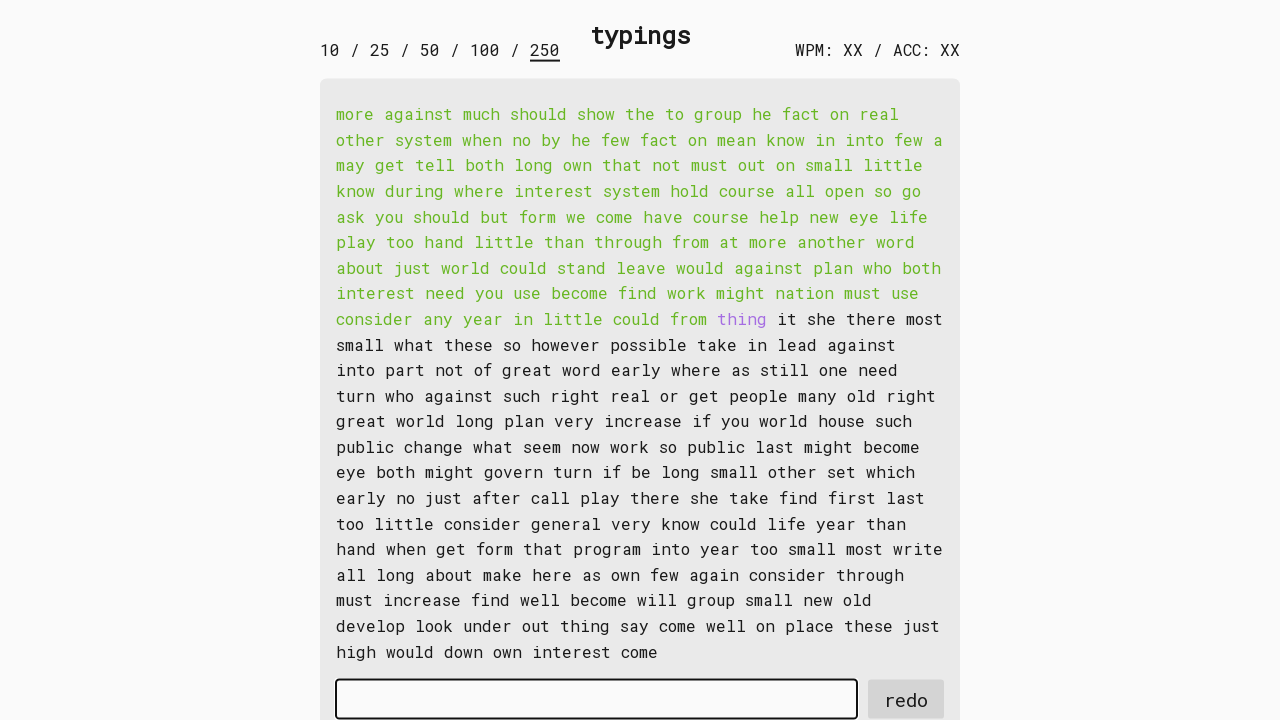

Typed word 105 into input field on #input-field
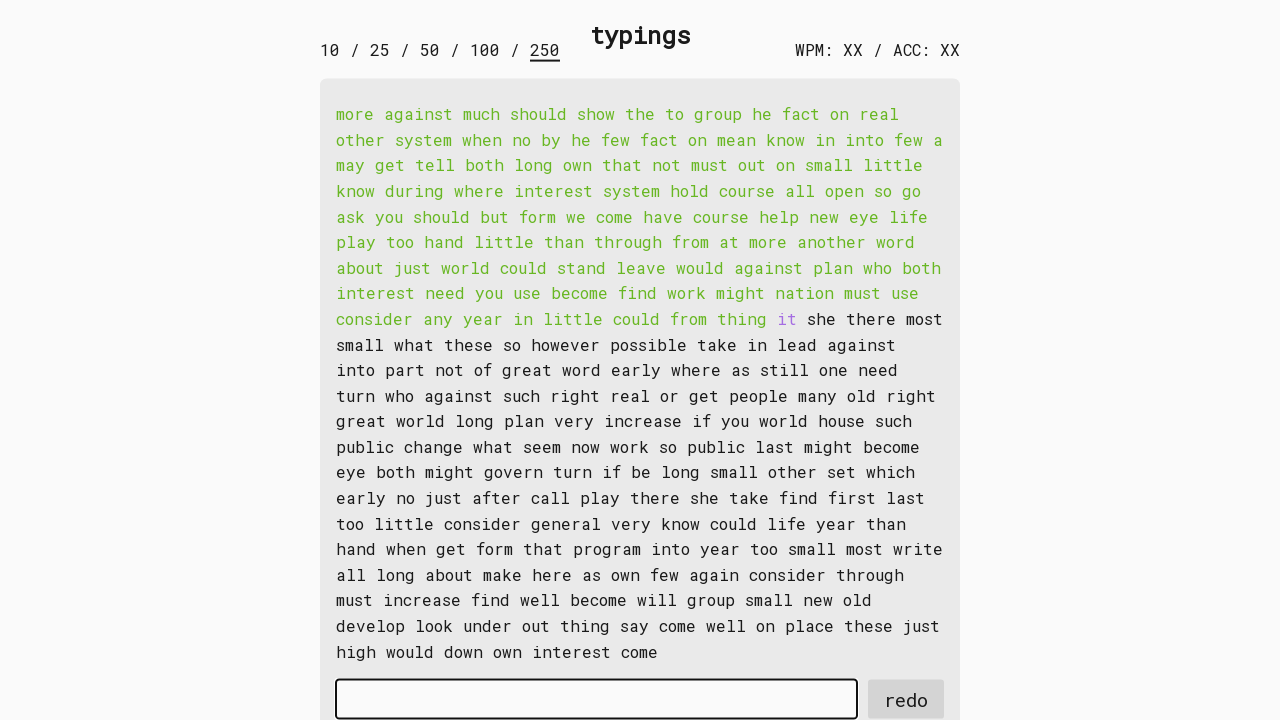

Retrieved word 106: 'it '
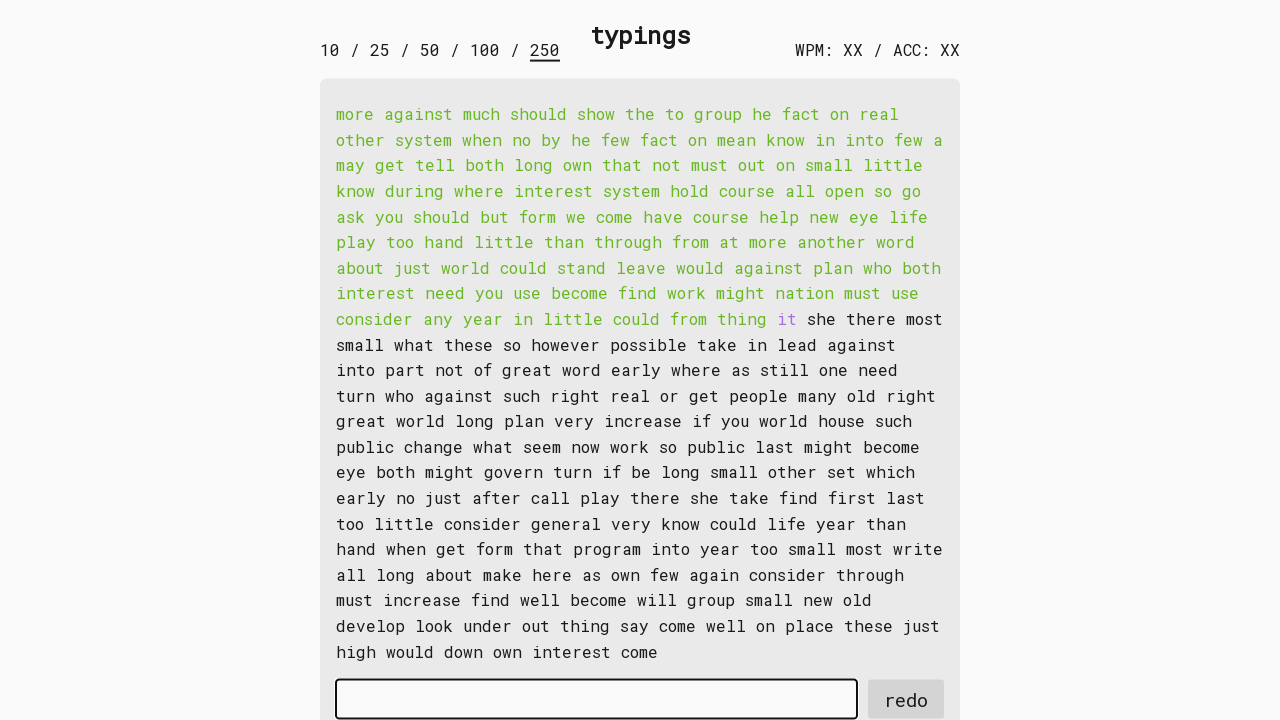

Typed word 106 into input field on #input-field
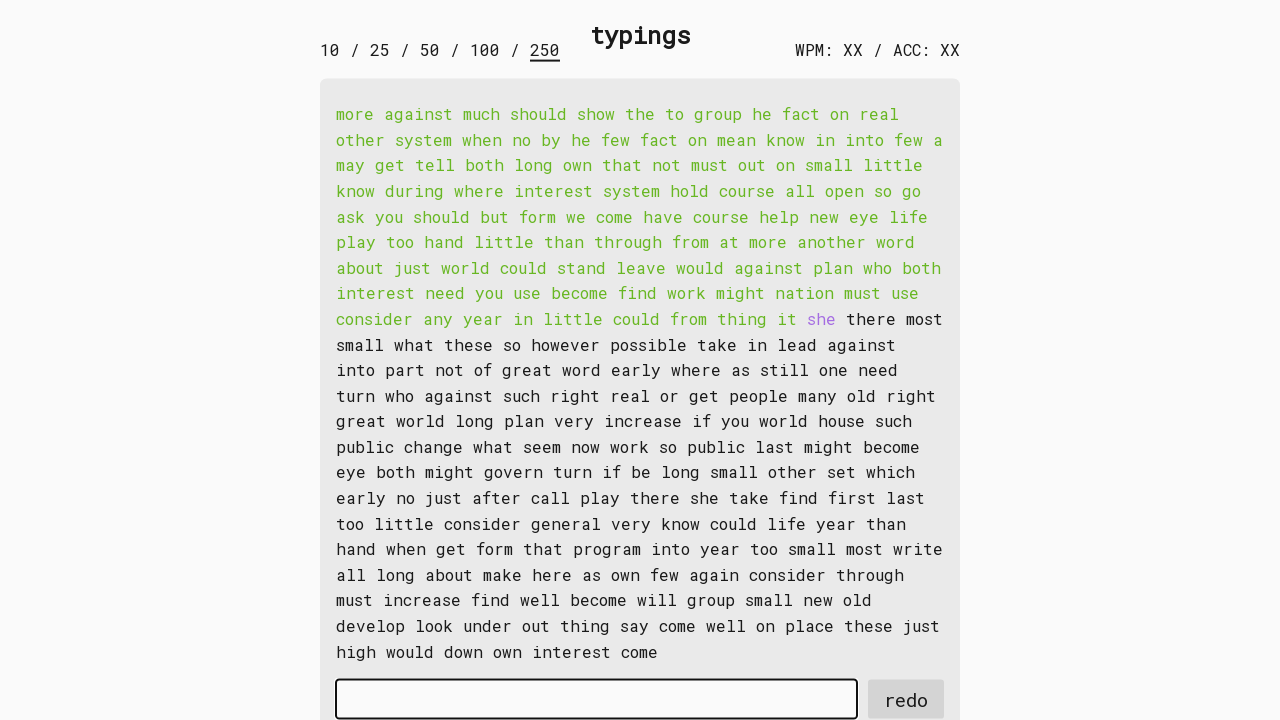

Retrieved word 107: 'she '
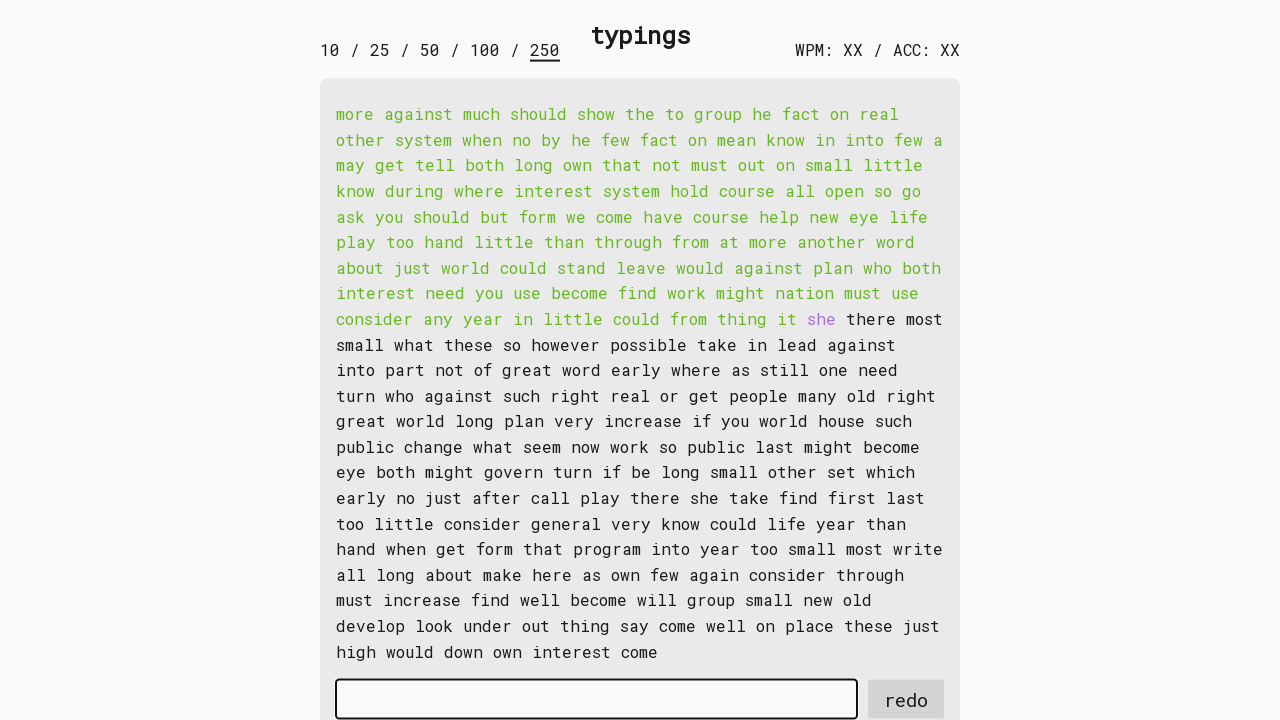

Typed word 107 into input field on #input-field
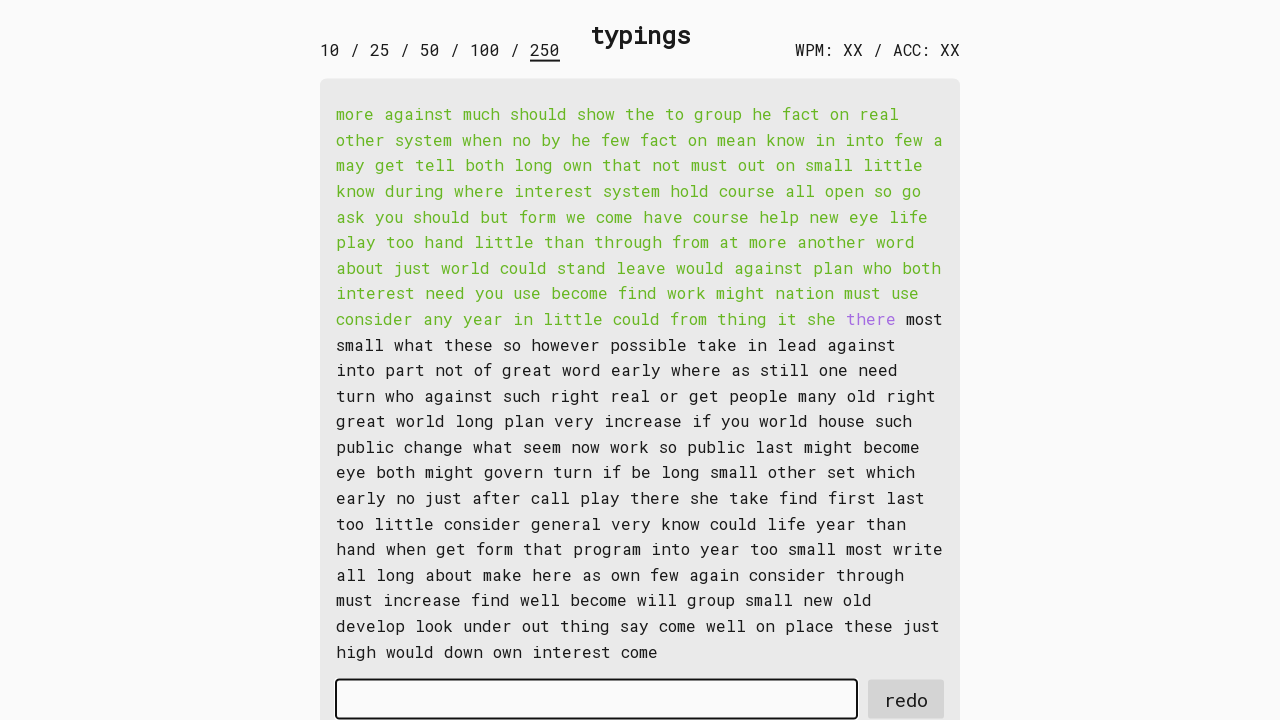

Retrieved word 108: 'there '
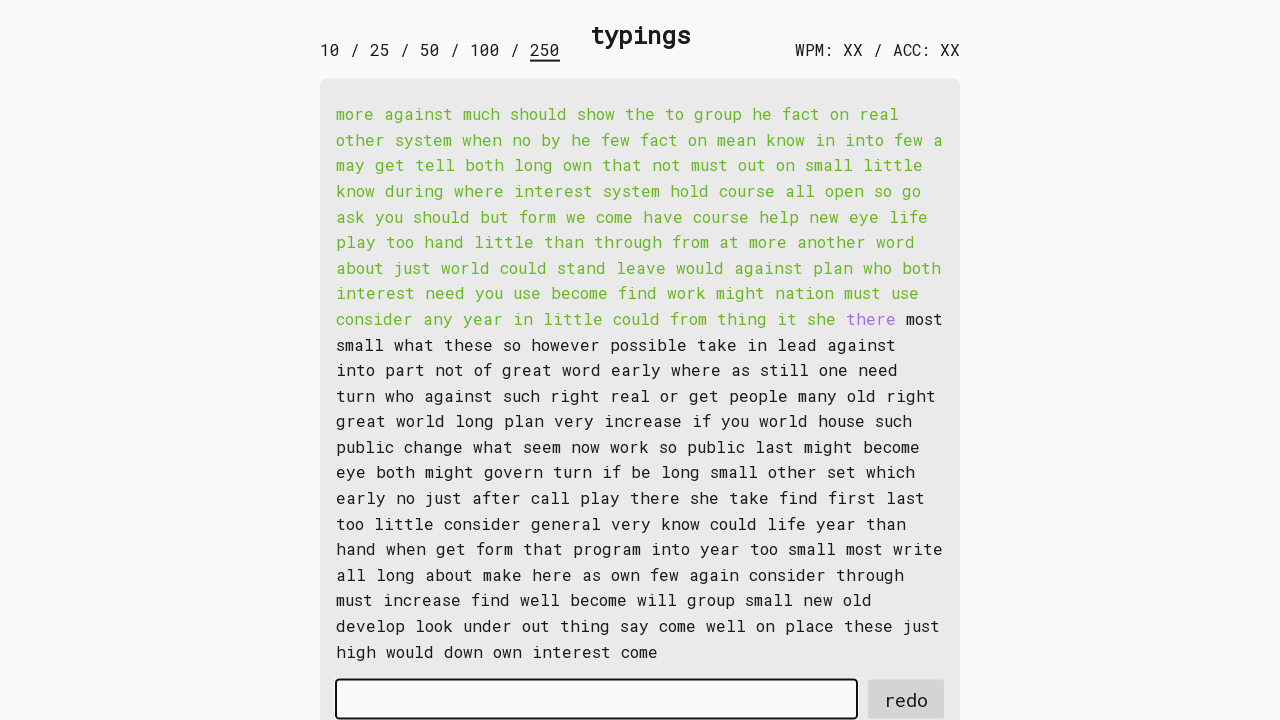

Typed word 108 into input field on #input-field
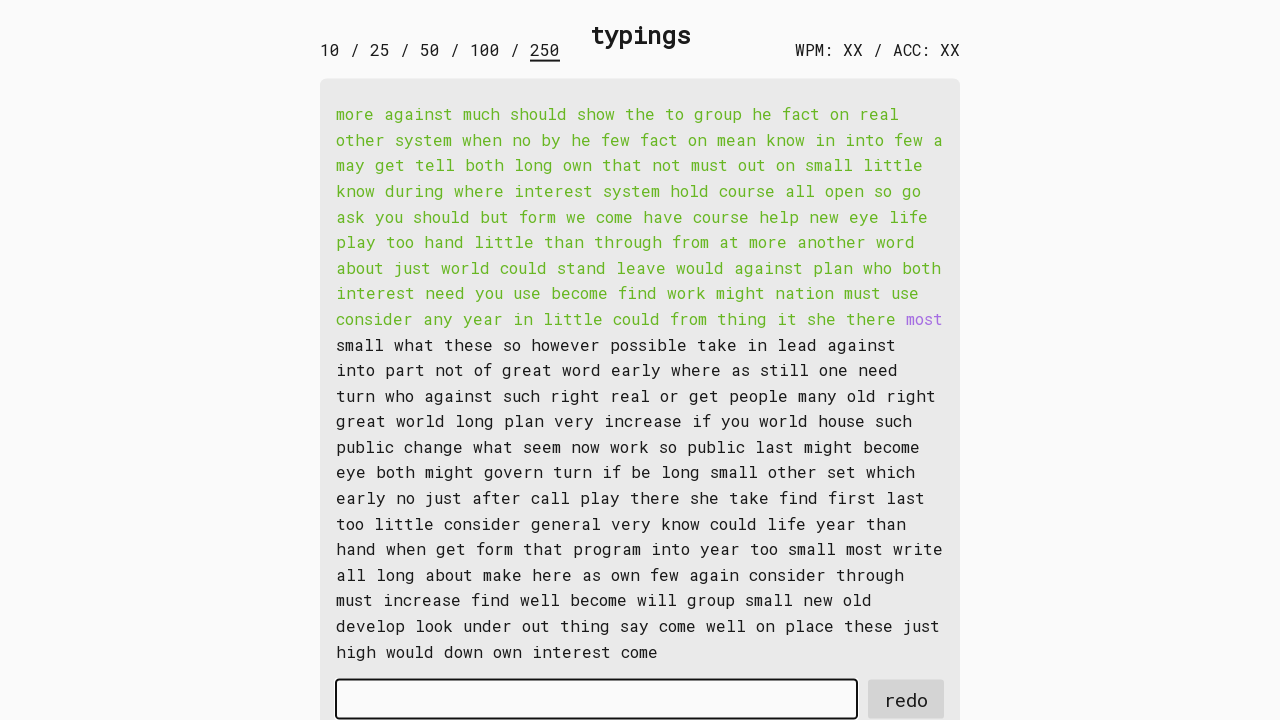

Retrieved word 109: 'most '
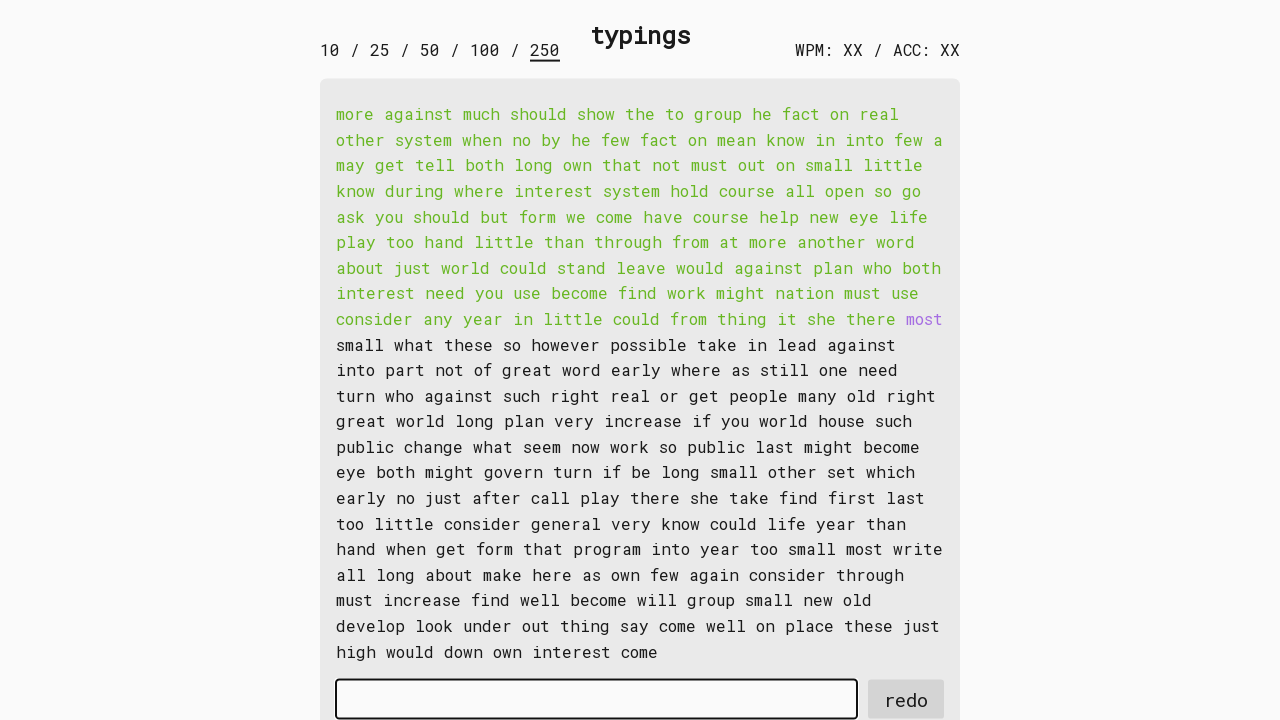

Typed word 109 into input field on #input-field
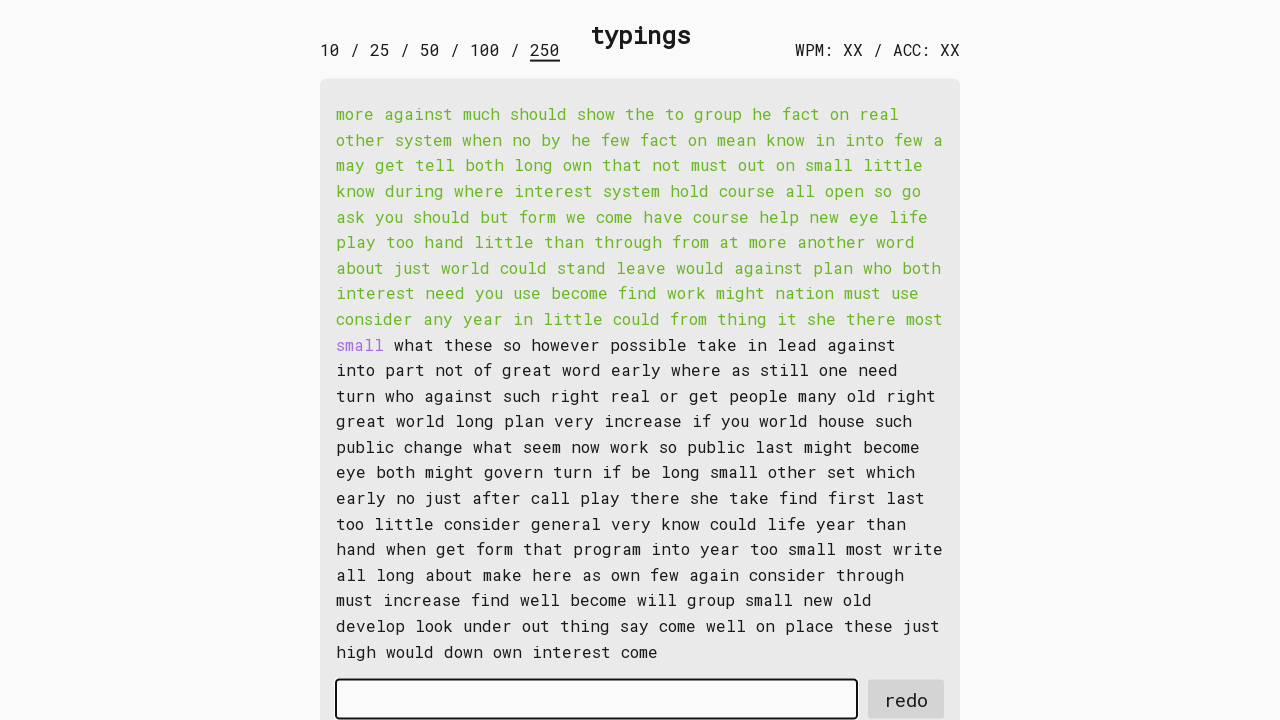

Retrieved word 110: 'small '
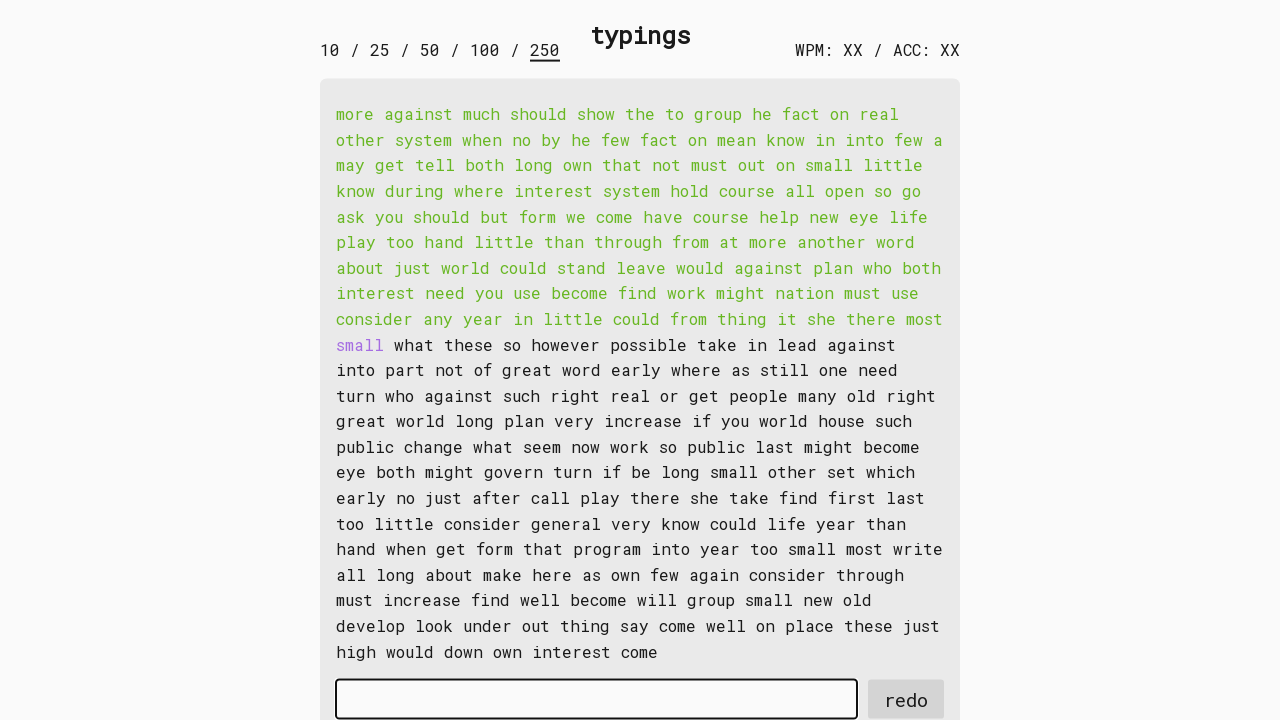

Typed word 110 into input field on #input-field
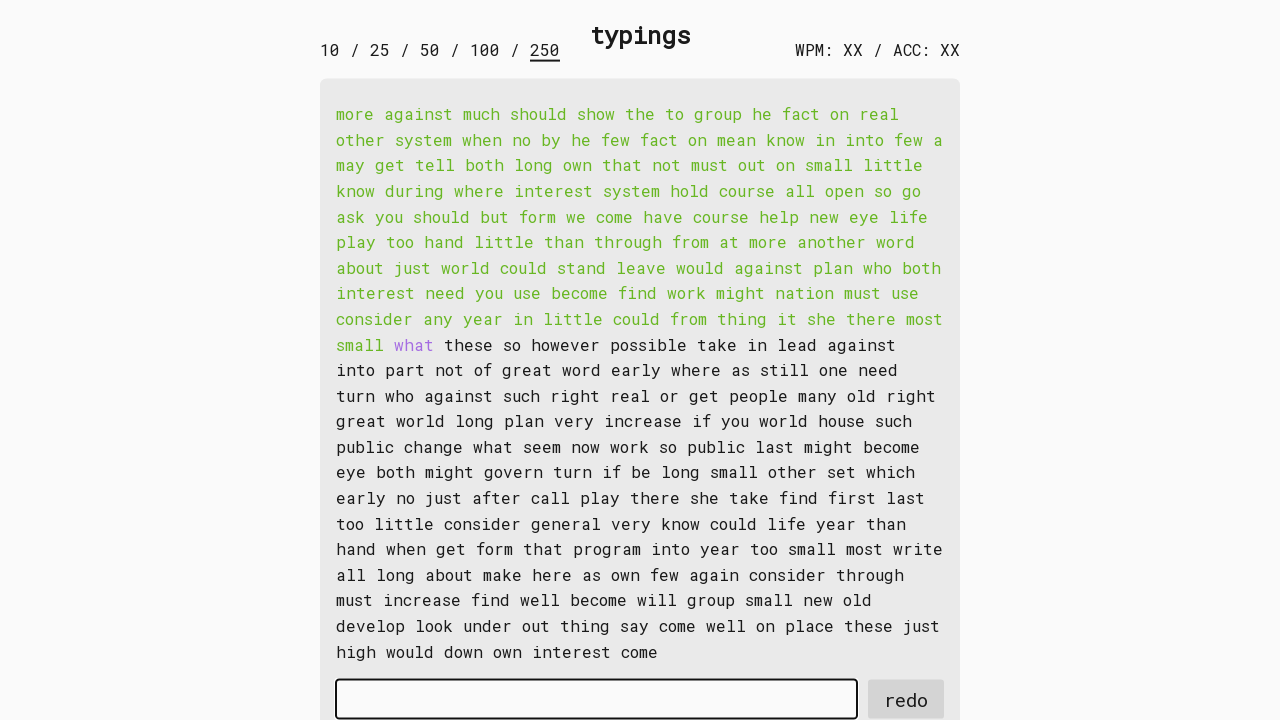

Retrieved word 111: 'what '
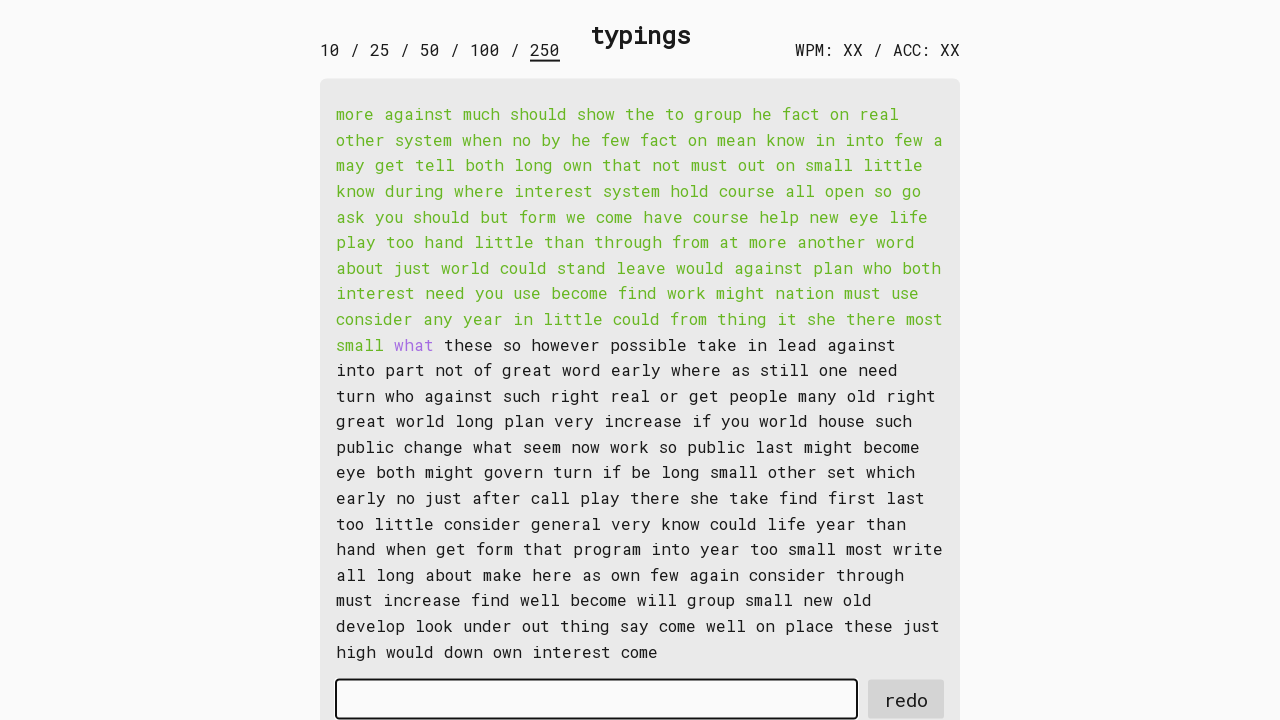

Typed word 111 into input field on #input-field
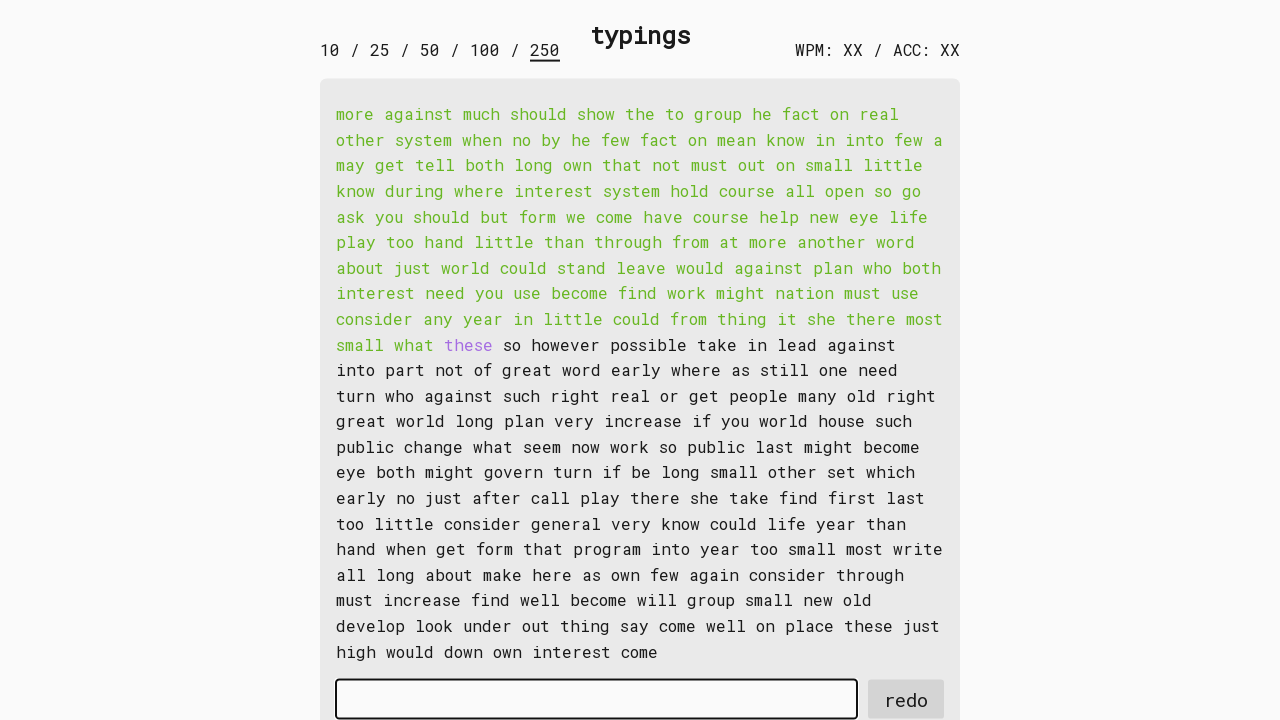

Retrieved word 112: 'these '
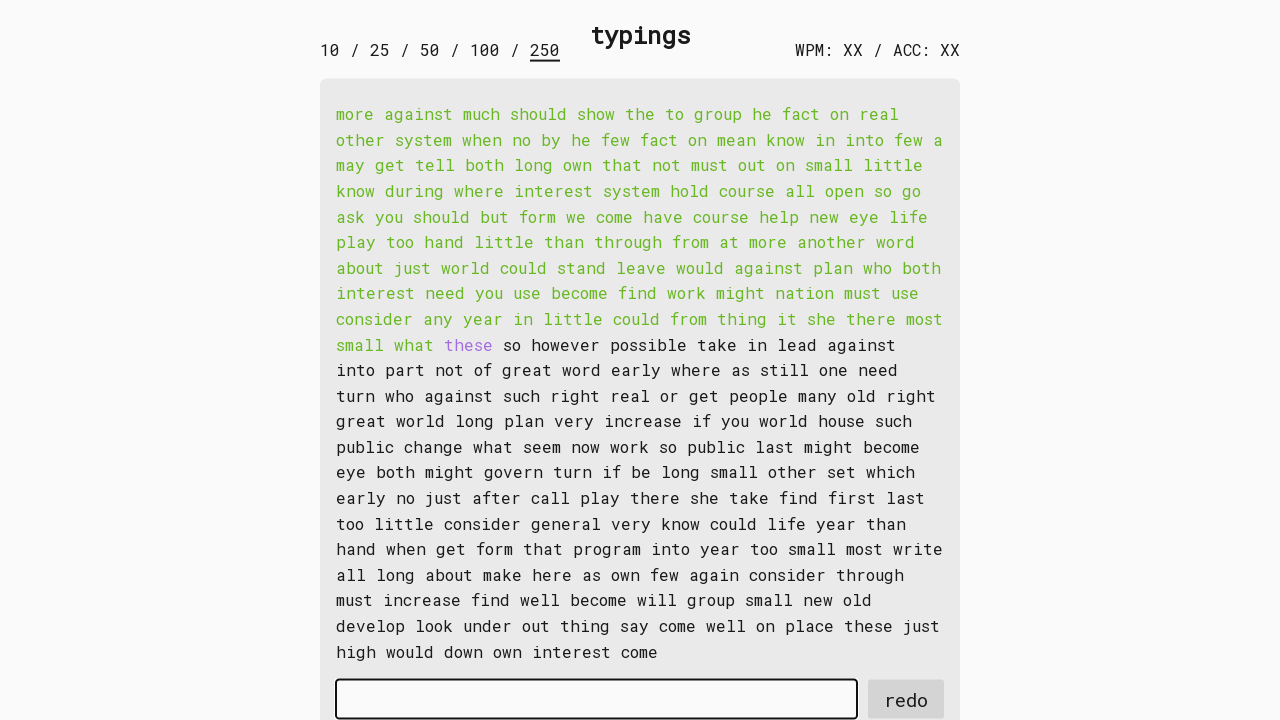

Typed word 112 into input field on #input-field
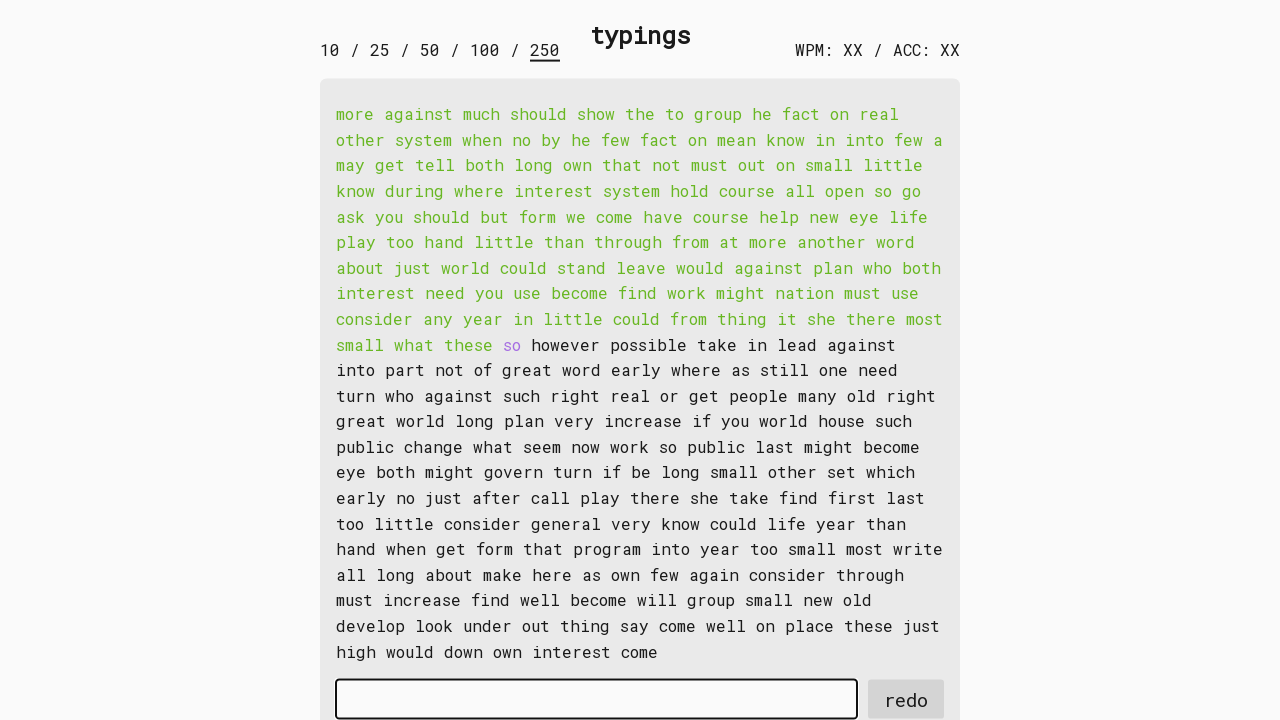

Retrieved word 113: 'so '
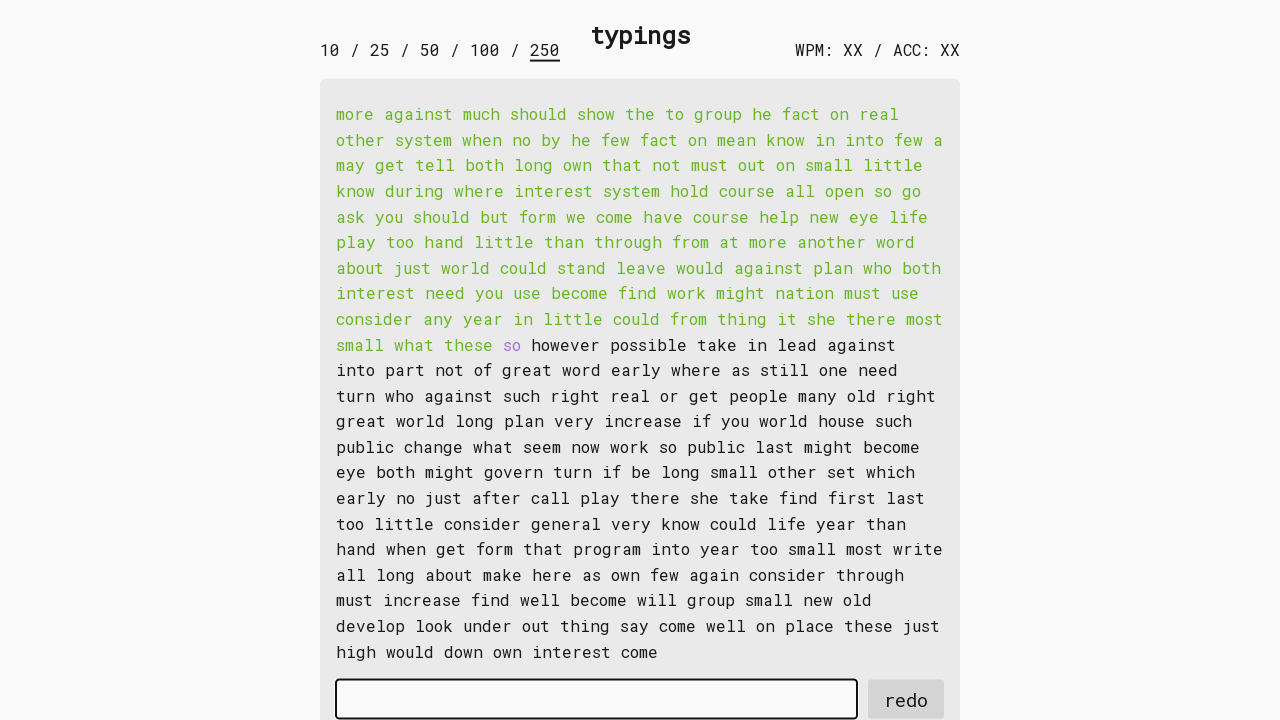

Typed word 113 into input field on #input-field
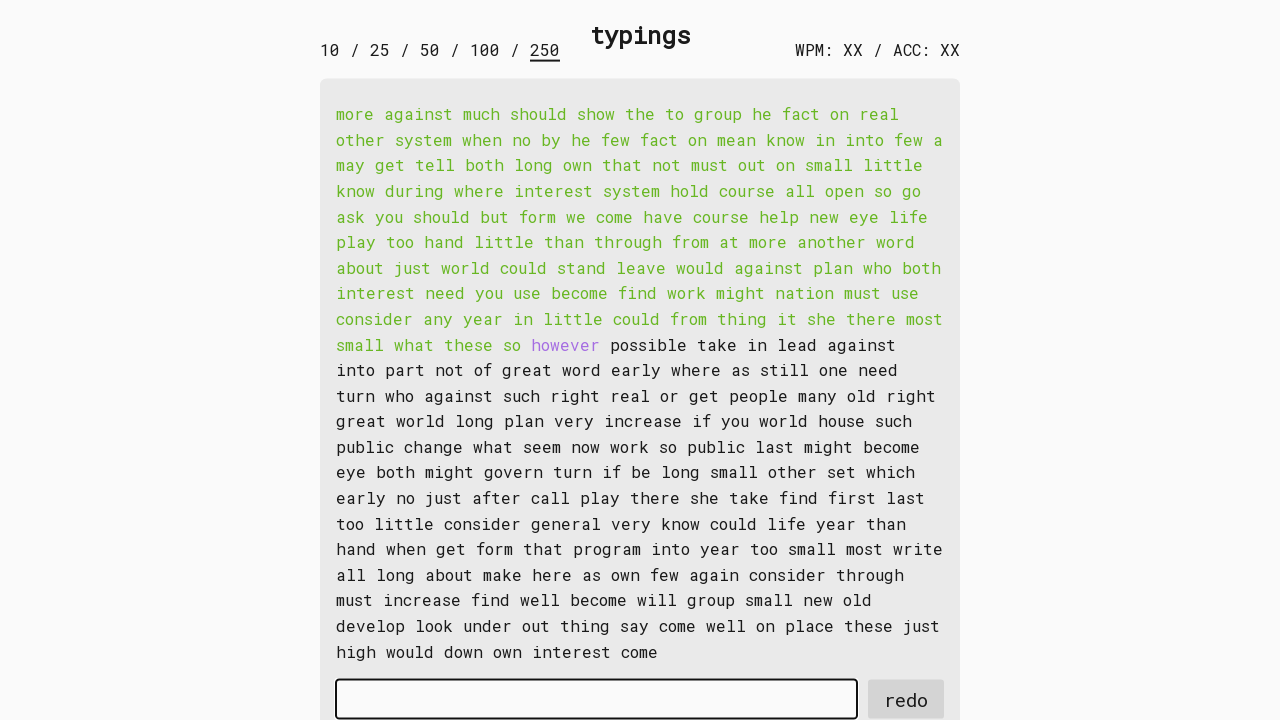

Retrieved word 114: 'however '
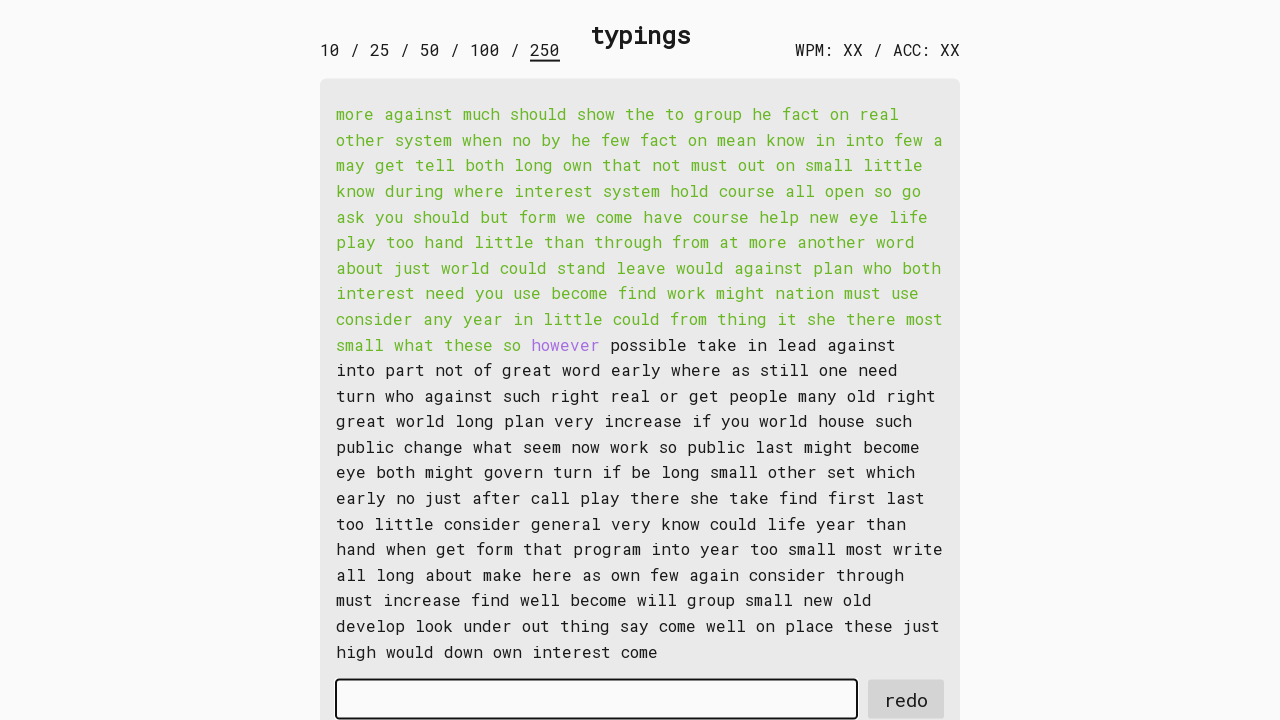

Typed word 114 into input field on #input-field
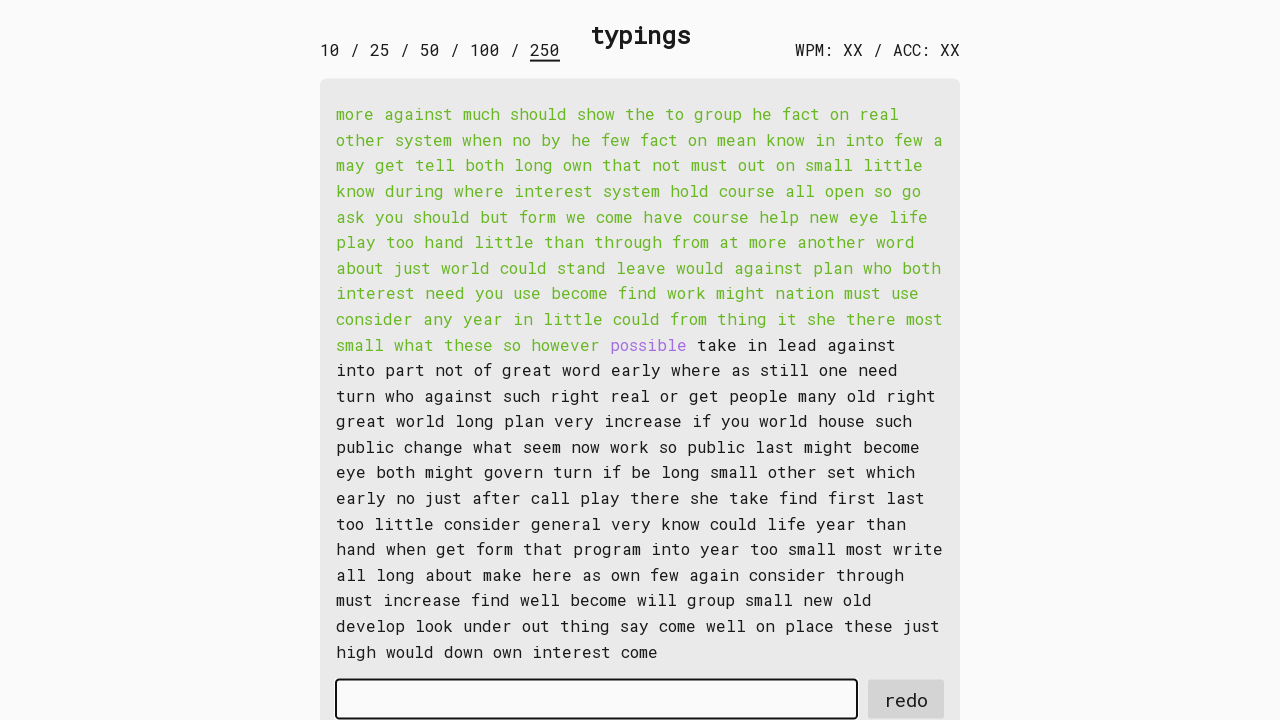

Retrieved word 115: 'possible '
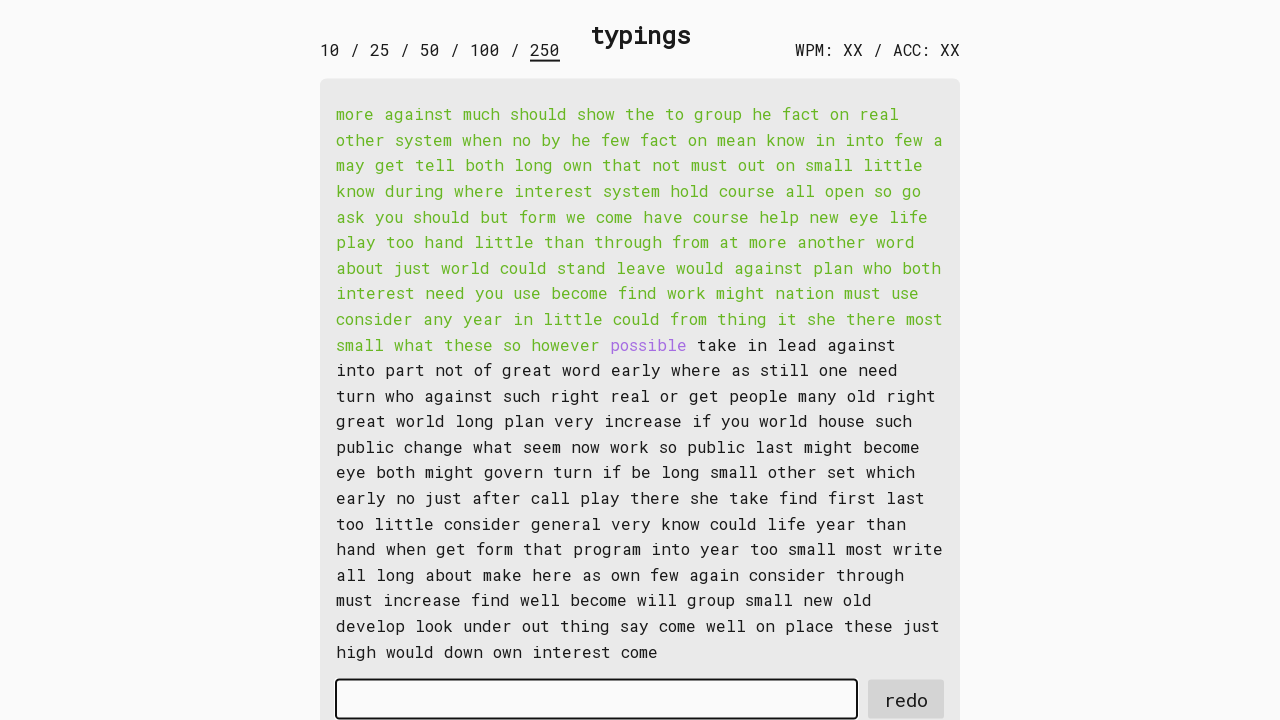

Typed word 115 into input field on #input-field
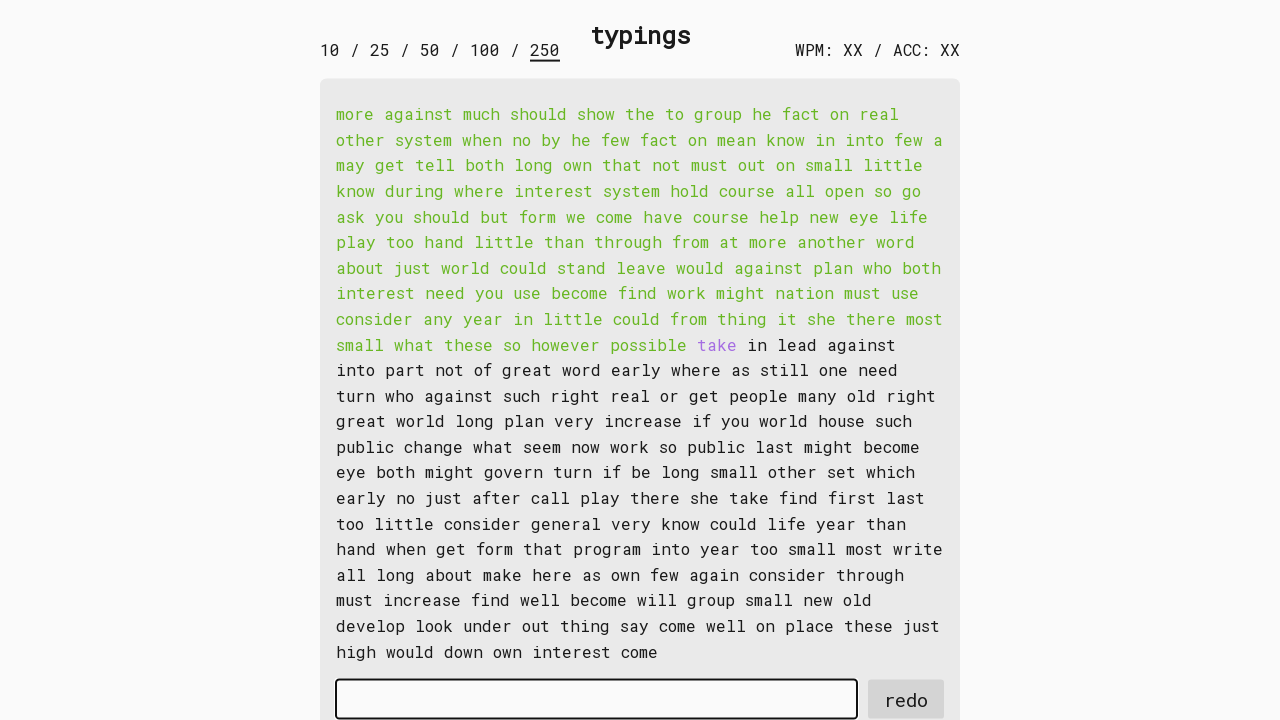

Retrieved word 116: 'take '
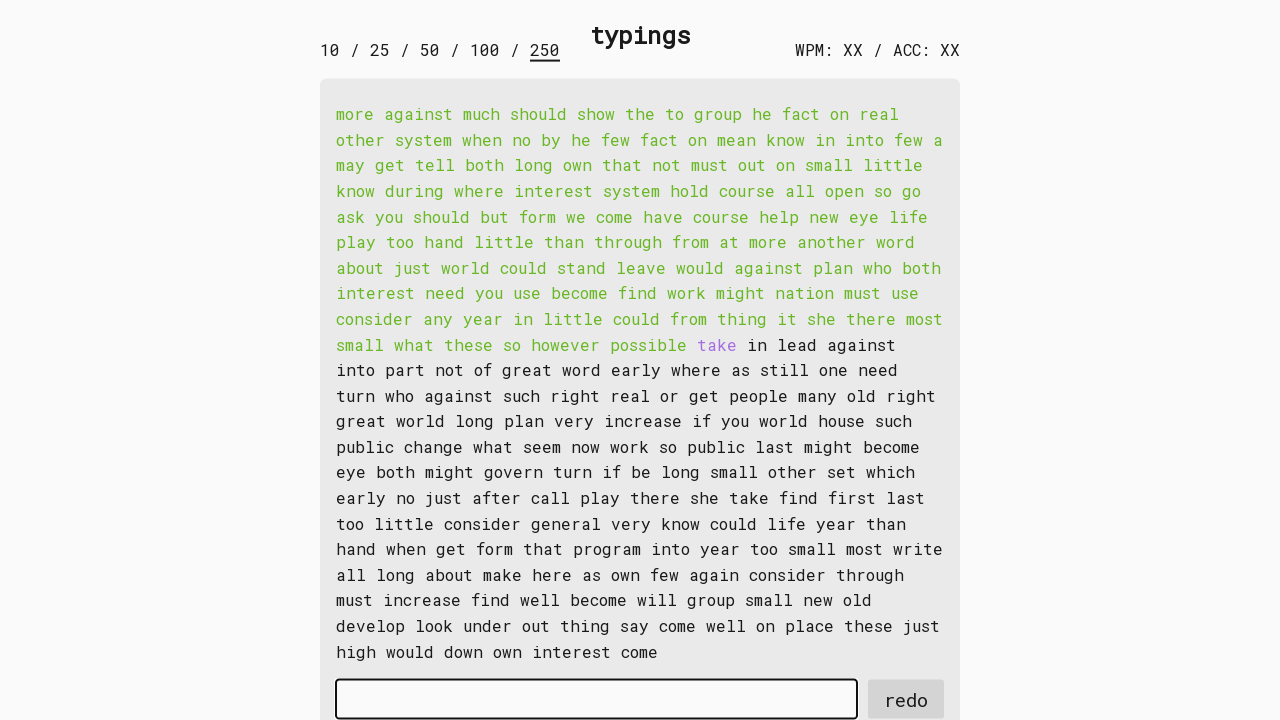

Typed word 116 into input field on #input-field
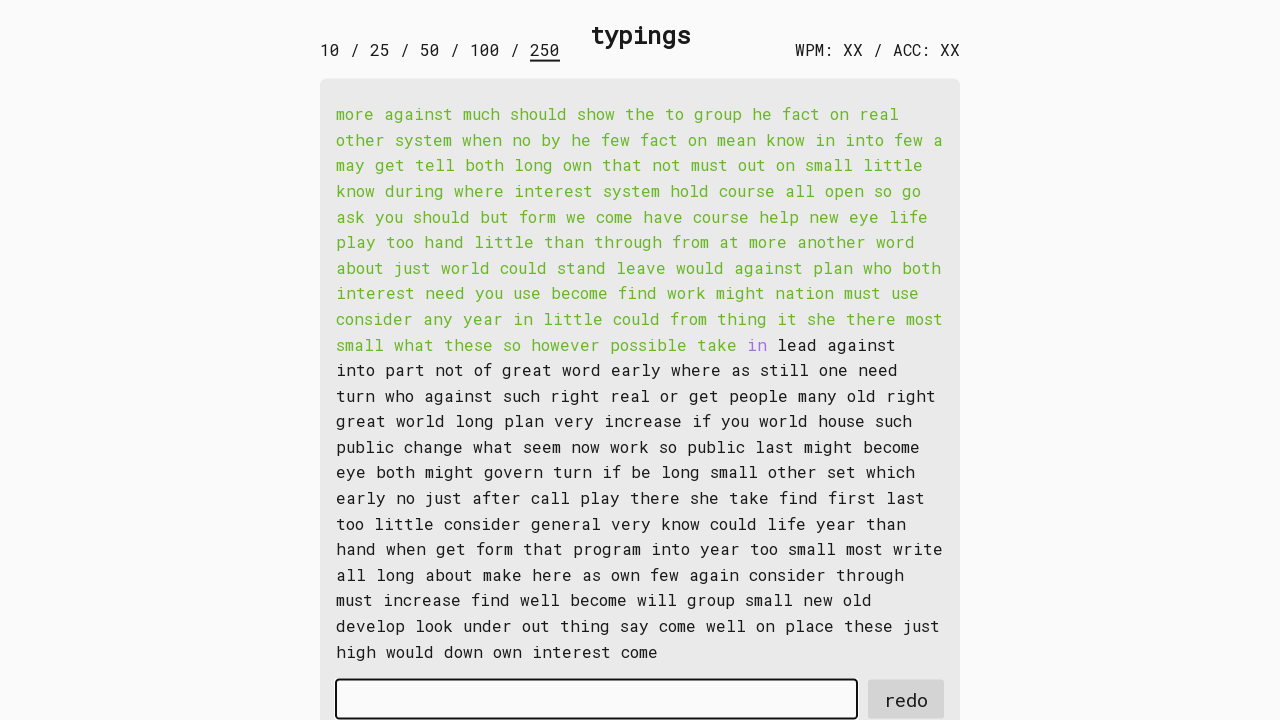

Retrieved word 117: 'in '
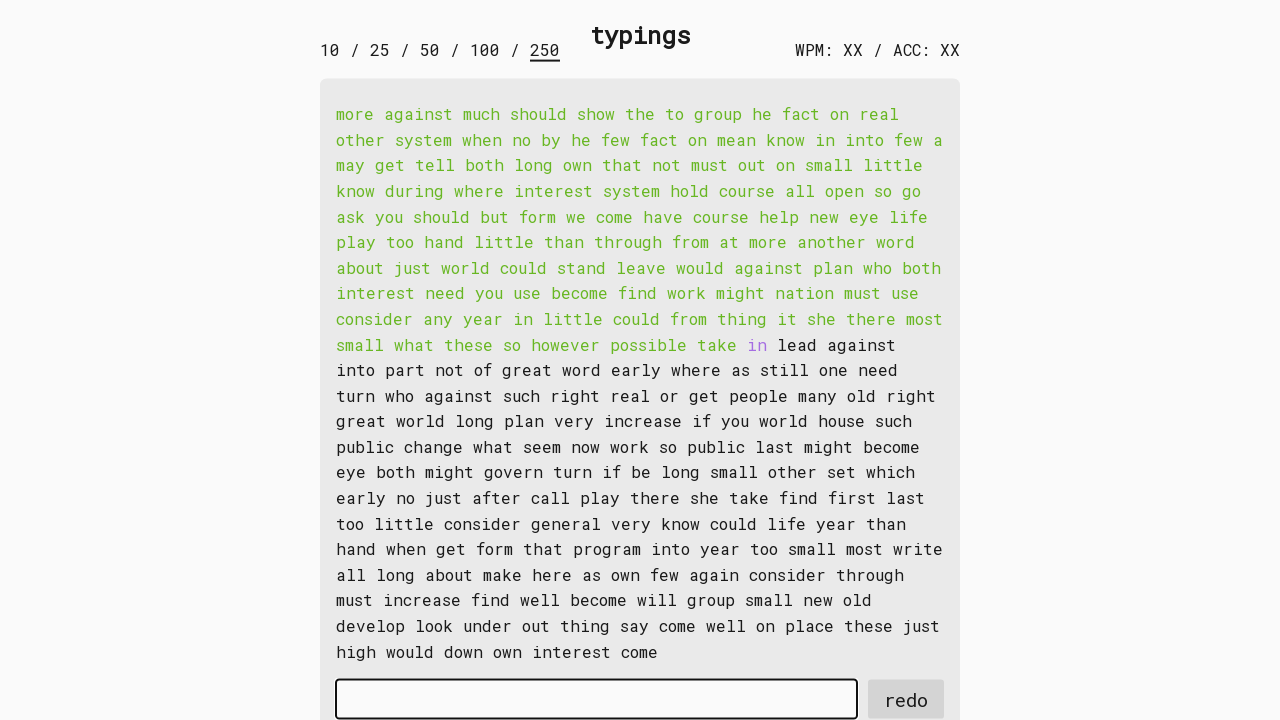

Typed word 117 into input field on #input-field
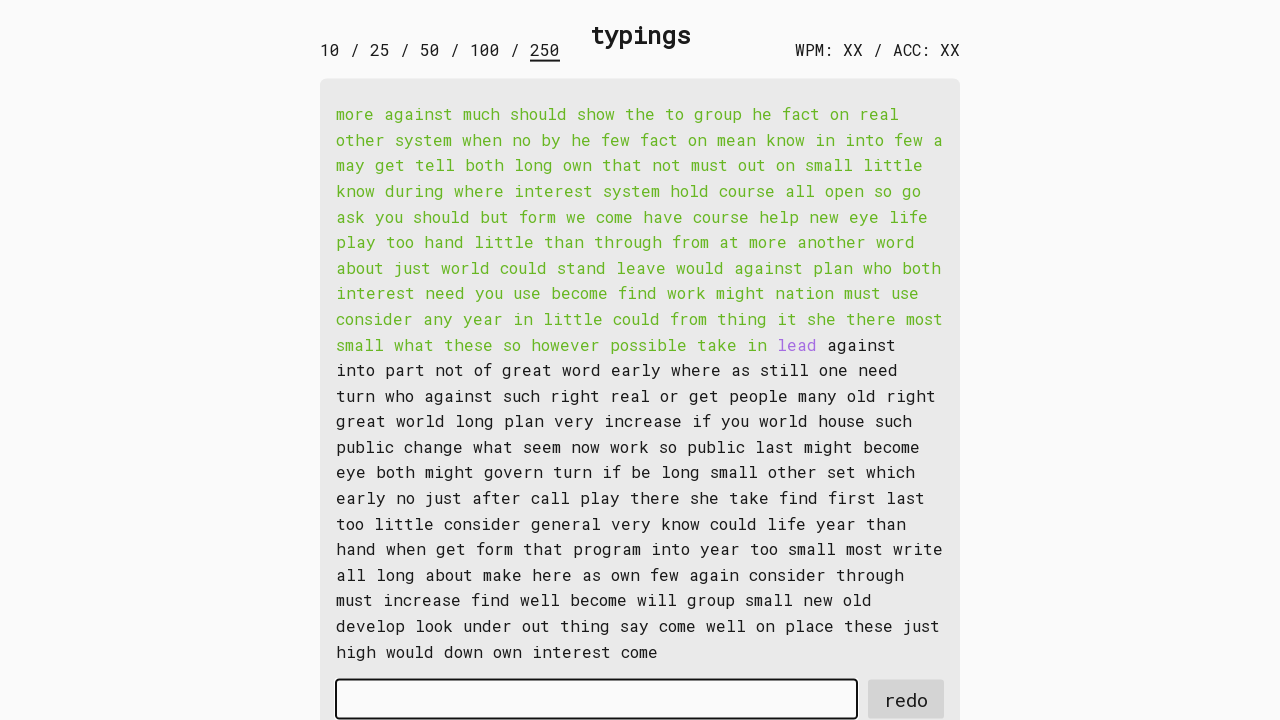

Retrieved word 118: 'lead '
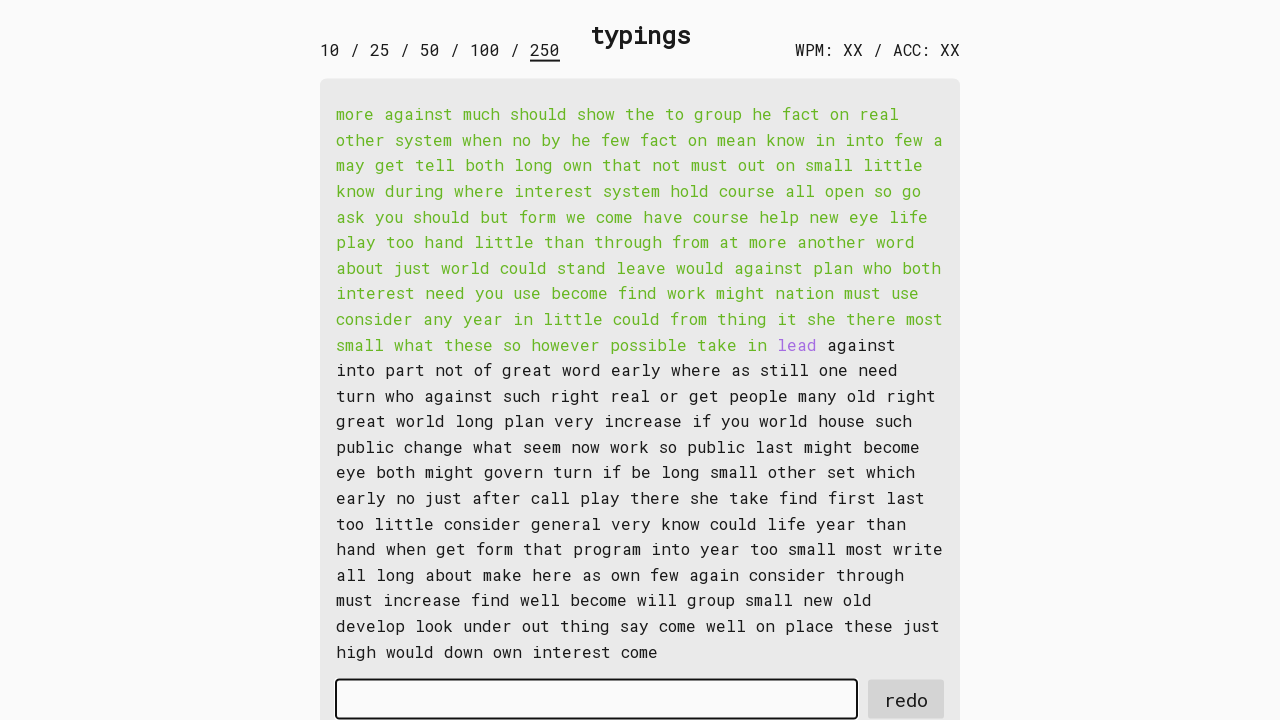

Typed word 118 into input field on #input-field
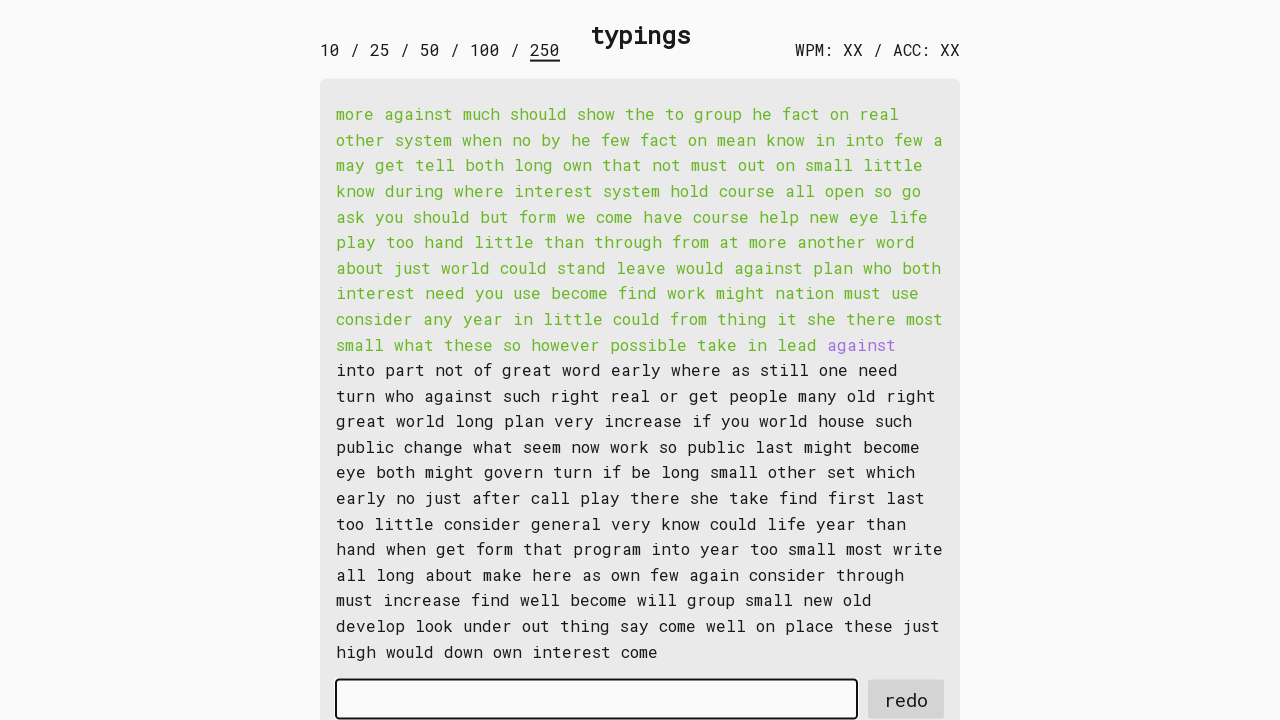

Retrieved word 119: 'against '
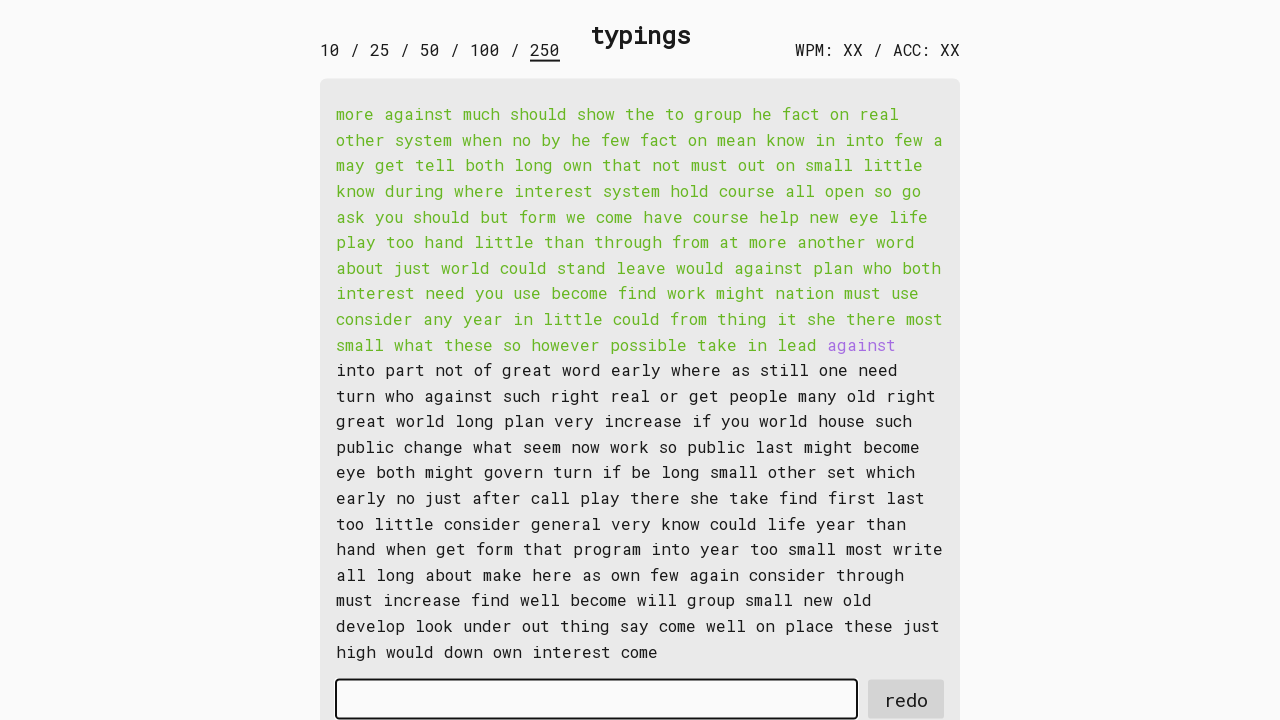

Typed word 119 into input field on #input-field
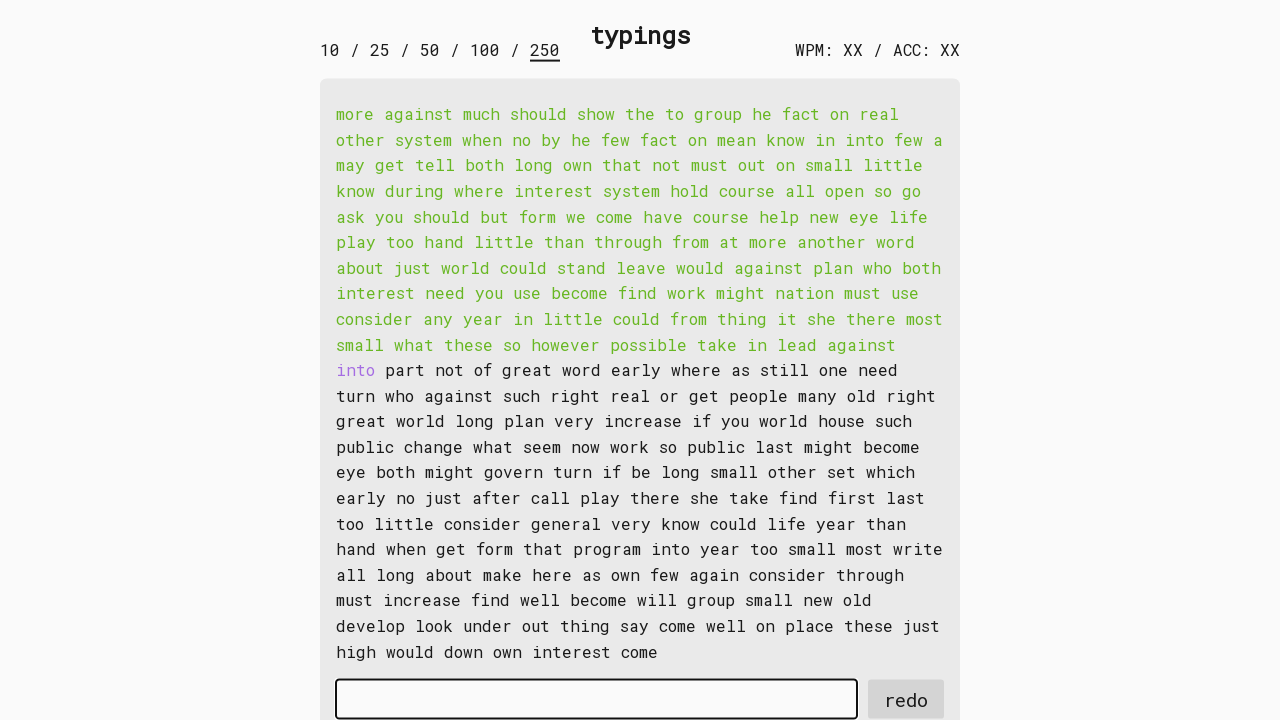

Retrieved word 120: 'into '
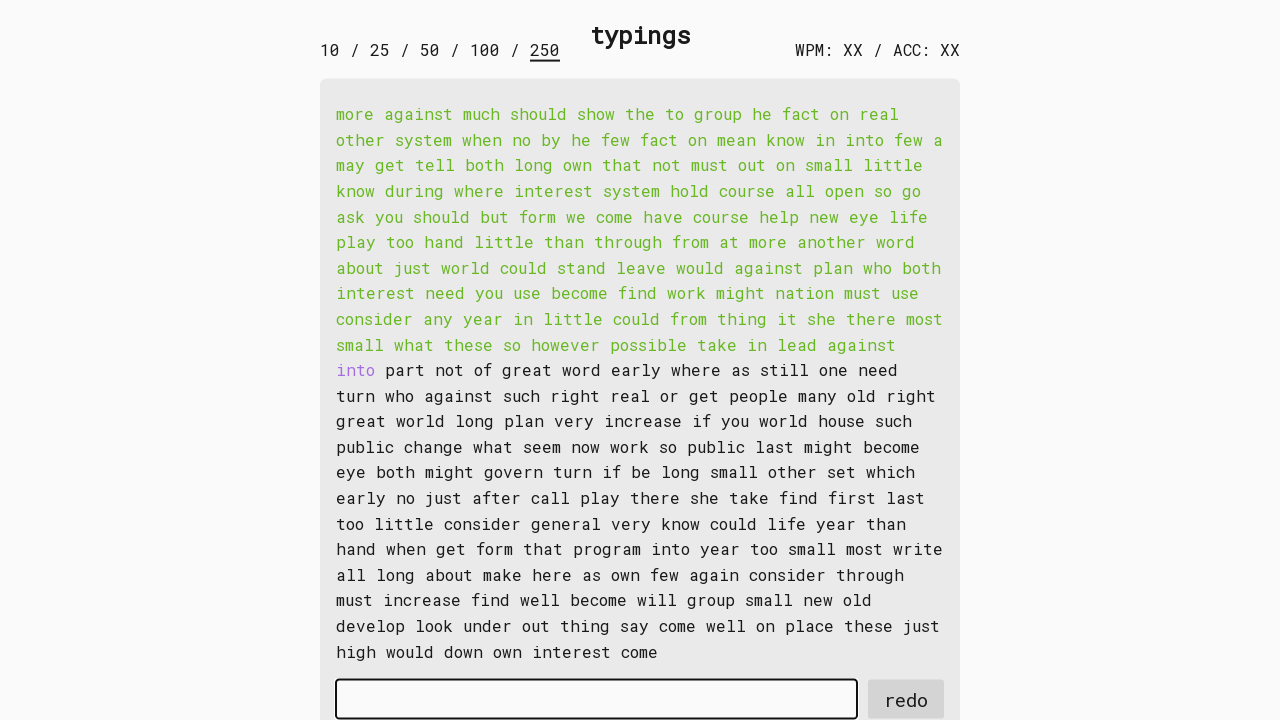

Typed word 120 into input field on #input-field
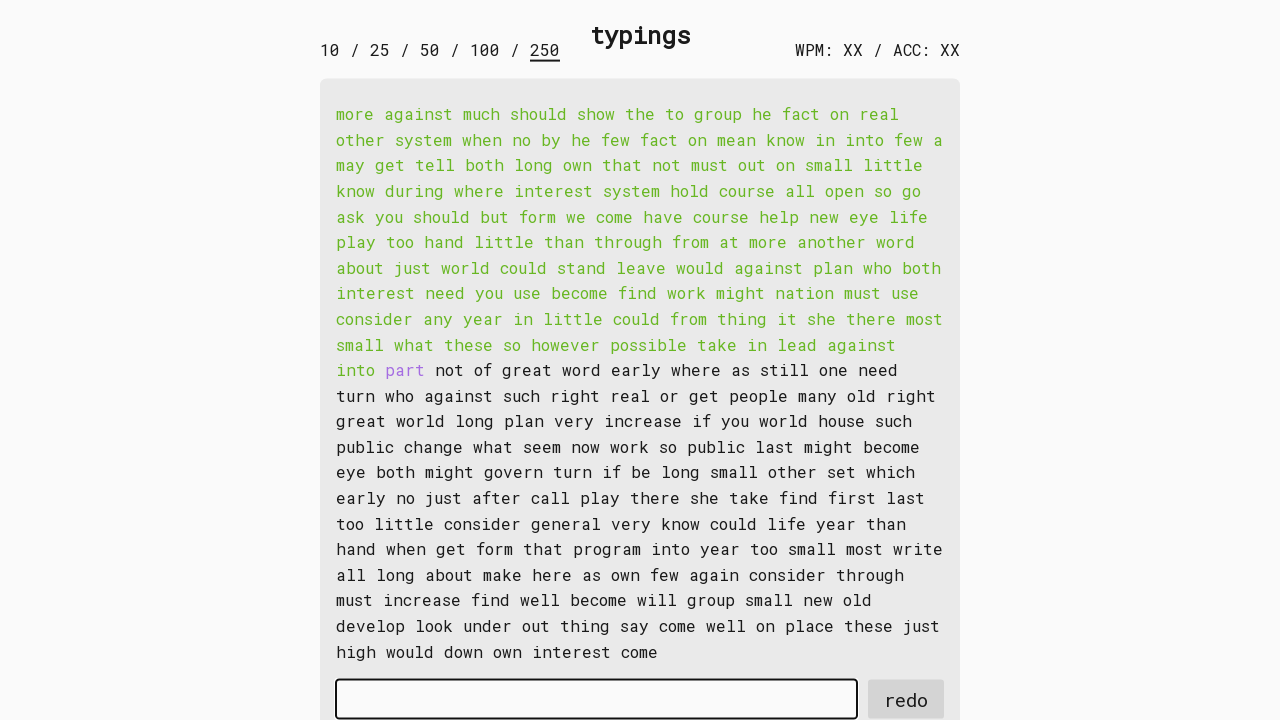

Retrieved word 121: 'part '
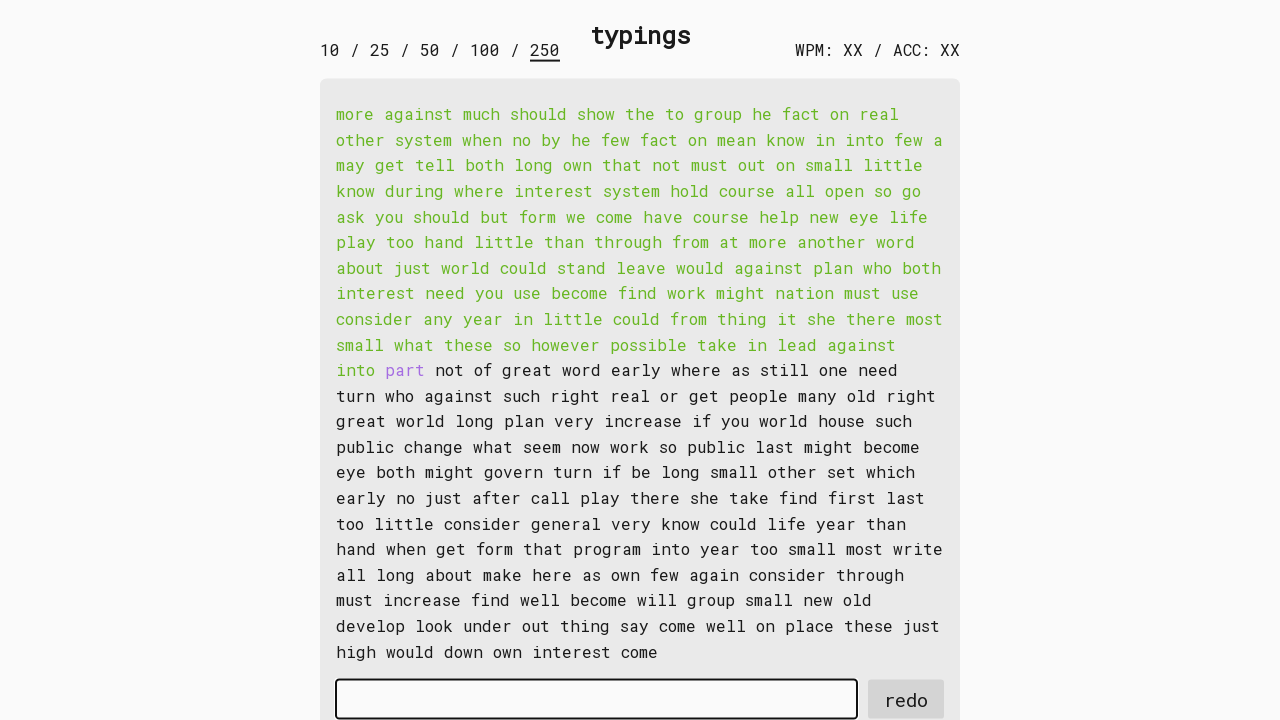

Typed word 121 into input field on #input-field
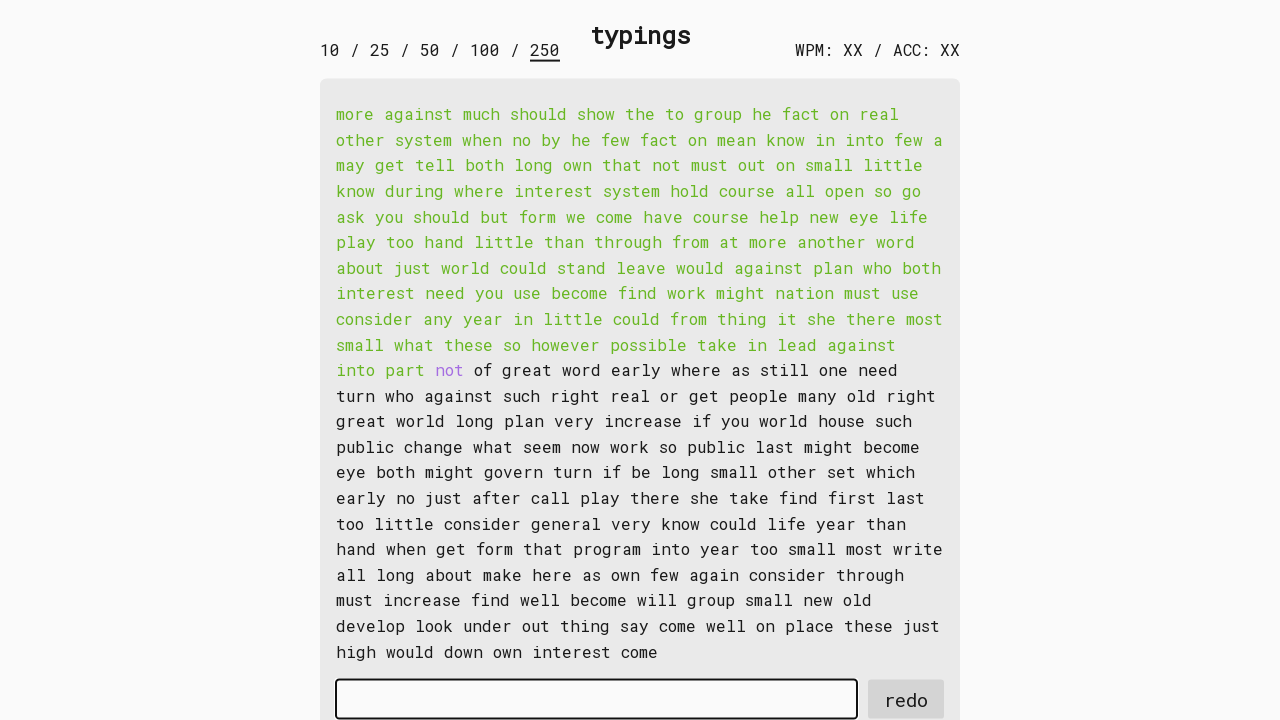

Retrieved word 122: 'not '
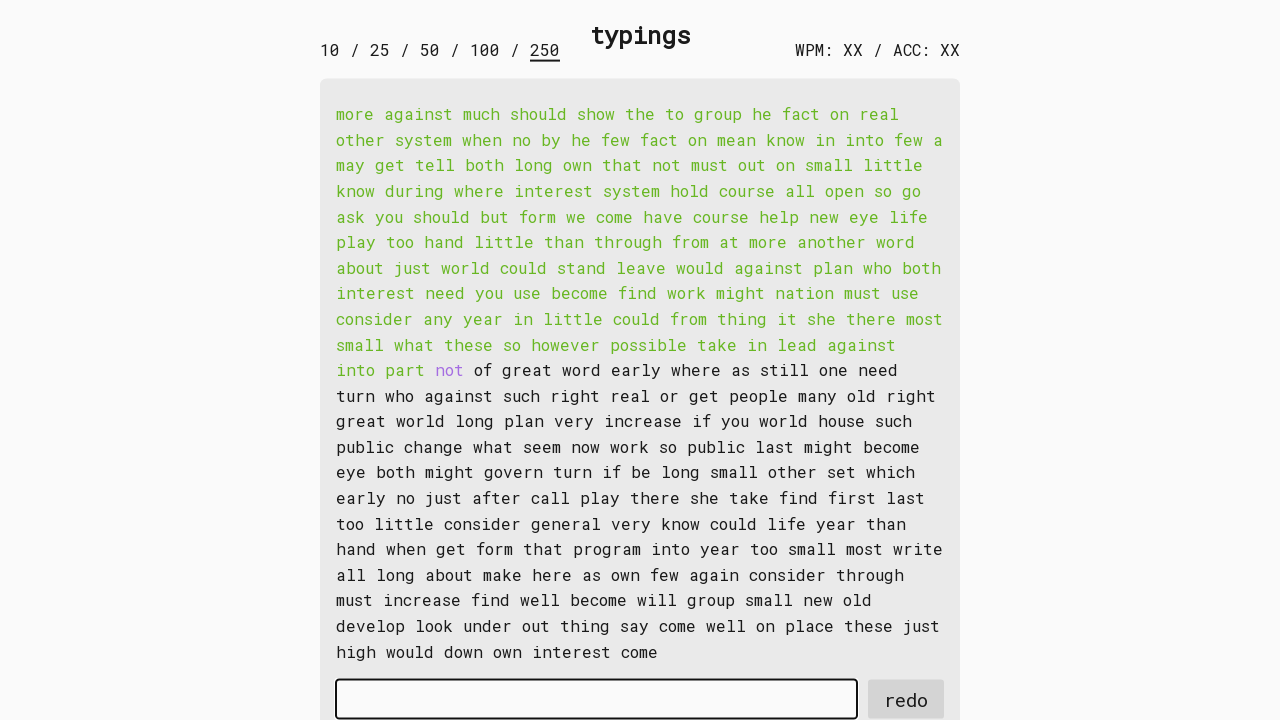

Typed word 122 into input field on #input-field
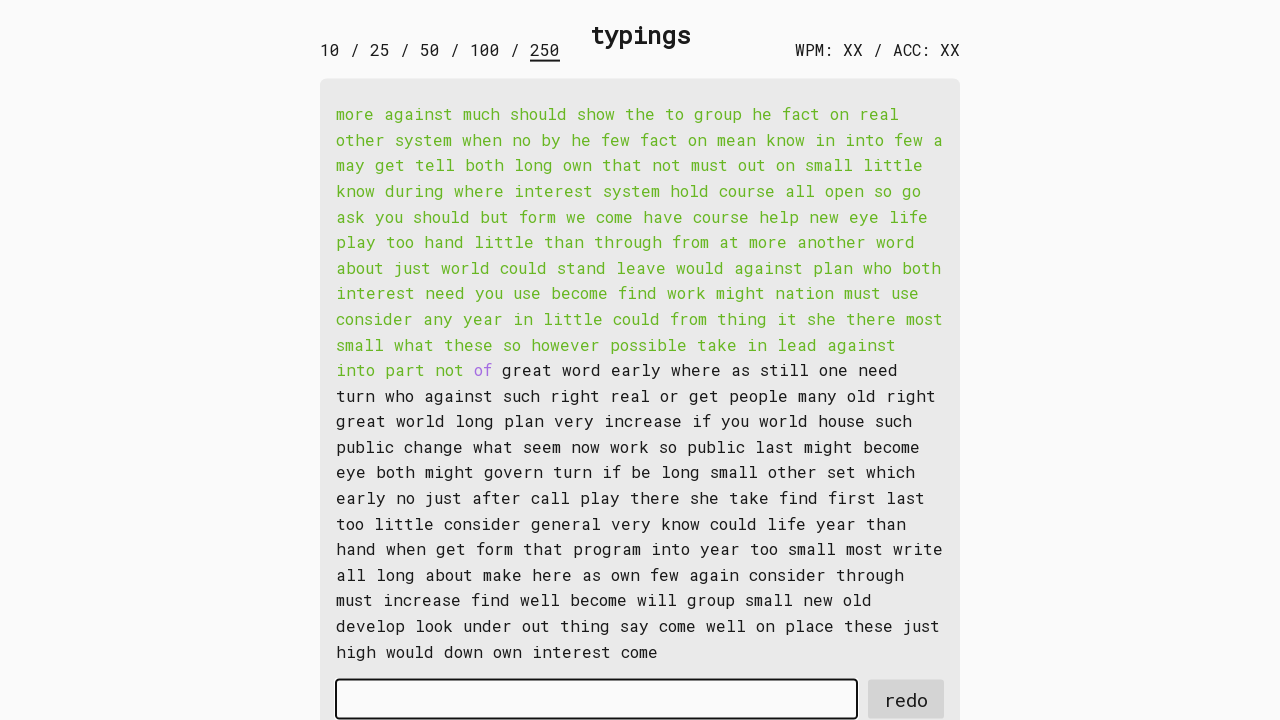

Retrieved word 123: 'of '
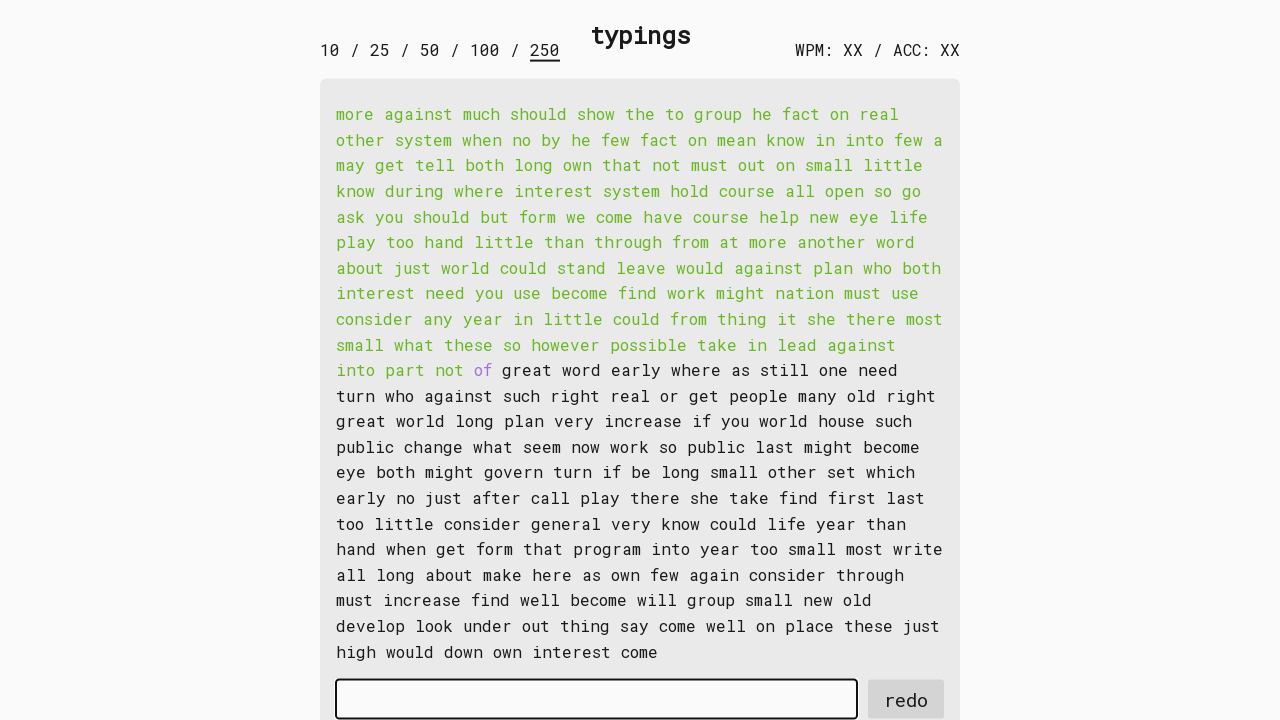

Typed word 123 into input field on #input-field
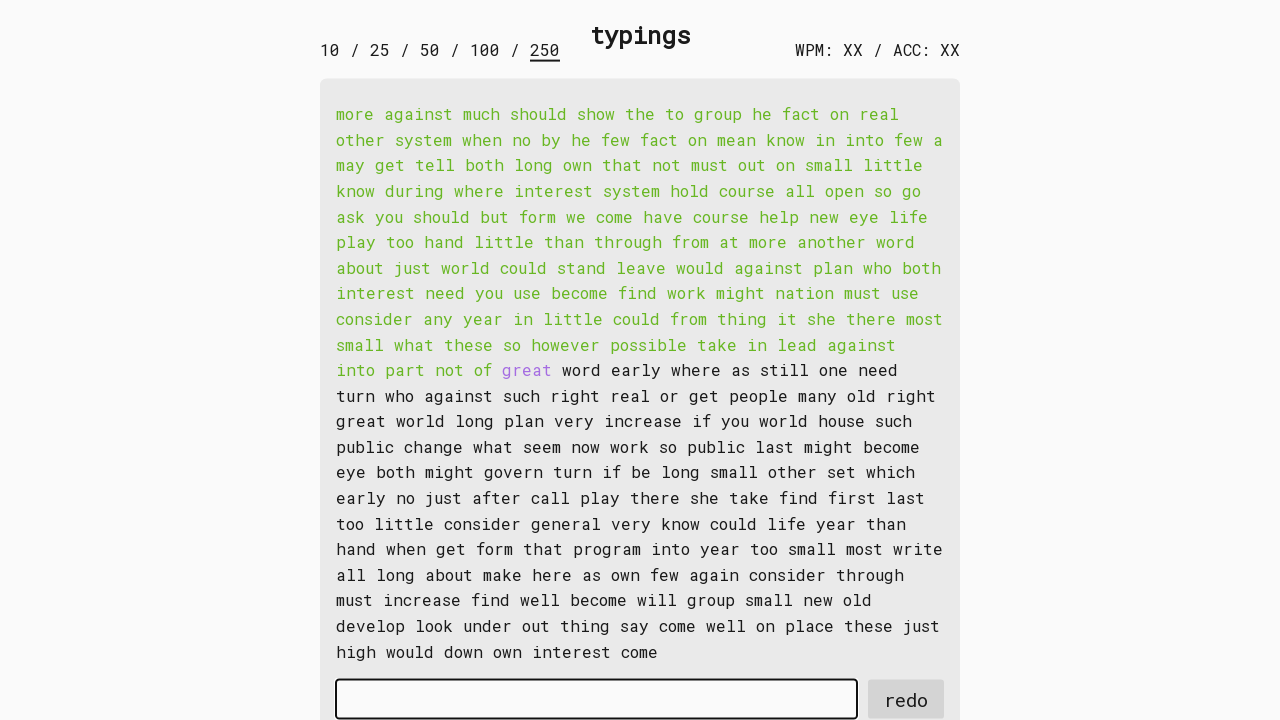

Retrieved word 124: 'great '
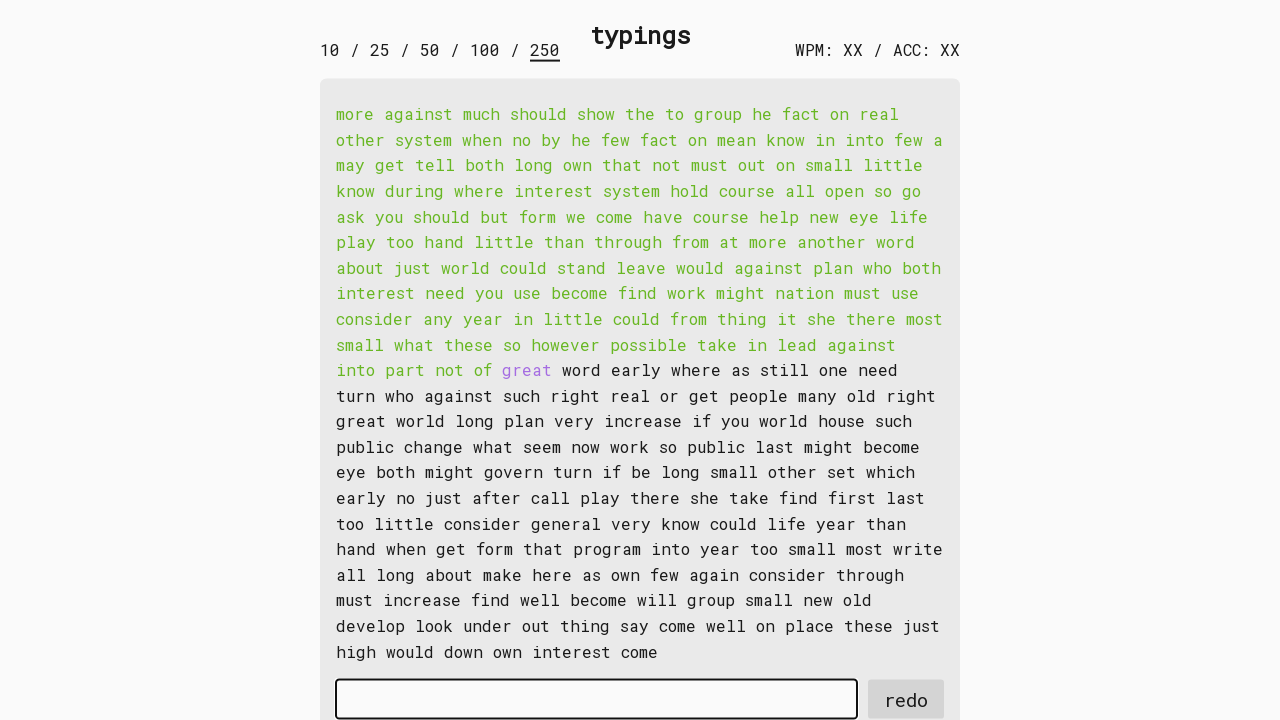

Typed word 124 into input field on #input-field
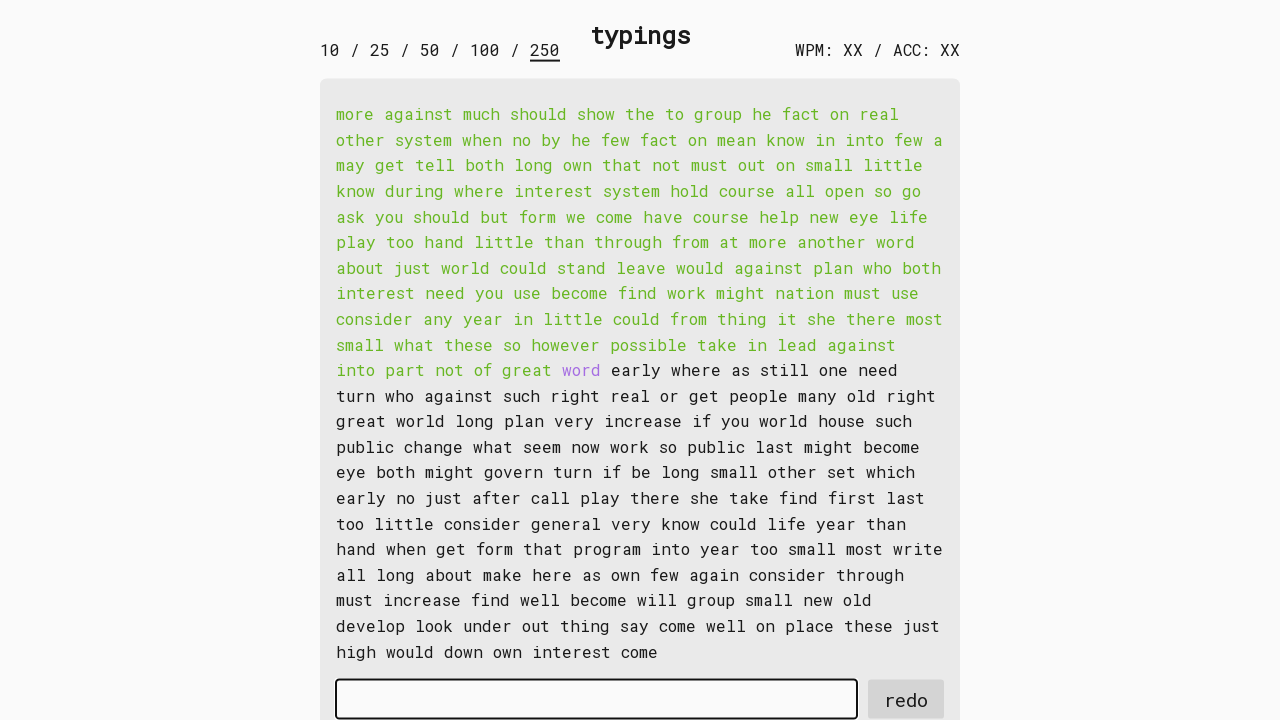

Retrieved word 125: 'word '
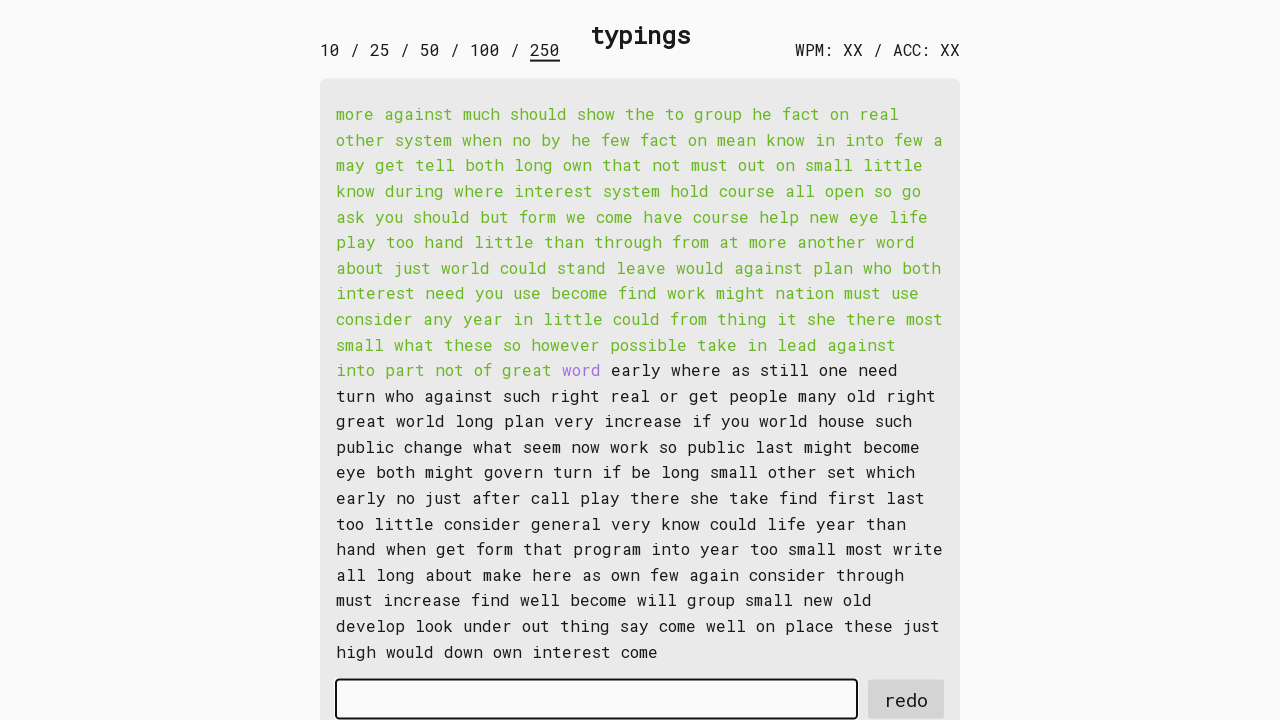

Typed word 125 into input field on #input-field
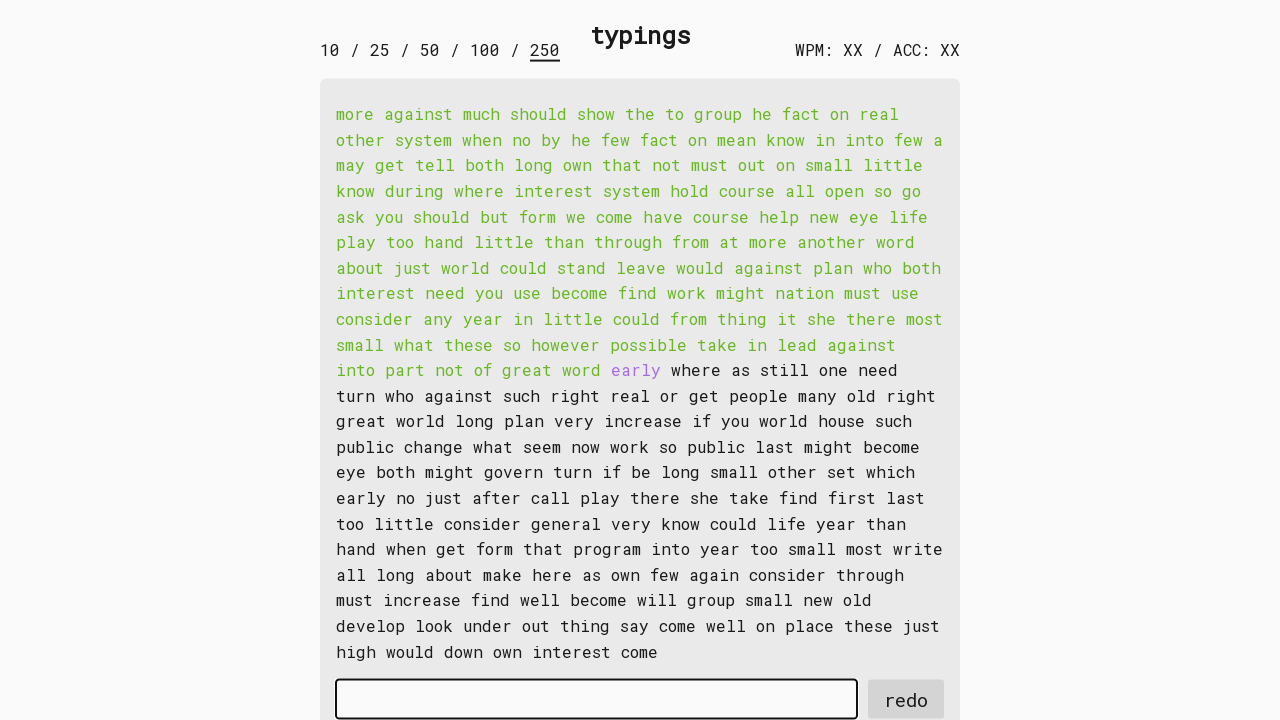

Retrieved word 126: 'early '
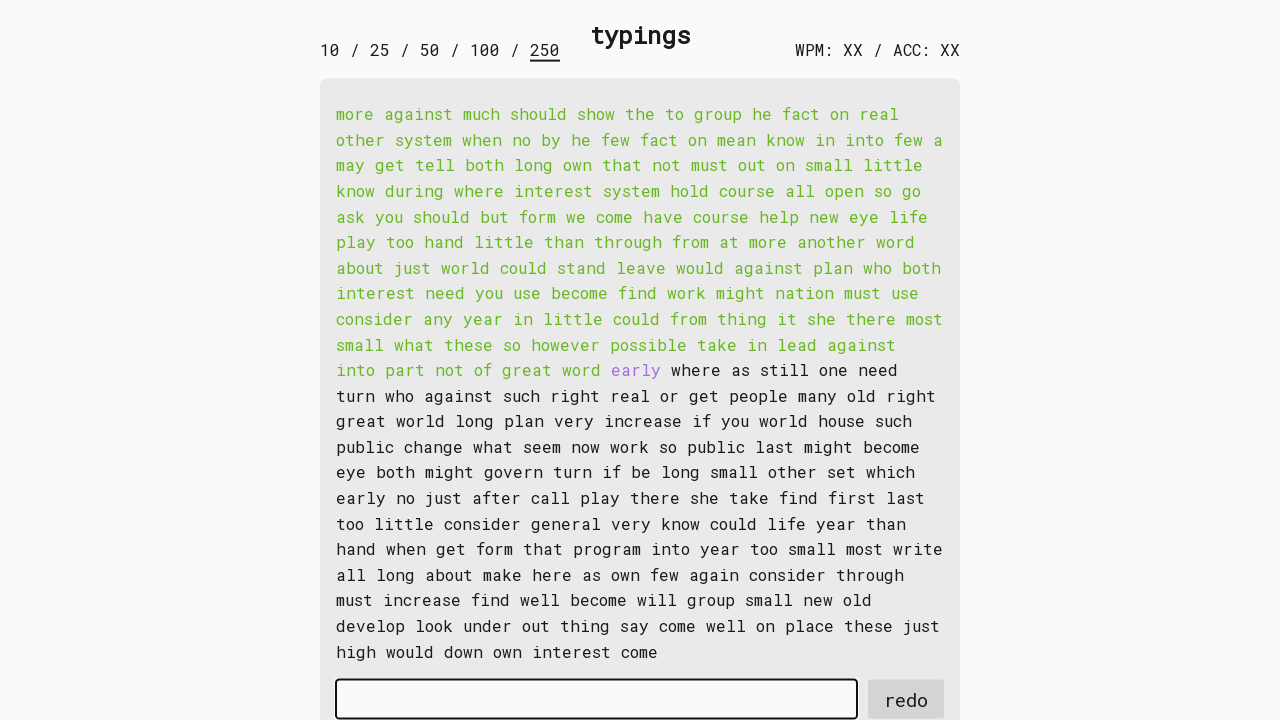

Typed word 126 into input field on #input-field
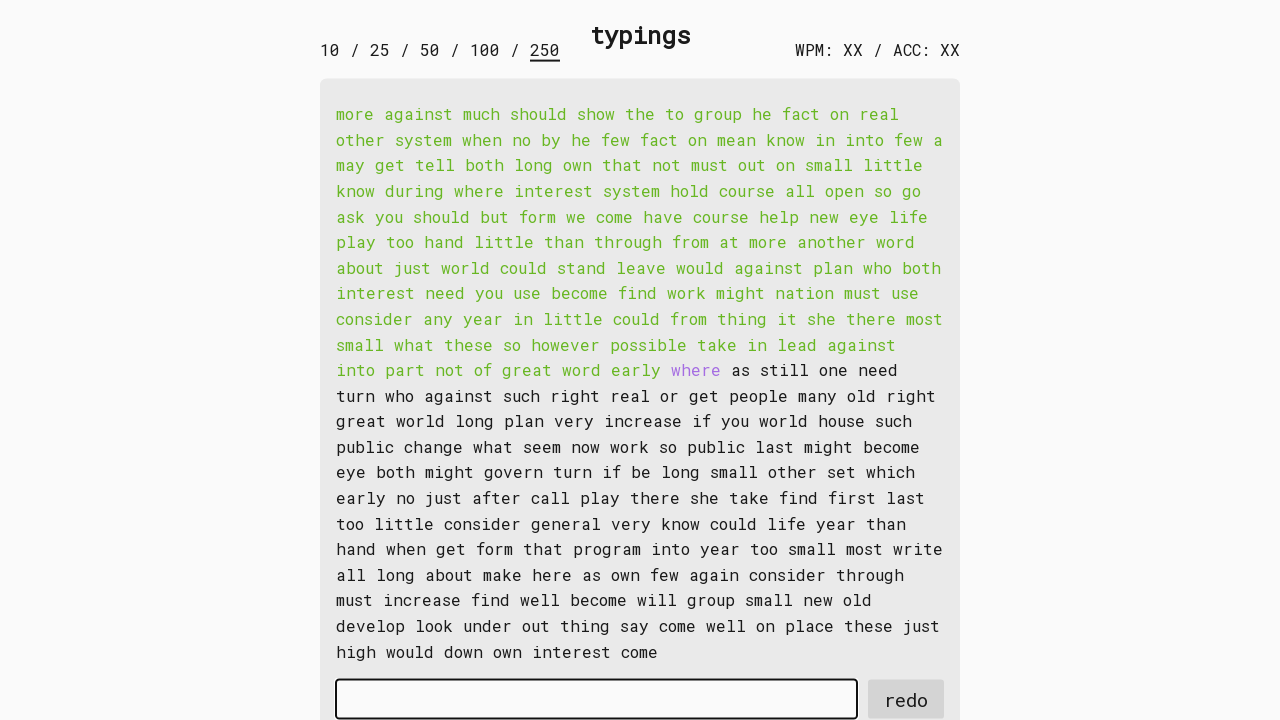

Retrieved word 127: 'where '
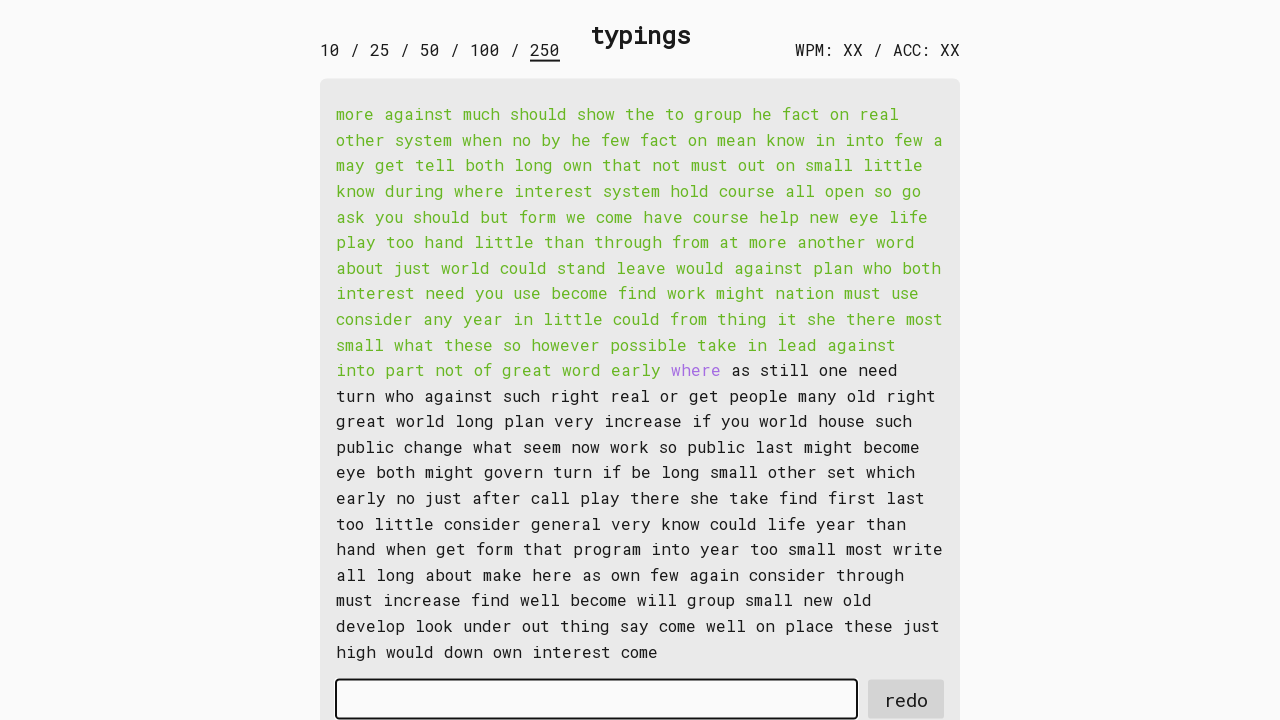

Typed word 127 into input field on #input-field
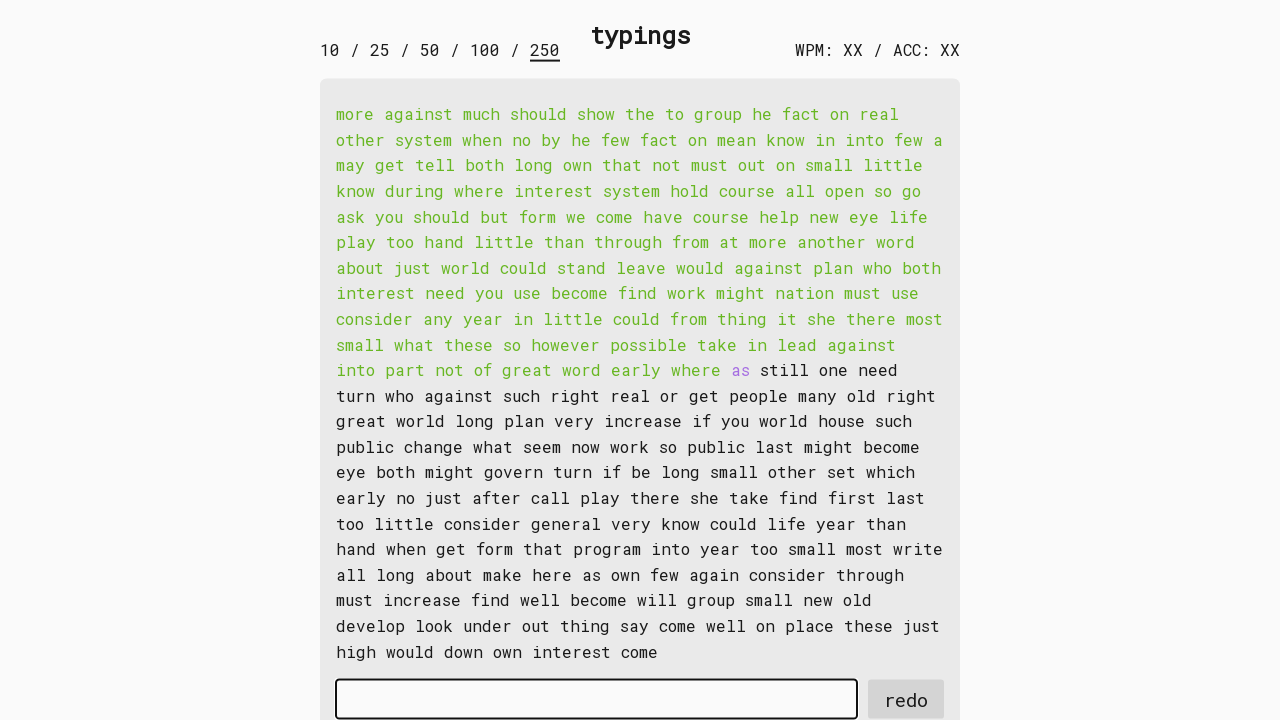

Retrieved word 128: 'as '
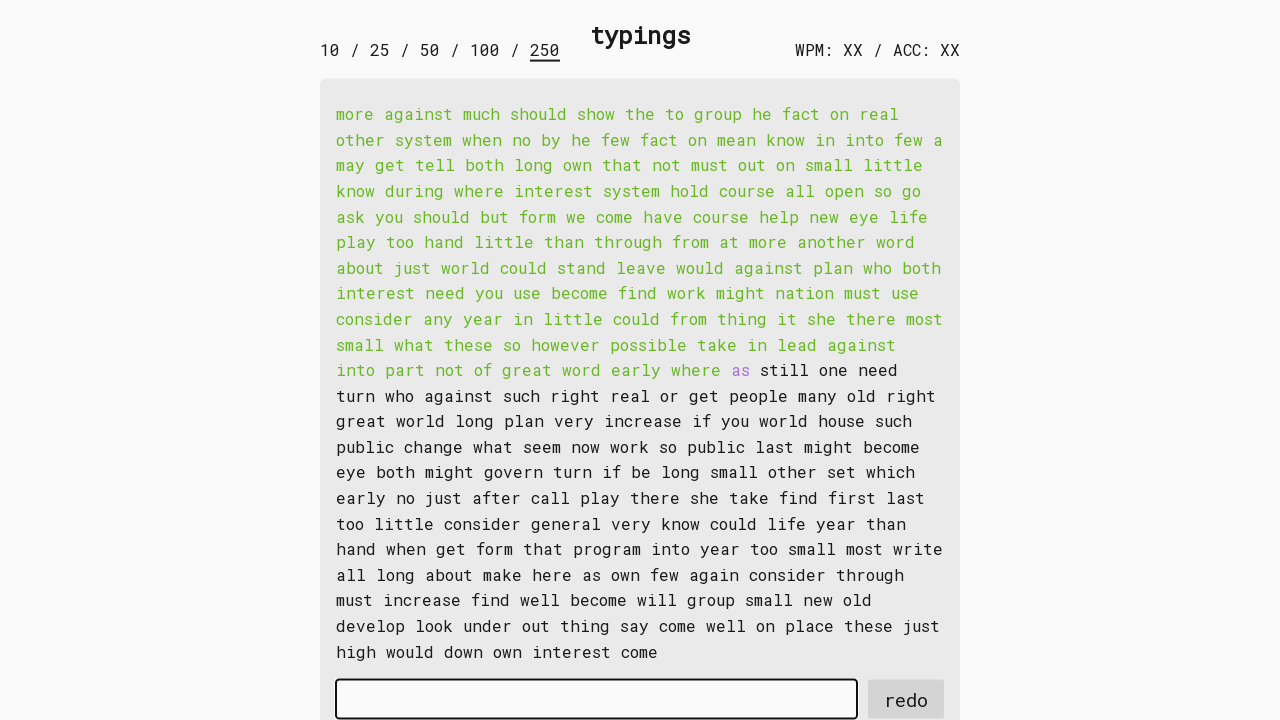

Typed word 128 into input field on #input-field
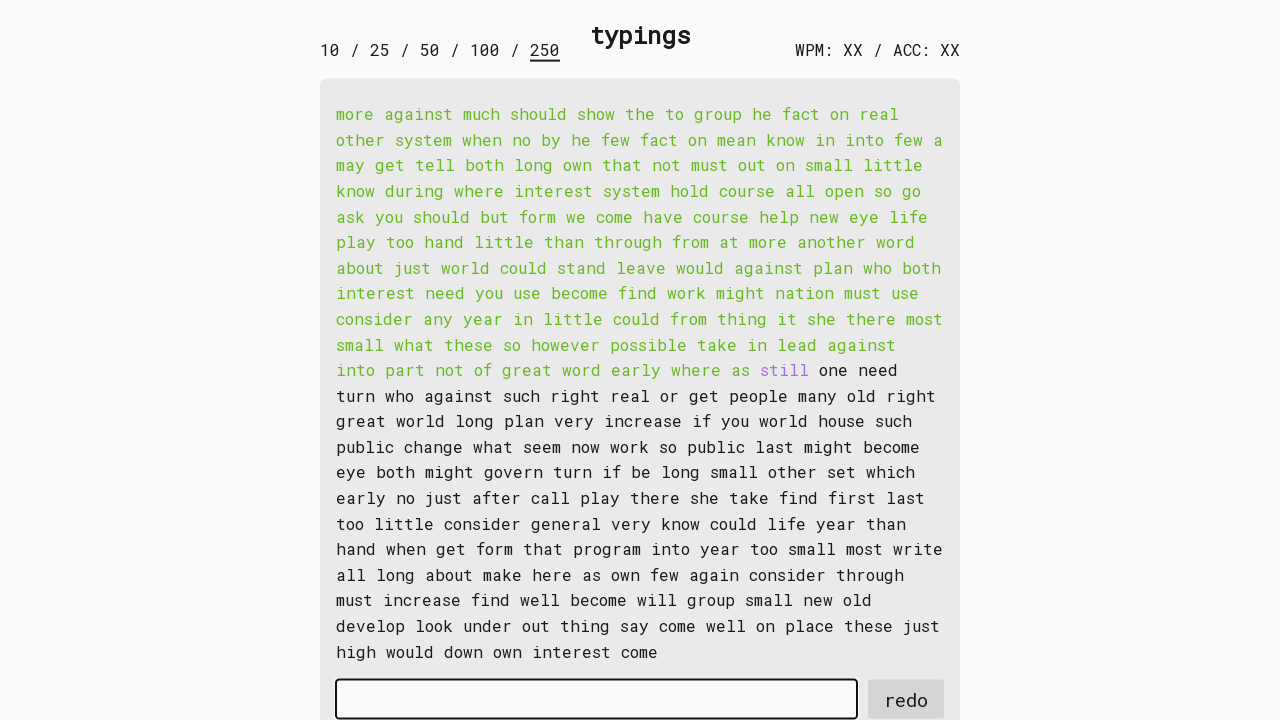

Retrieved word 129: 'still '
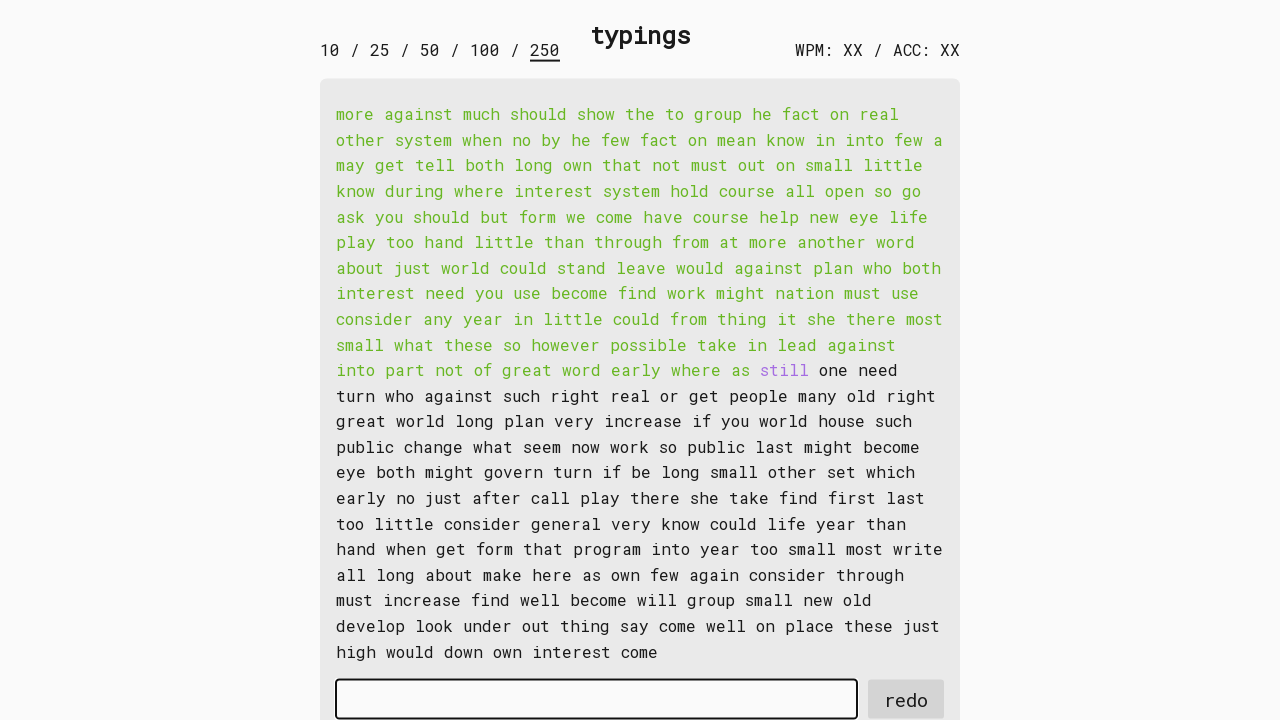

Typed word 129 into input field on #input-field
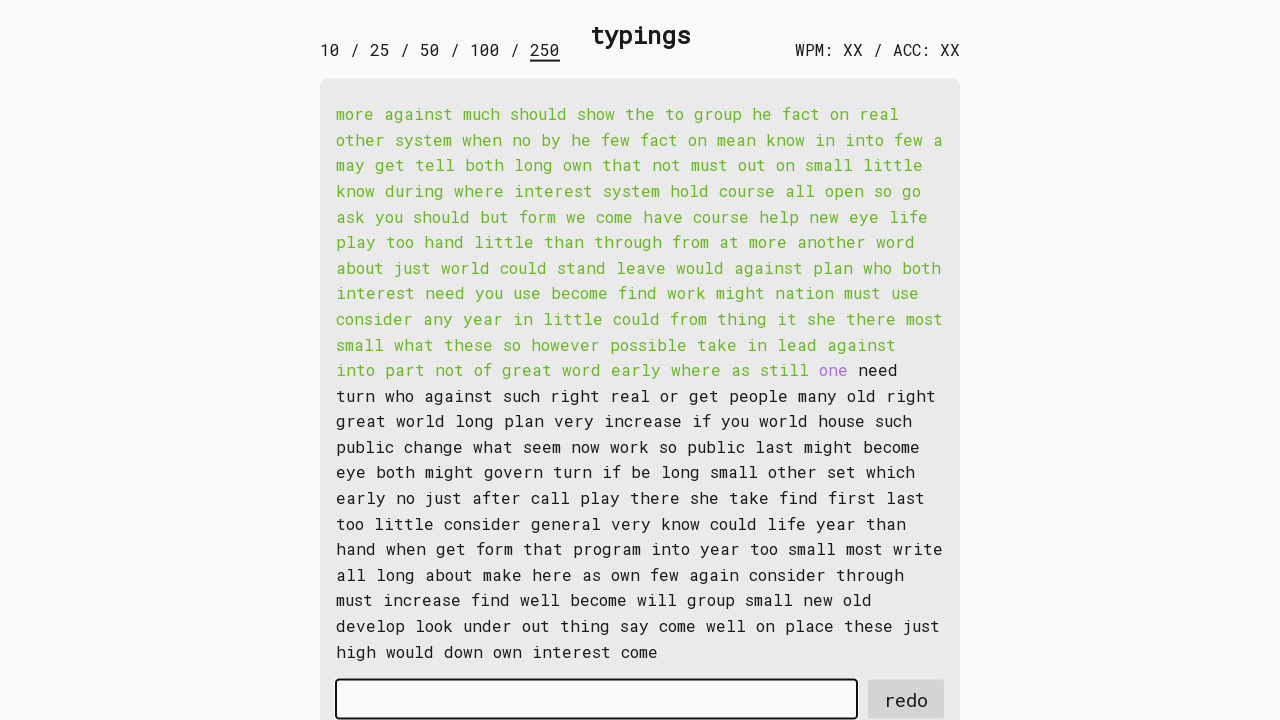

Retrieved word 130: 'one '
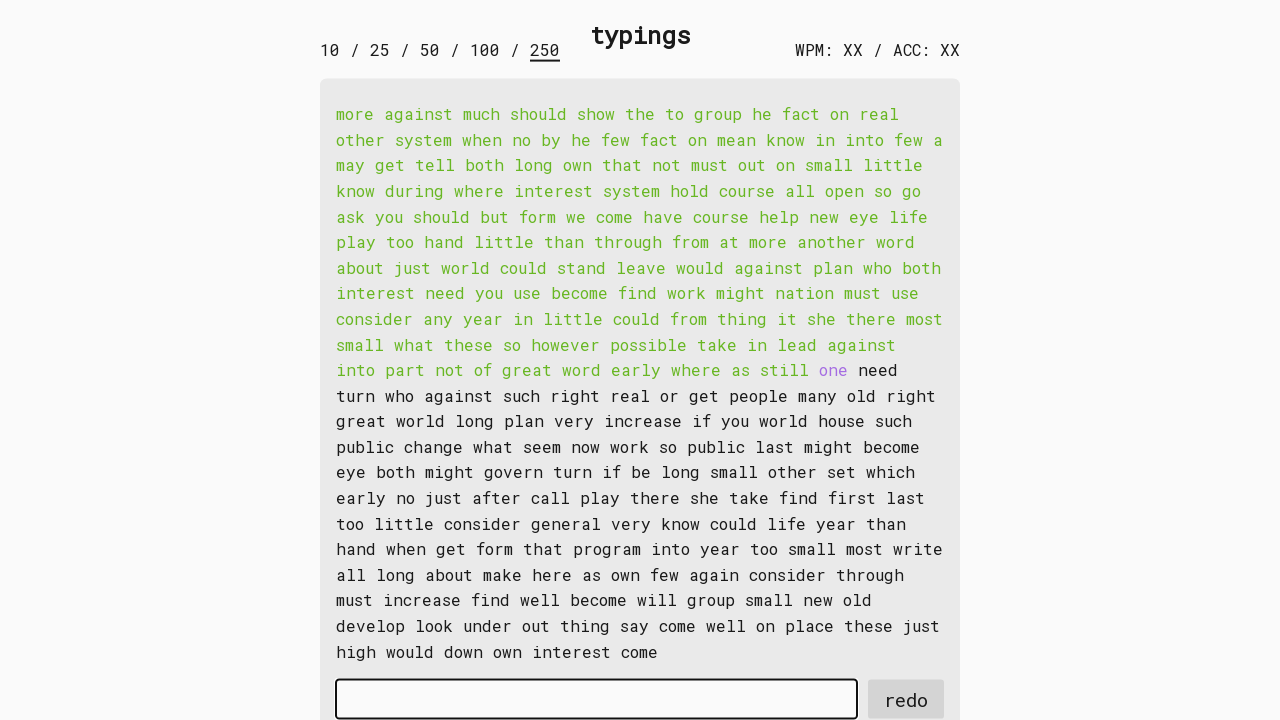

Typed word 130 into input field on #input-field
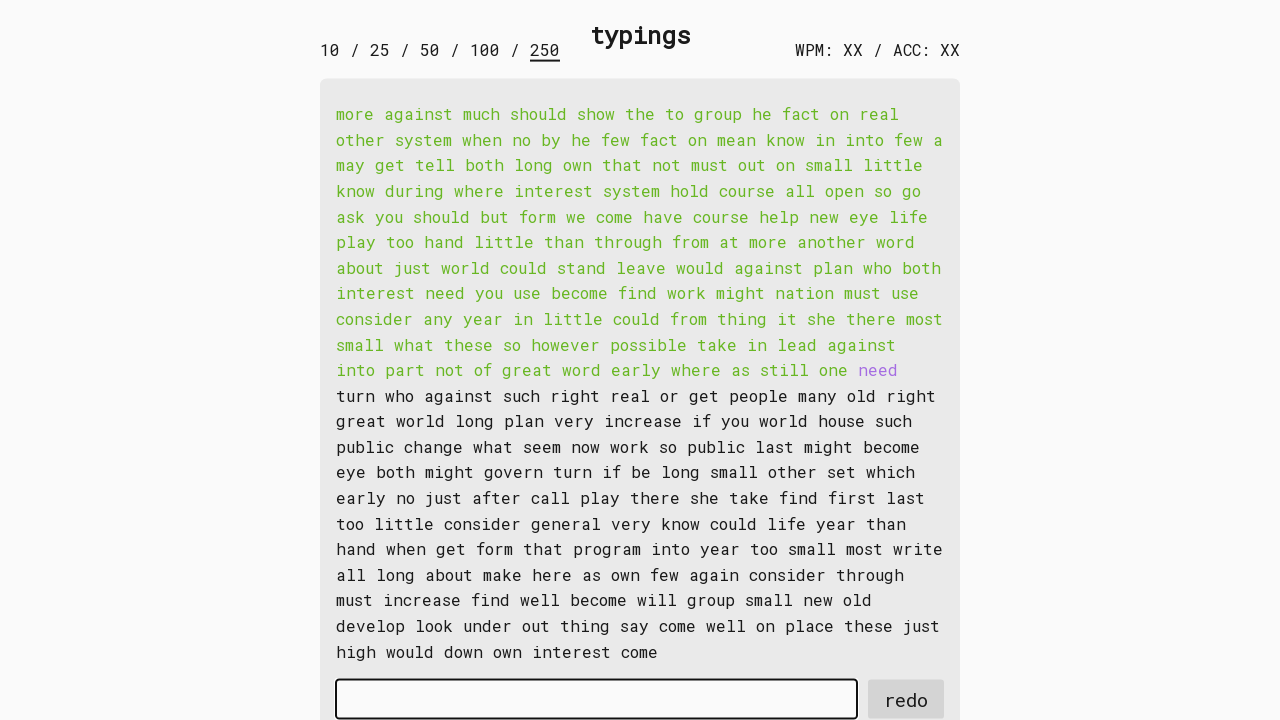

Retrieved word 131: 'need '
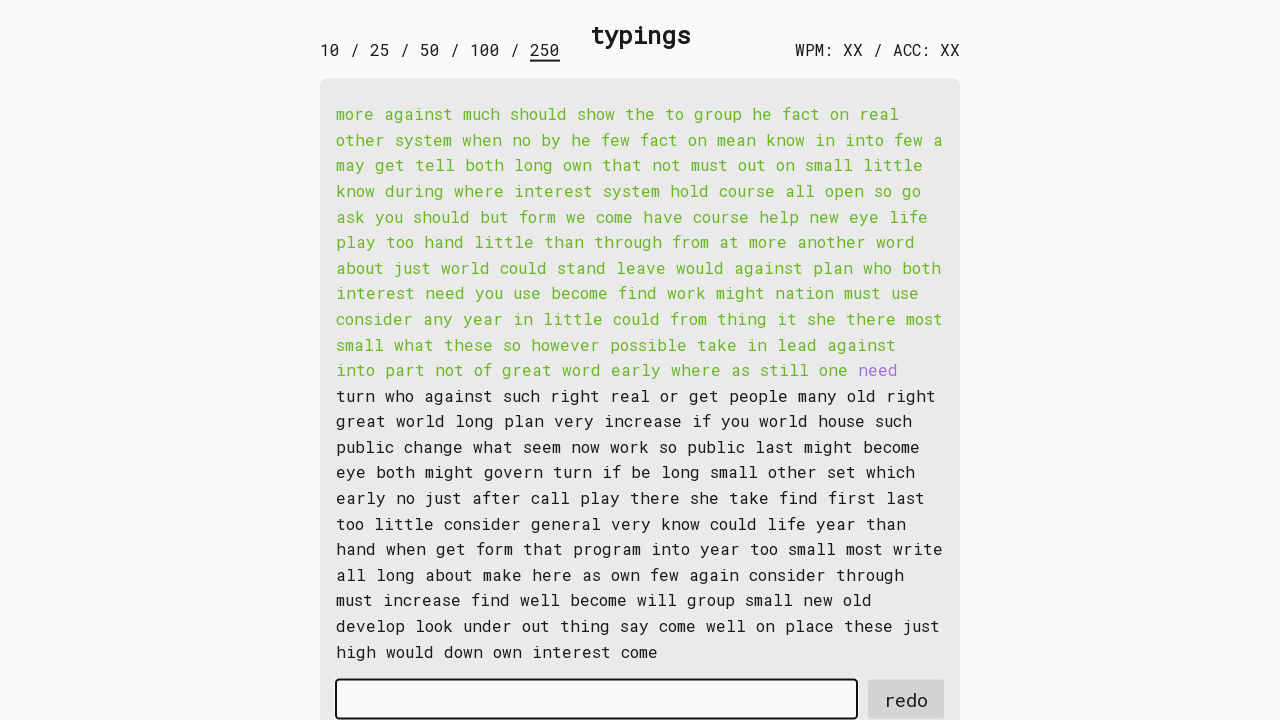

Typed word 131 into input field on #input-field
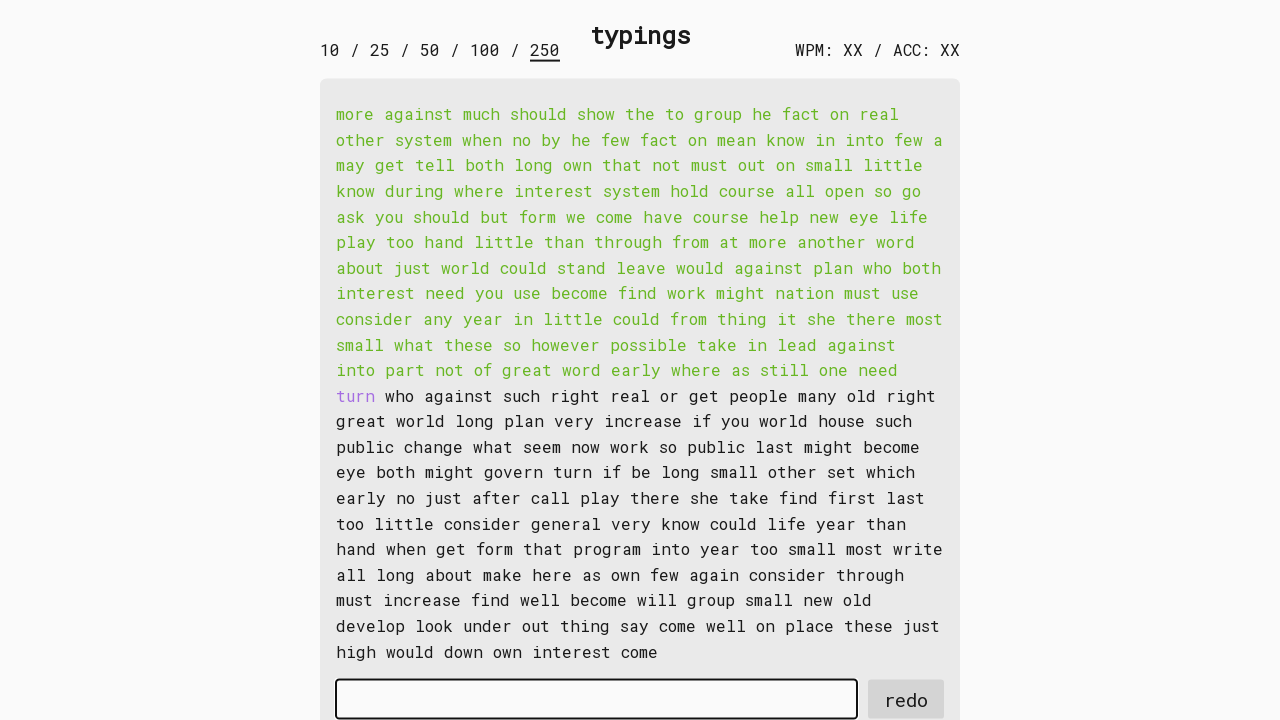

Retrieved word 132: 'turn '
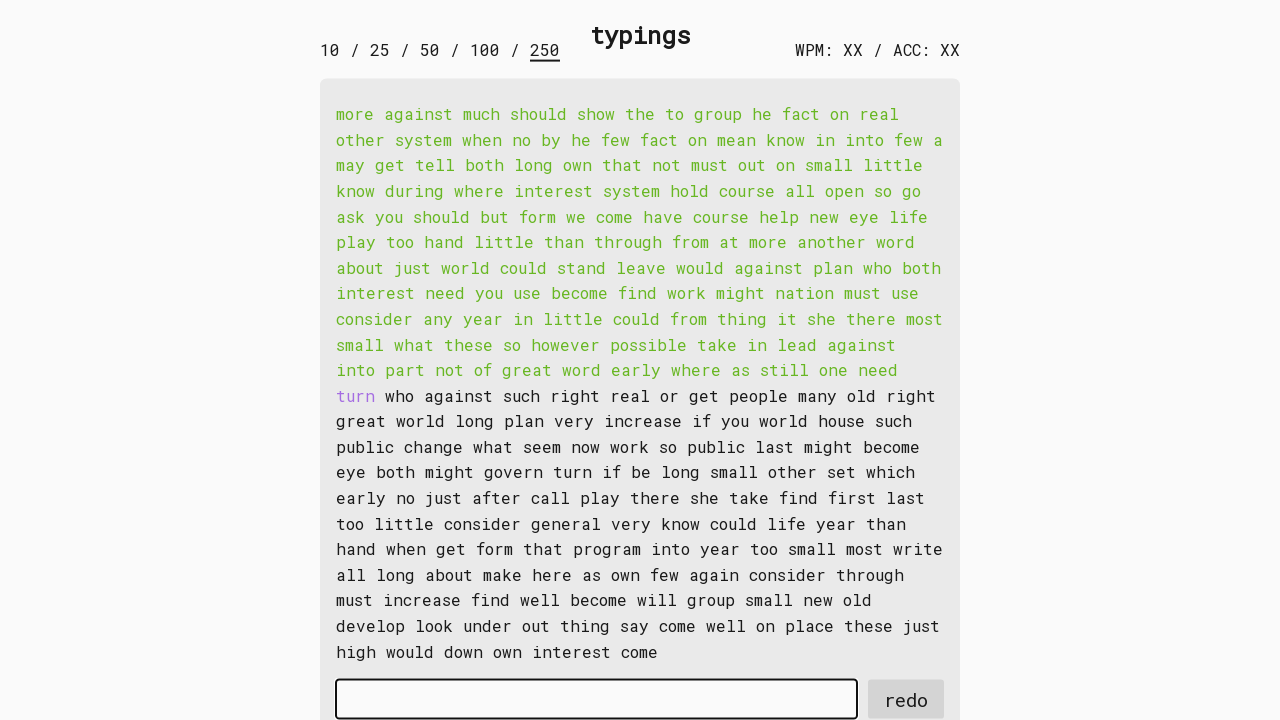

Typed word 132 into input field on #input-field
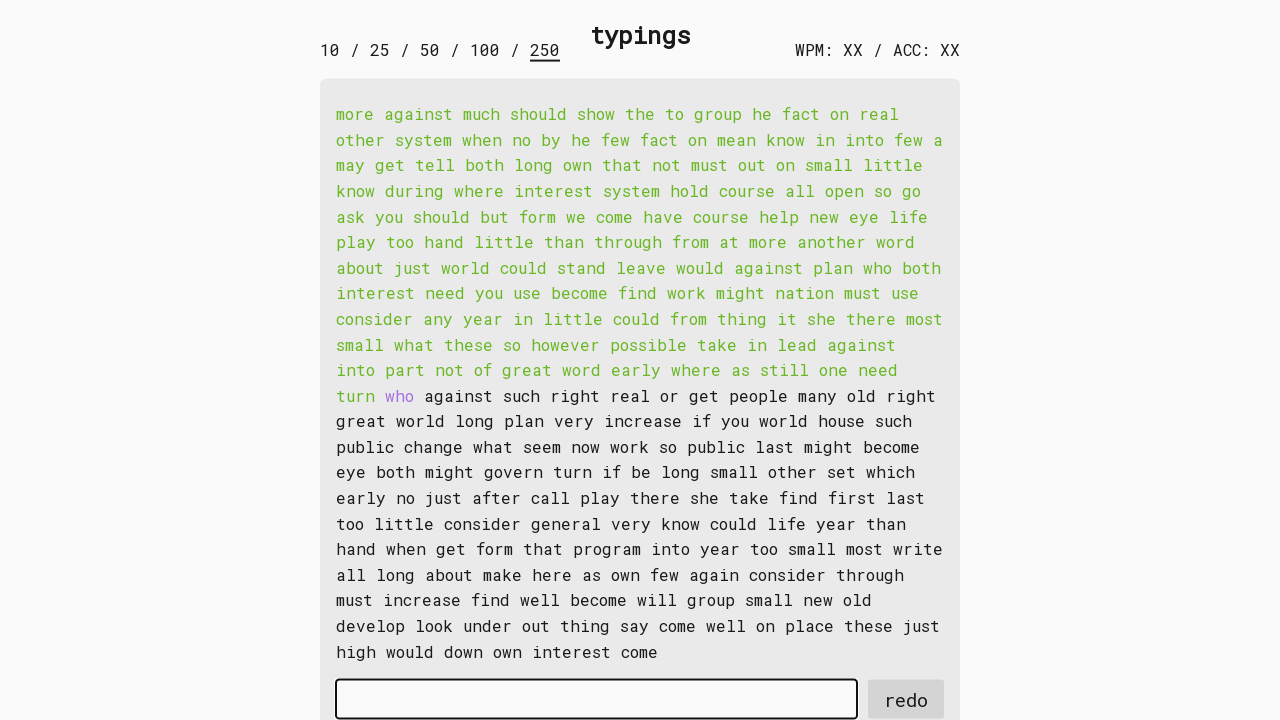

Retrieved word 133: 'who '
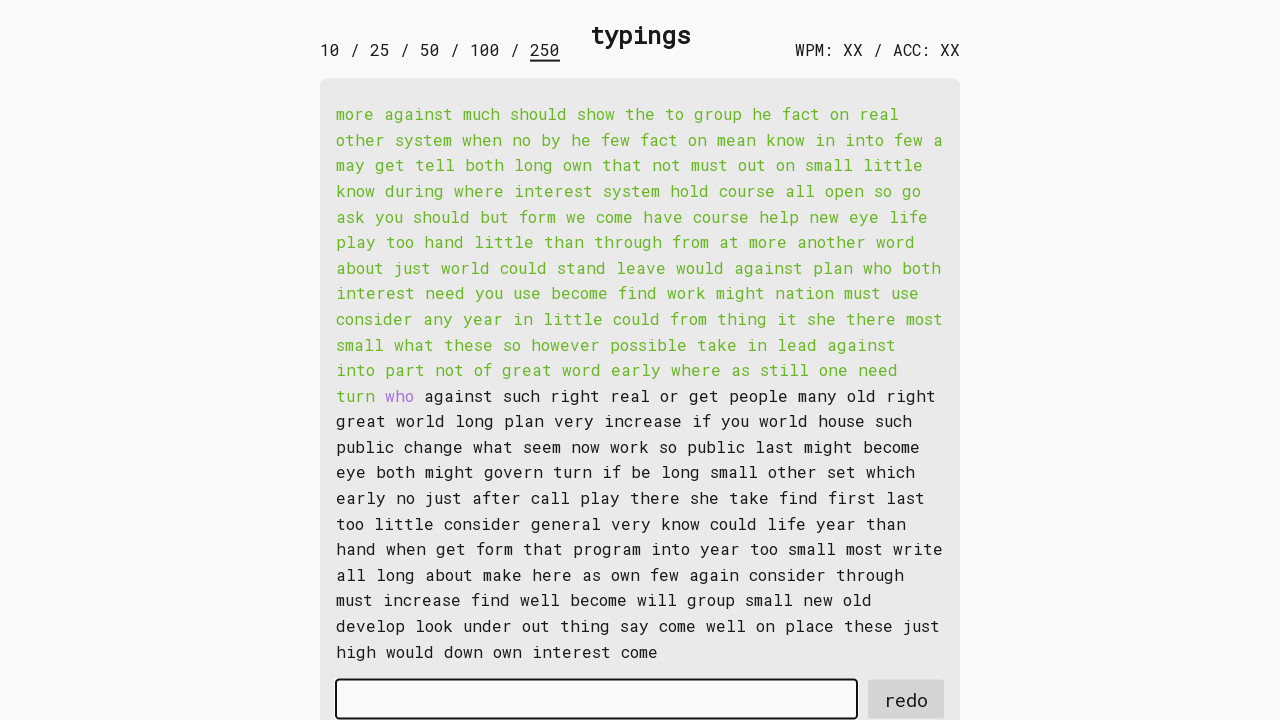

Typed word 133 into input field on #input-field
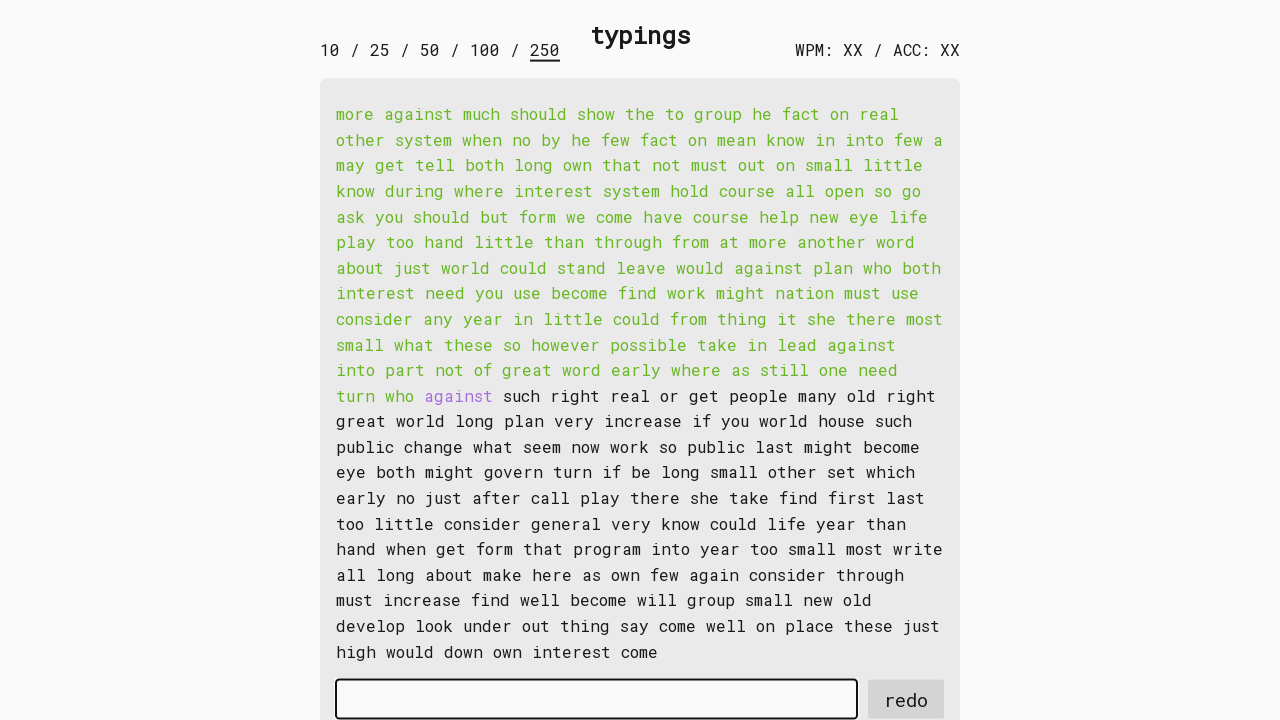

Retrieved word 134: 'against '
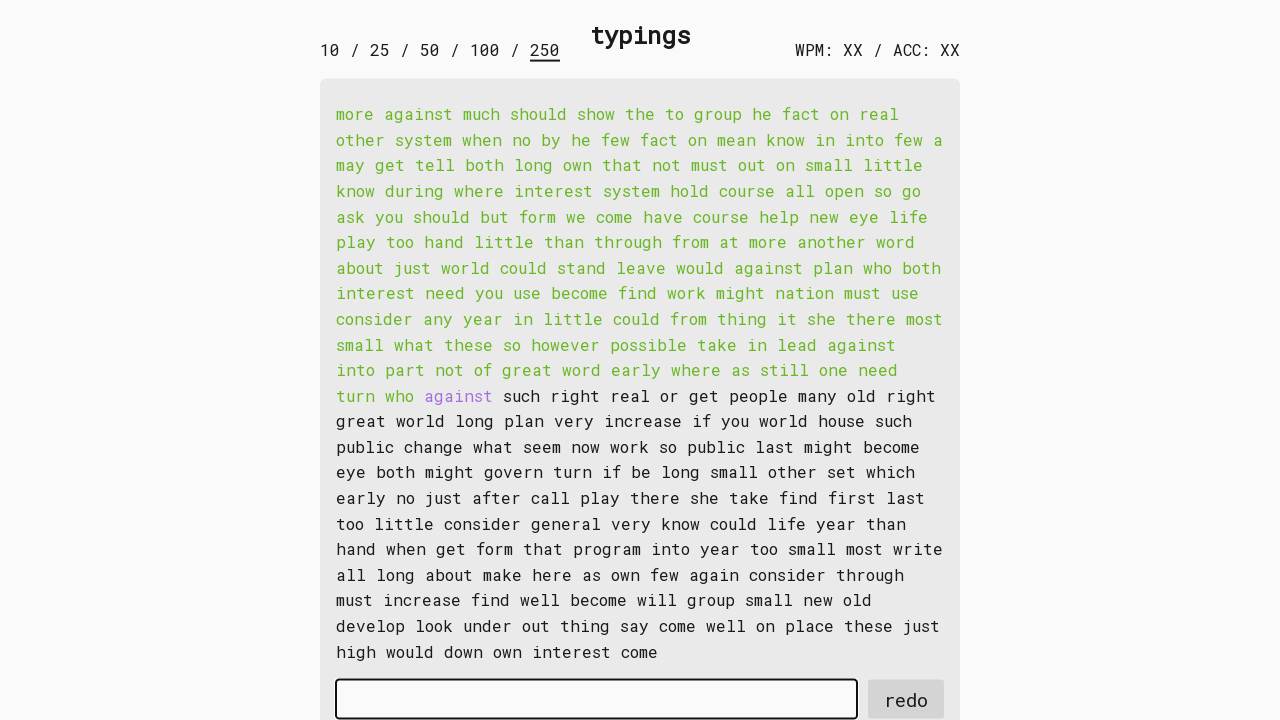

Typed word 134 into input field on #input-field
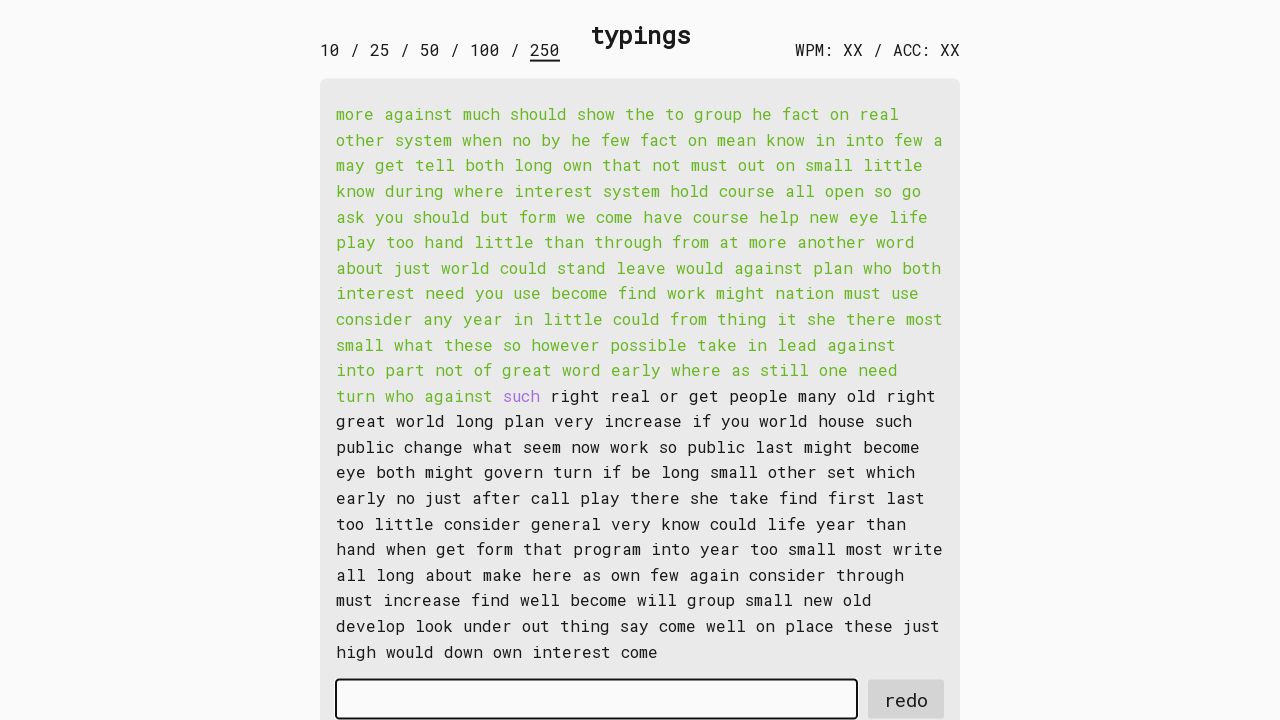

Retrieved word 135: 'such '
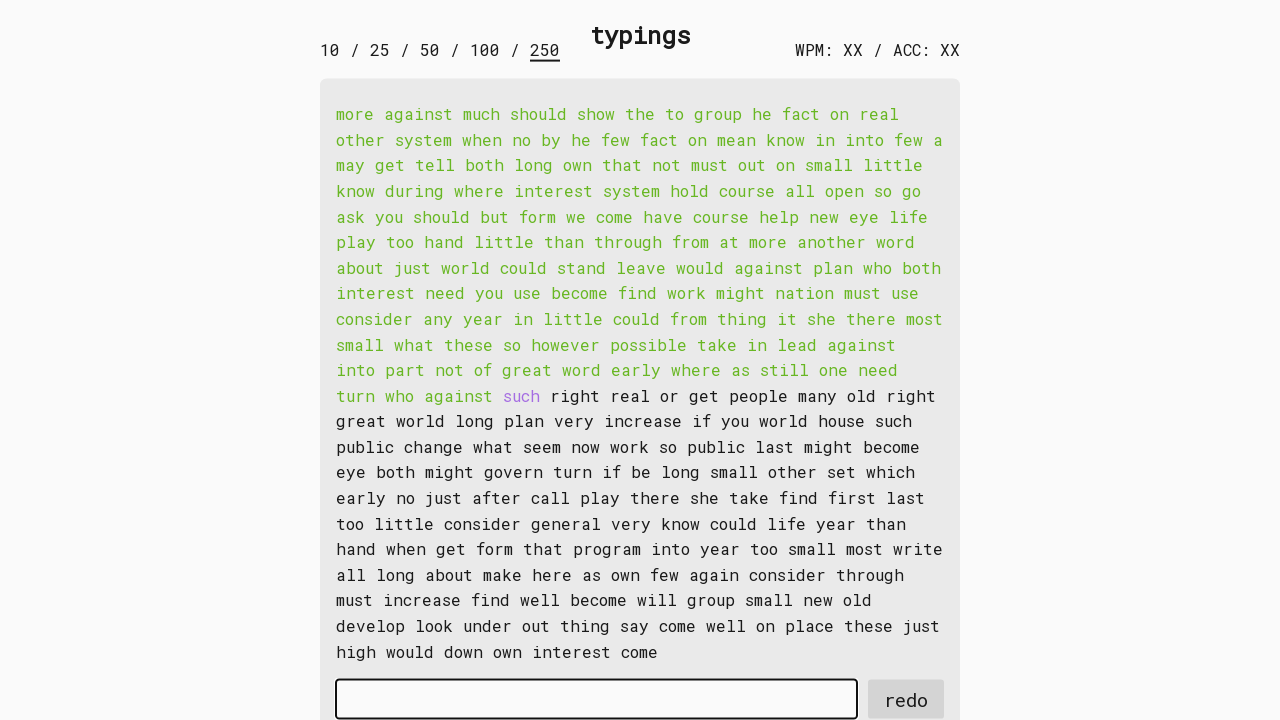

Typed word 135 into input field on #input-field
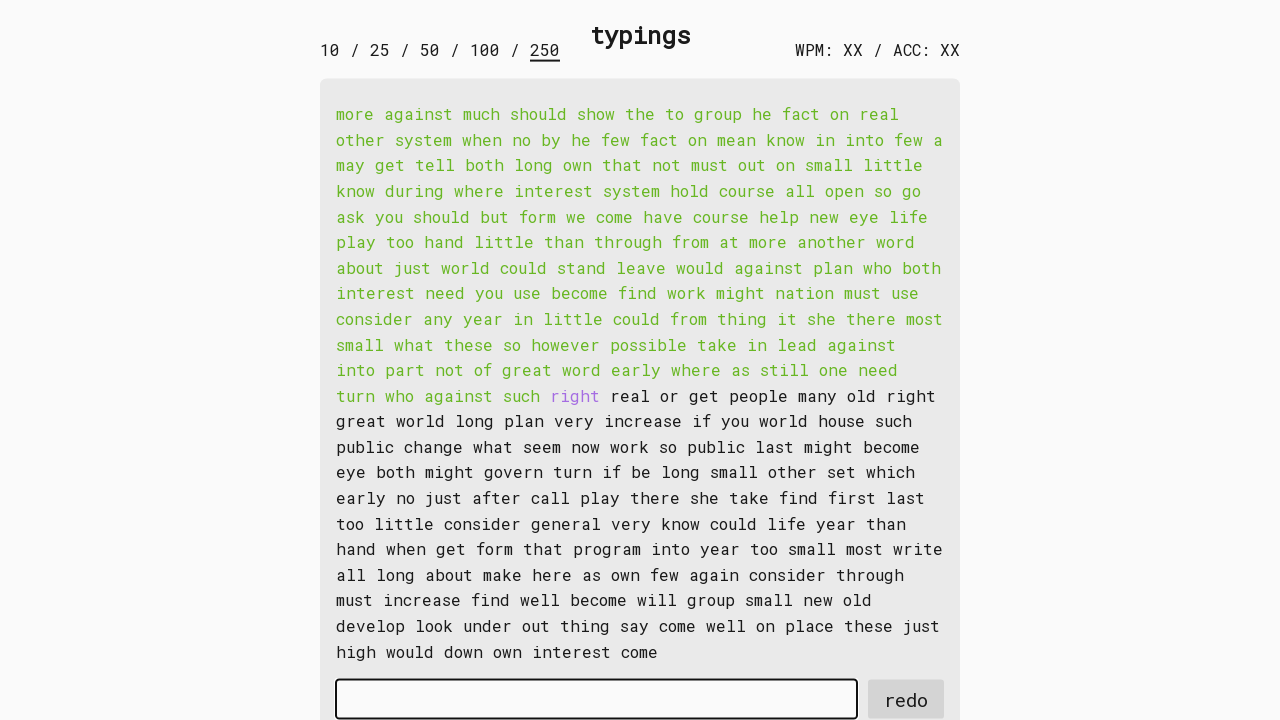

Retrieved word 136: 'right '
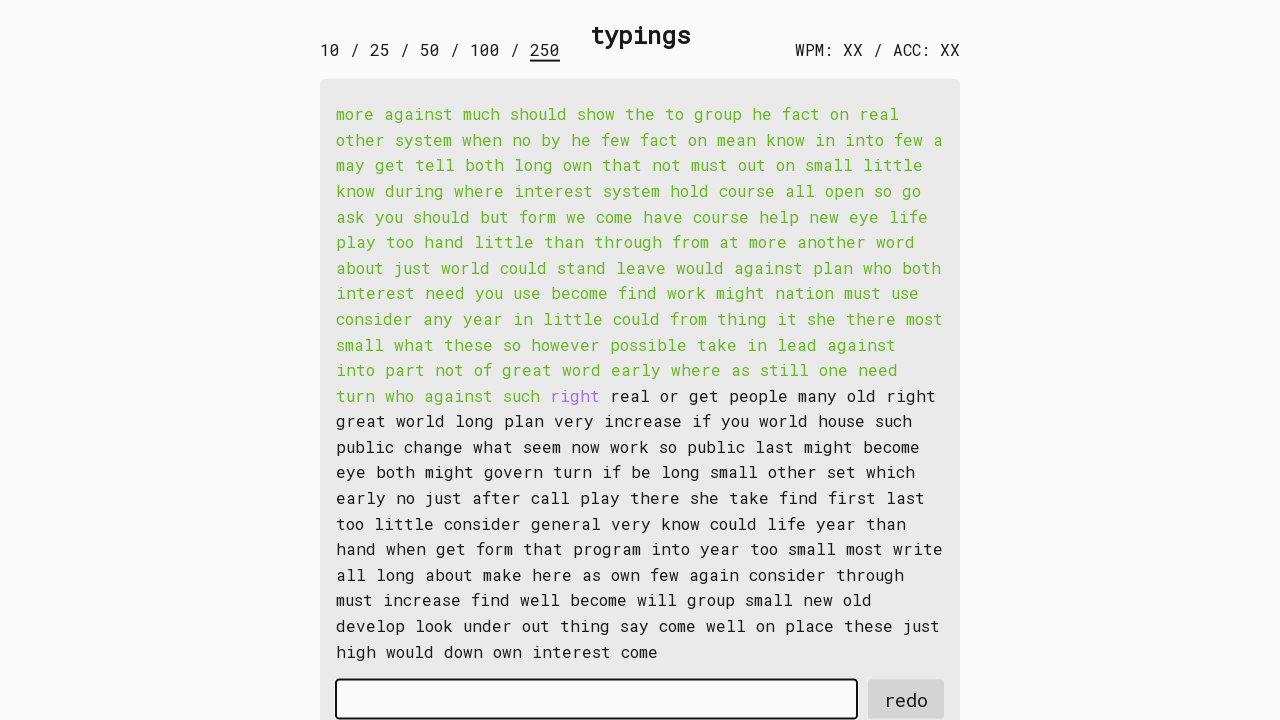

Typed word 136 into input field on #input-field
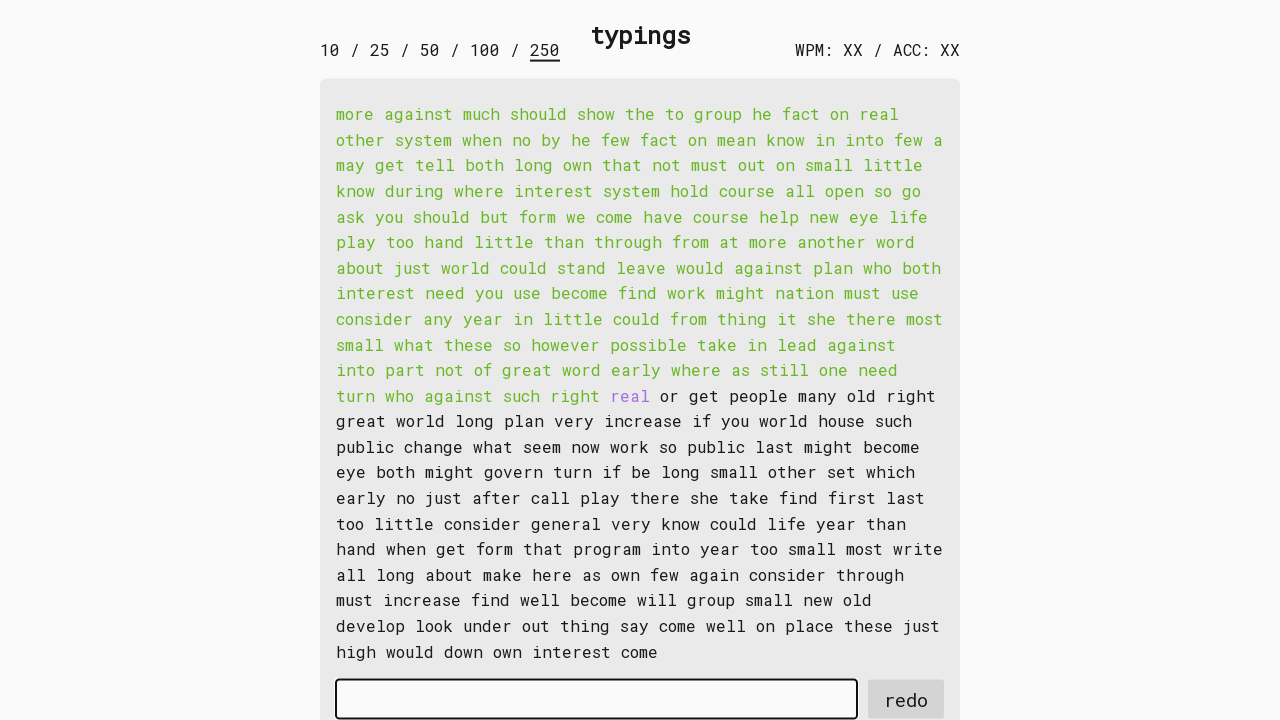

Retrieved word 137: 'real '
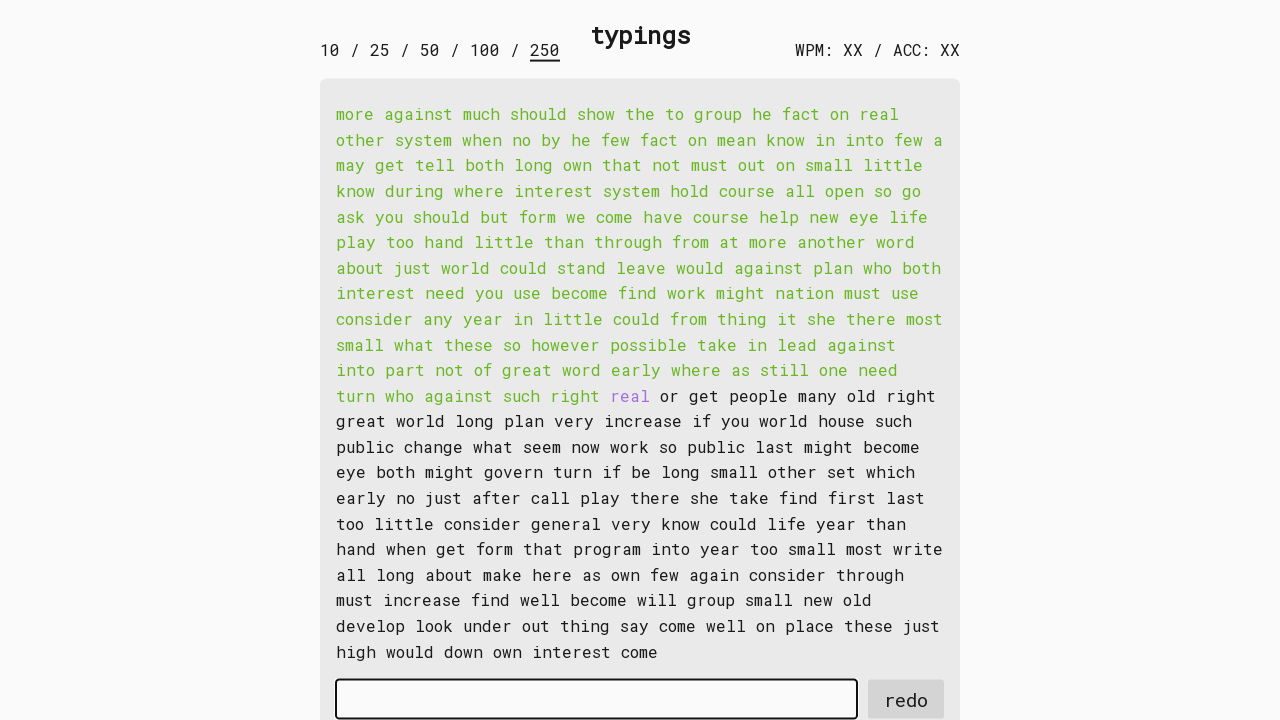

Typed word 137 into input field on #input-field
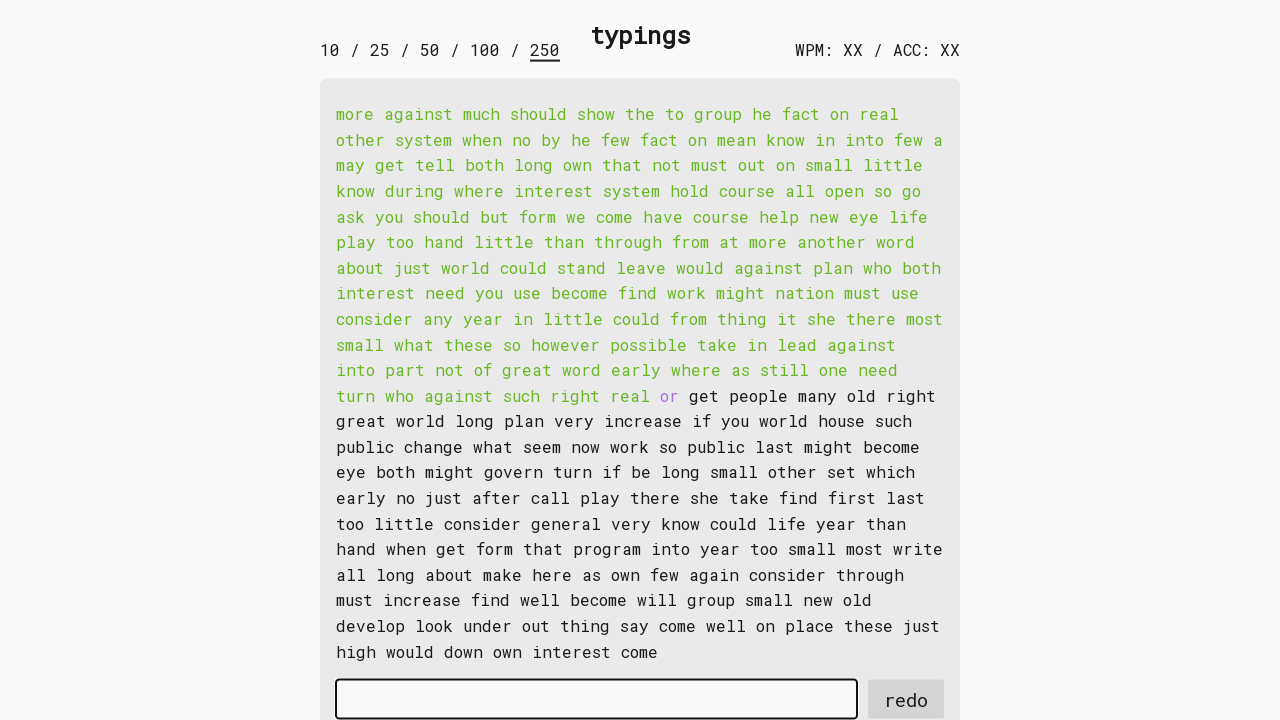

Retrieved word 138: 'or '
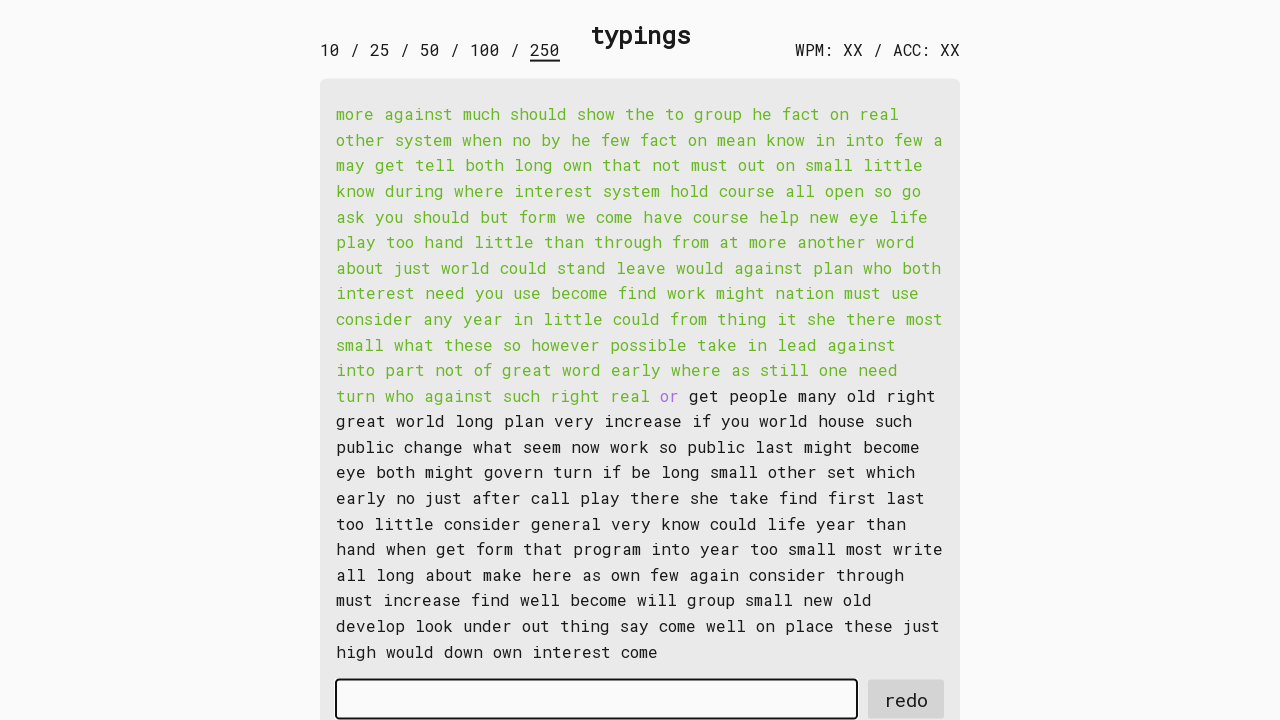

Typed word 138 into input field on #input-field
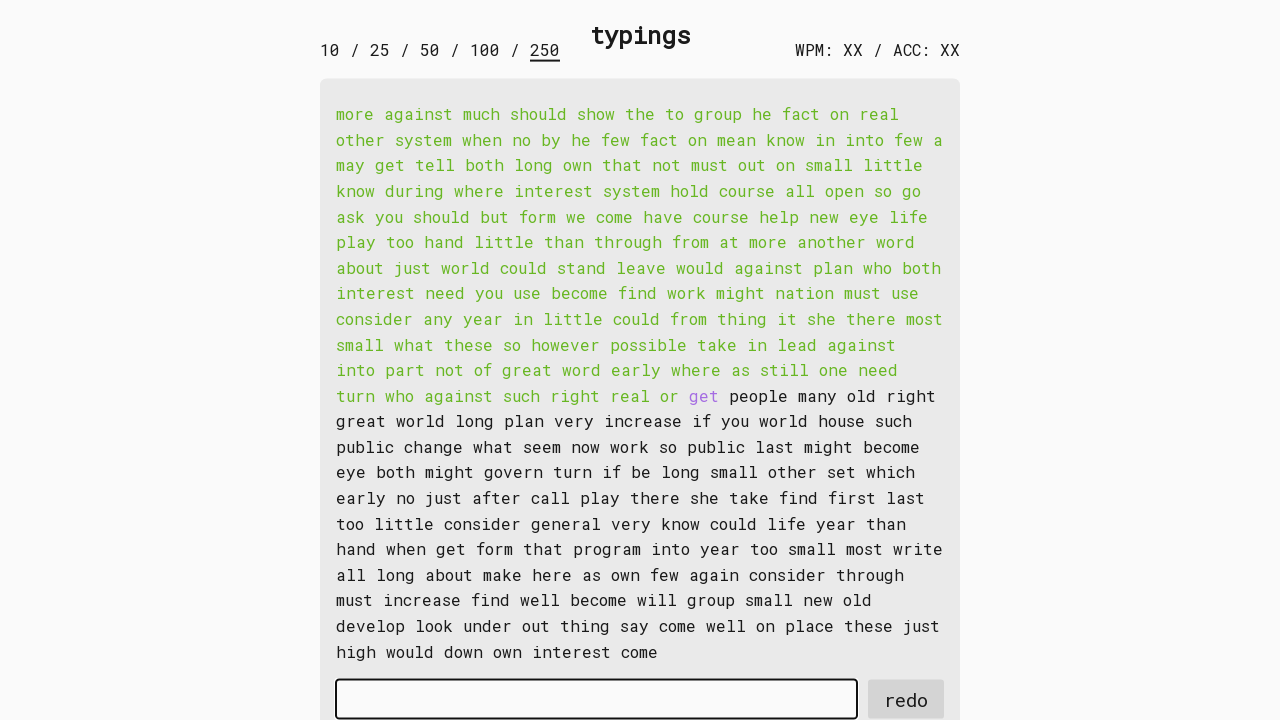

Retrieved word 139: 'get '
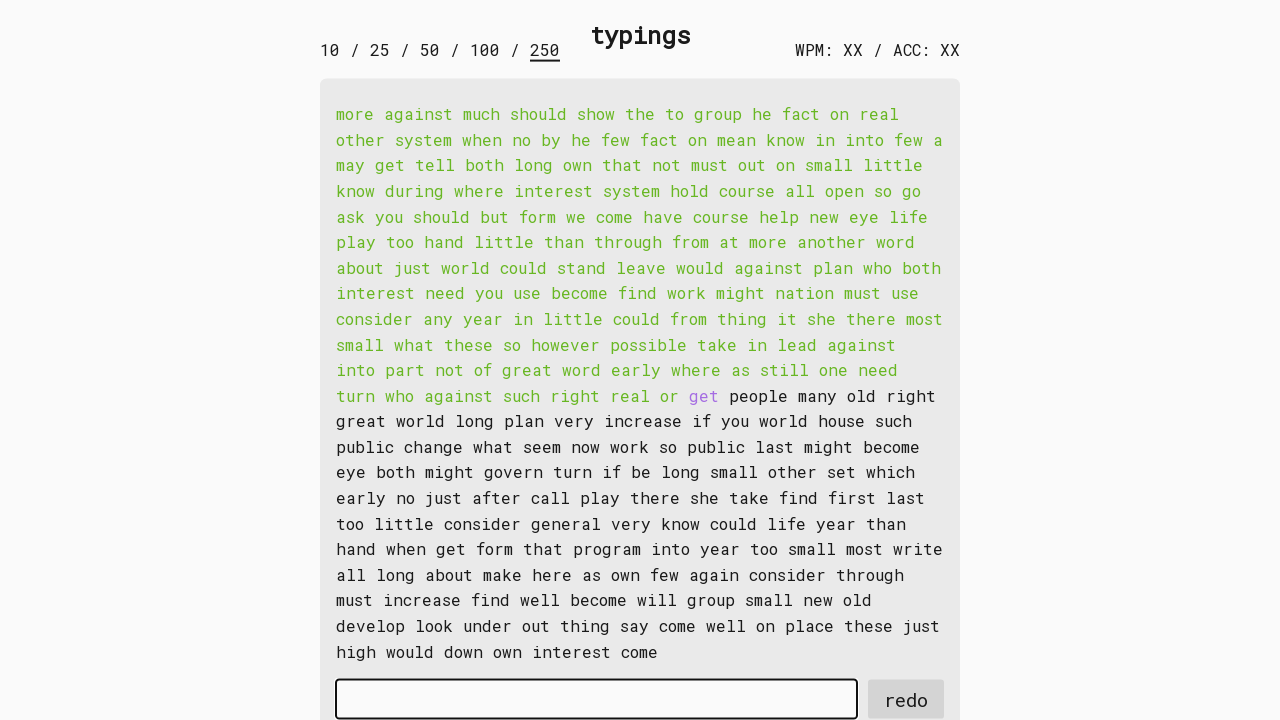

Typed word 139 into input field on #input-field
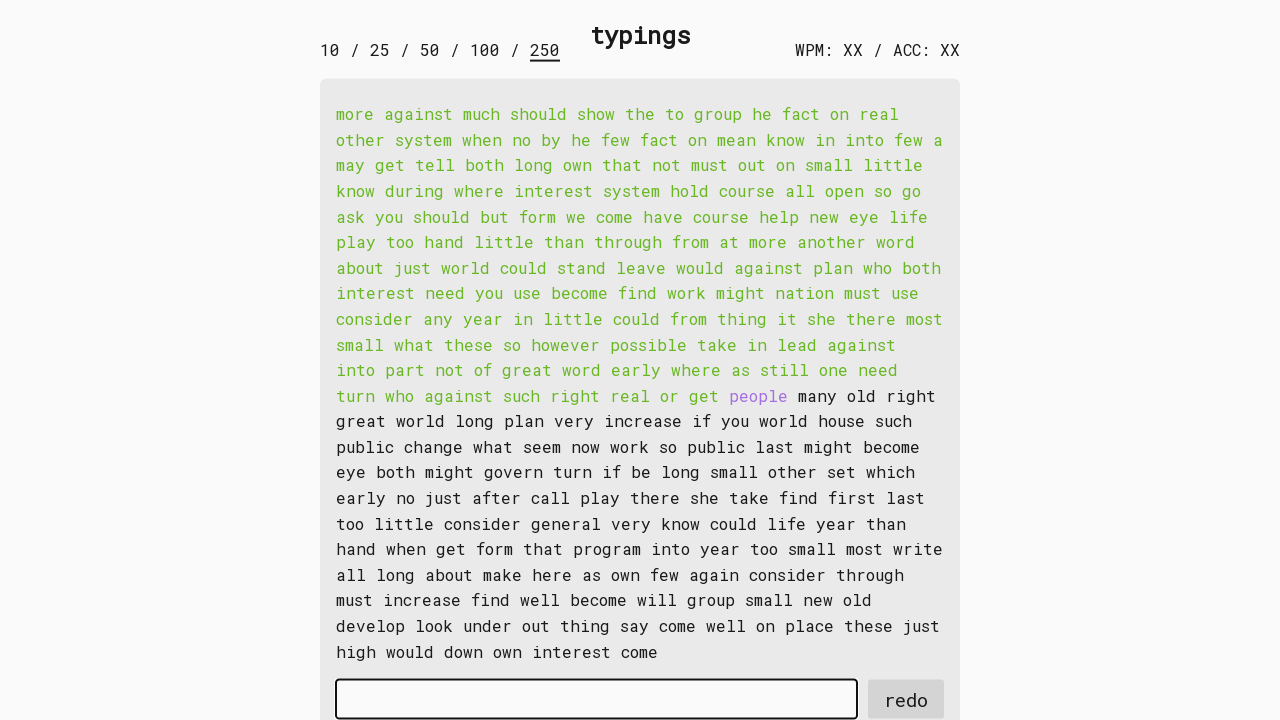

Retrieved word 140: 'people '
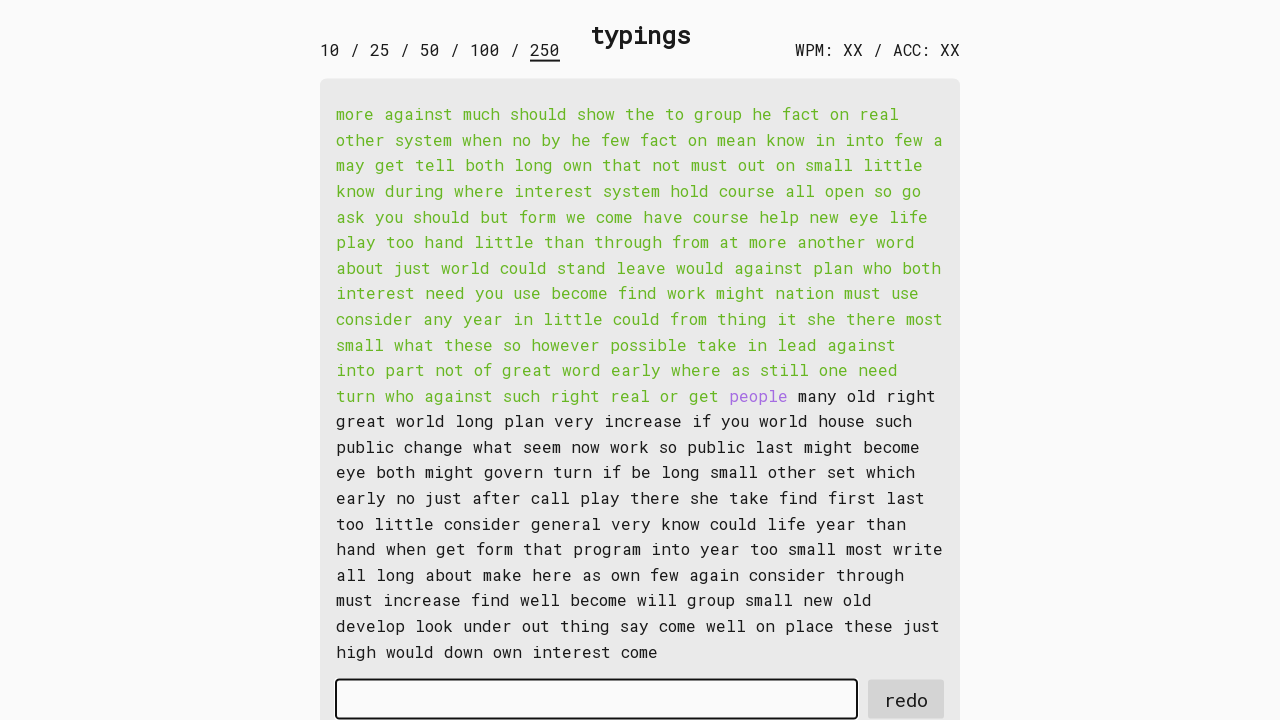

Typed word 140 into input field on #input-field
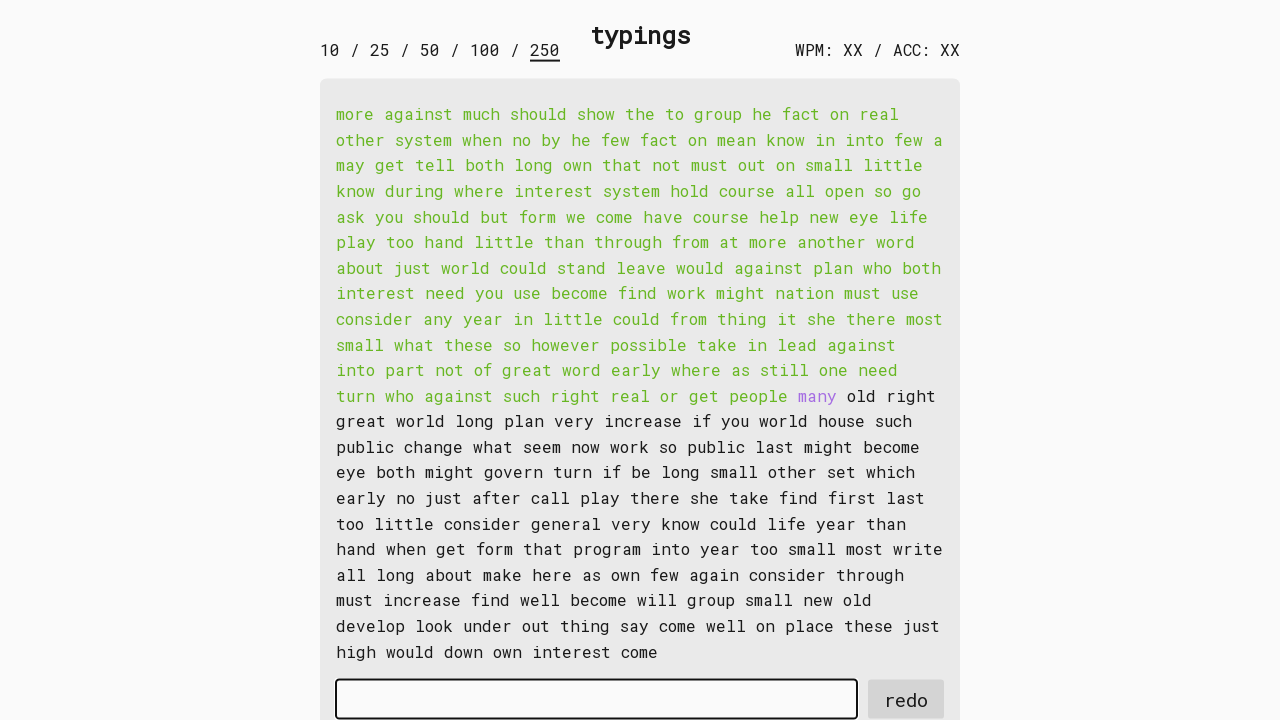

Retrieved word 141: 'many '
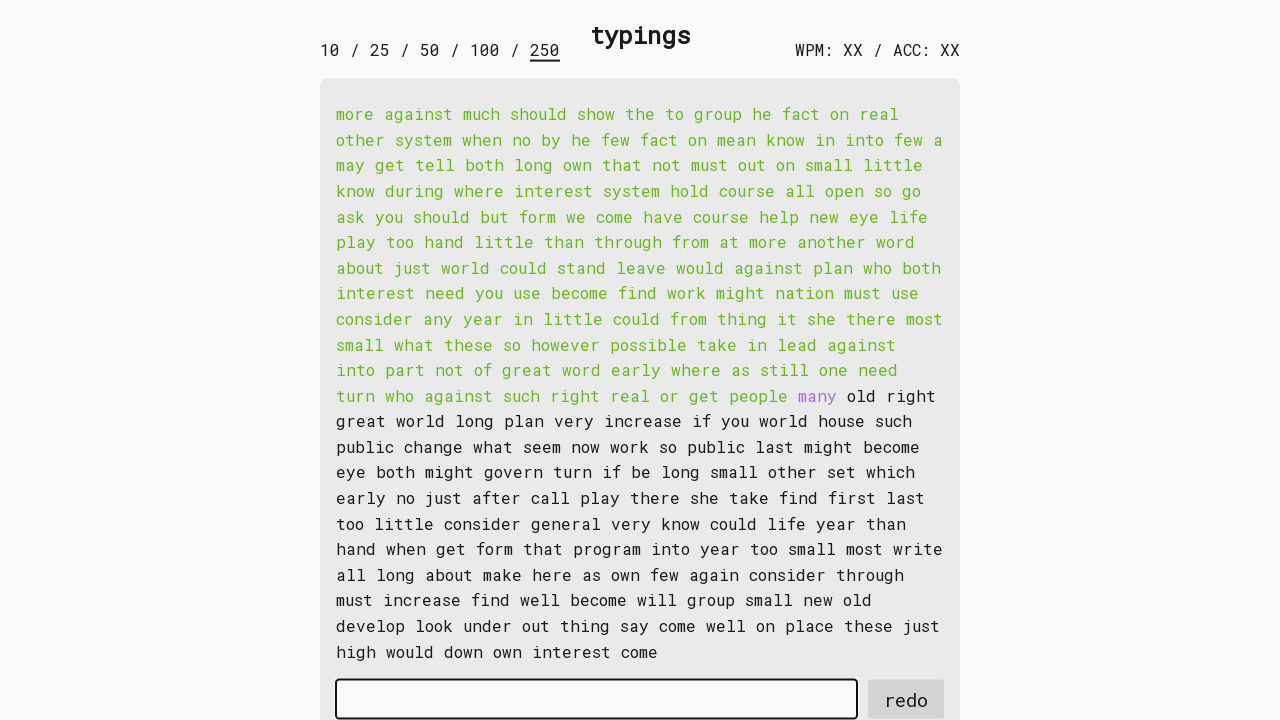

Typed word 141 into input field on #input-field
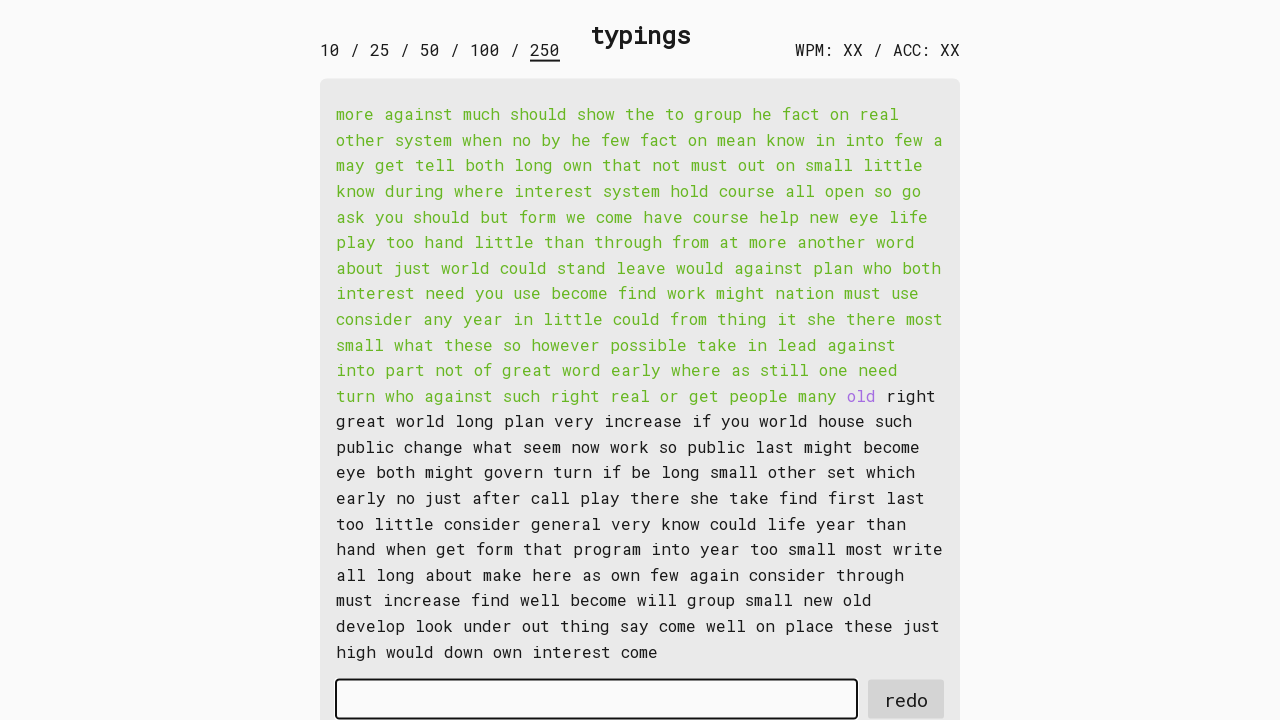

Retrieved word 142: 'old '
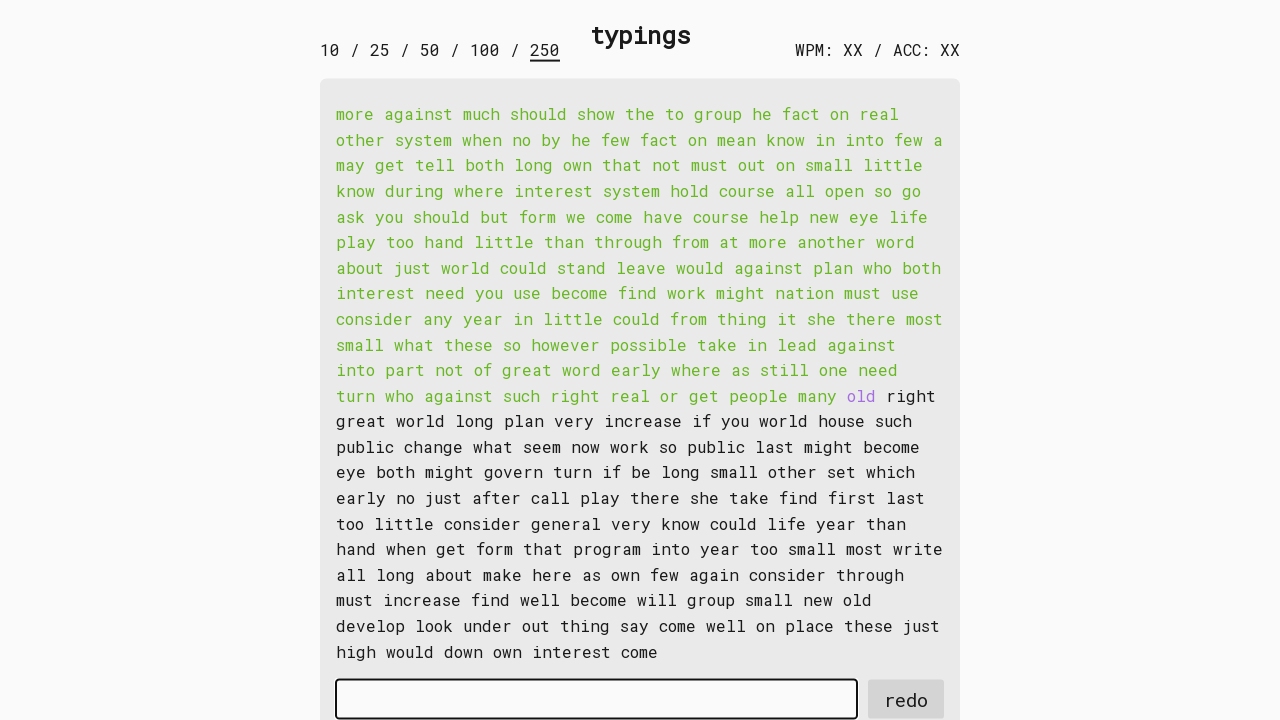

Typed word 142 into input field on #input-field
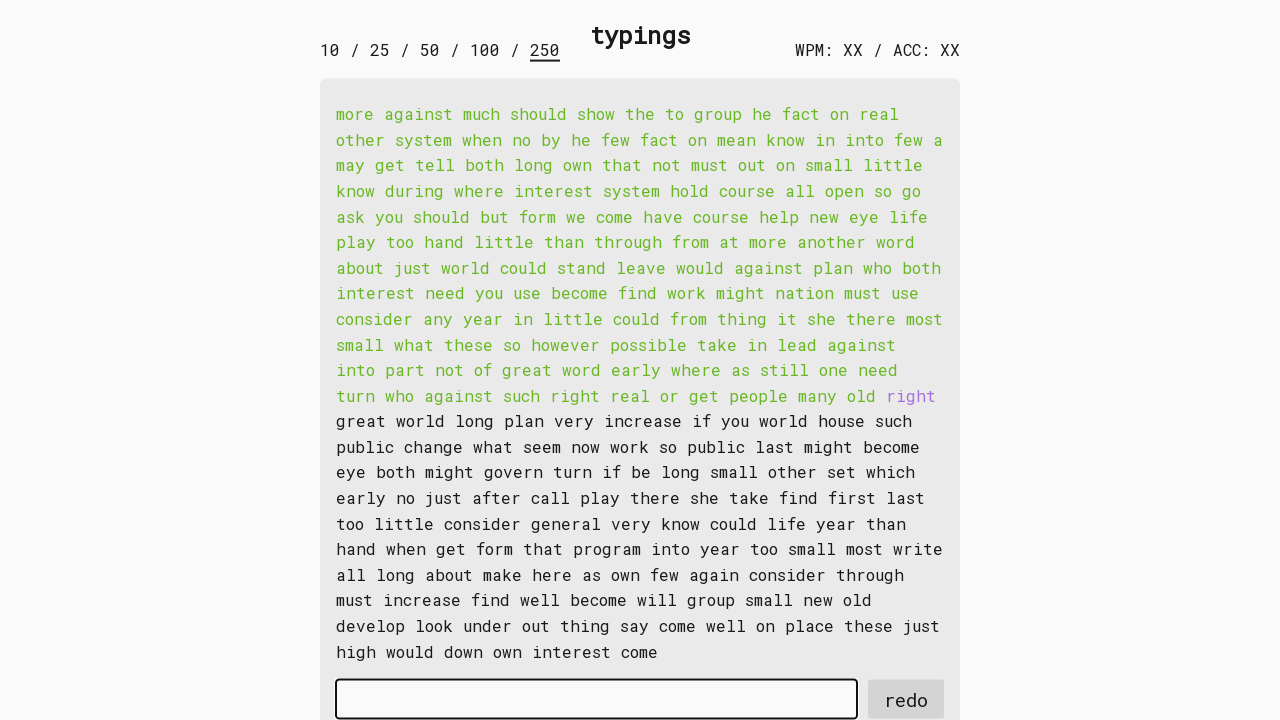

Retrieved word 143: 'right '
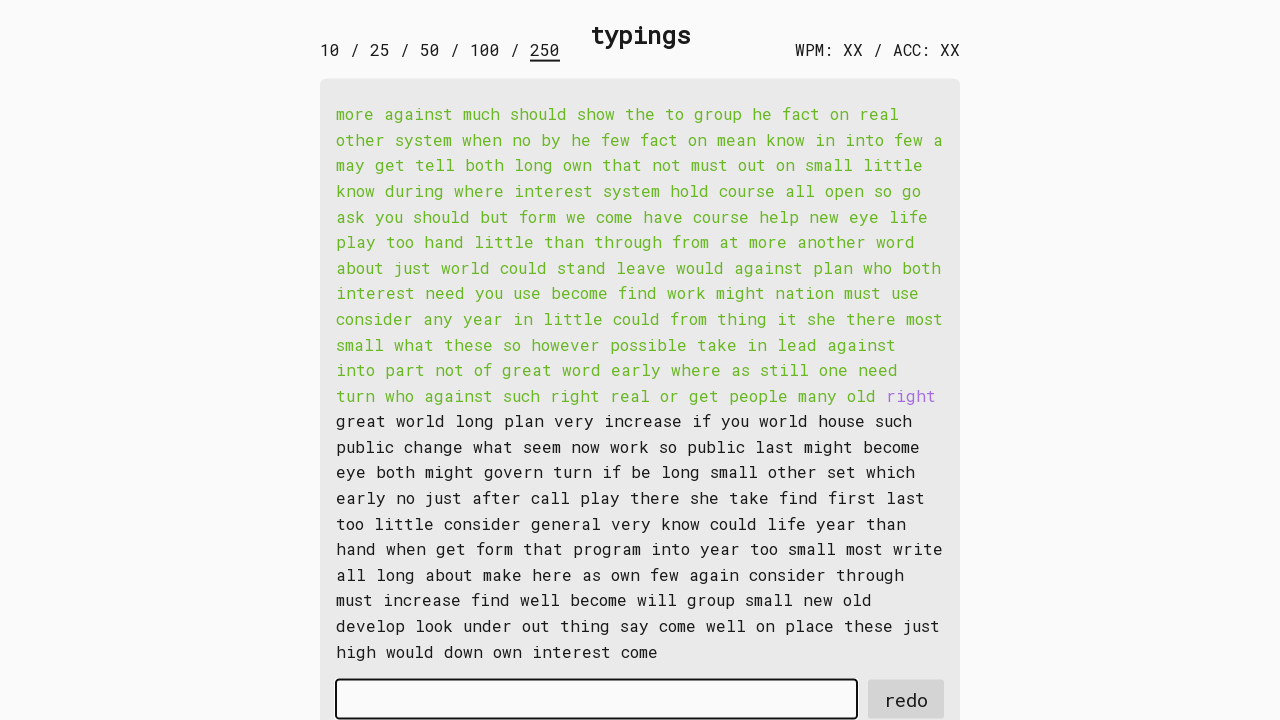

Typed word 143 into input field on #input-field
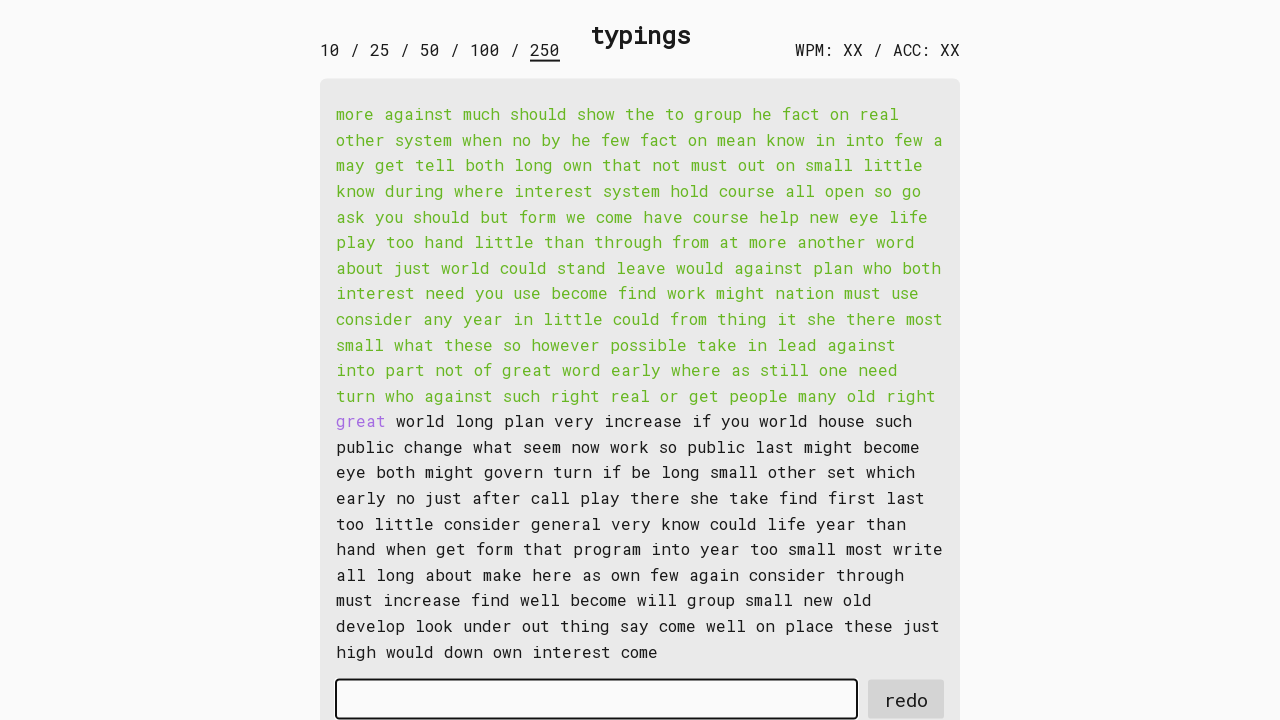

Retrieved word 144: 'great '
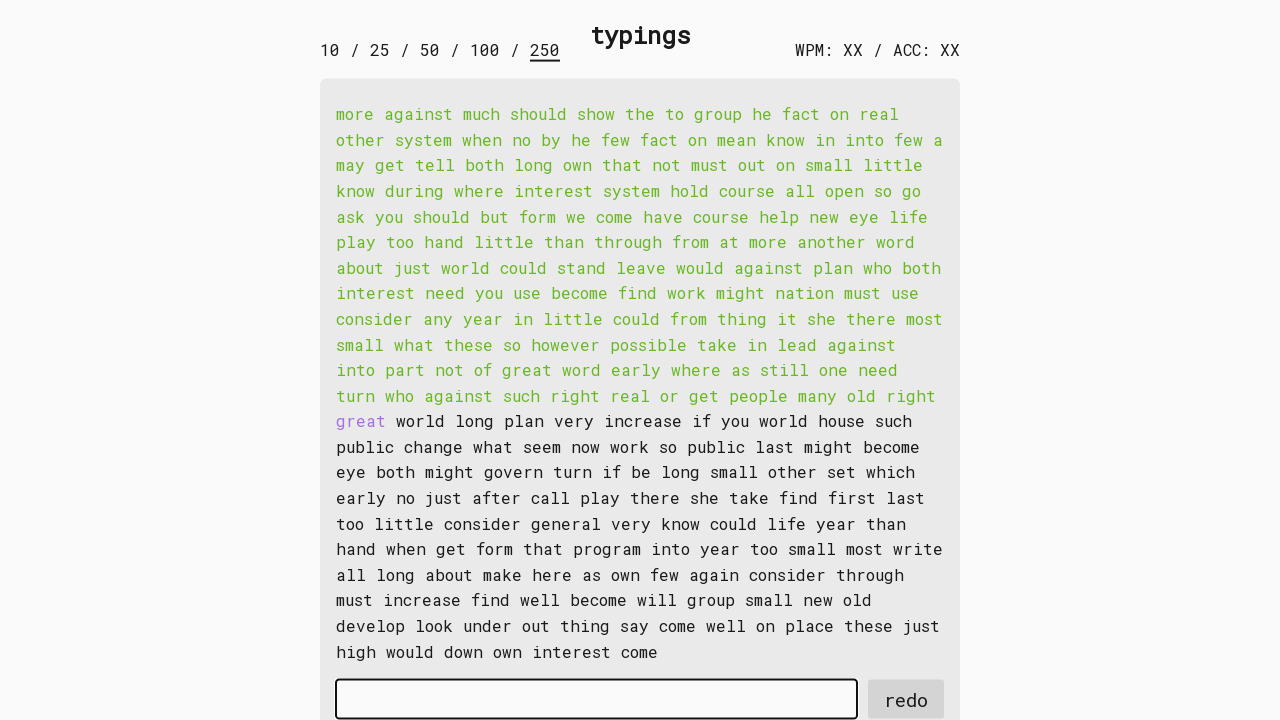

Typed word 144 into input field on #input-field
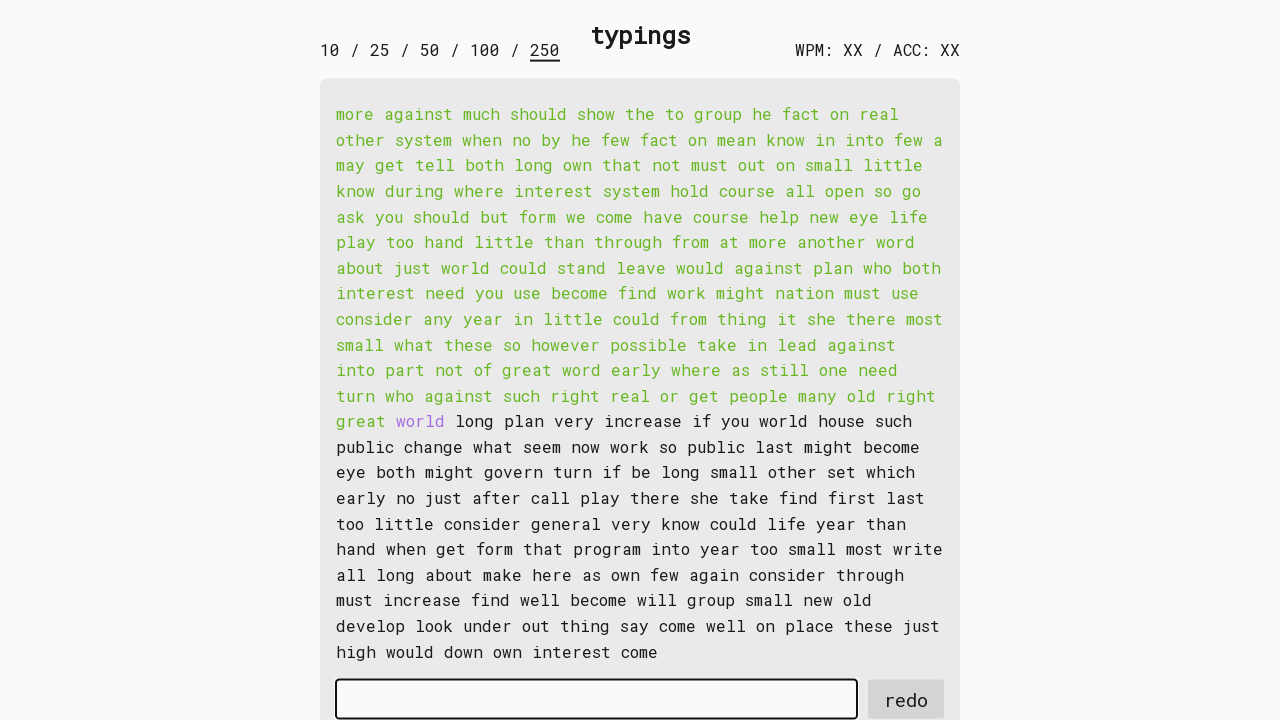

Retrieved word 145: 'world '
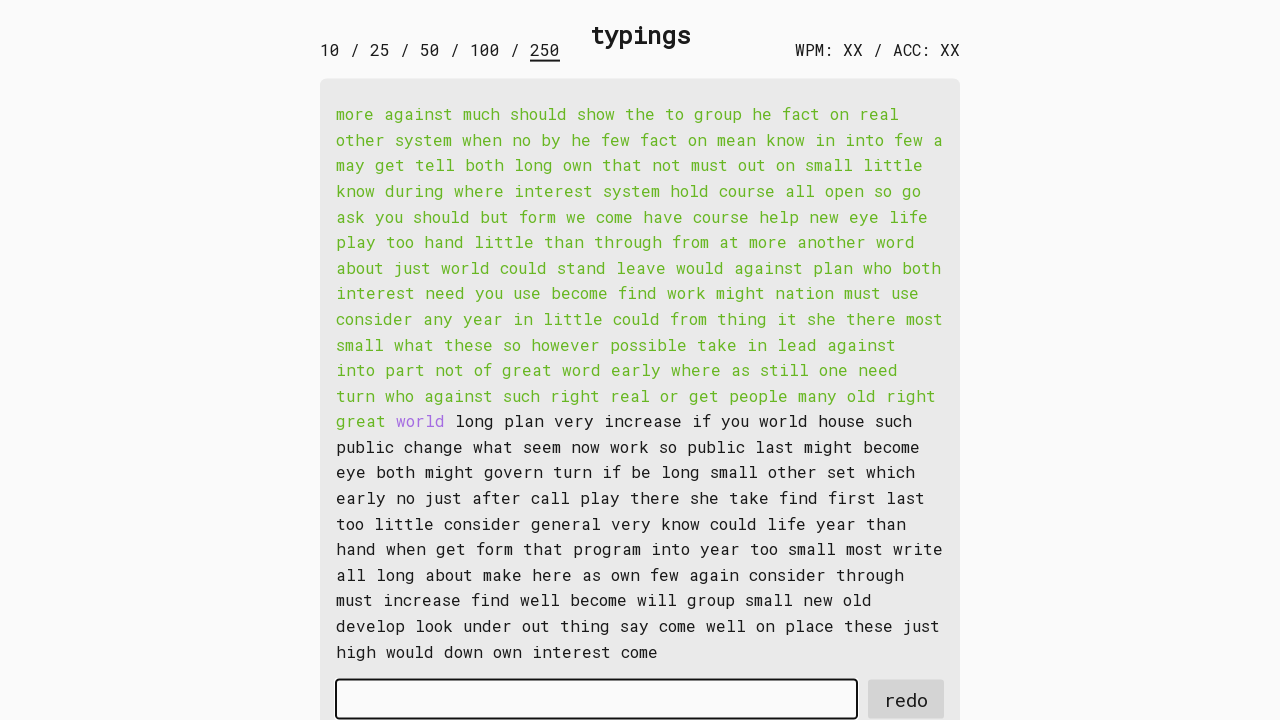

Typed word 145 into input field on #input-field
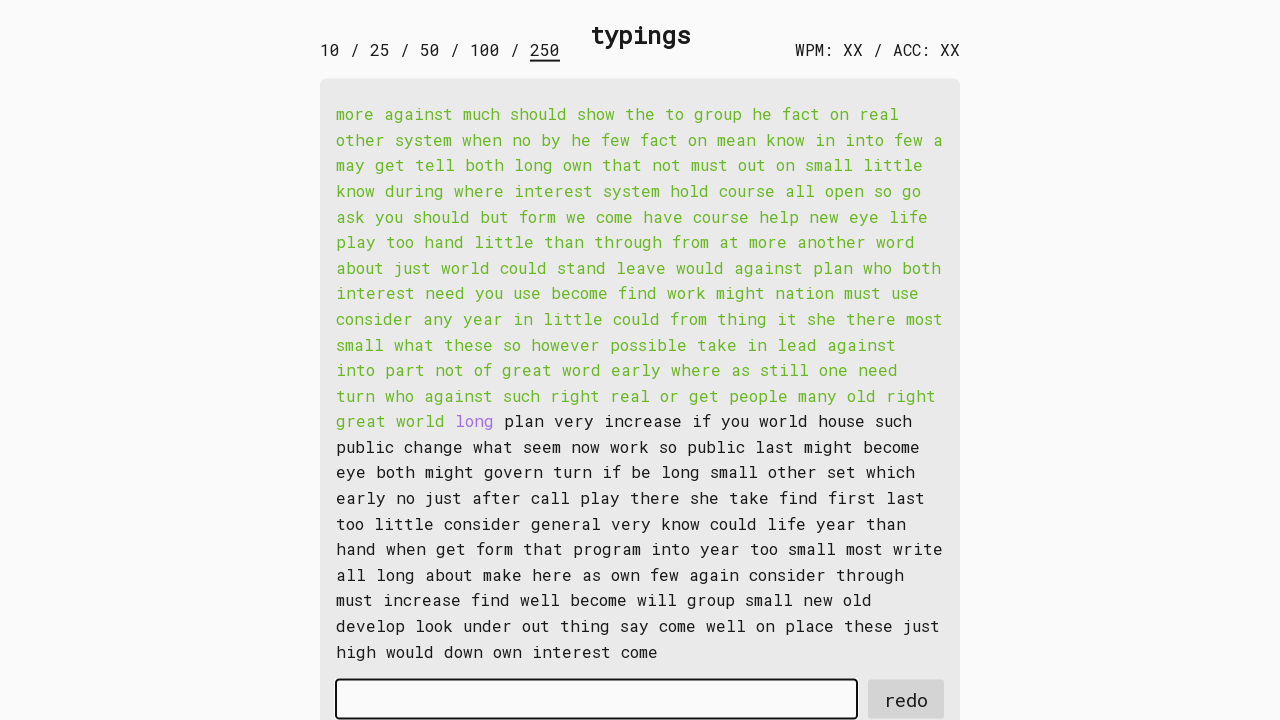

Retrieved word 146: 'long '
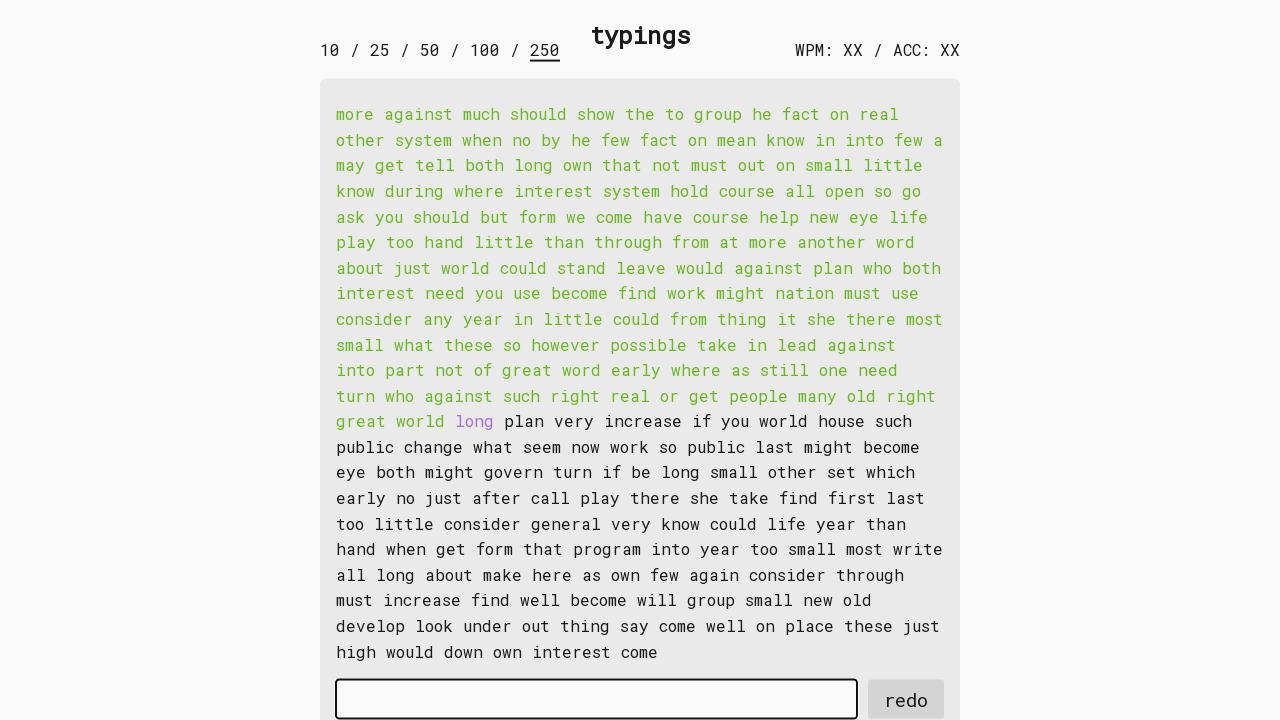

Typed word 146 into input field on #input-field
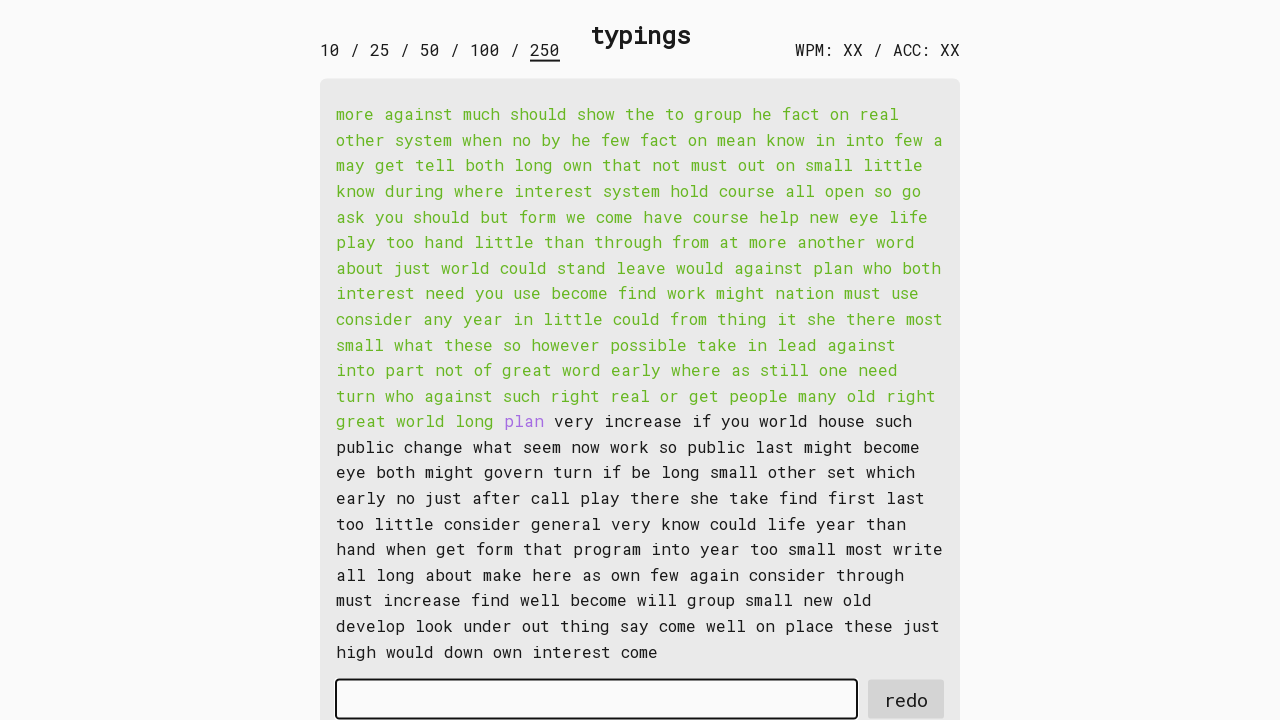

Retrieved word 147: 'plan '
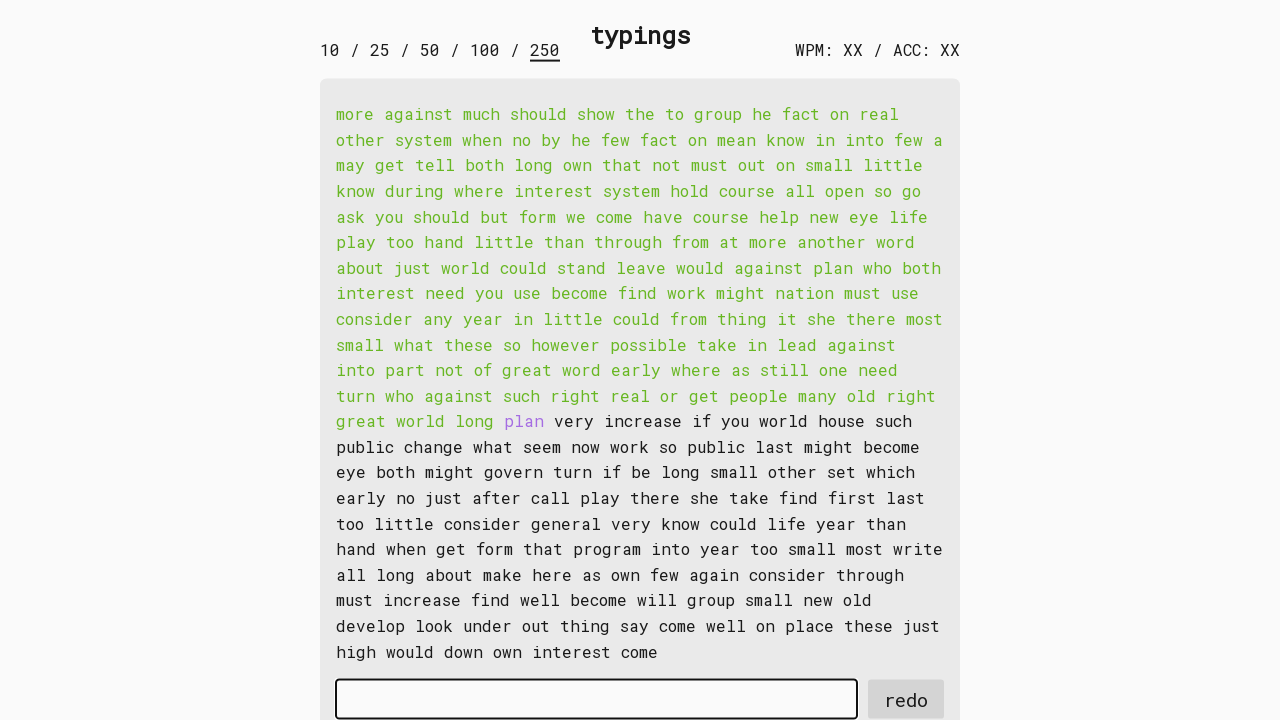

Typed word 147 into input field on #input-field
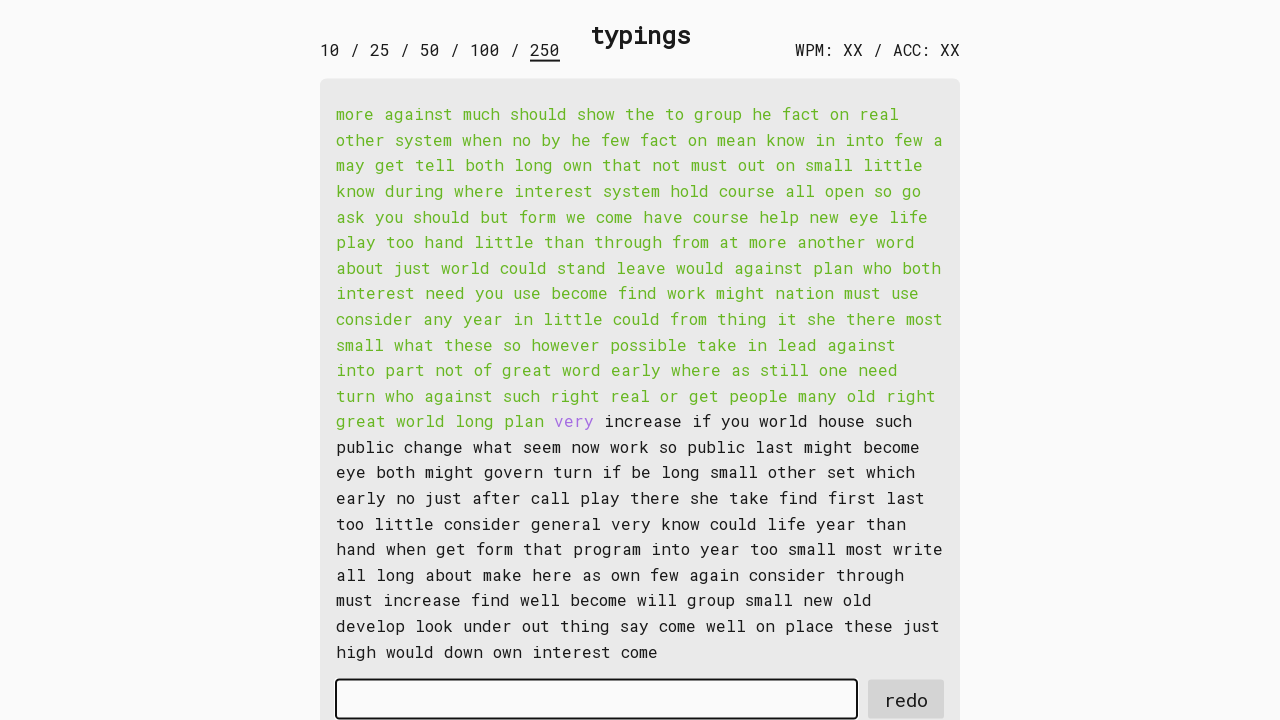

Retrieved word 148: 'very '
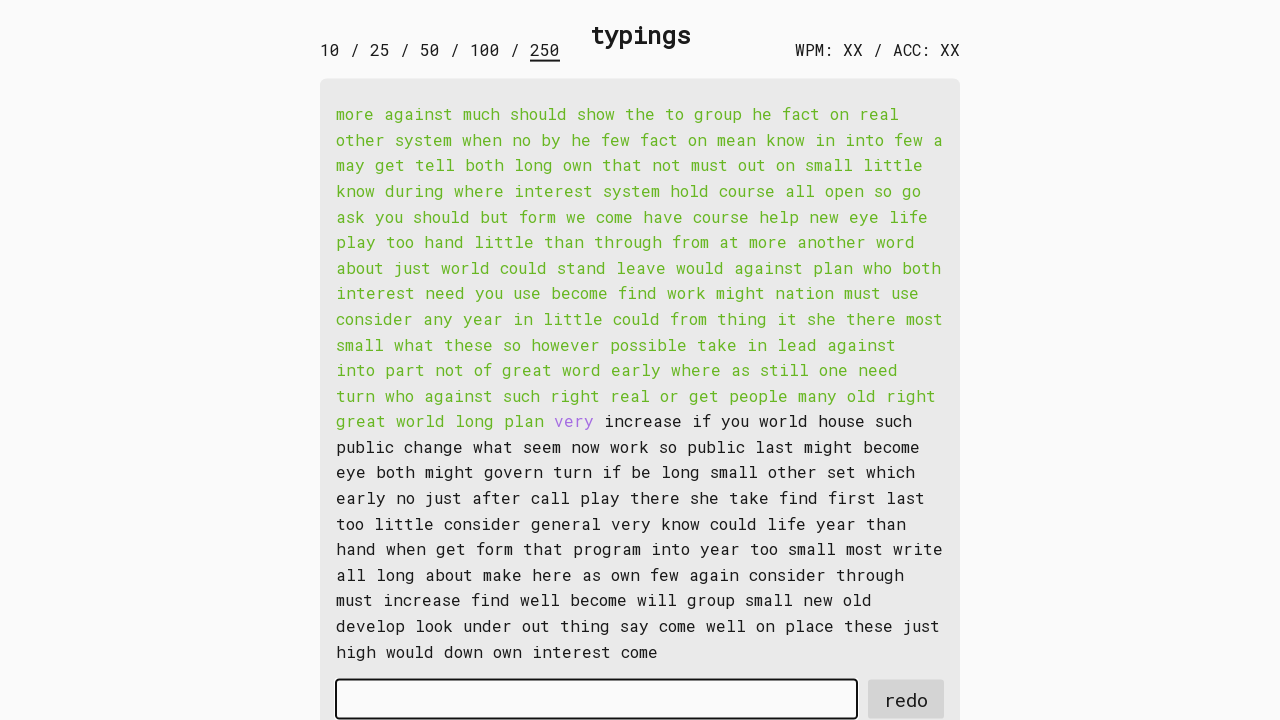

Typed word 148 into input field on #input-field
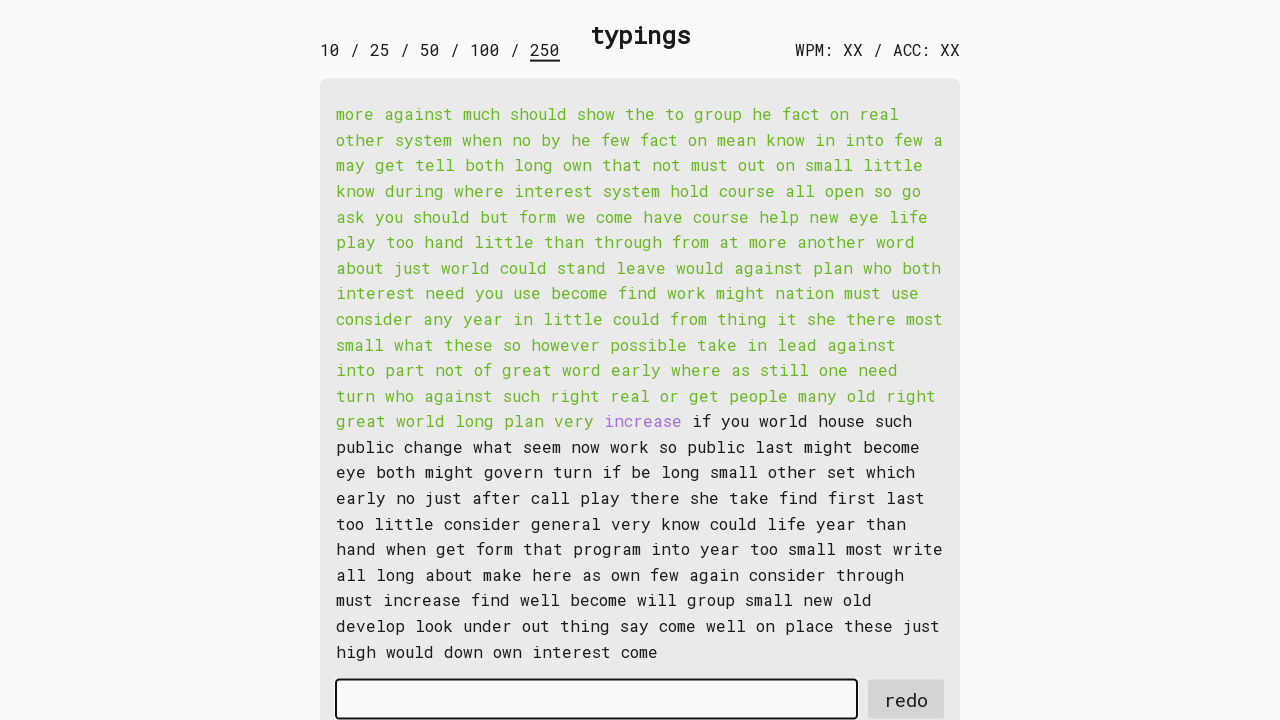

Retrieved word 149: 'increase '
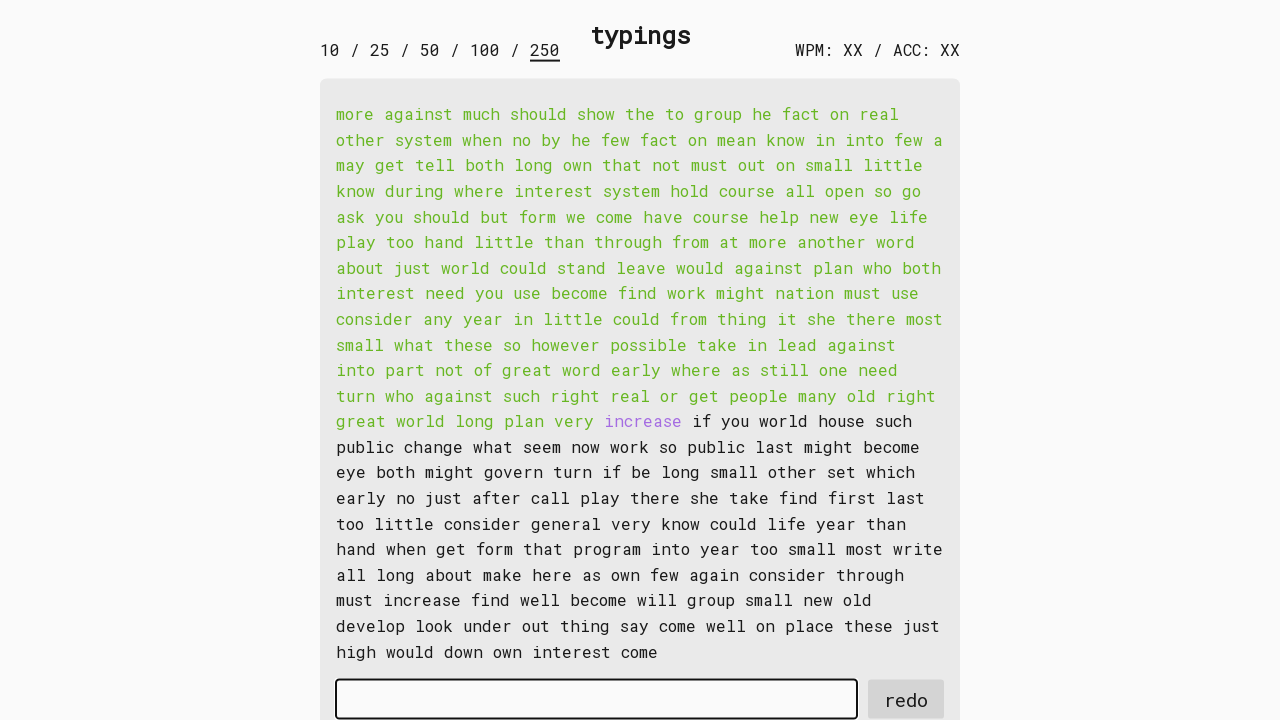

Typed word 149 into input field on #input-field
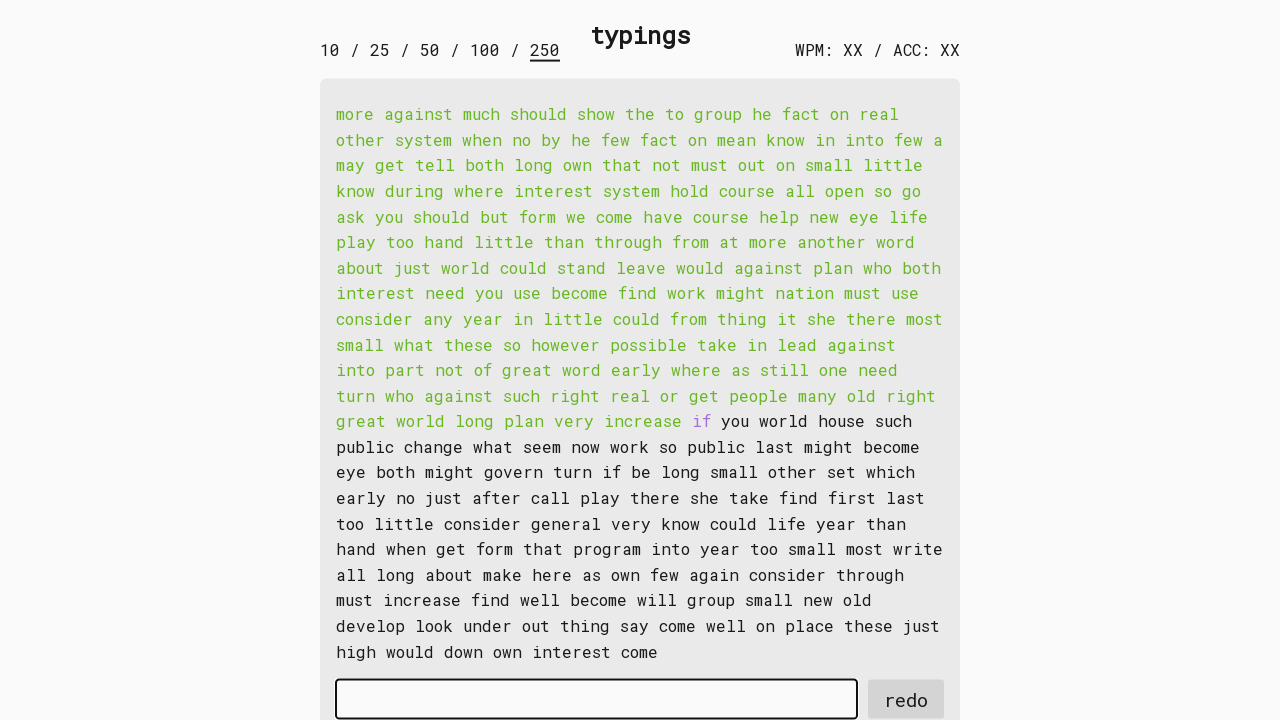

Retrieved word 150: 'if '
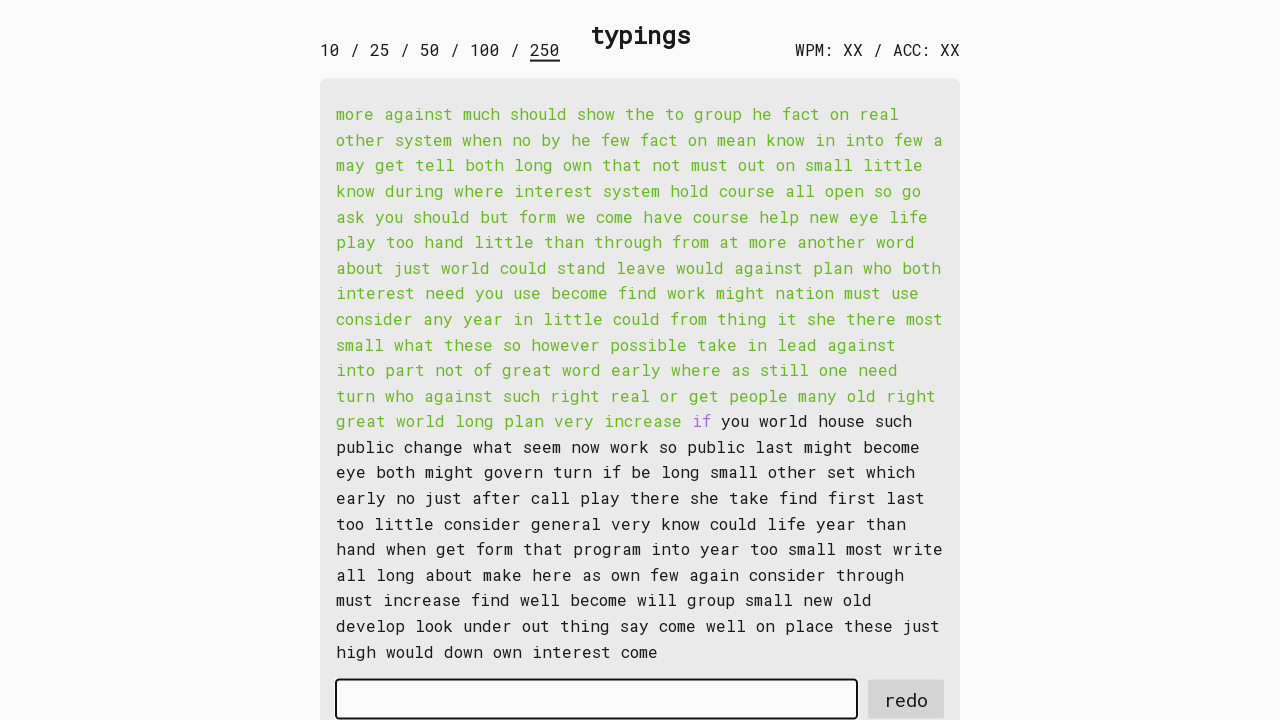

Typed word 150 into input field on #input-field
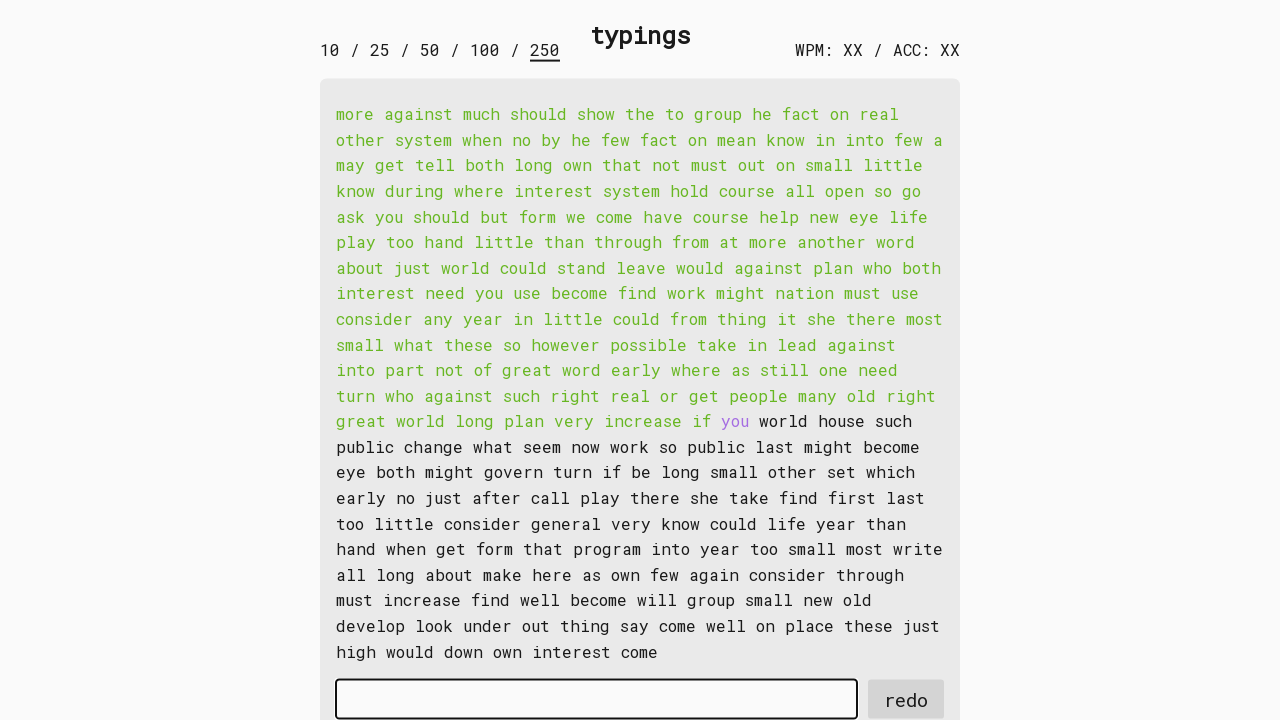

Retrieved word 151: 'you '
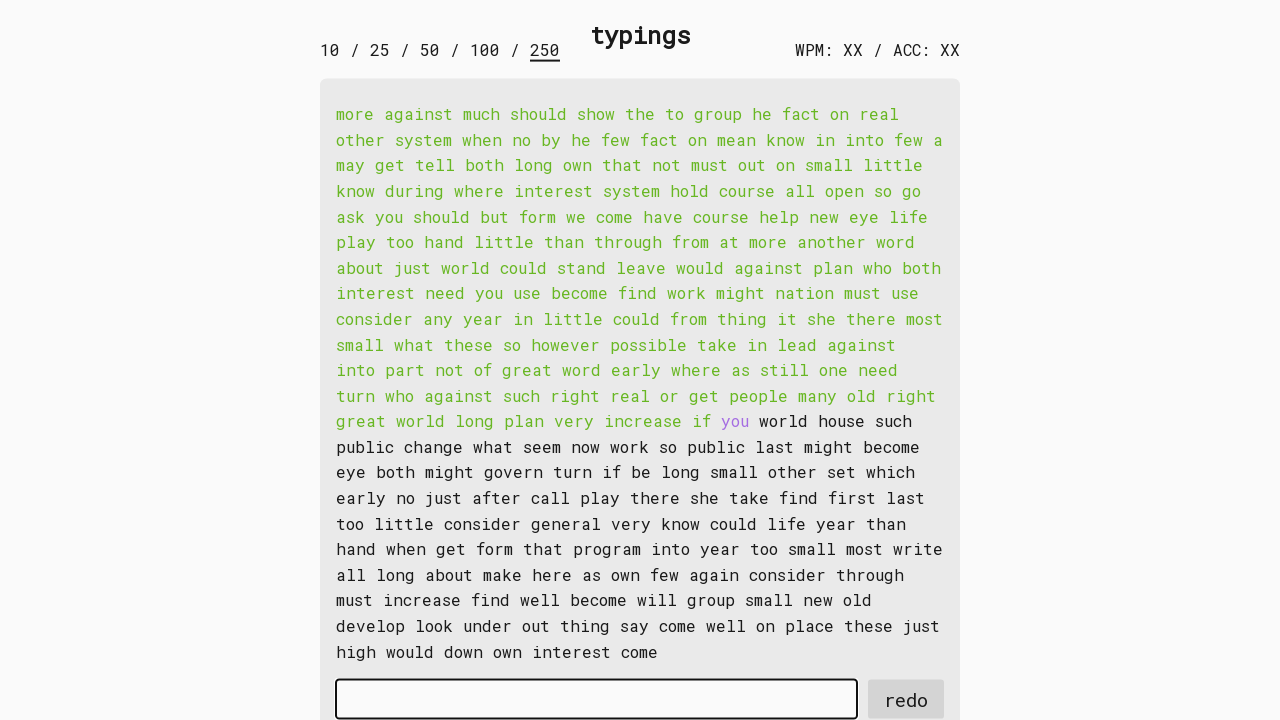

Typed word 151 into input field on #input-field
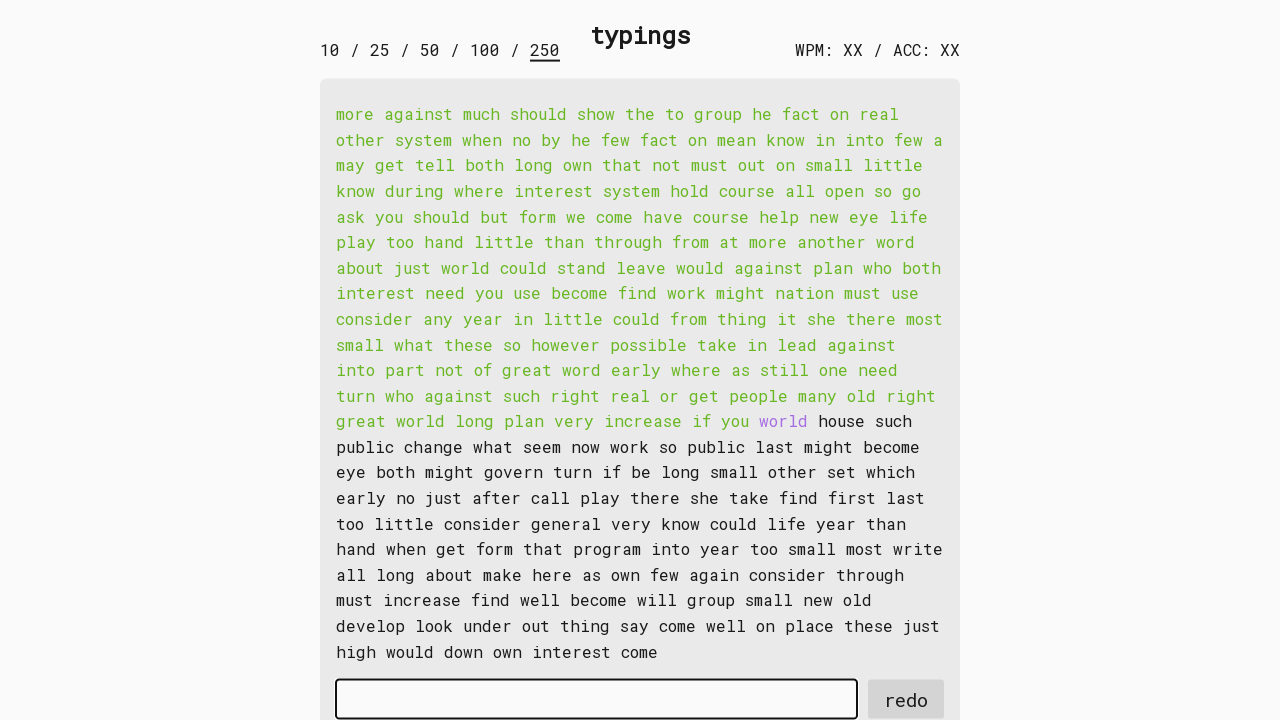

Retrieved word 152: 'world '
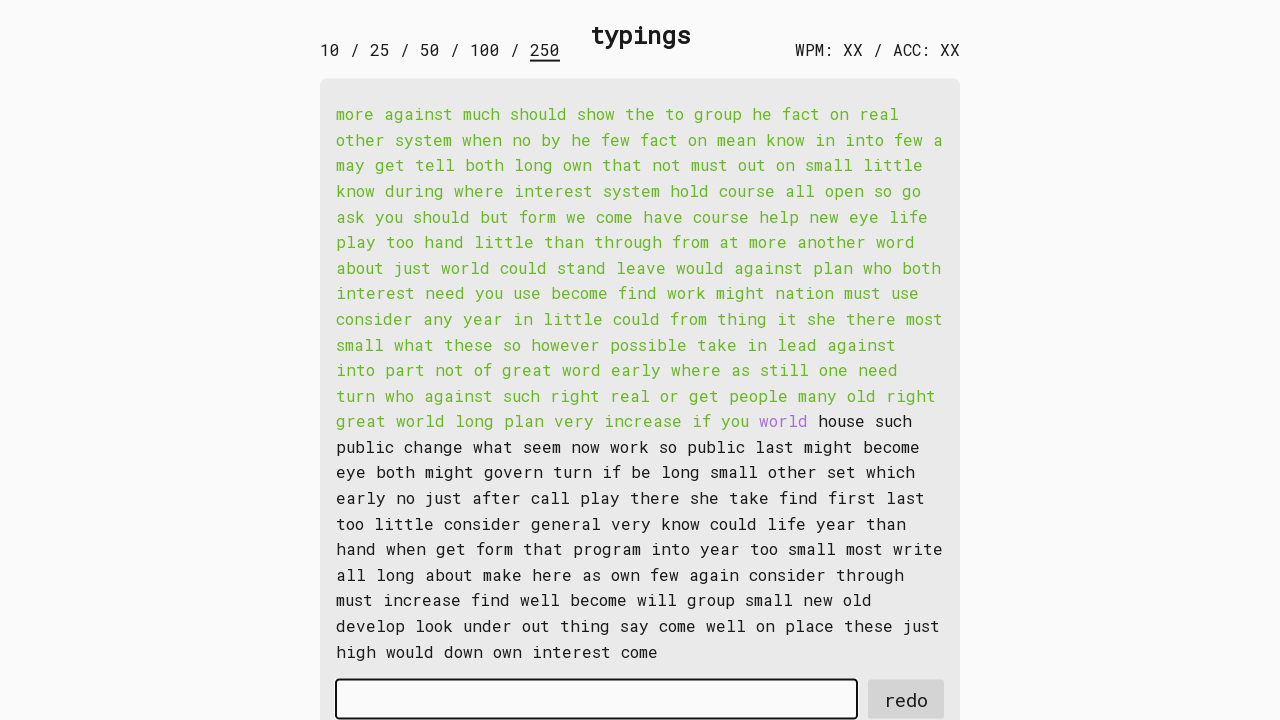

Typed word 152 into input field on #input-field
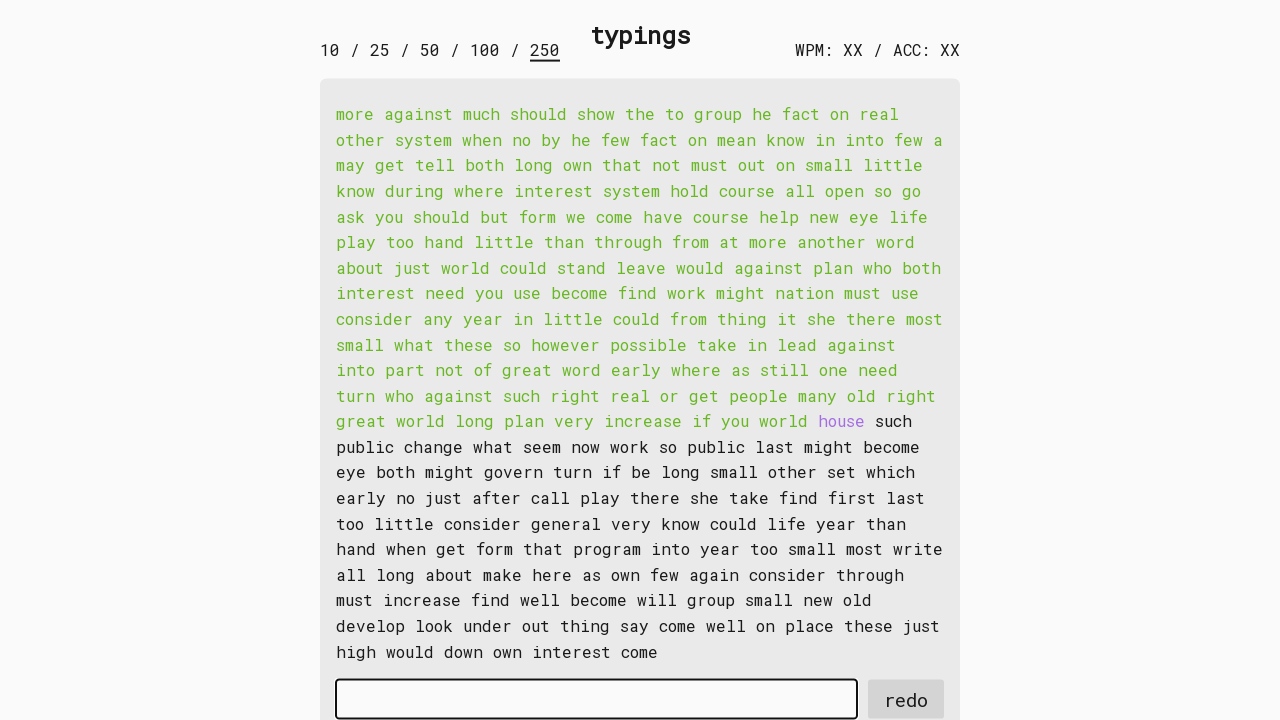

Retrieved word 153: 'house '
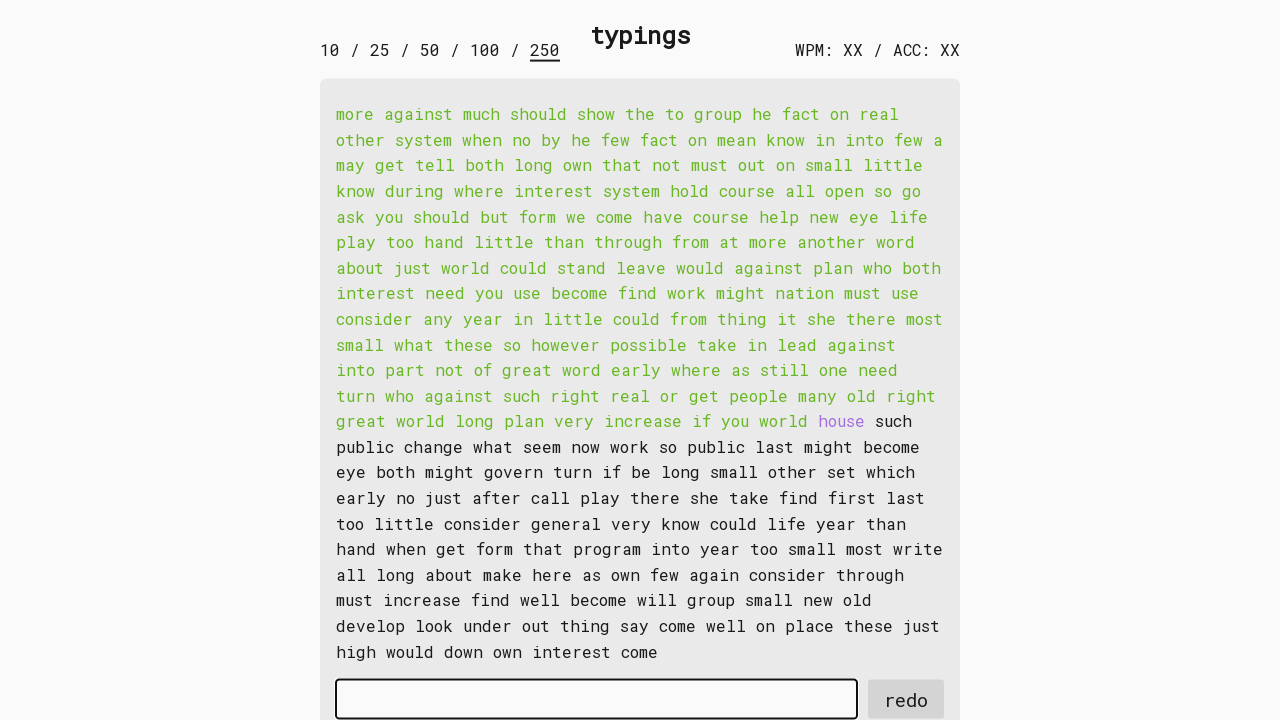

Typed word 153 into input field on #input-field
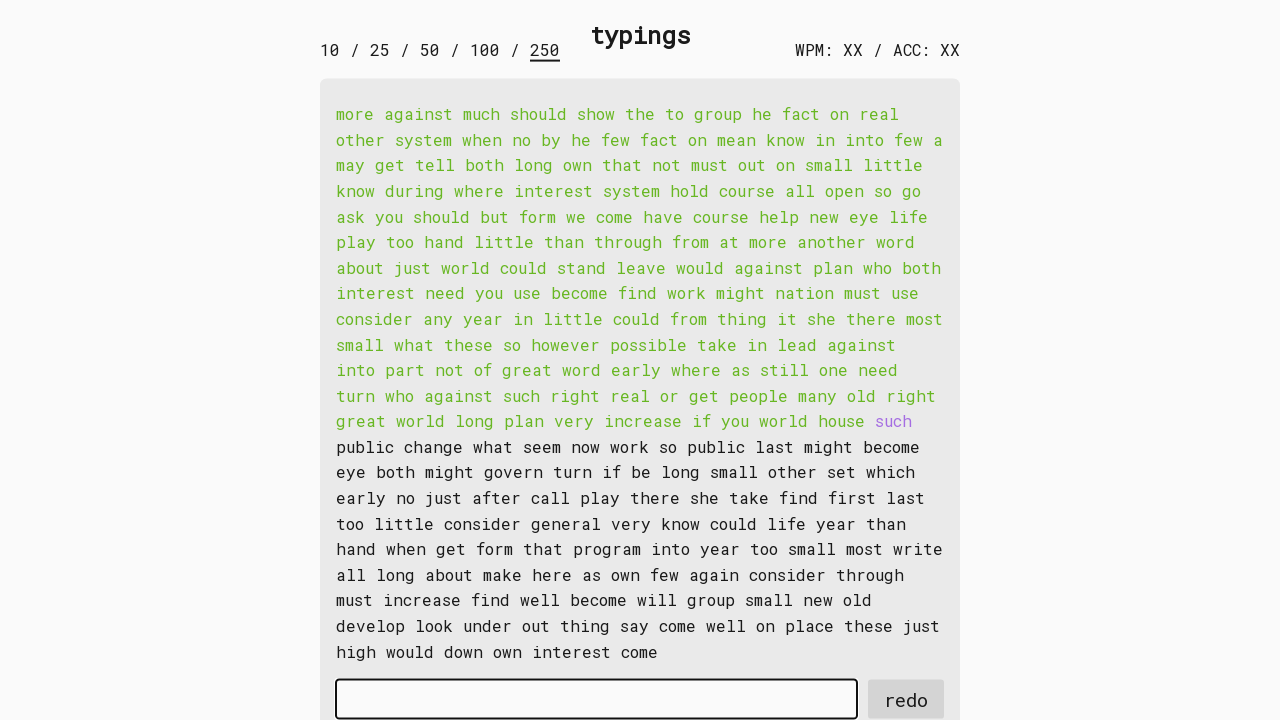

Retrieved word 154: 'such '
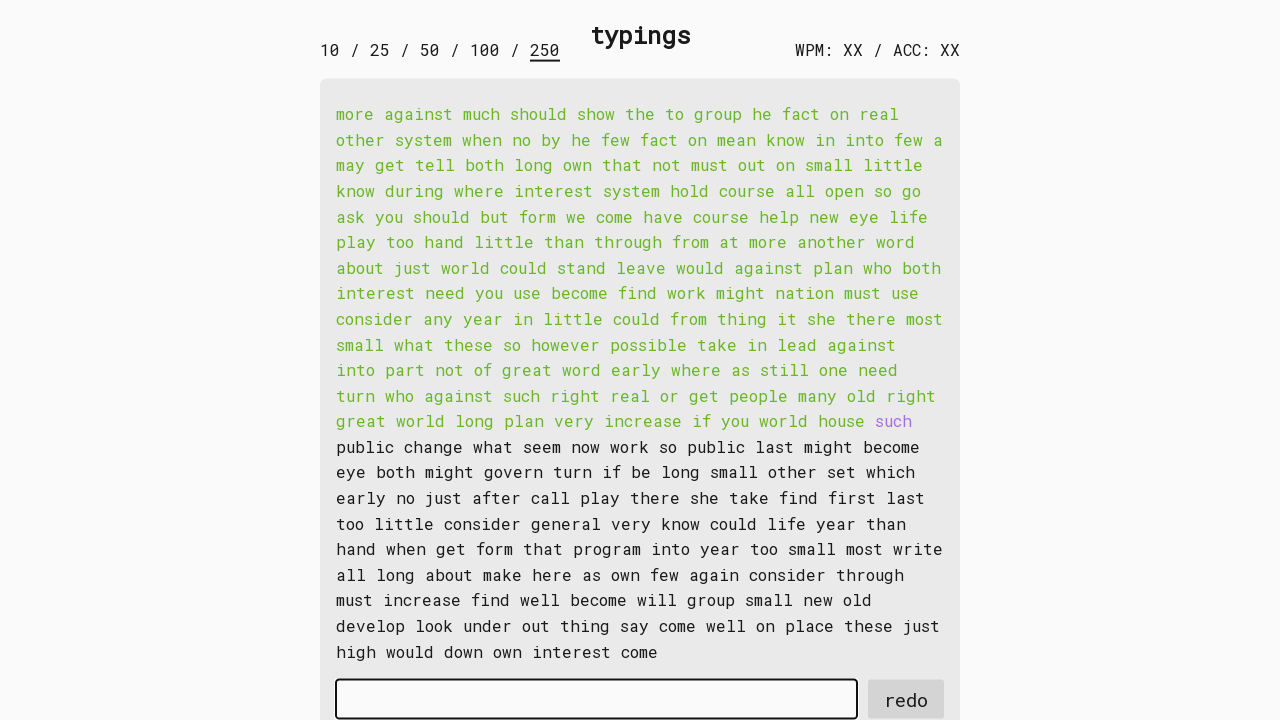

Typed word 154 into input field on #input-field
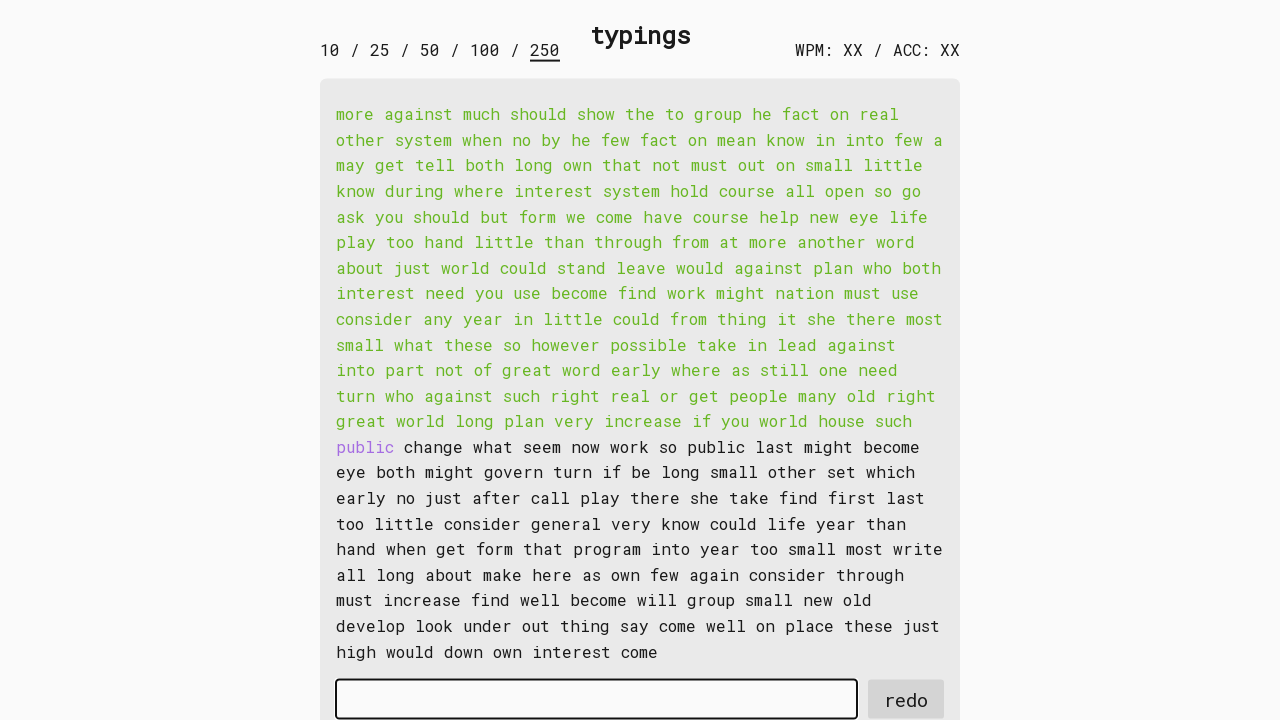

Retrieved word 155: 'public '
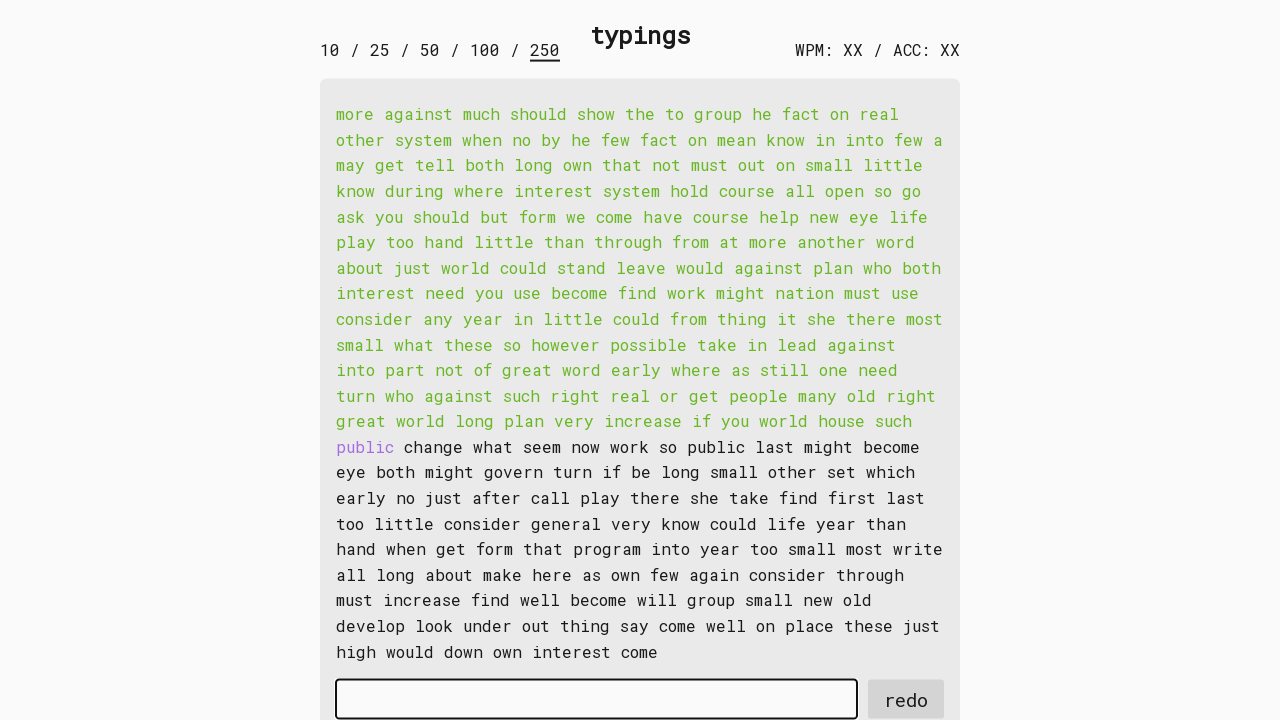

Typed word 155 into input field on #input-field
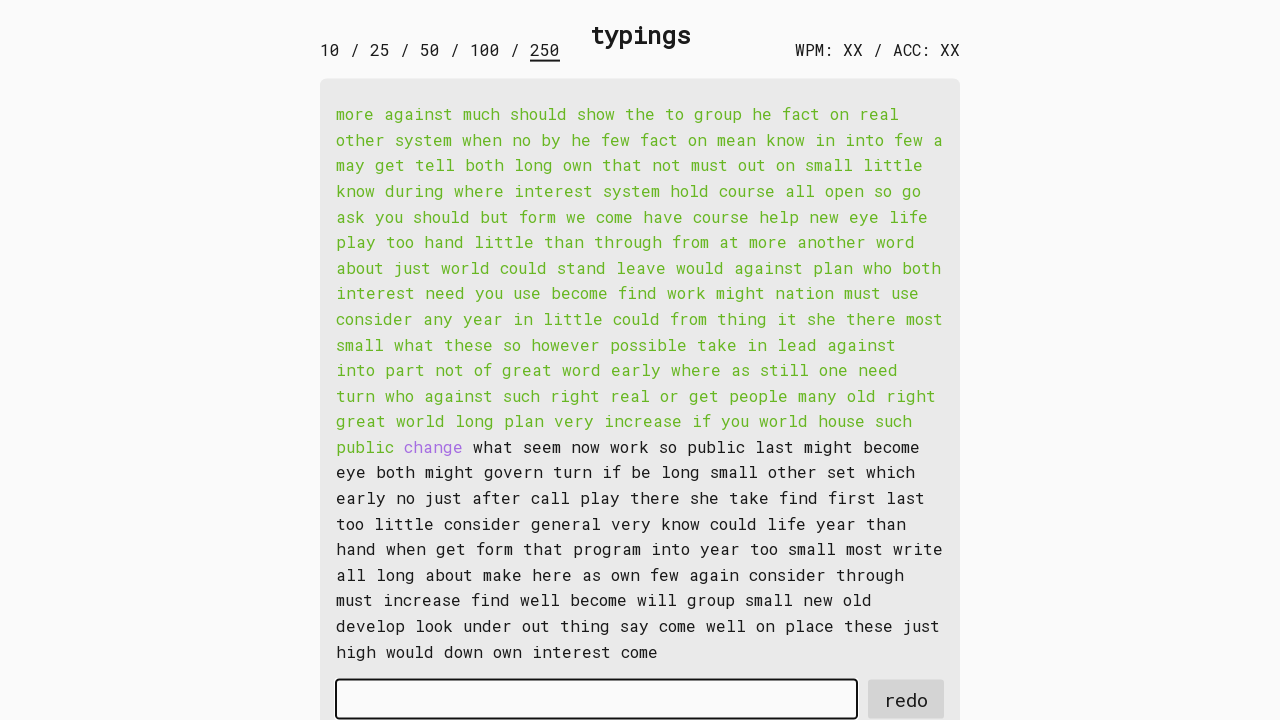

Retrieved word 156: 'change '
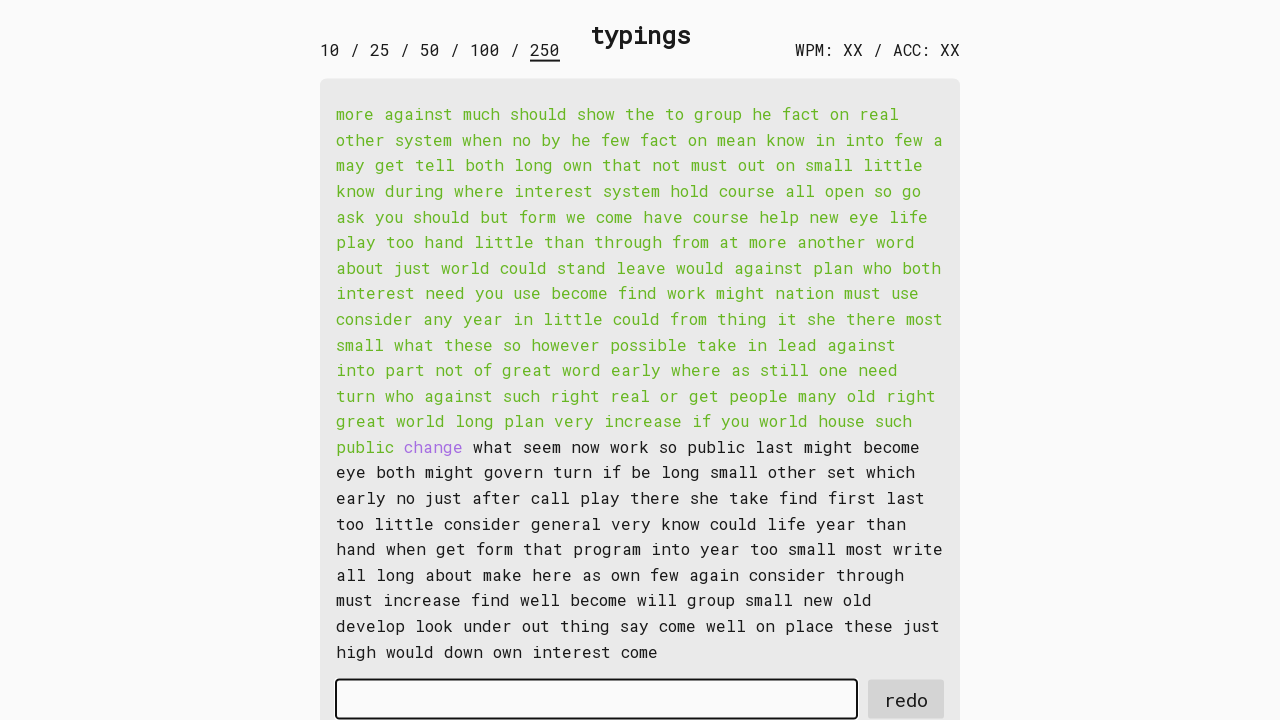

Typed word 156 into input field on #input-field
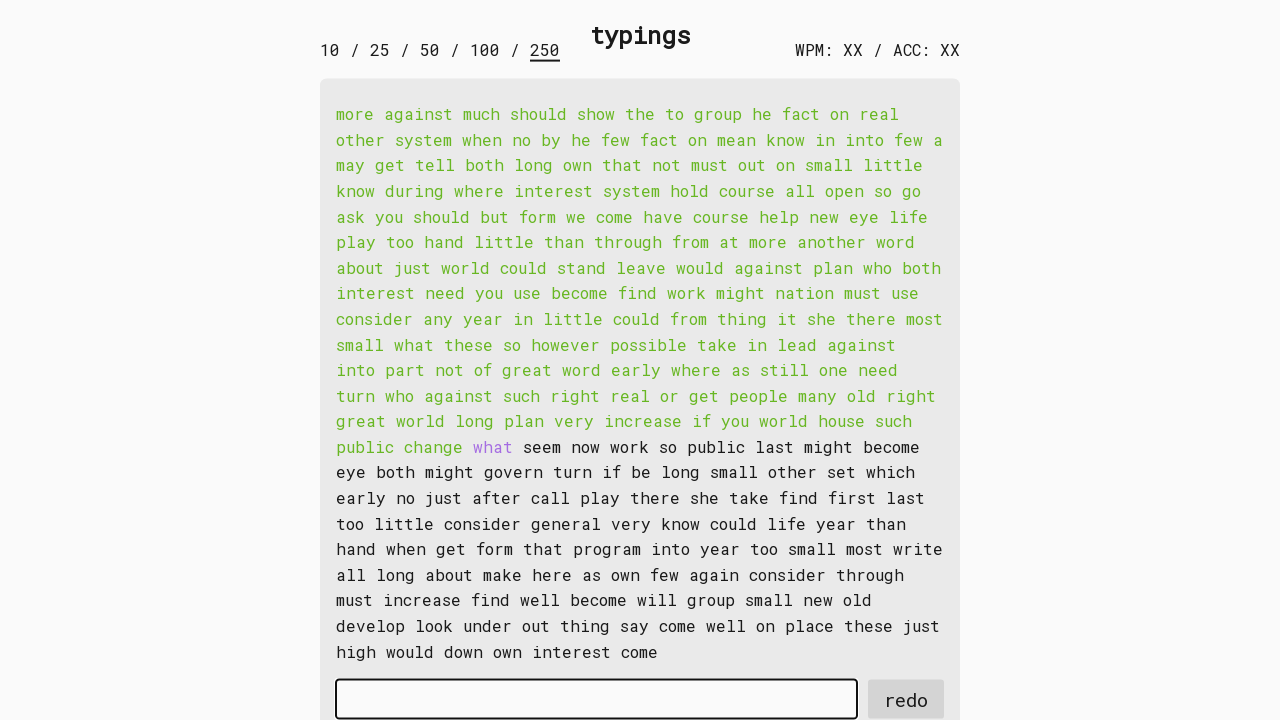

Retrieved word 157: 'what '
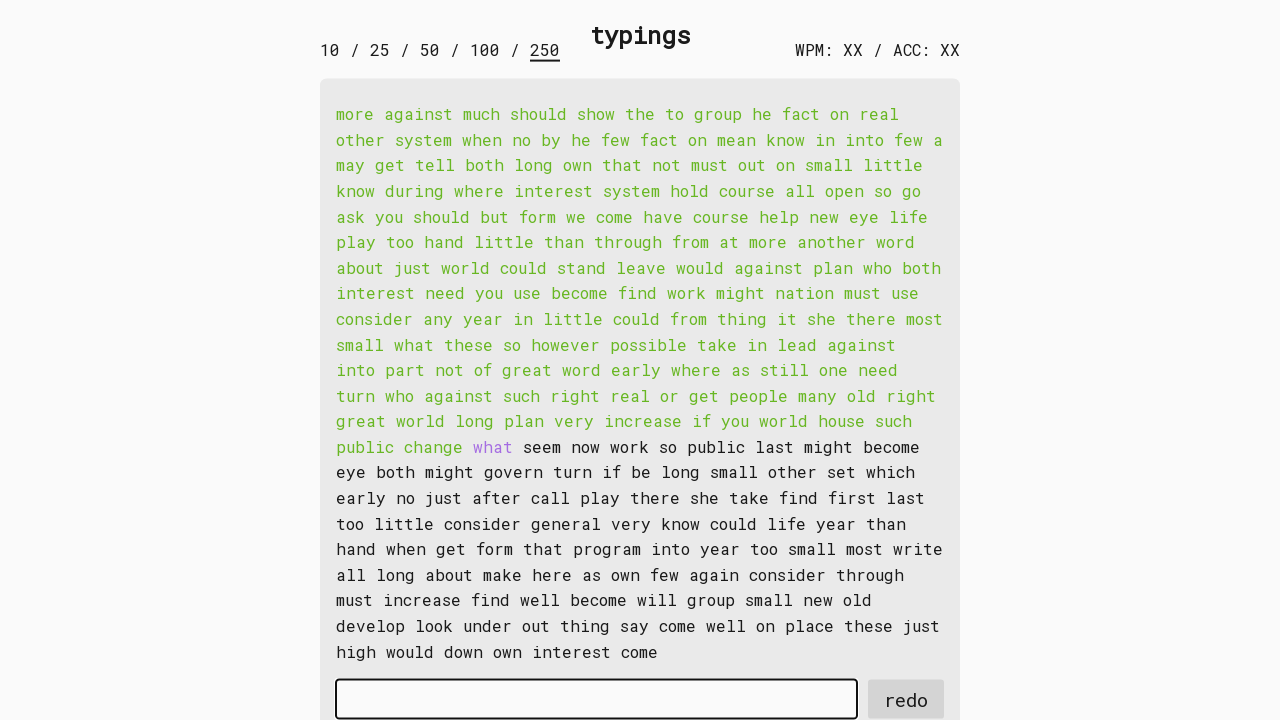

Typed word 157 into input field on #input-field
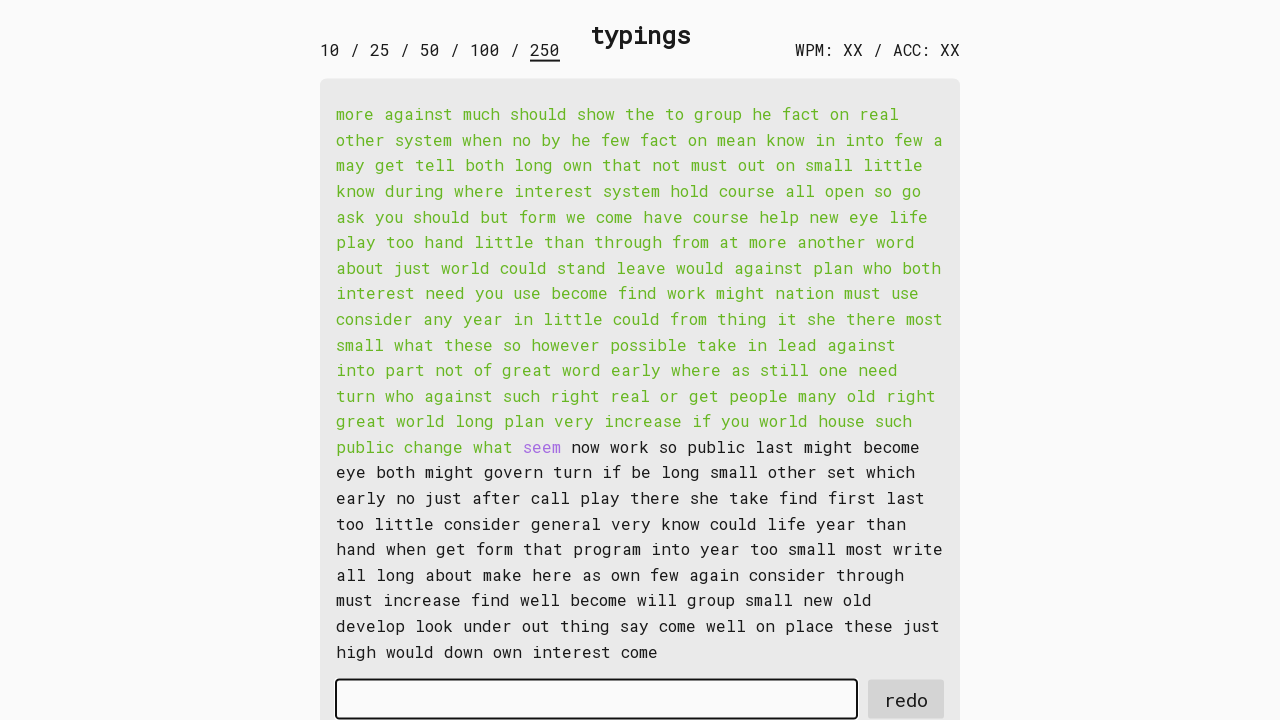

Retrieved word 158: 'seem '
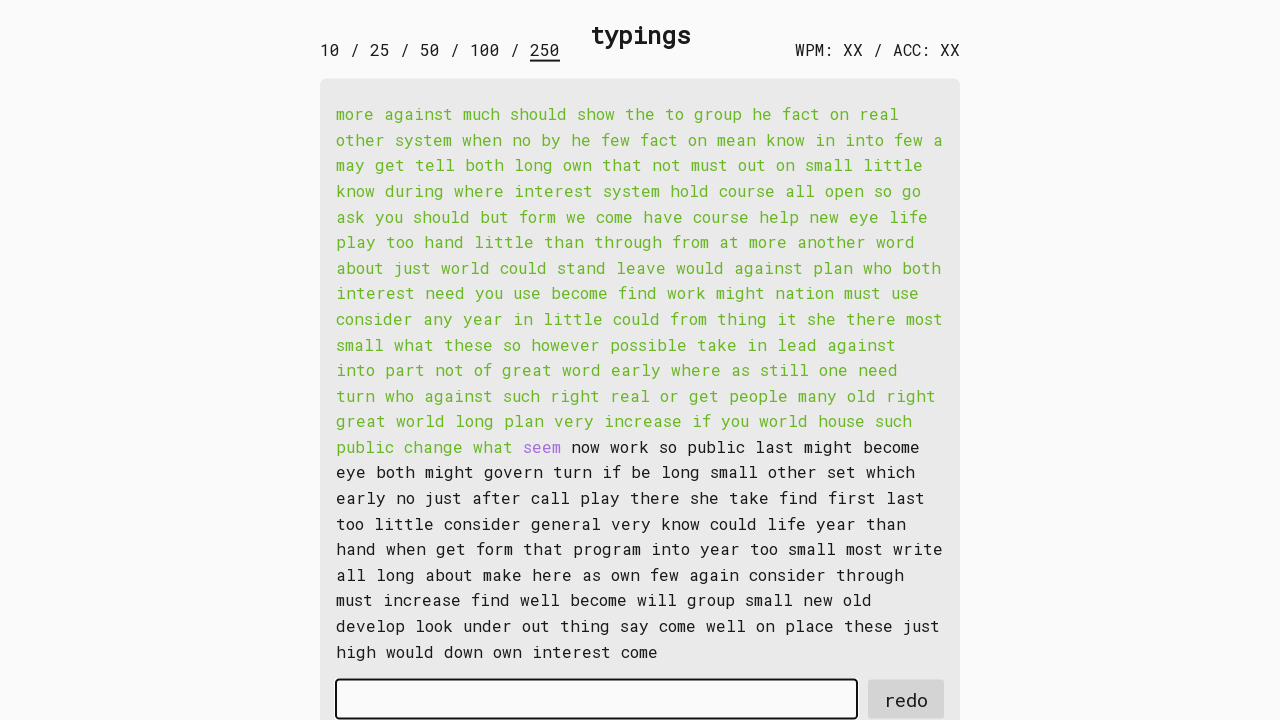

Typed word 158 into input field on #input-field
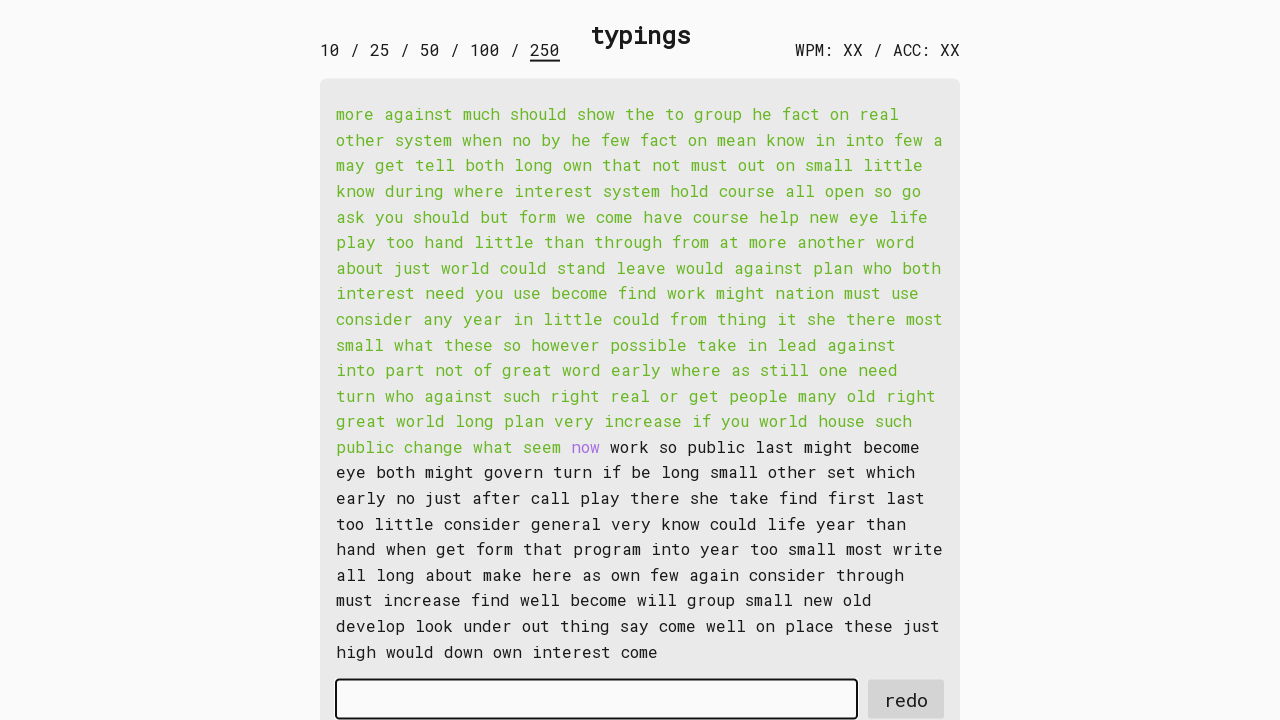

Retrieved word 159: 'now '
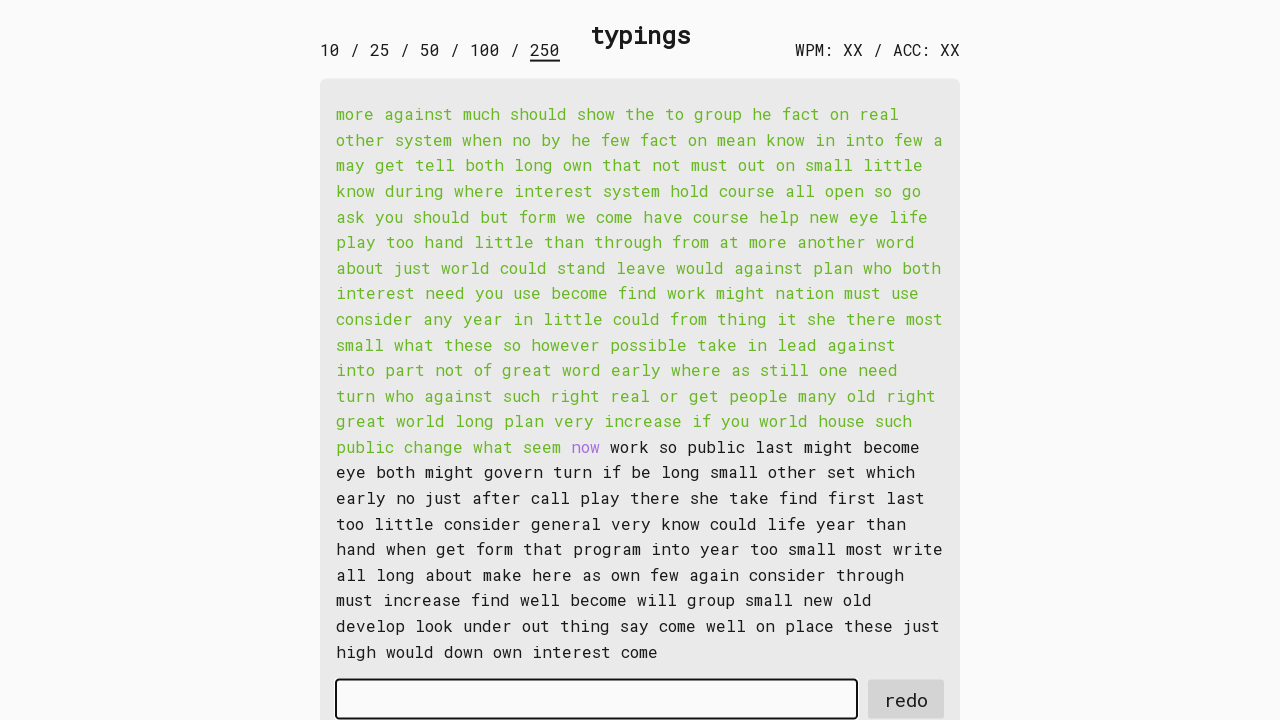

Typed word 159 into input field on #input-field
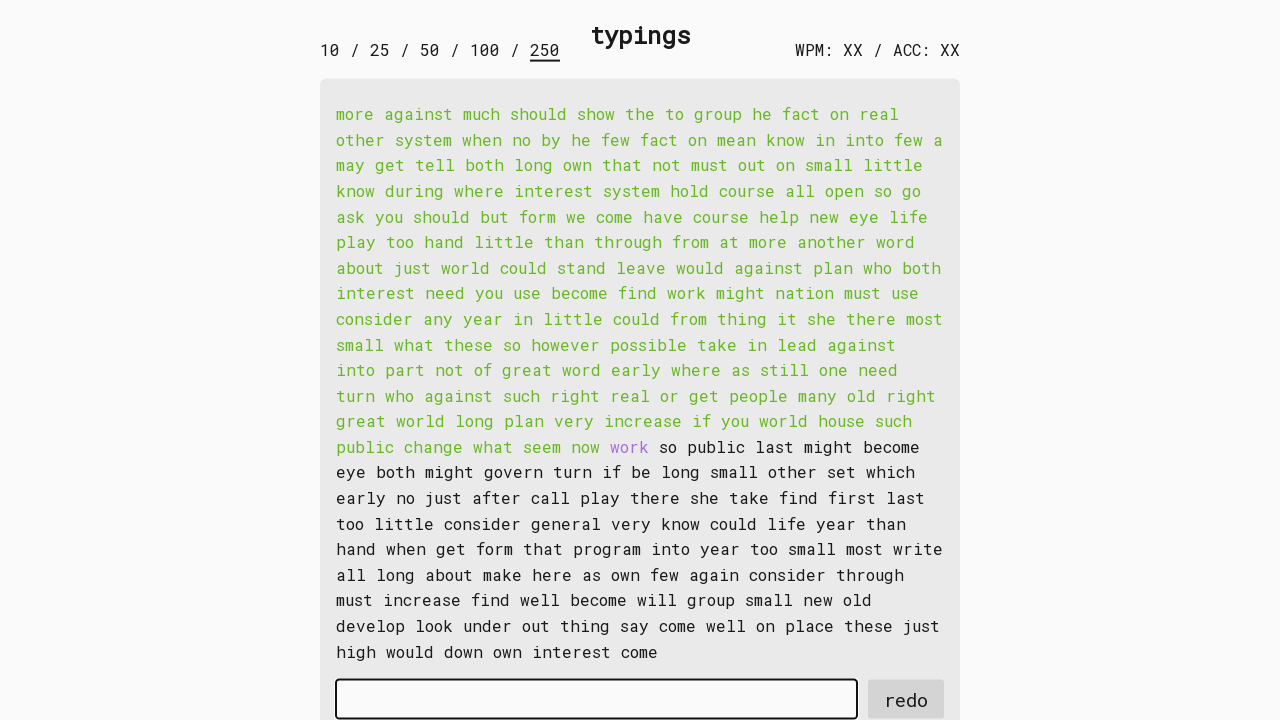

Retrieved word 160: 'work '
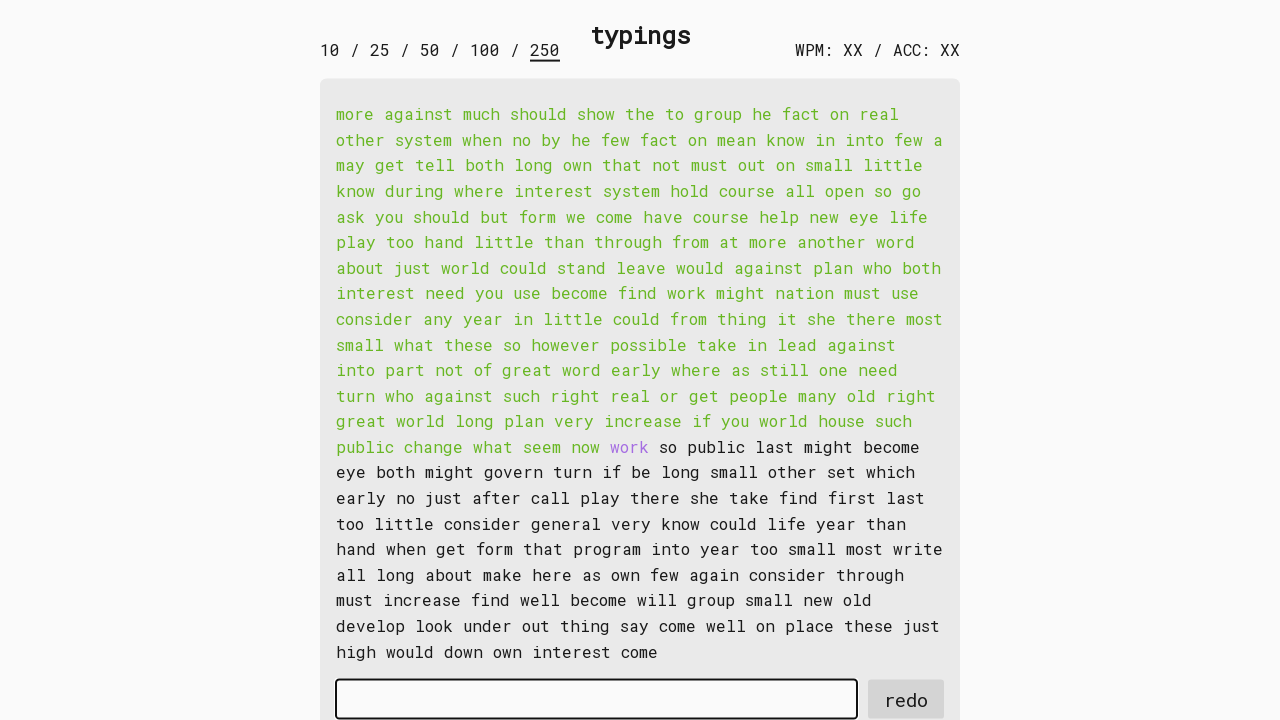

Typed word 160 into input field on #input-field
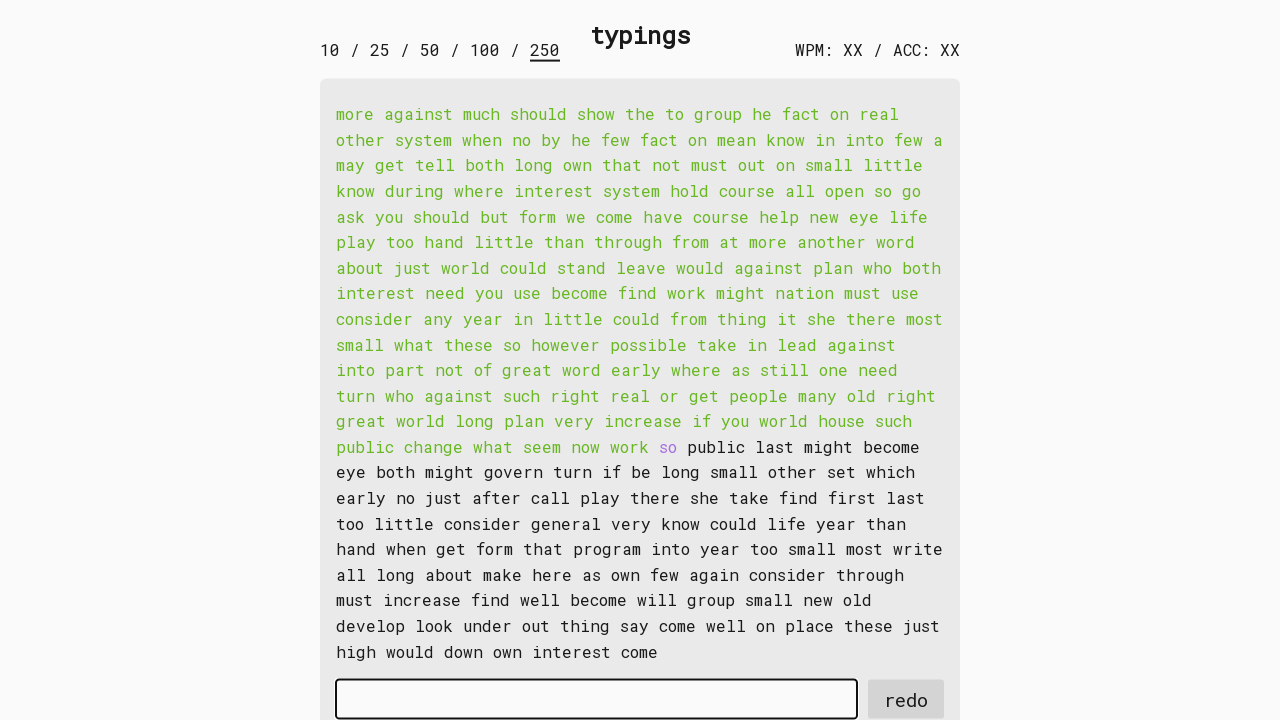

Retrieved word 161: 'so '
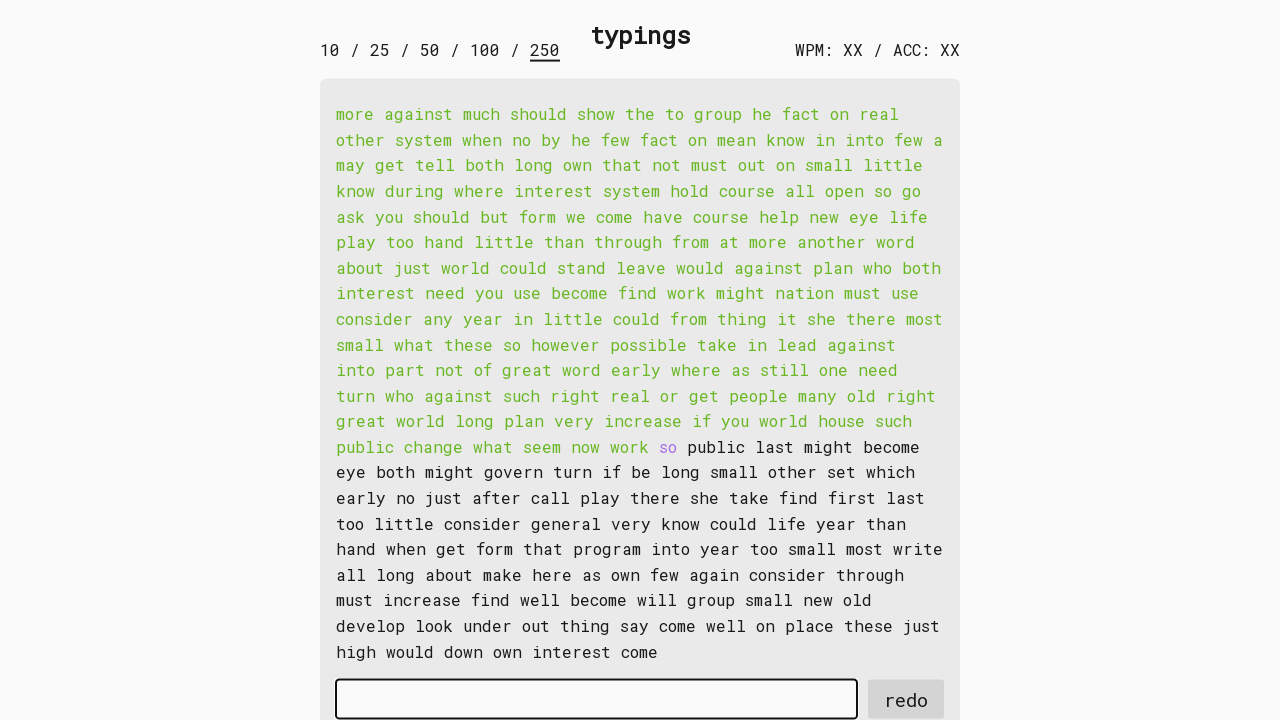

Typed word 161 into input field on #input-field
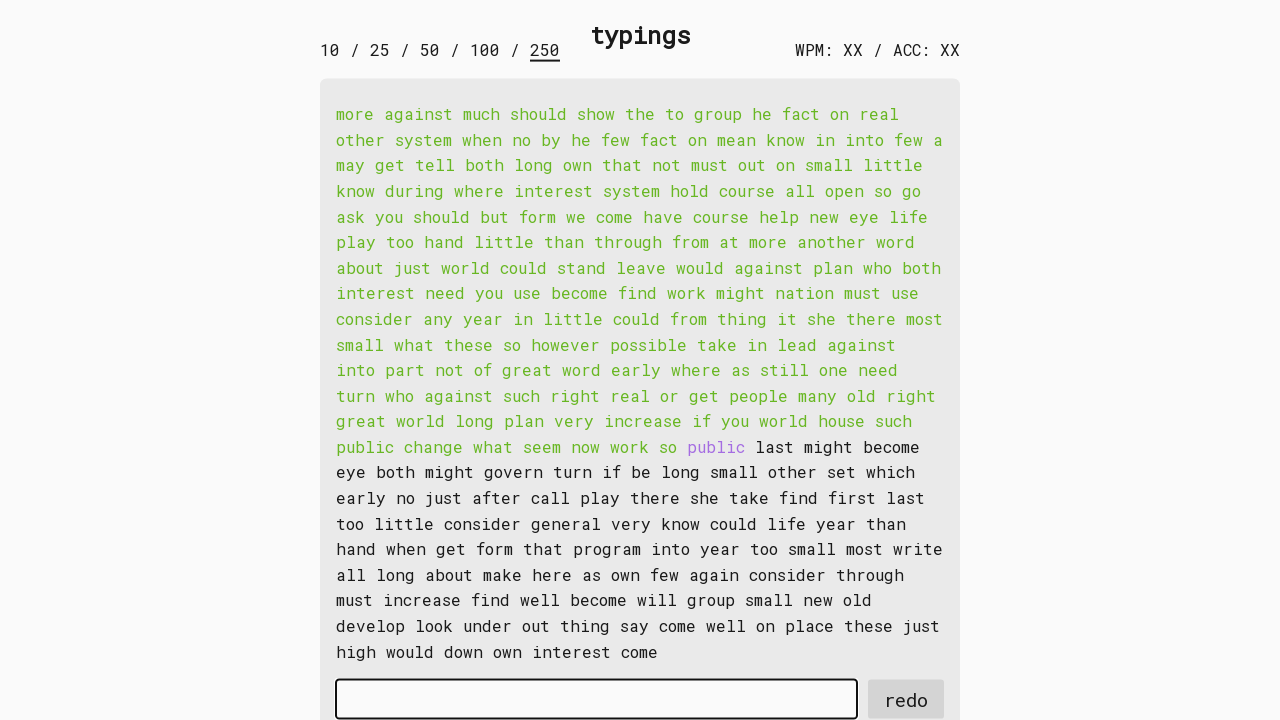

Retrieved word 162: 'public '
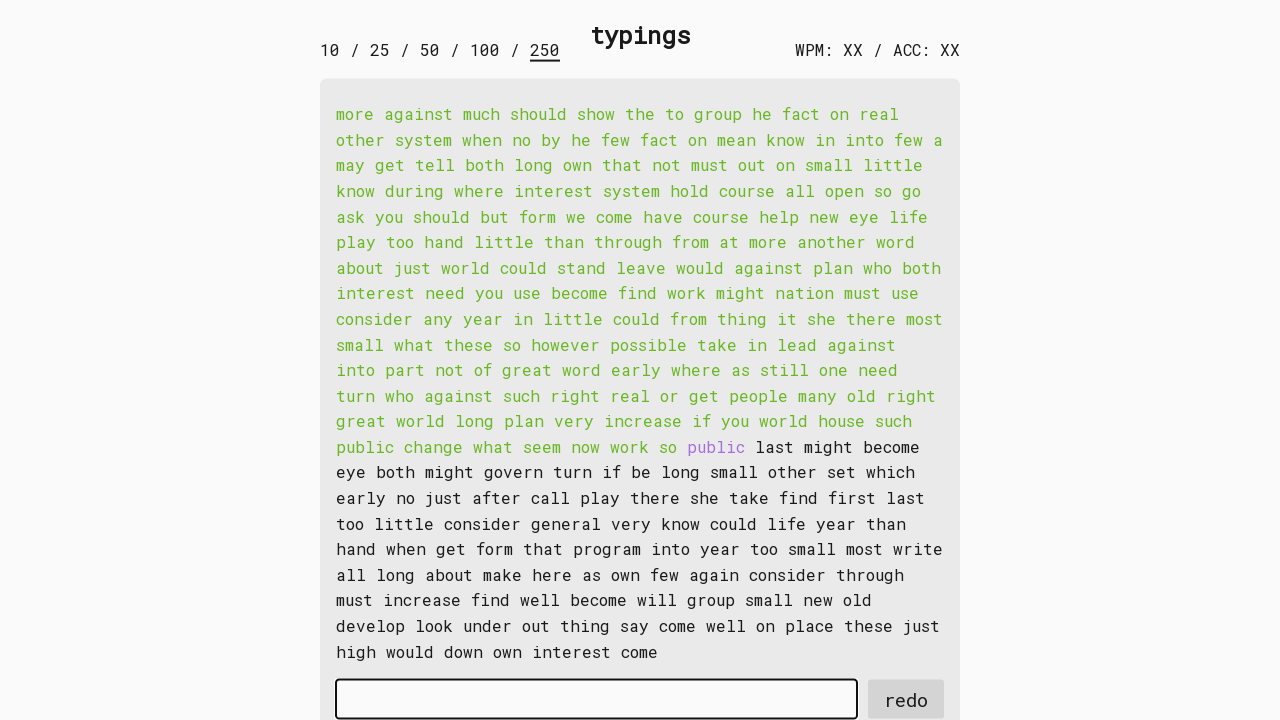

Typed word 162 into input field on #input-field
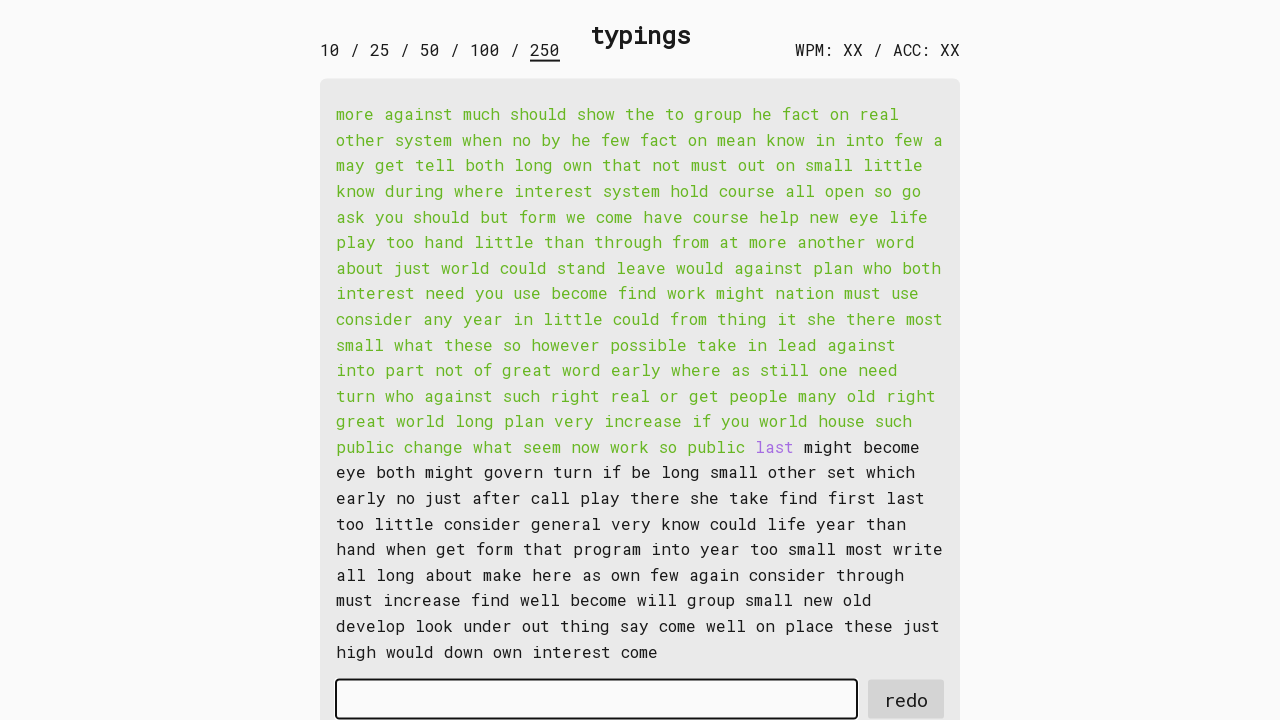

Retrieved word 163: 'last '
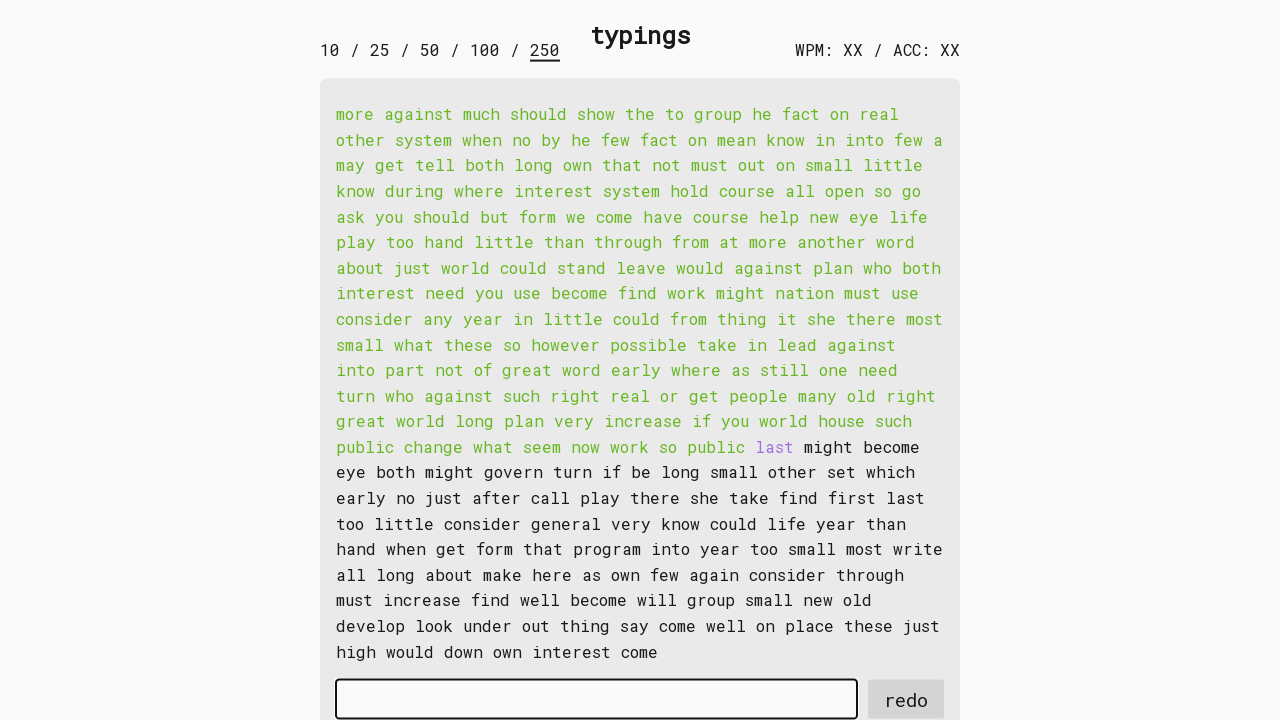

Typed word 163 into input field on #input-field
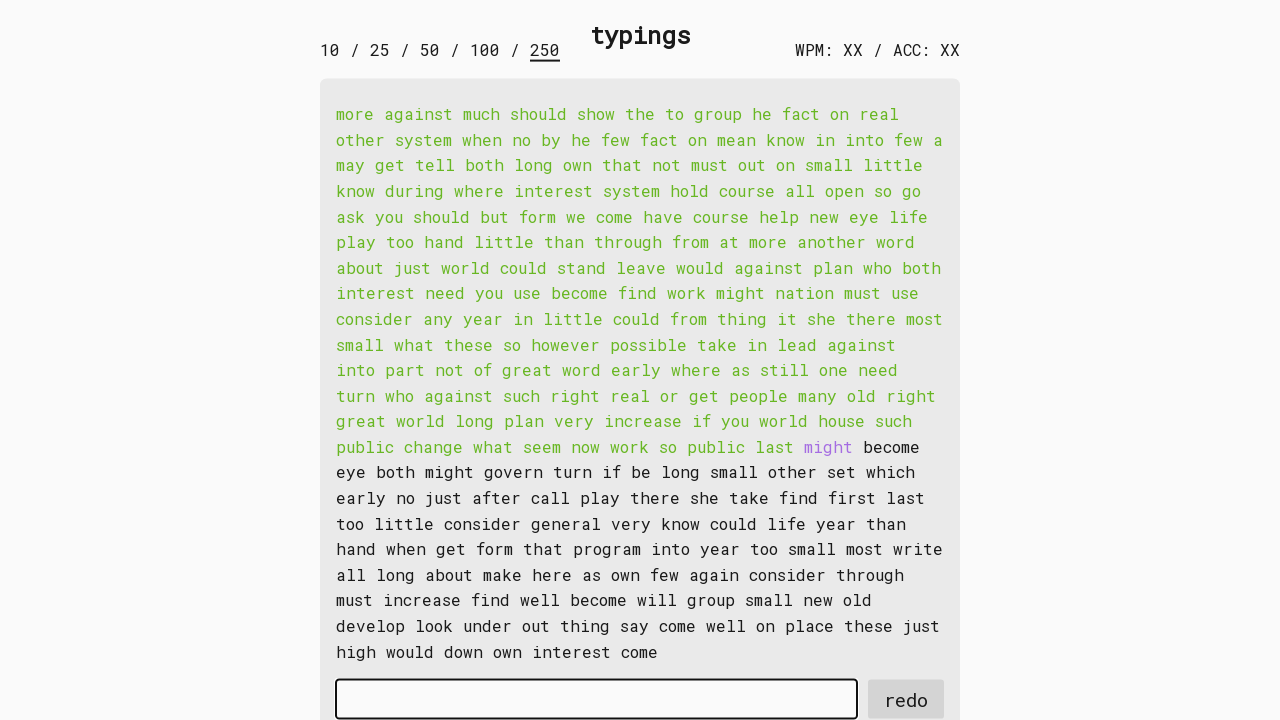

Retrieved word 164: 'might '
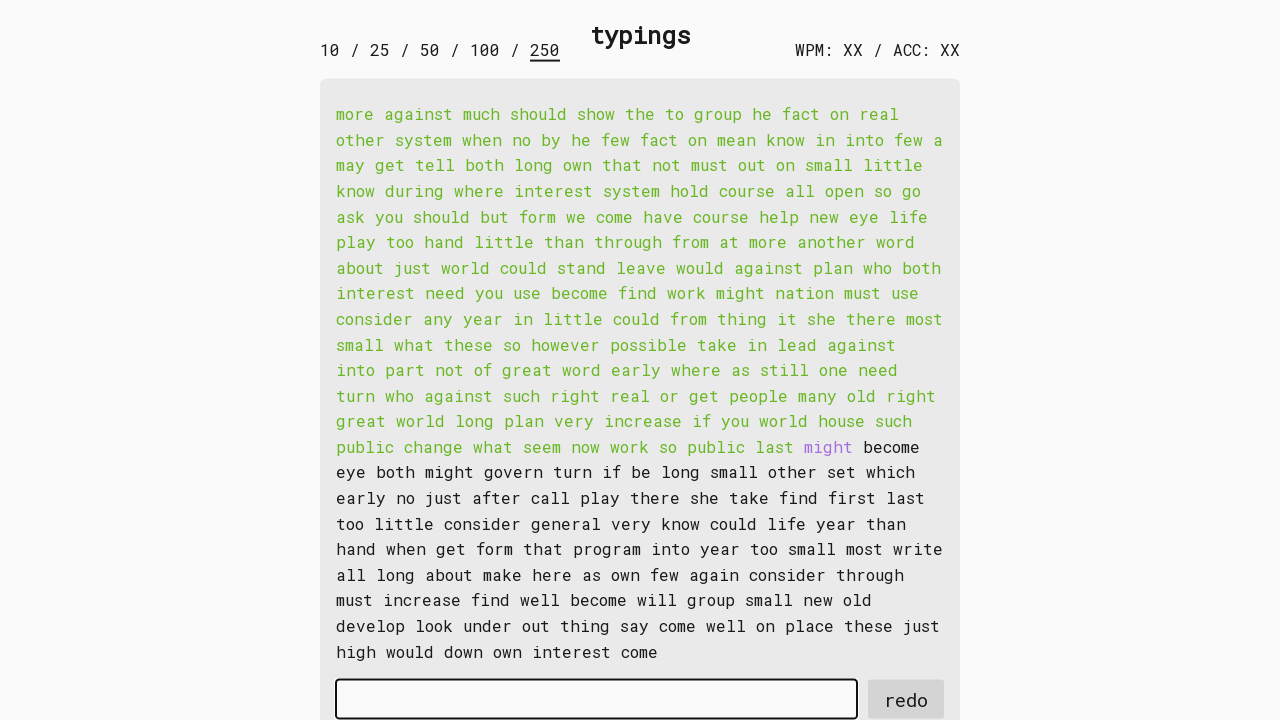

Typed word 164 into input field on #input-field
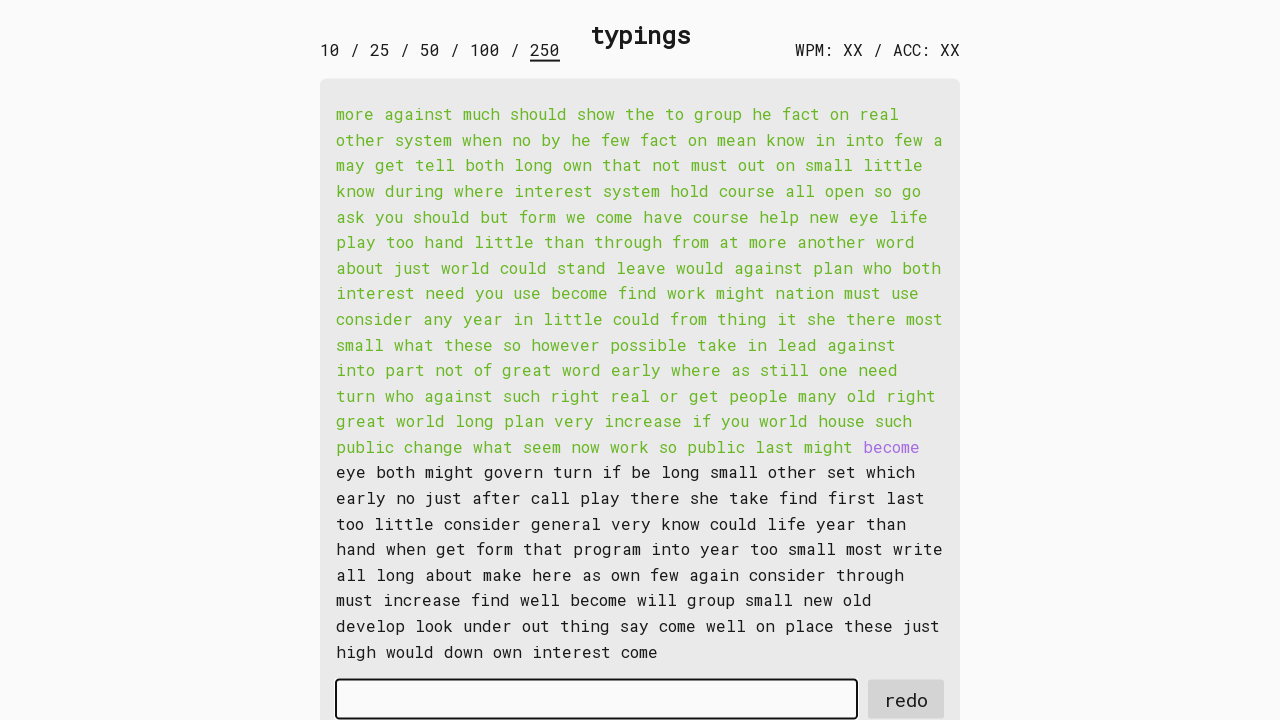

Retrieved word 165: 'become '
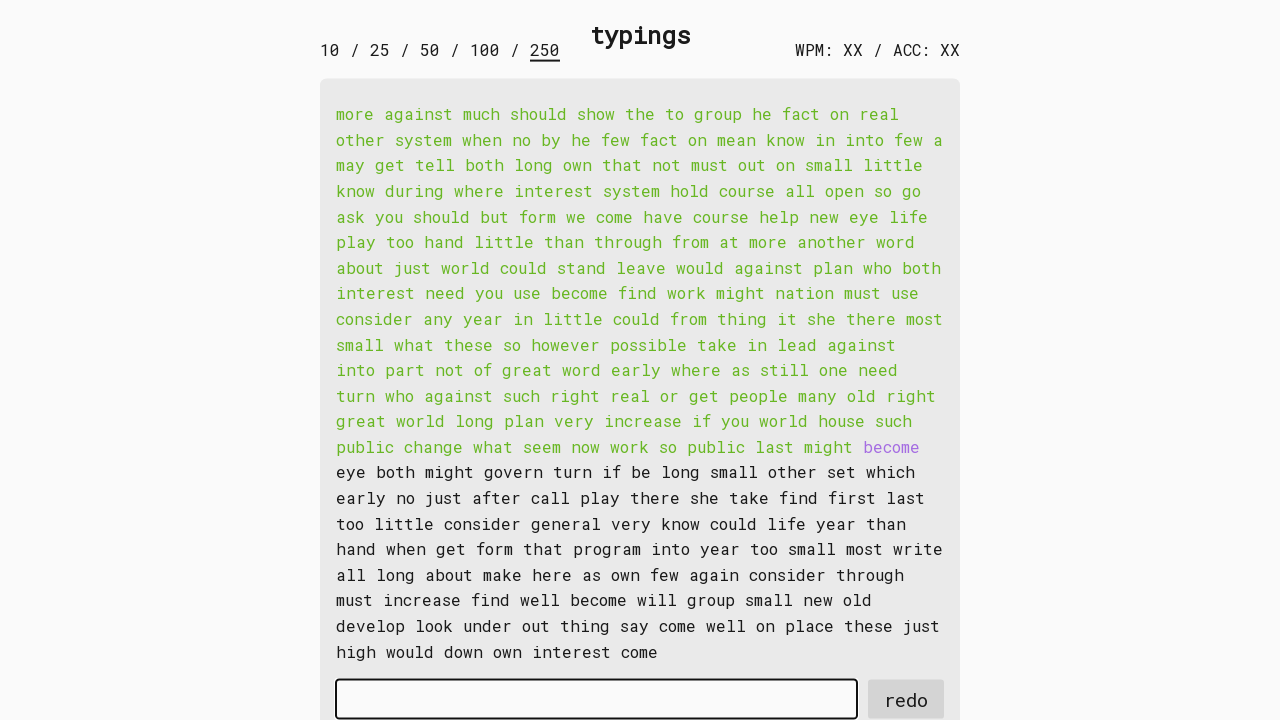

Typed word 165 into input field on #input-field
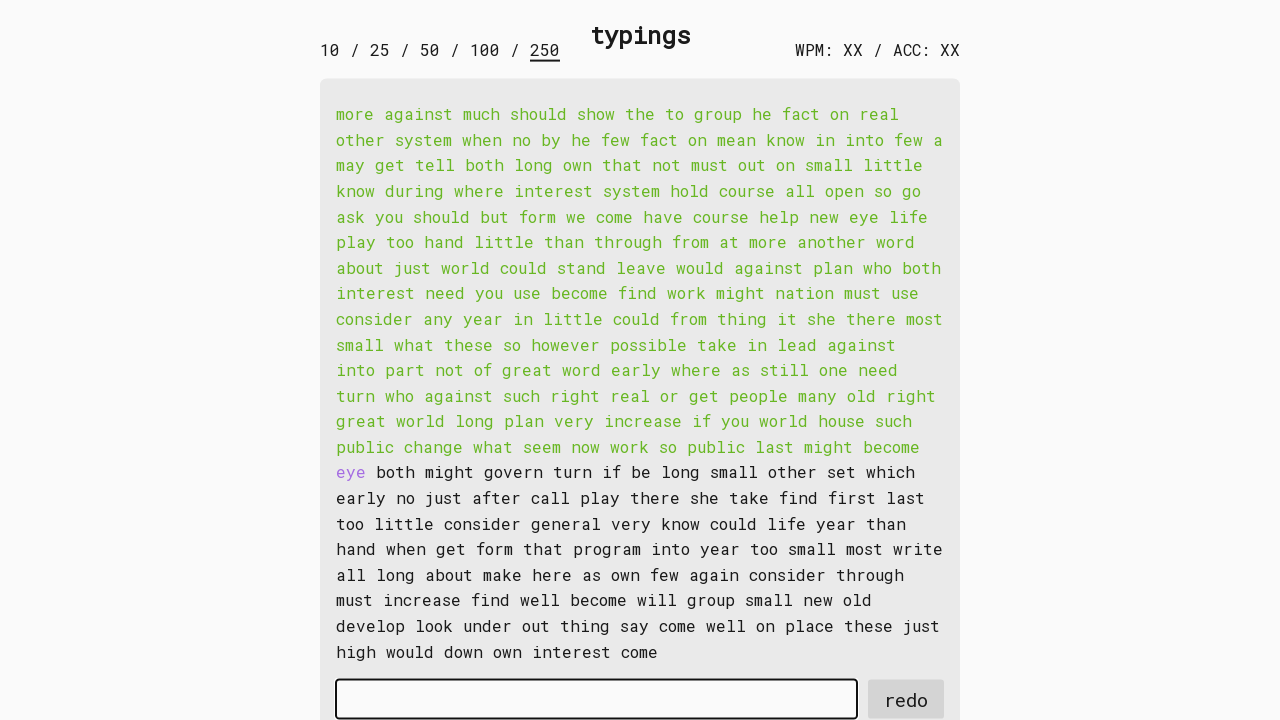

Retrieved word 166: 'eye '
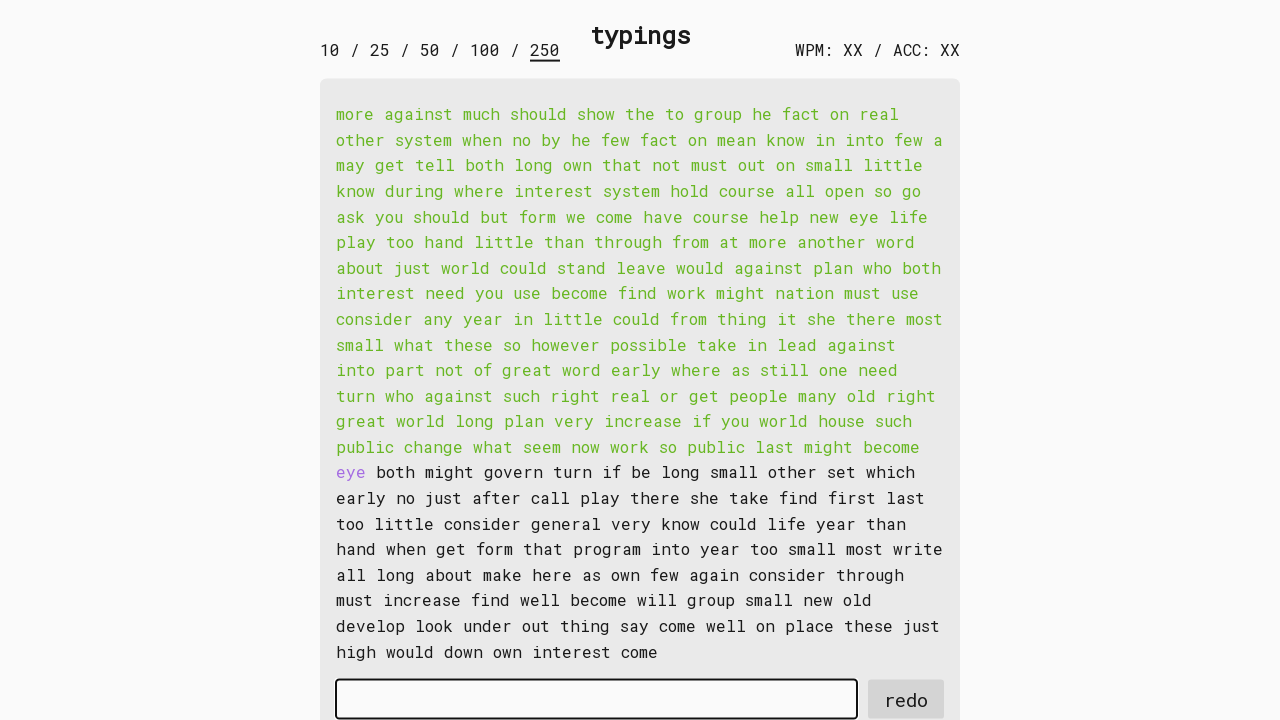

Typed word 166 into input field on #input-field
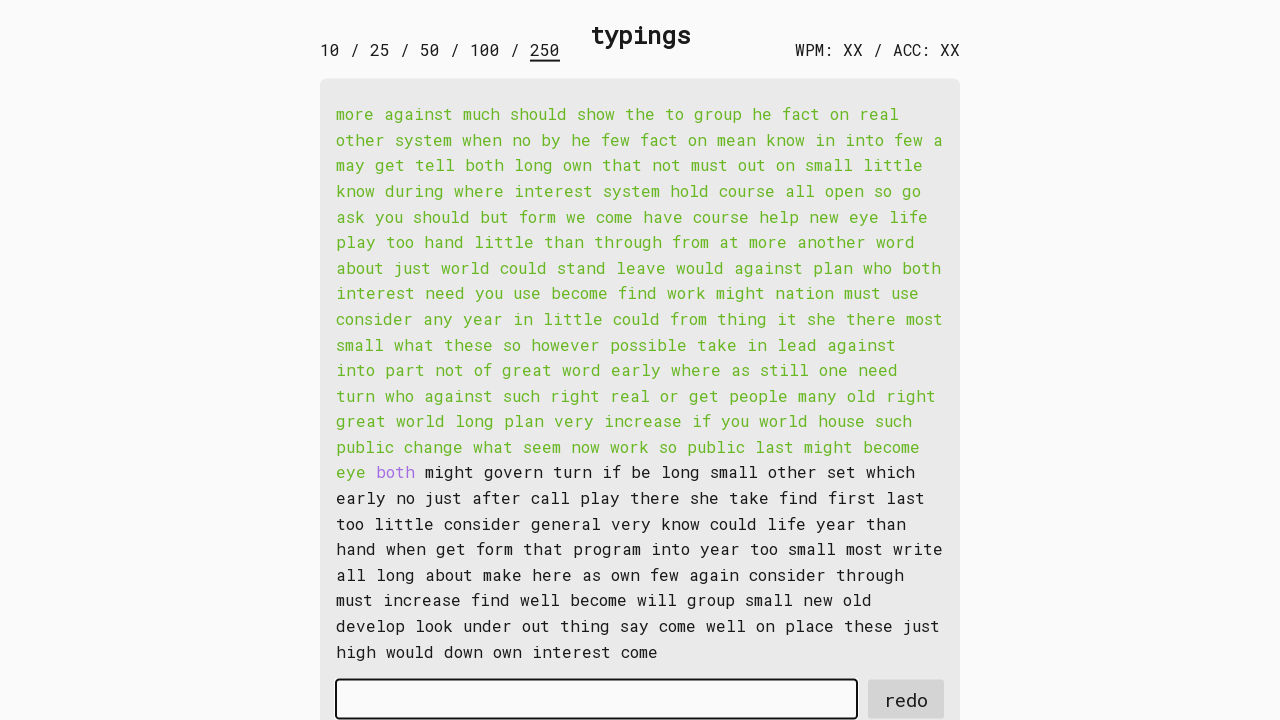

Retrieved word 167: 'both '
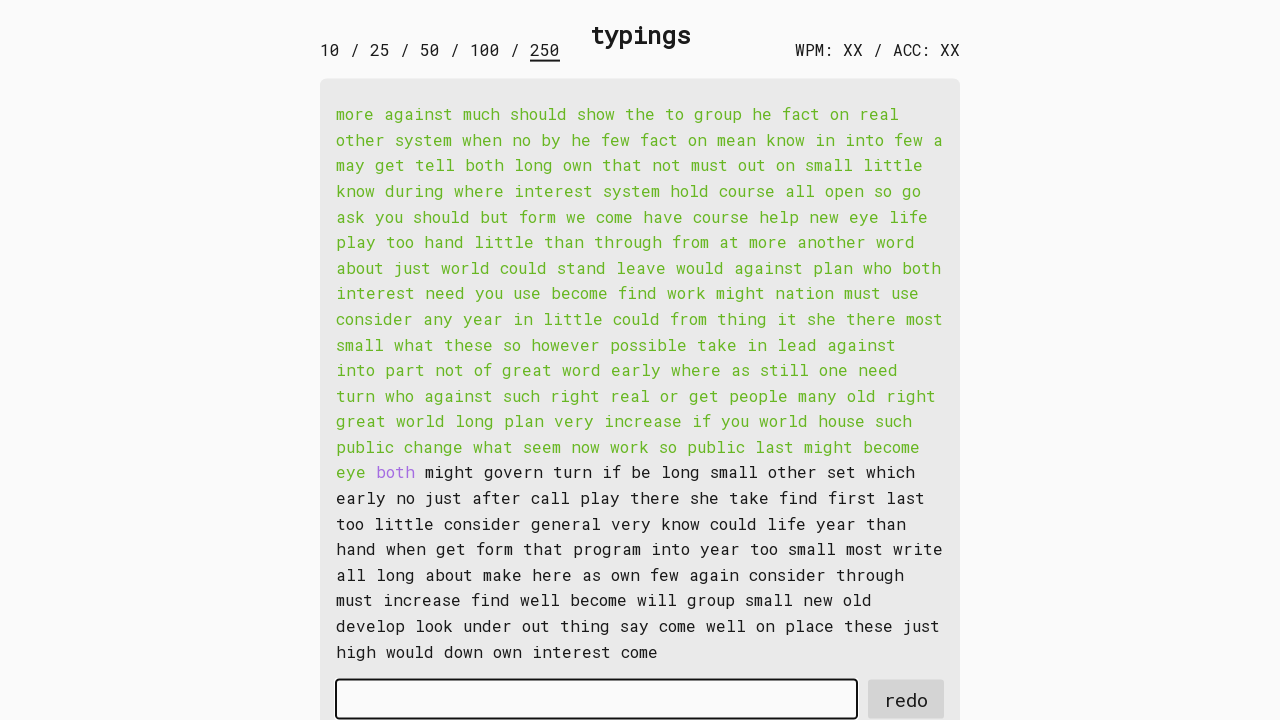

Typed word 167 into input field on #input-field
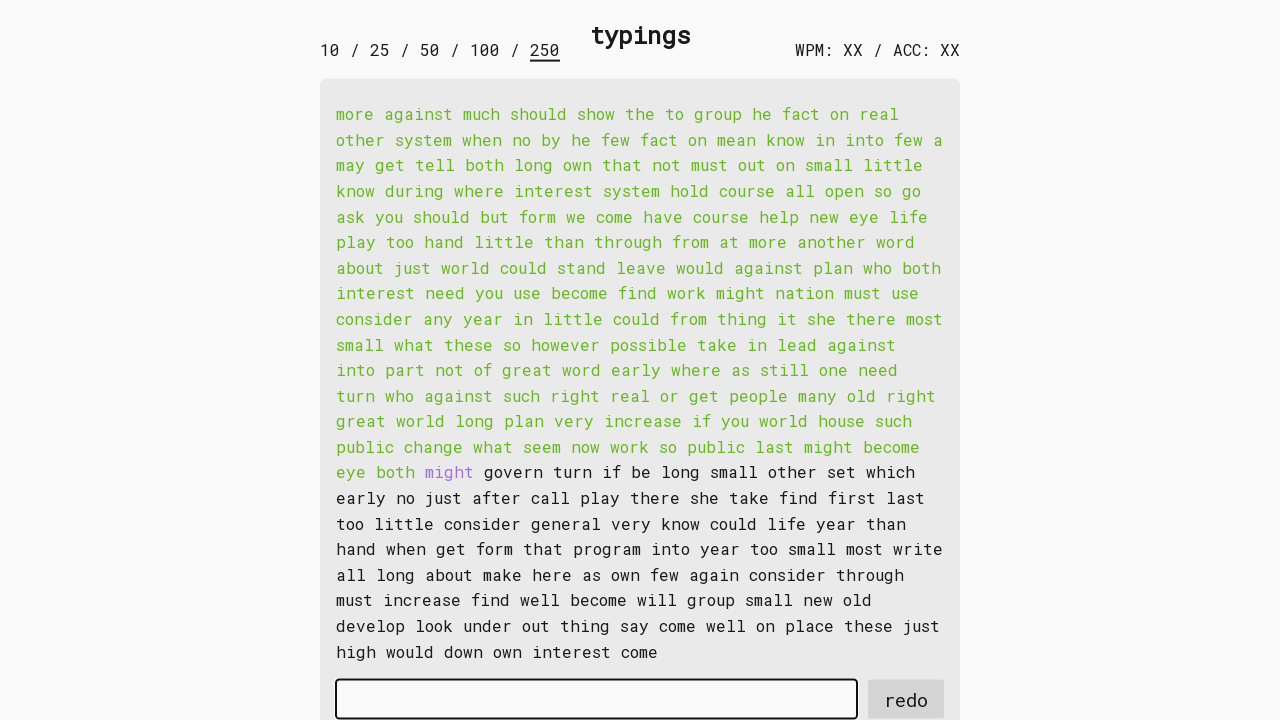

Retrieved word 168: 'might '
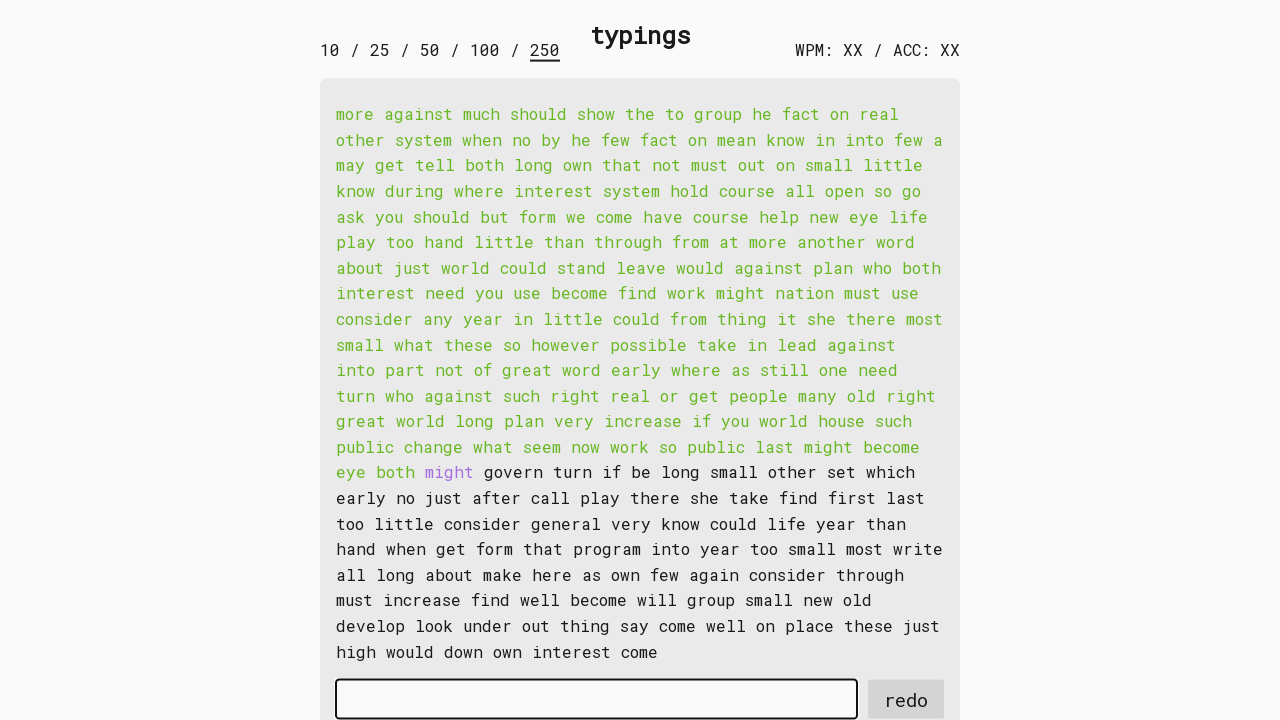

Typed word 168 into input field on #input-field
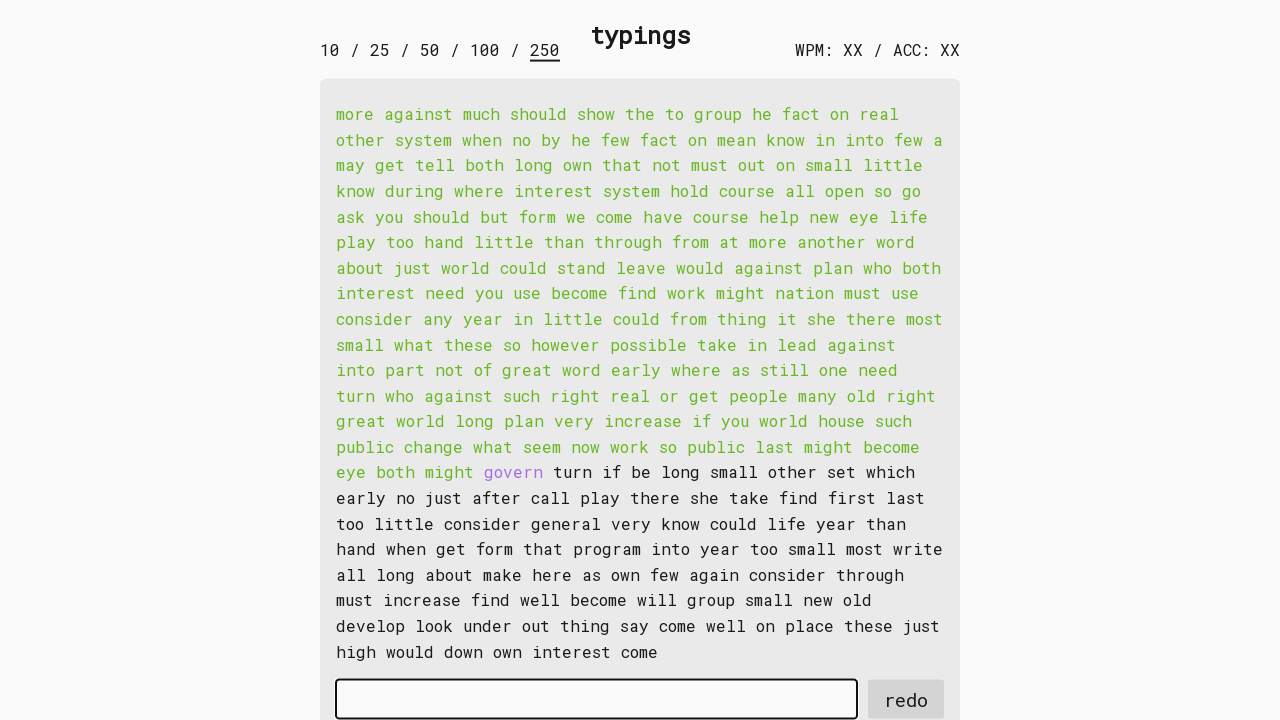

Retrieved word 169: 'govern '
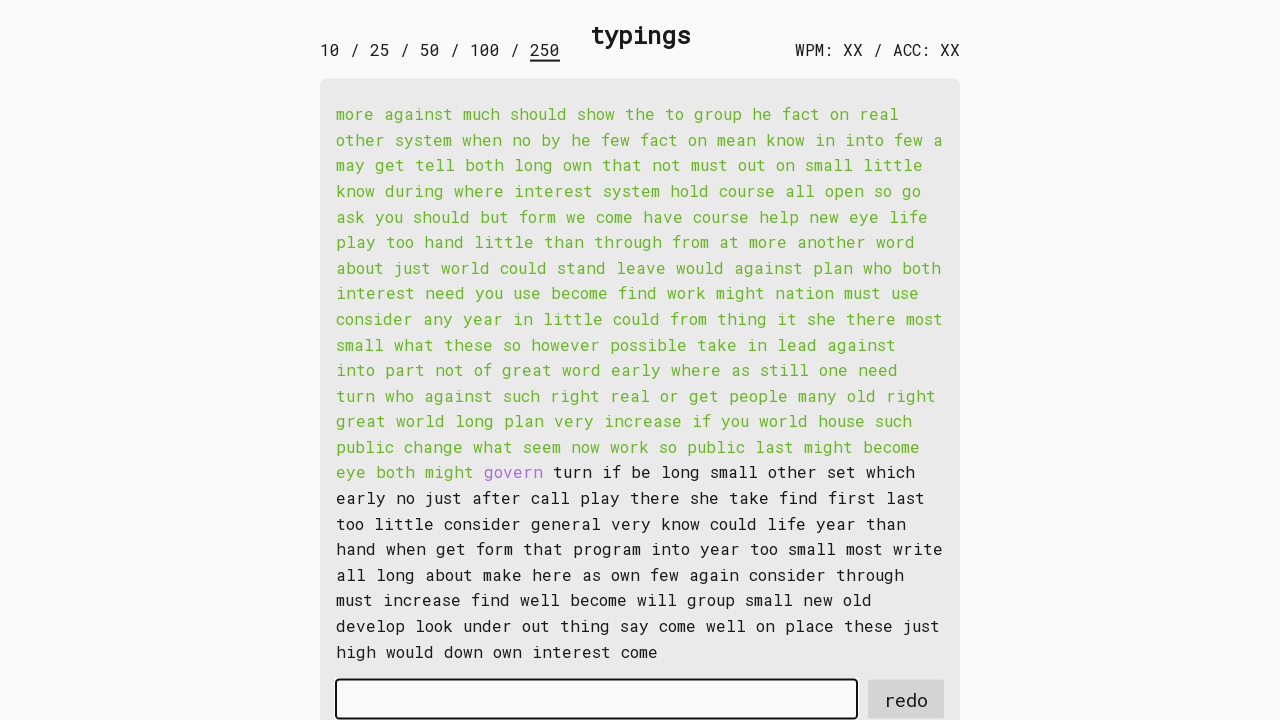

Typed word 169 into input field on #input-field
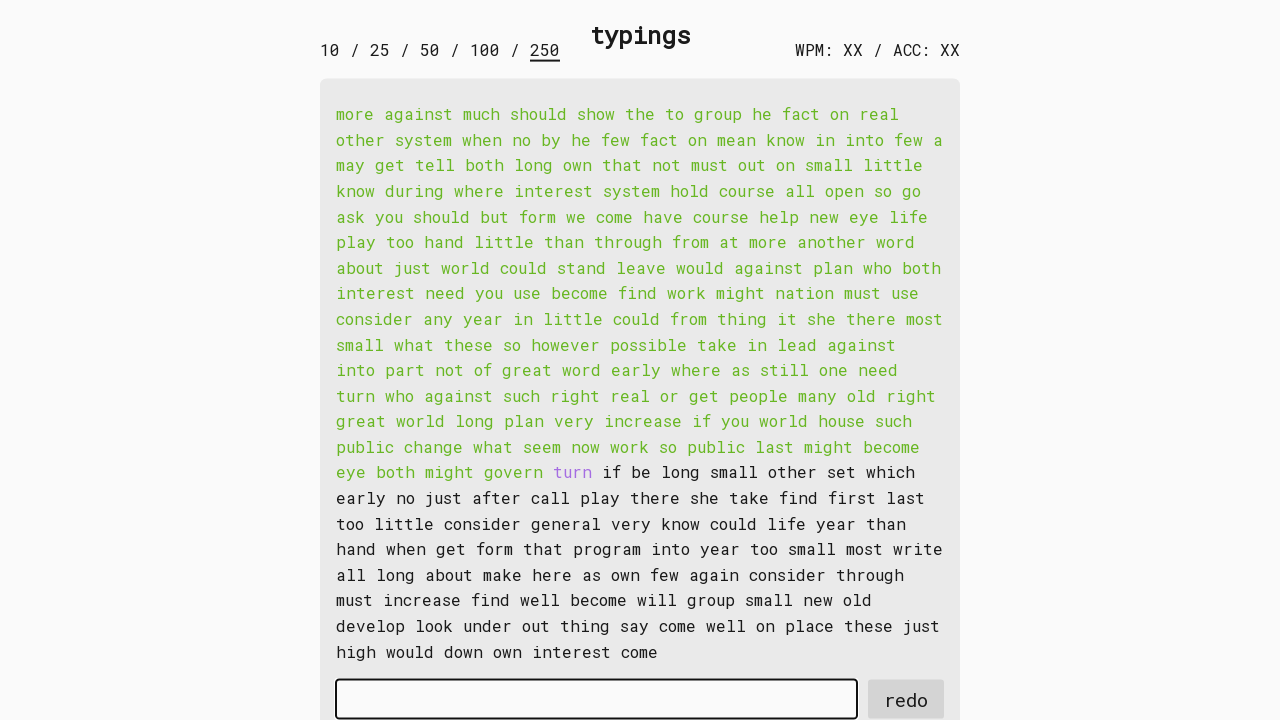

Retrieved word 170: 'turn '
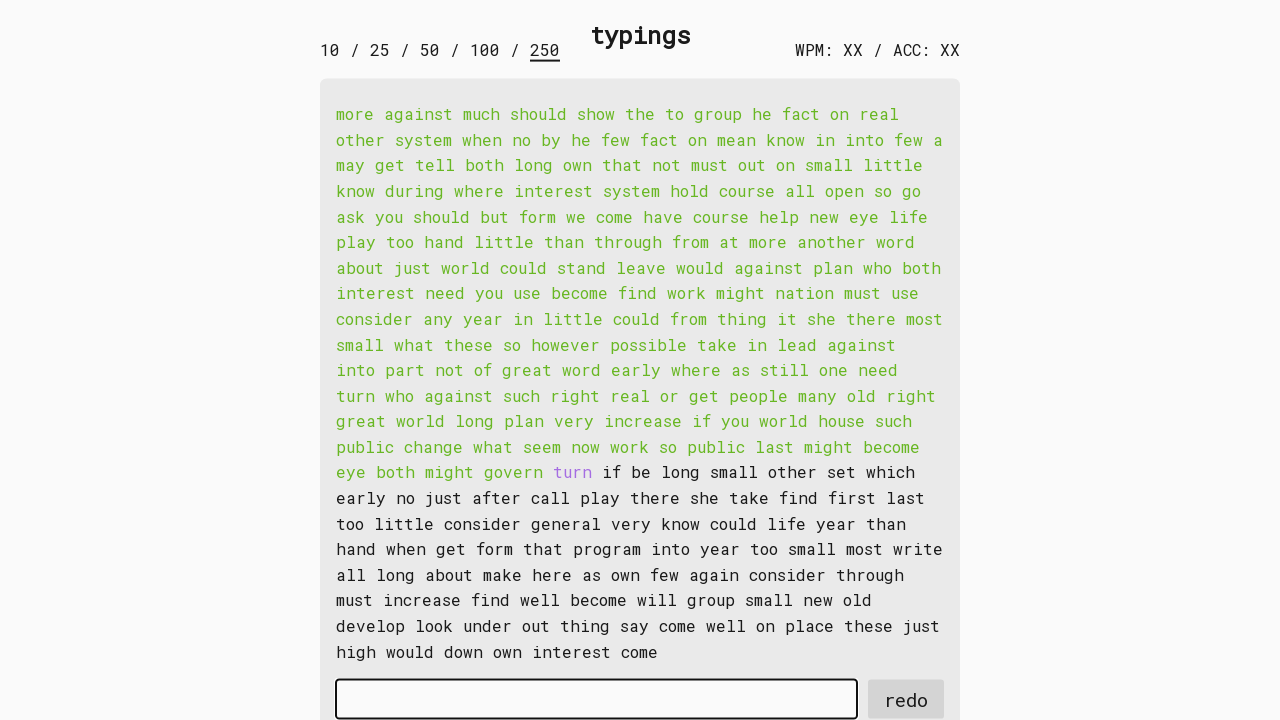

Typed word 170 into input field on #input-field
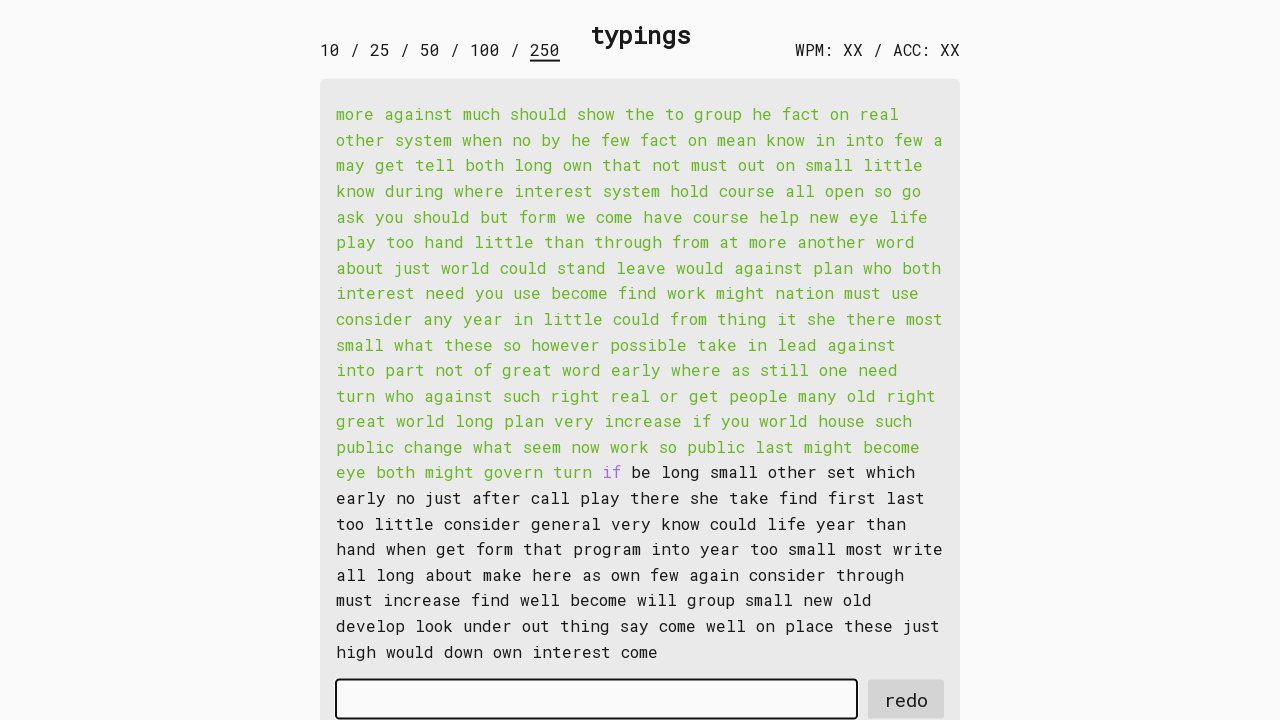

Retrieved word 171: 'if '
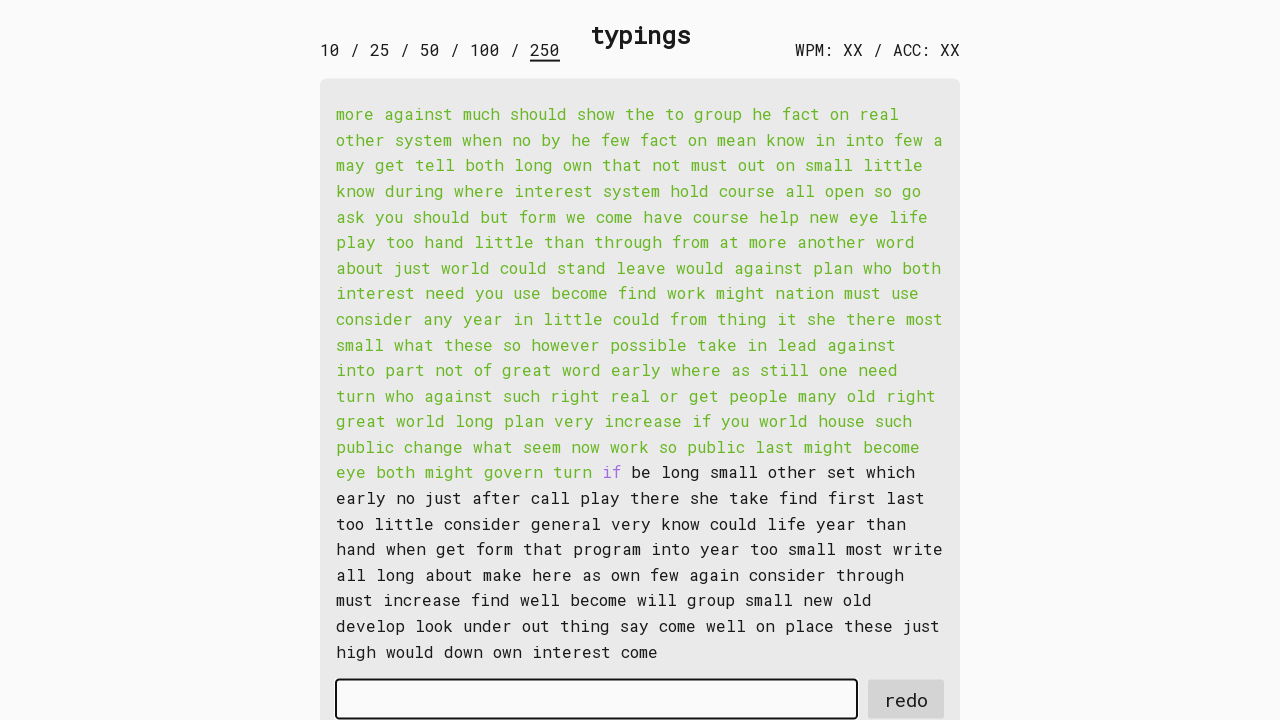

Typed word 171 into input field on #input-field
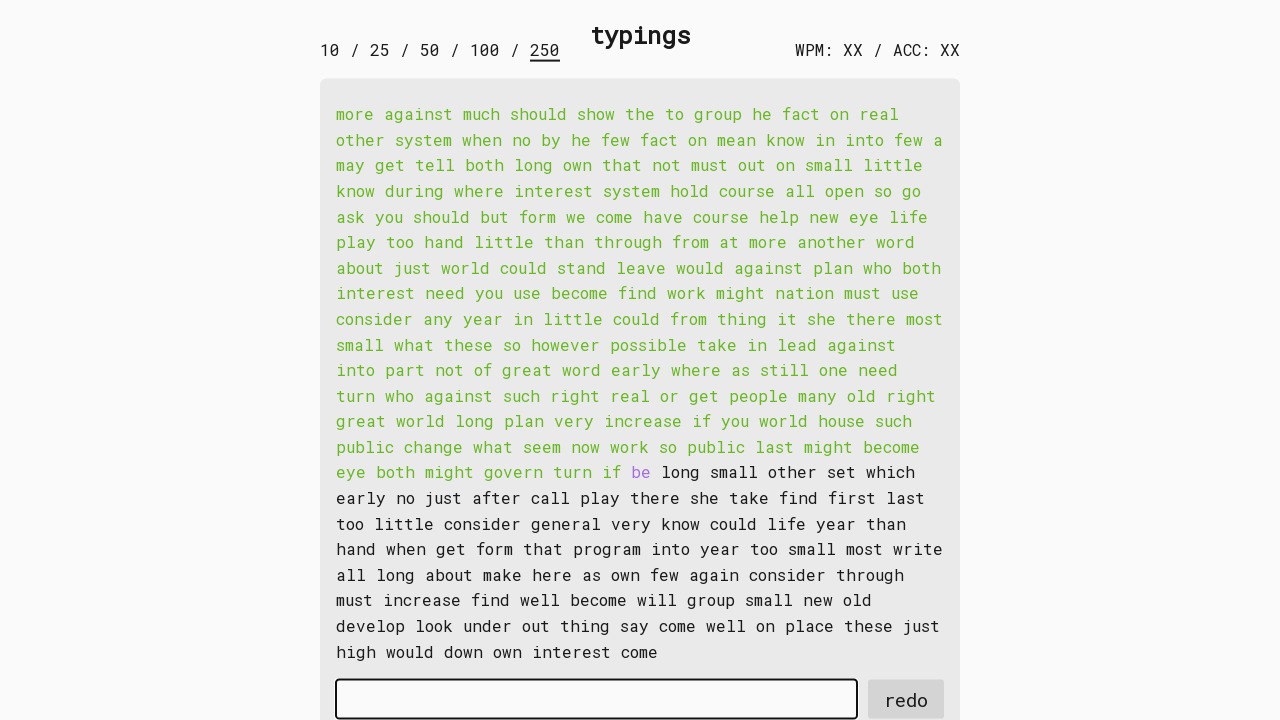

Retrieved word 172: 'be '
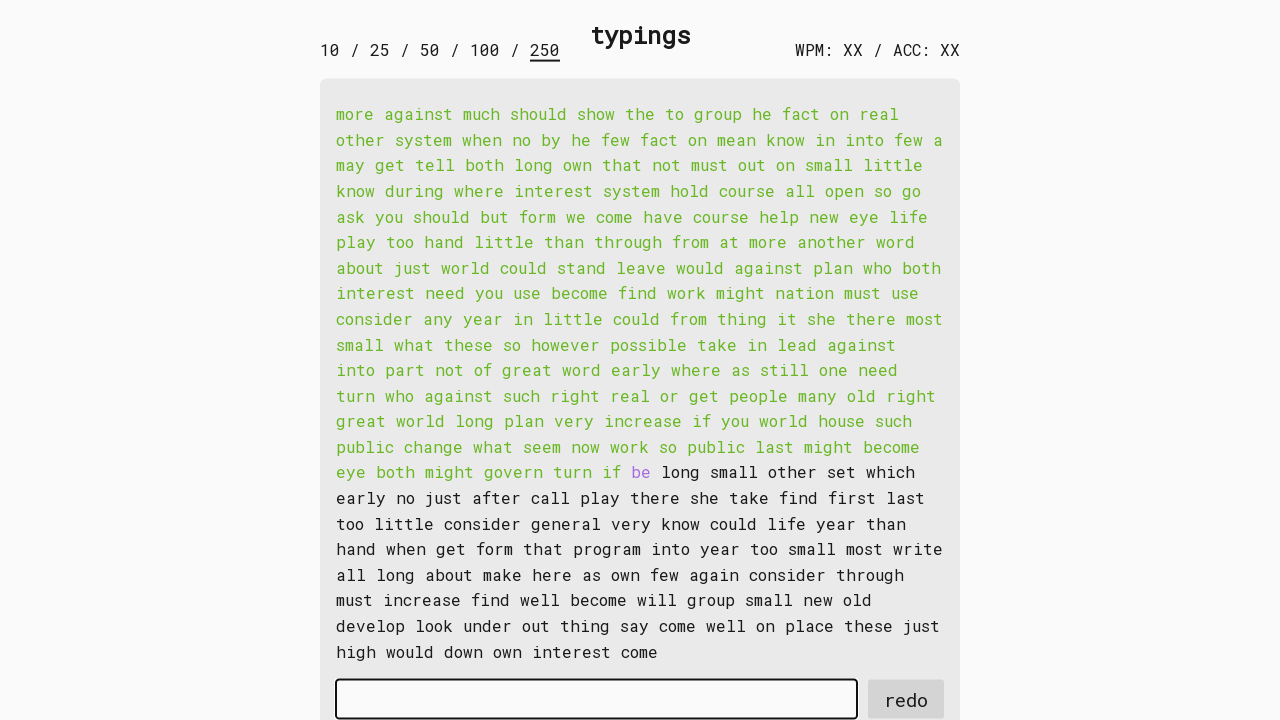

Typed word 172 into input field on #input-field
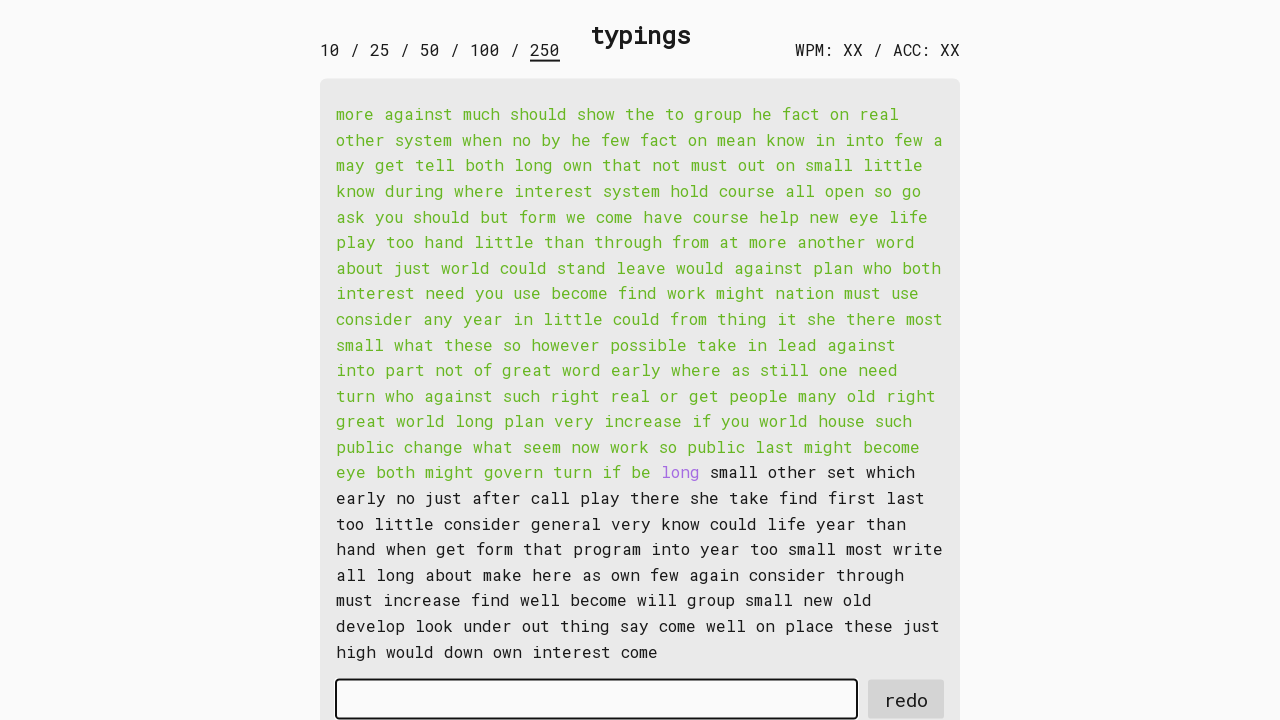

Retrieved word 173: 'long '
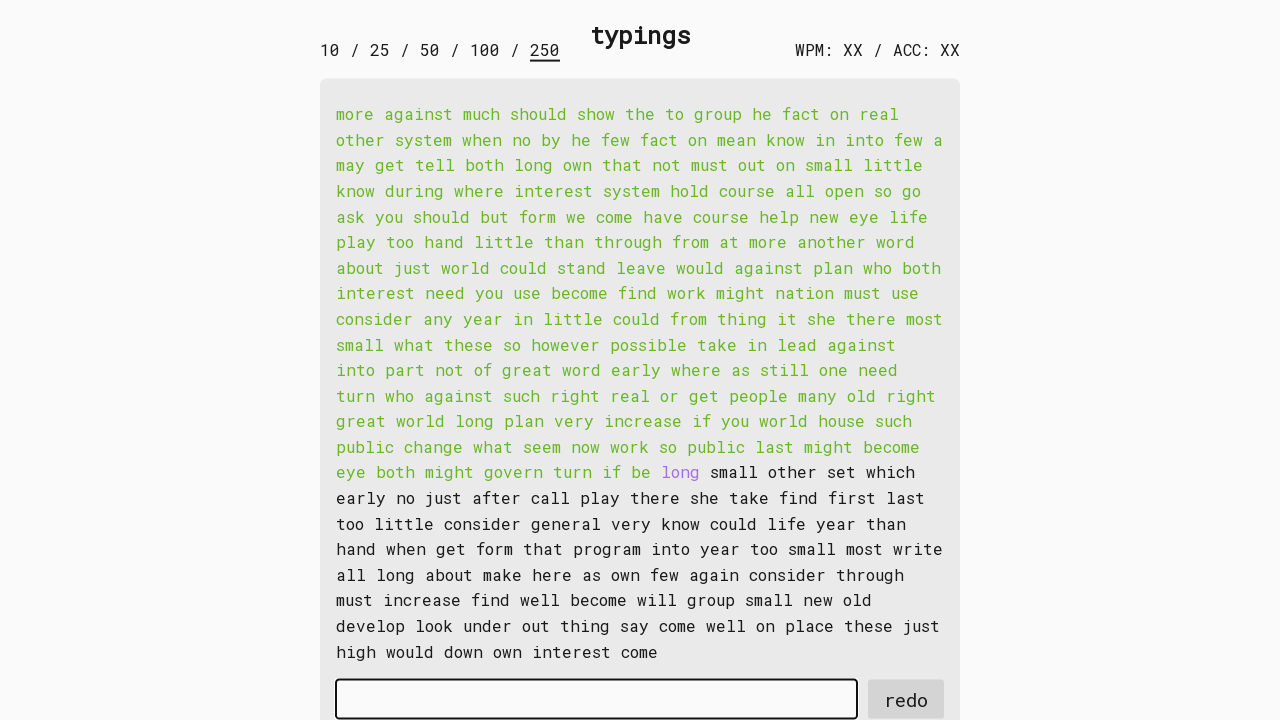

Typed word 173 into input field on #input-field
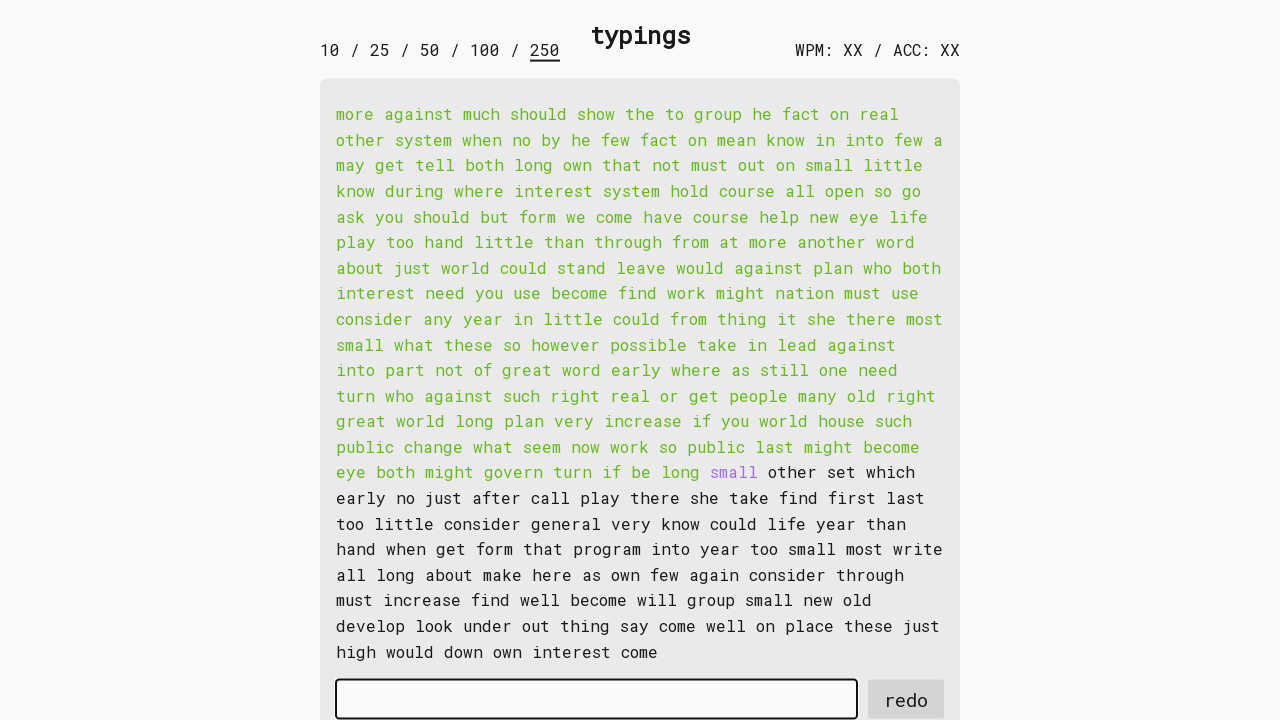

Retrieved word 174: 'small '
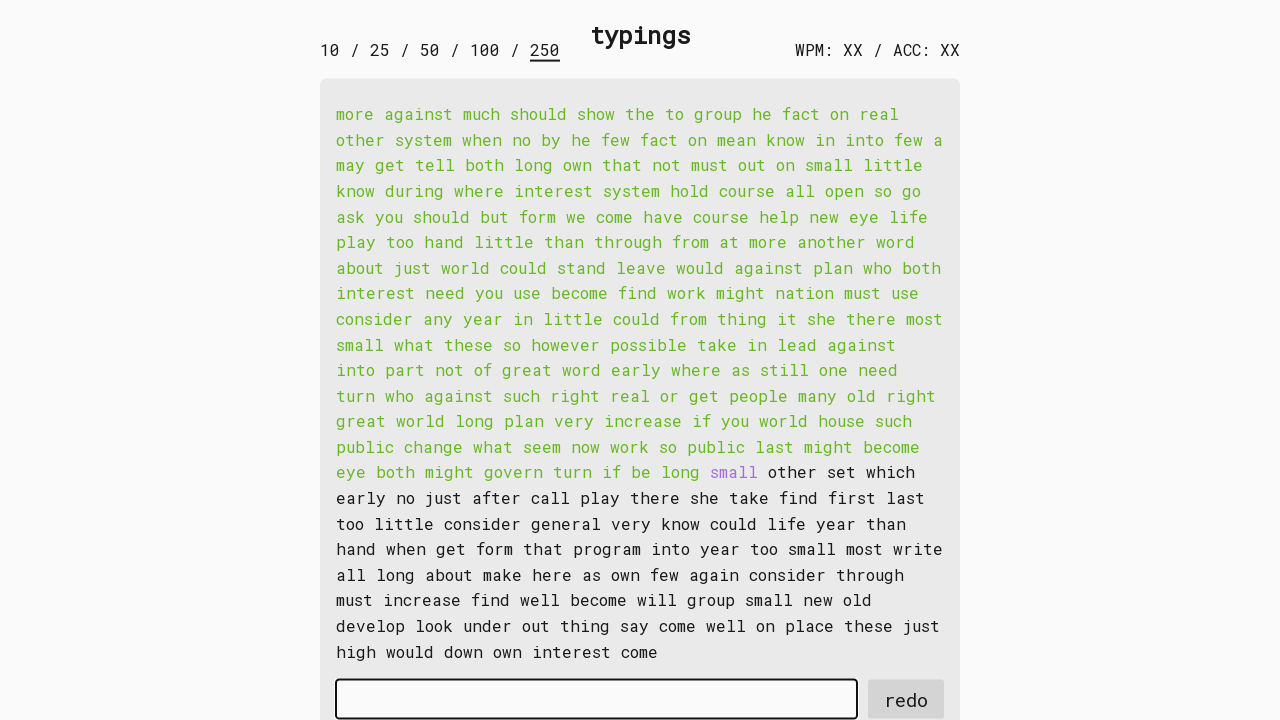

Typed word 174 into input field on #input-field
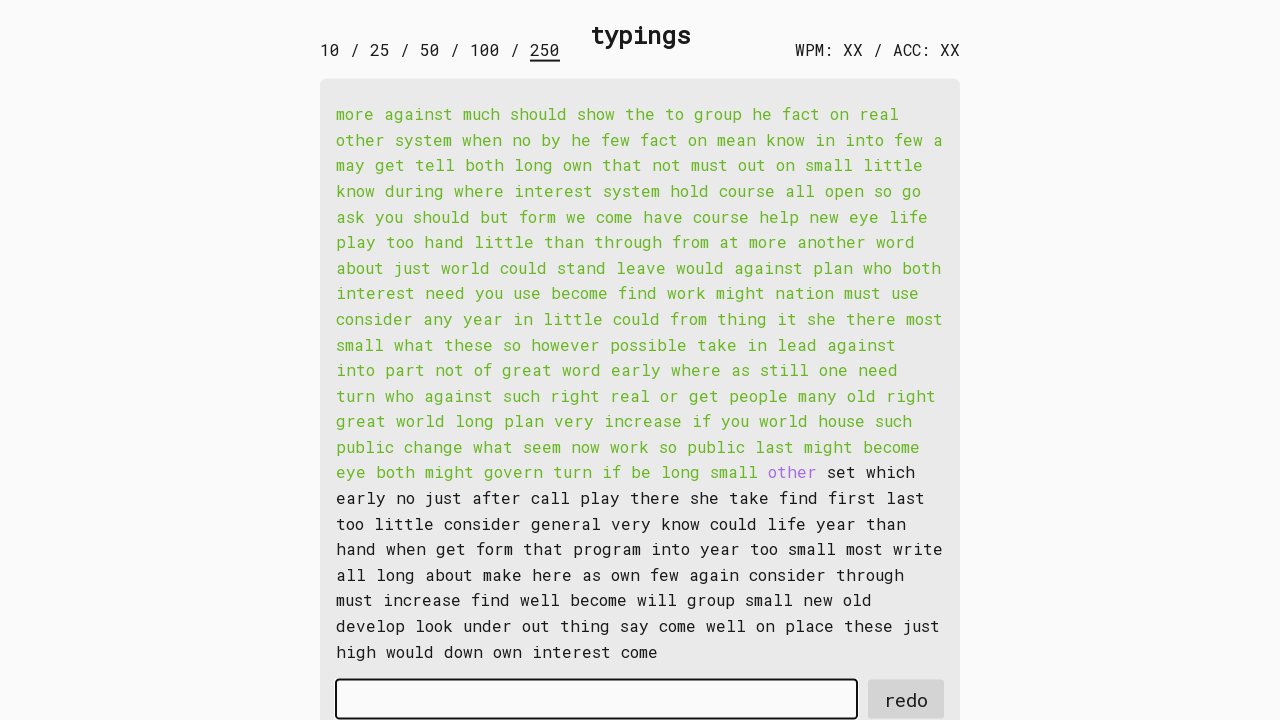

Retrieved word 175: 'other '
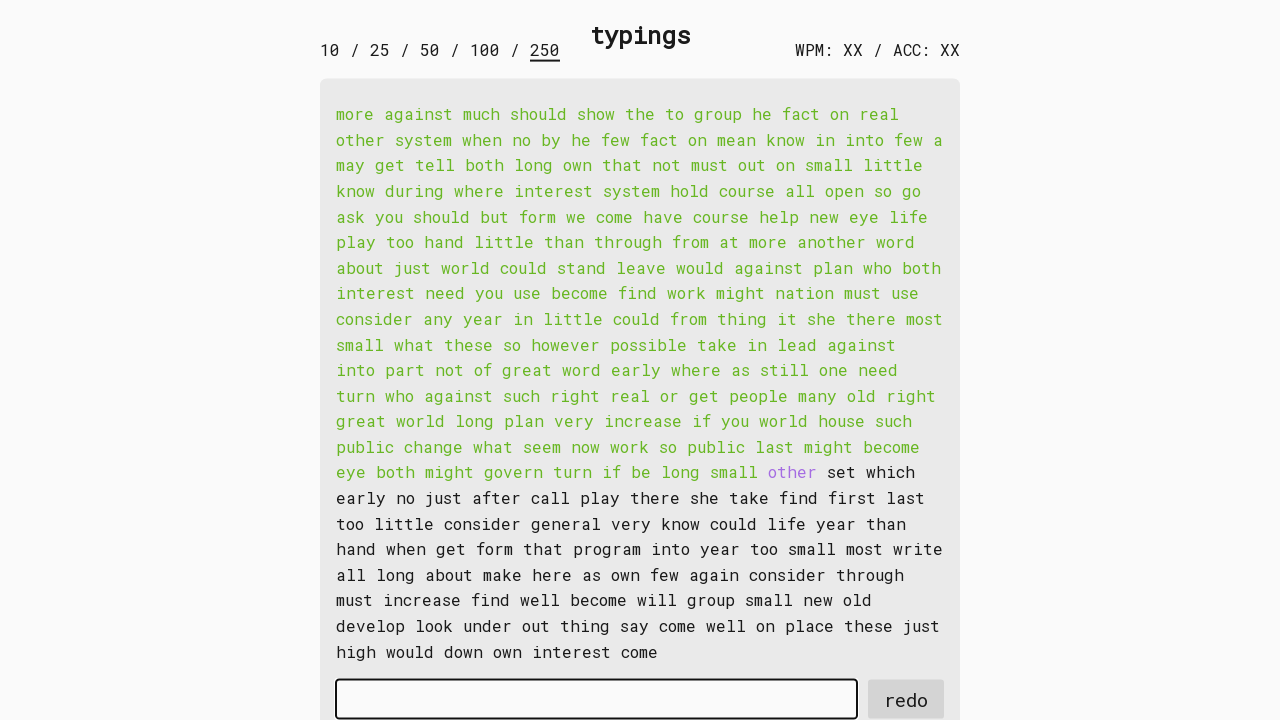

Typed word 175 into input field on #input-field
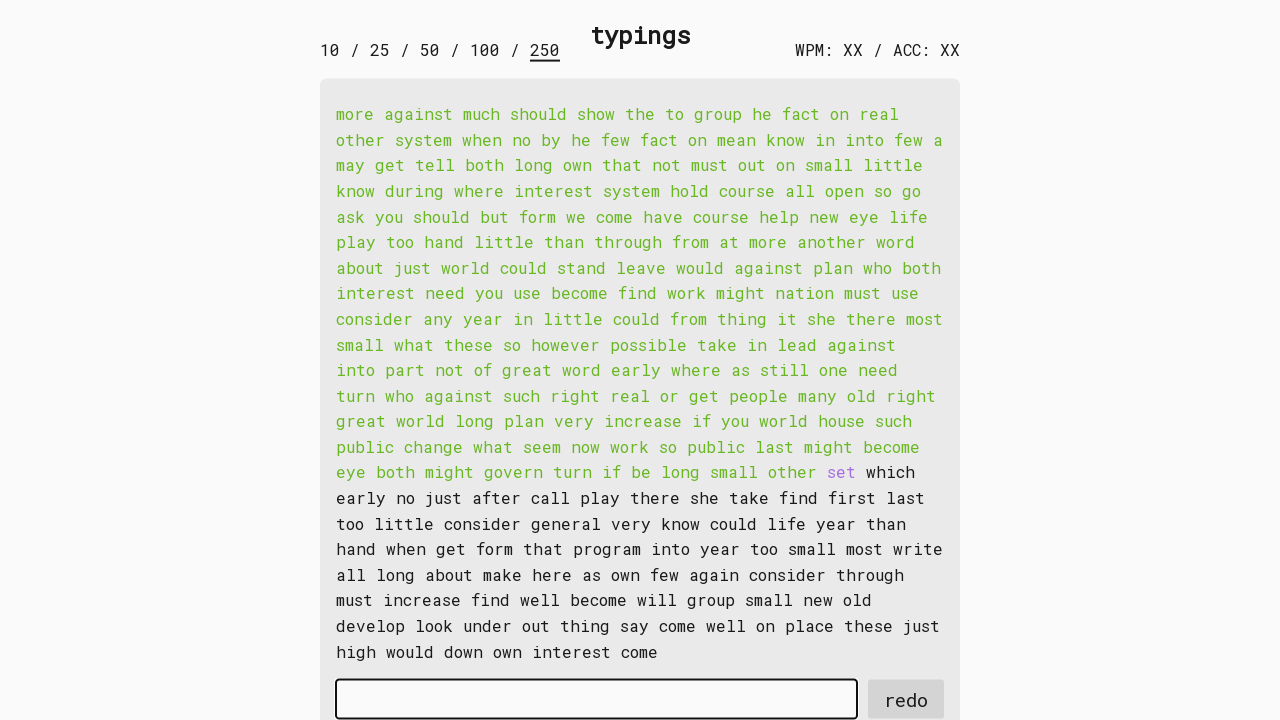

Retrieved word 176: 'set '
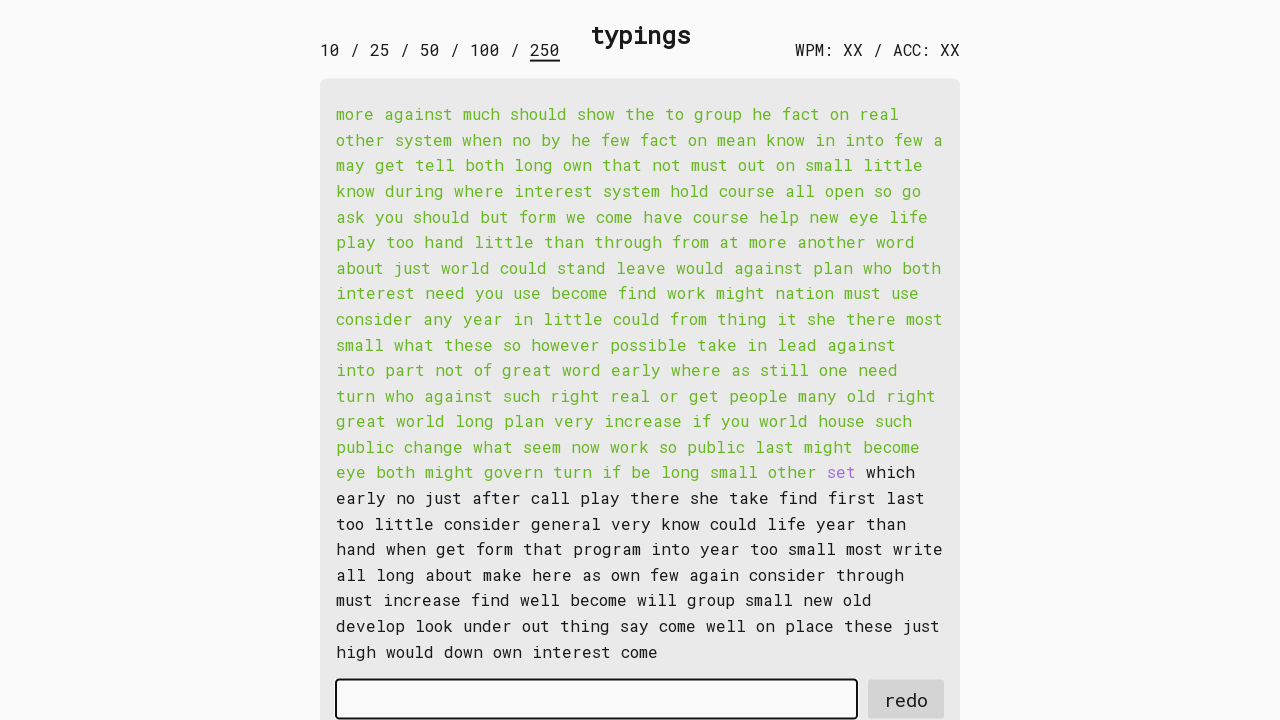

Typed word 176 into input field on #input-field
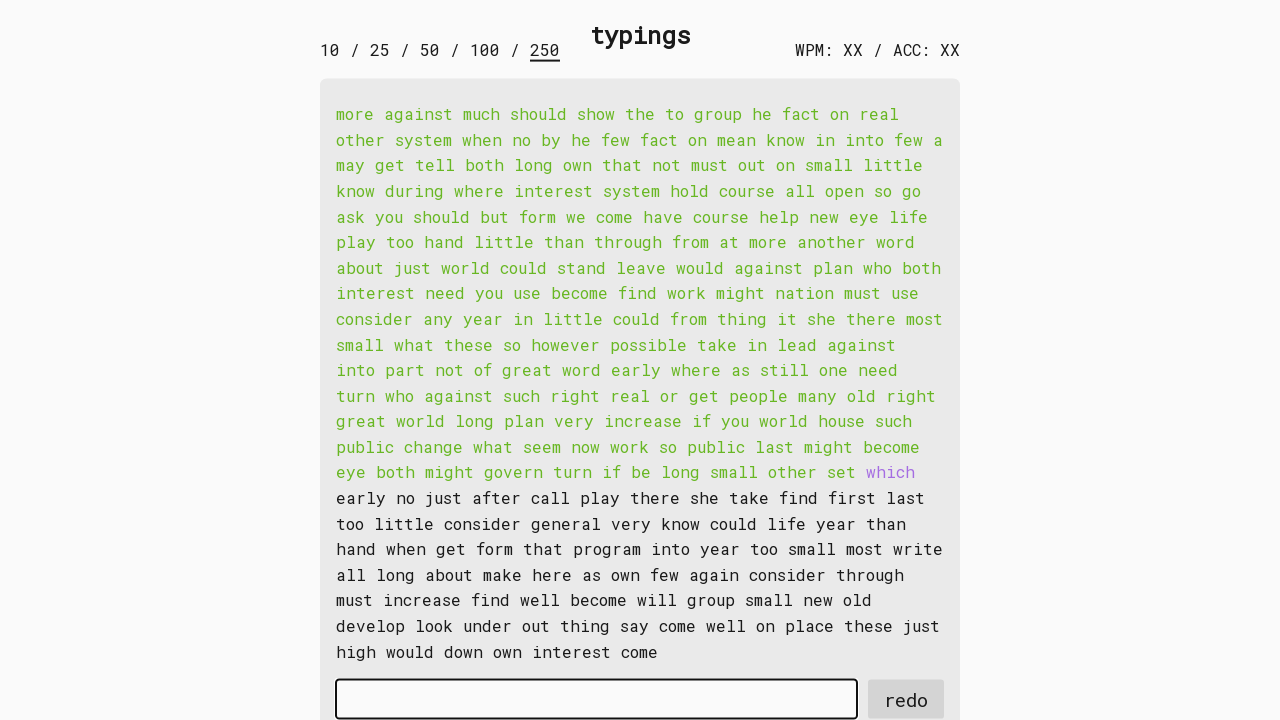

Retrieved word 177: 'which '
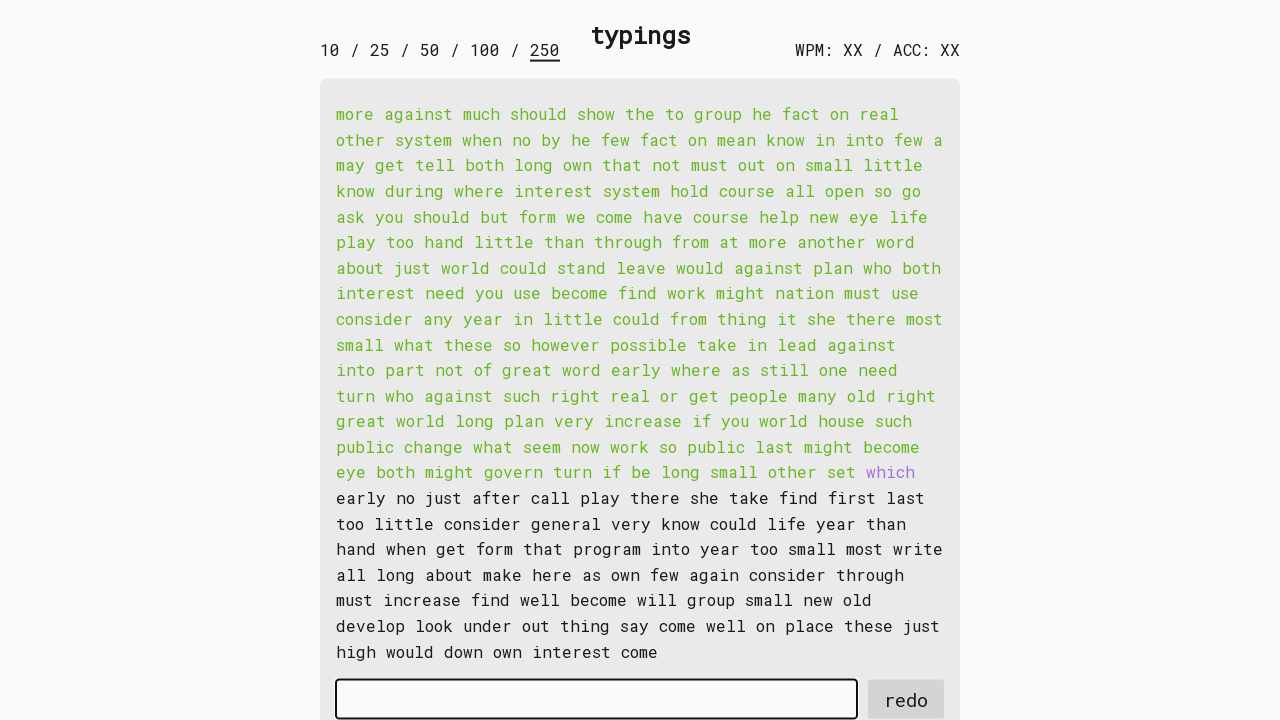

Typed word 177 into input field on #input-field
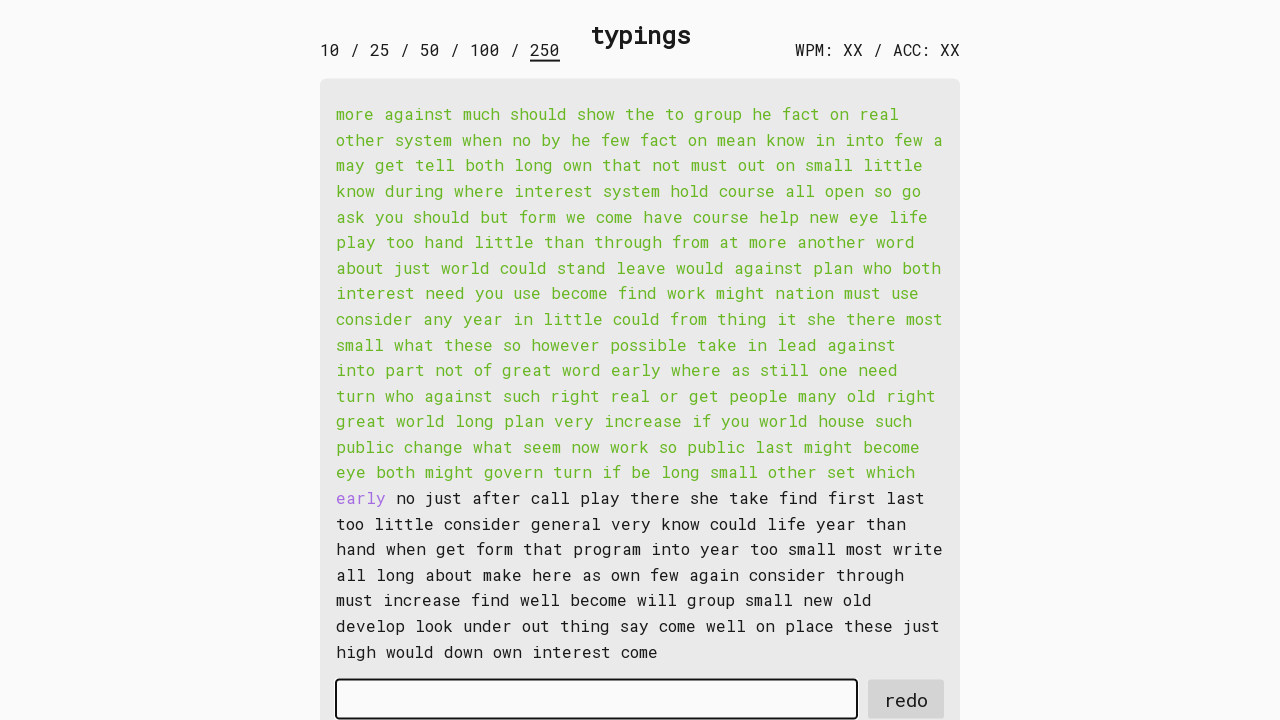

Retrieved word 178: 'early '
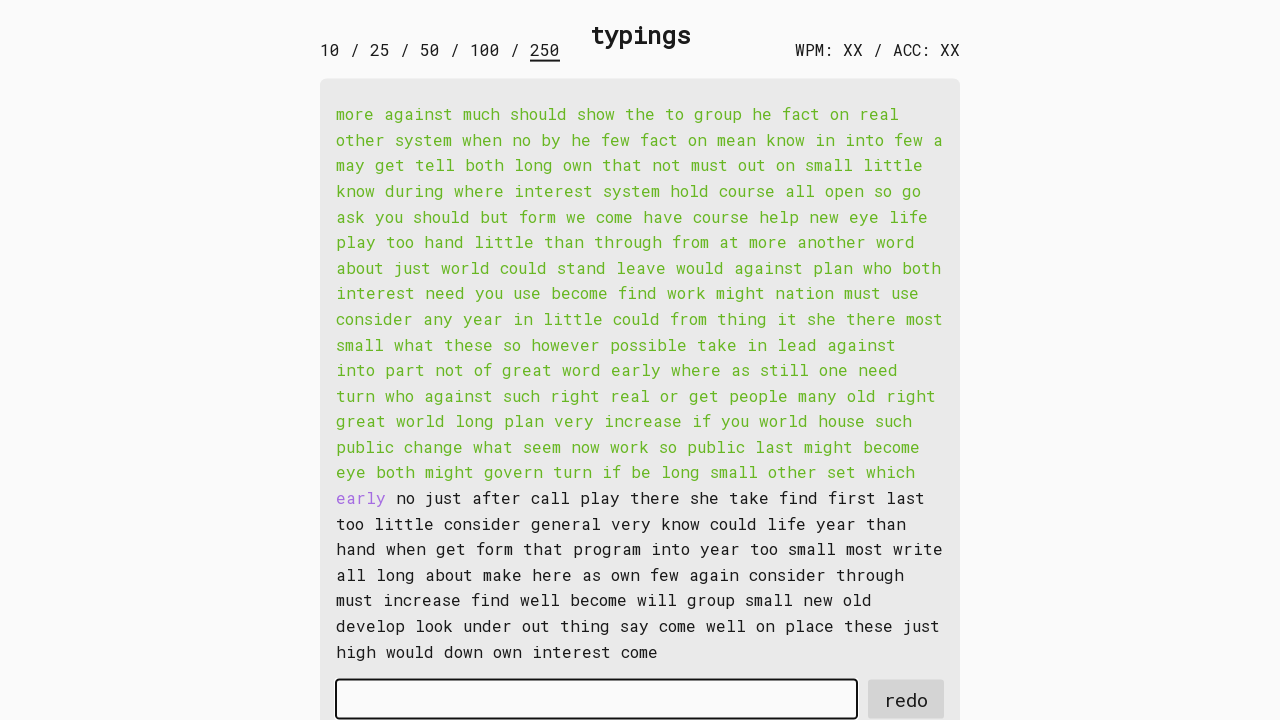

Typed word 178 into input field on #input-field
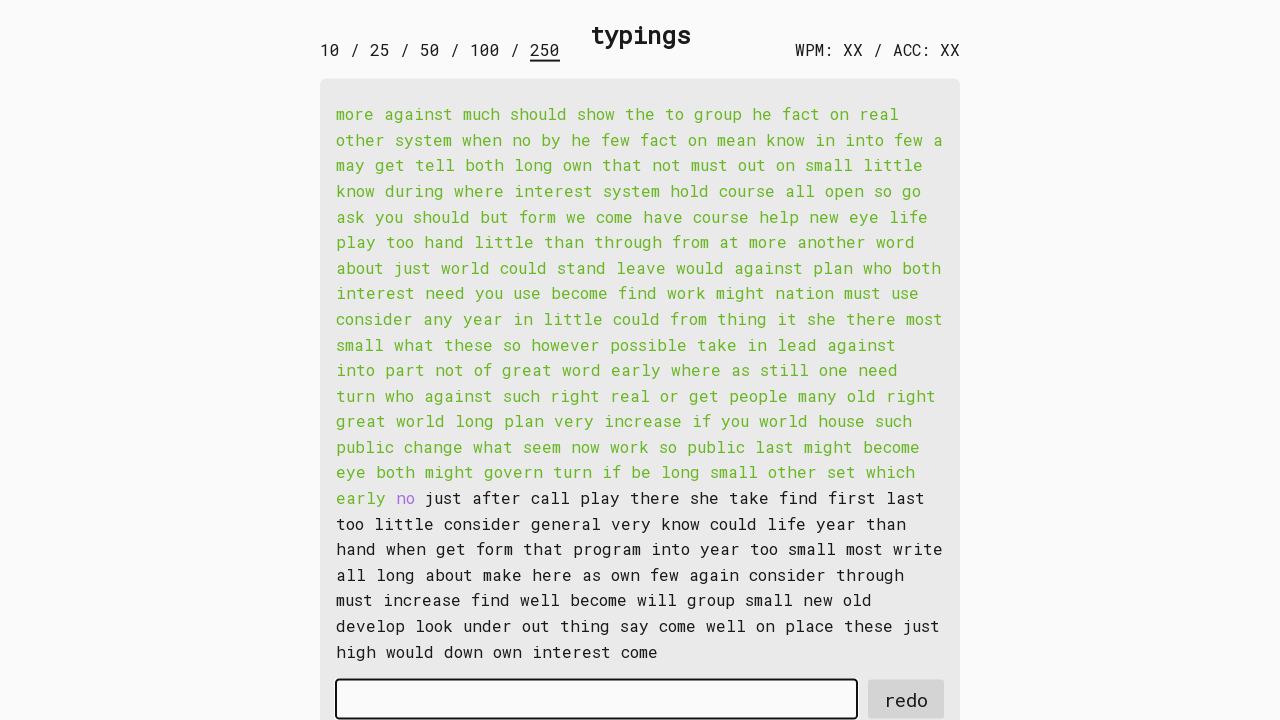

Retrieved word 179: 'no '
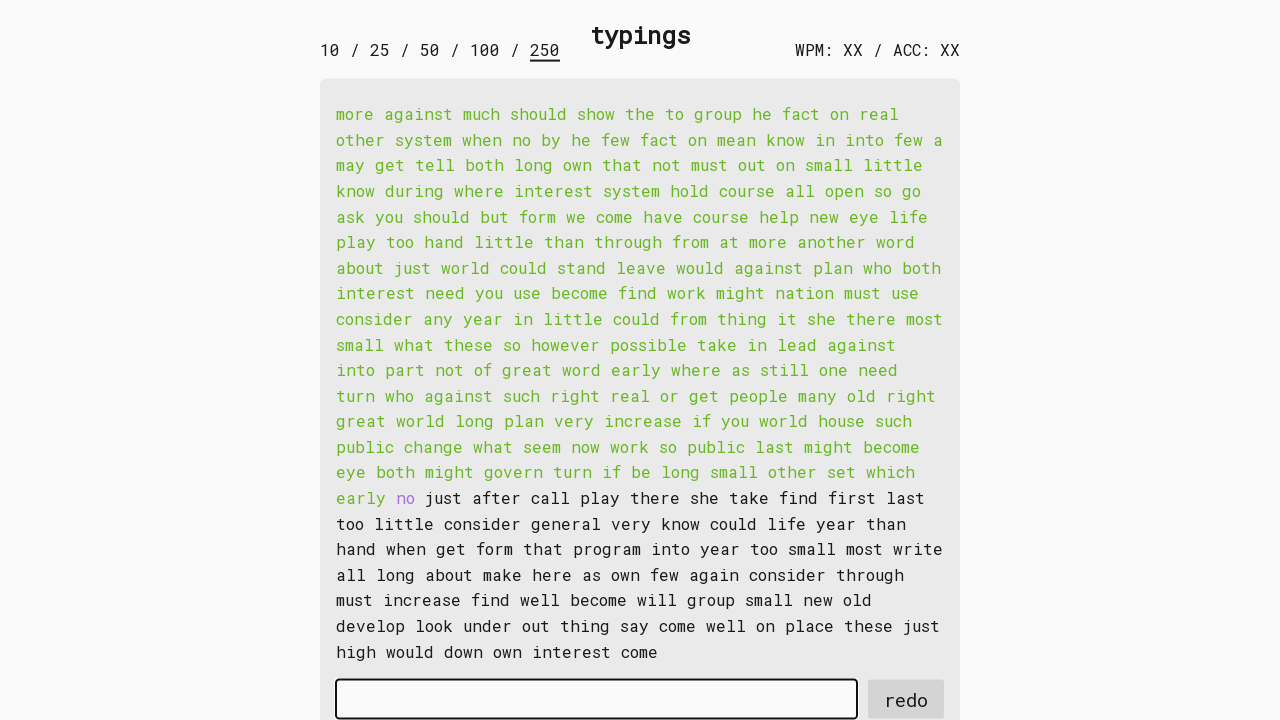

Typed word 179 into input field on #input-field
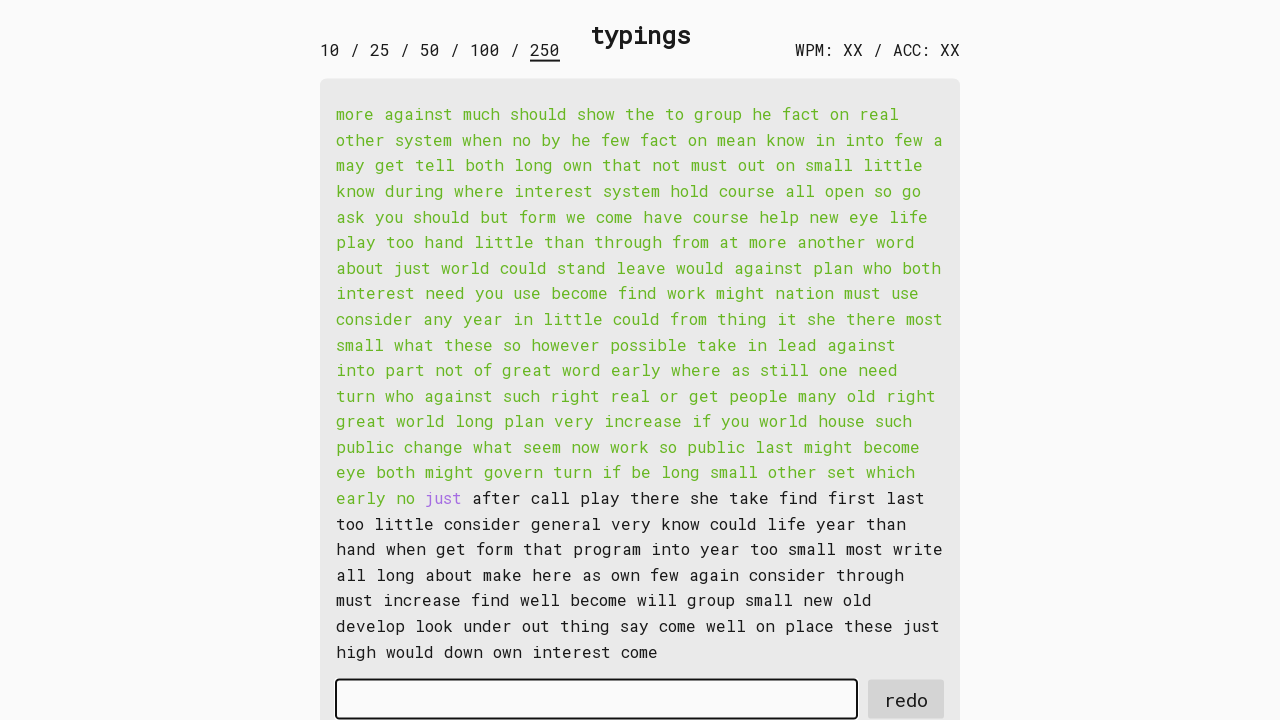

Retrieved word 180: 'just '
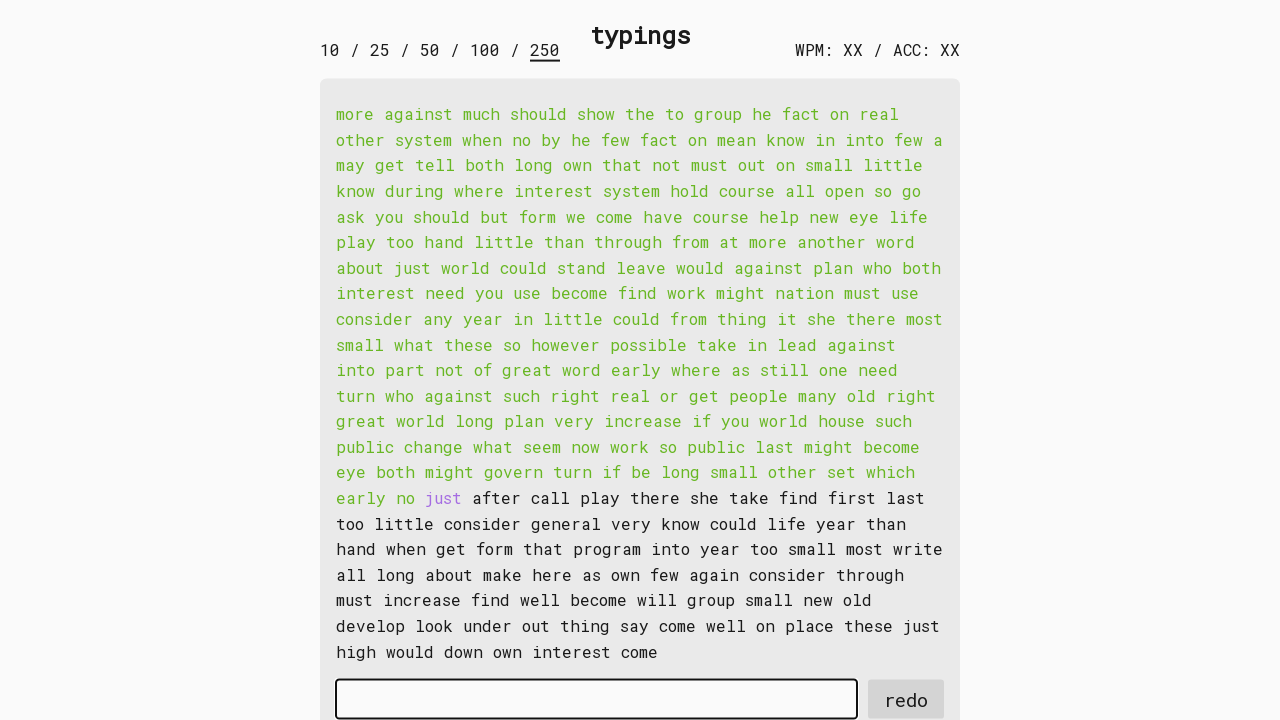

Typed word 180 into input field on #input-field
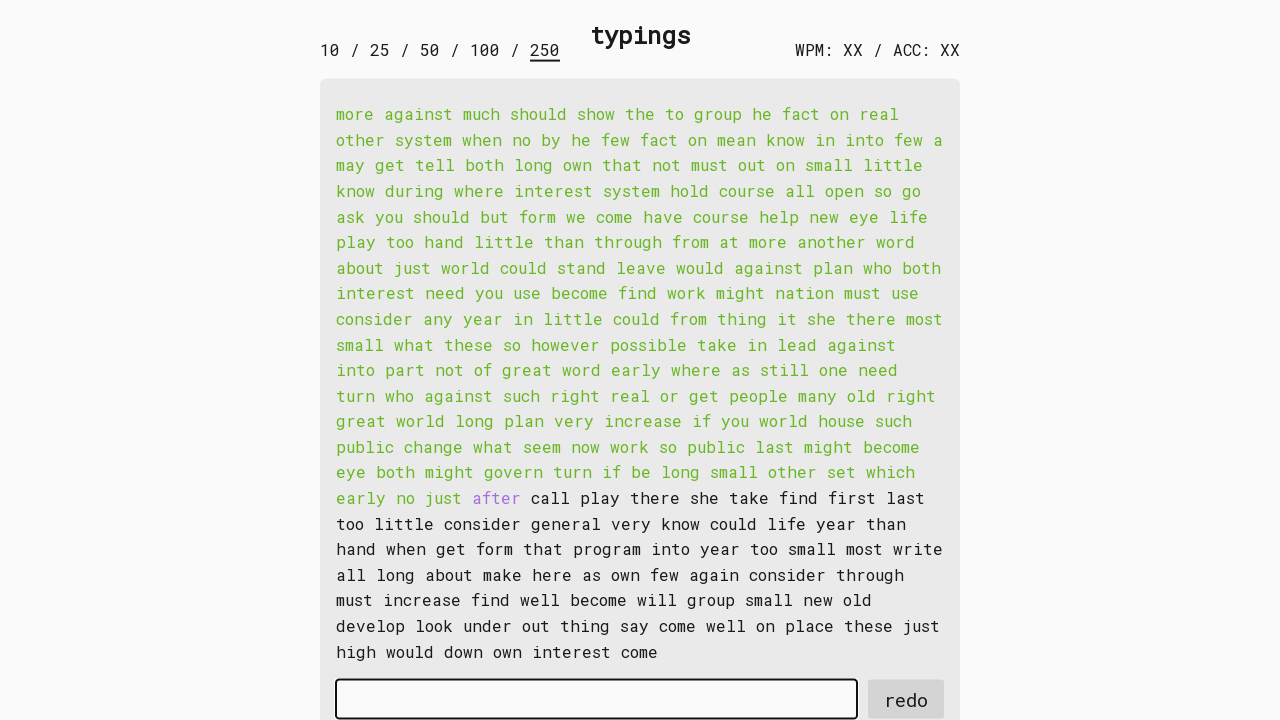

Retrieved word 181: 'after '
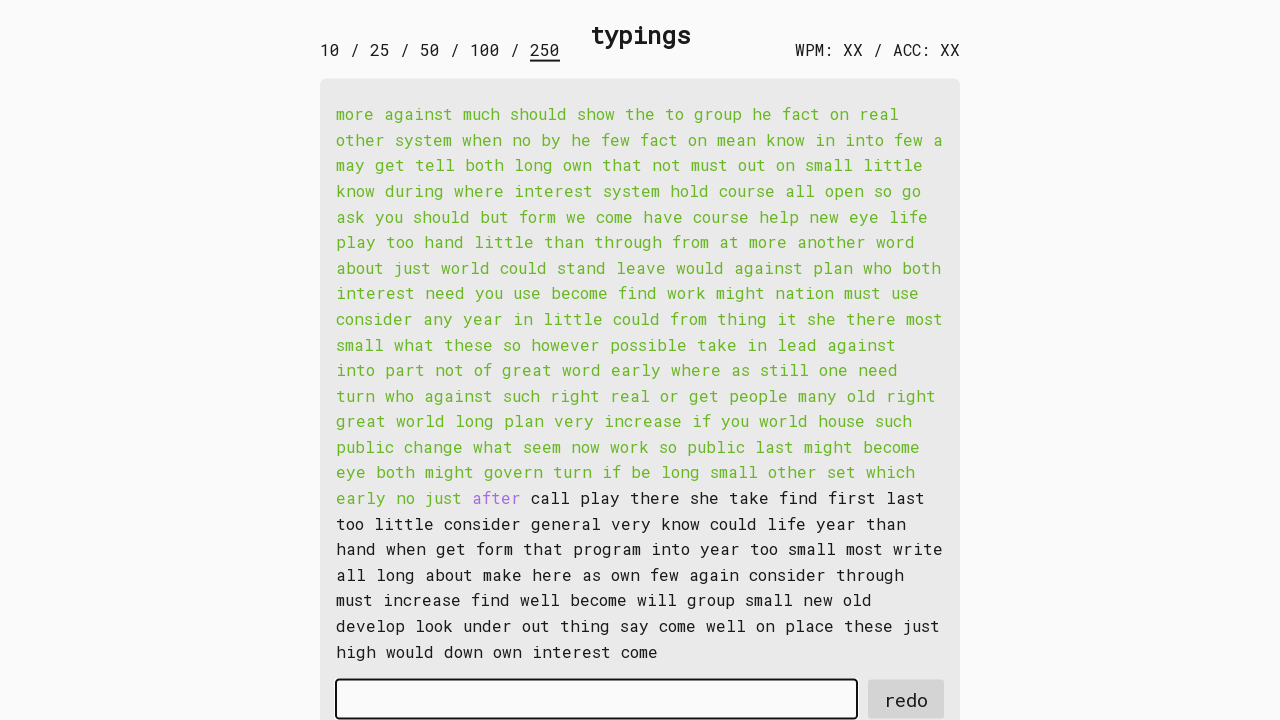

Typed word 181 into input field on #input-field
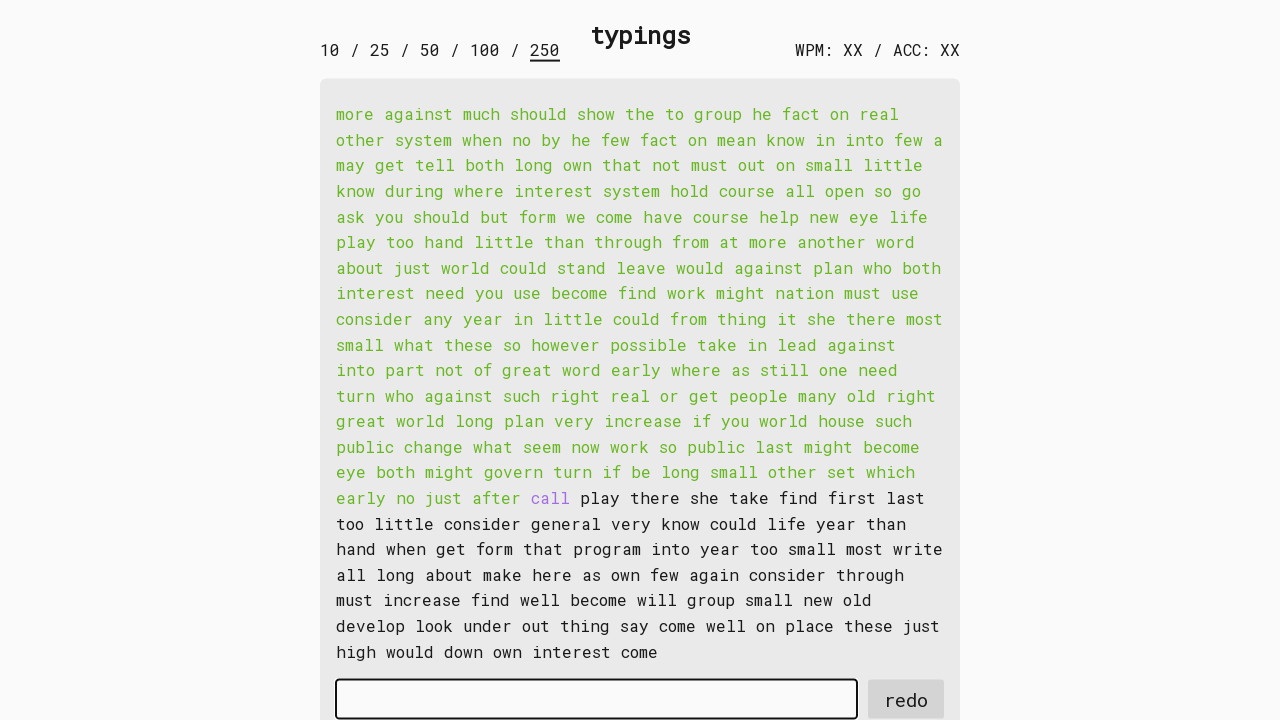

Retrieved word 182: 'call '
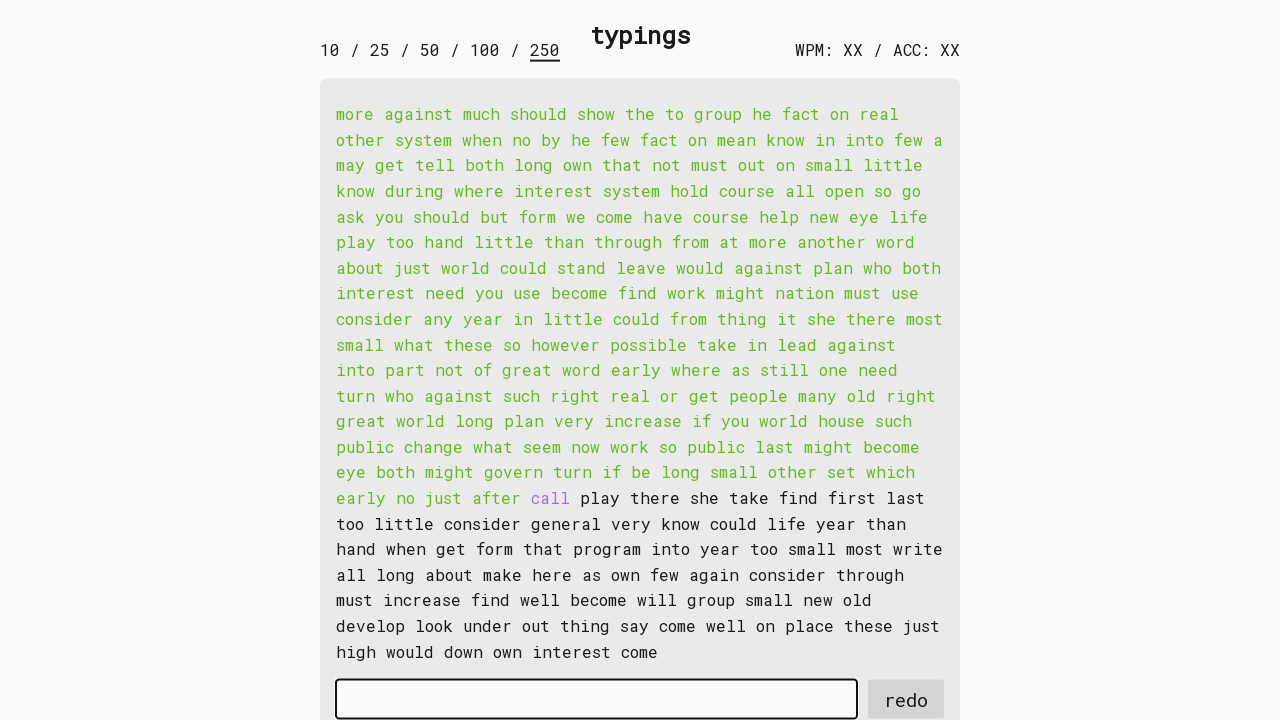

Typed word 182 into input field on #input-field
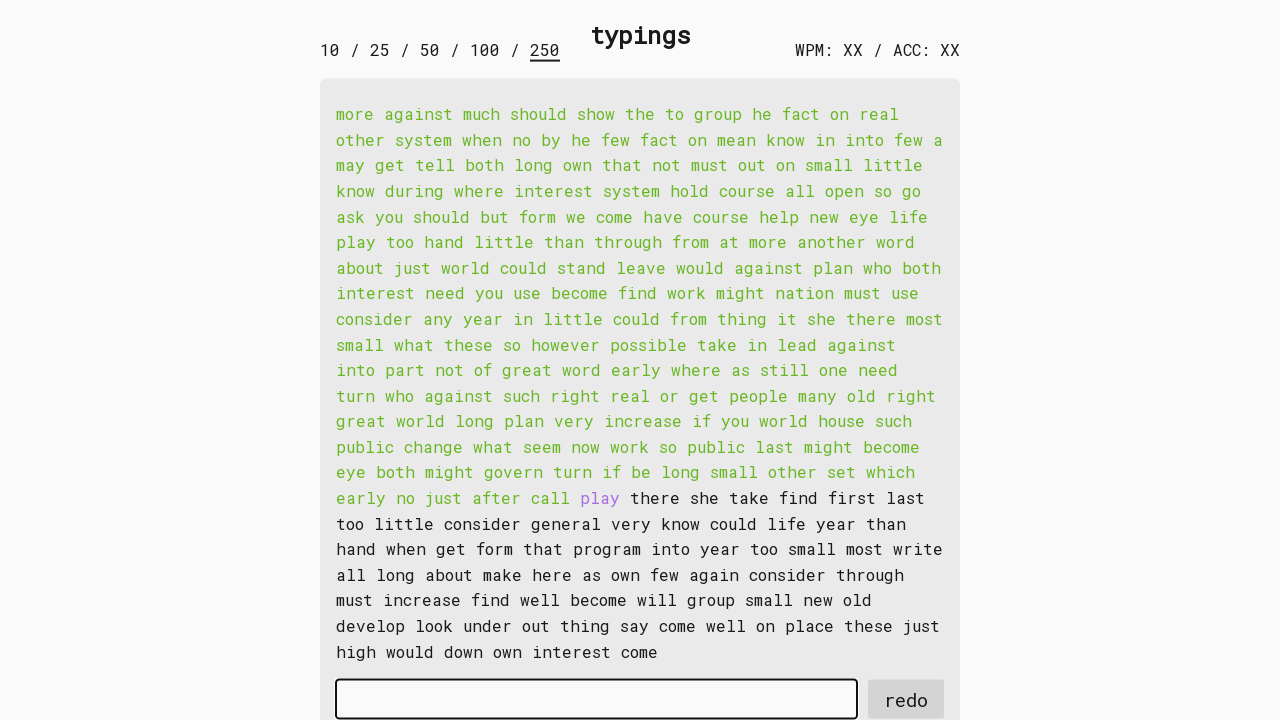

Retrieved word 183: 'play '
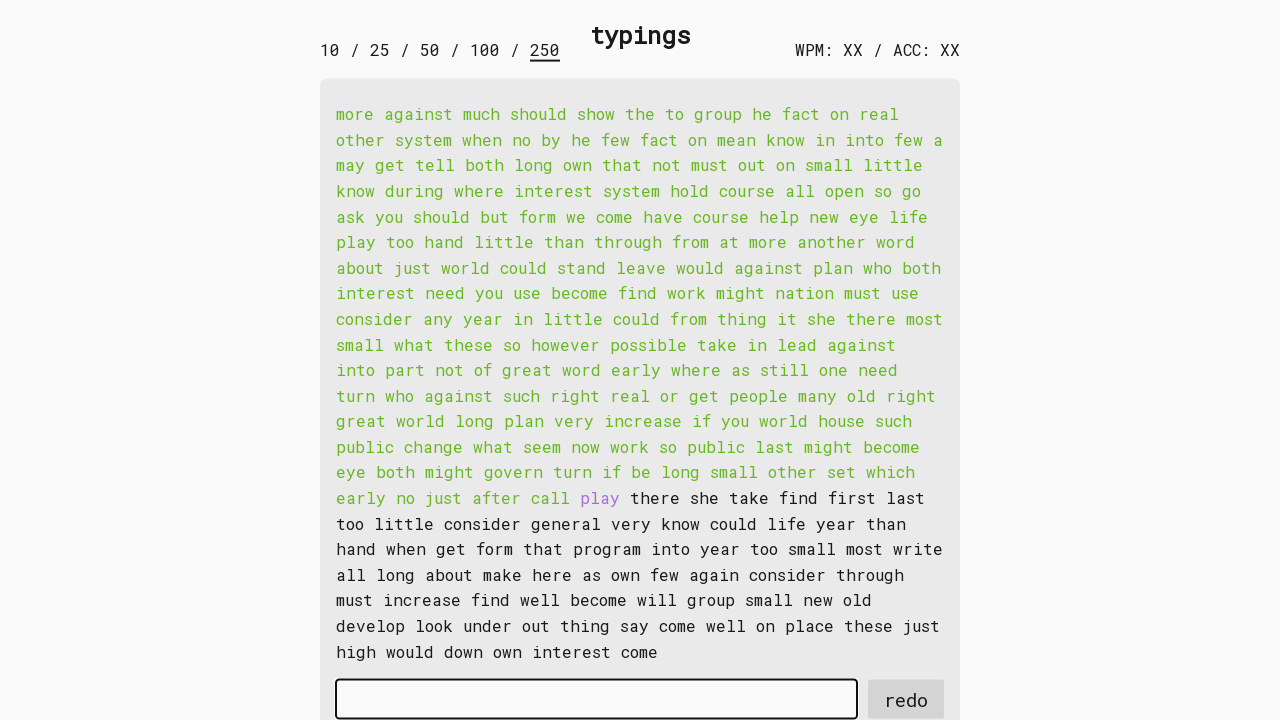

Typed word 183 into input field on #input-field
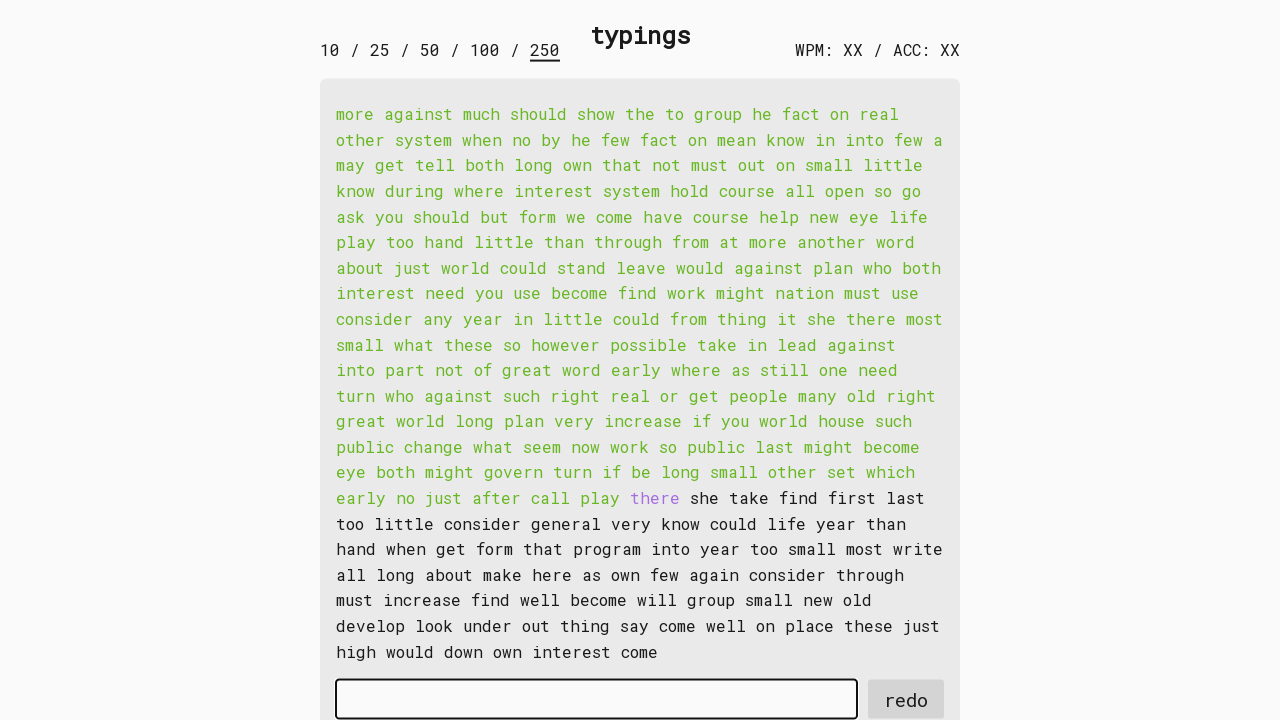

Retrieved word 184: 'there '
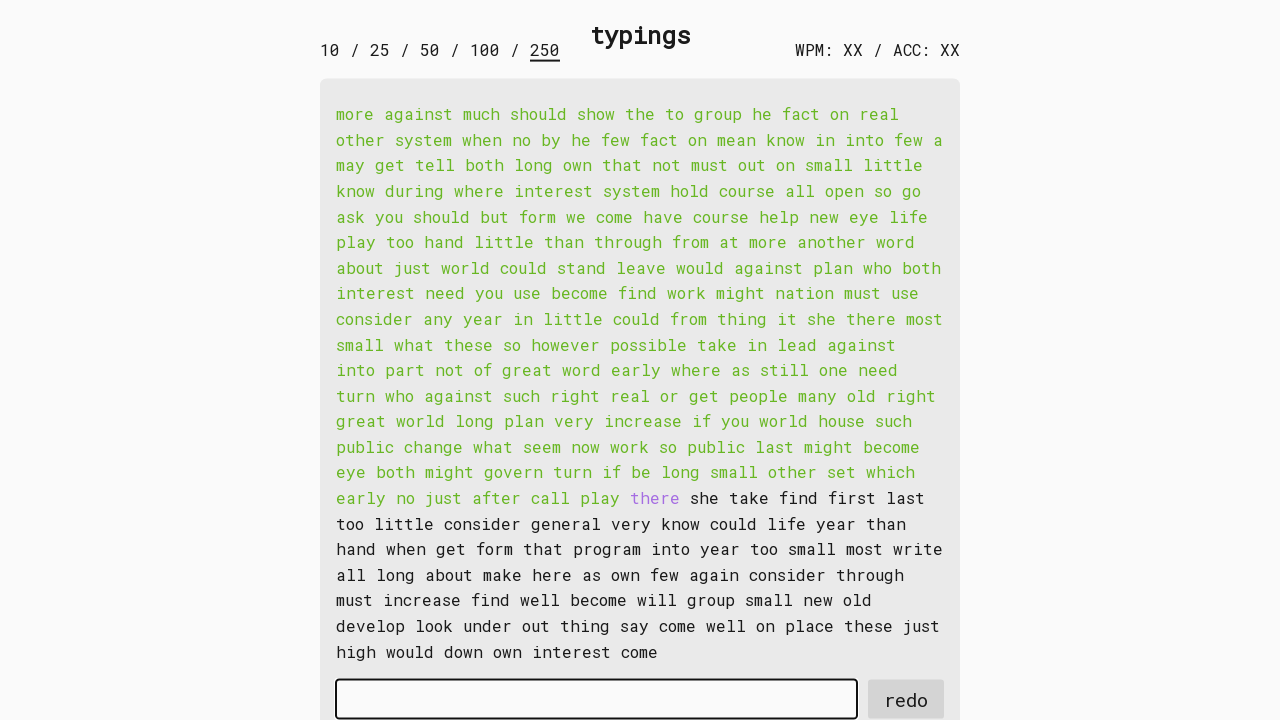

Typed word 184 into input field on #input-field
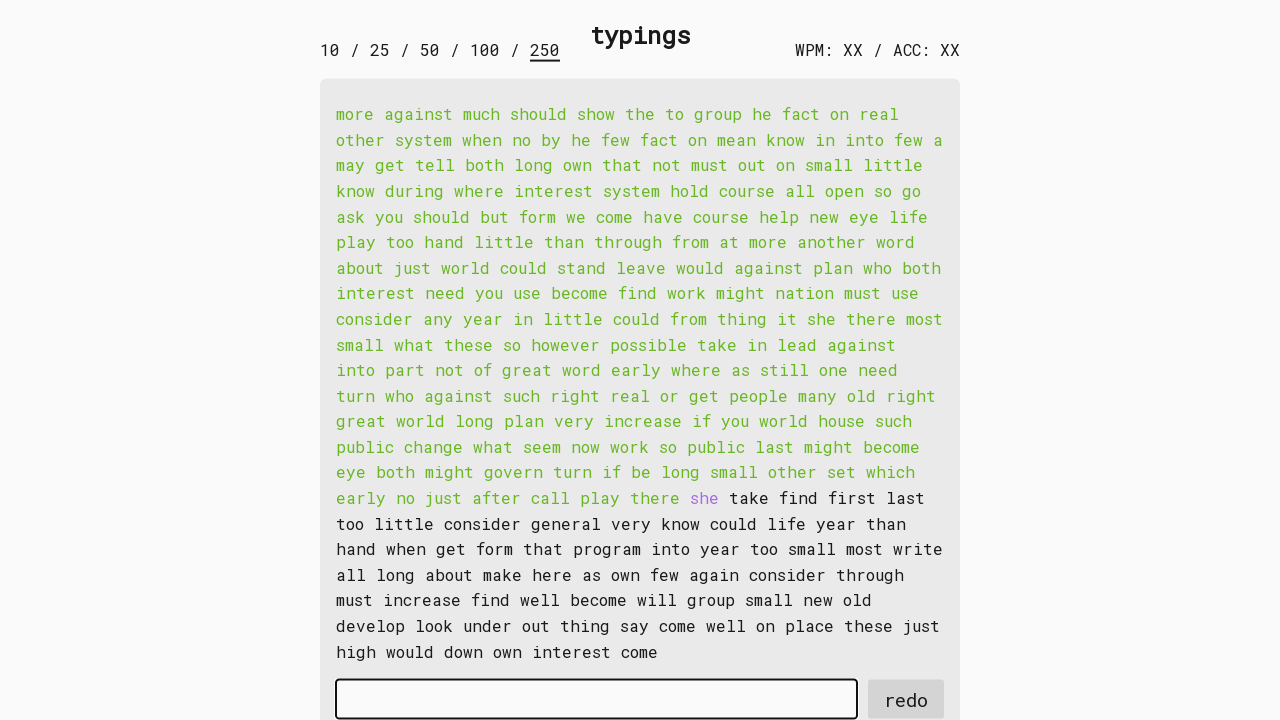

Retrieved word 185: 'she '
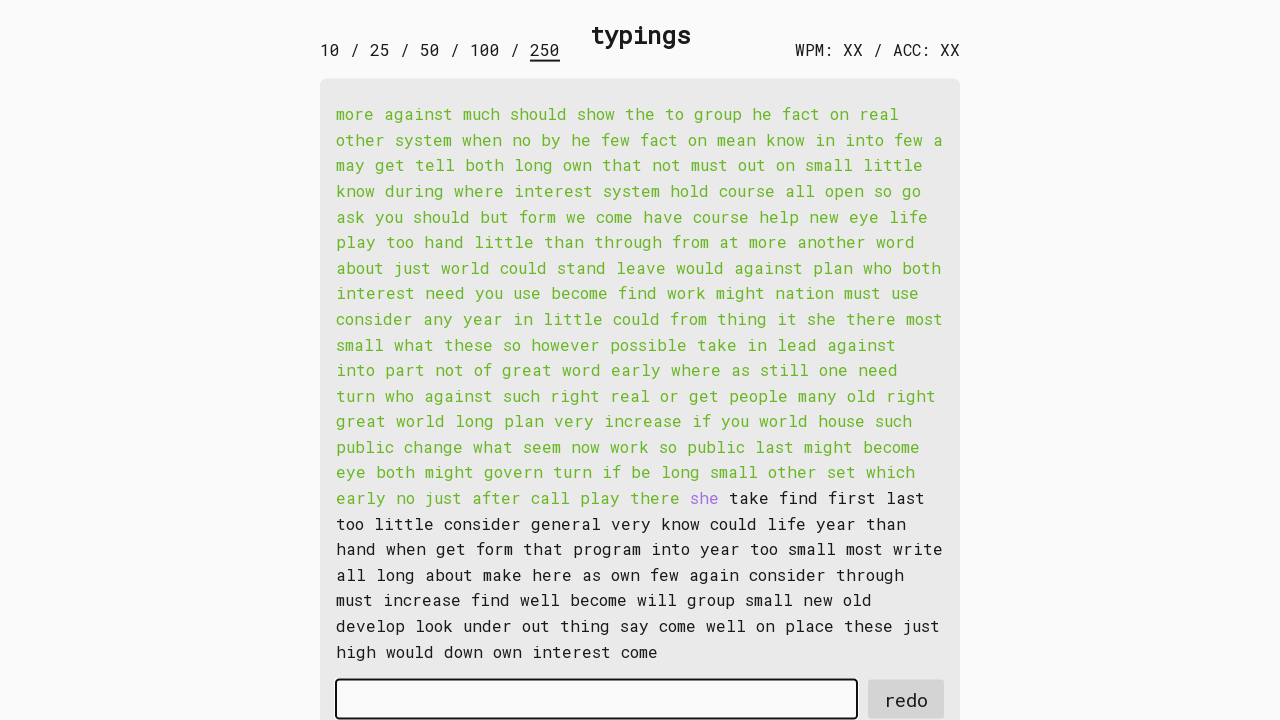

Typed word 185 into input field on #input-field
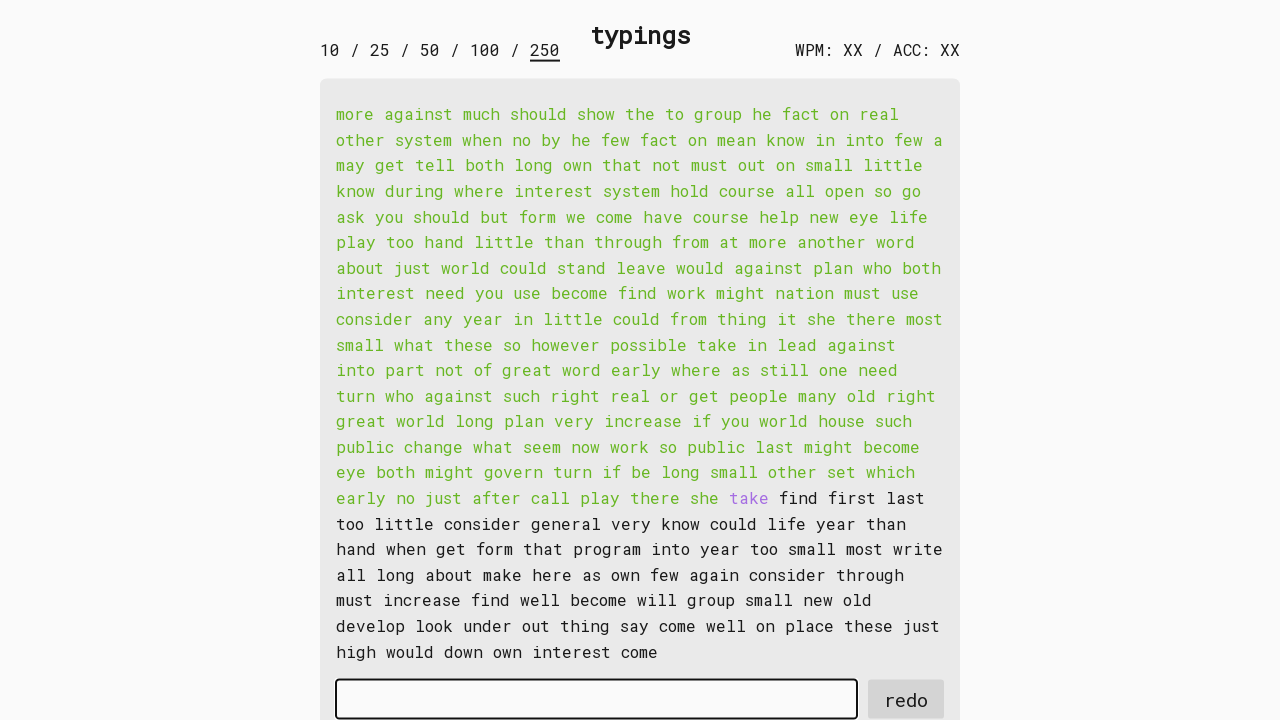

Retrieved word 186: 'take '
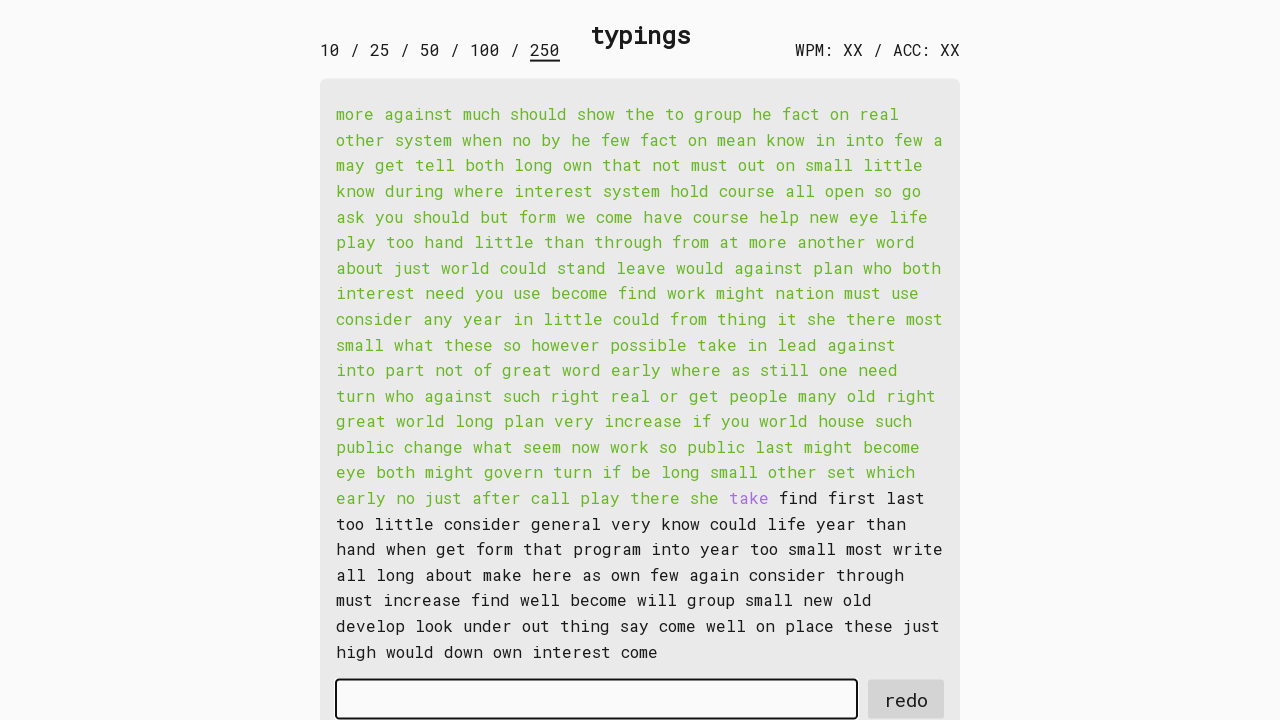

Typed word 186 into input field on #input-field
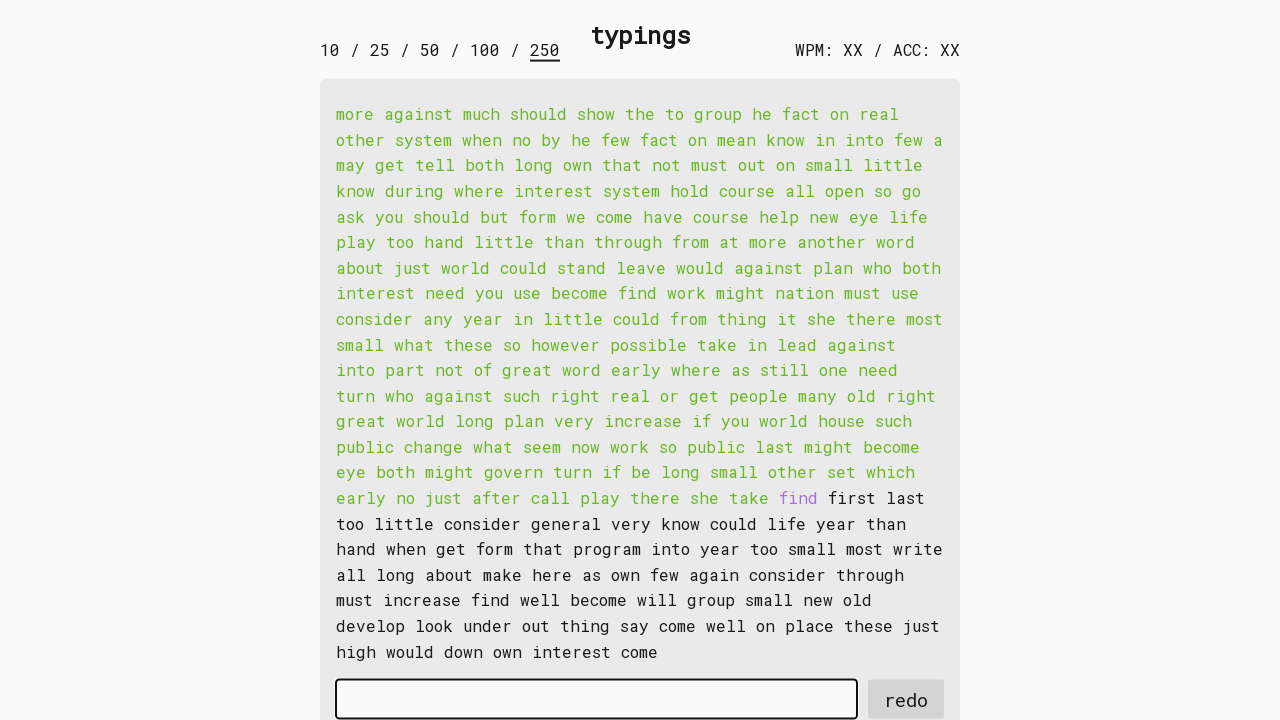

Retrieved word 187: 'find '
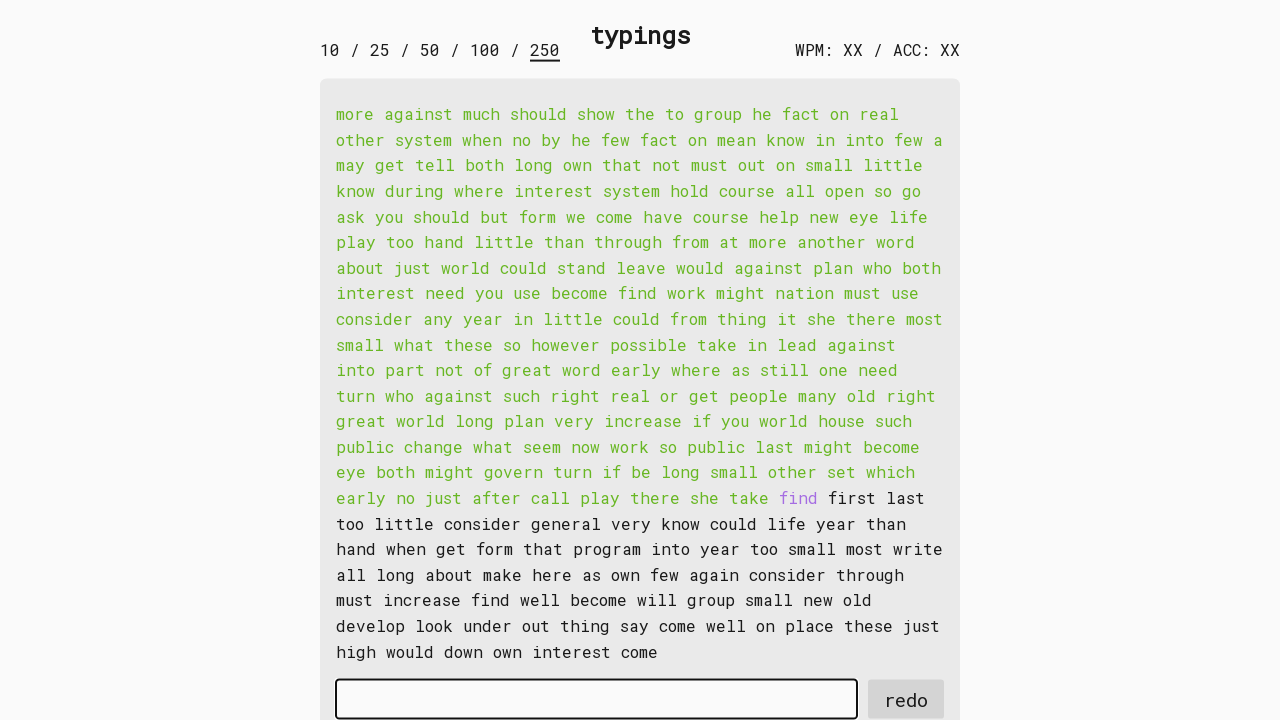

Typed word 187 into input field on #input-field
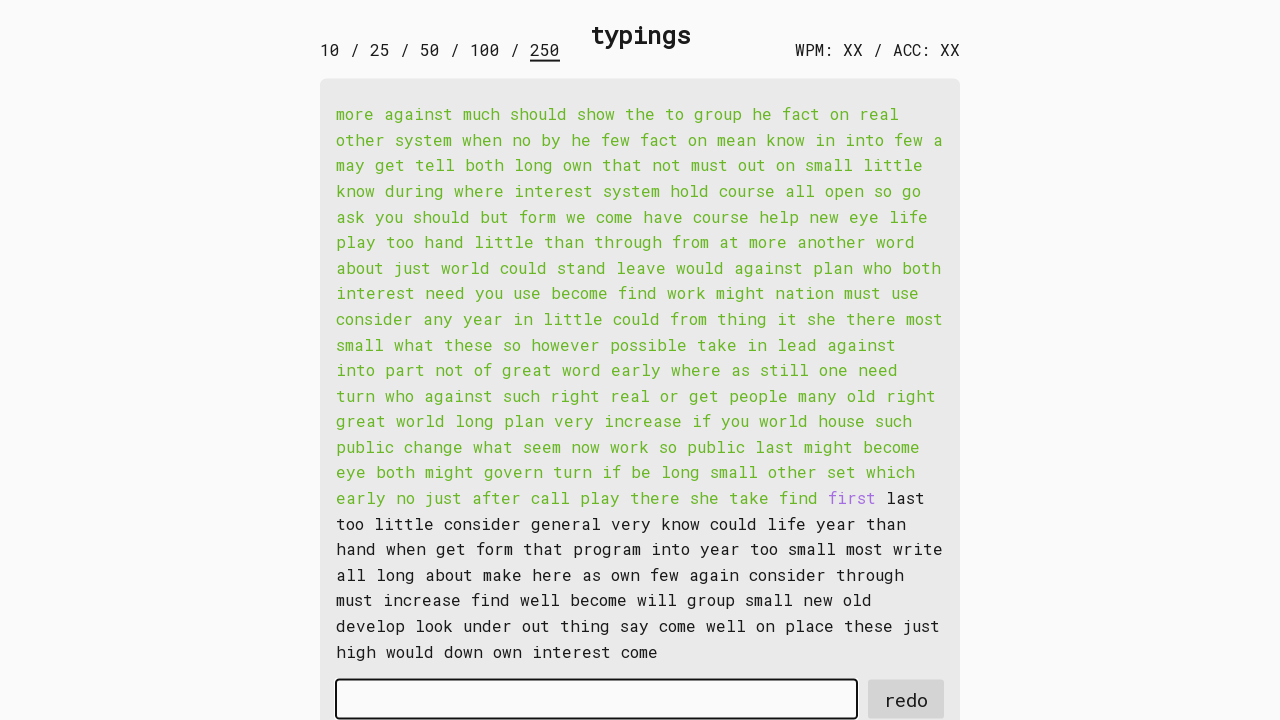

Retrieved word 188: 'first '
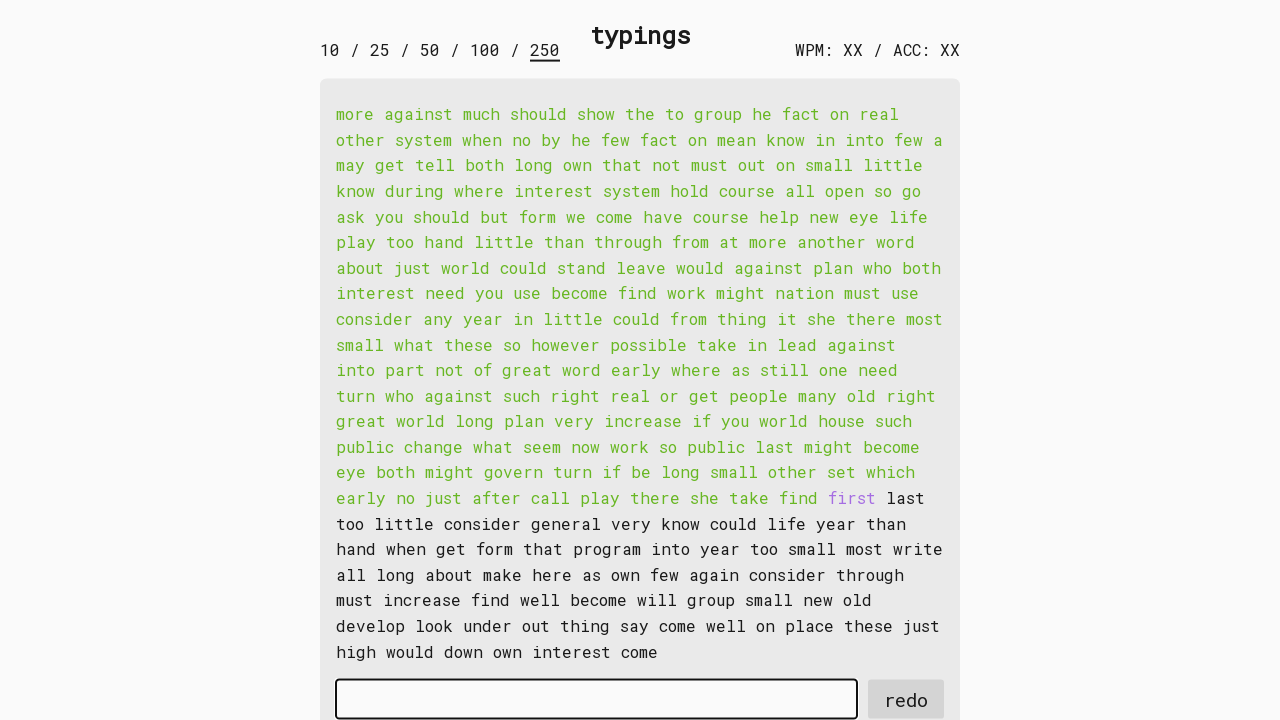

Typed word 188 into input field on #input-field
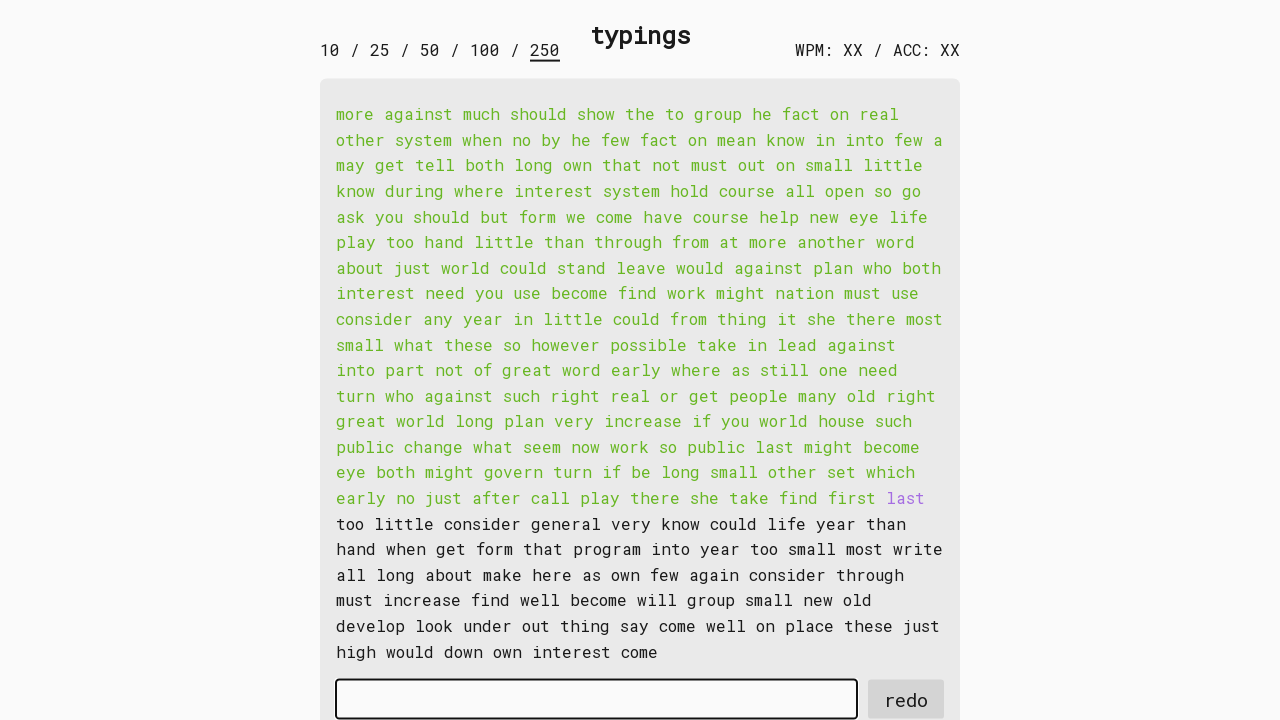

Retrieved word 189: 'last '
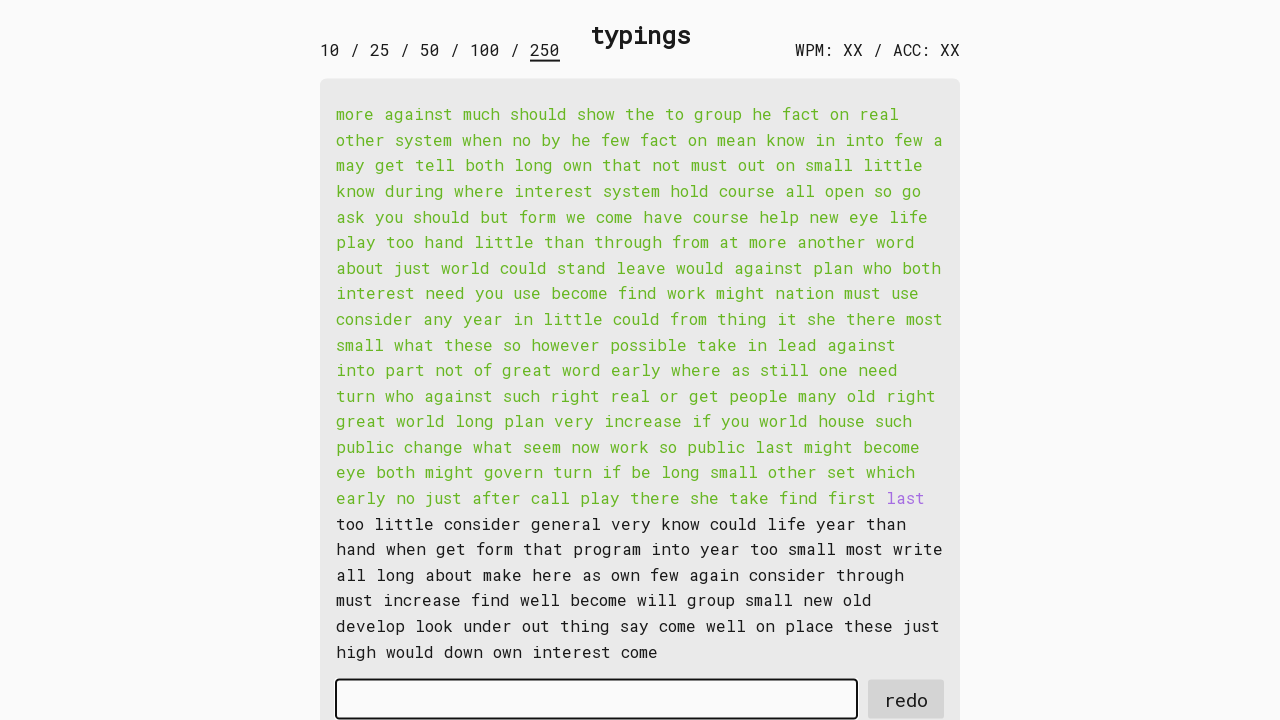

Typed word 189 into input field on #input-field
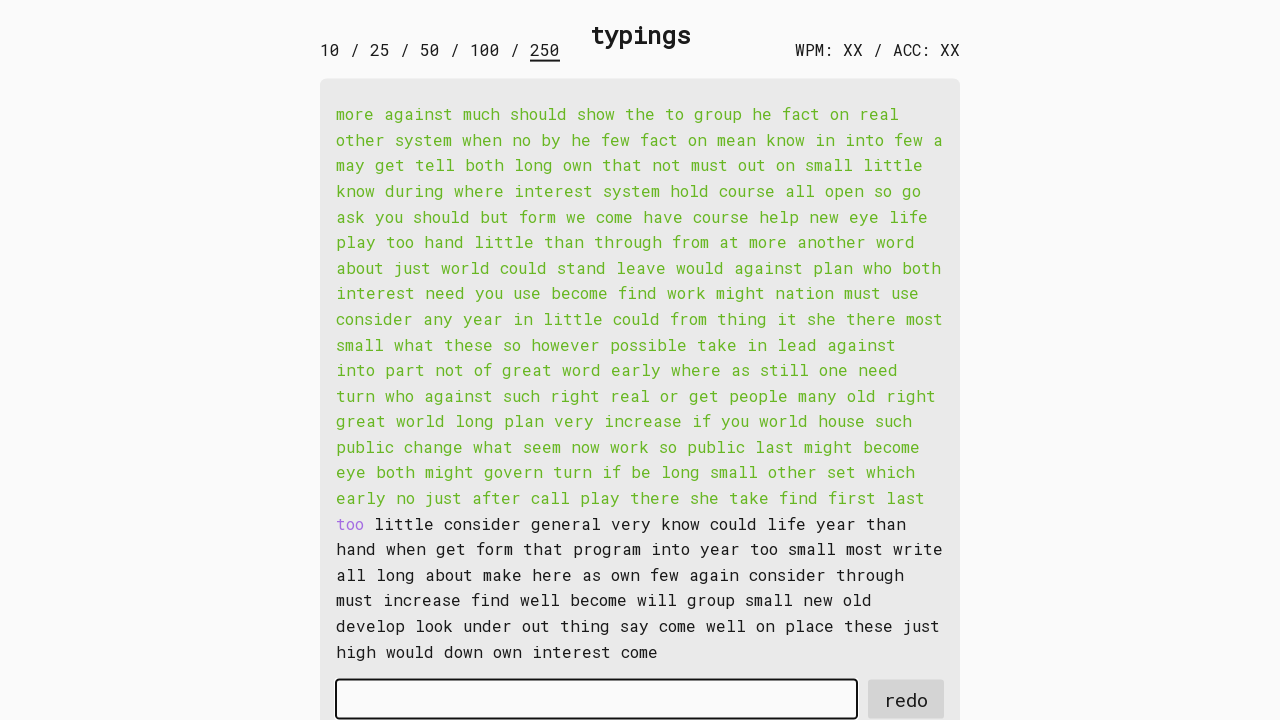

Retrieved word 190: 'too '
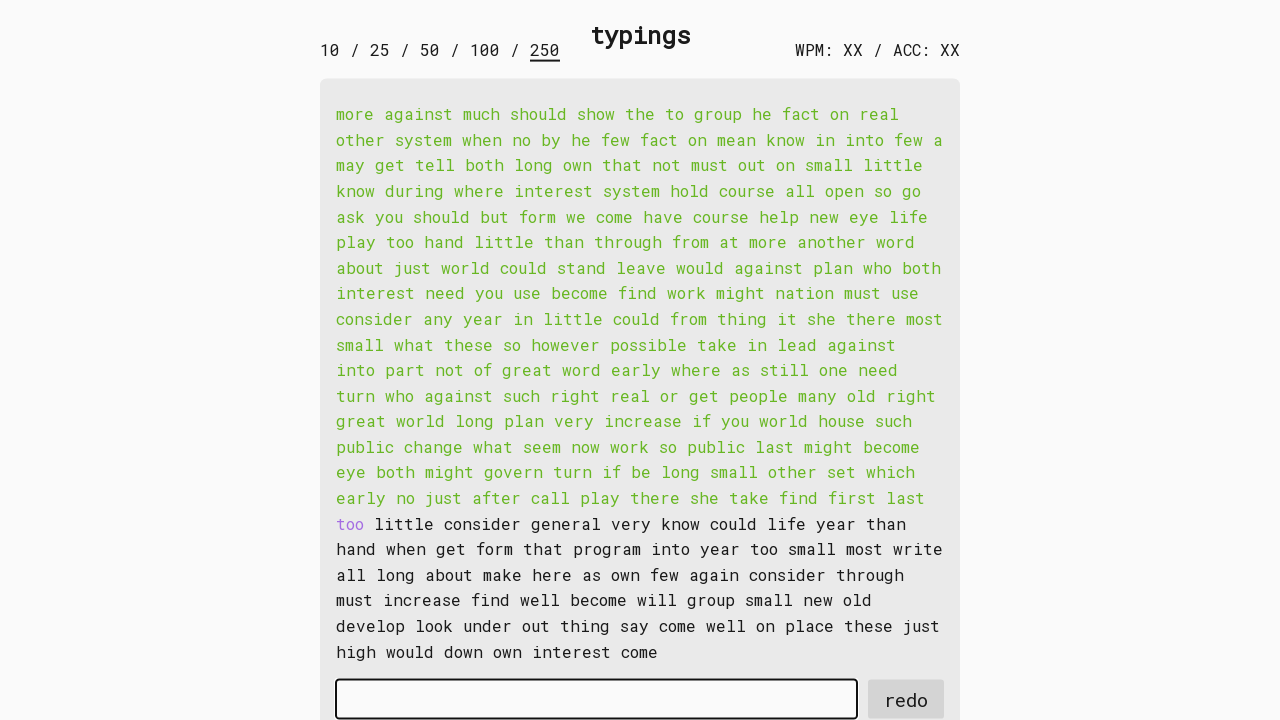

Typed word 190 into input field on #input-field
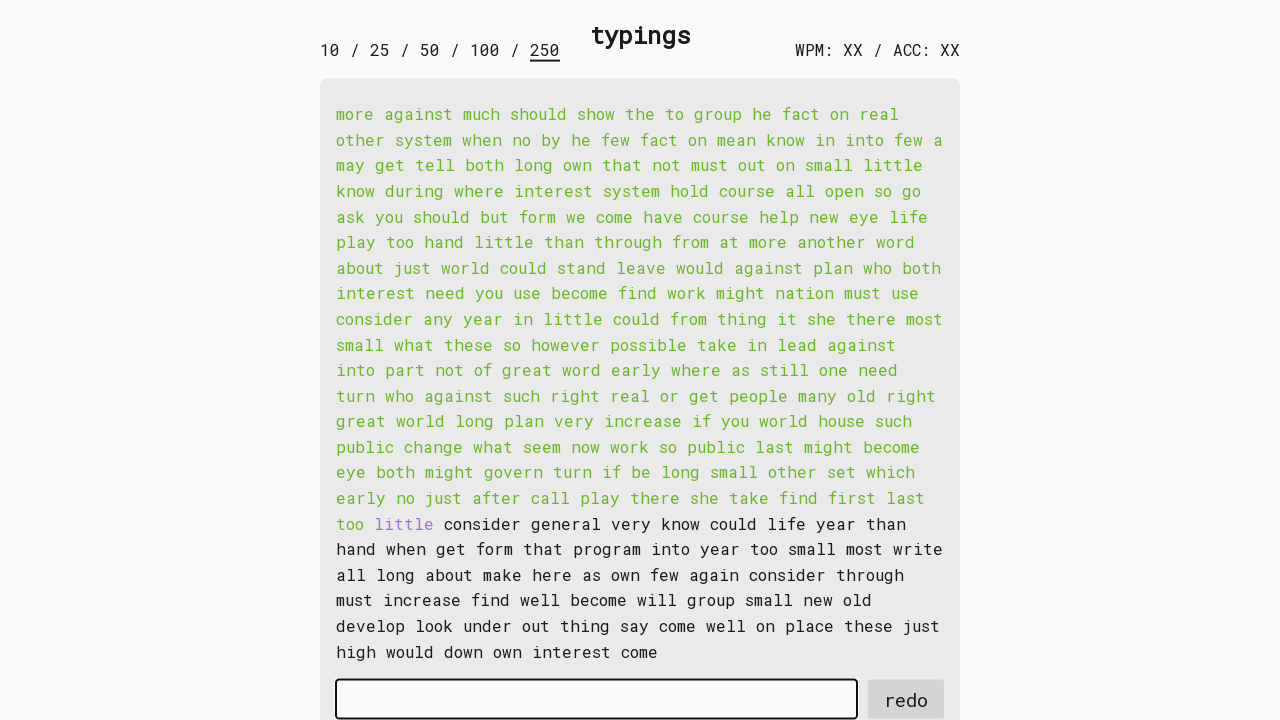

Retrieved word 191: 'little '
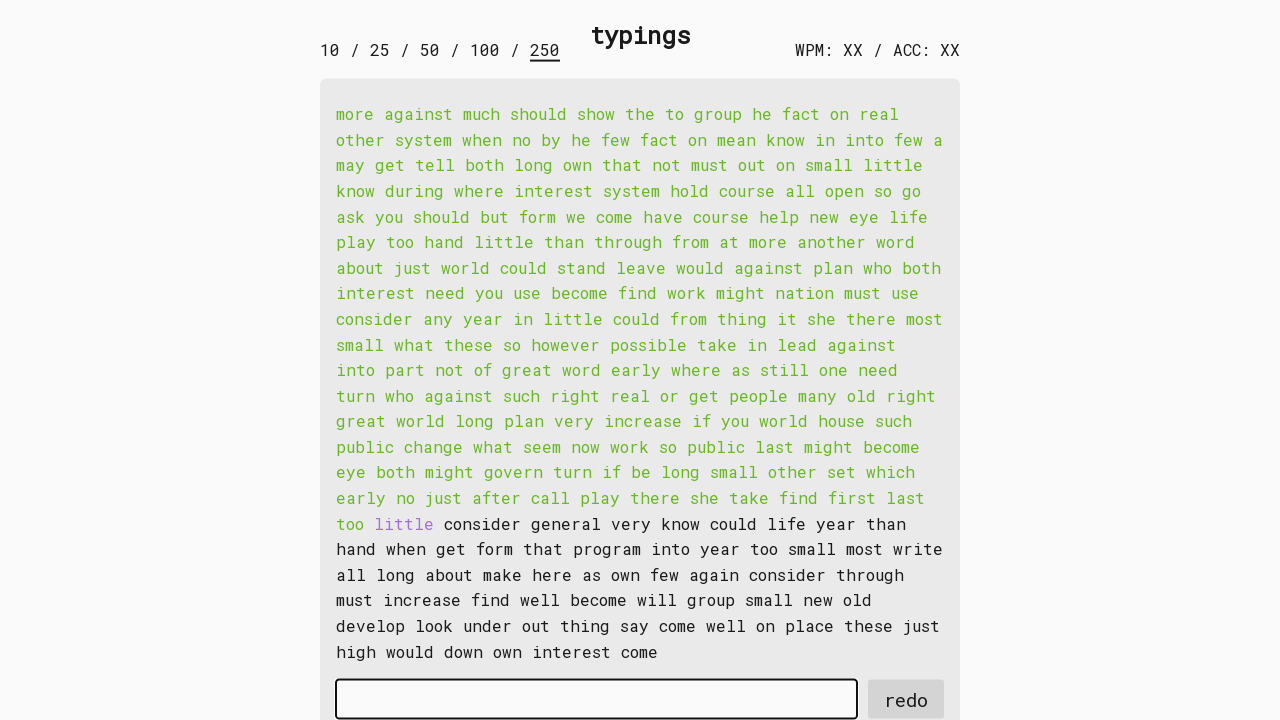

Typed word 191 into input field on #input-field
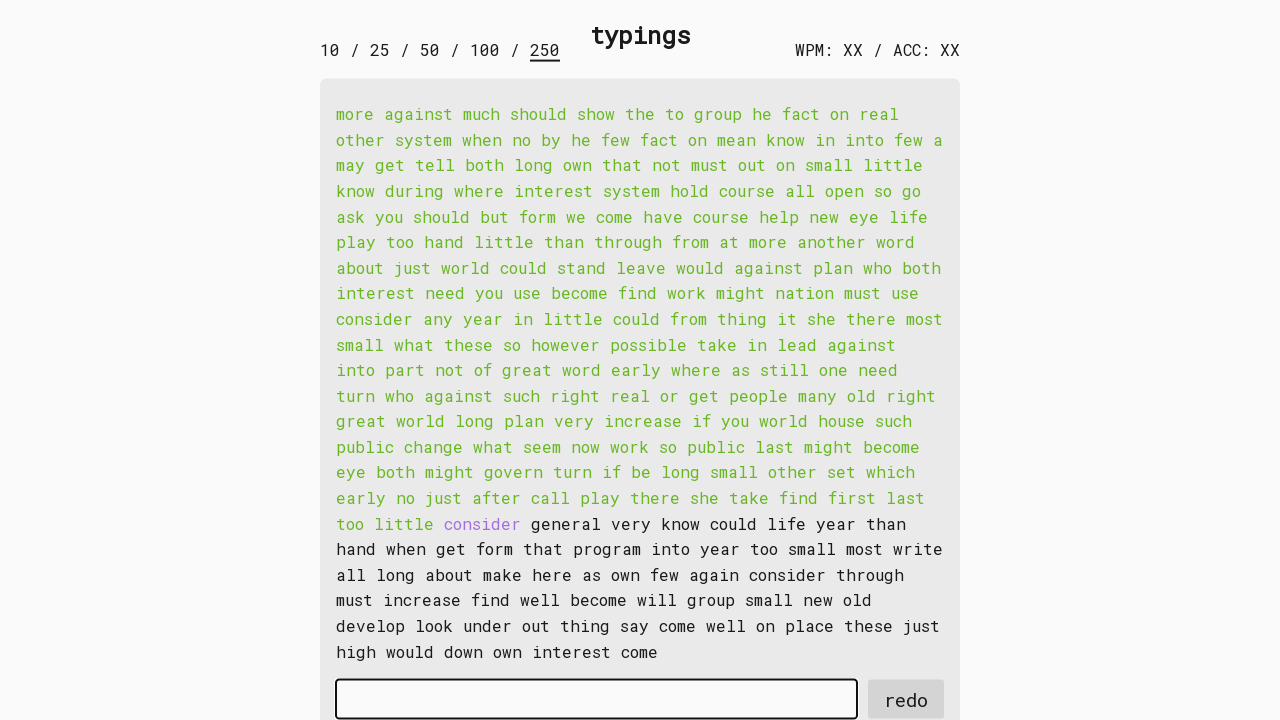

Retrieved word 192: 'consider '
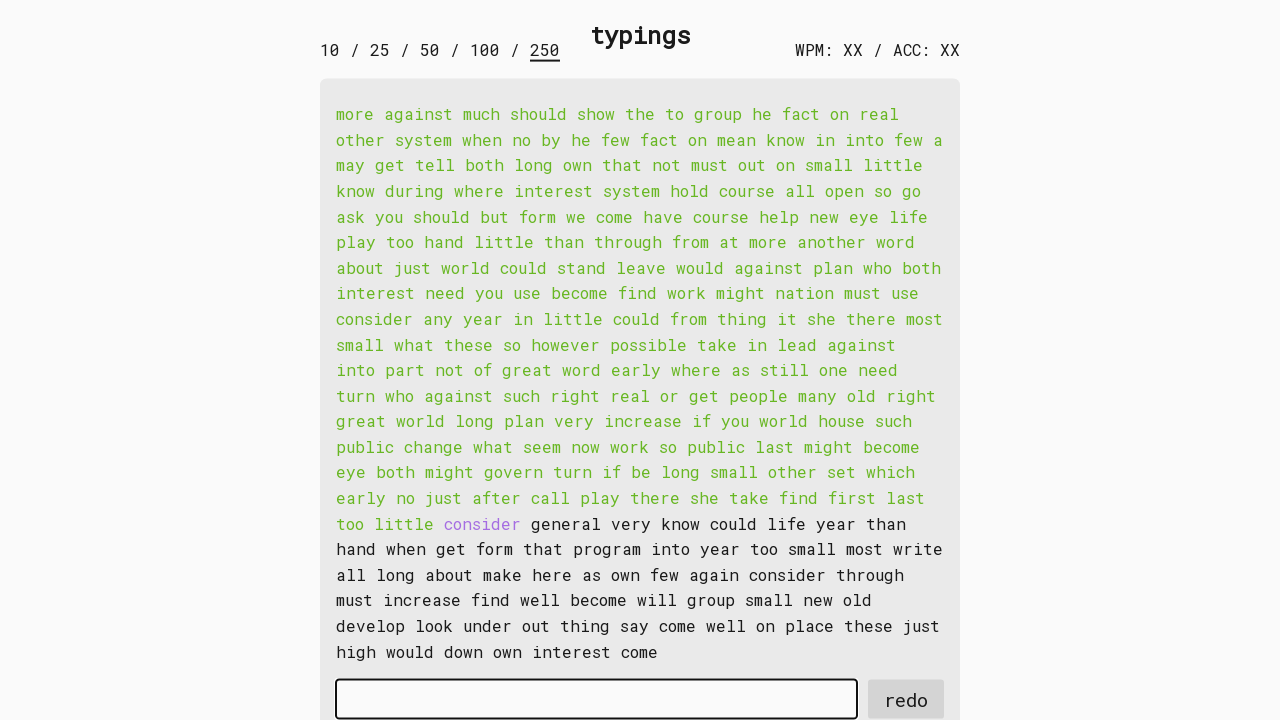

Typed word 192 into input field on #input-field
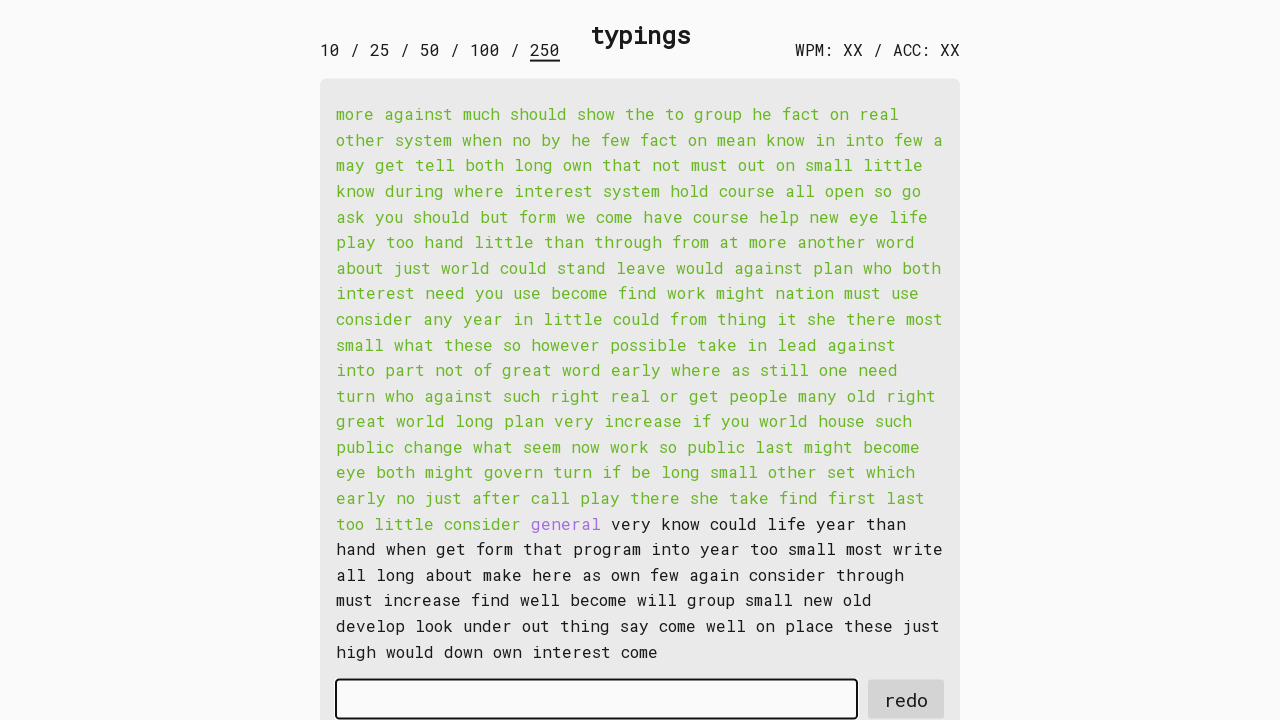

Retrieved word 193: 'general '
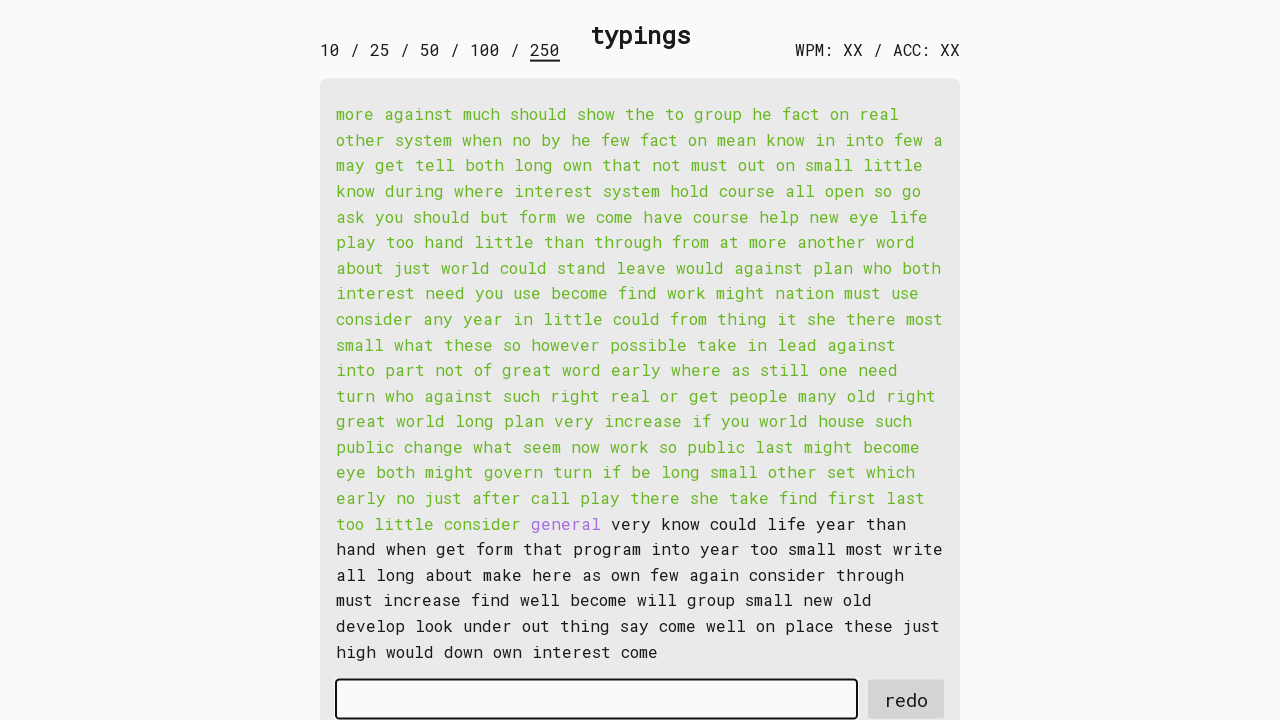

Typed word 193 into input field on #input-field
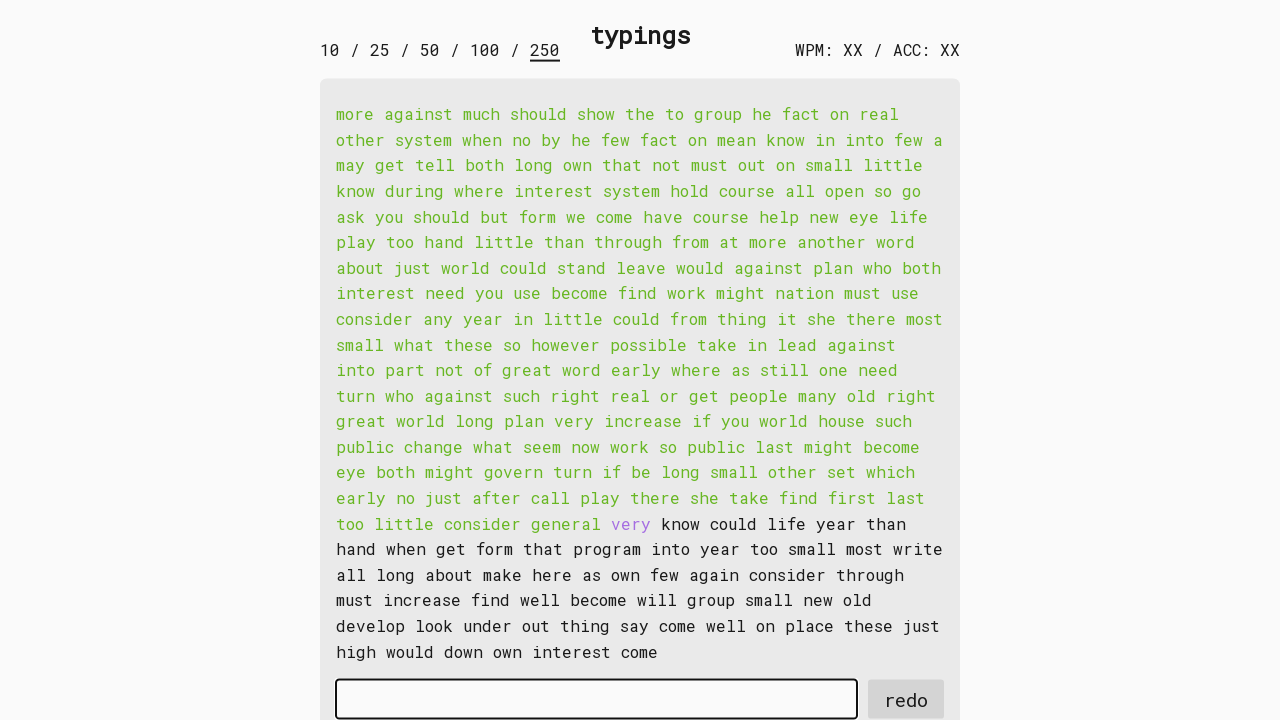

Retrieved word 194: 'very '
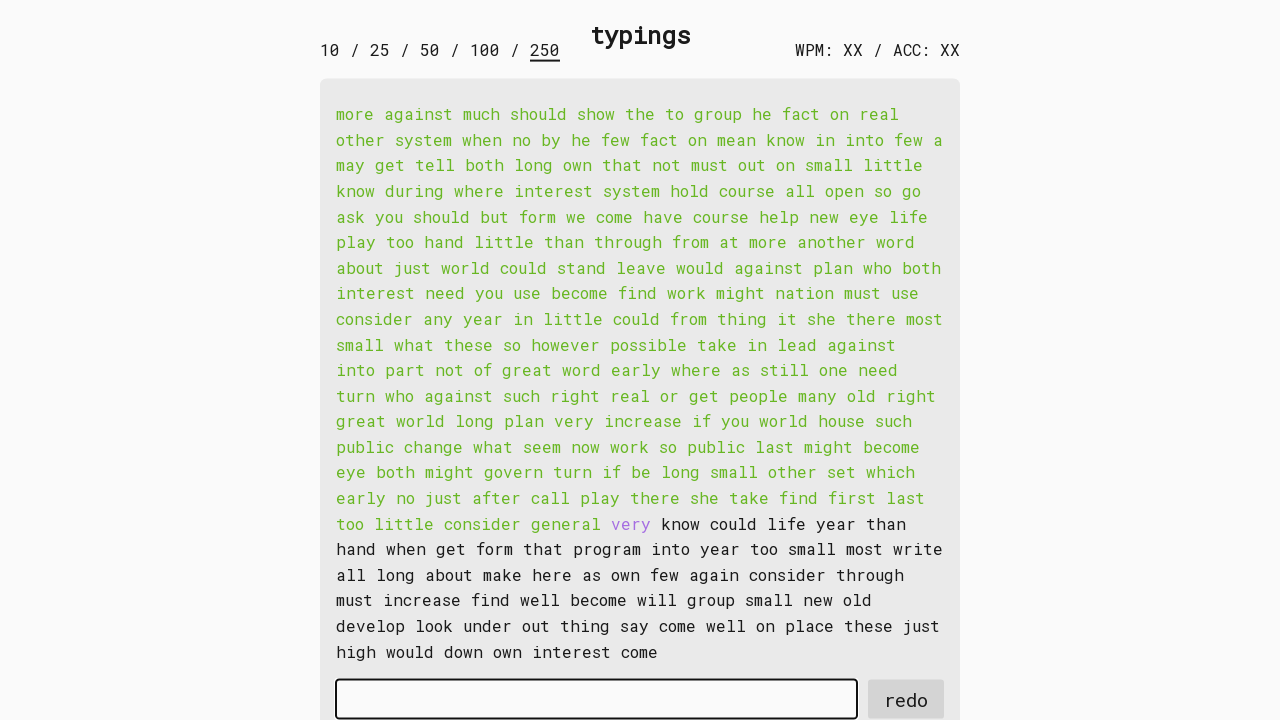

Typed word 194 into input field on #input-field
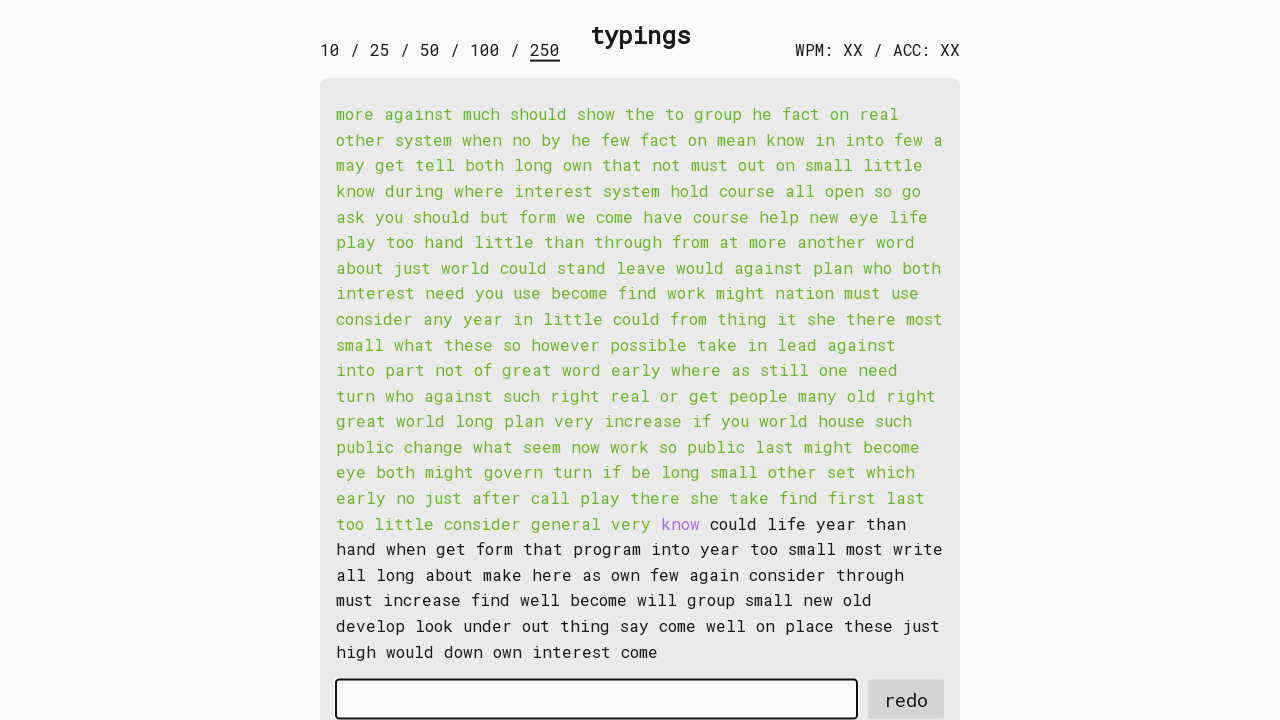

Retrieved word 195: 'know '
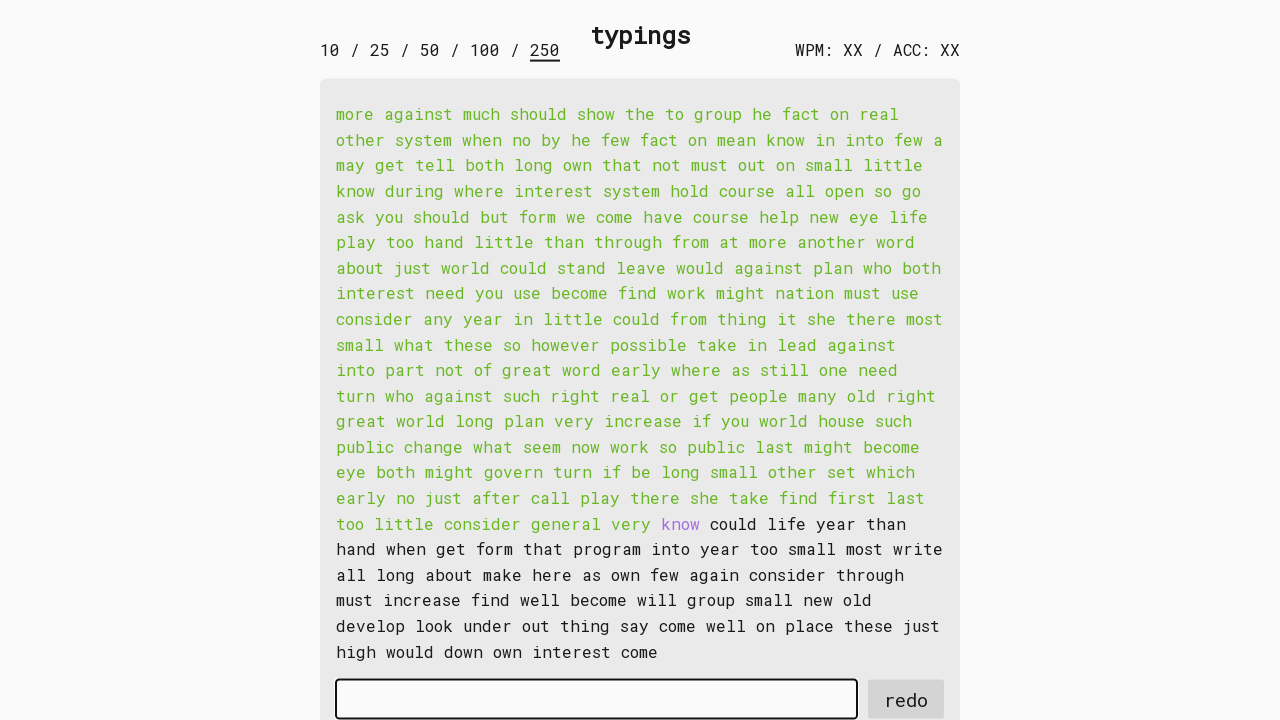

Typed word 195 into input field on #input-field
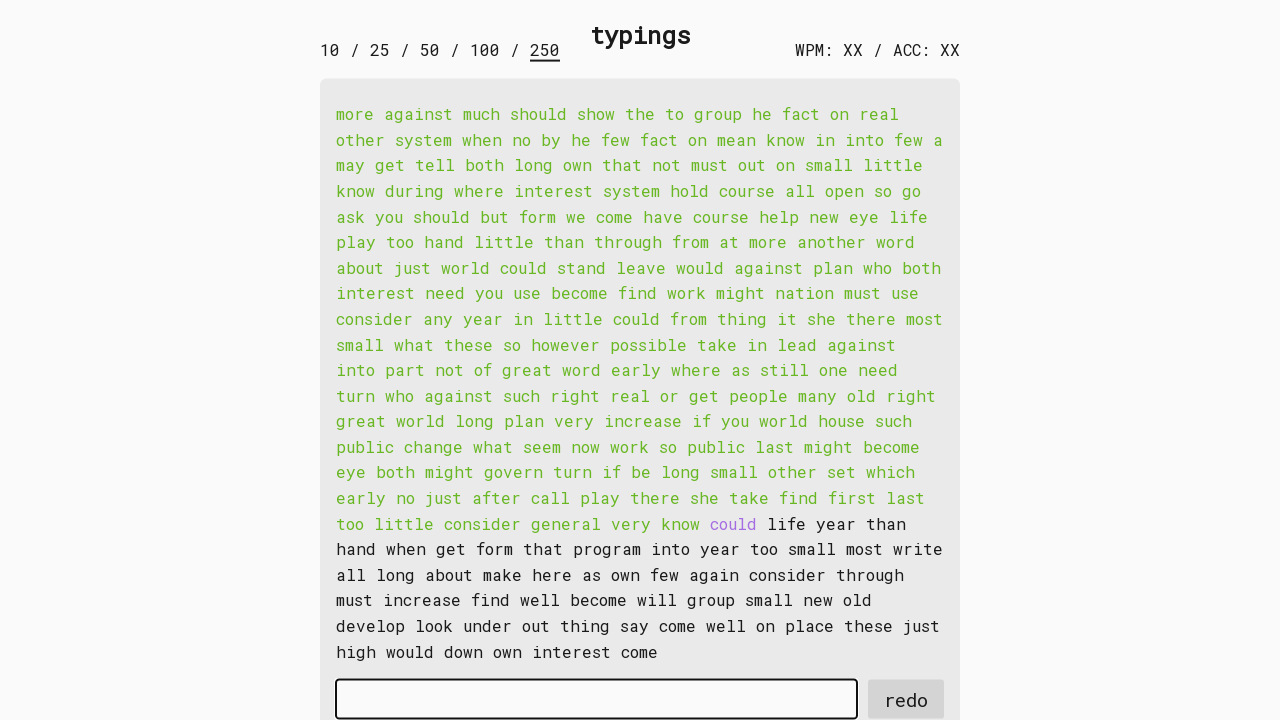

Retrieved word 196: 'could '
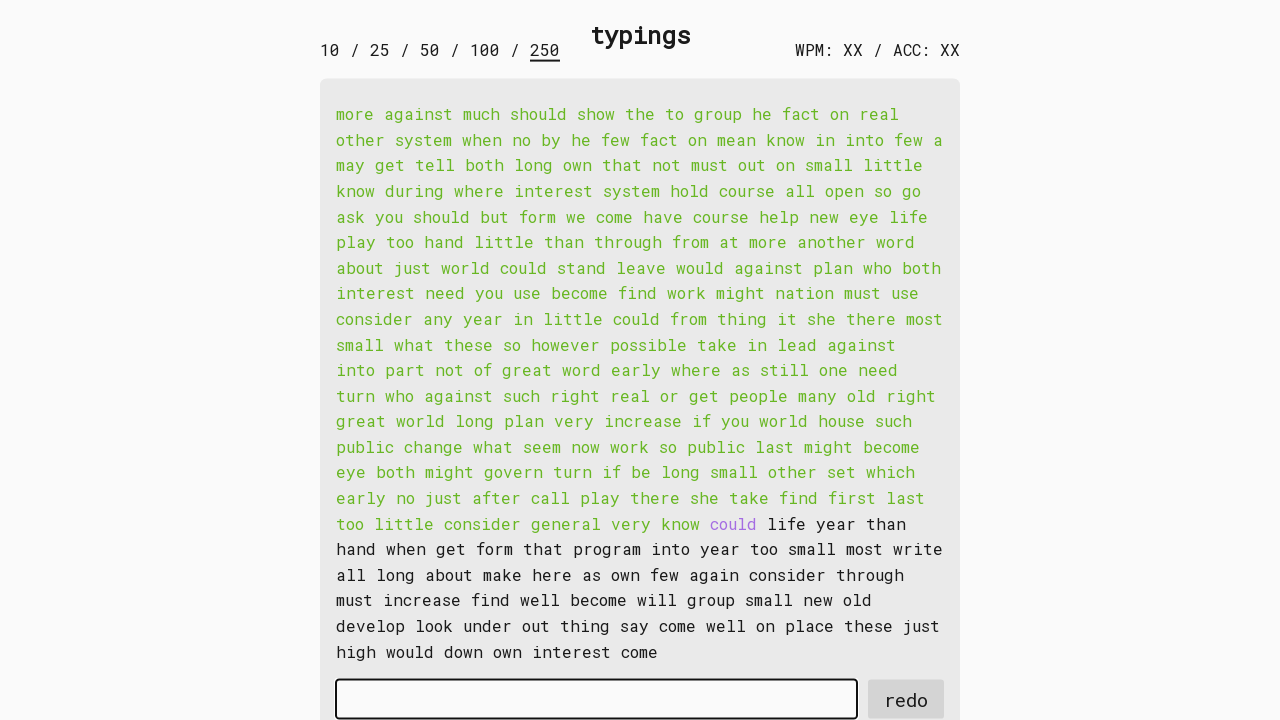

Typed word 196 into input field on #input-field
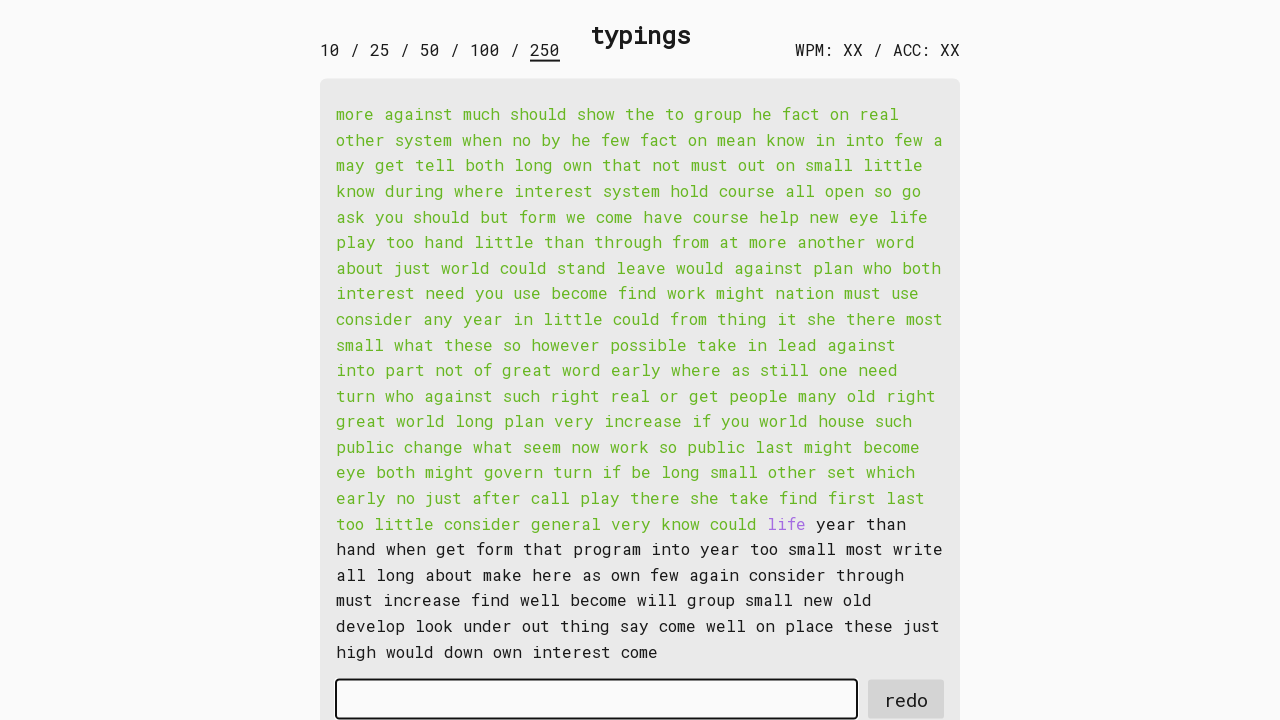

Retrieved word 197: 'life '
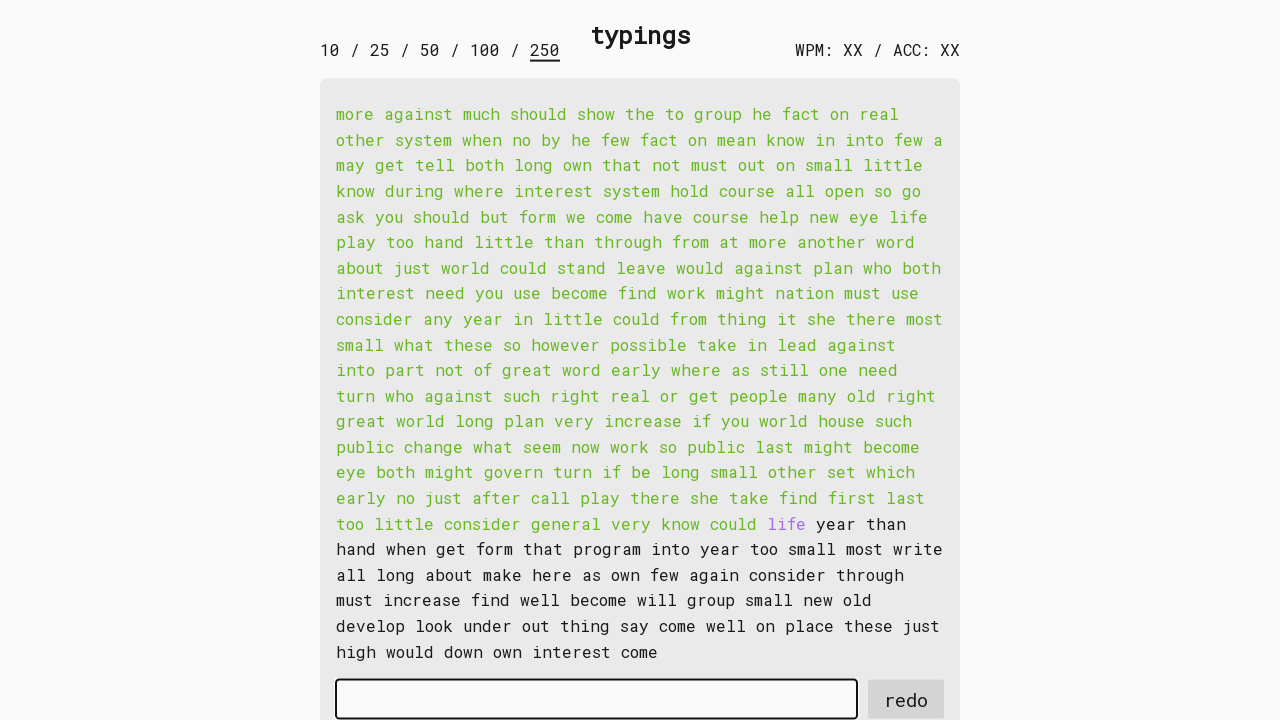

Typed word 197 into input field on #input-field
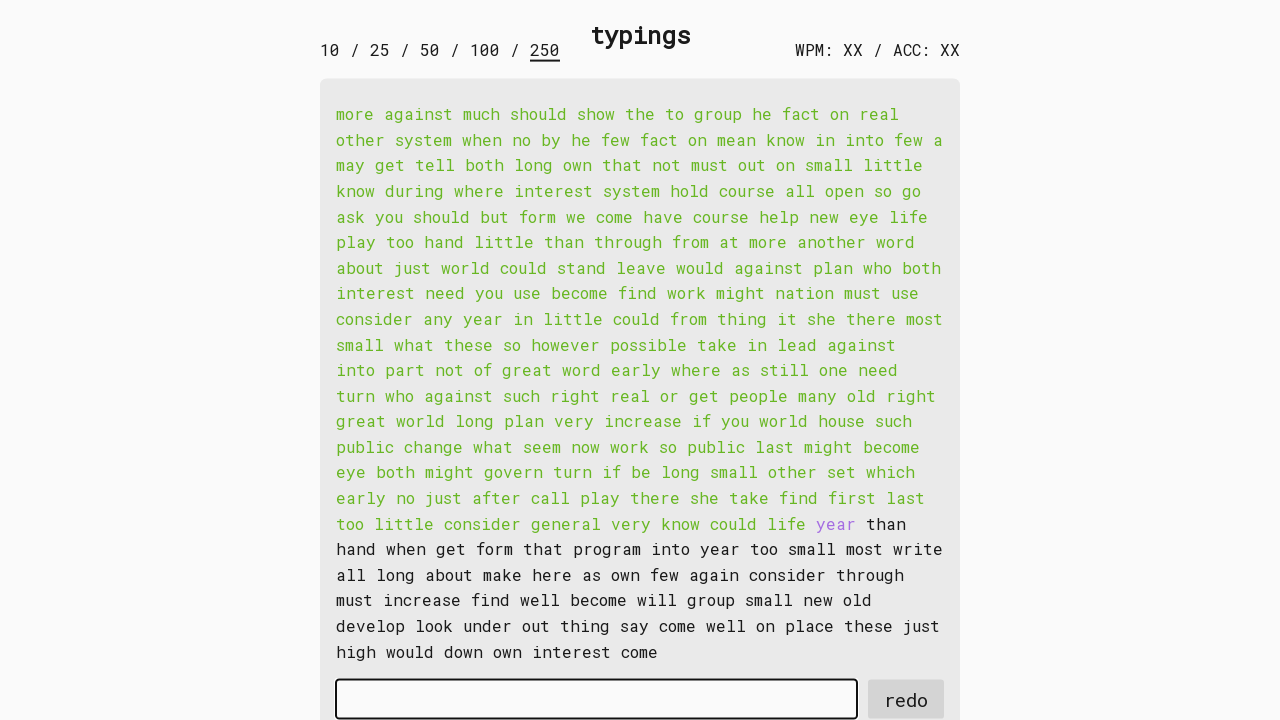

Retrieved word 198: 'year '
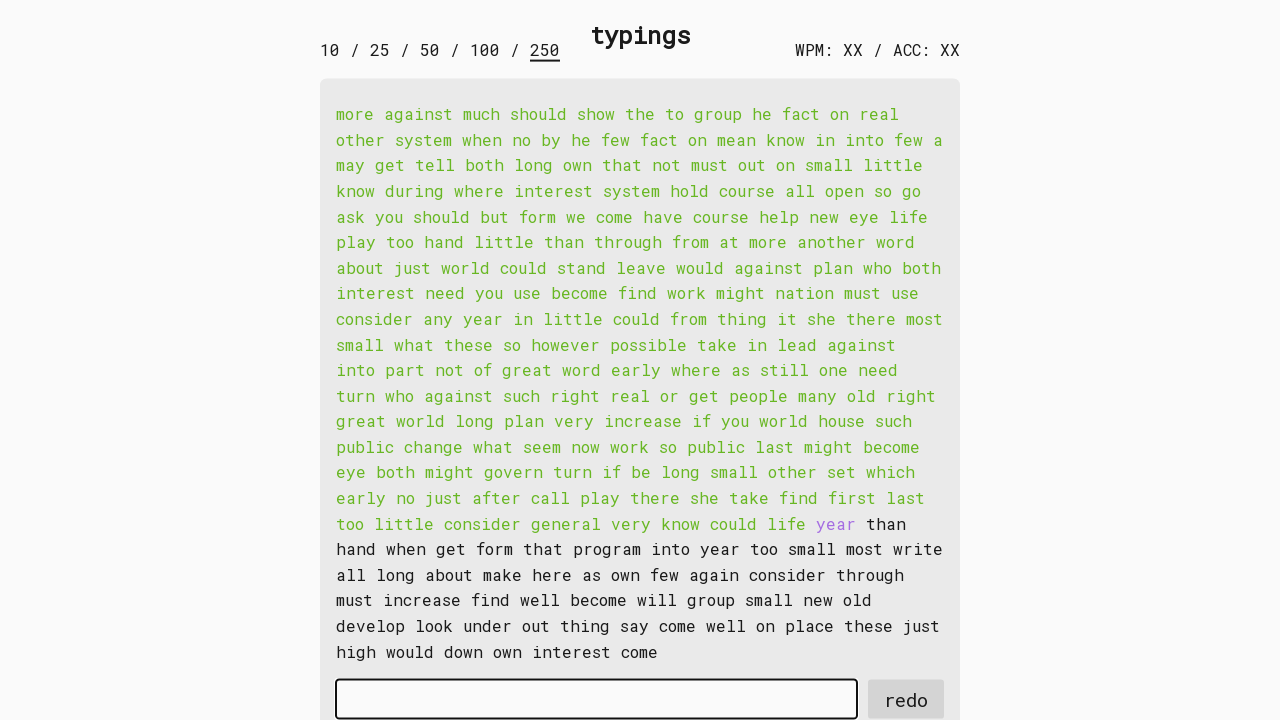

Typed word 198 into input field on #input-field
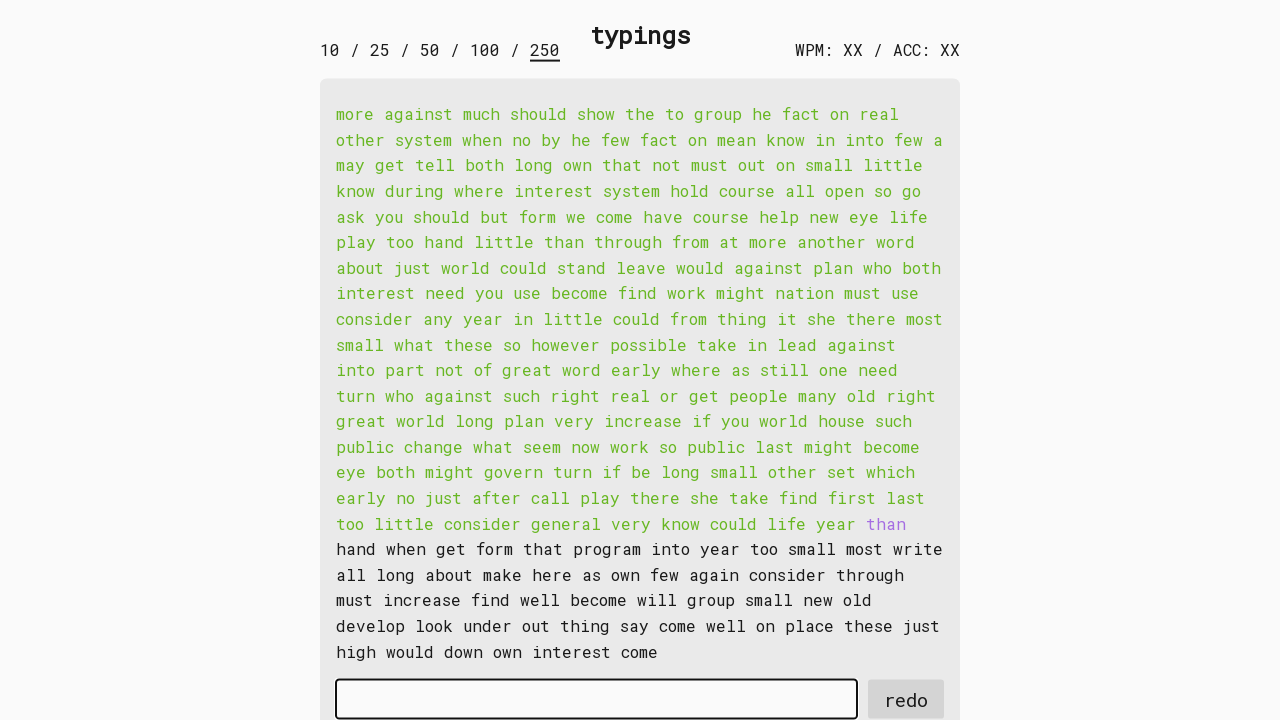

Retrieved word 199: 'than '
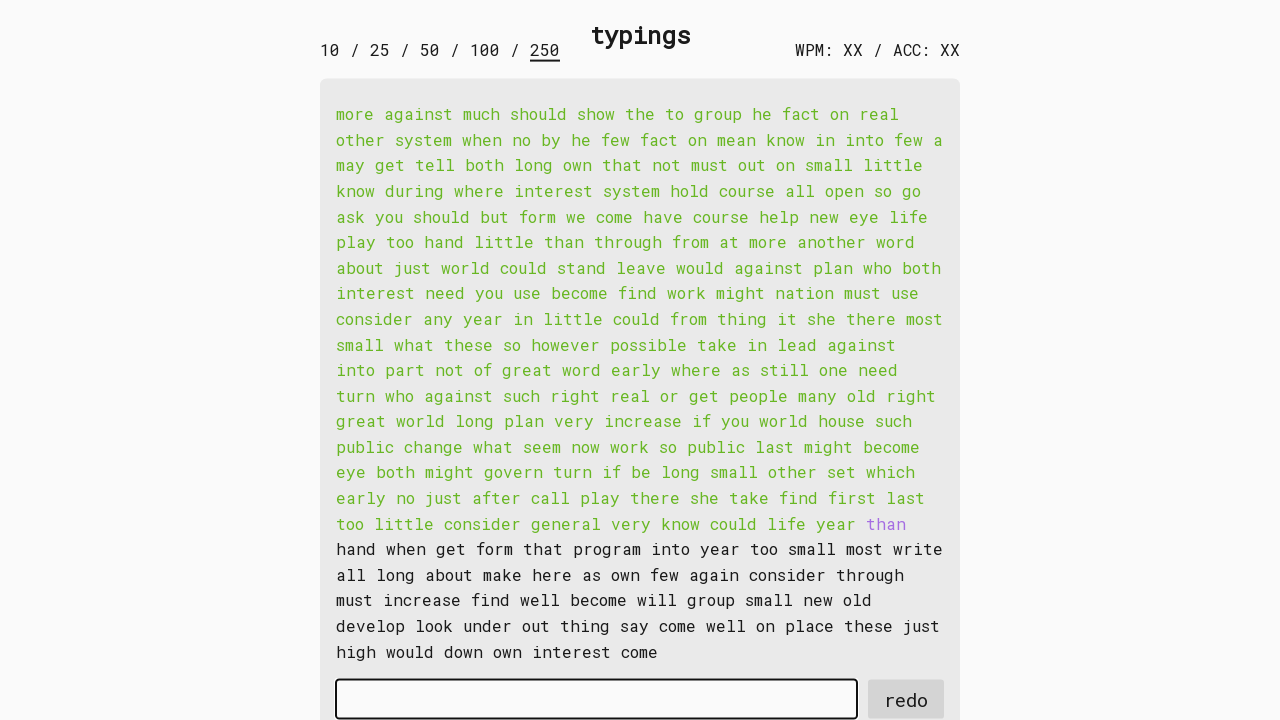

Typed word 199 into input field on #input-field
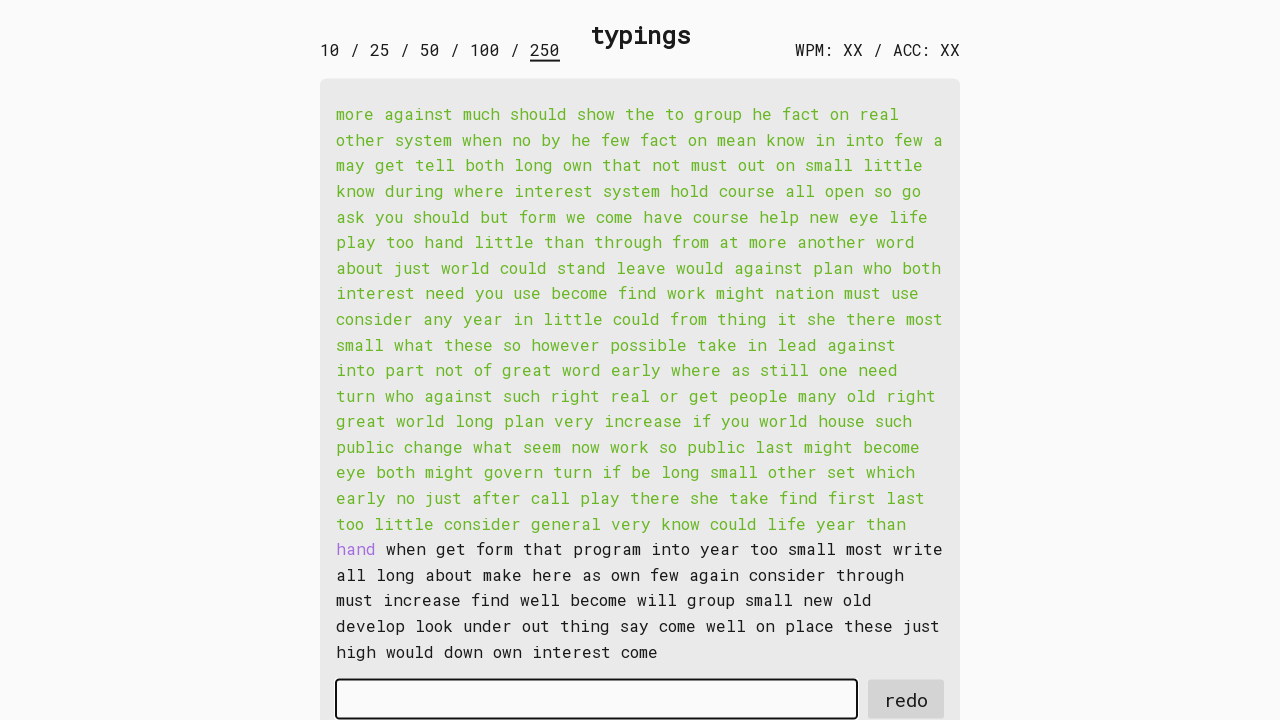

Retrieved word 200: 'hand '
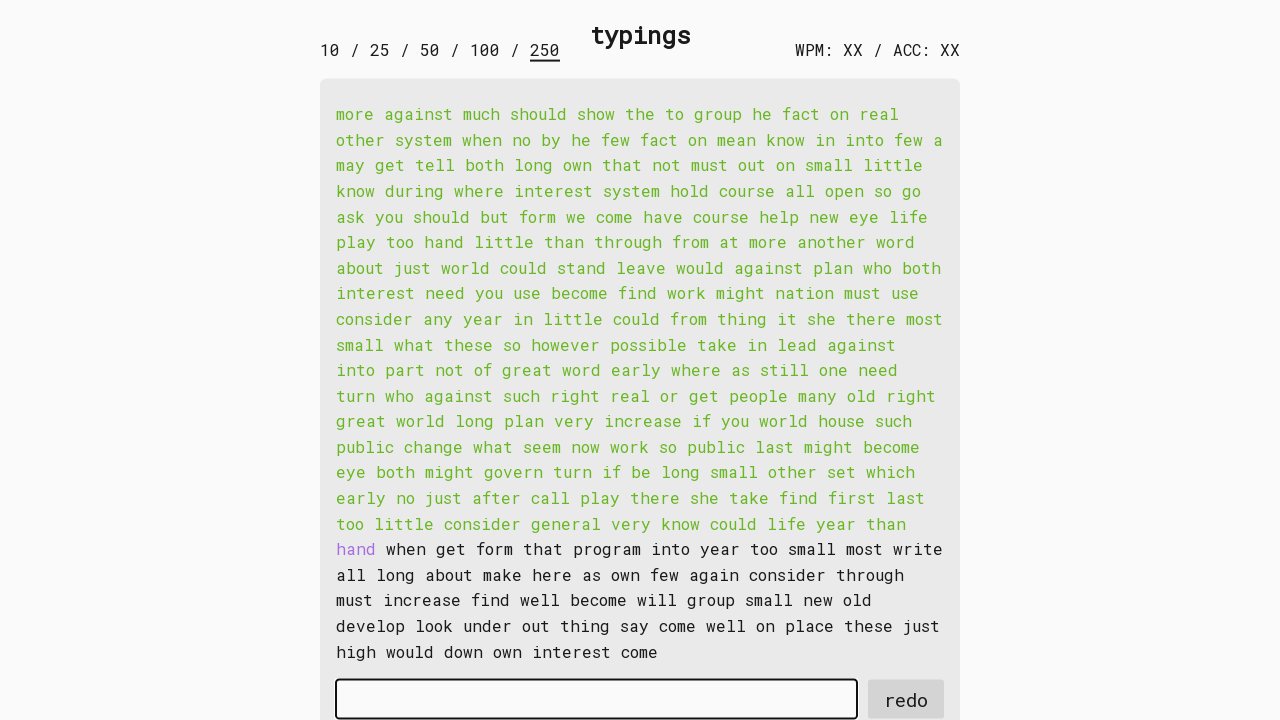

Typed word 200 into input field on #input-field
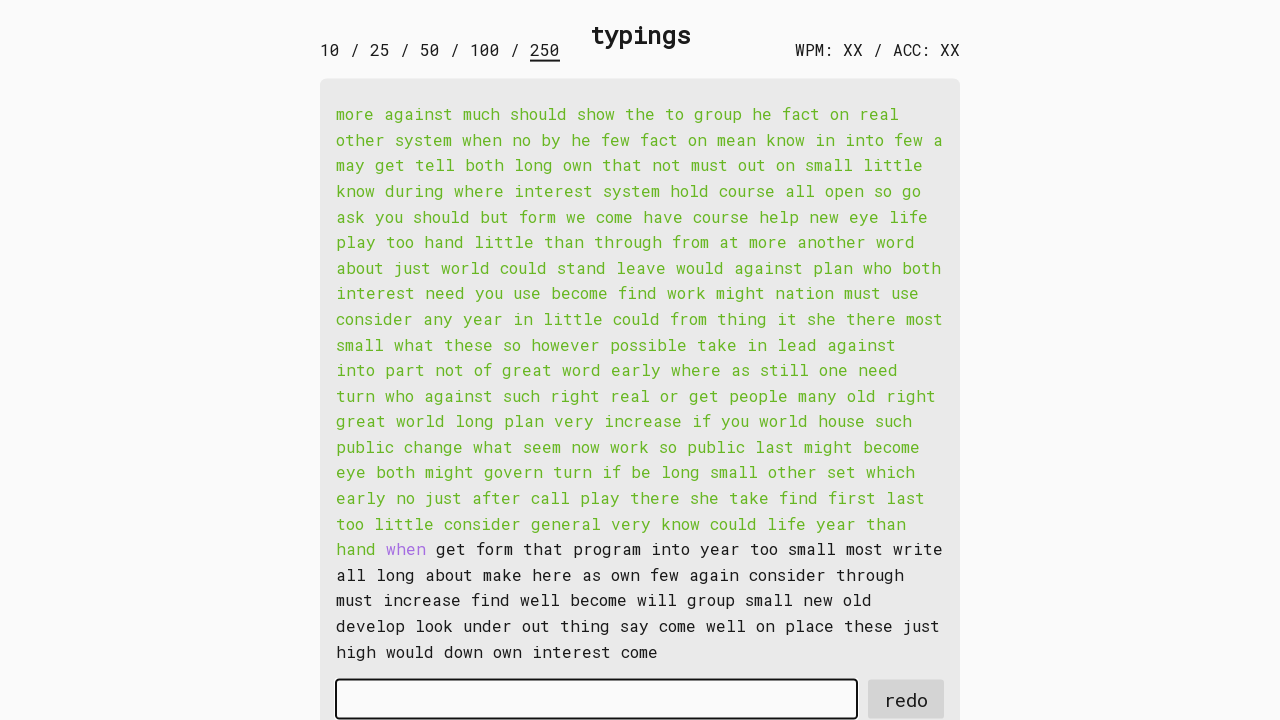

Retrieved word 201: 'when '
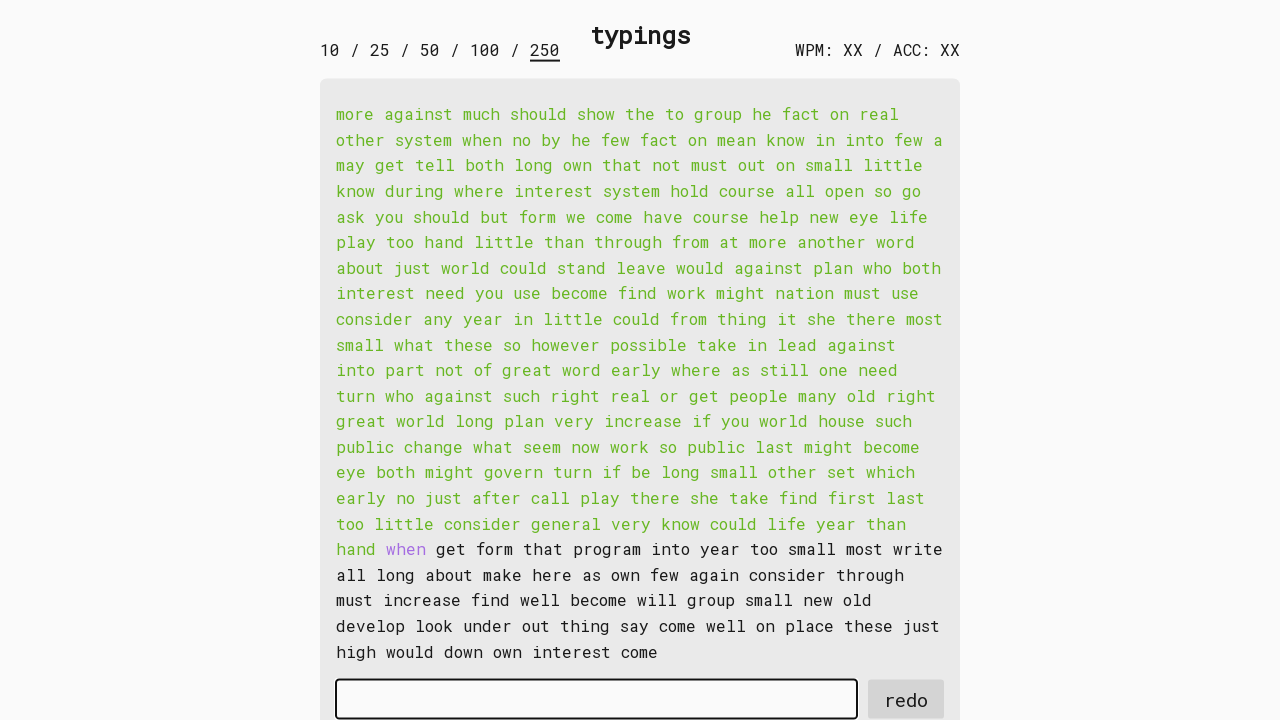

Typed word 201 into input field on #input-field
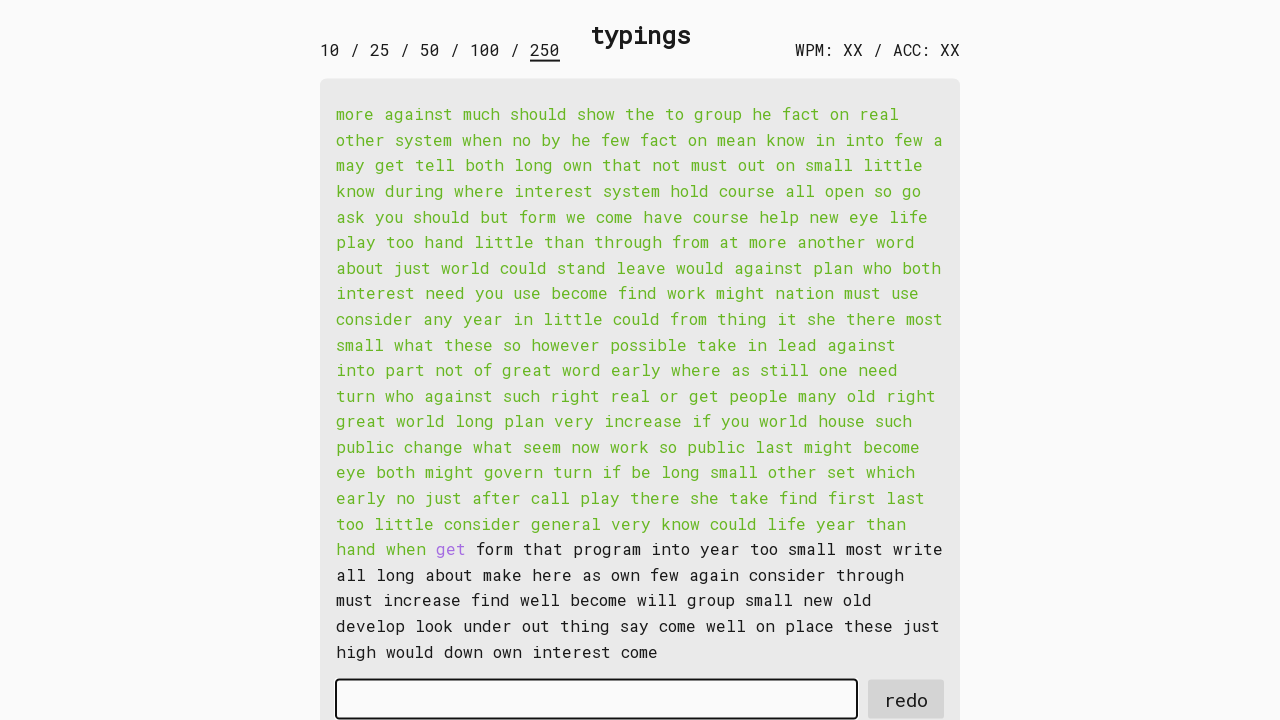

Retrieved word 202: 'get '
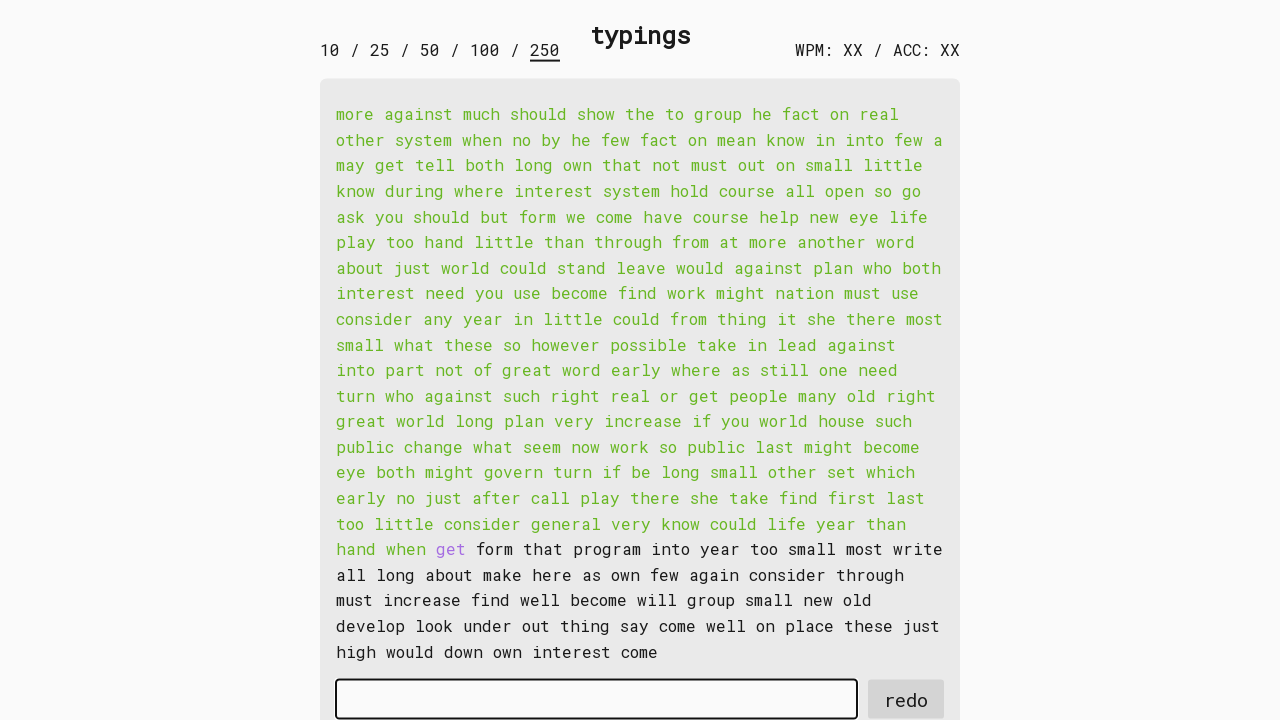

Typed word 202 into input field on #input-field
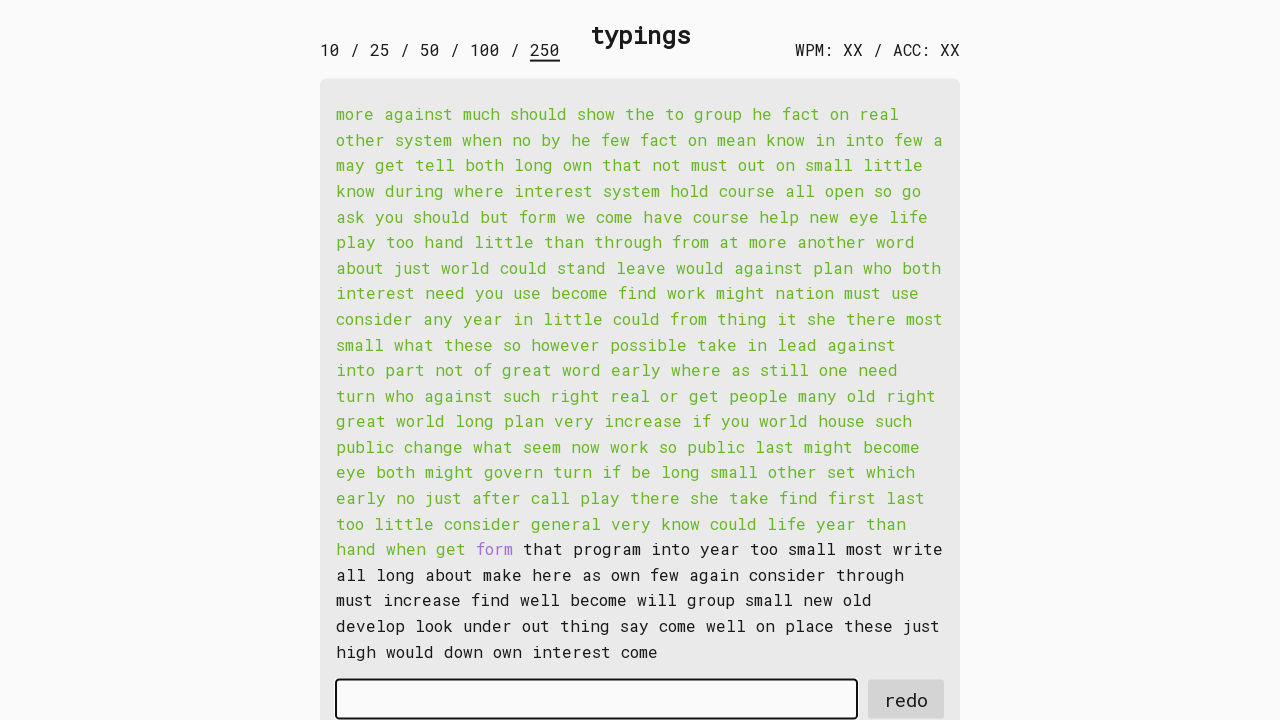

Retrieved word 203: 'form '
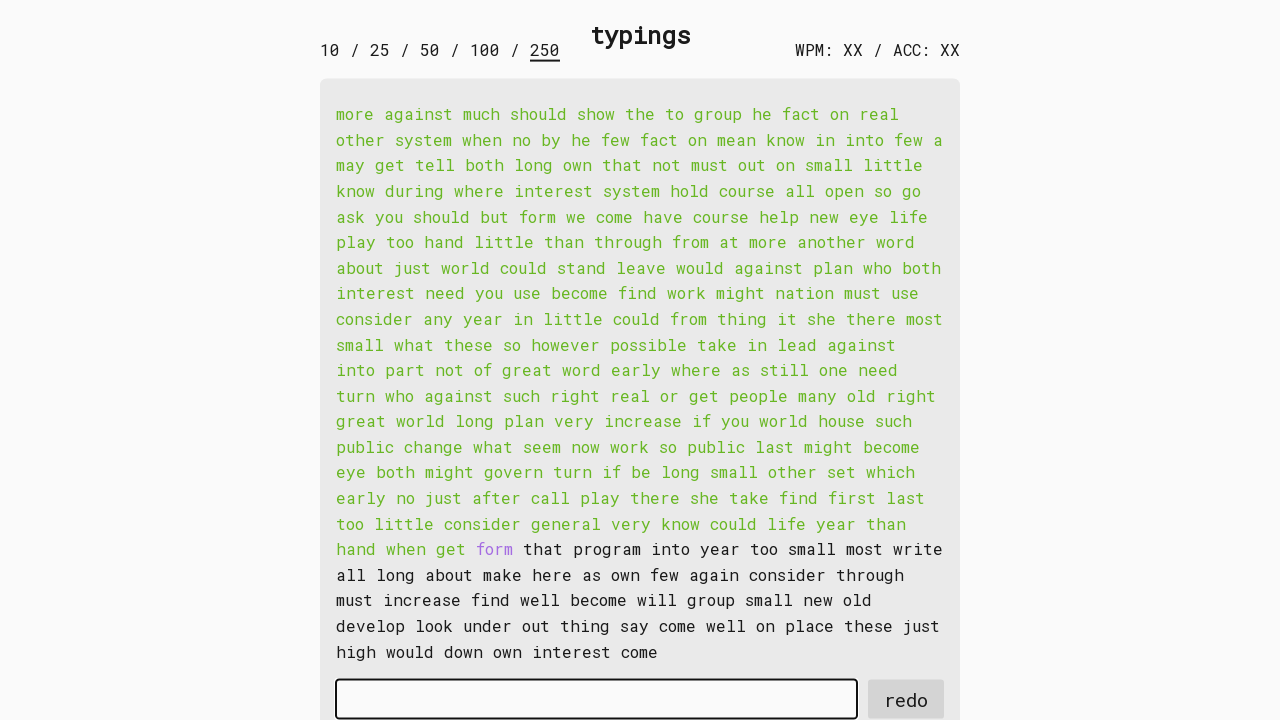

Typed word 203 into input field on #input-field
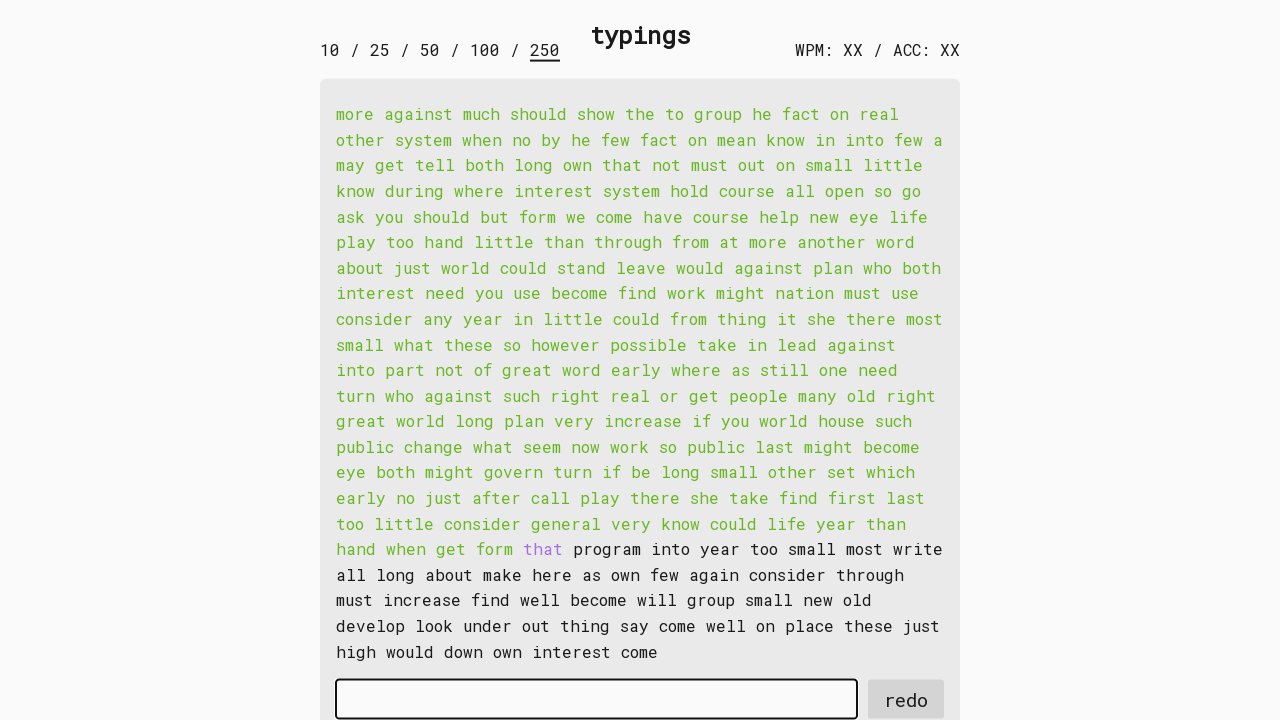

Retrieved word 204: 'that '
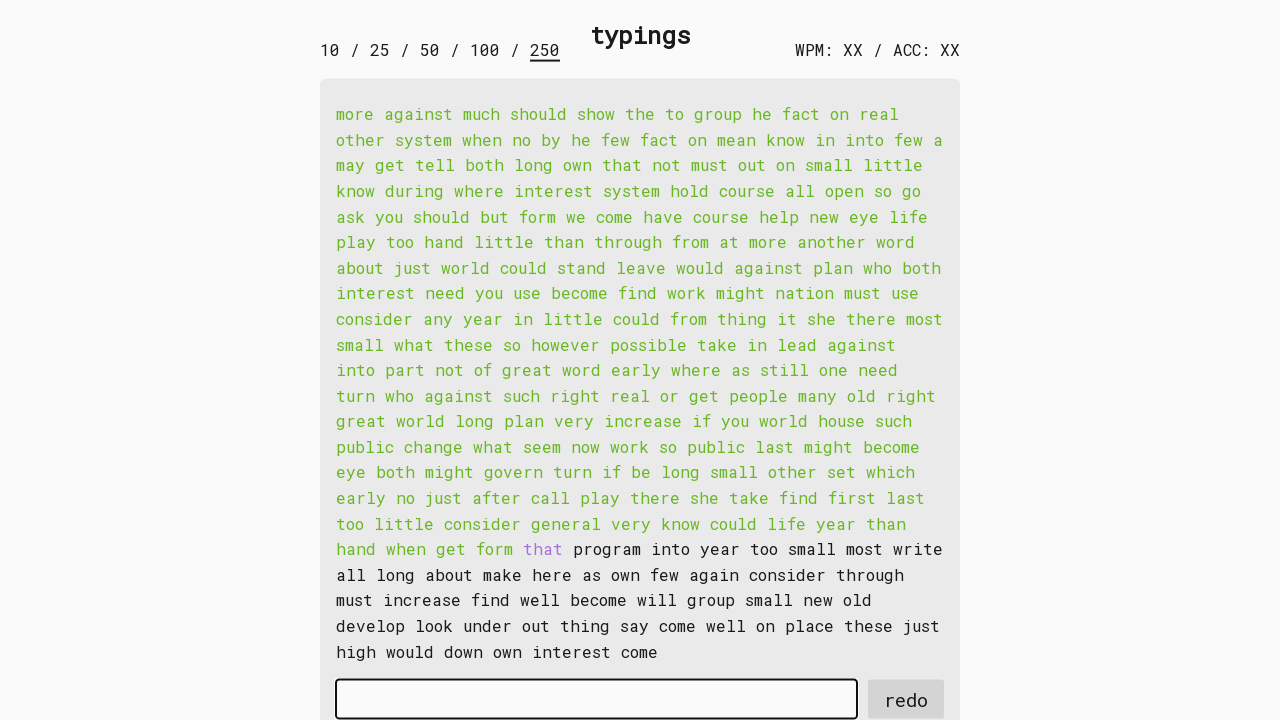

Typed word 204 into input field on #input-field
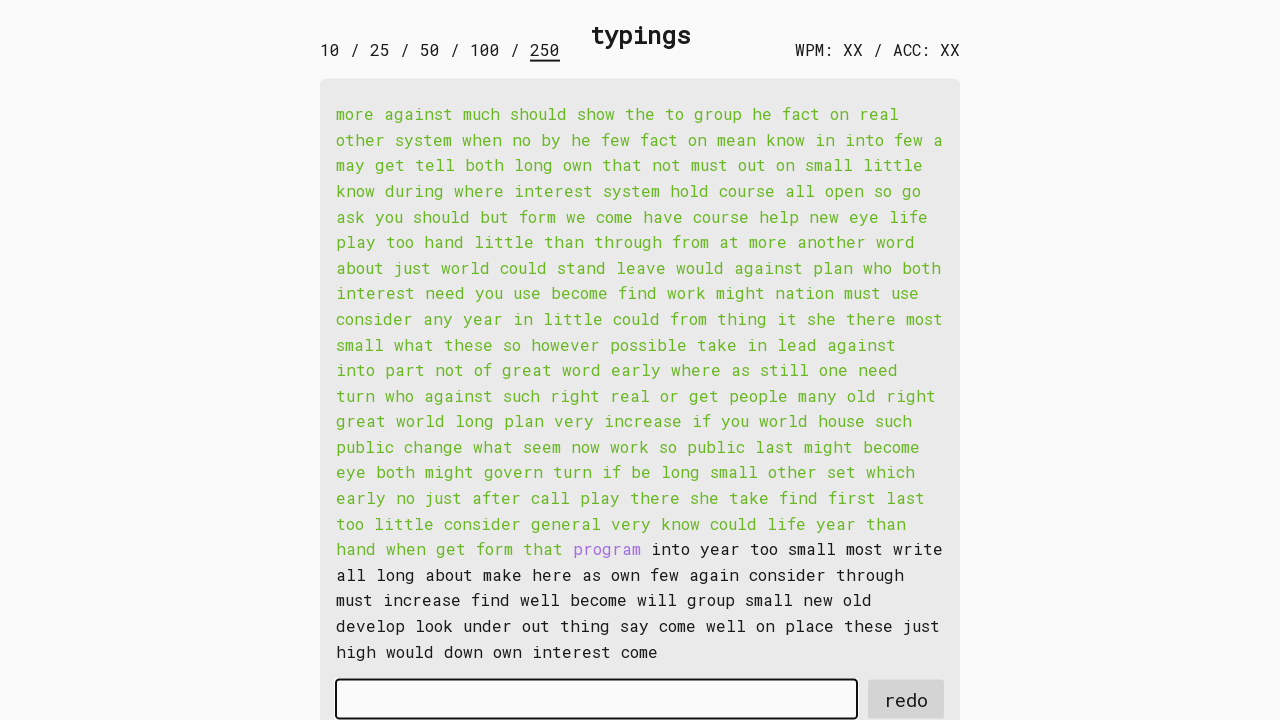

Retrieved word 205: 'program '
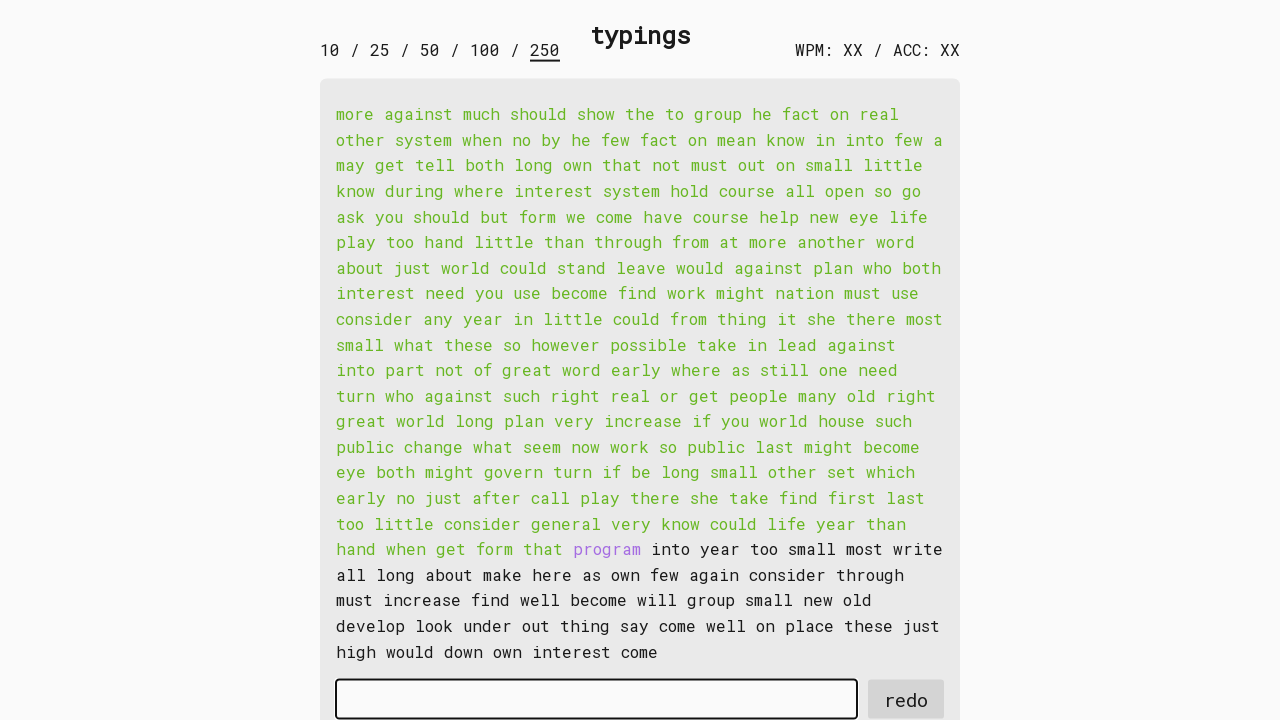

Typed word 205 into input field on #input-field
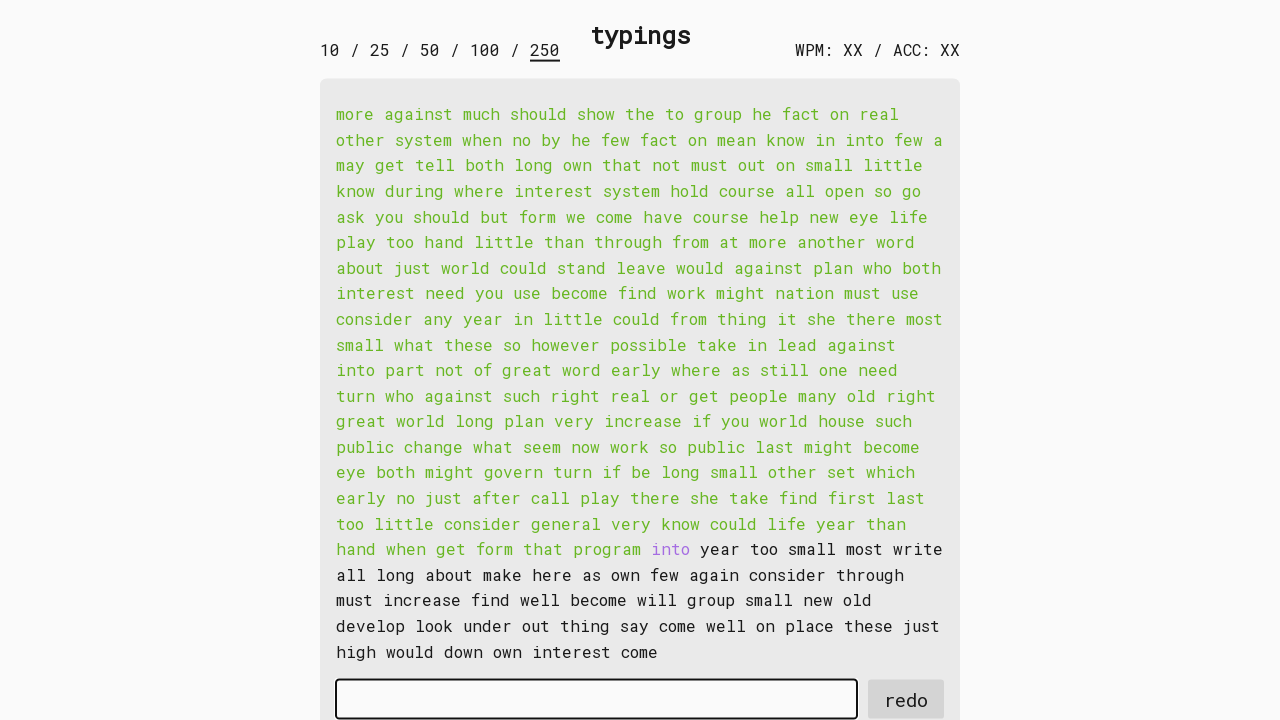

Retrieved word 206: 'into '
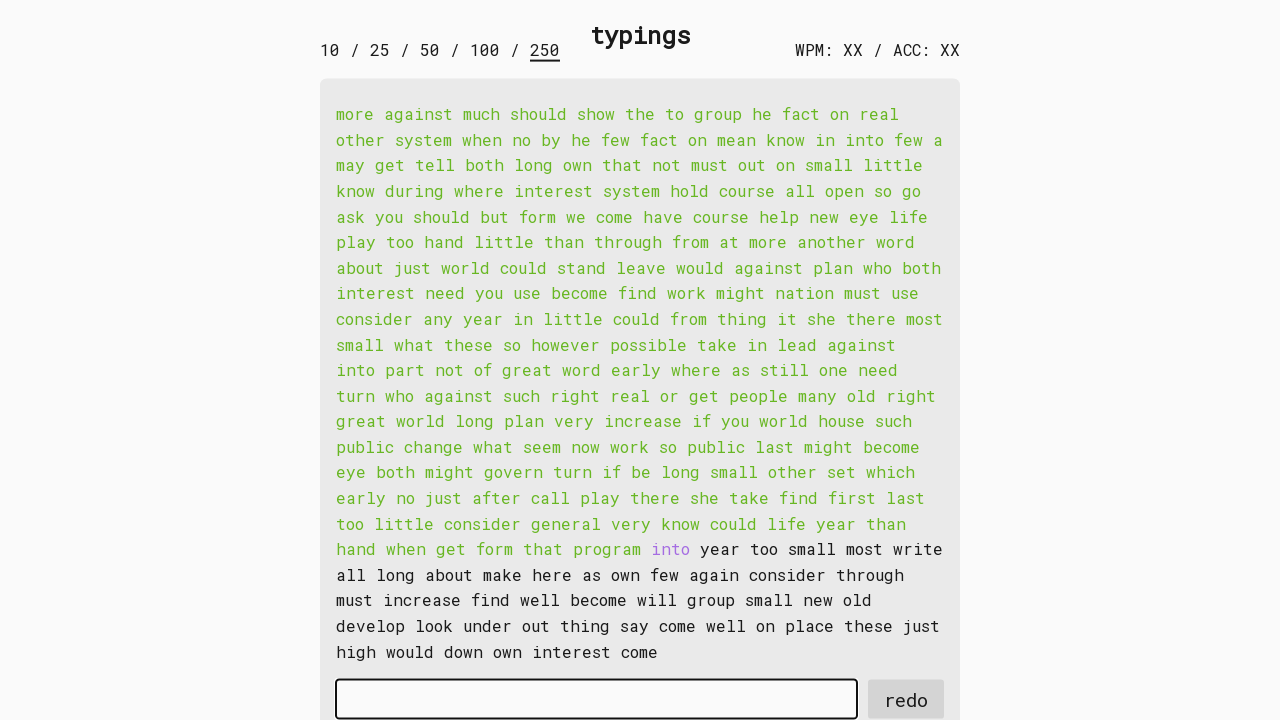

Typed word 206 into input field on #input-field
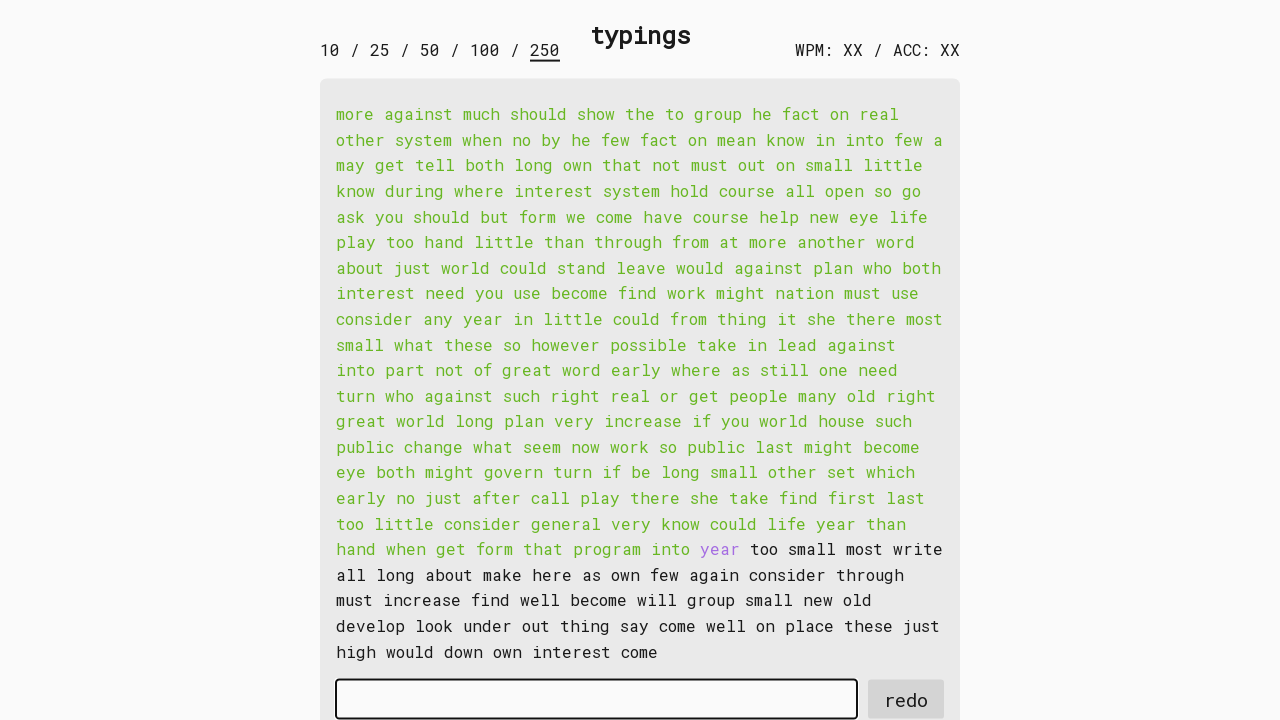

Retrieved word 207: 'year '
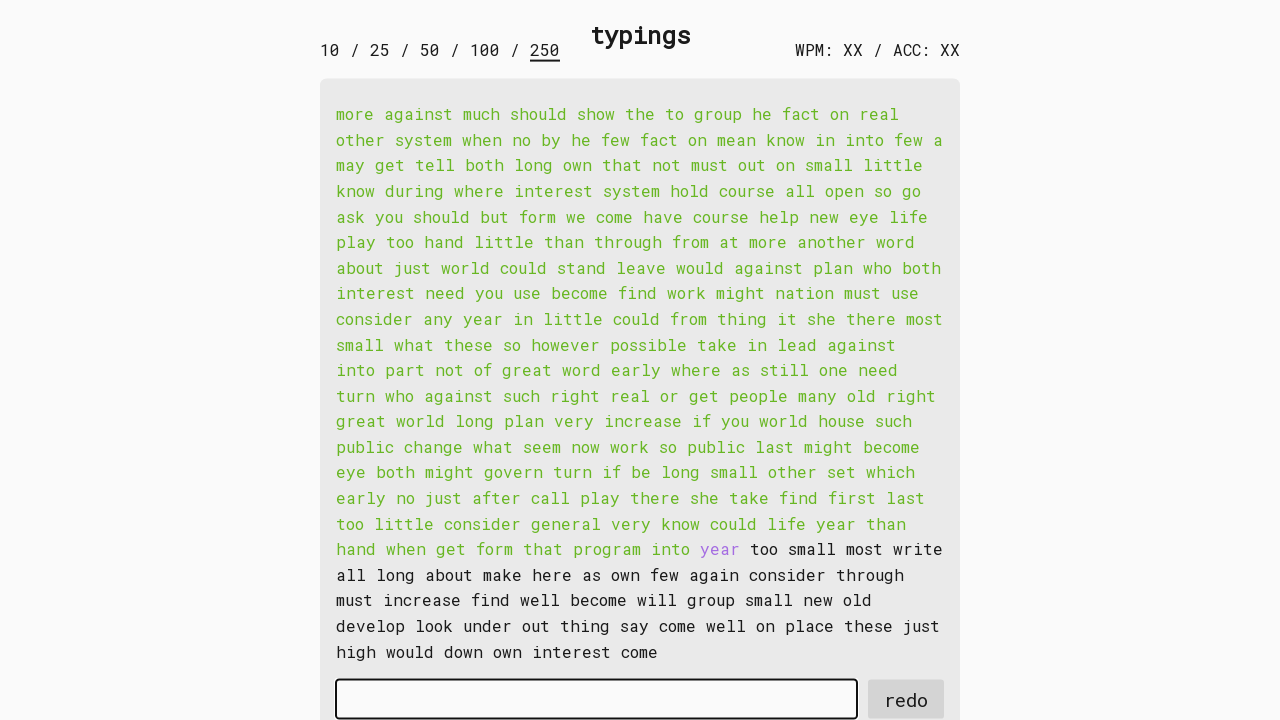

Typed word 207 into input field on #input-field
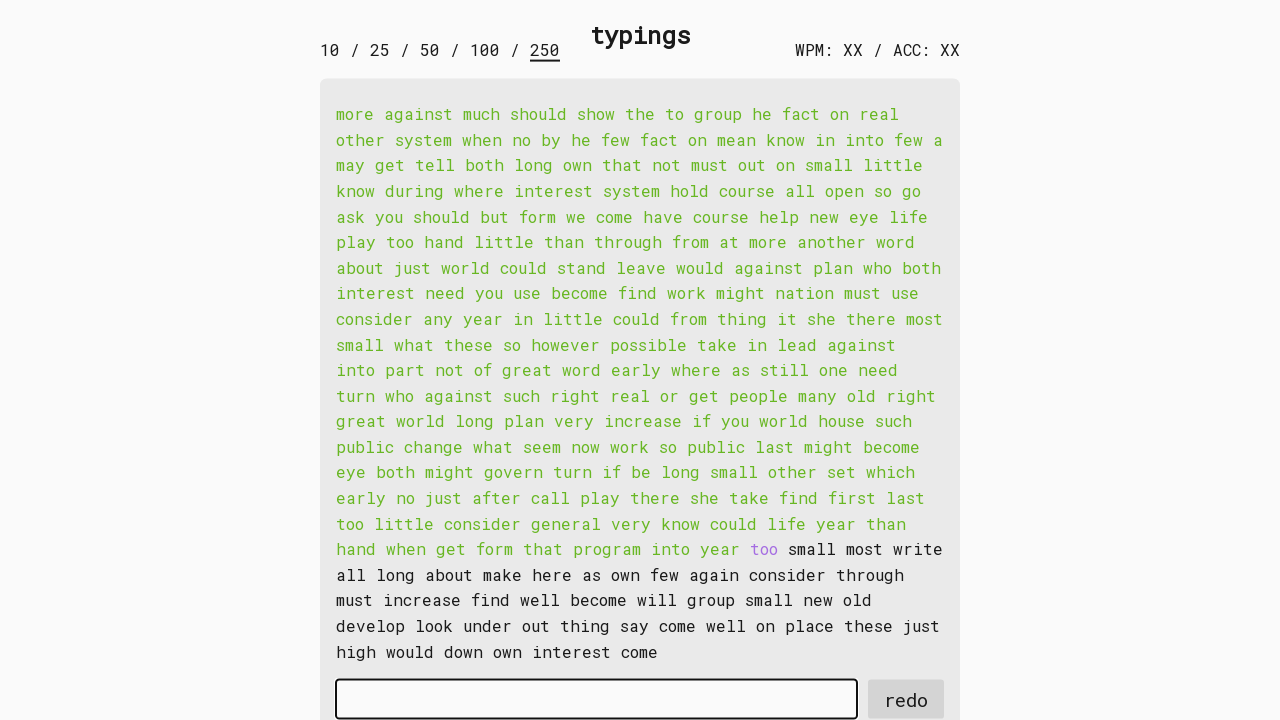

Retrieved word 208: 'too '
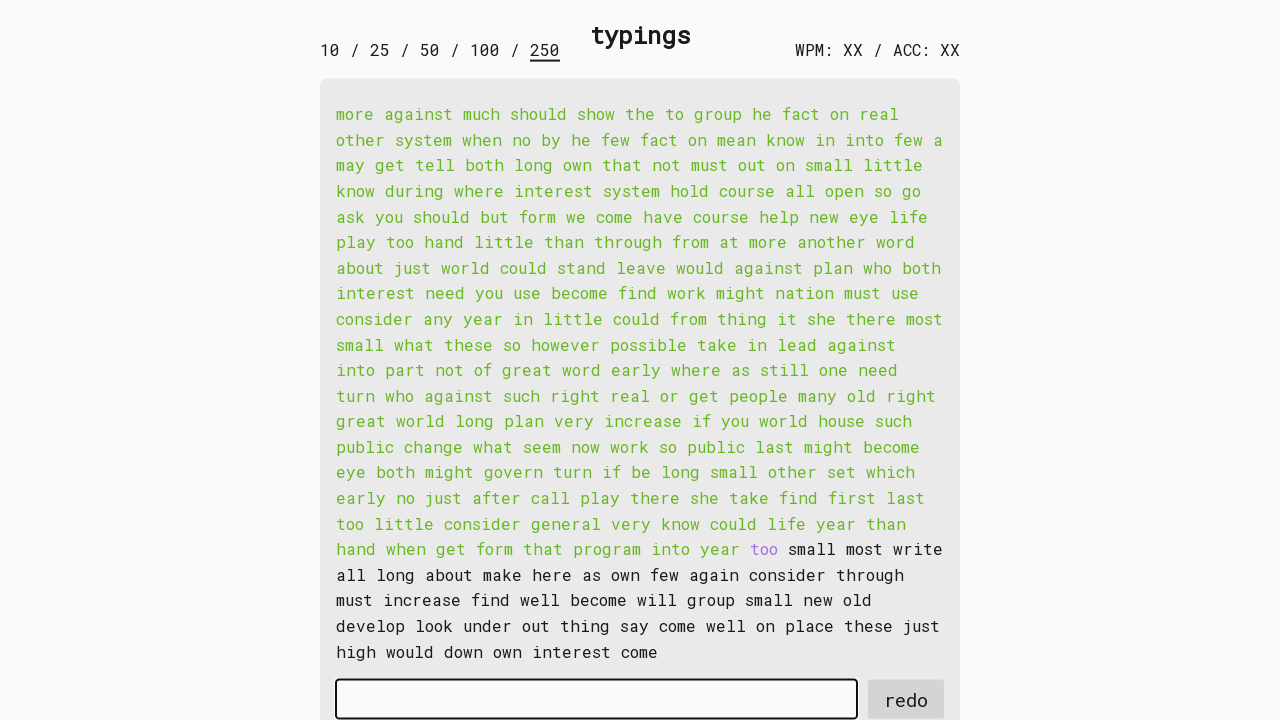

Typed word 208 into input field on #input-field
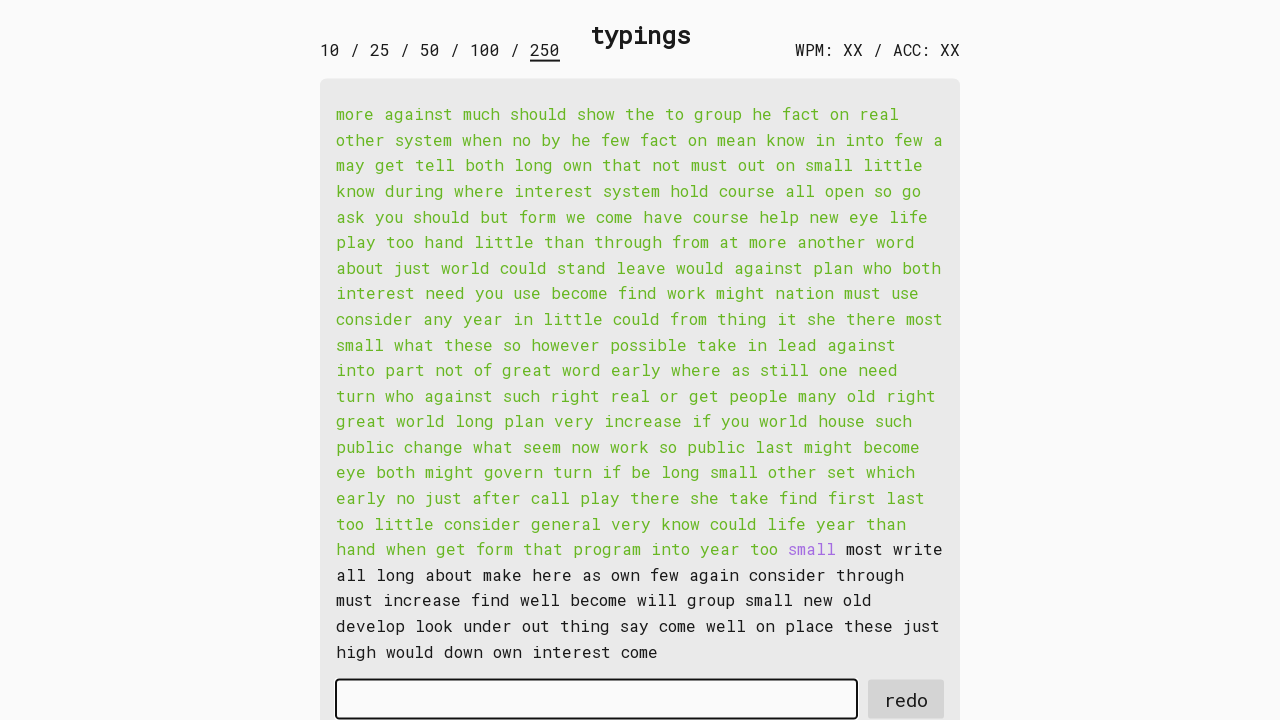

Retrieved word 209: 'small '
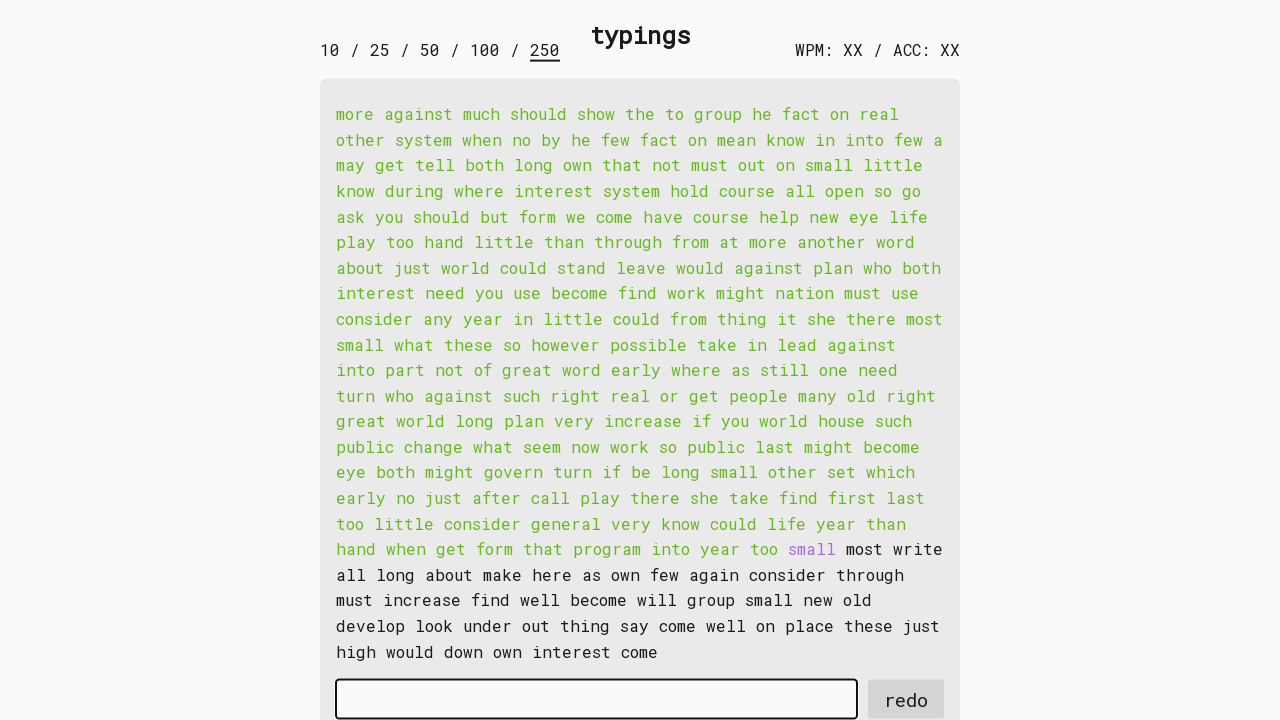

Typed word 209 into input field on #input-field
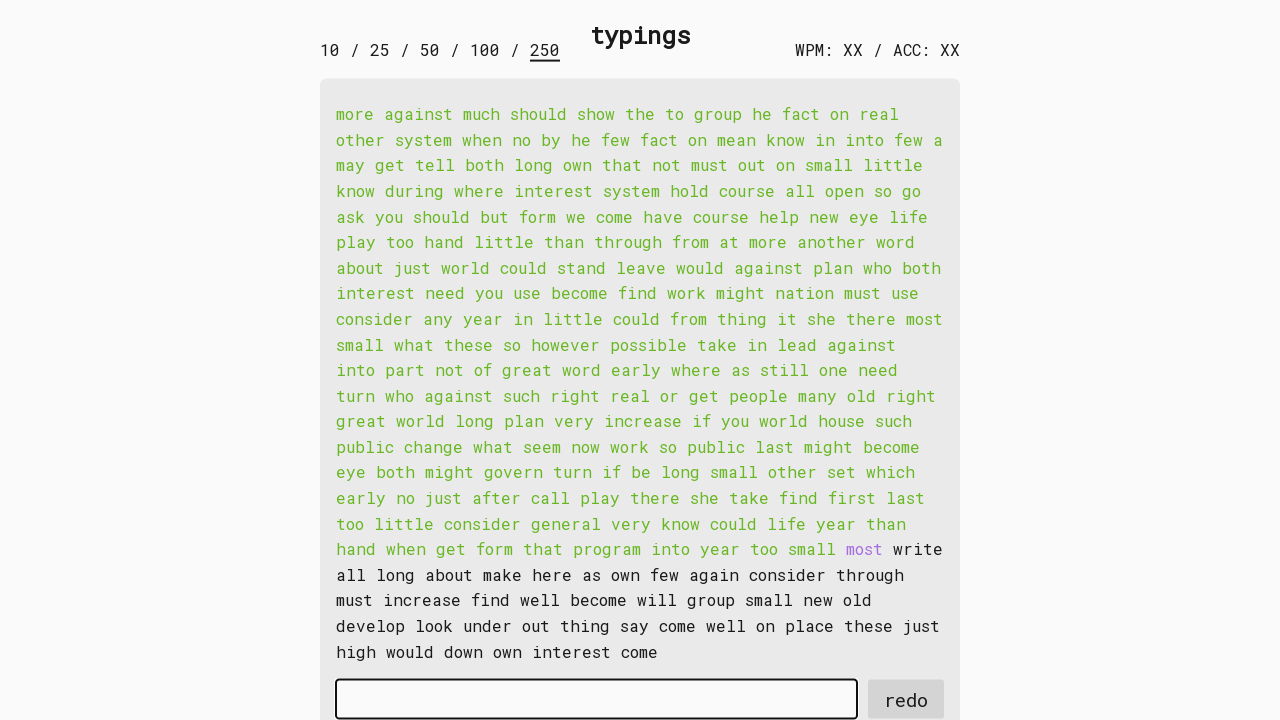

Retrieved word 210: 'most '
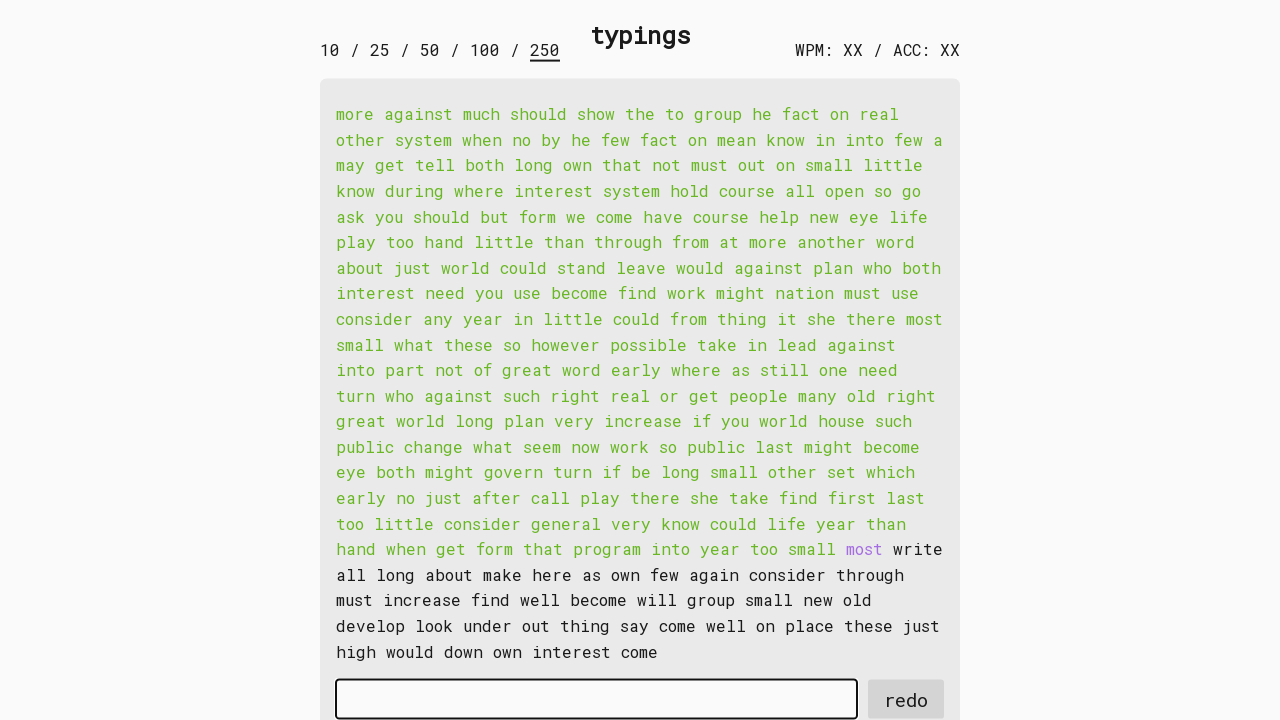

Typed word 210 into input field on #input-field
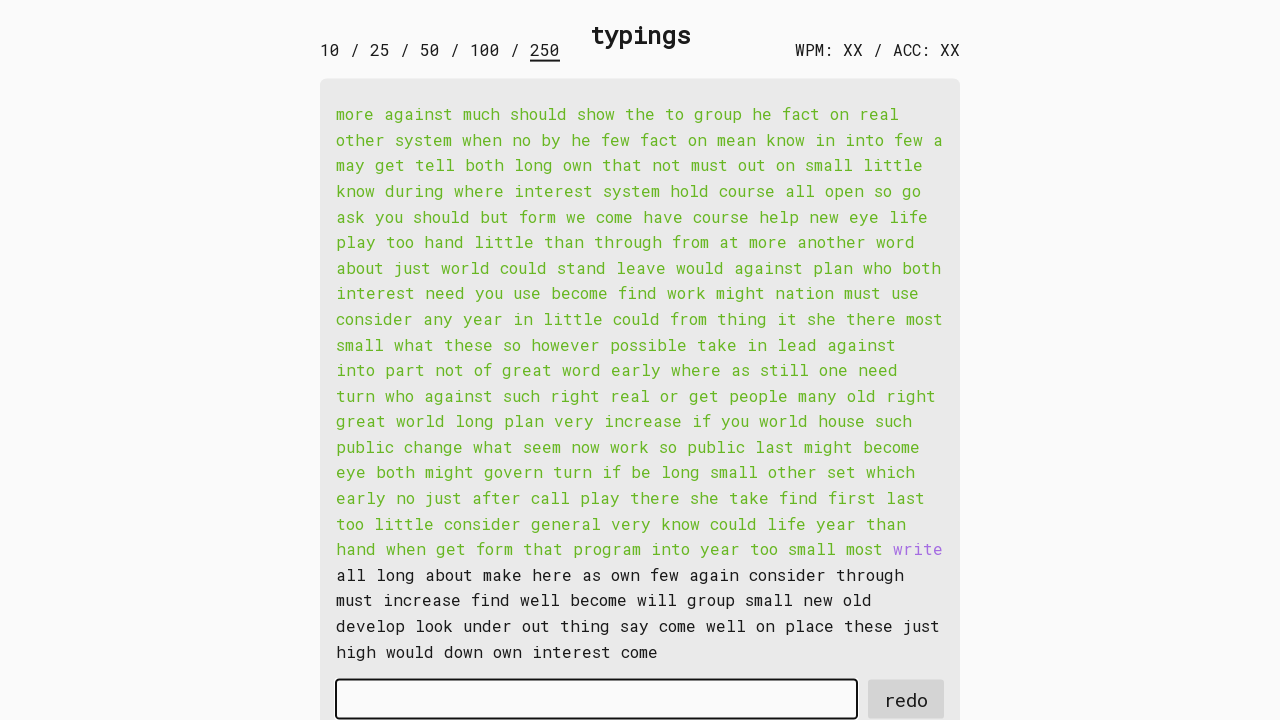

Retrieved word 211: 'write '
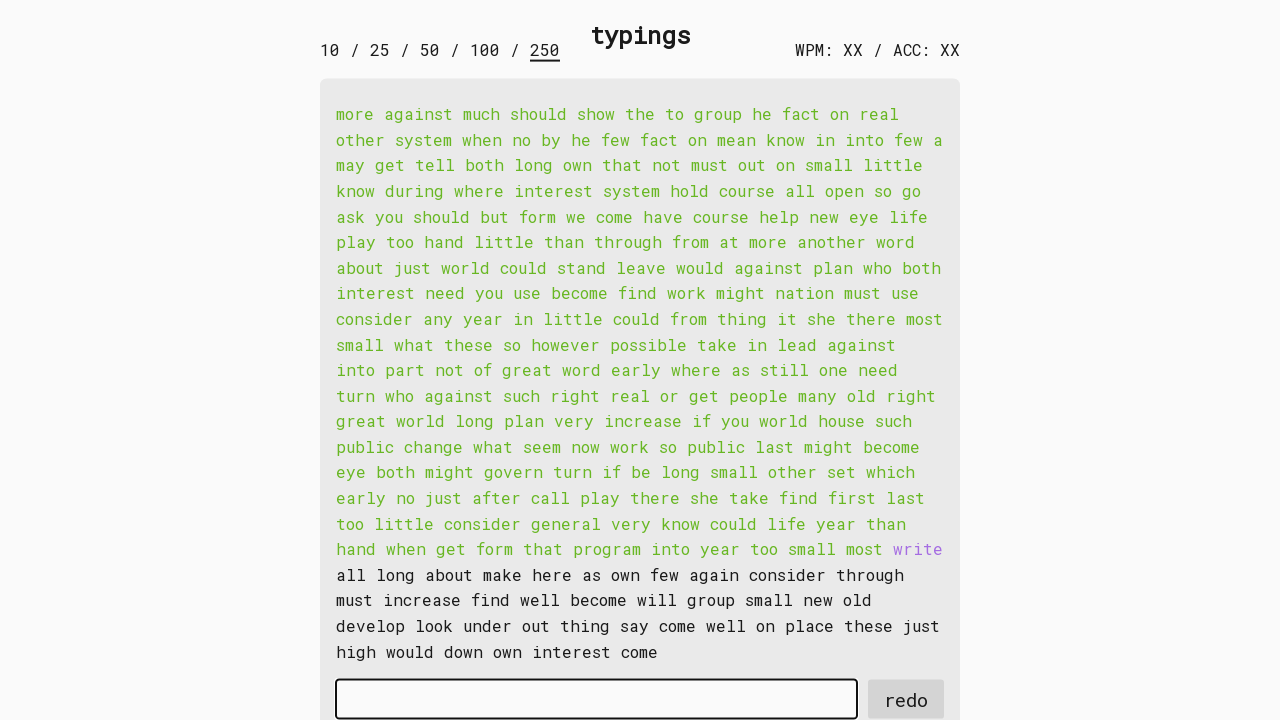

Typed word 211 into input field on #input-field
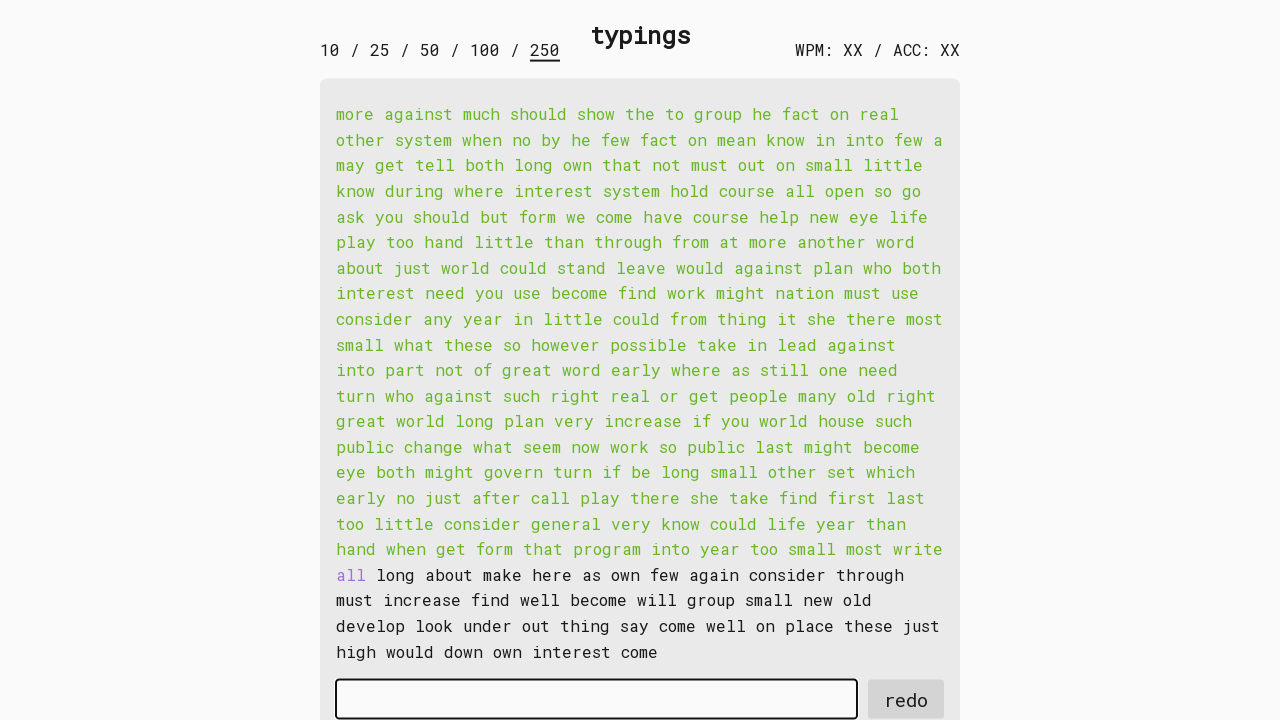

Retrieved word 212: 'all '
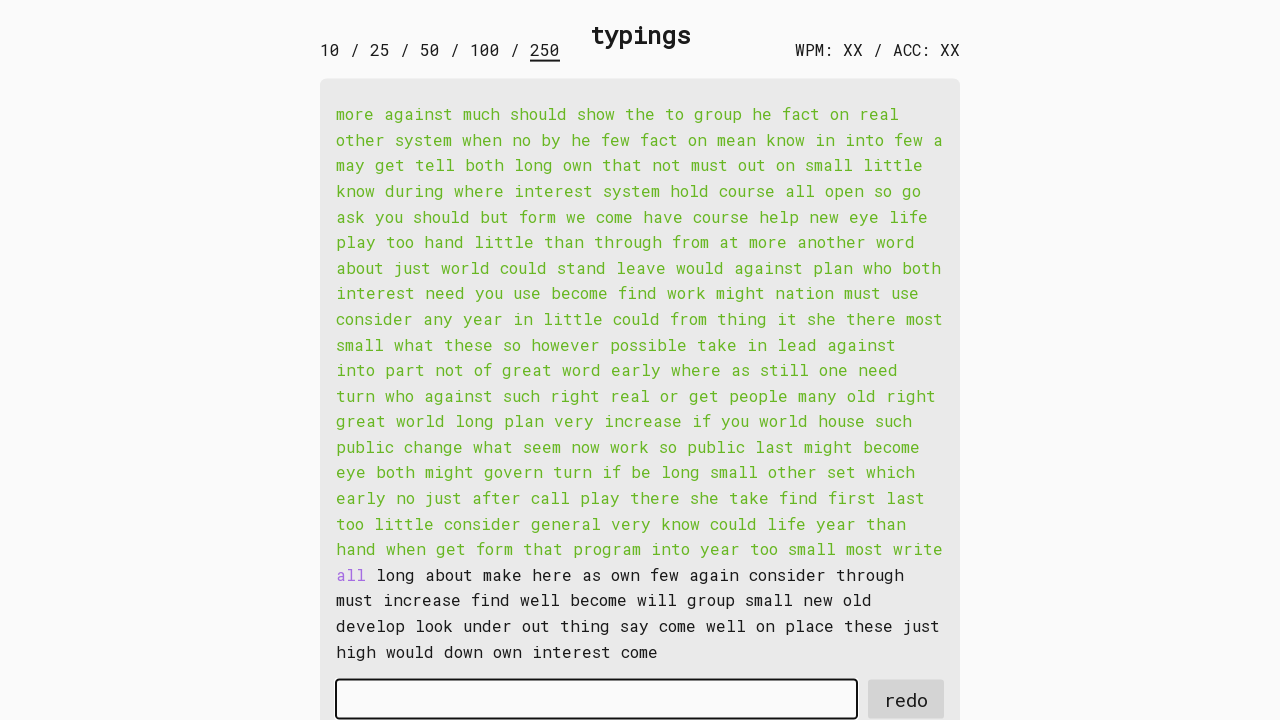

Typed word 212 into input field on #input-field
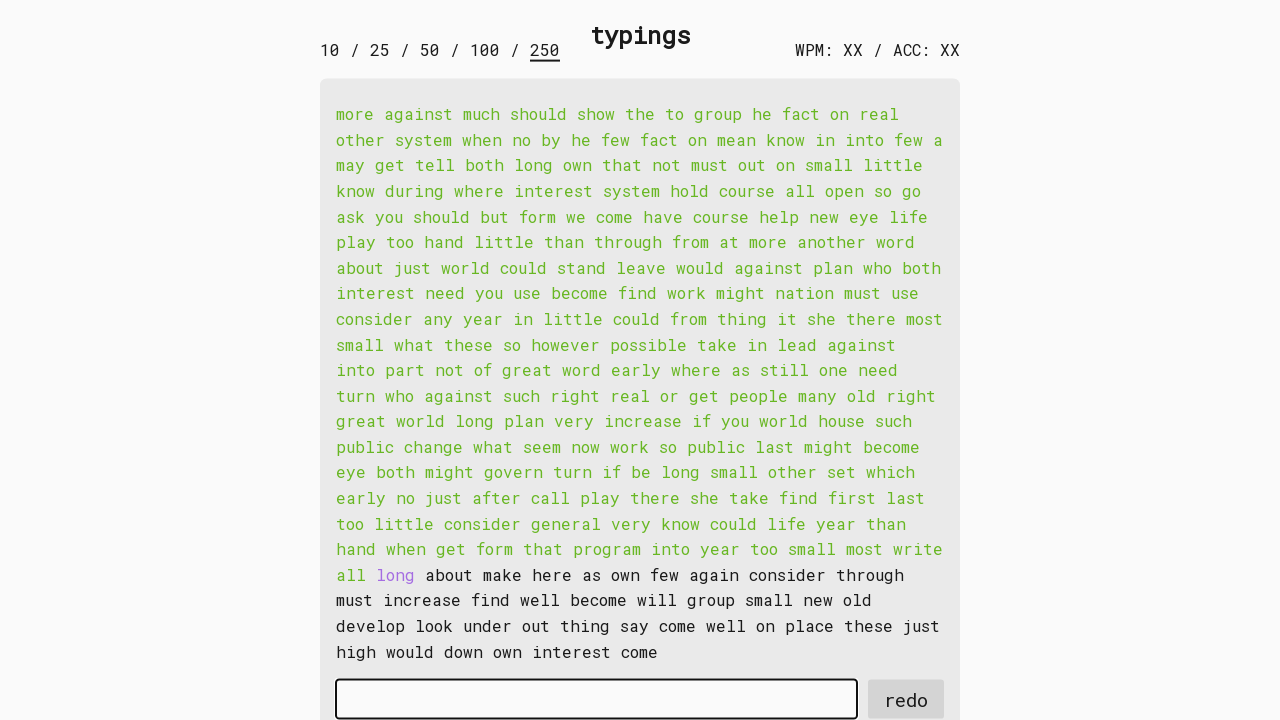

Retrieved word 213: 'long '
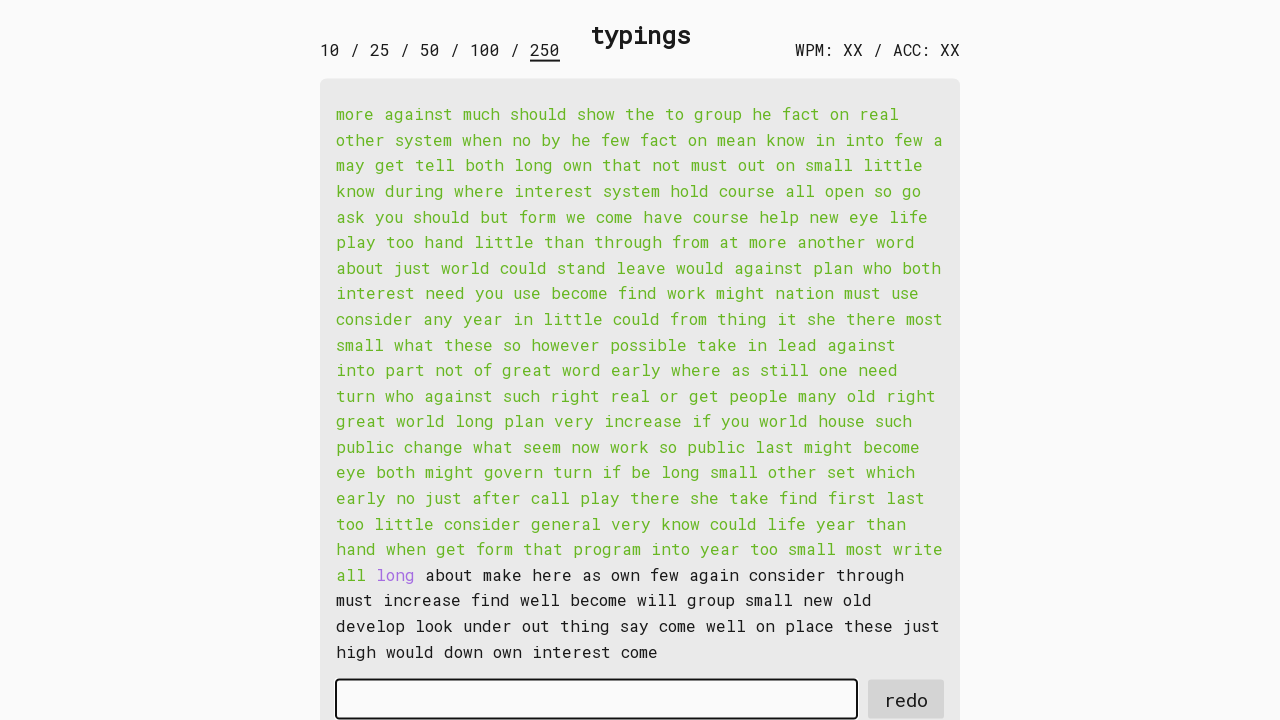

Typed word 213 into input field on #input-field
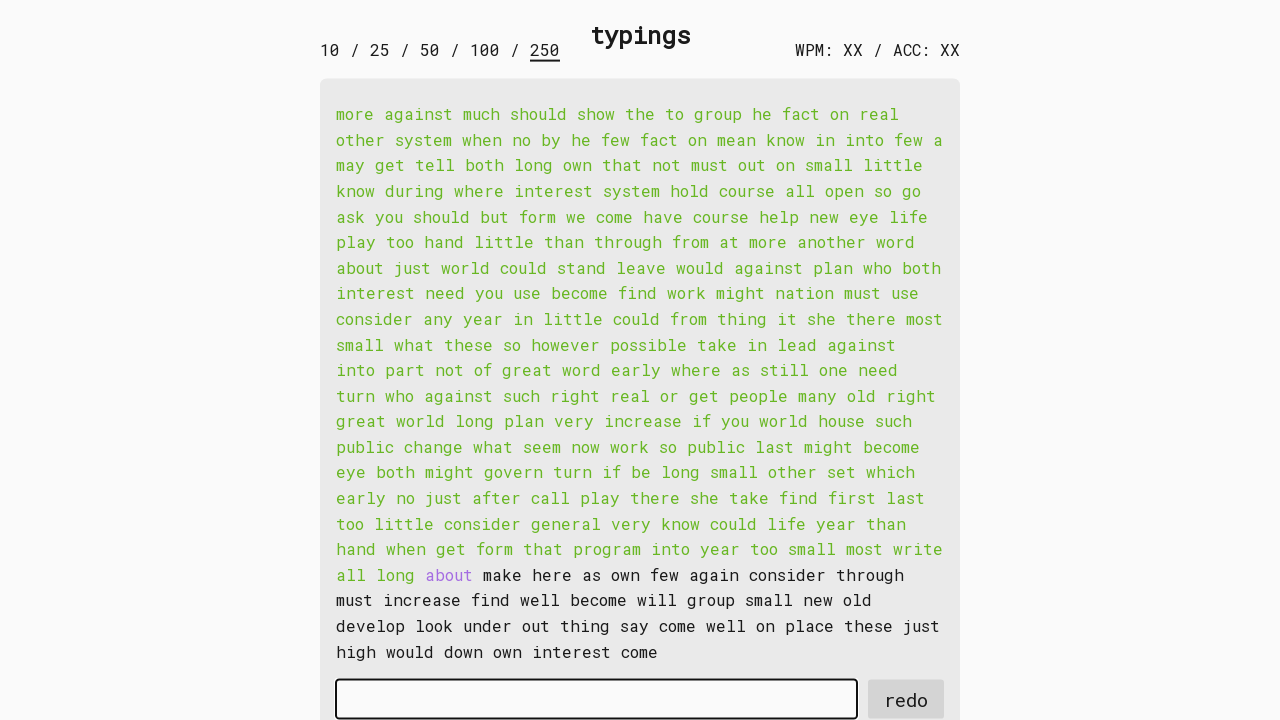

Retrieved word 214: 'about '
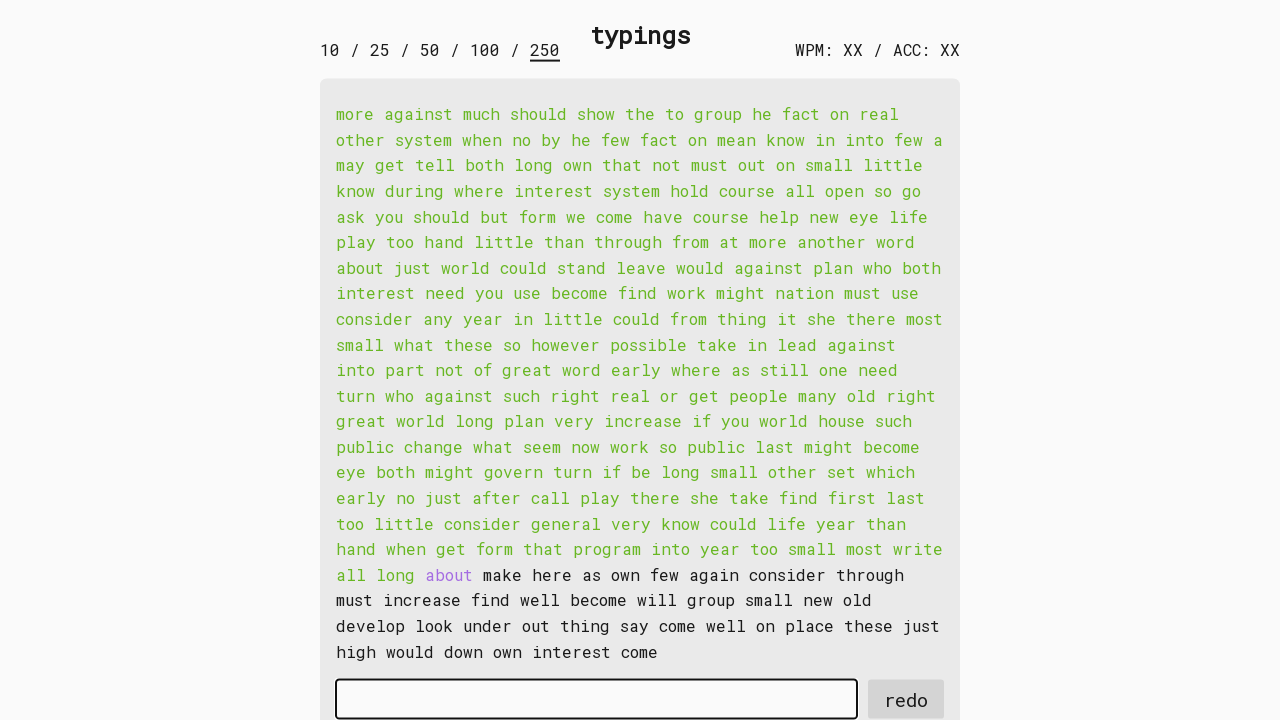

Typed word 214 into input field on #input-field
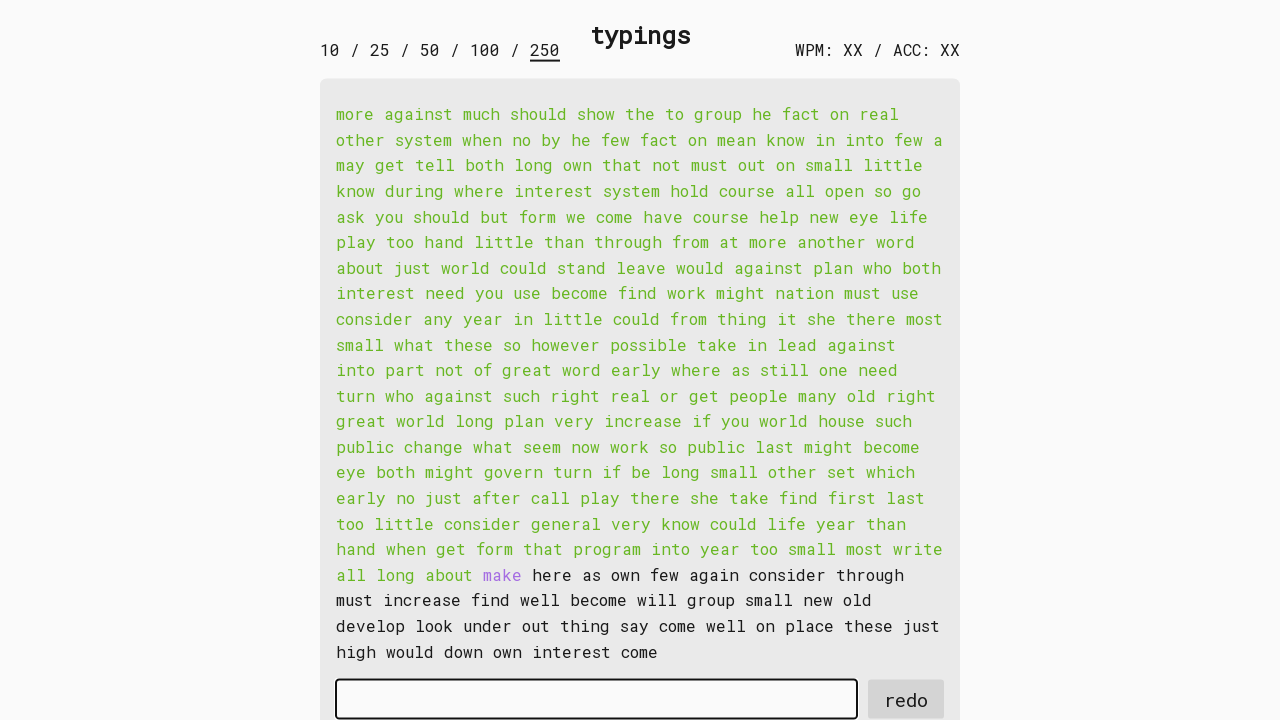

Retrieved word 215: 'make '
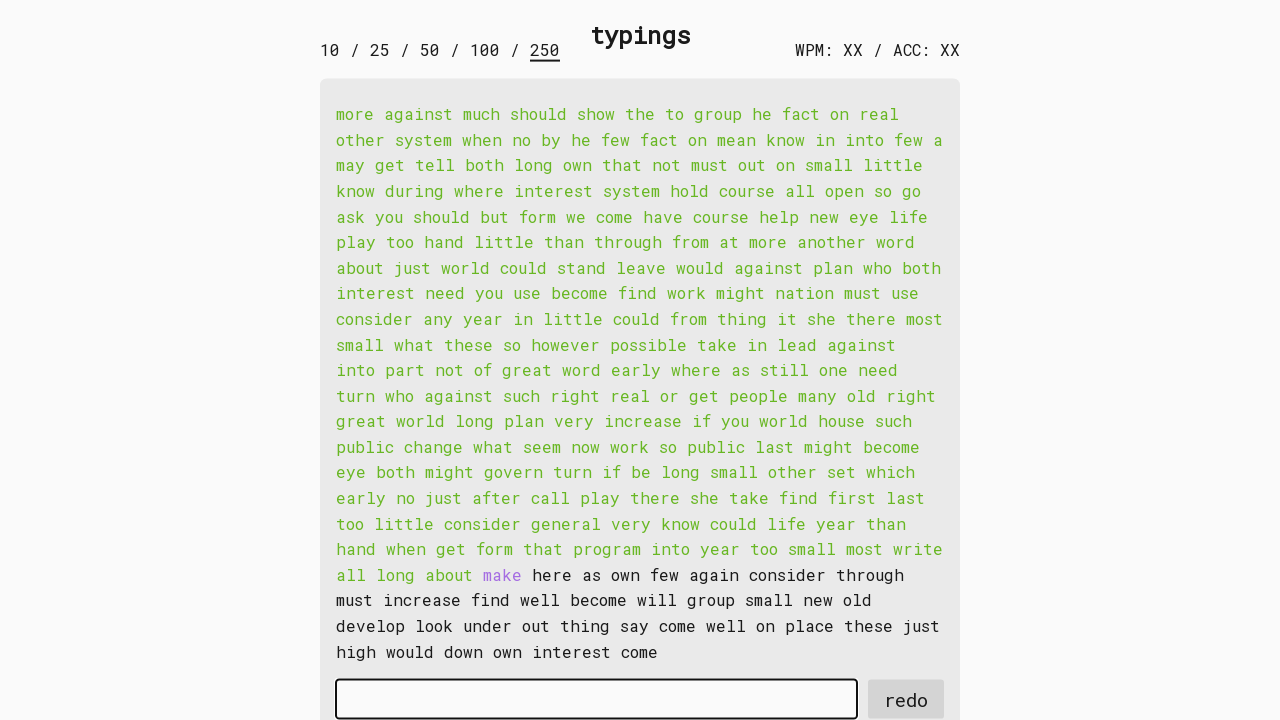

Typed word 215 into input field on #input-field
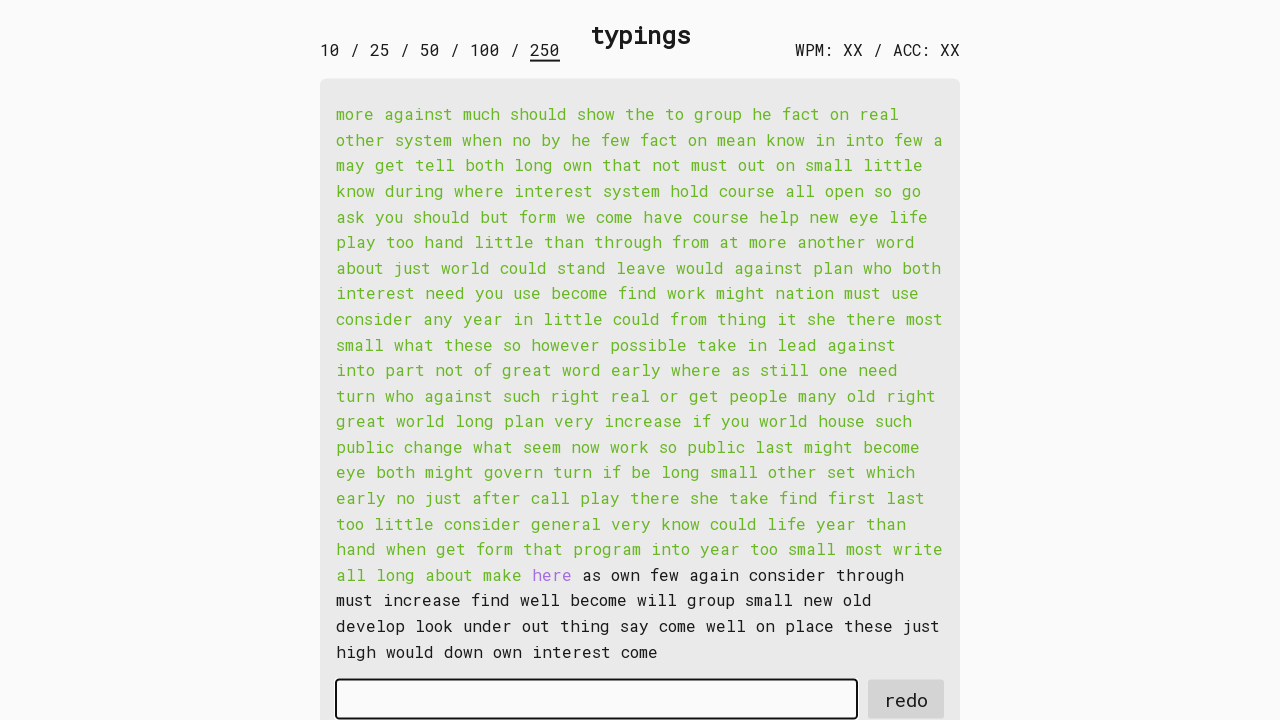

Retrieved word 216: 'here '
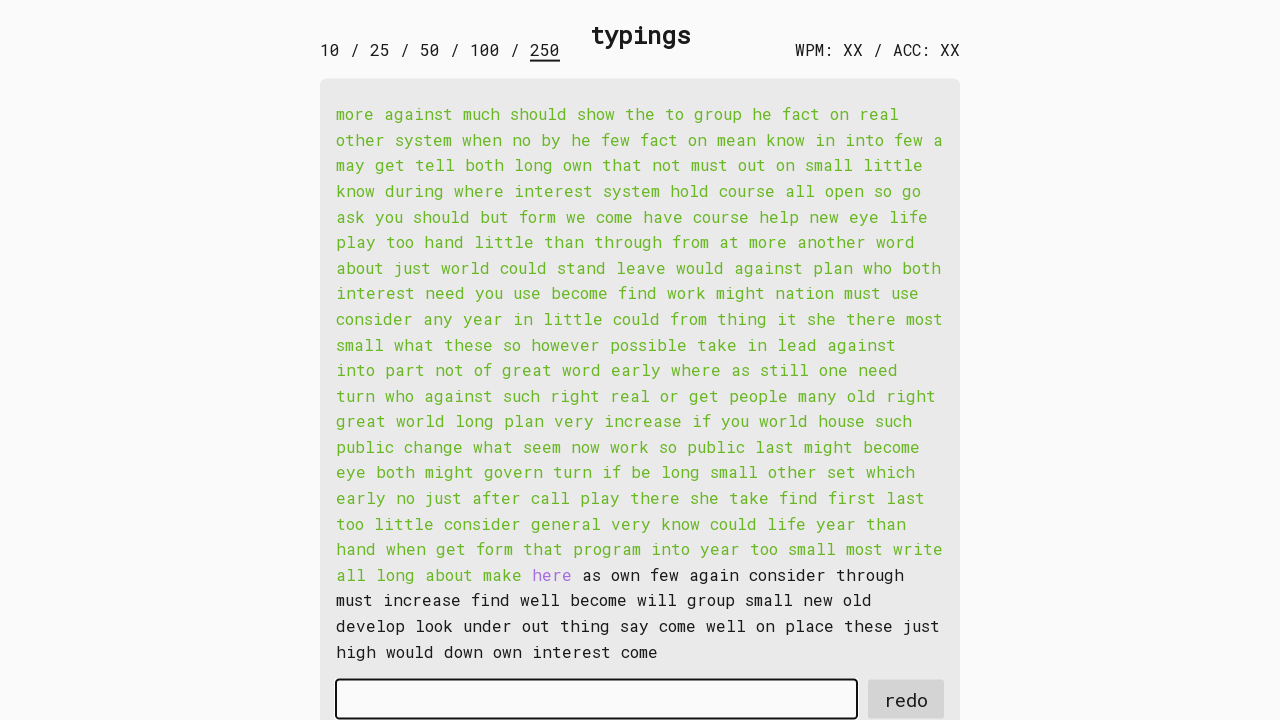

Typed word 216 into input field on #input-field
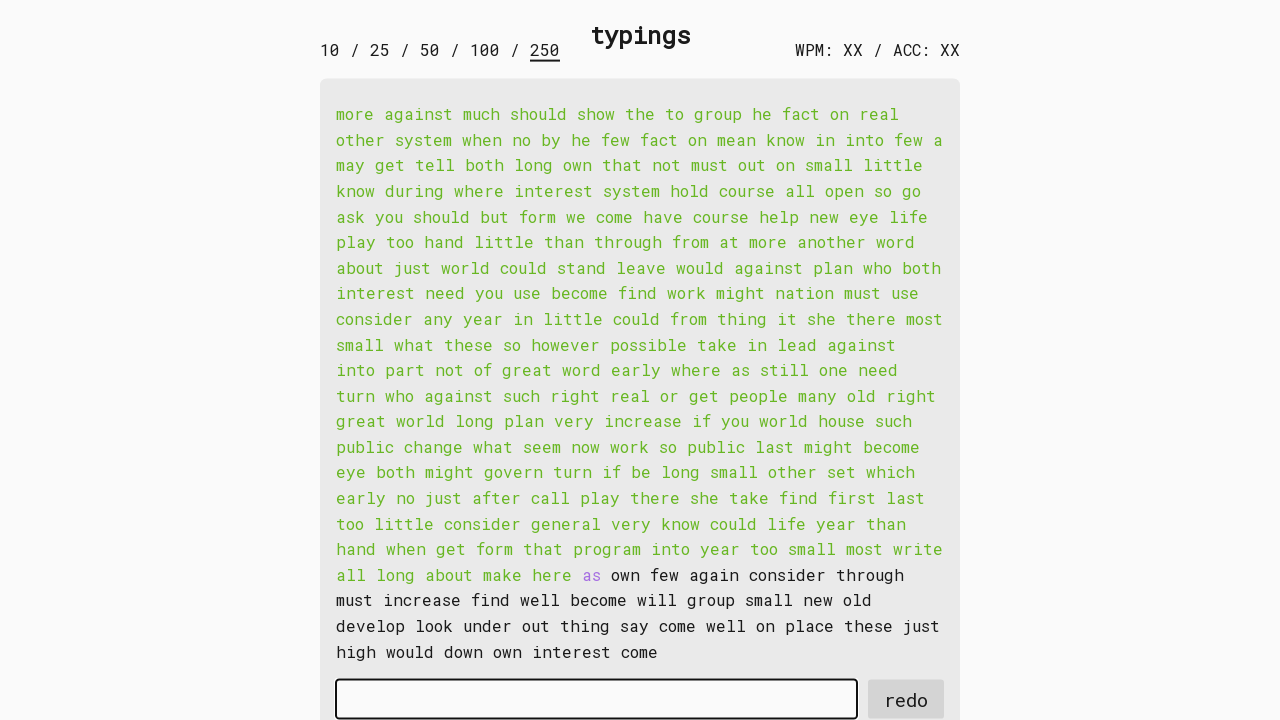

Retrieved word 217: 'as '
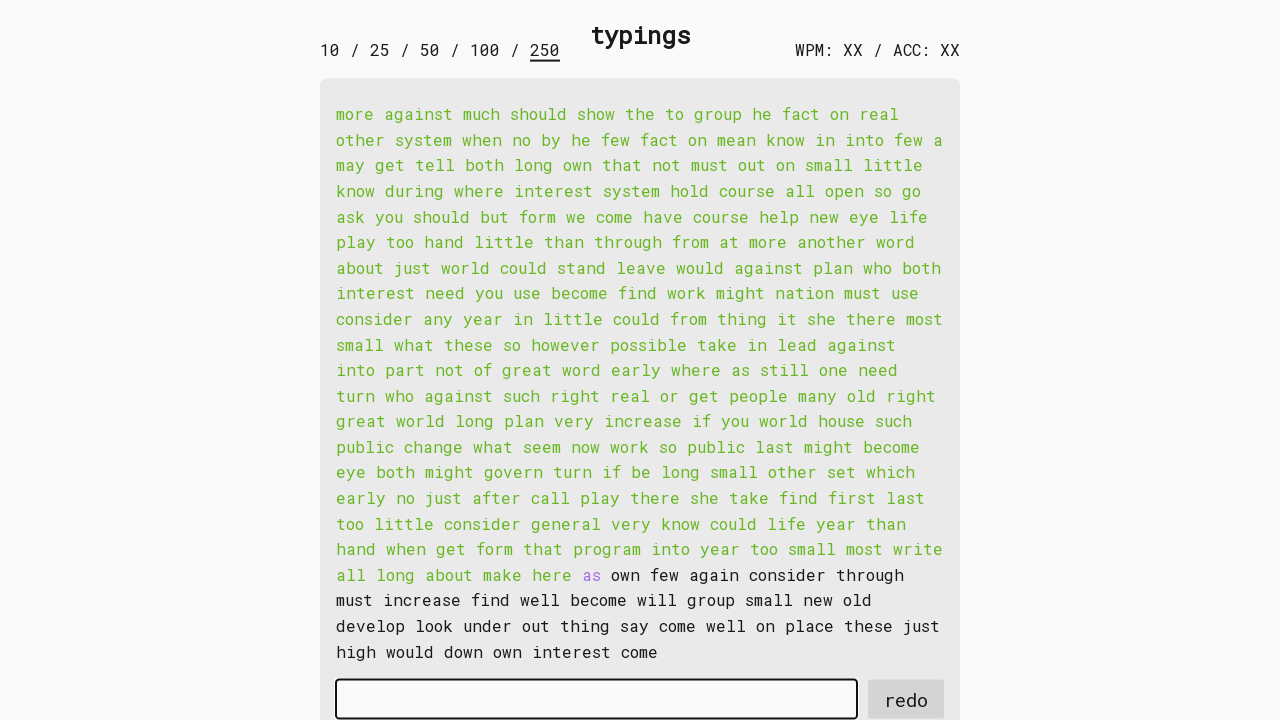

Typed word 217 into input field on #input-field
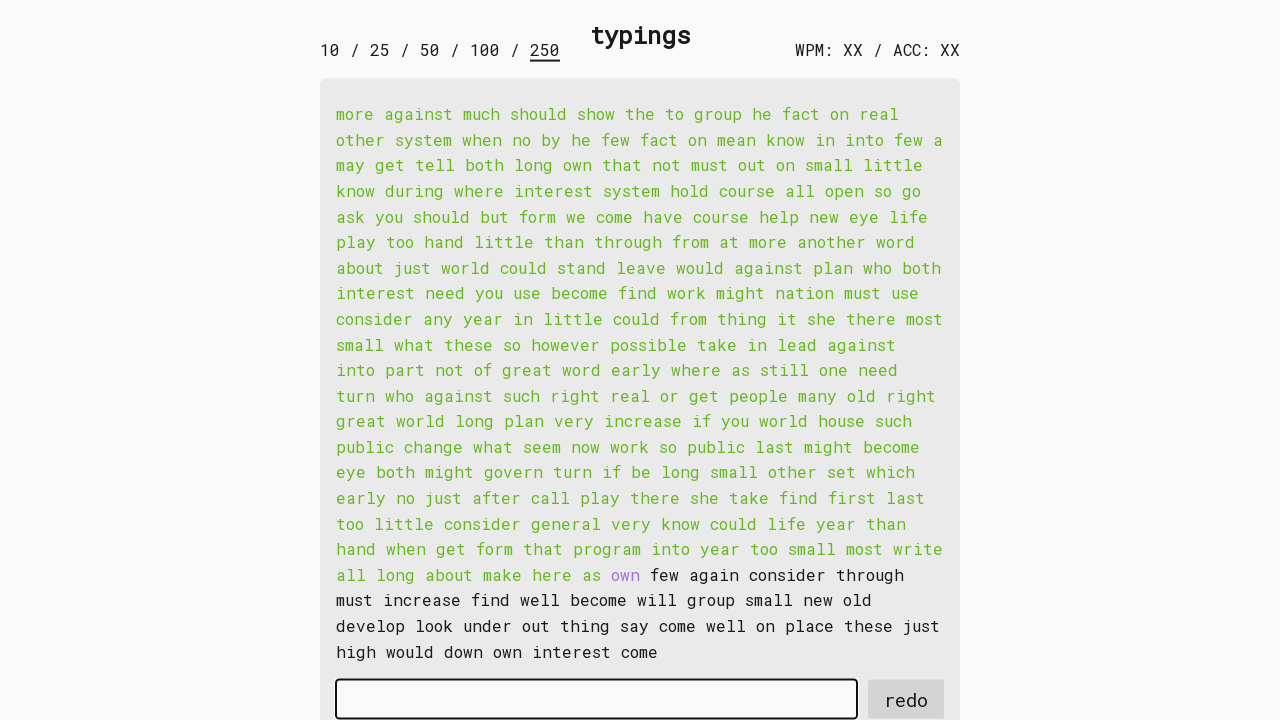

Retrieved word 218: 'own '
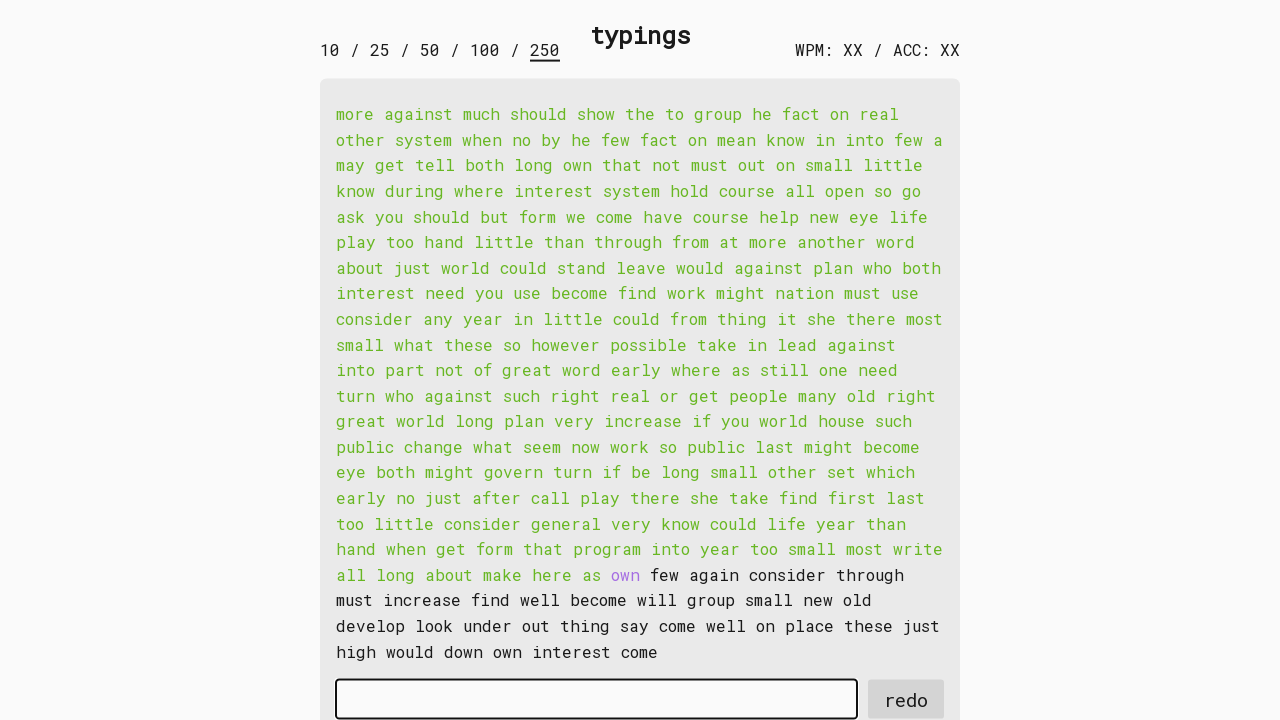

Typed word 218 into input field on #input-field
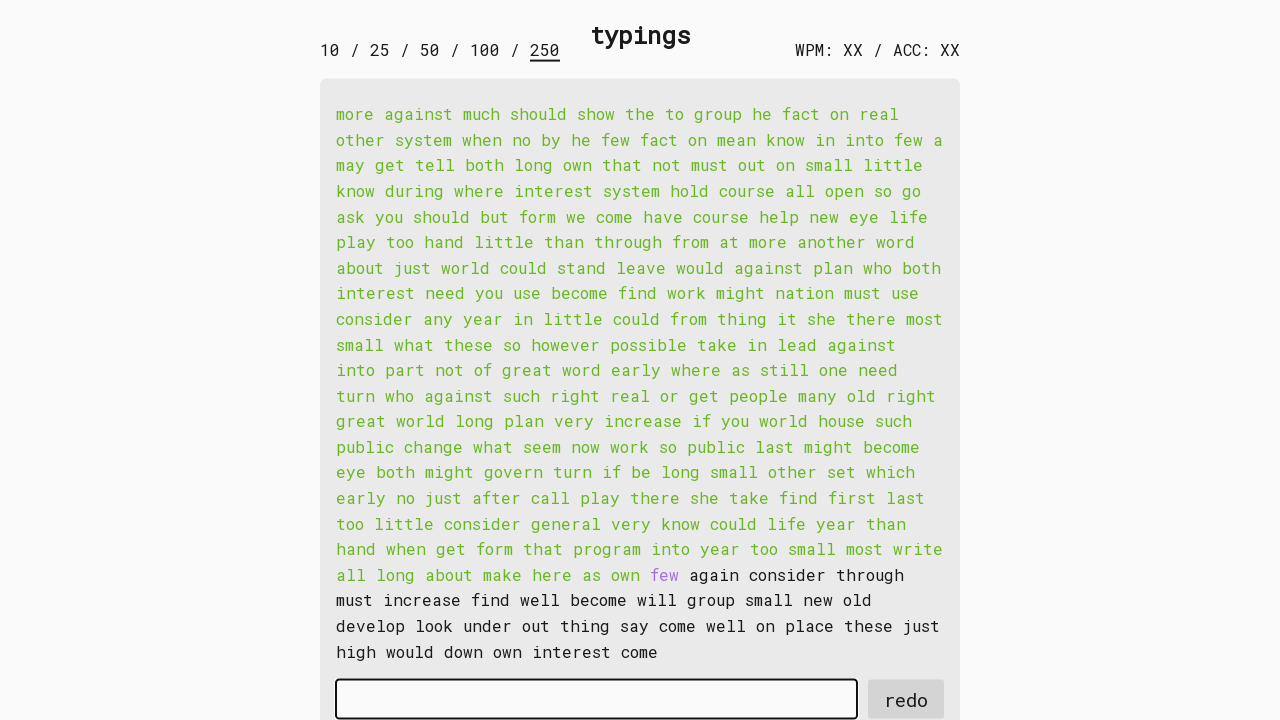

Retrieved word 219: 'few '
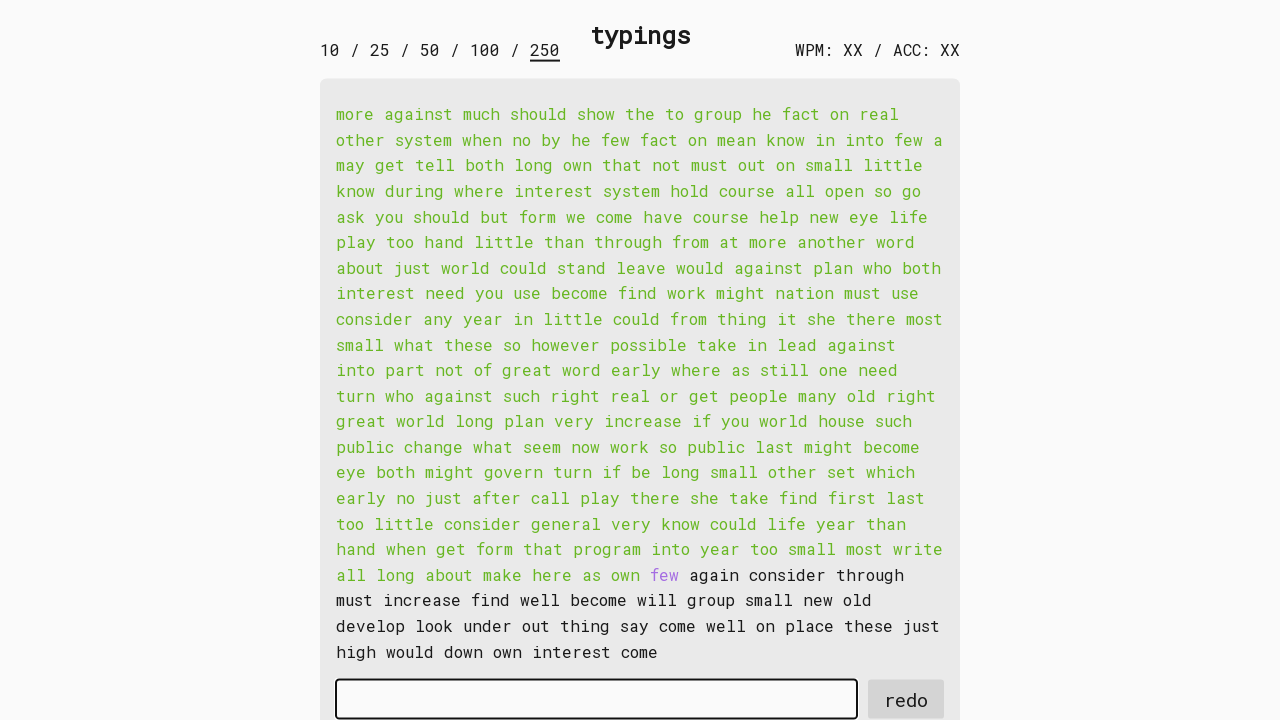

Typed word 219 into input field on #input-field
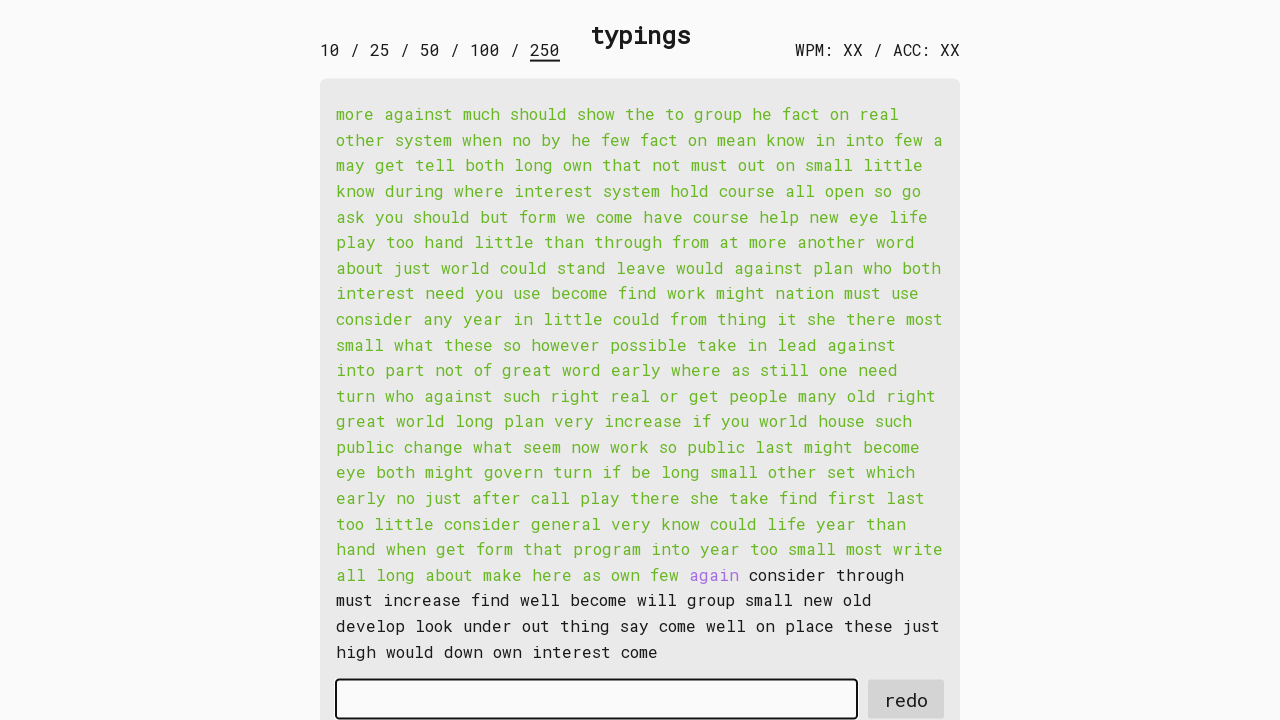

Retrieved word 220: 'again '
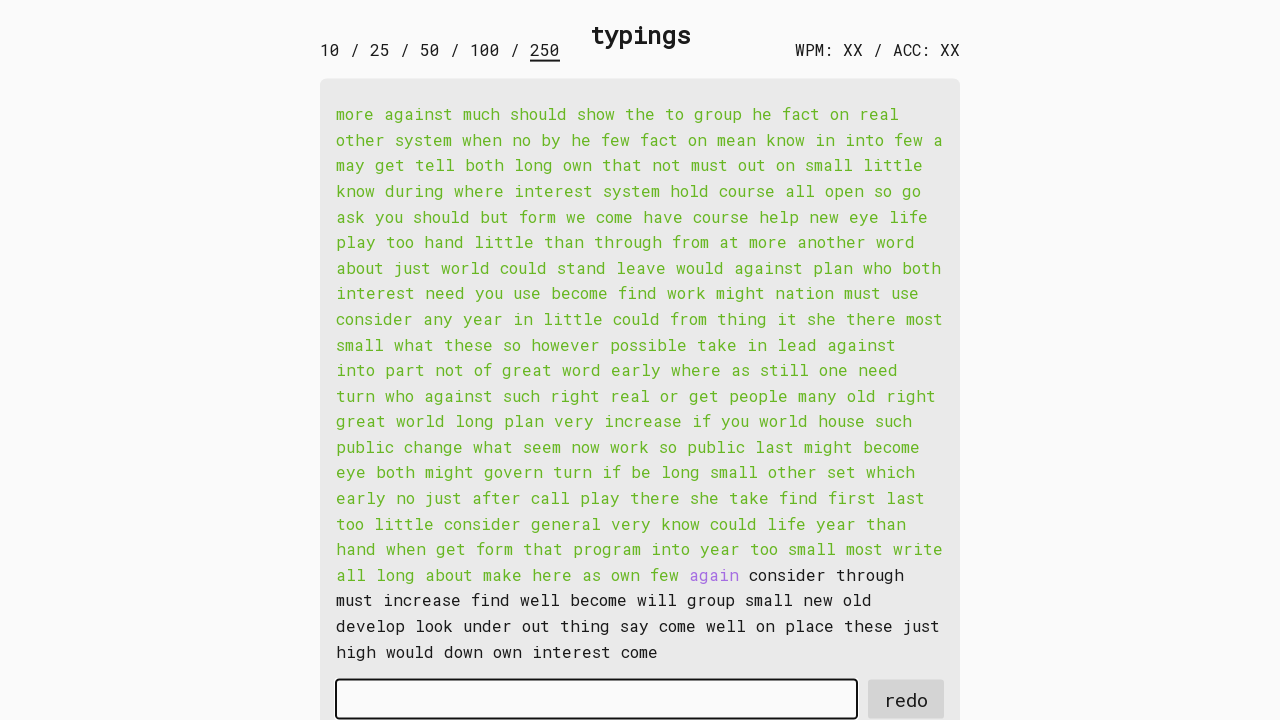

Typed word 220 into input field on #input-field
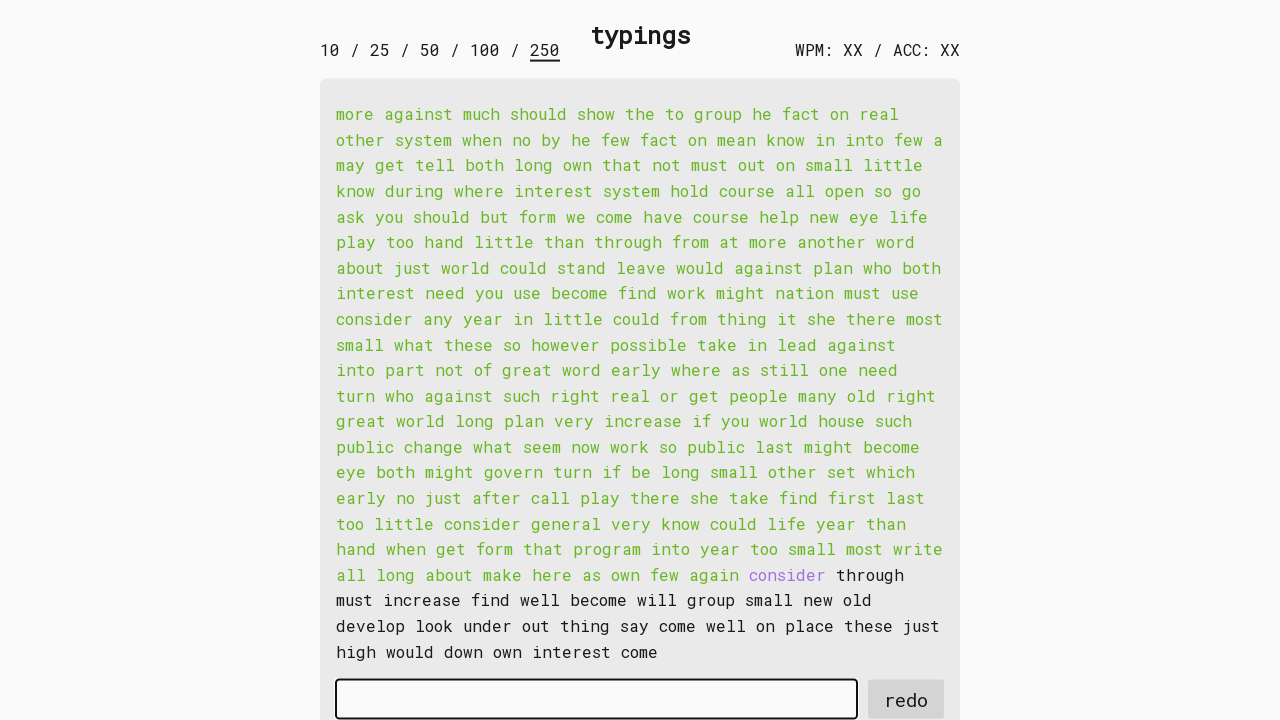

Retrieved word 221: 'consider '
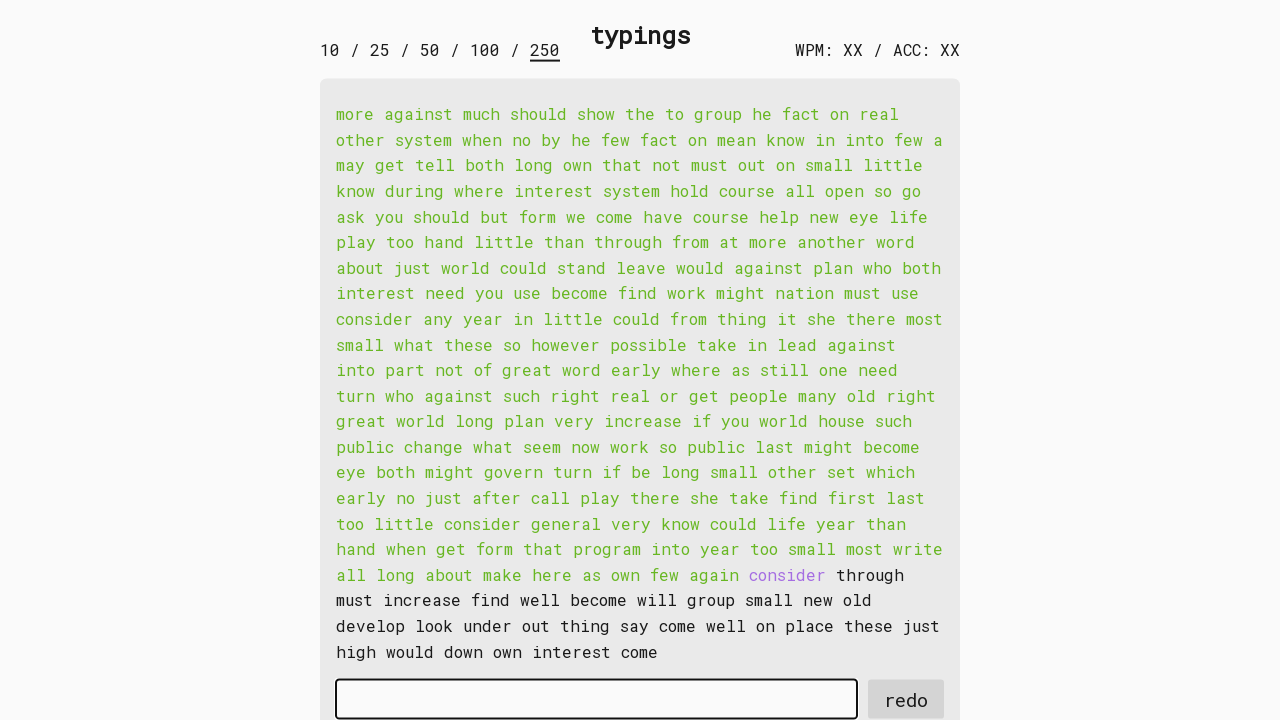

Typed word 221 into input field on #input-field
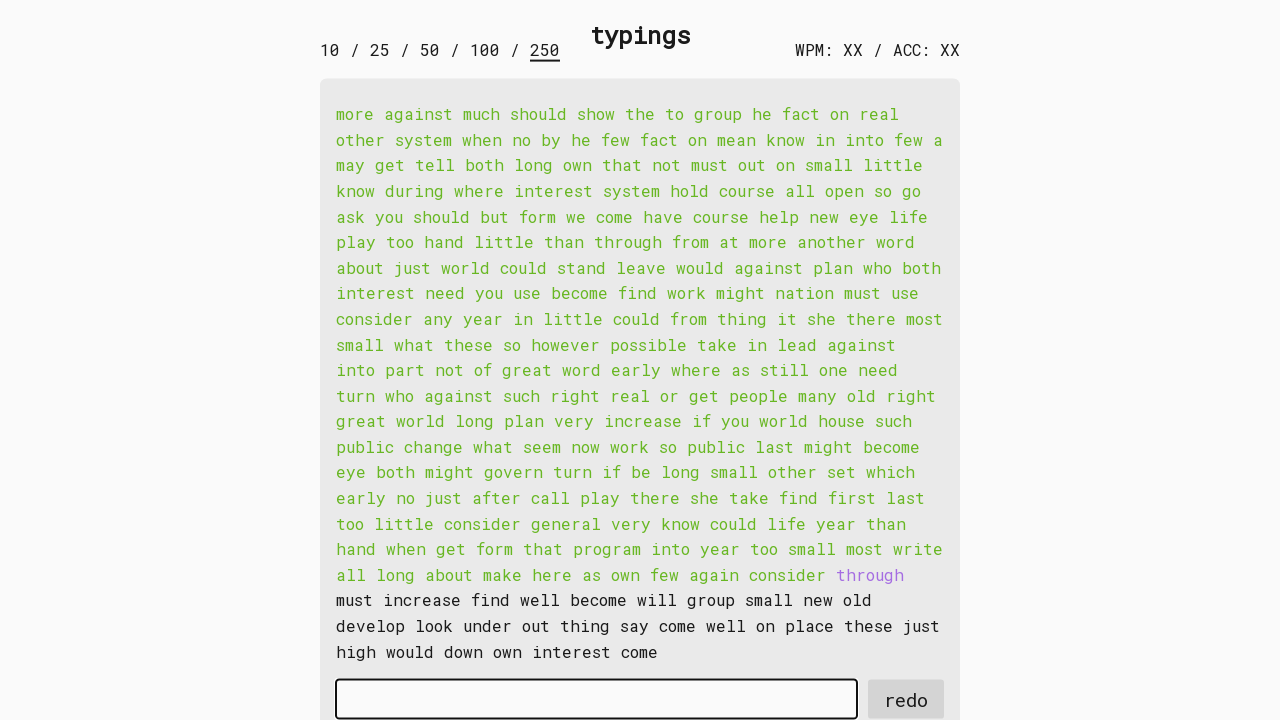

Retrieved word 222: 'through '
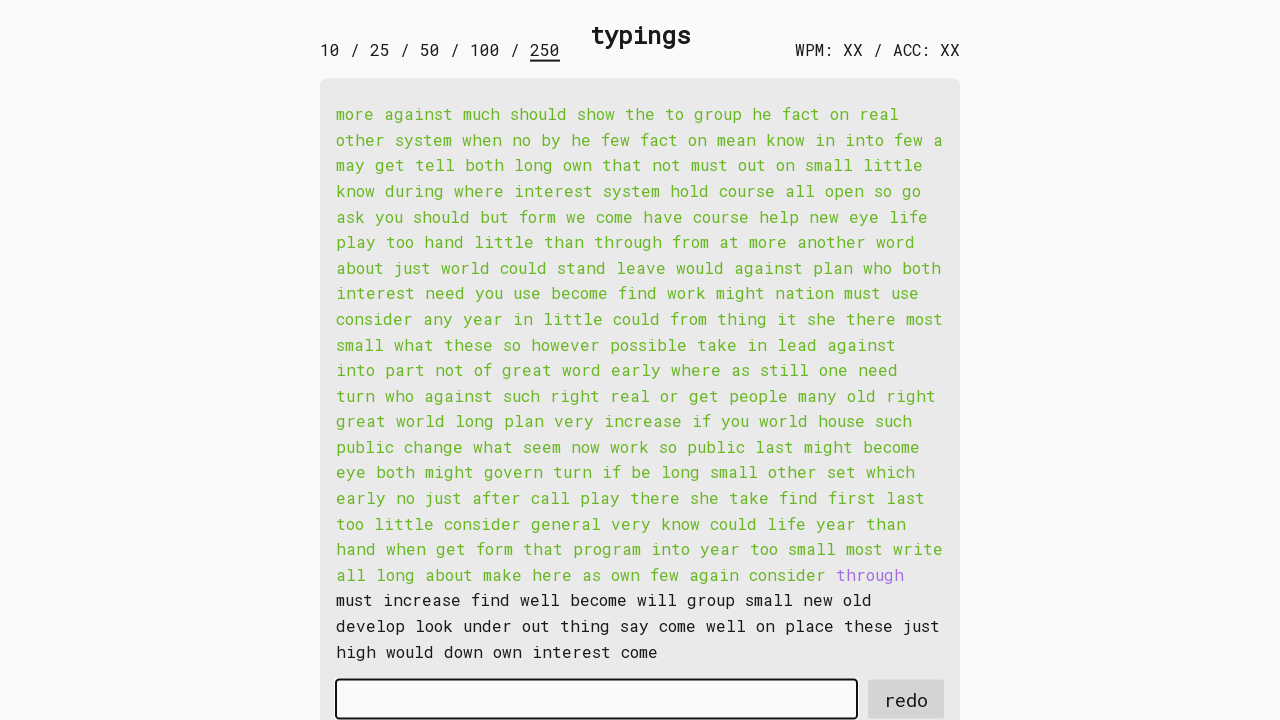

Typed word 222 into input field on #input-field
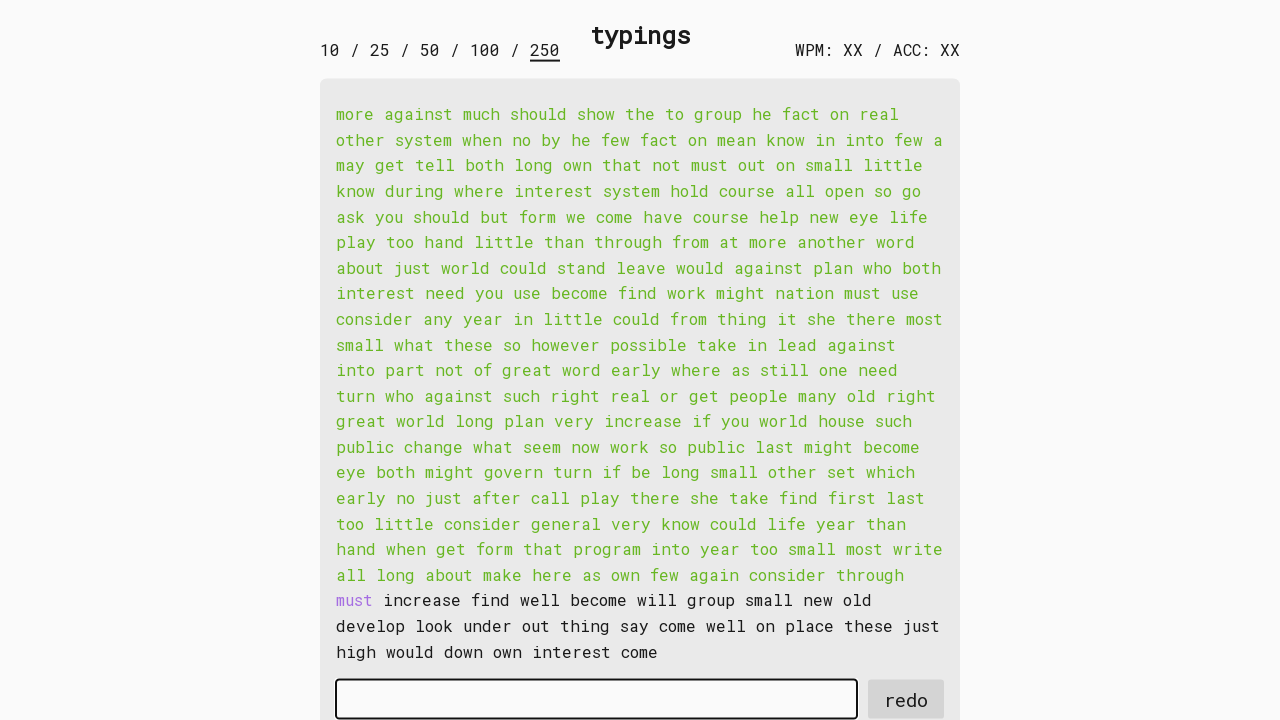

Retrieved word 223: 'must '
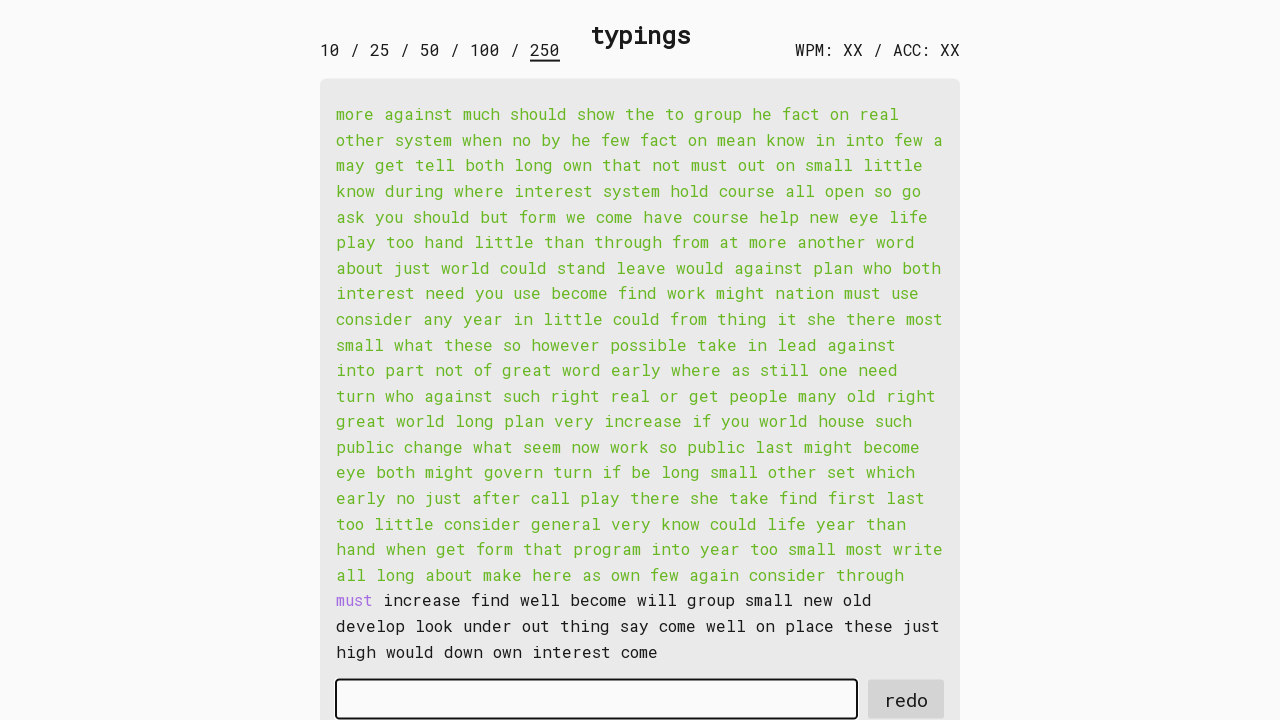

Typed word 223 into input field on #input-field
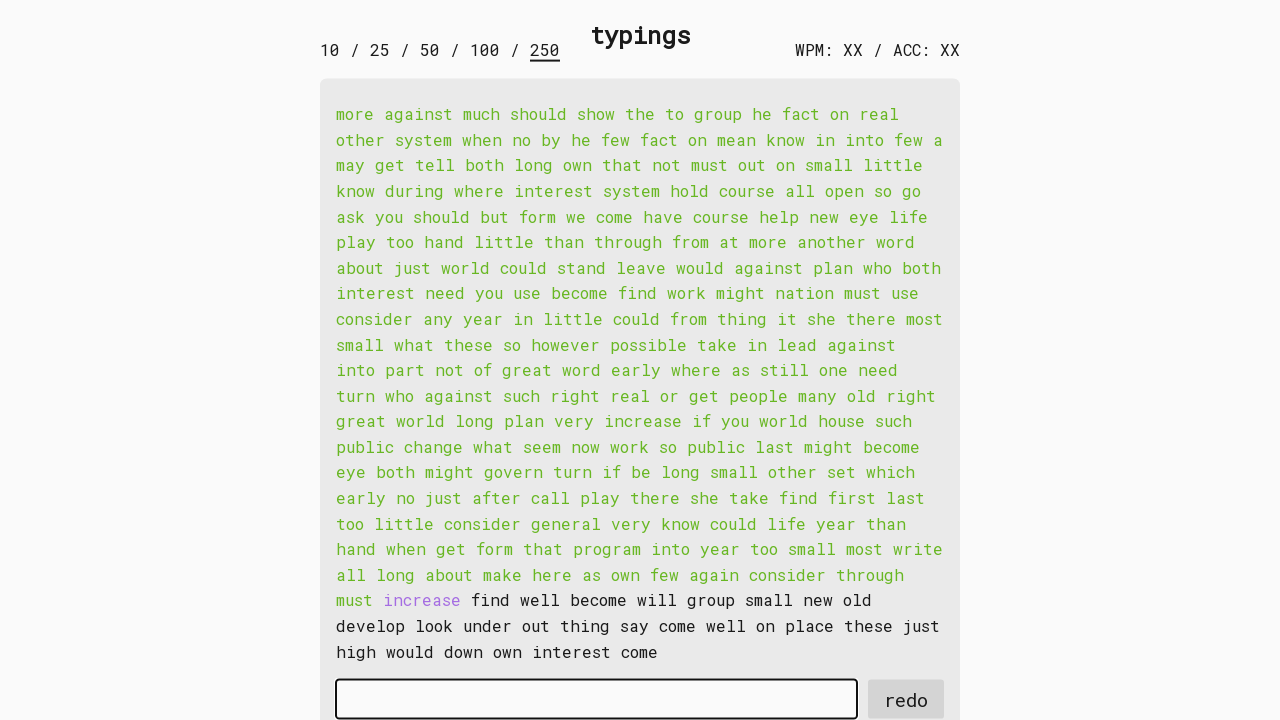

Retrieved word 224: 'increase '
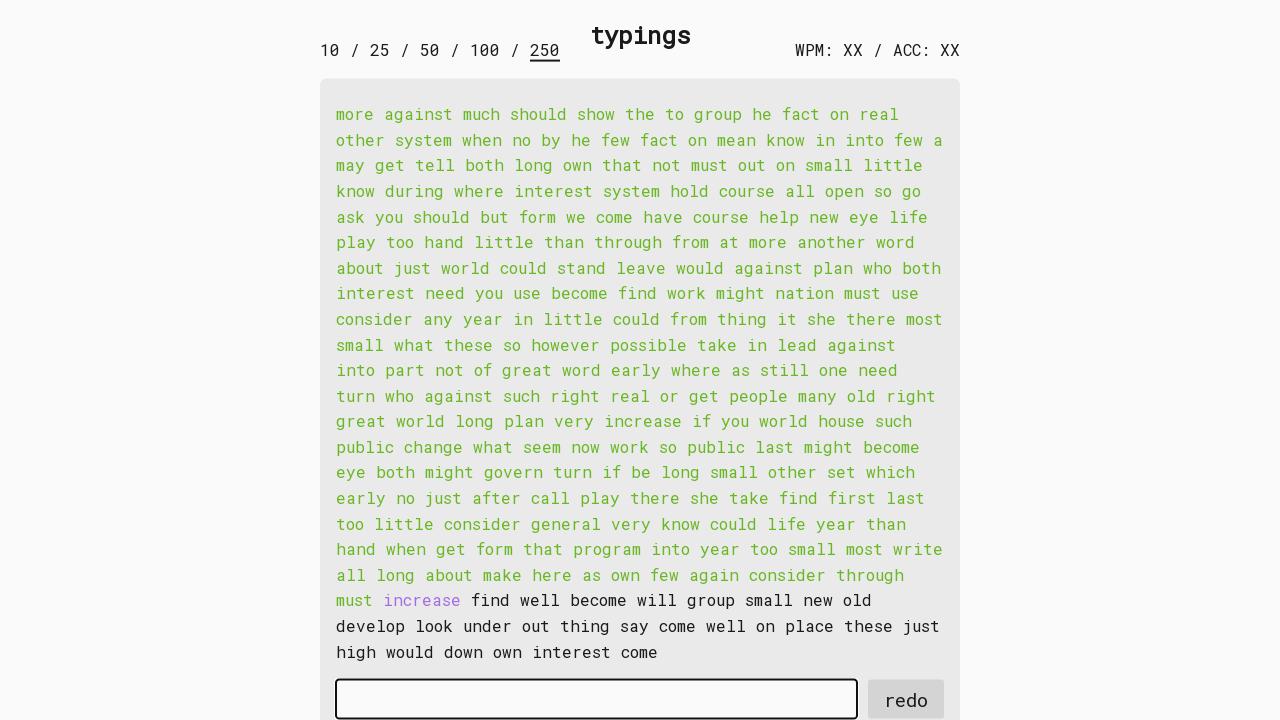

Typed word 224 into input field on #input-field
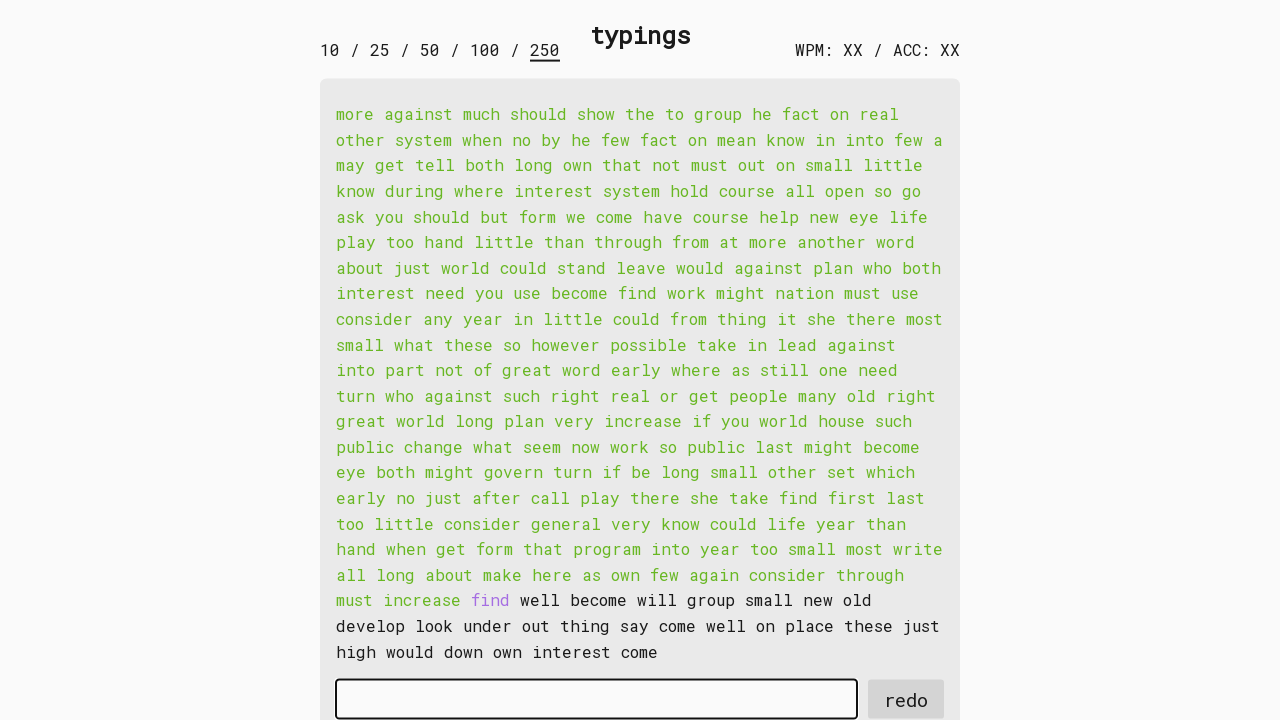

Retrieved word 225: 'find '
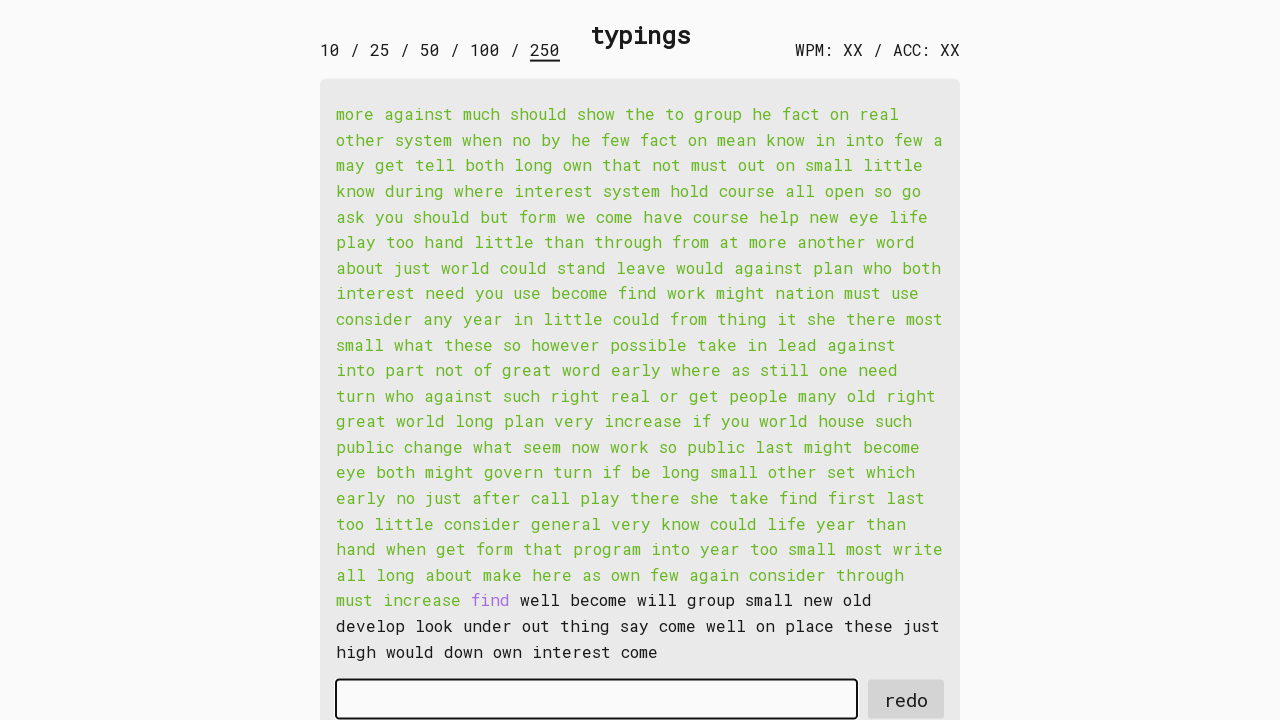

Typed word 225 into input field on #input-field
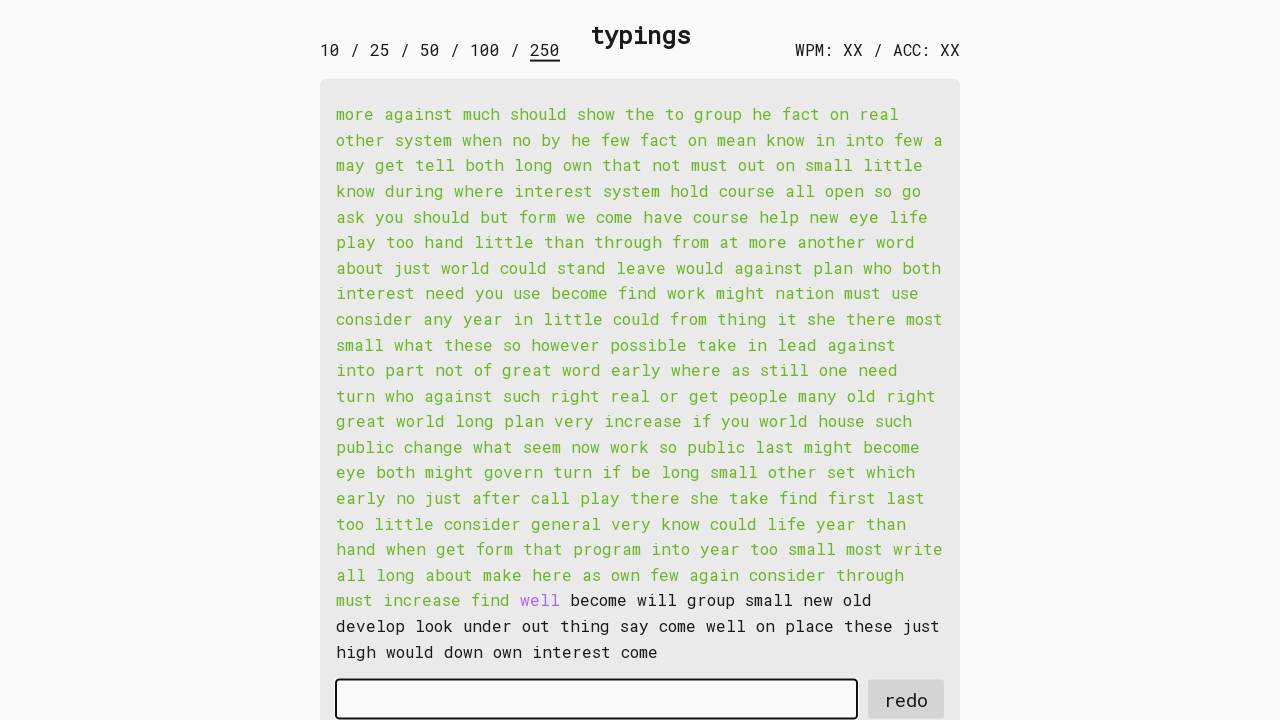

Retrieved word 226: 'well '
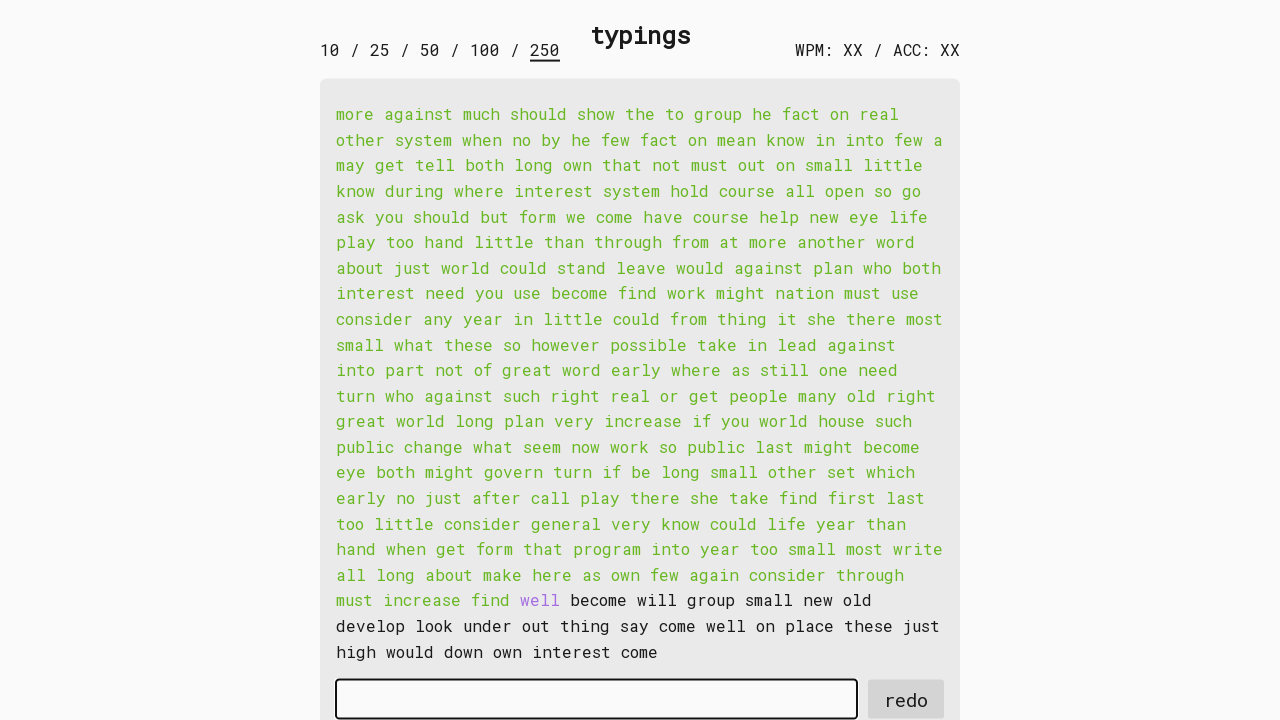

Typed word 226 into input field on #input-field
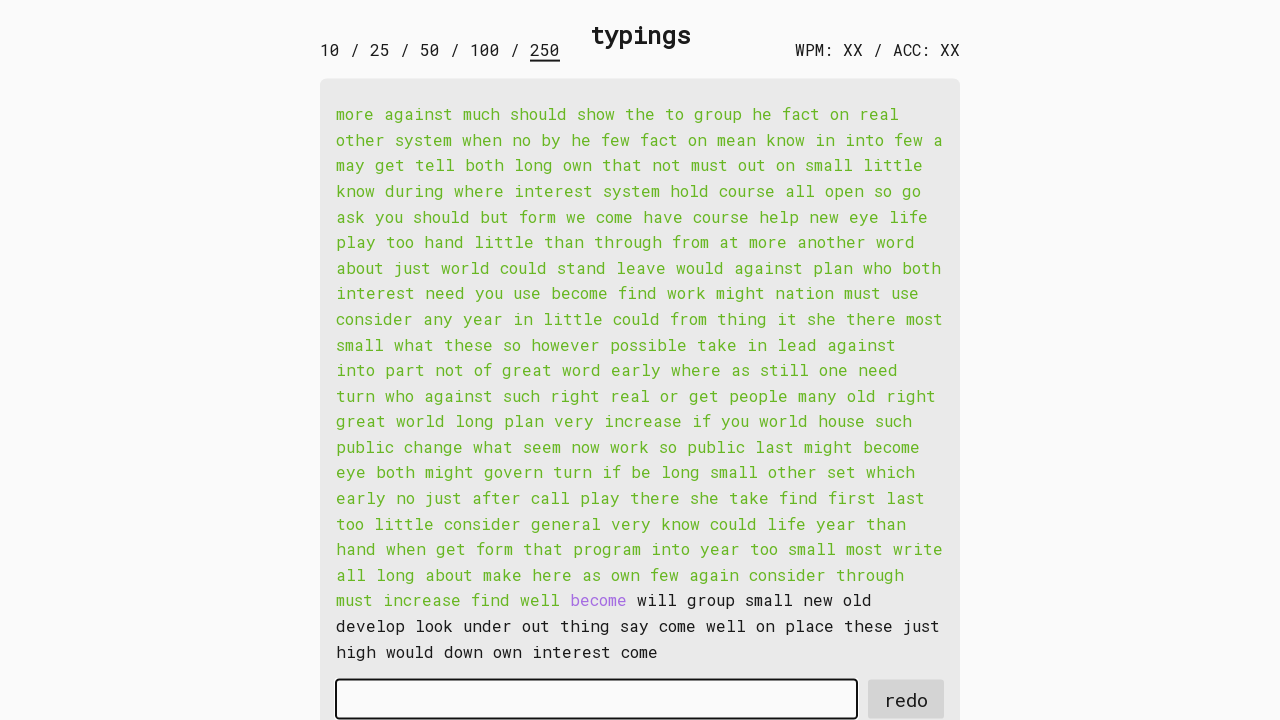

Retrieved word 227: 'become '
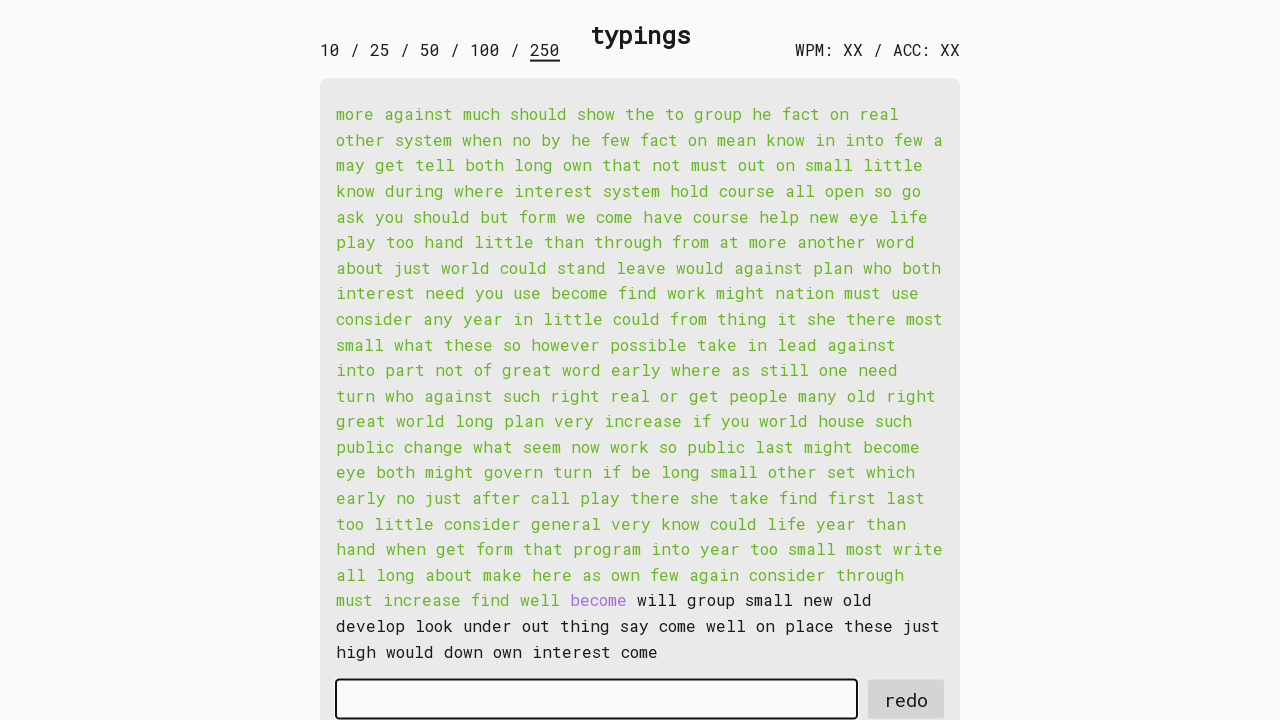

Typed word 227 into input field on #input-field
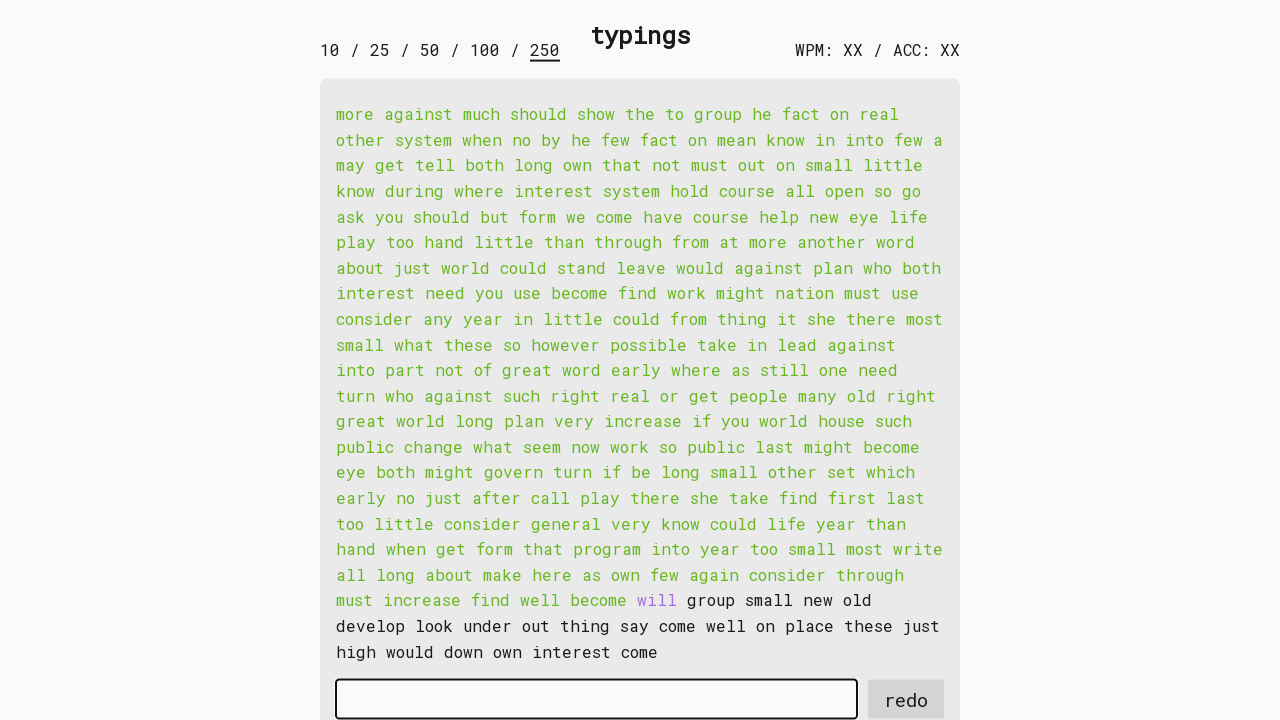

Retrieved word 228: 'will '
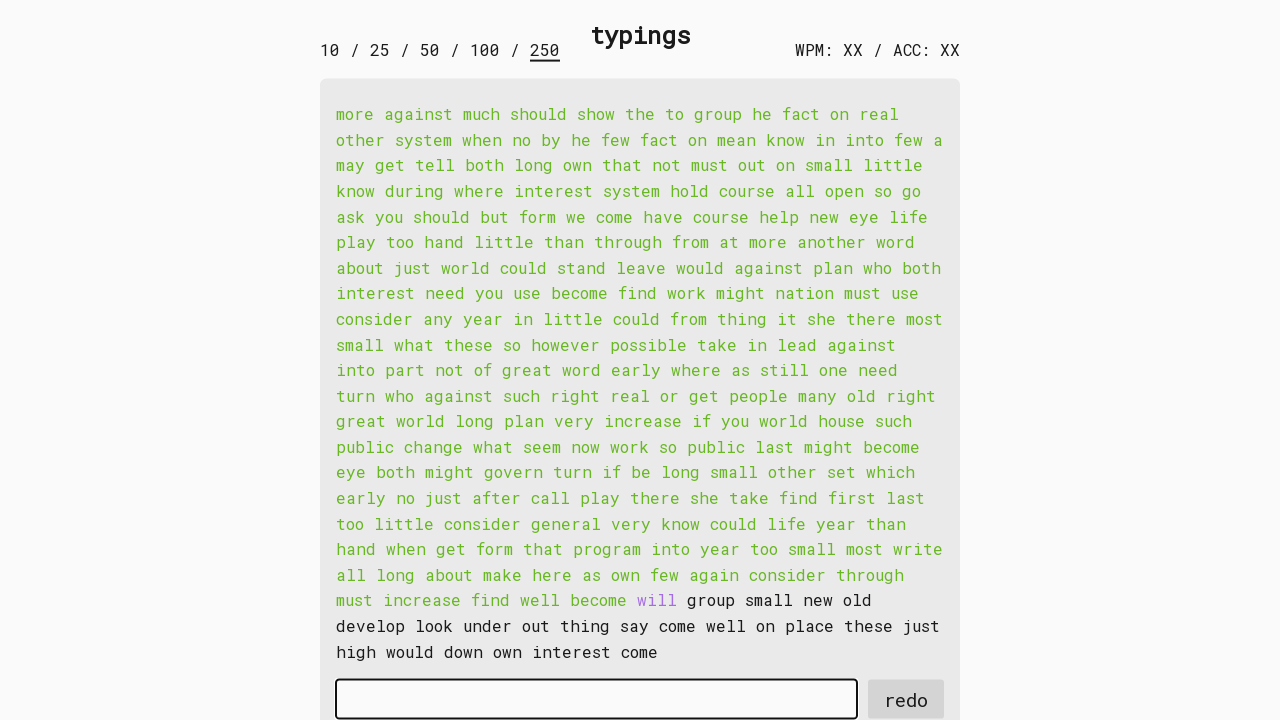

Typed word 228 into input field on #input-field
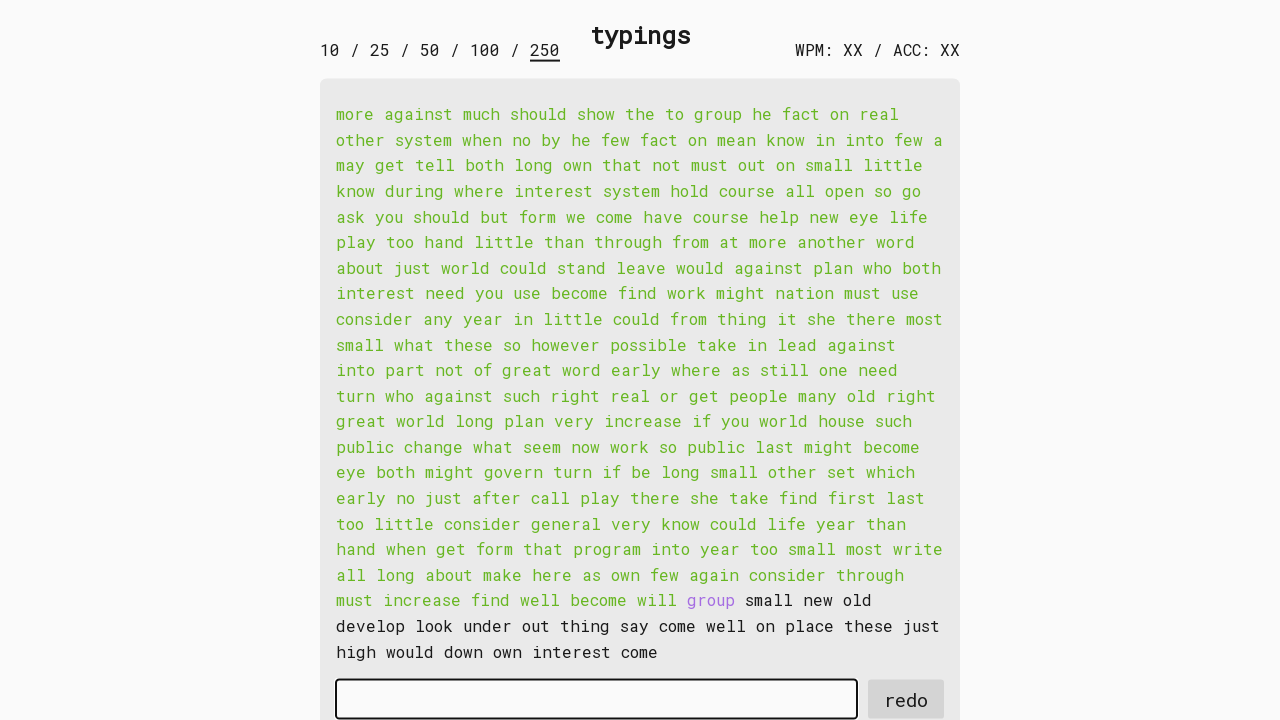

Retrieved word 229: 'group '
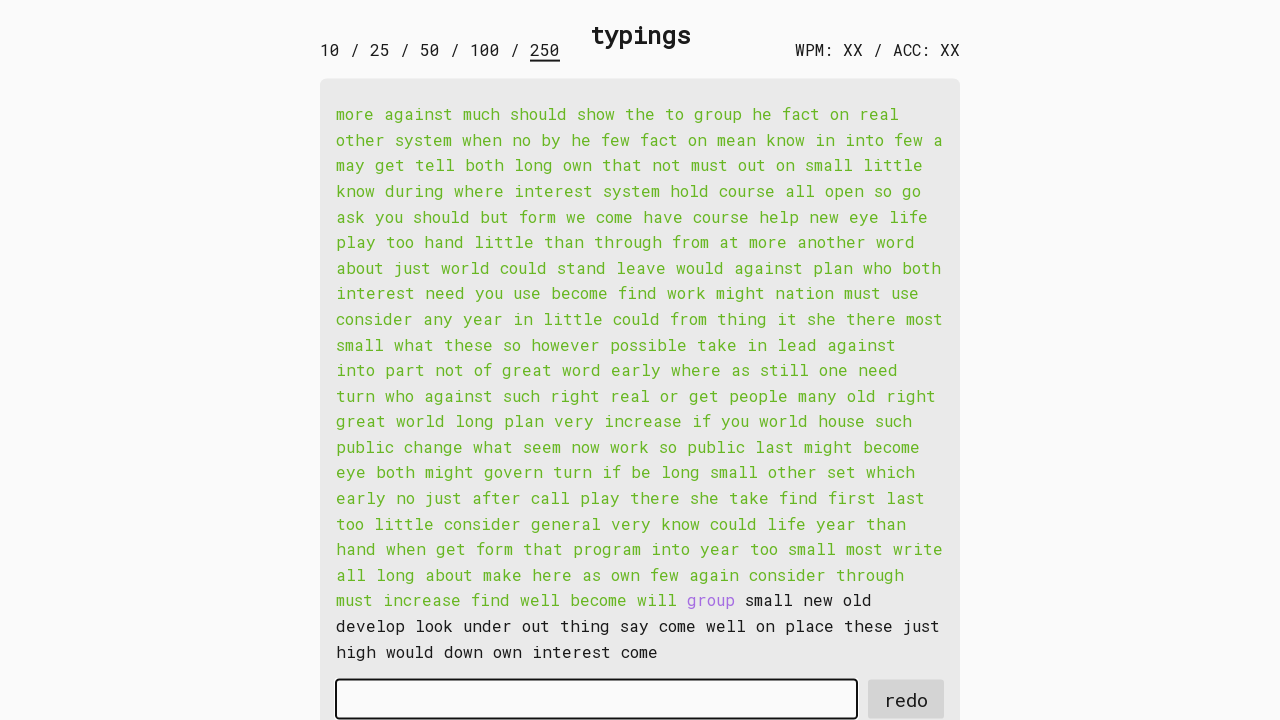

Typed word 229 into input field on #input-field
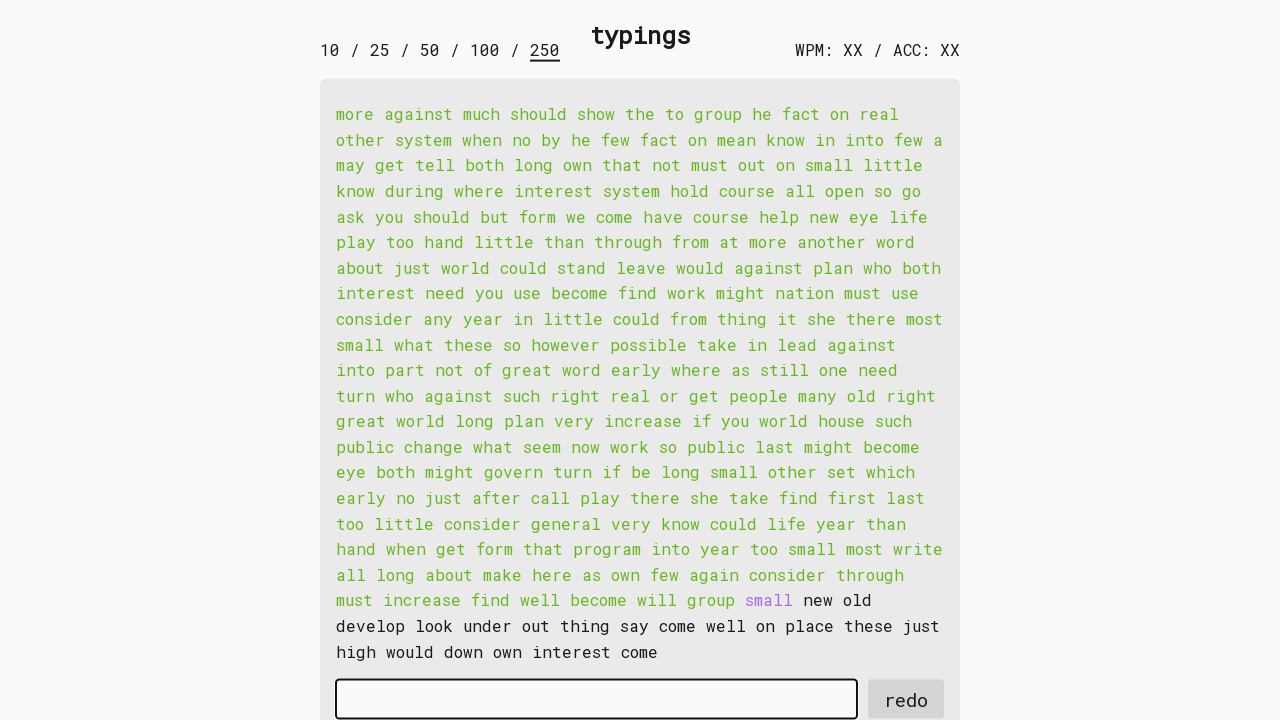

Retrieved word 230: 'small '
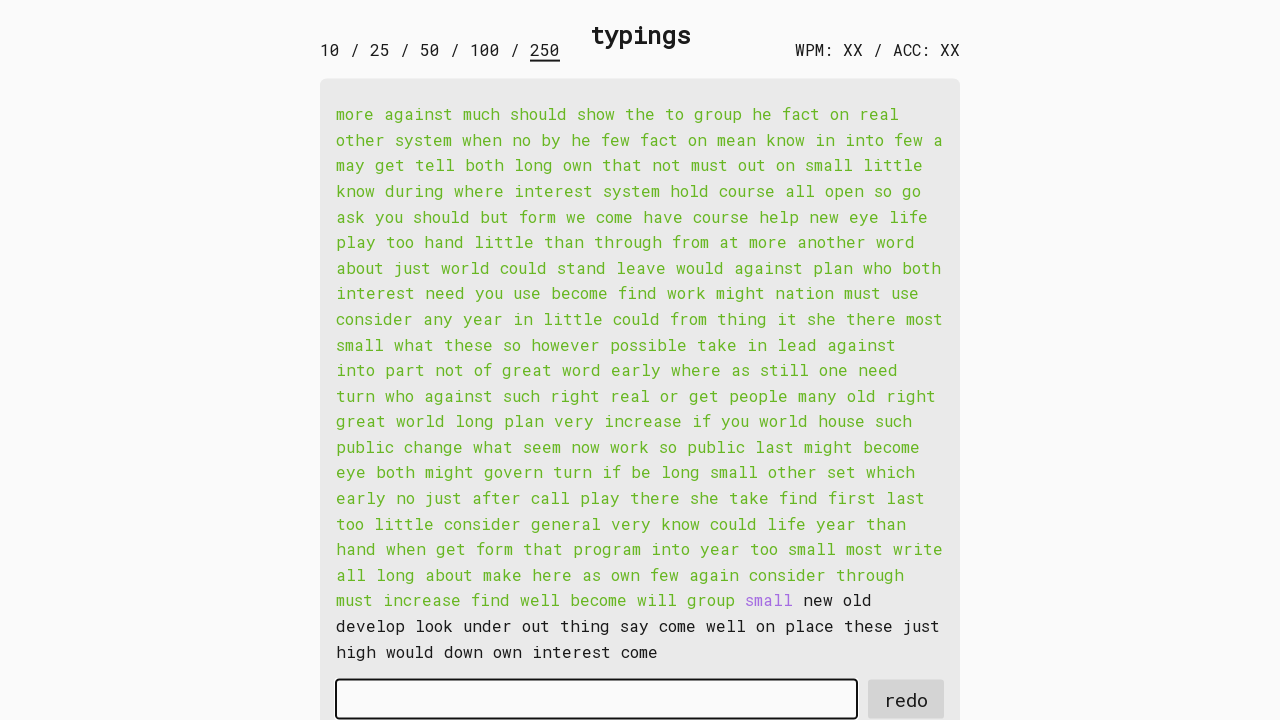

Typed word 230 into input field on #input-field
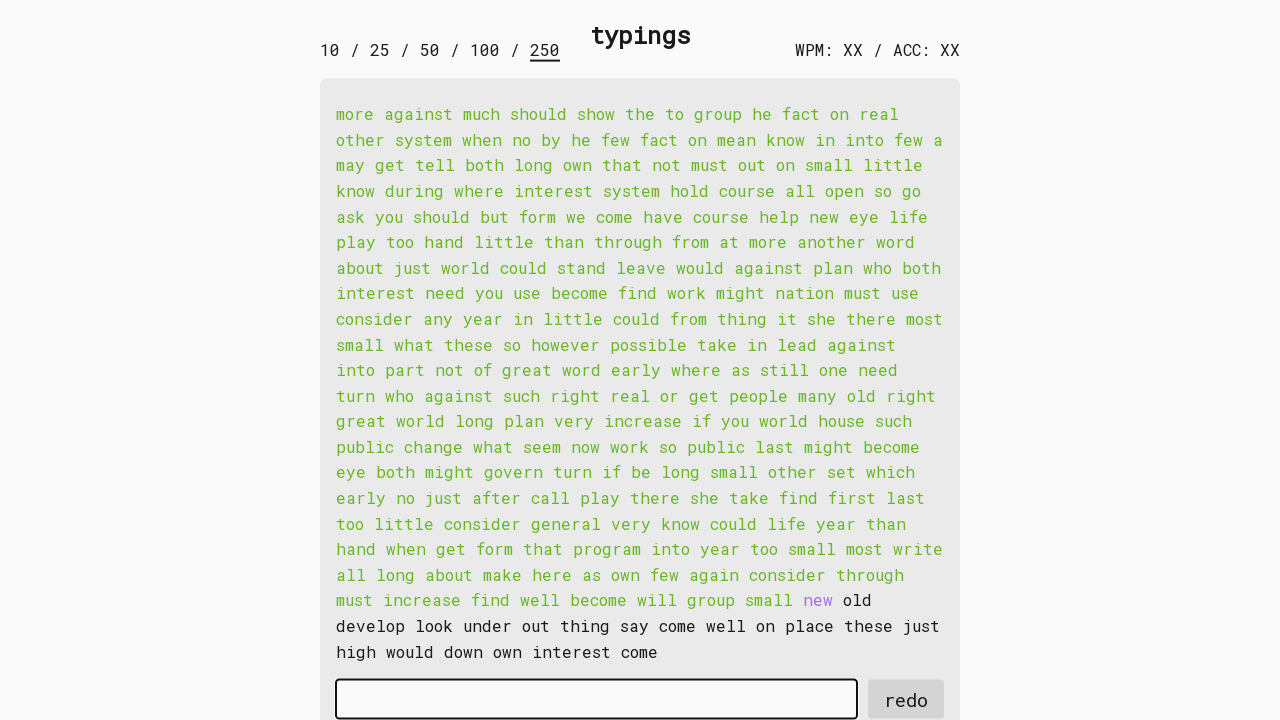

Retrieved word 231: 'new '
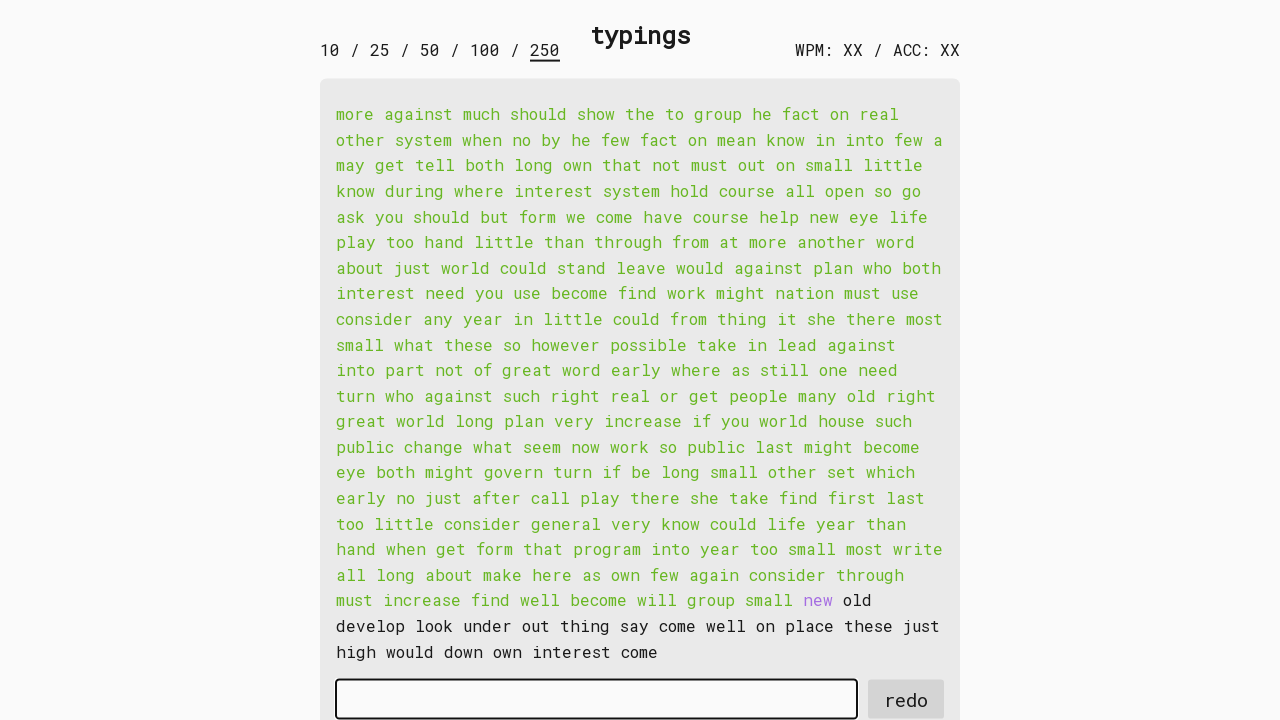

Typed word 231 into input field on #input-field
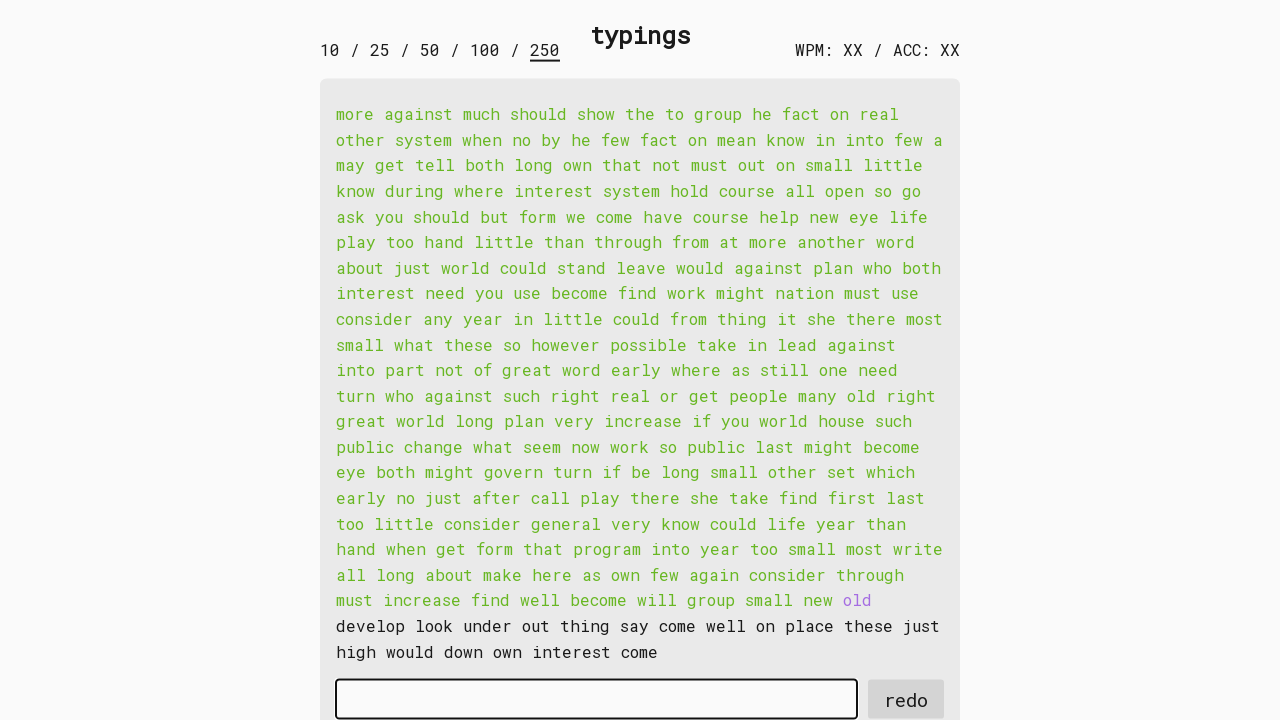

Retrieved word 232: 'old '
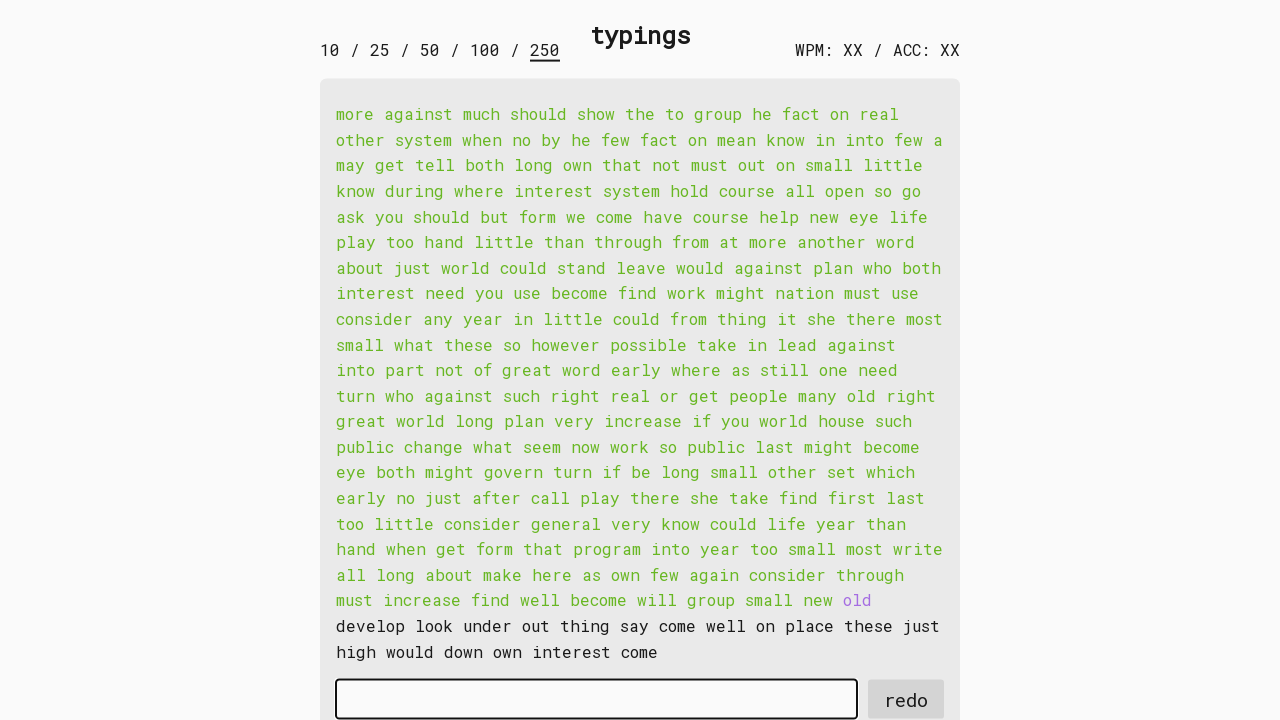

Typed word 232 into input field on #input-field
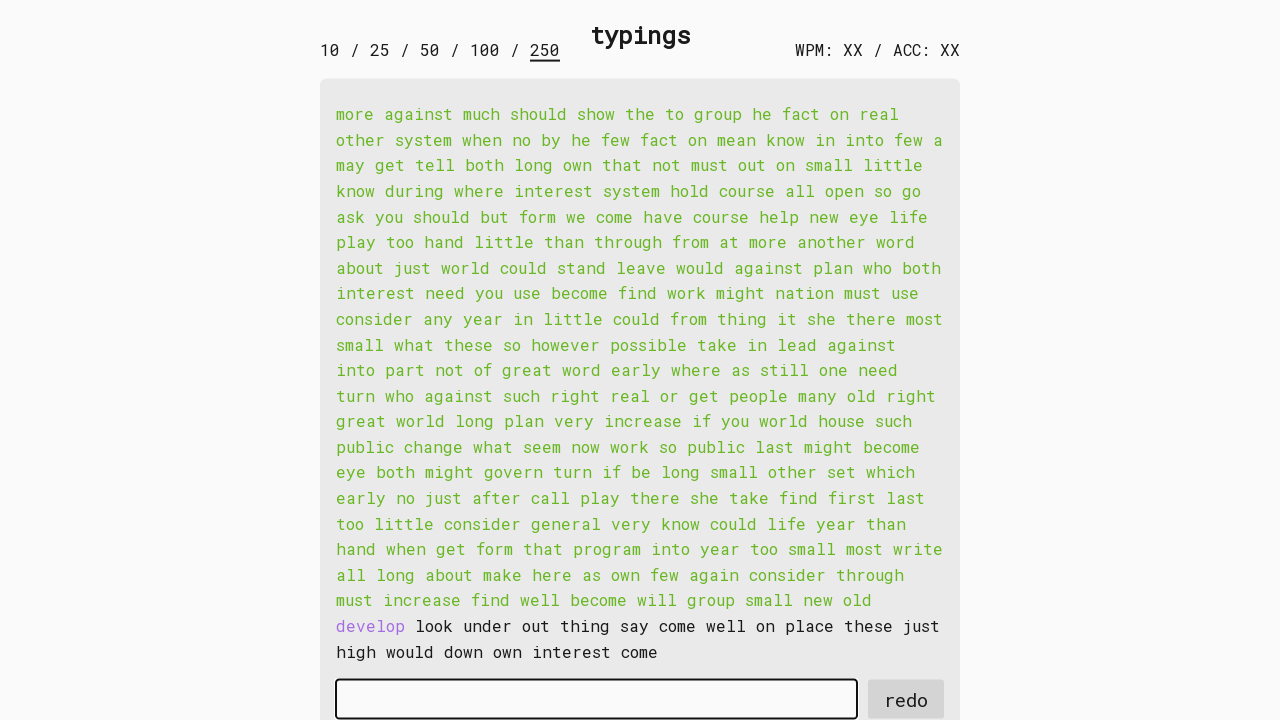

Retrieved word 233: 'develop '
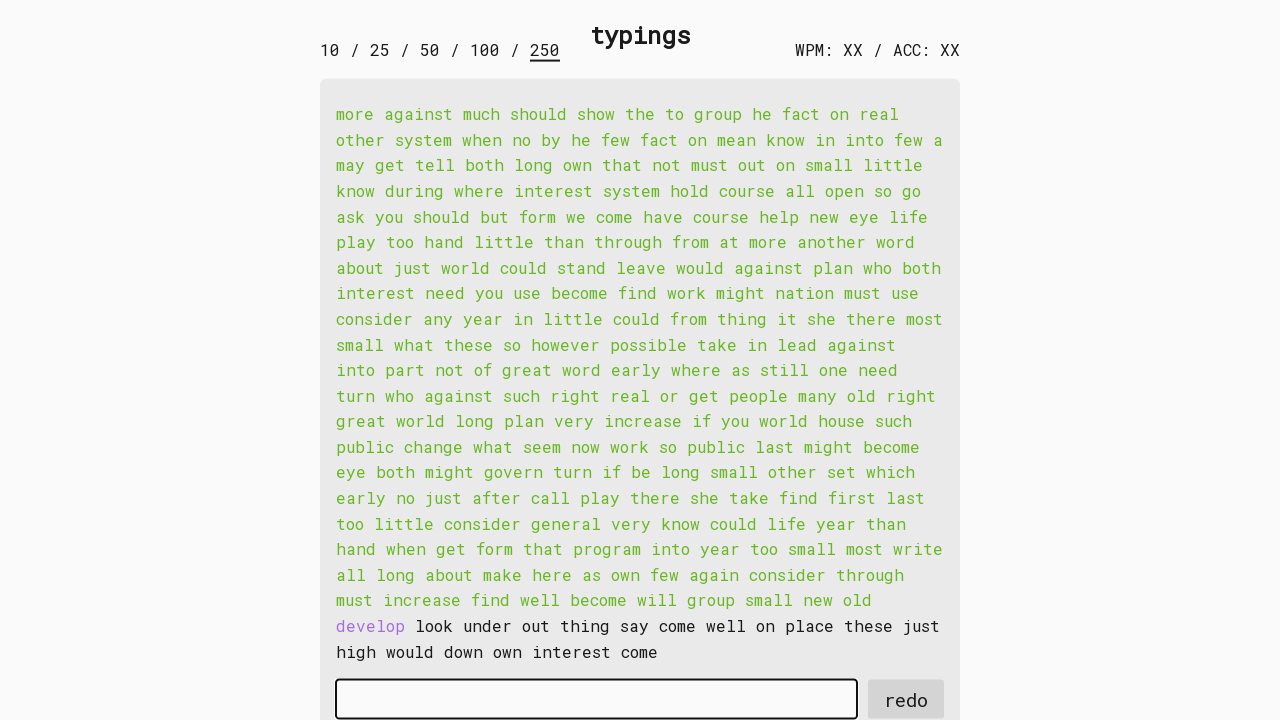

Typed word 233 into input field on #input-field
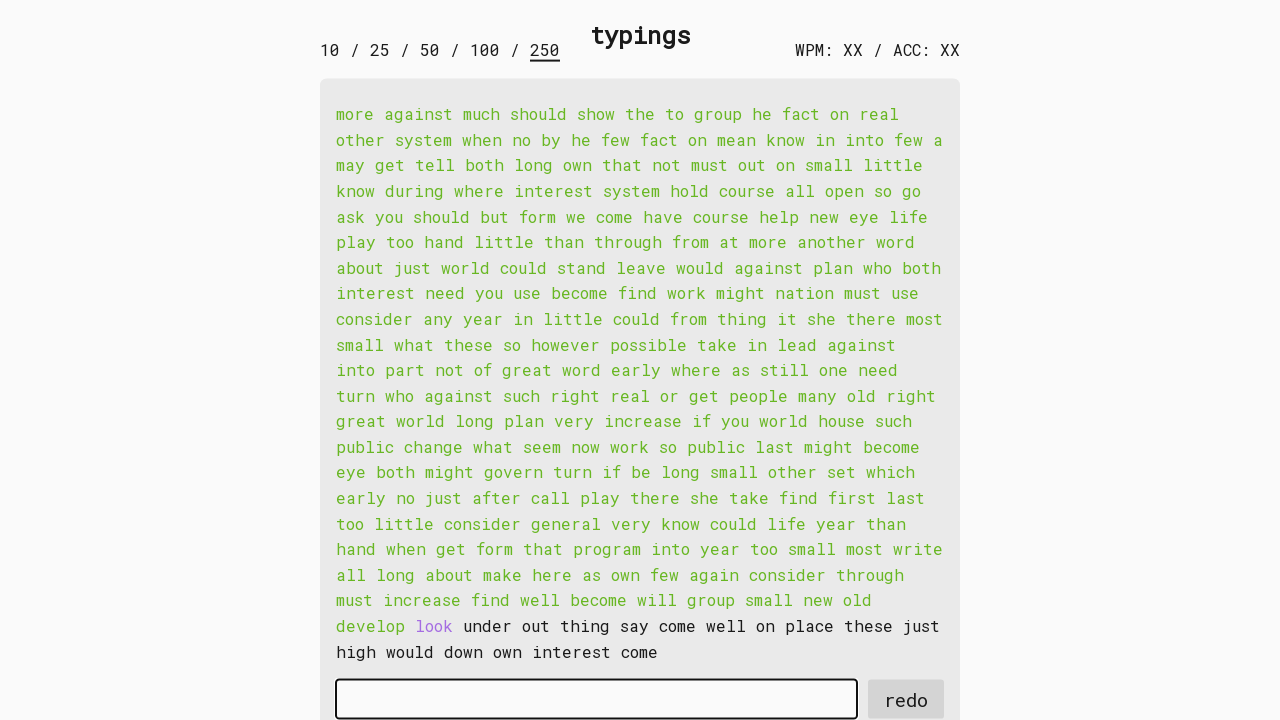

Retrieved word 234: 'look '
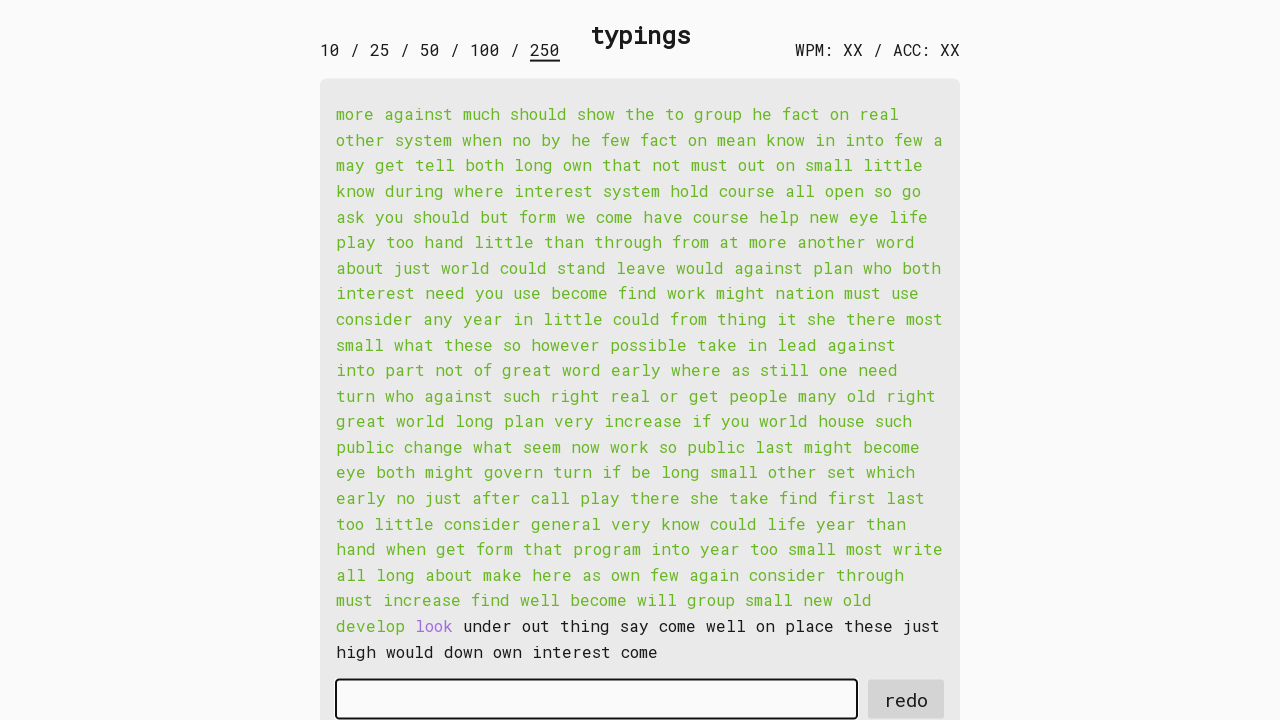

Typed word 234 into input field on #input-field
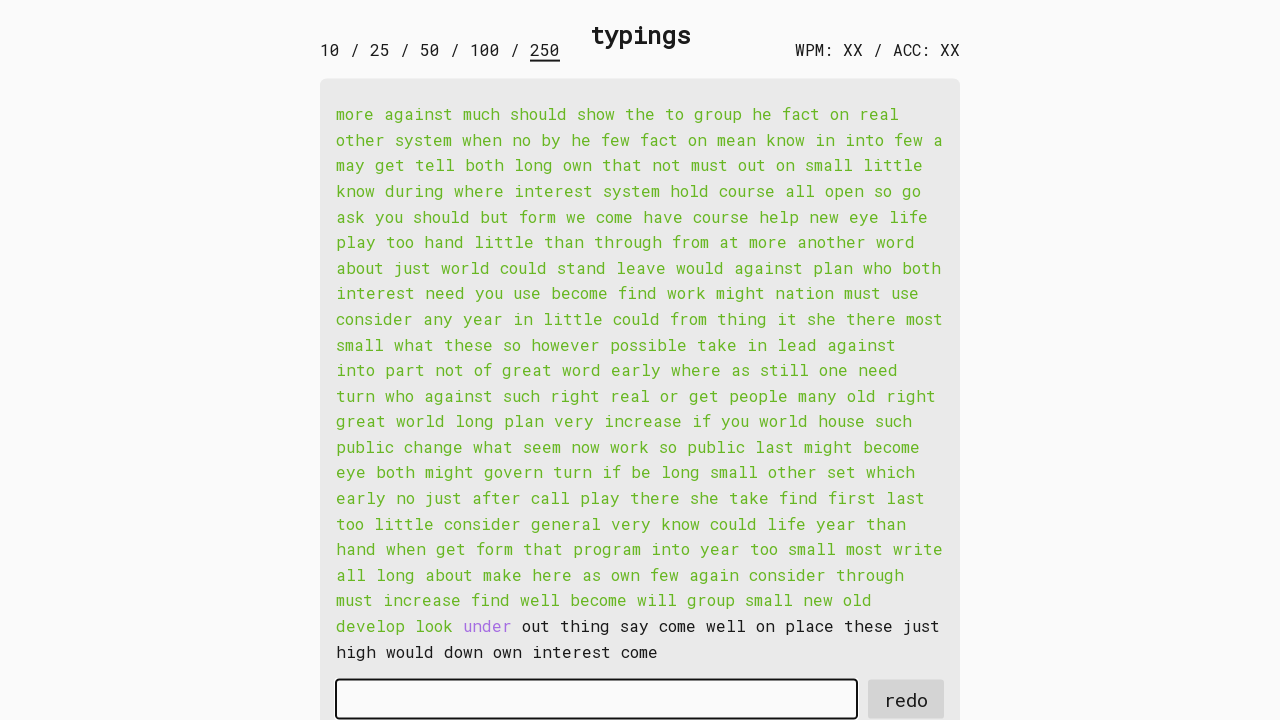

Retrieved word 235: 'under '
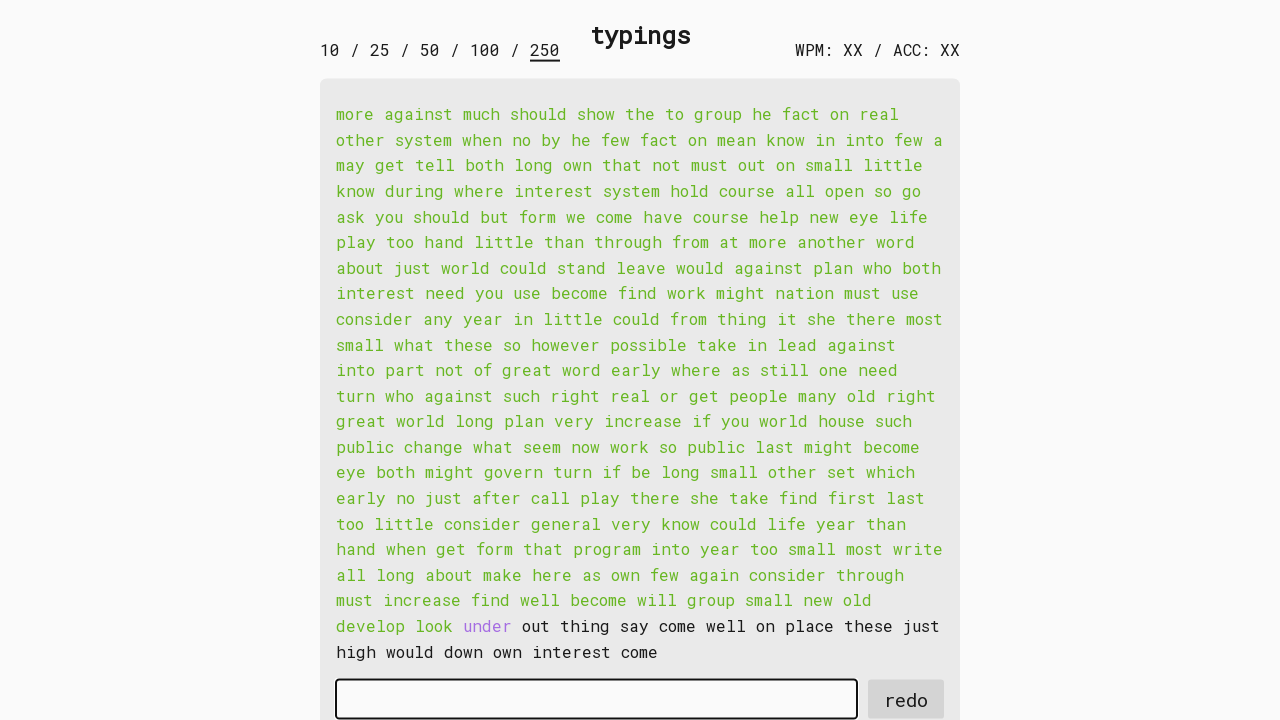

Typed word 235 into input field on #input-field
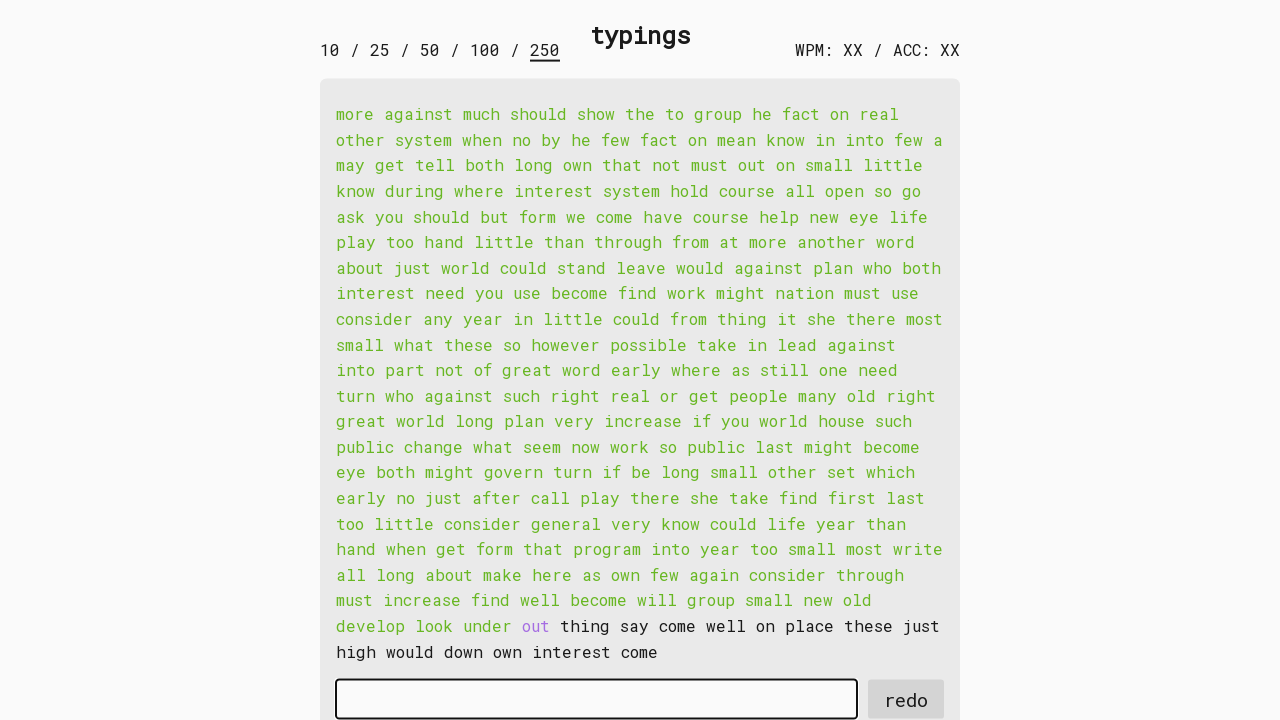

Retrieved word 236: 'out '
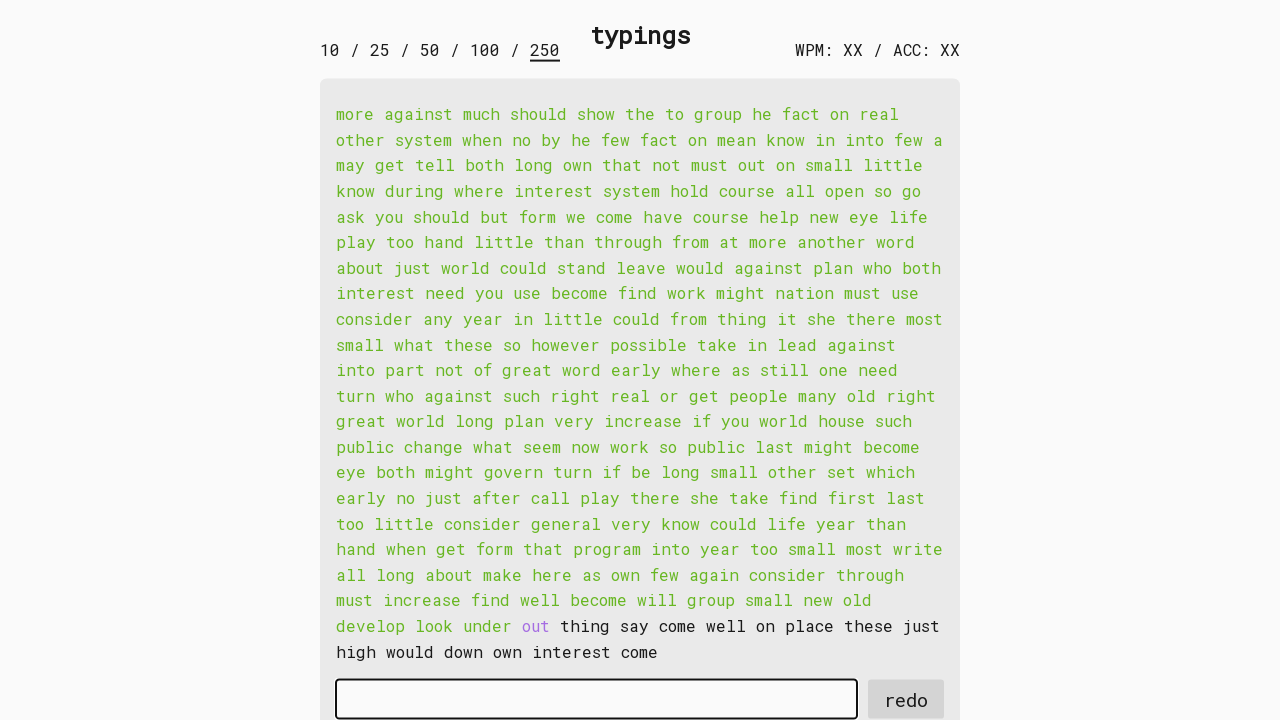

Typed word 236 into input field on #input-field
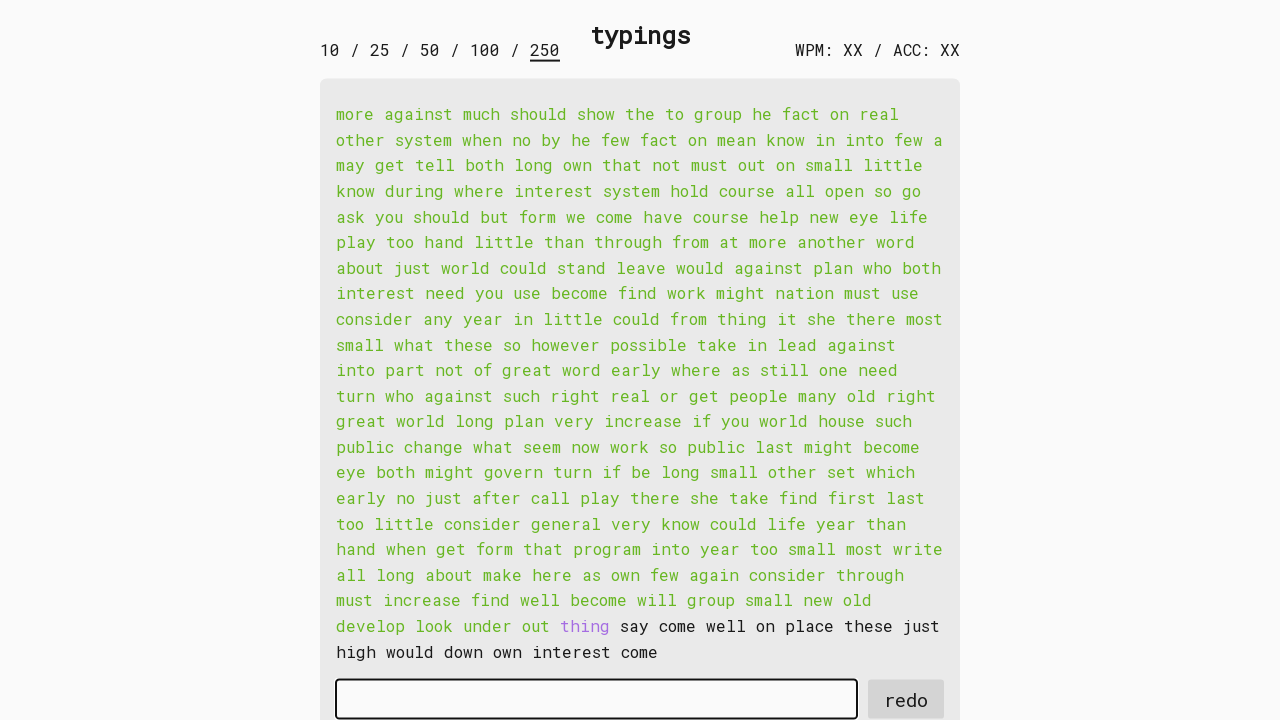

Retrieved word 237: 'thing '
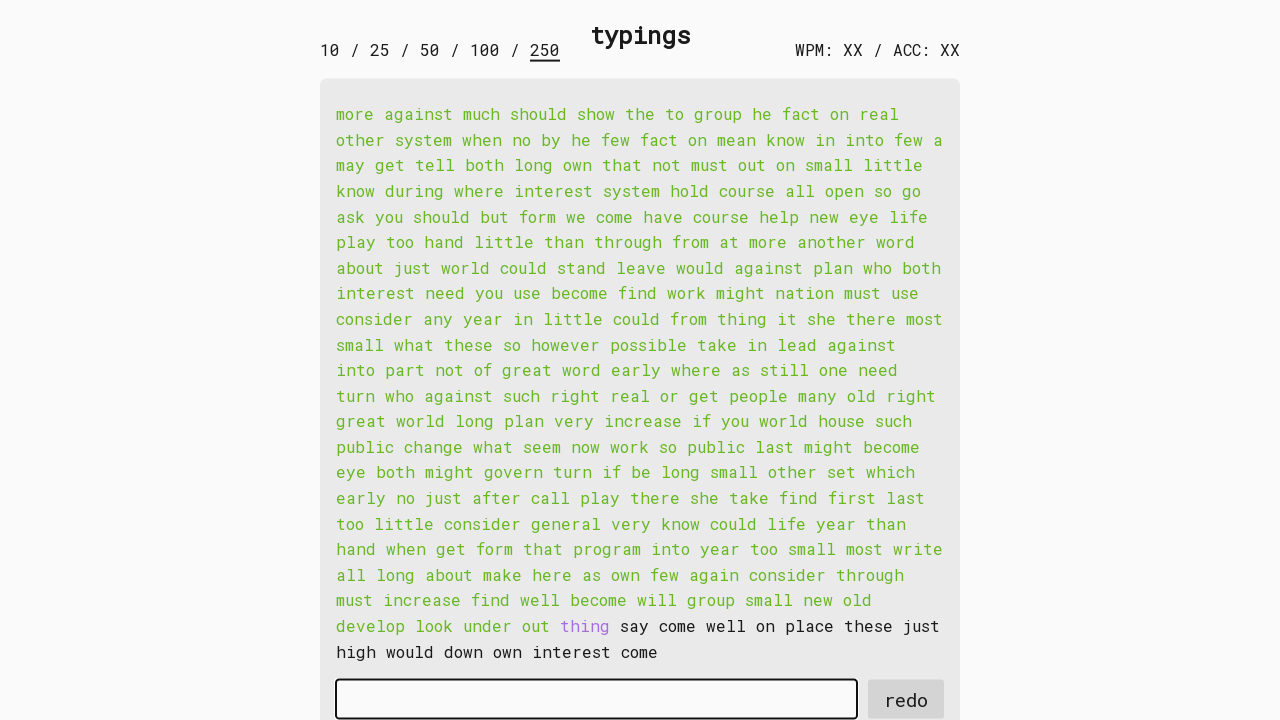

Typed word 237 into input field on #input-field
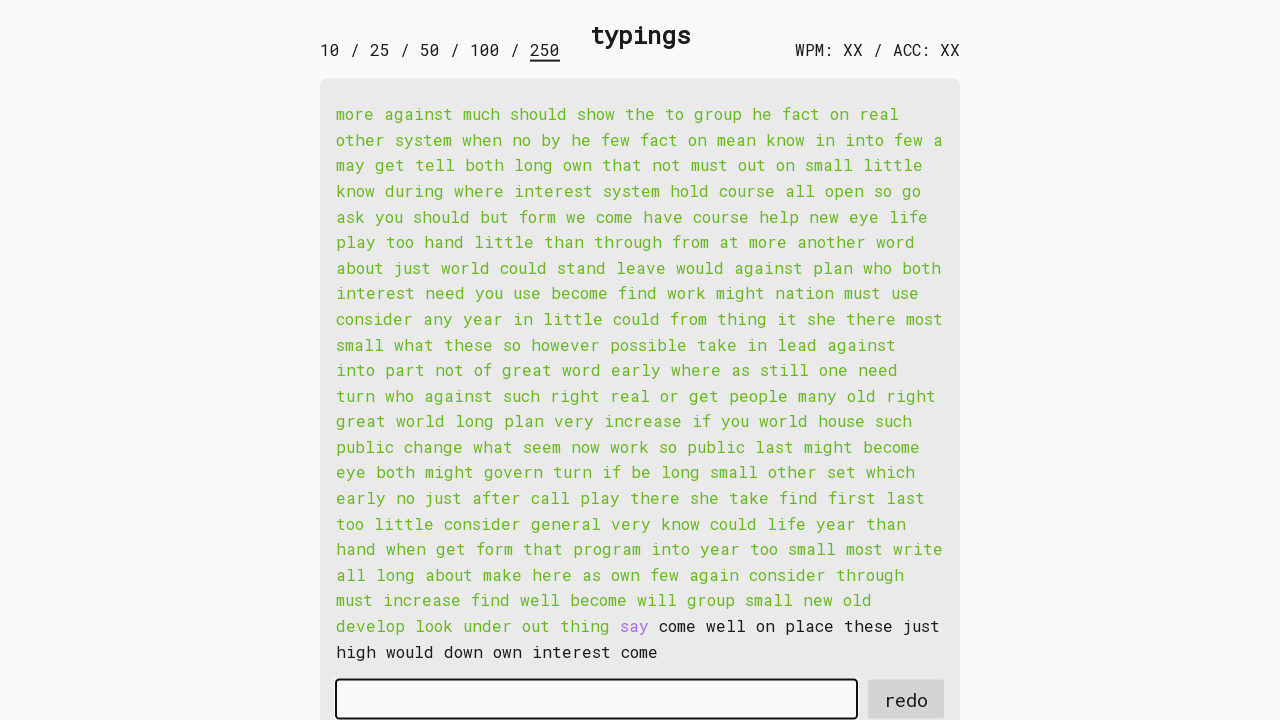

Retrieved word 238: 'say '
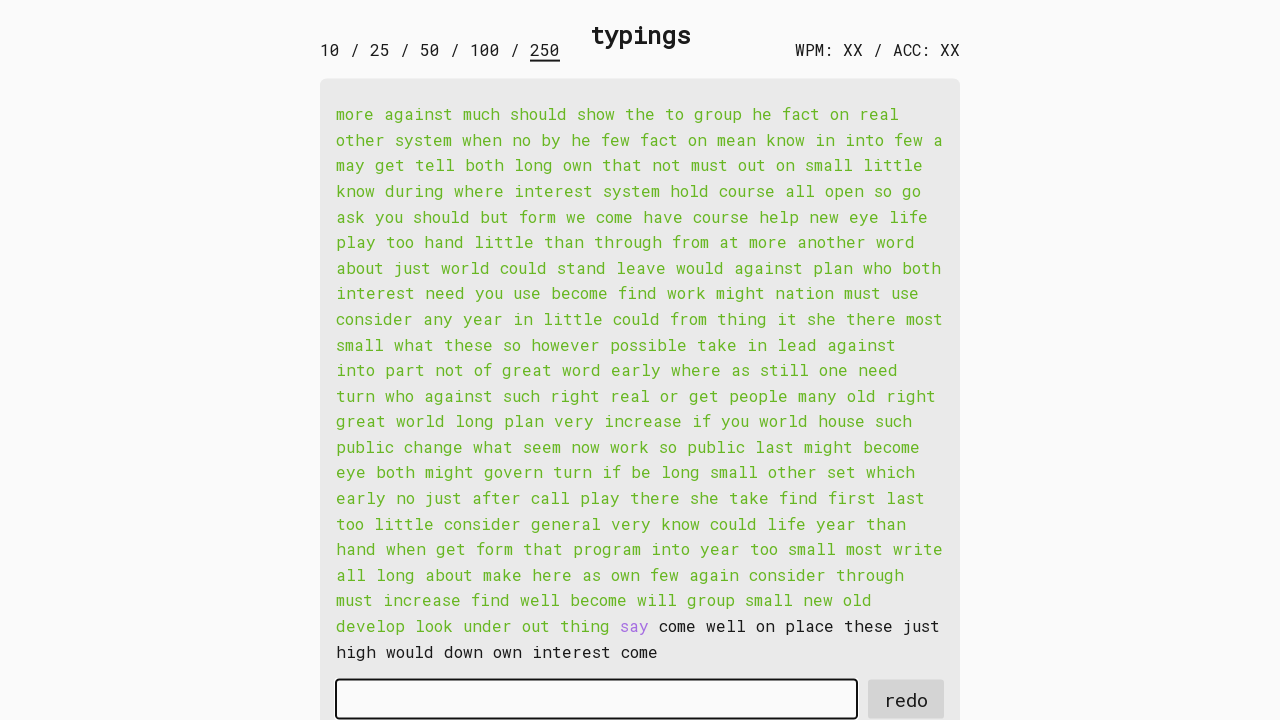

Typed word 238 into input field on #input-field
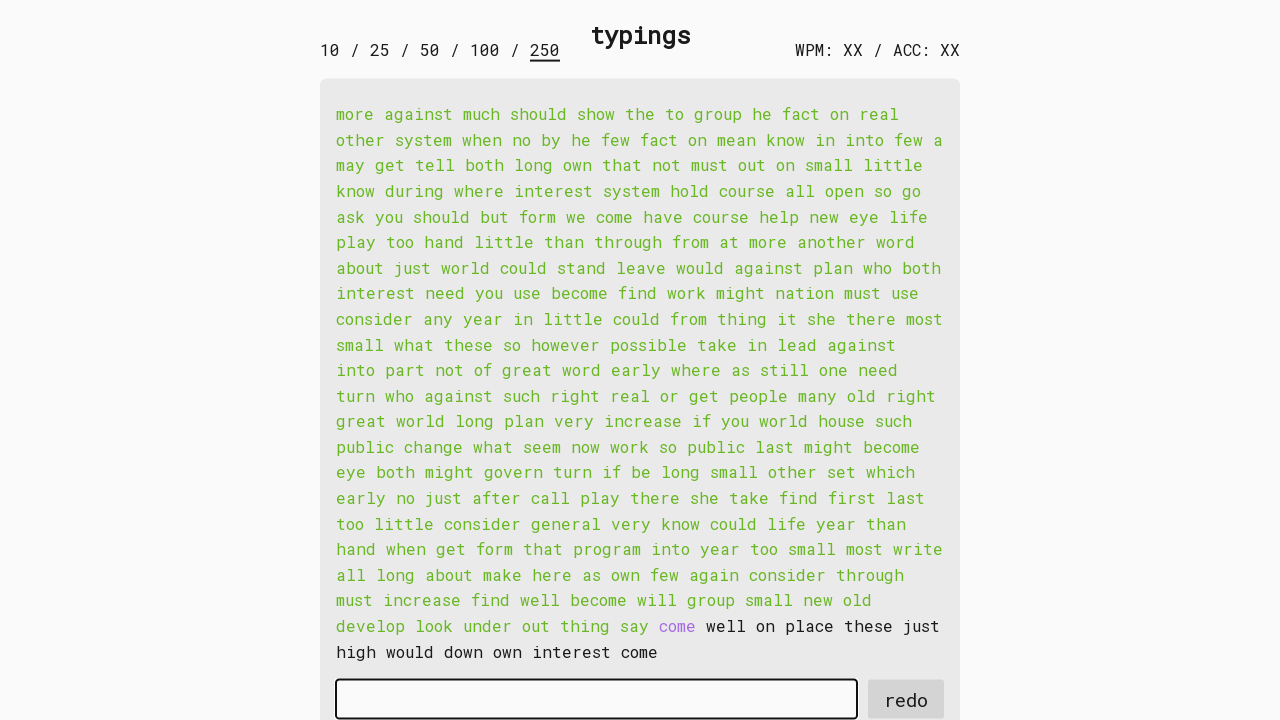

Retrieved word 239: 'come '
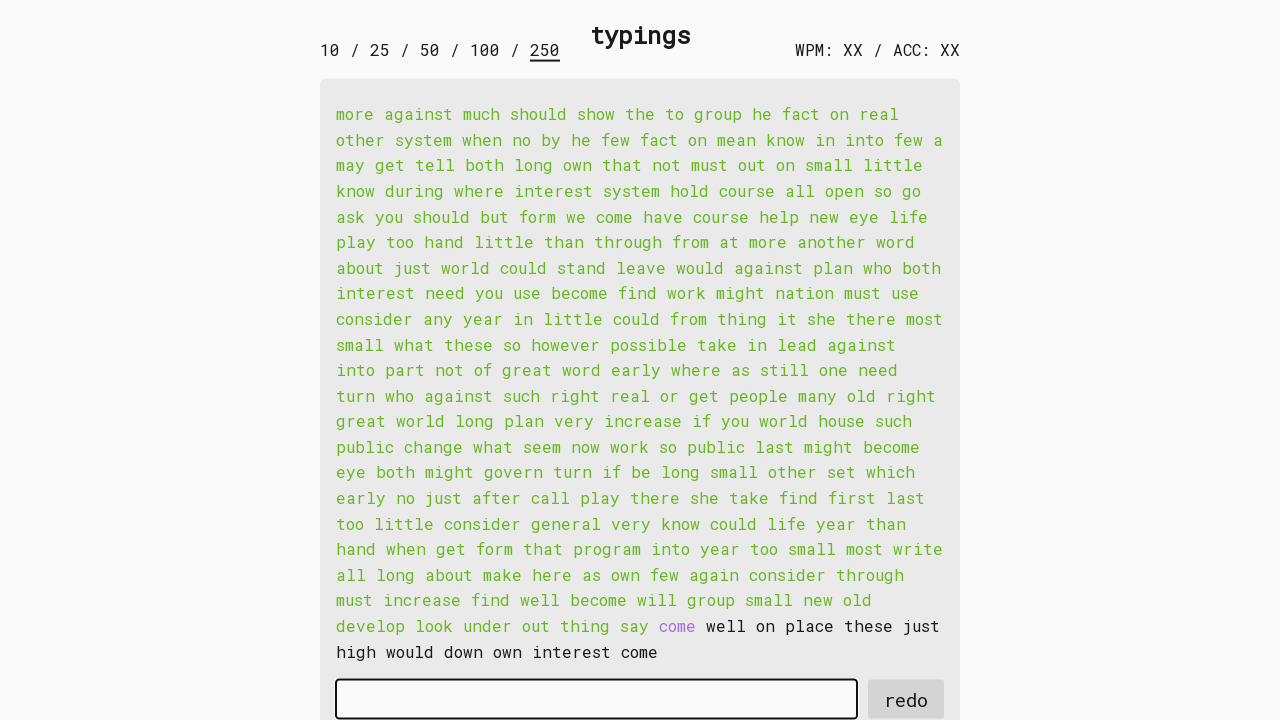

Typed word 239 into input field on #input-field
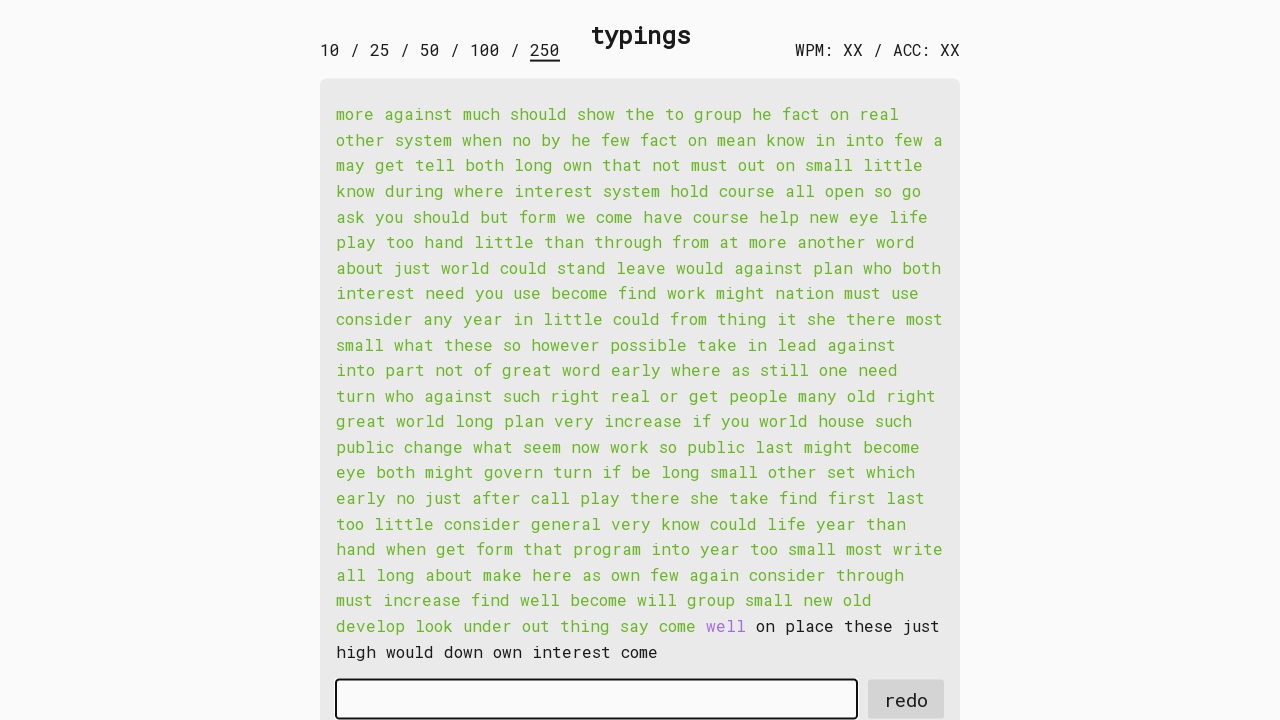

Retrieved word 240: 'well '
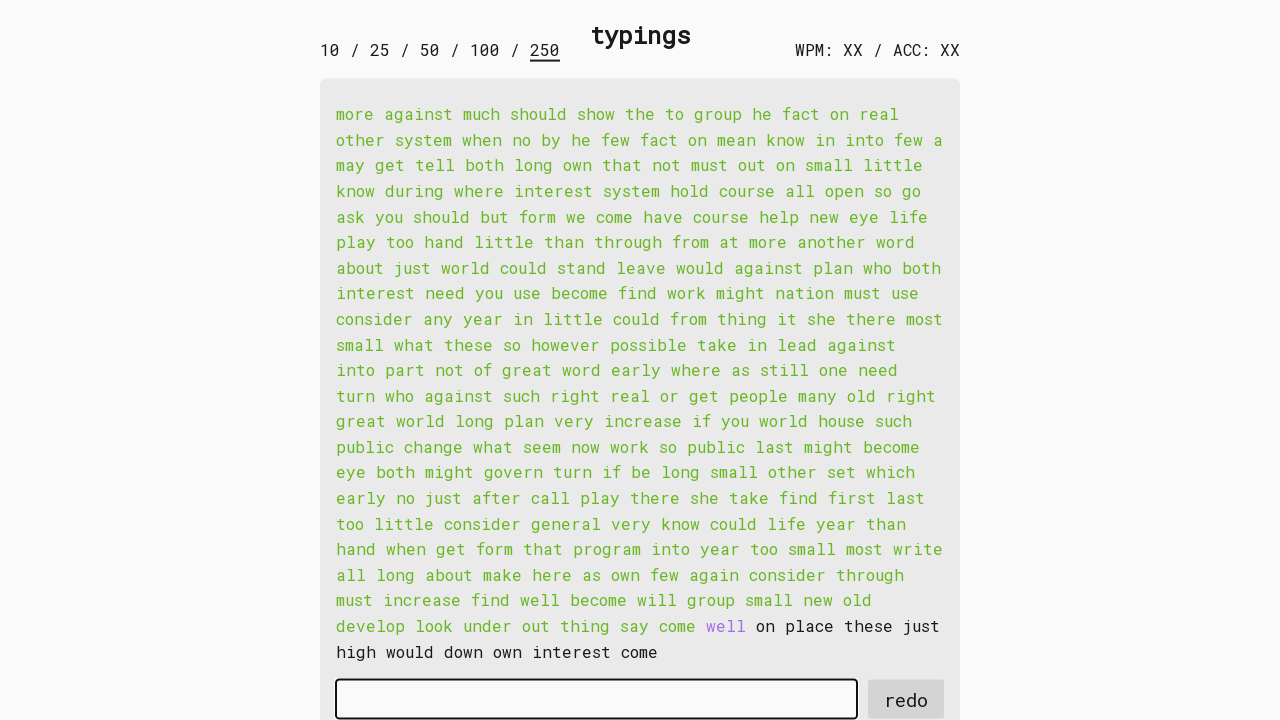

Typed word 240 into input field on #input-field
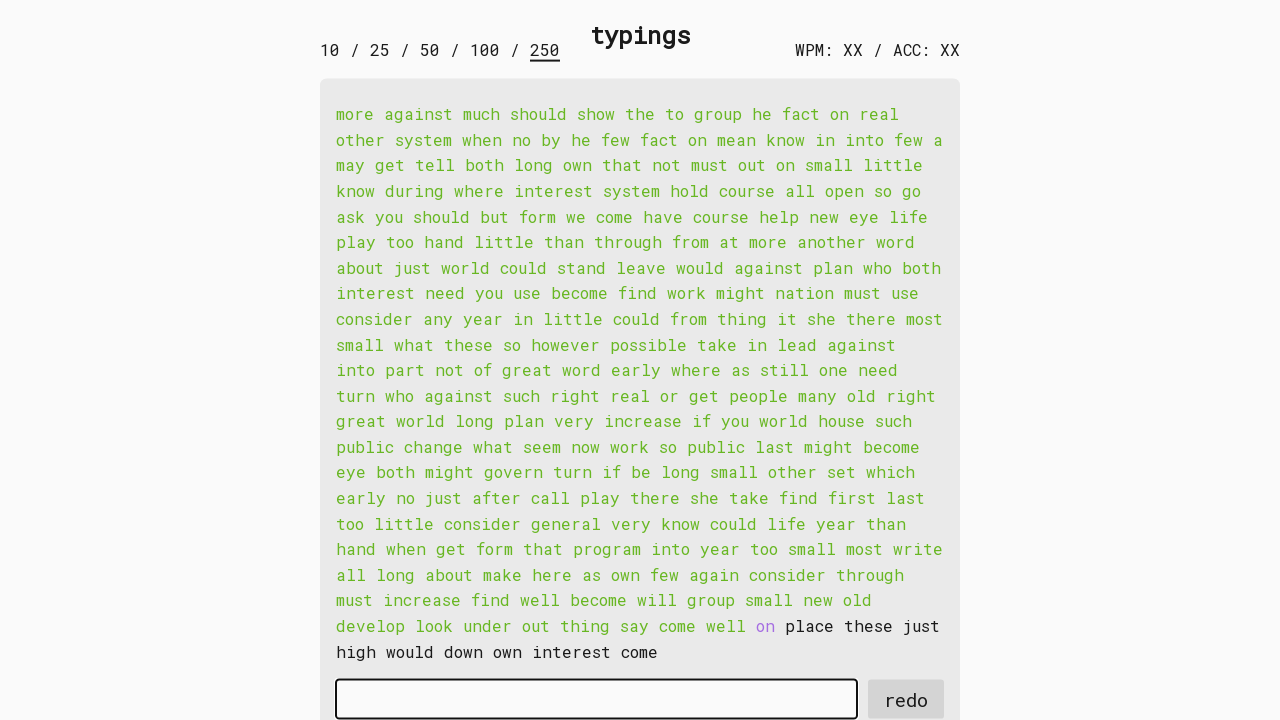

Retrieved word 241: 'on '
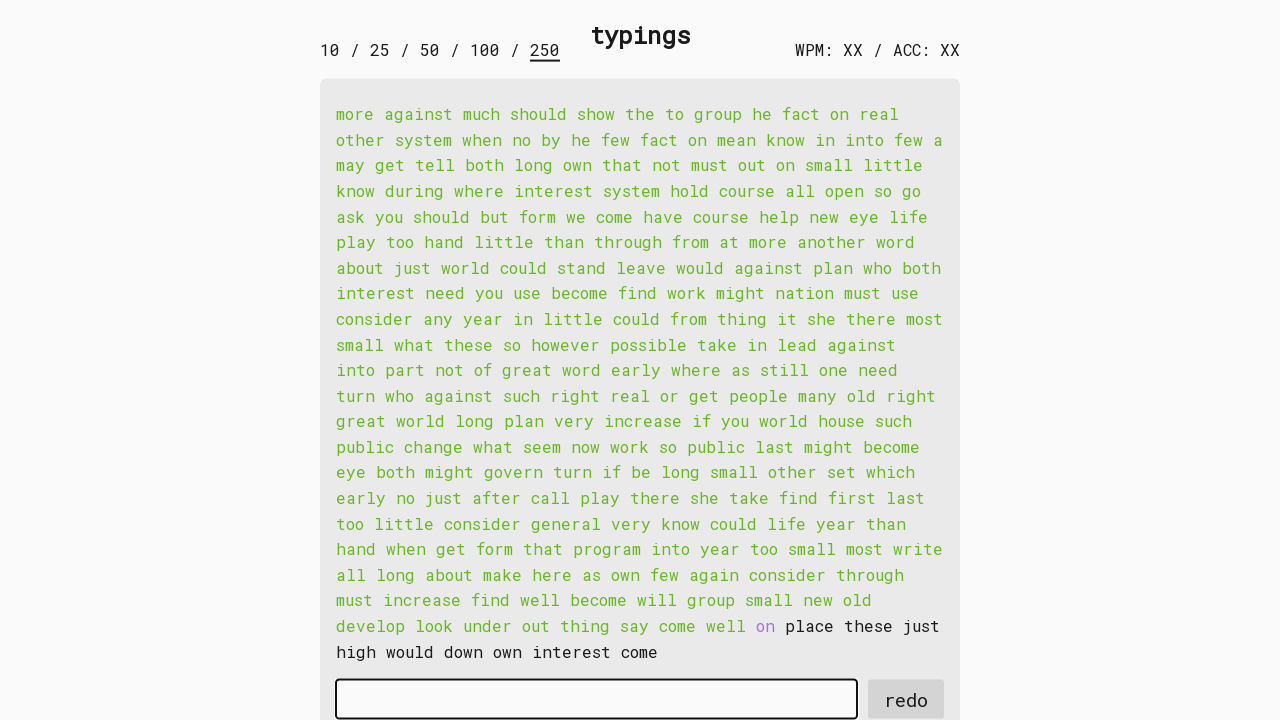

Typed word 241 into input field on #input-field
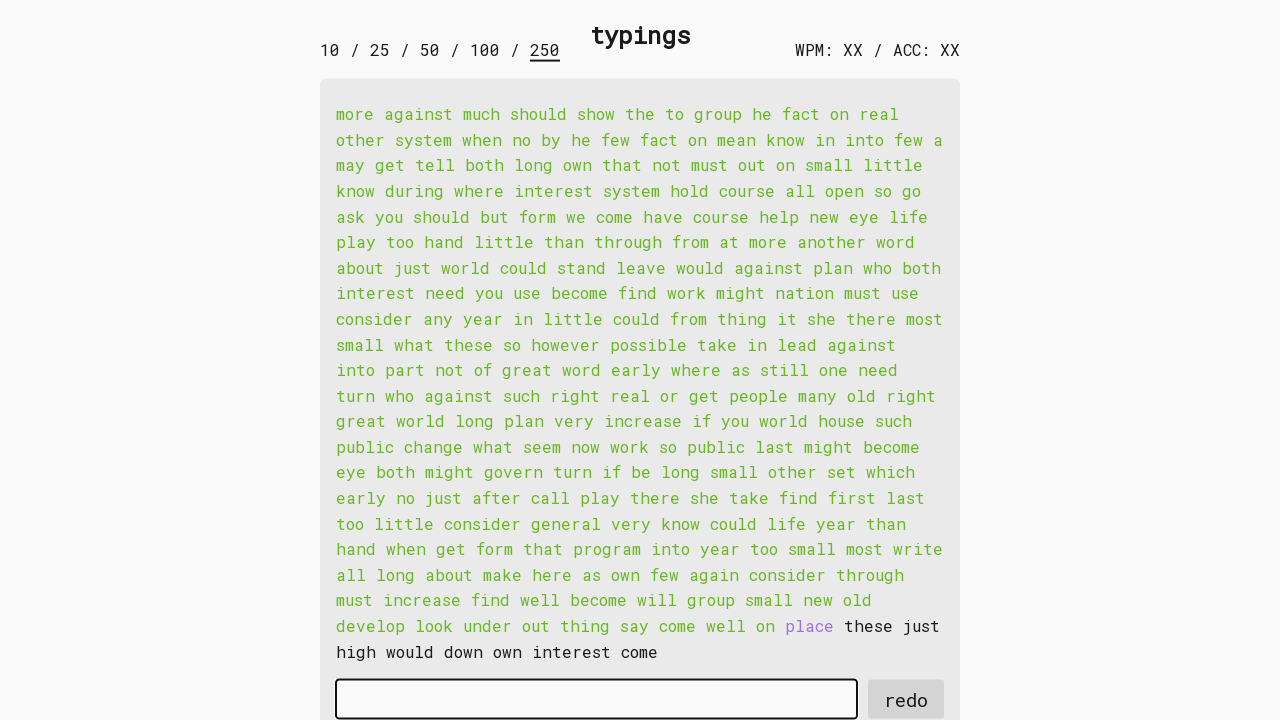

Retrieved word 242: 'place '
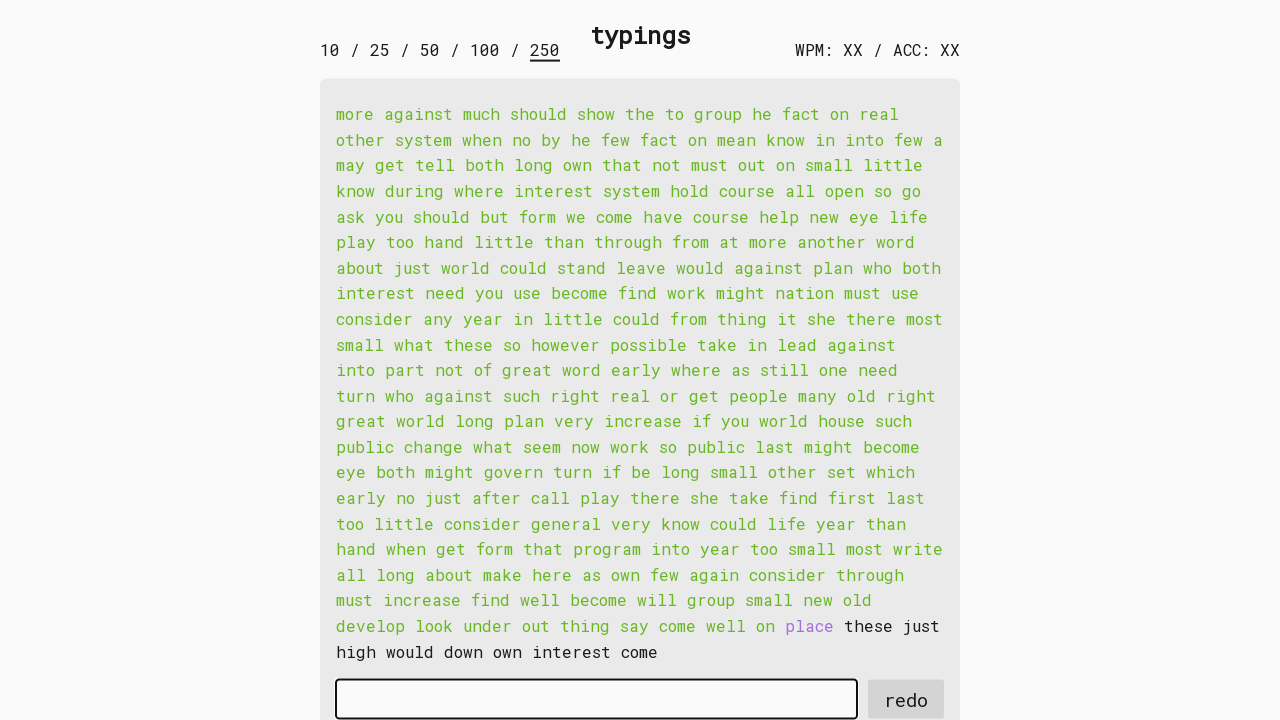

Typed word 242 into input field on #input-field
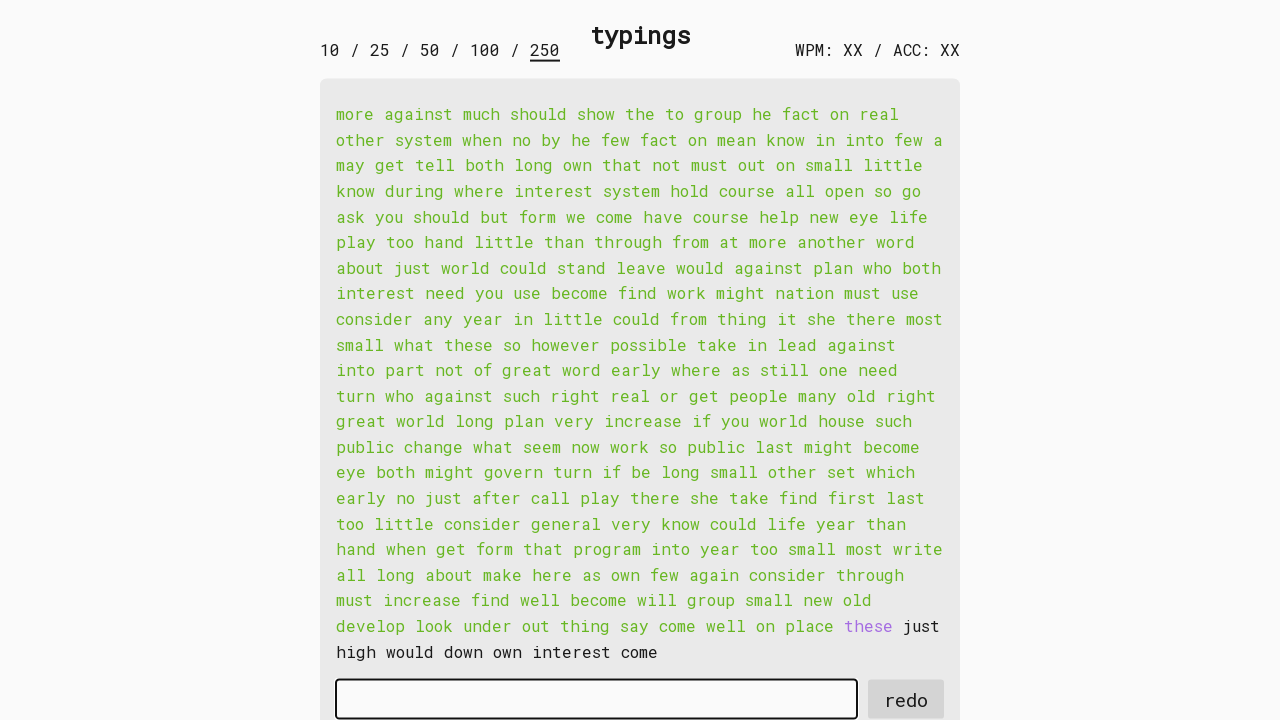

Retrieved word 243: 'these '
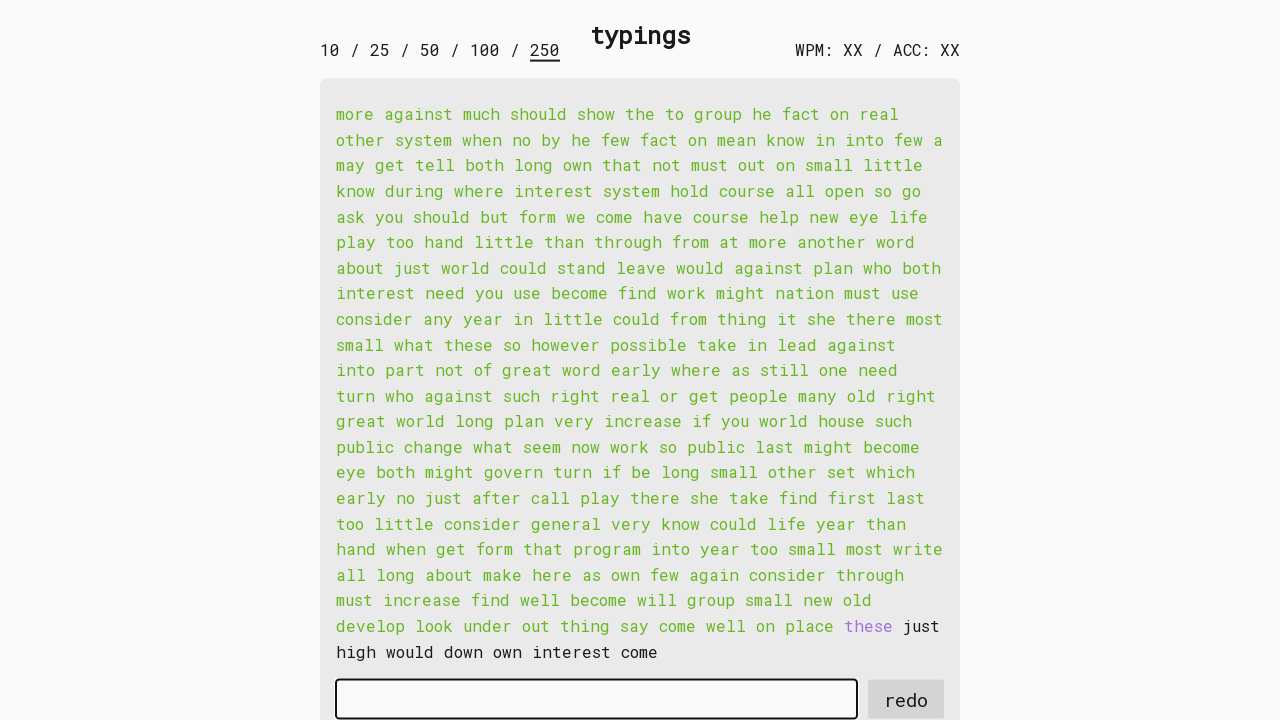

Typed word 243 into input field on #input-field
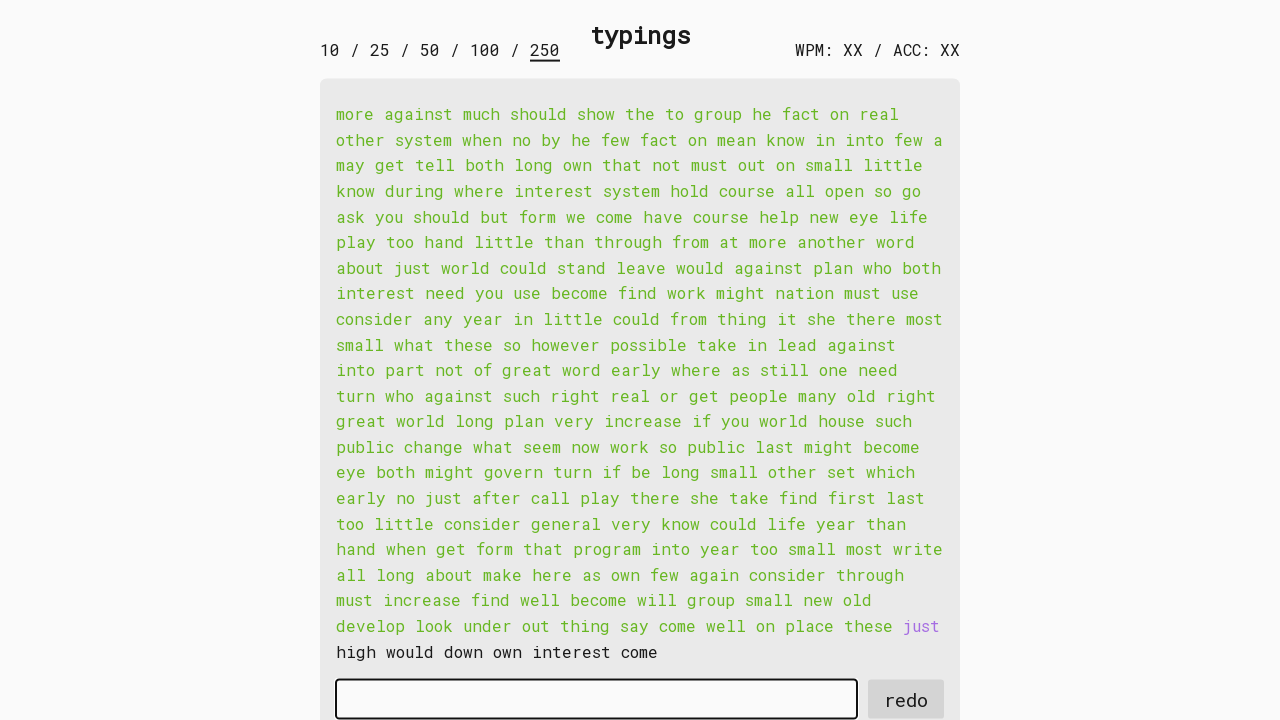

Retrieved word 244: 'just '
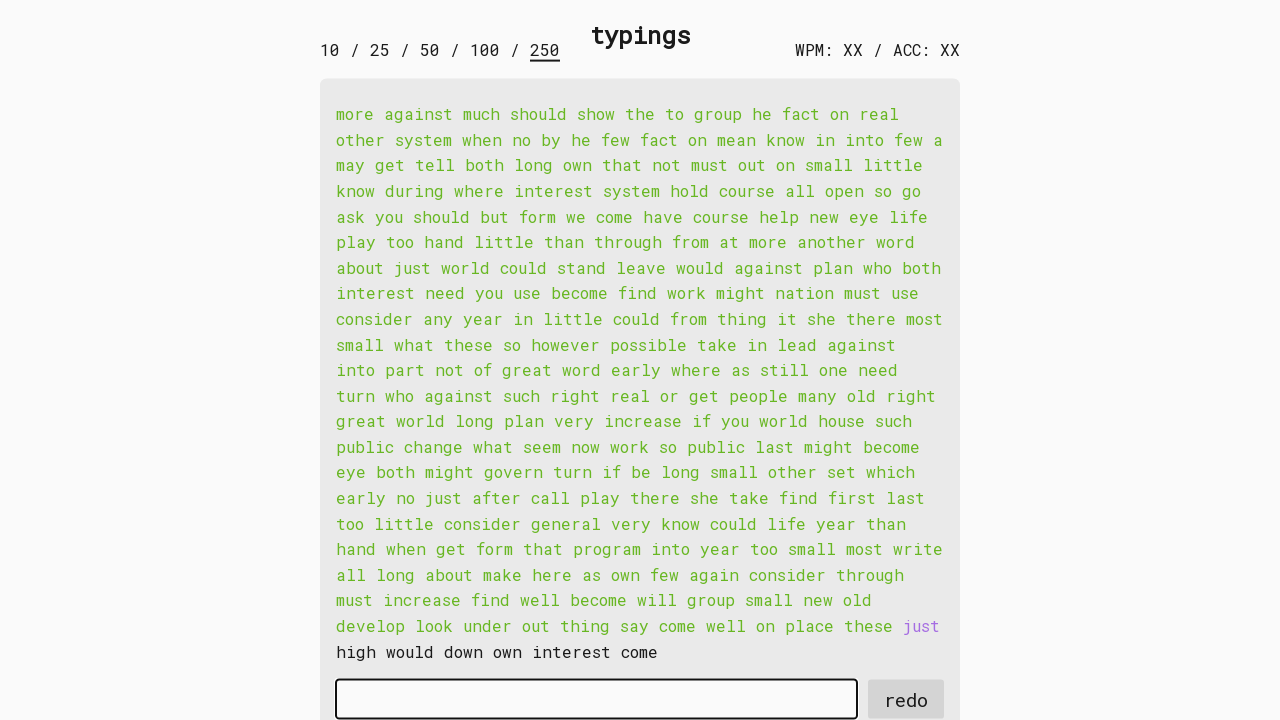

Typed word 244 into input field on #input-field
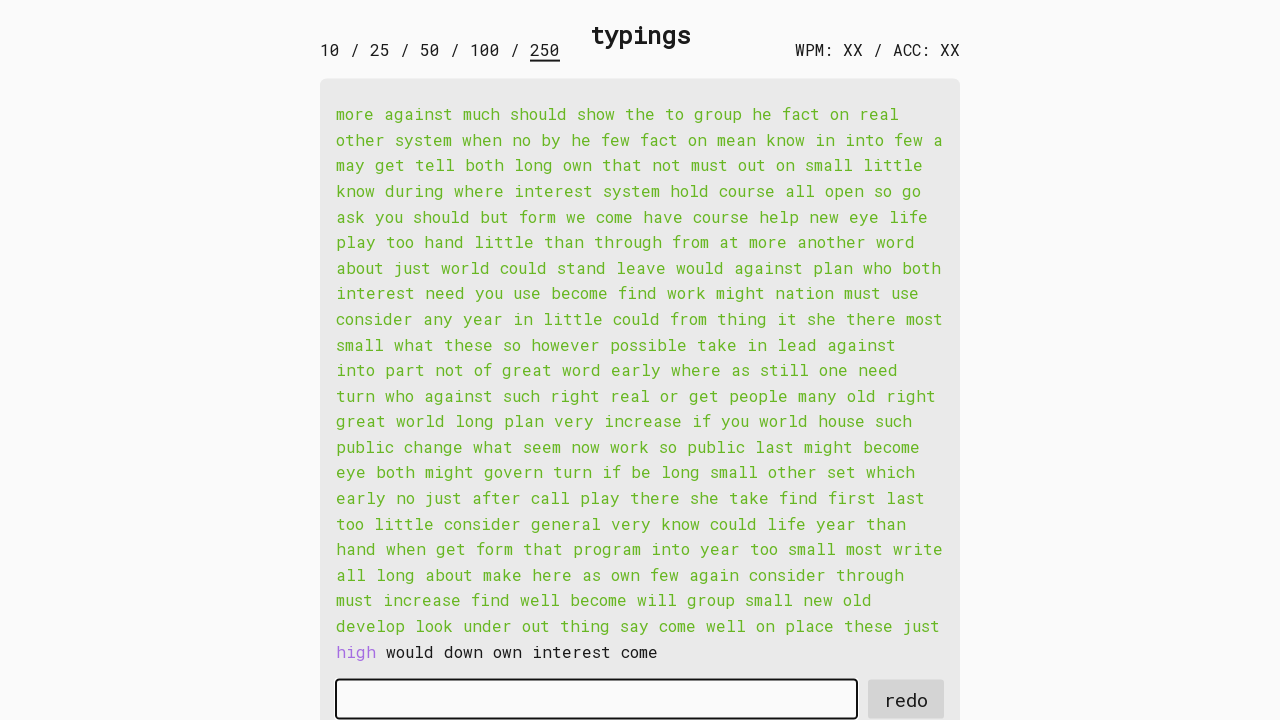

Retrieved word 245: 'high '
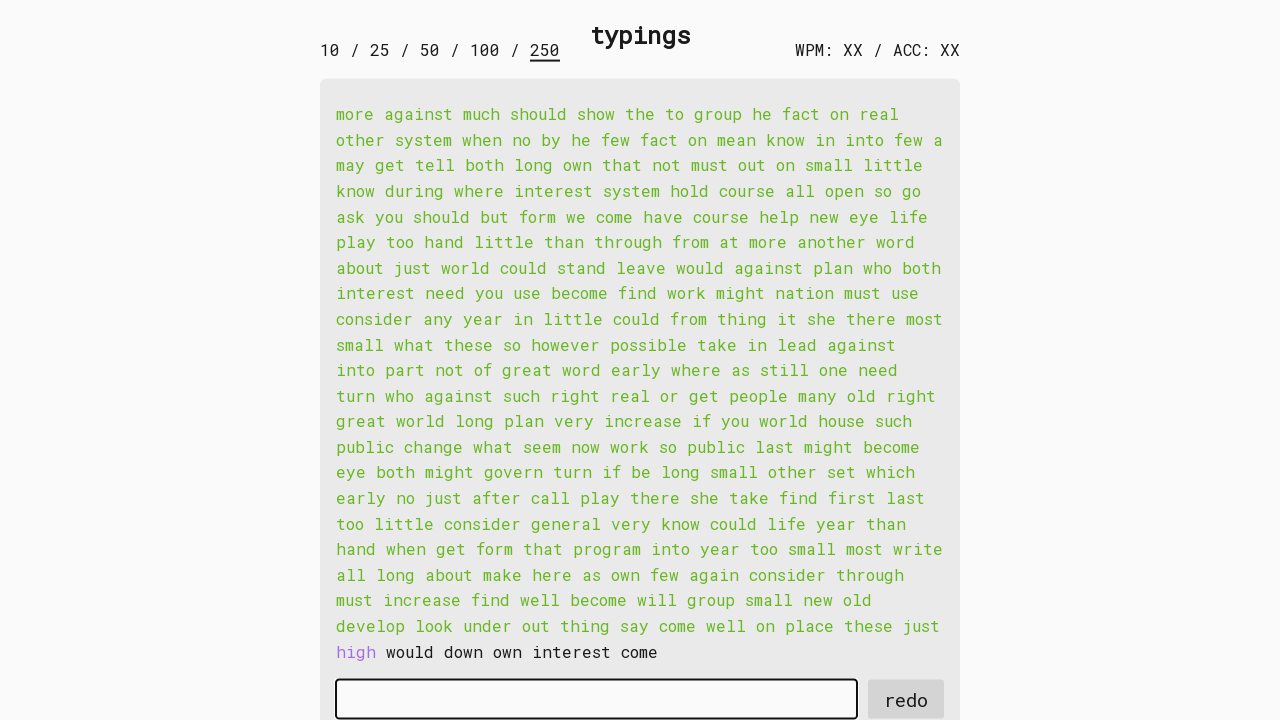

Typed word 245 into input field on #input-field
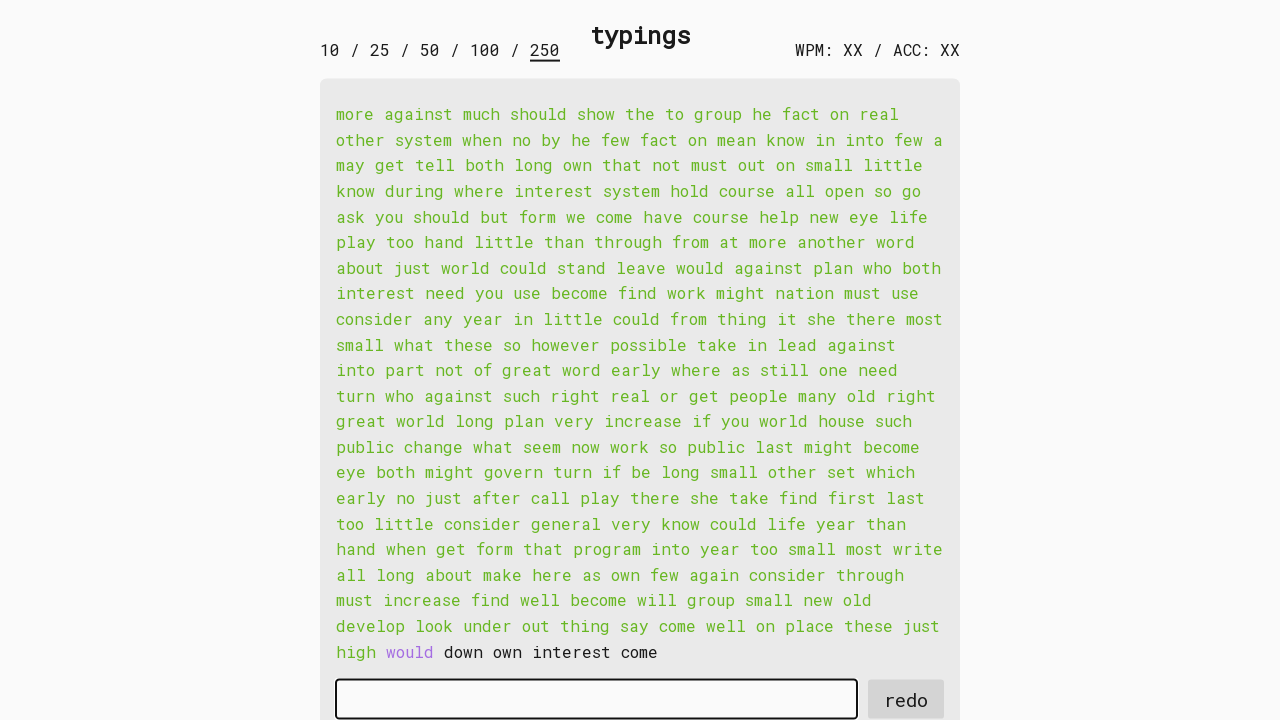

Retrieved word 246: 'would '
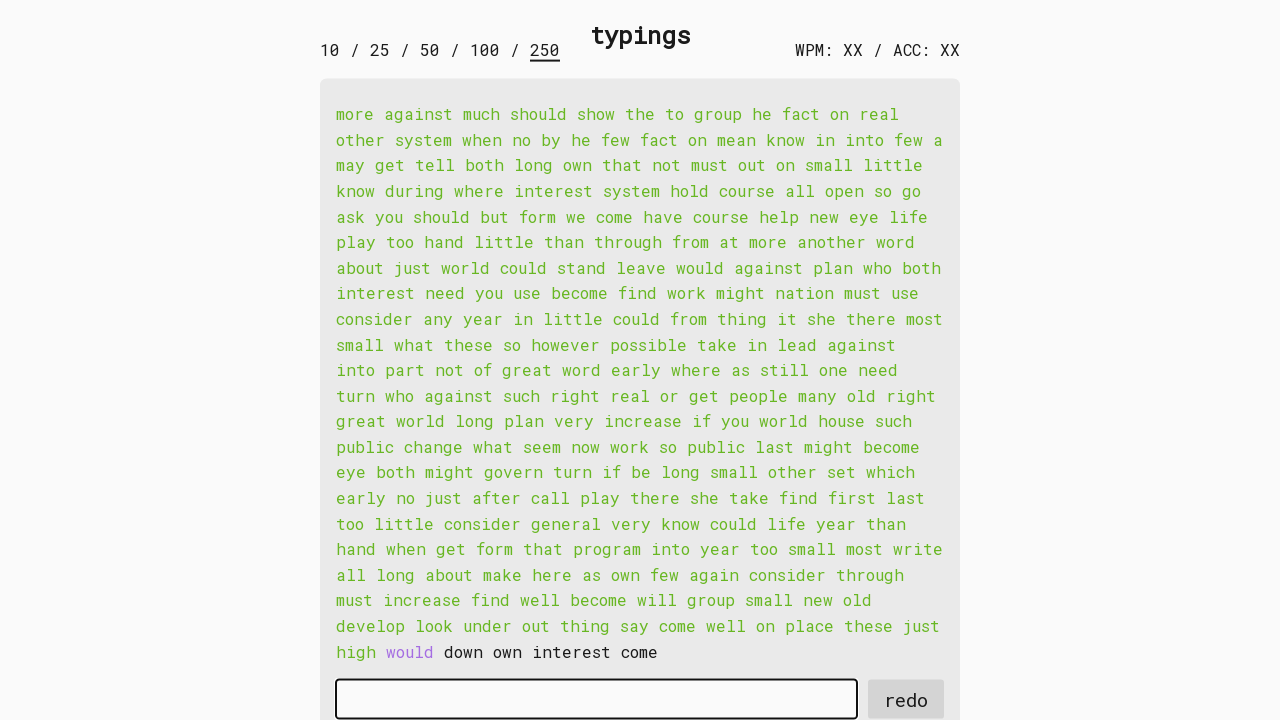

Typed word 246 into input field on #input-field
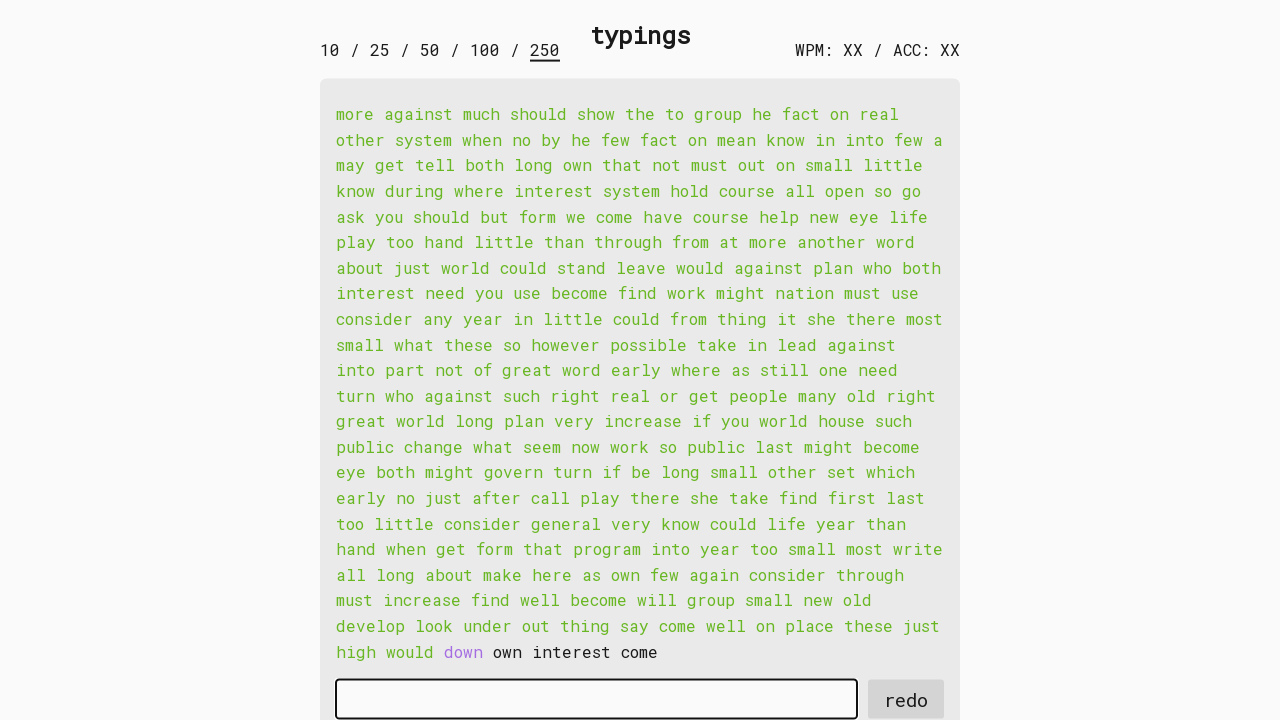

Retrieved word 247: 'down '
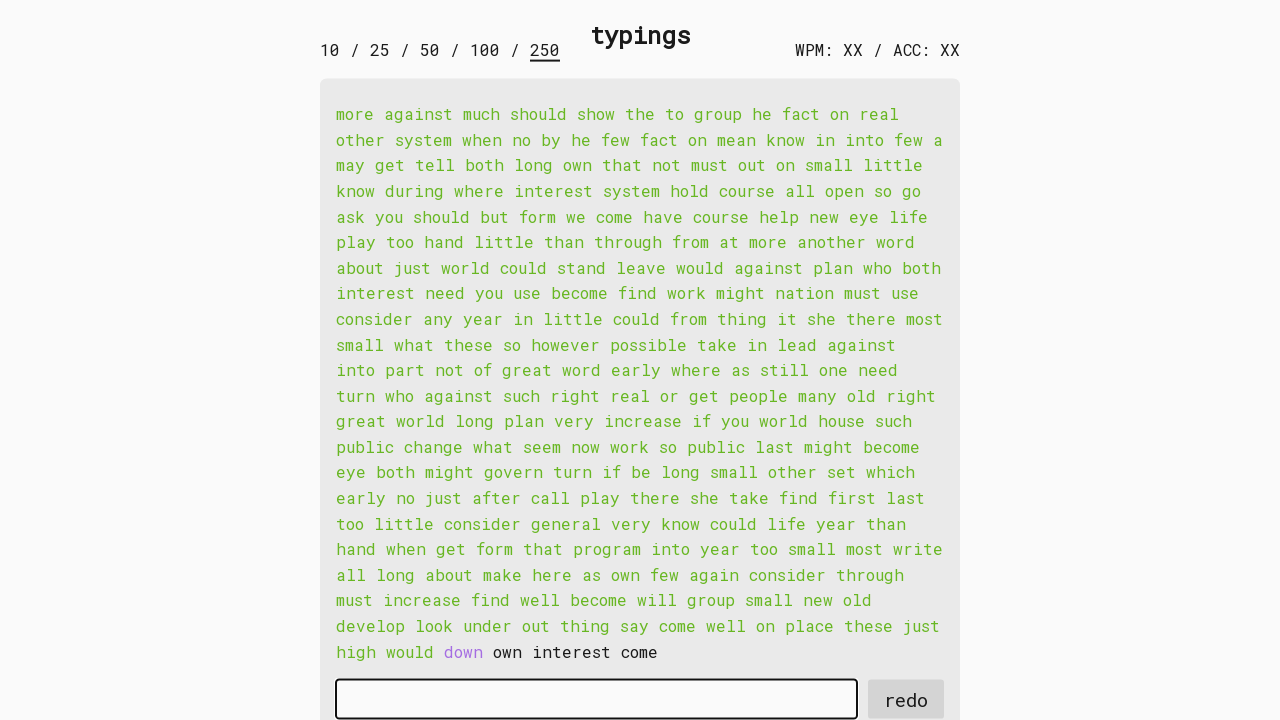

Typed word 247 into input field on #input-field
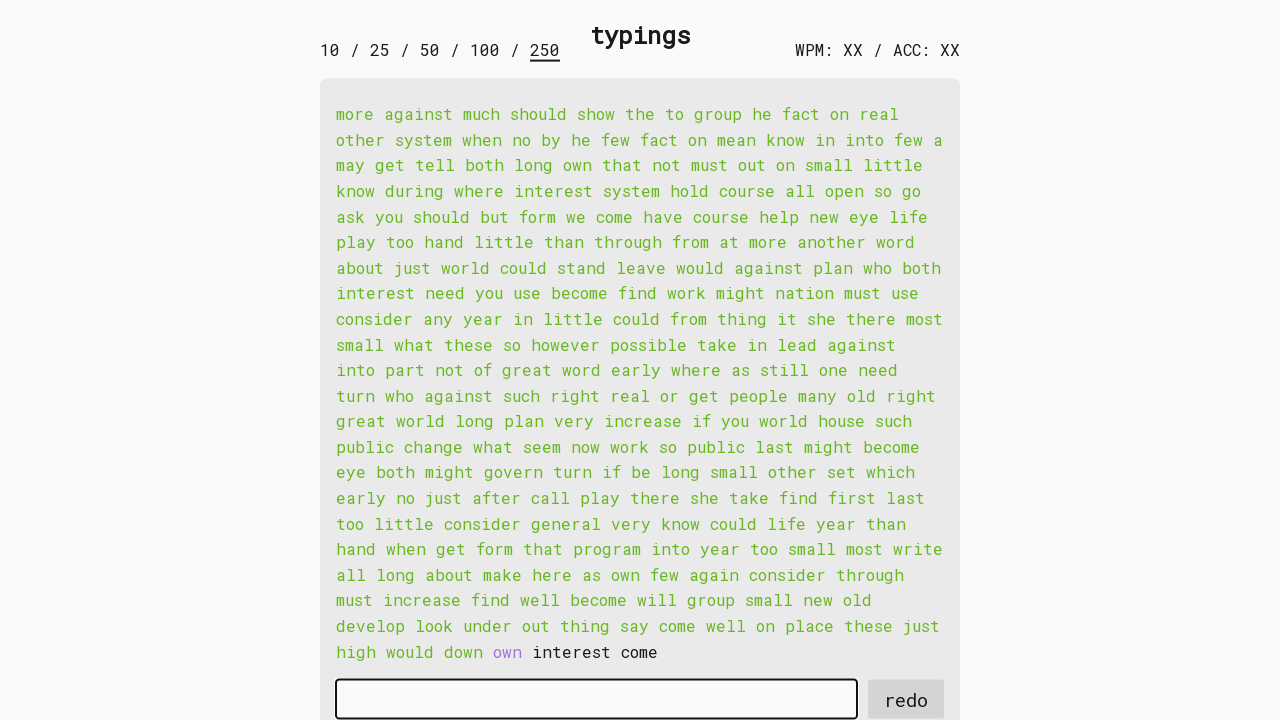

Retrieved word 248: 'own '
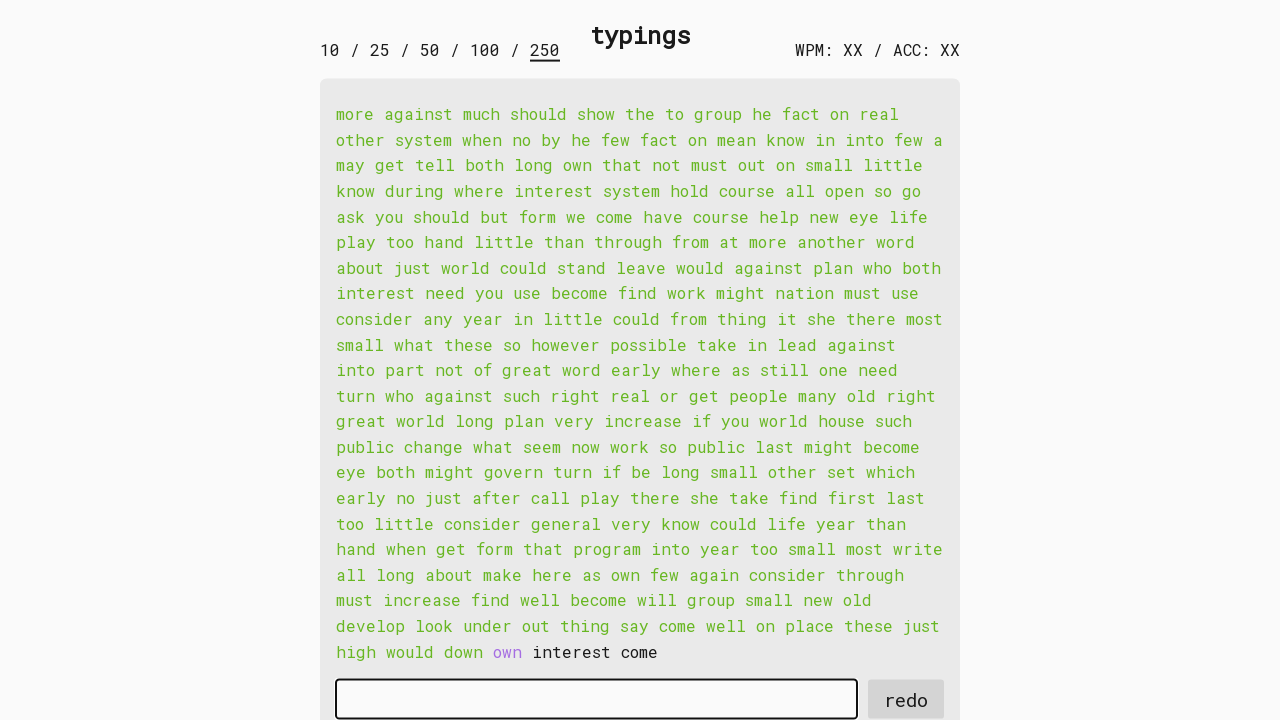

Typed word 248 into input field on #input-field
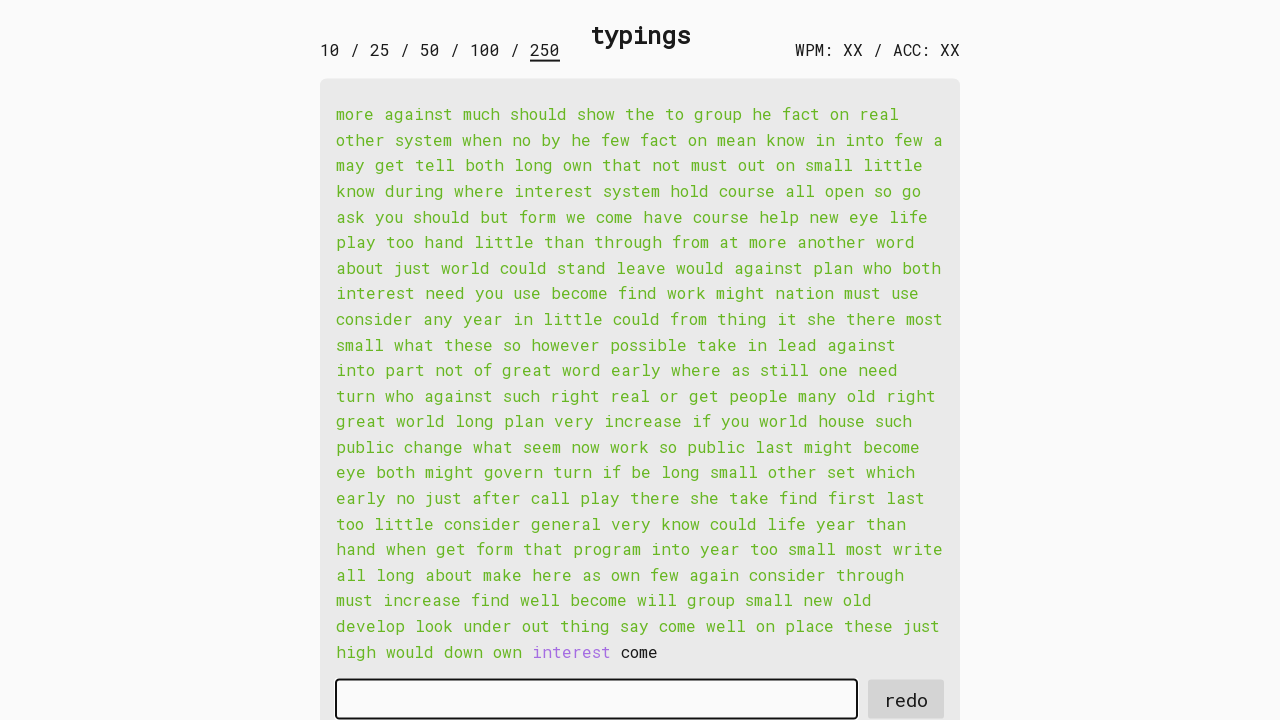

Retrieved word 249: 'interest '
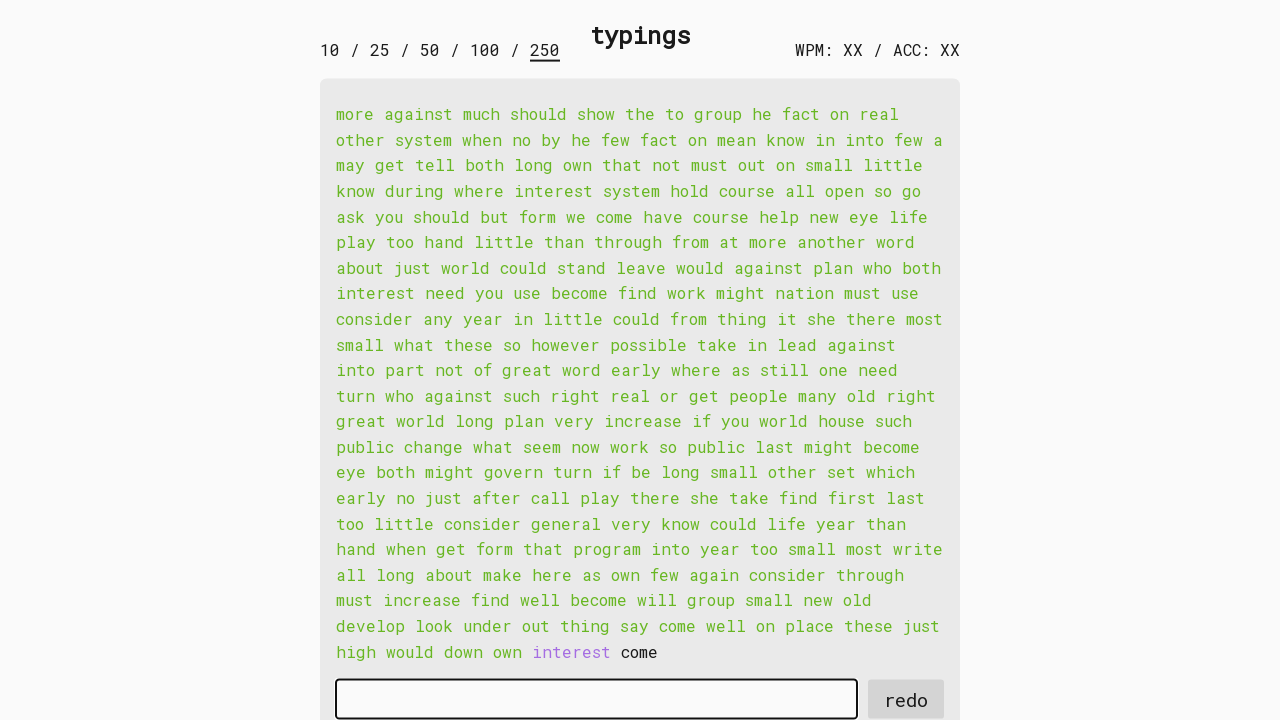

Typed word 249 into input field on #input-field
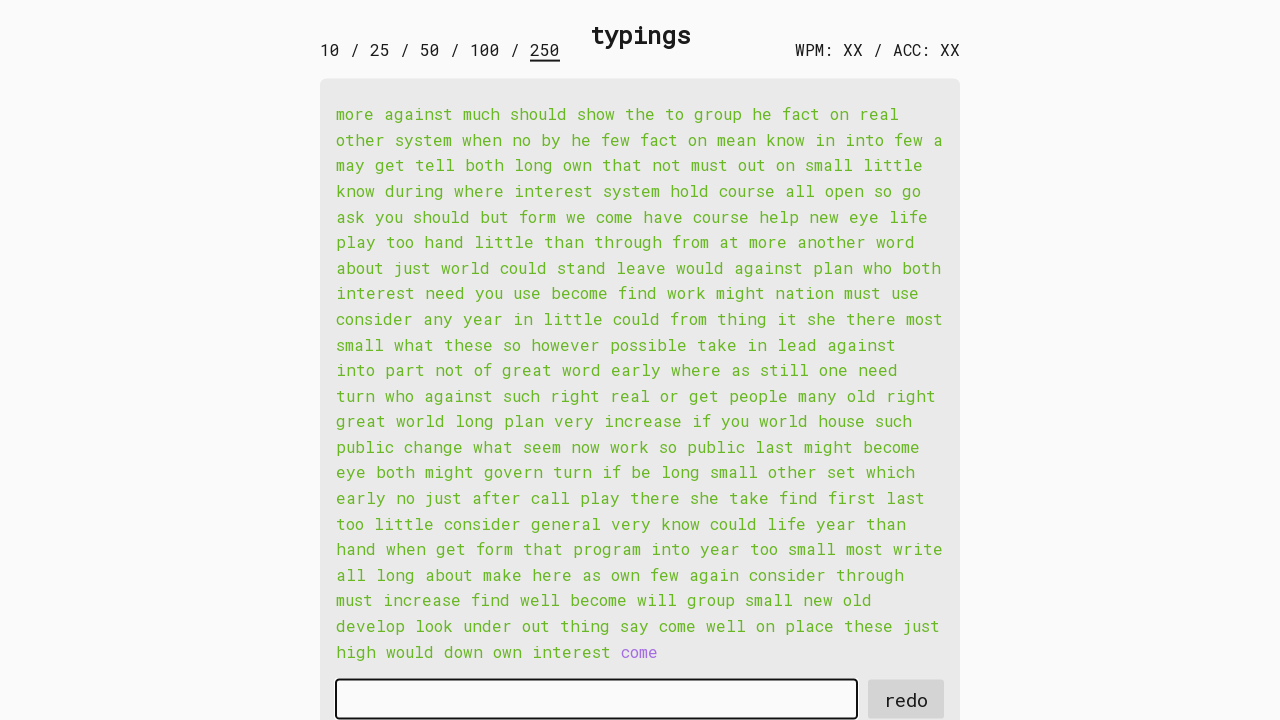

Retrieved word 250: 'come '
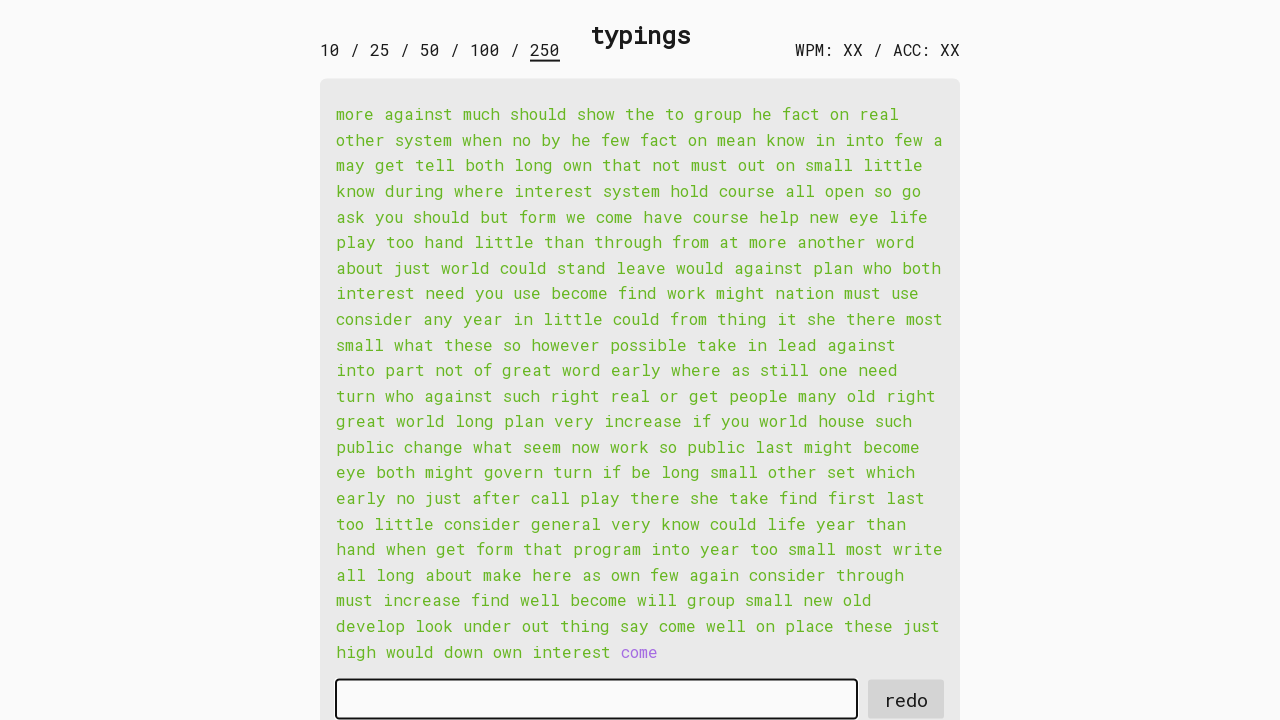

Typed word 250 into input field on #input-field
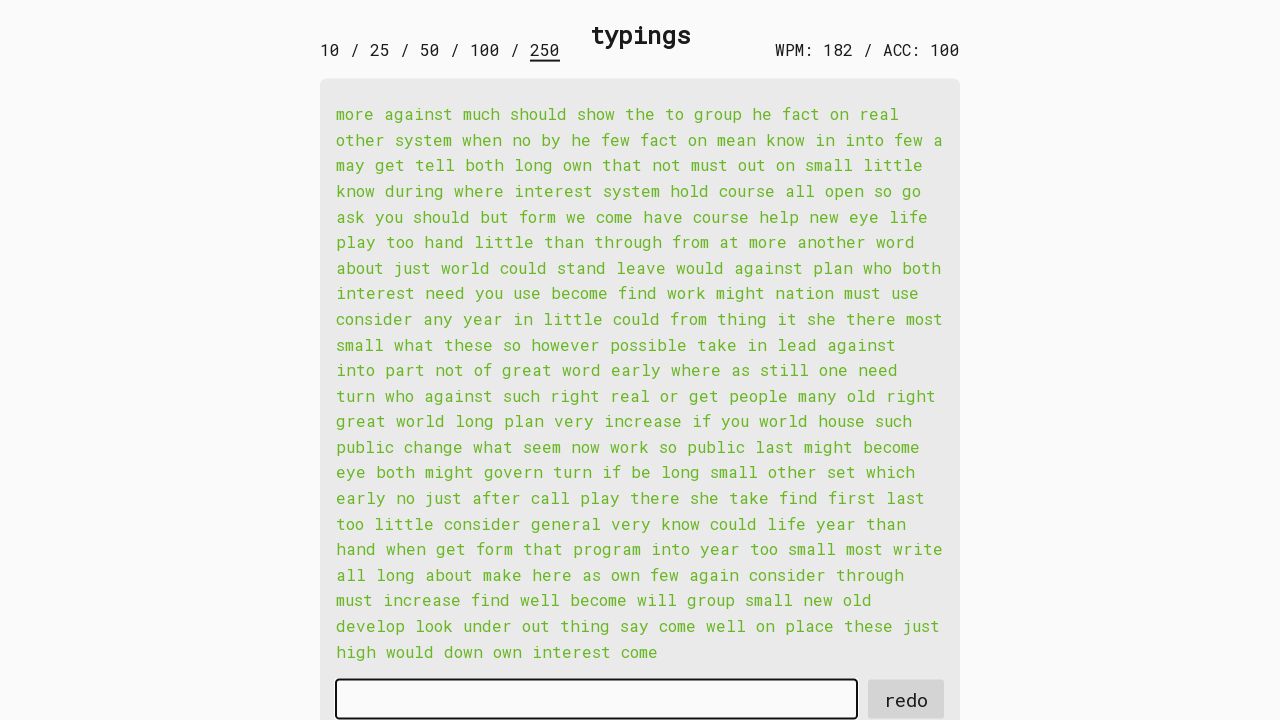

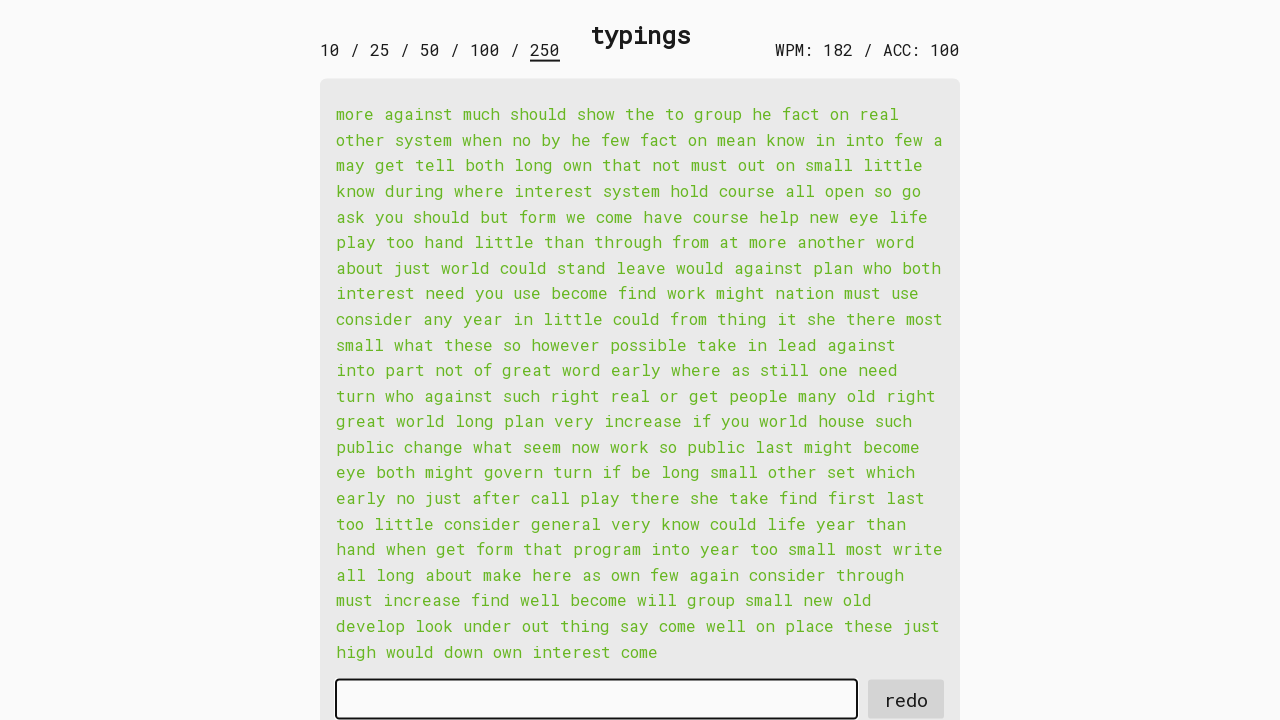